Tests checkbox functionality on a country dropdown generator page by finding all checkboxes and clicking any that are not already selected

Starting URL: https://www.html-code-generator.com/html/drop-down/country-names

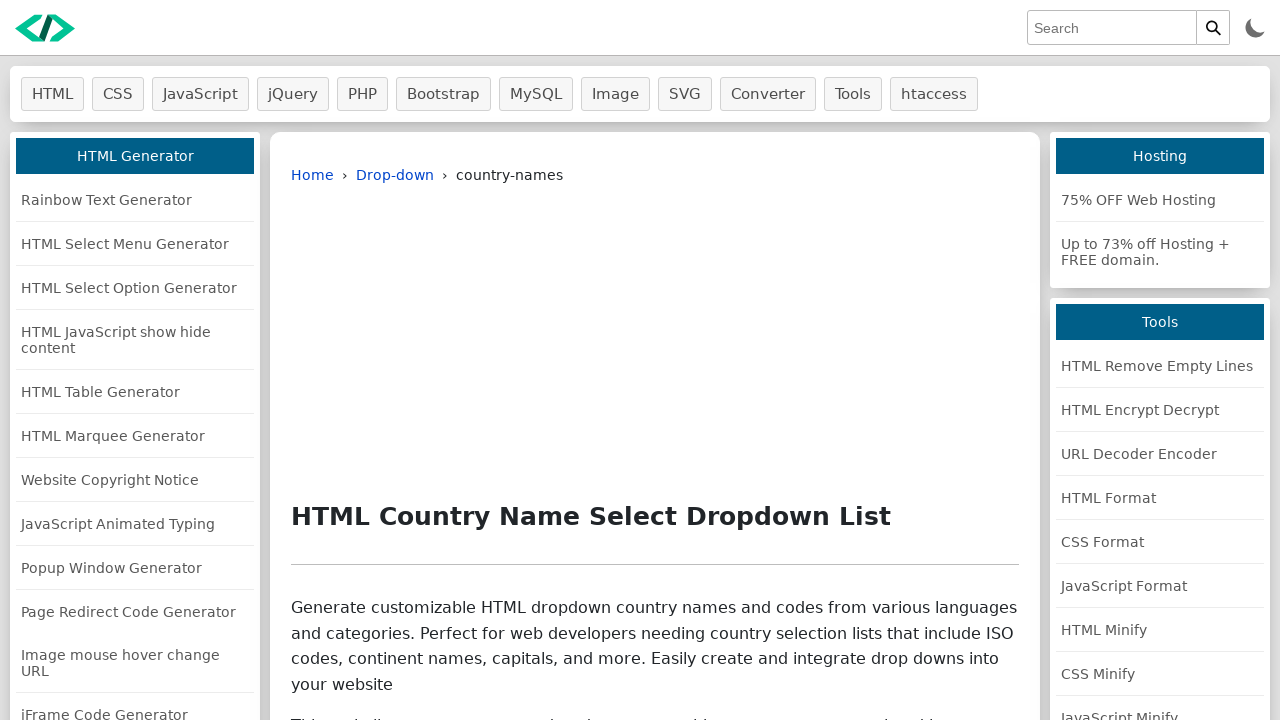

Waited for country dropdown checkboxes to load
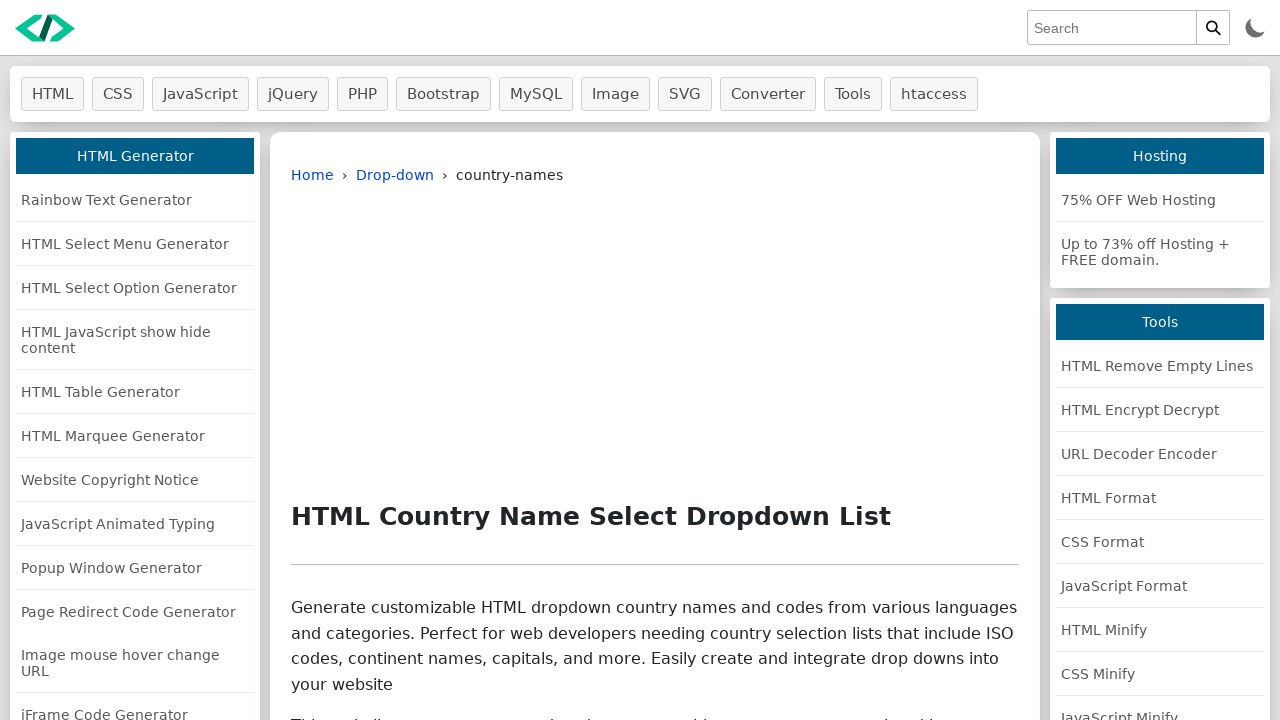

Located all checkboxes with class 'ckbcr'
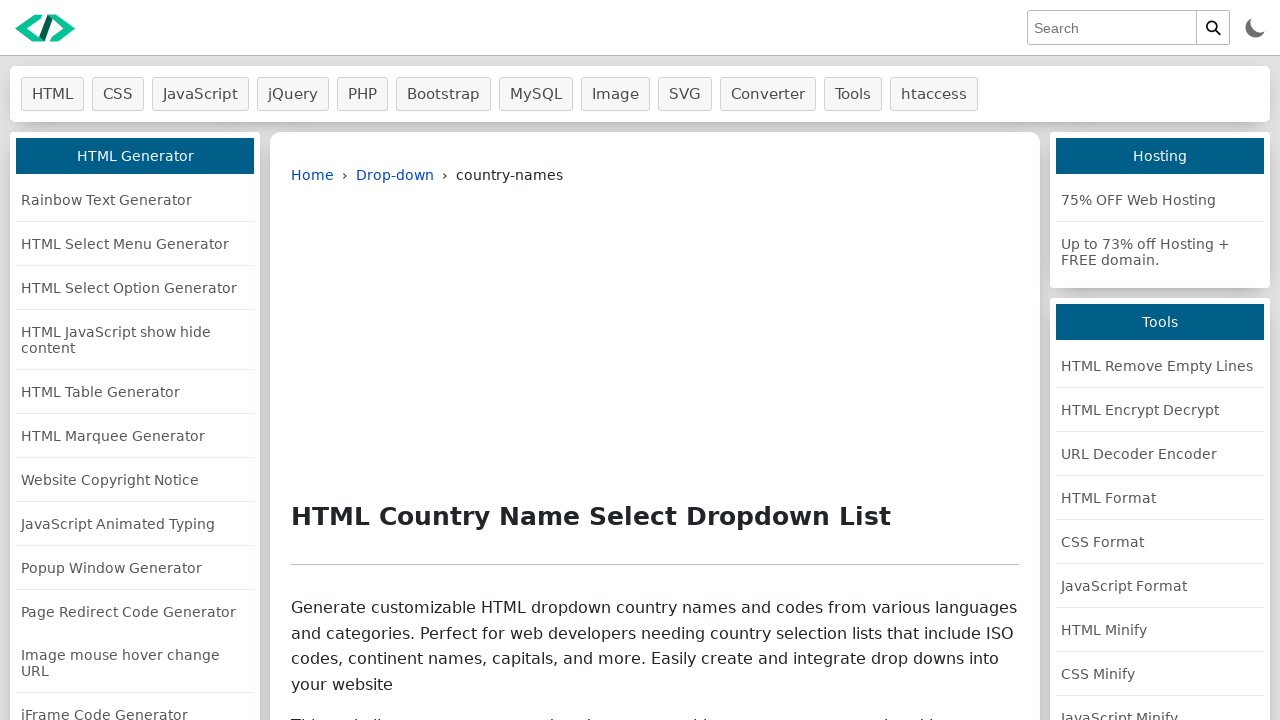

Found 252 checkboxes in the dropdown
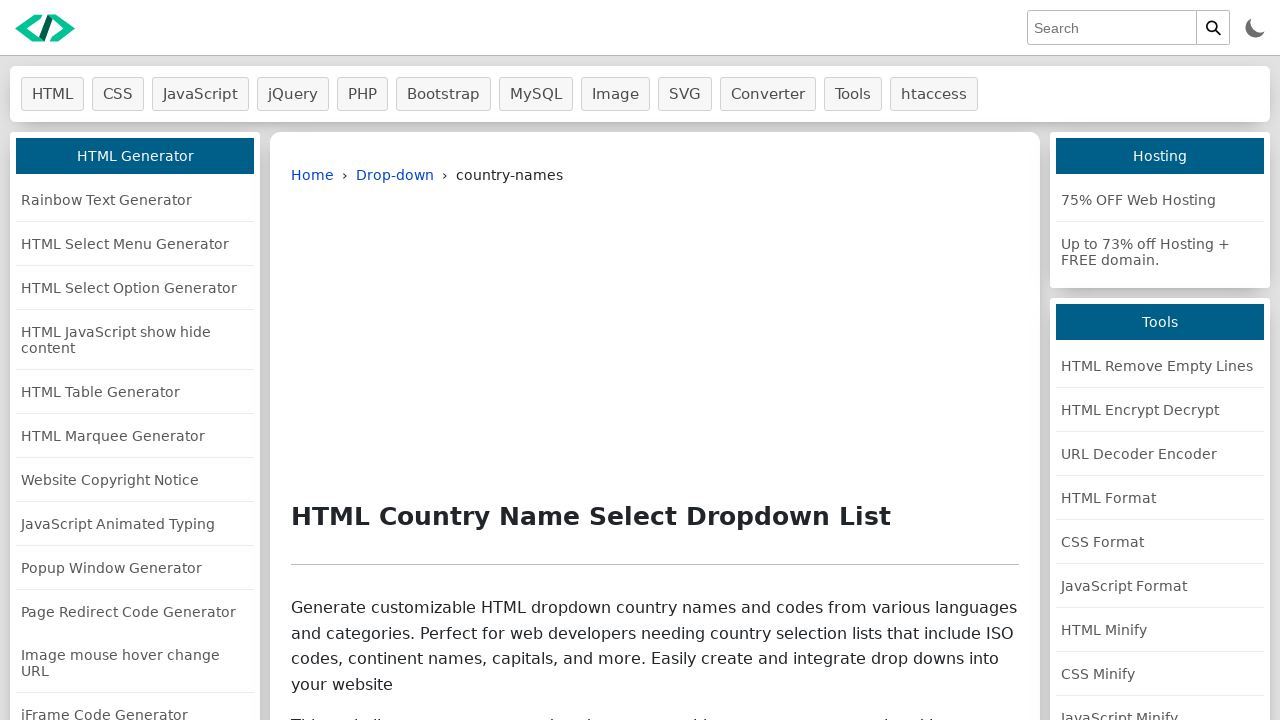

Retrieved checkbox at index 0
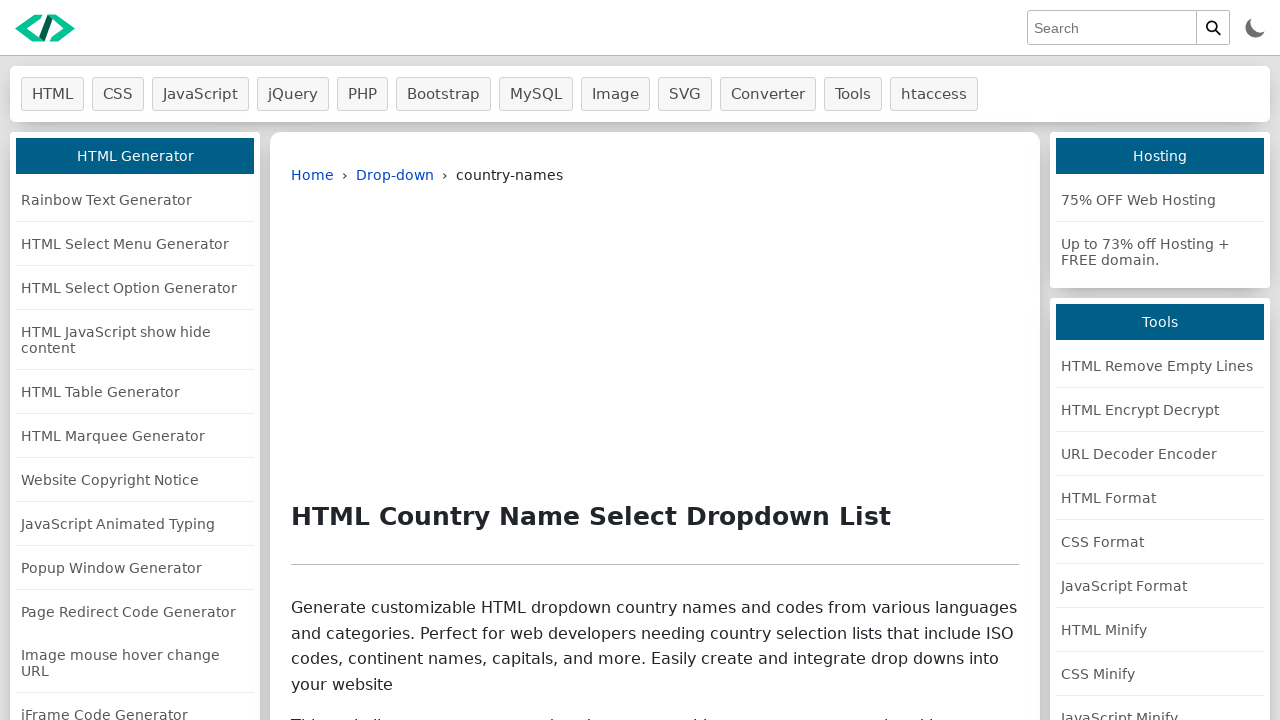

Checked if checkbox 0 is selected: True
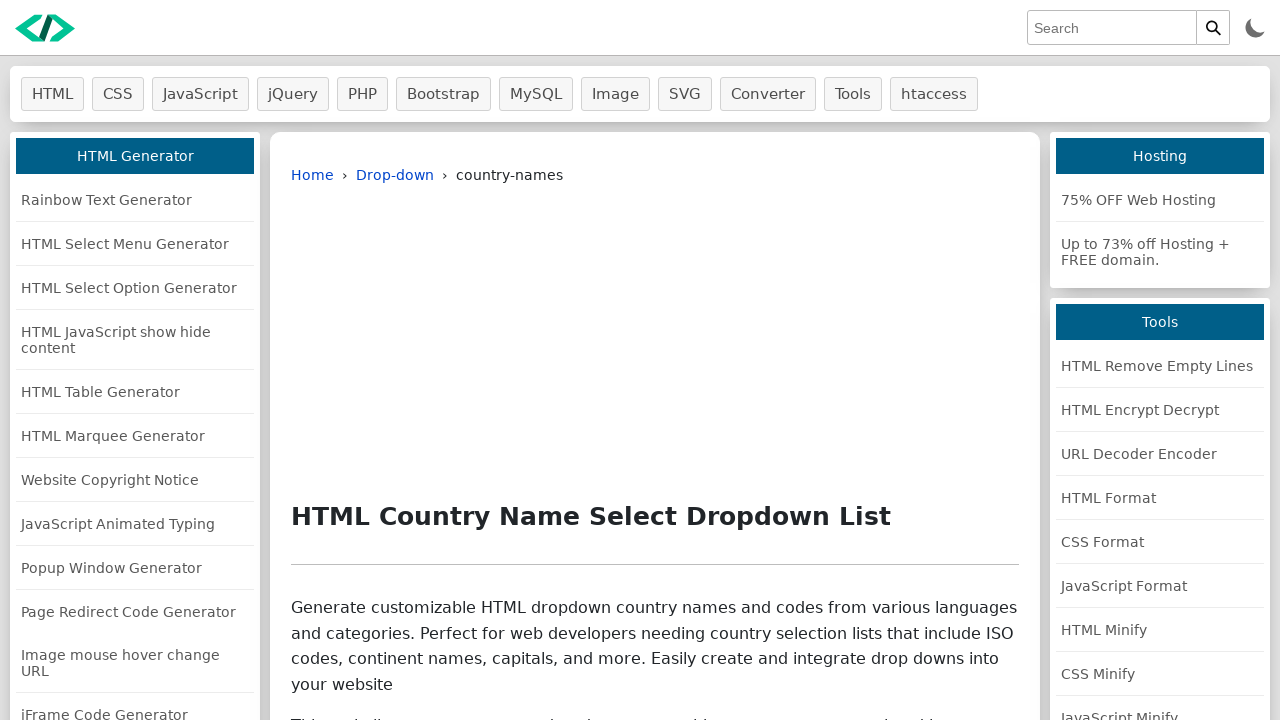

Retrieved checkbox at index 1
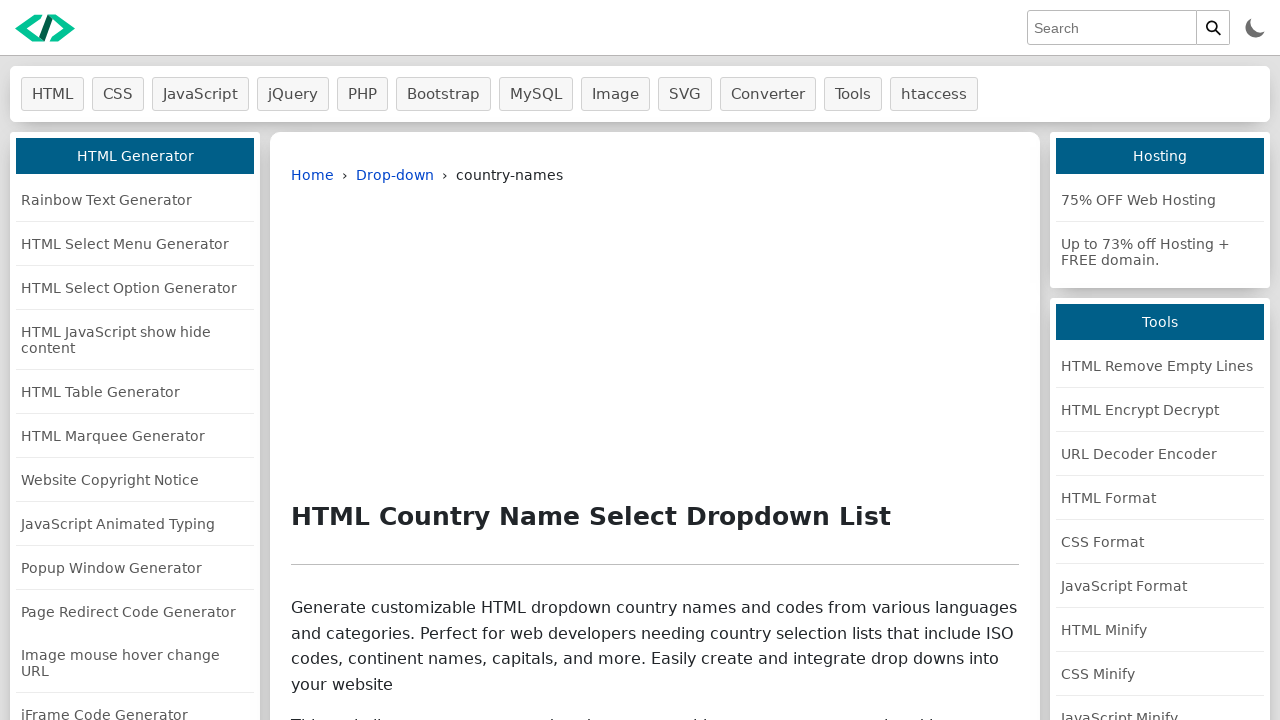

Checked if checkbox 1 is selected: True
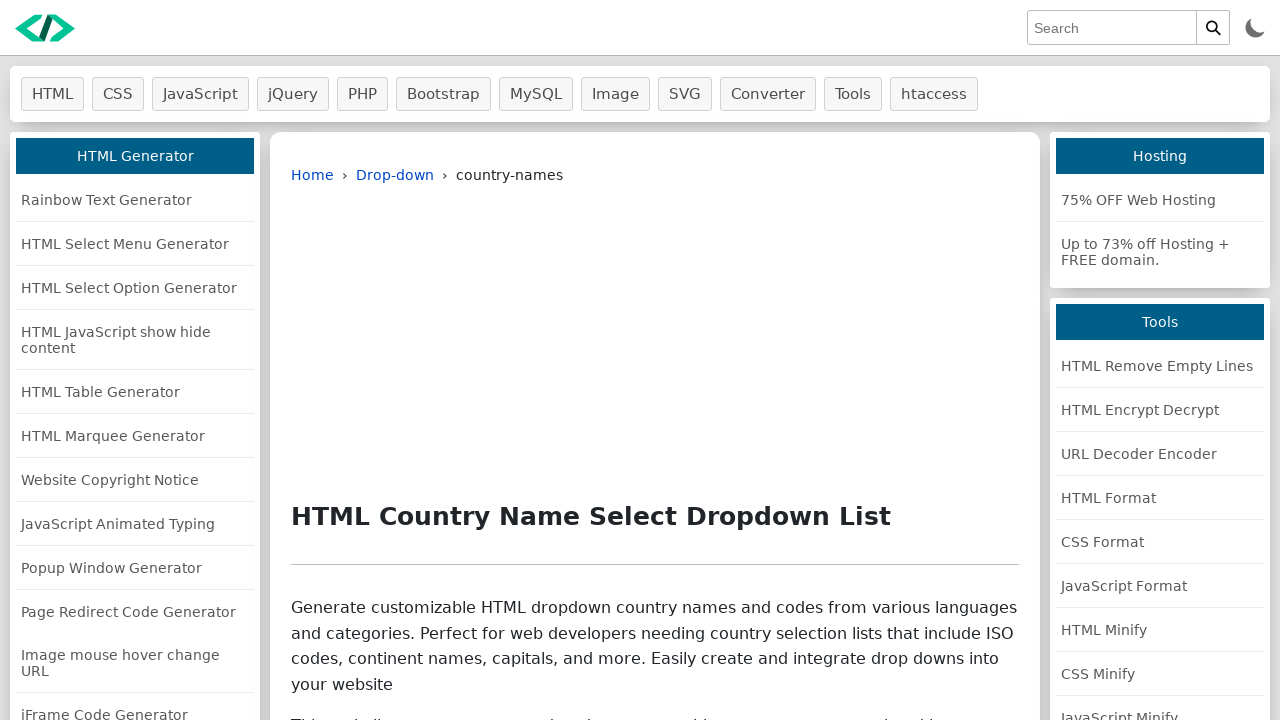

Retrieved checkbox at index 2
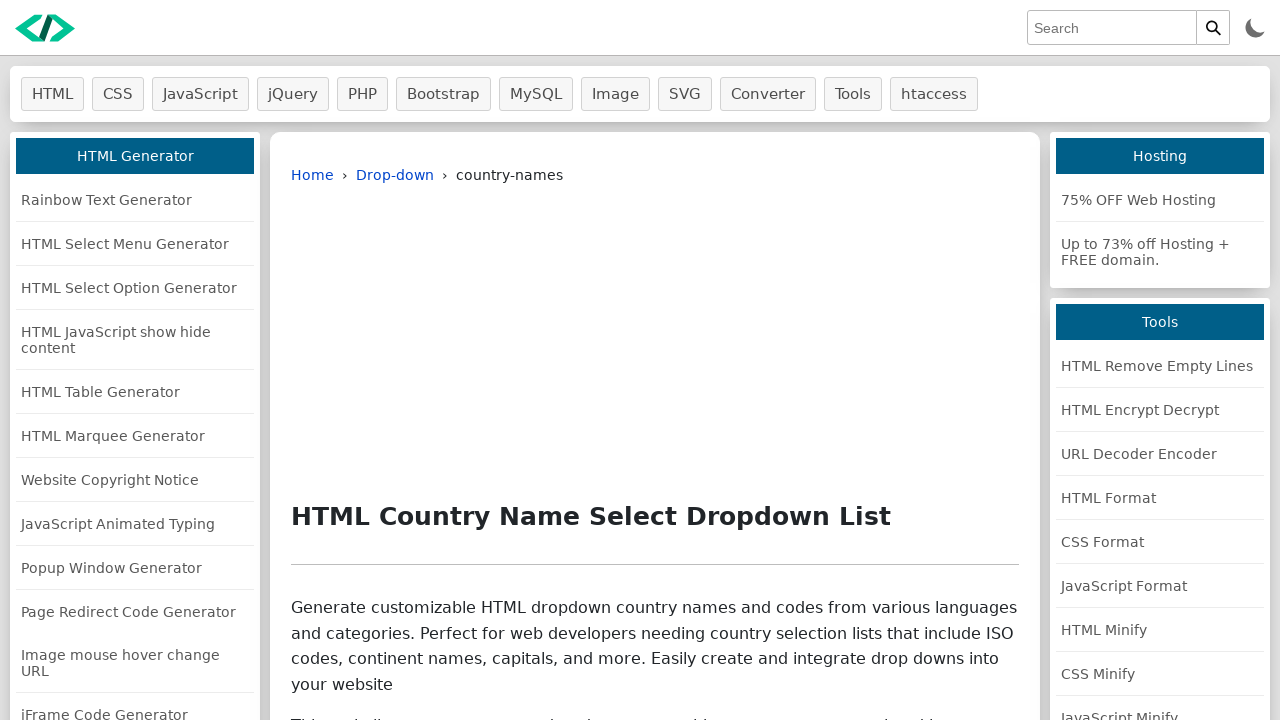

Checked if checkbox 2 is selected: True
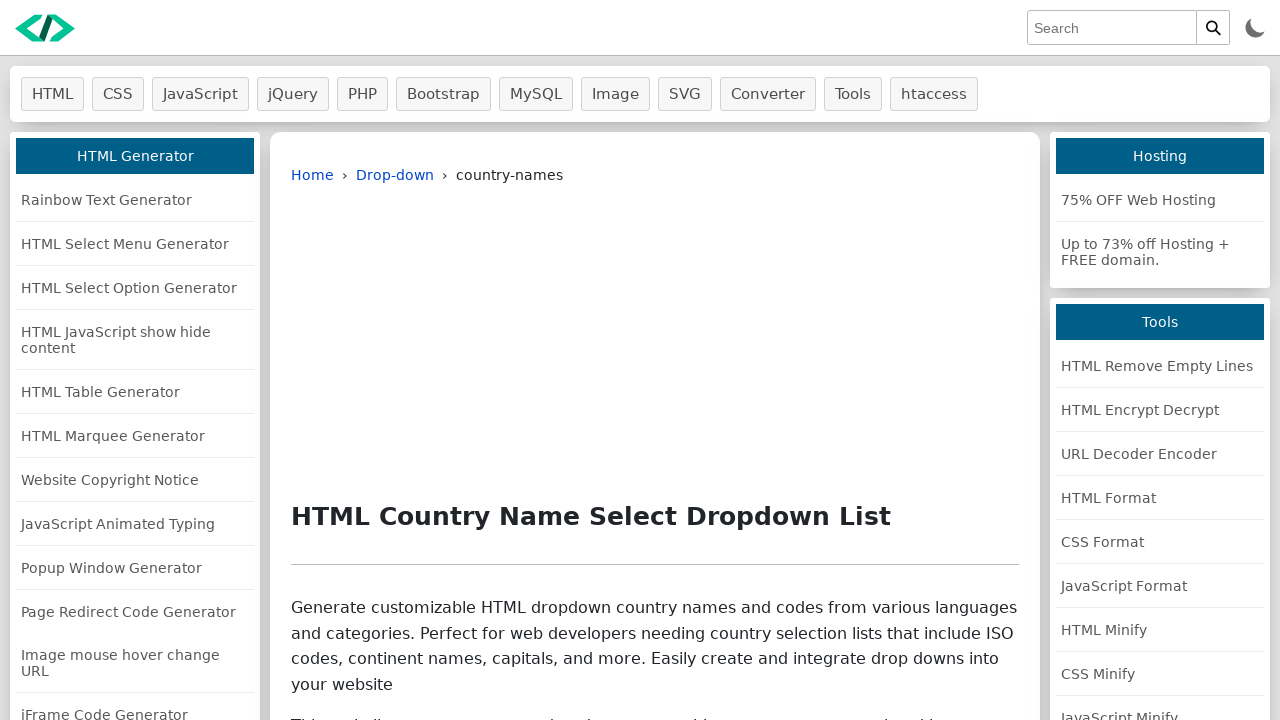

Retrieved checkbox at index 3
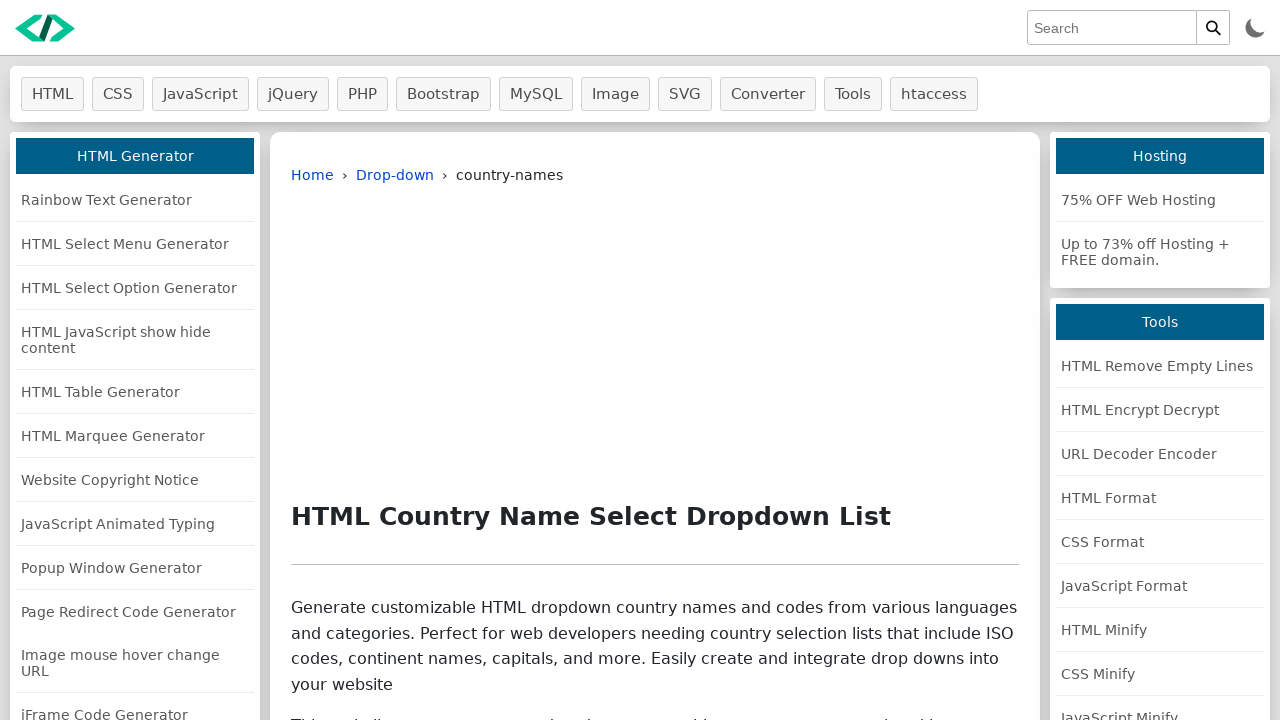

Checked if checkbox 3 is selected: True
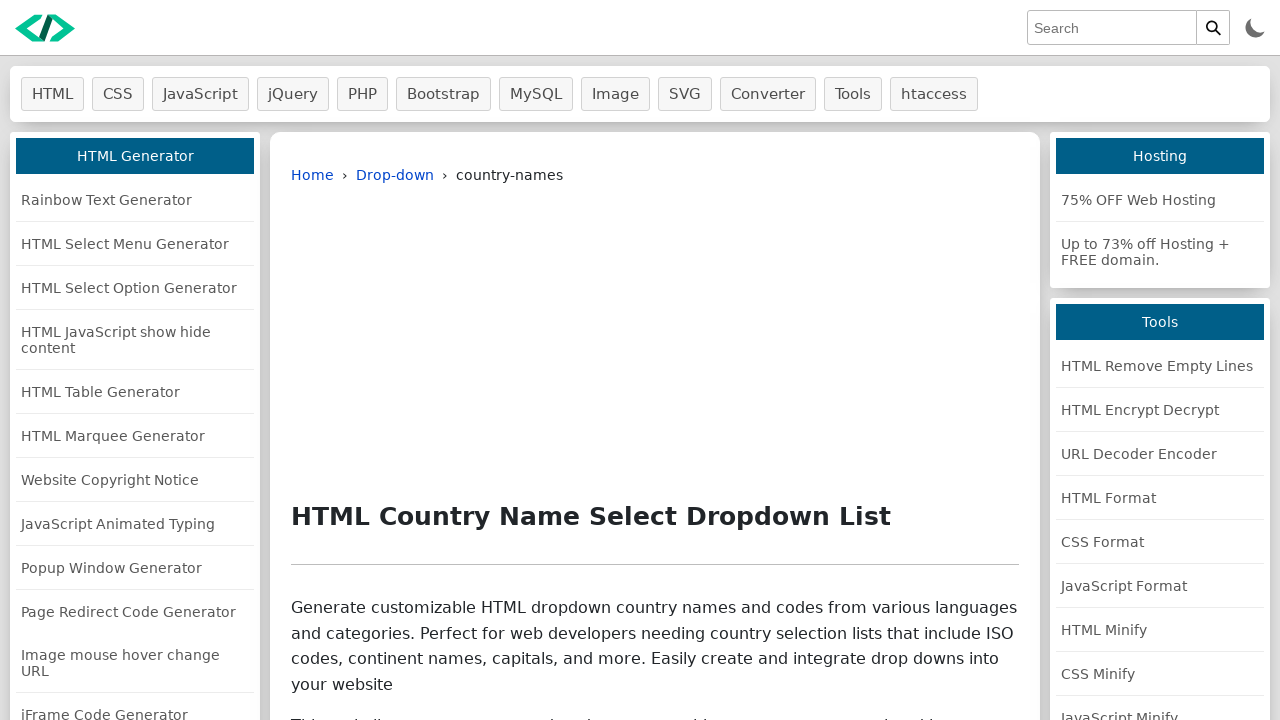

Retrieved checkbox at index 4
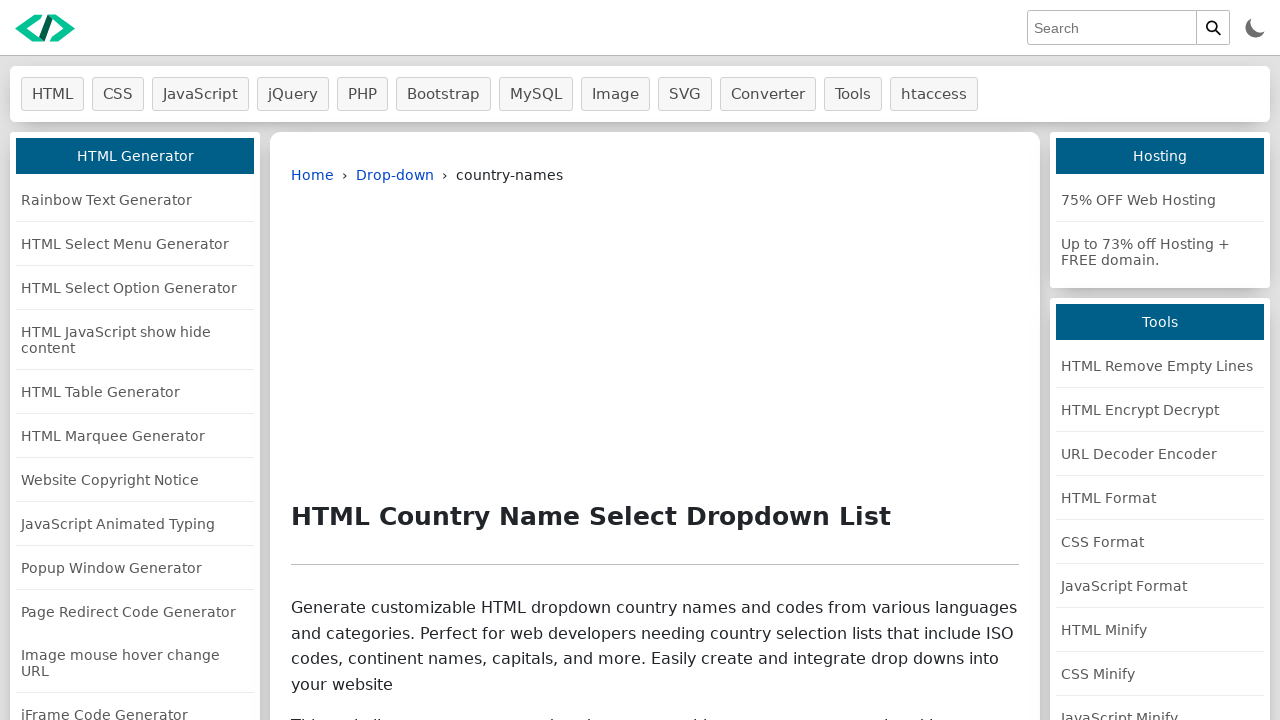

Checked if checkbox 4 is selected: True
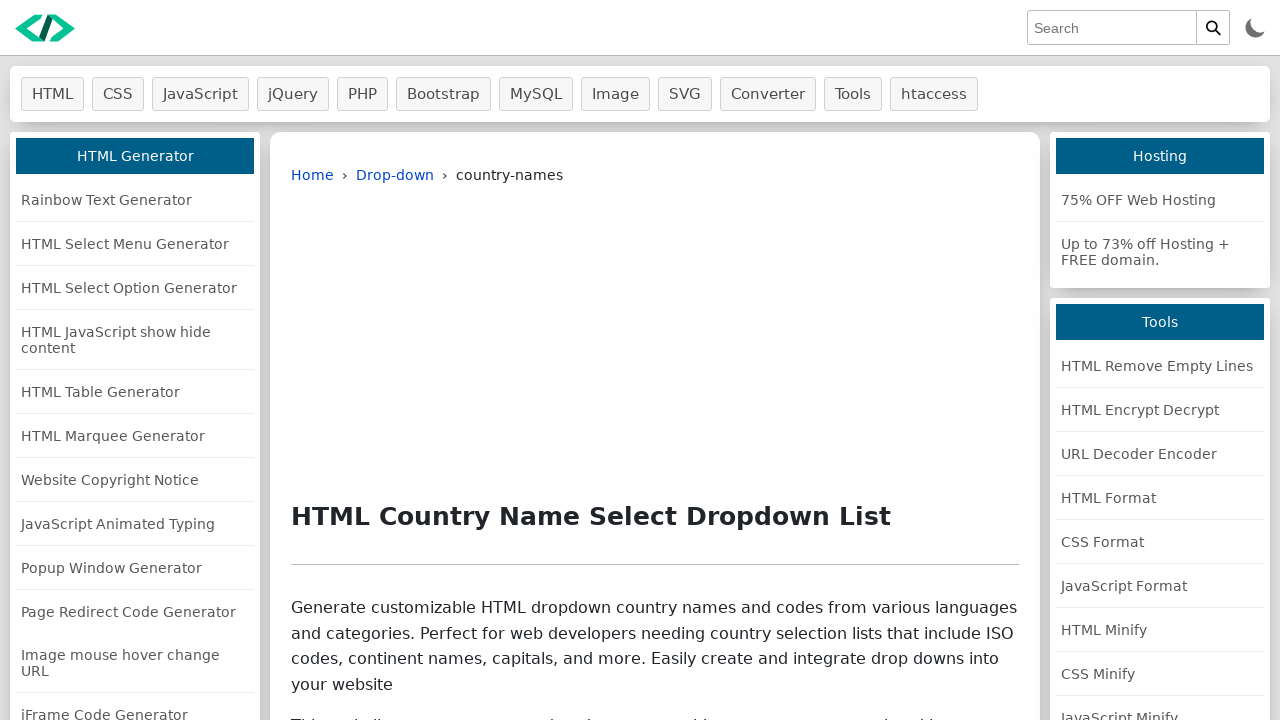

Retrieved checkbox at index 5
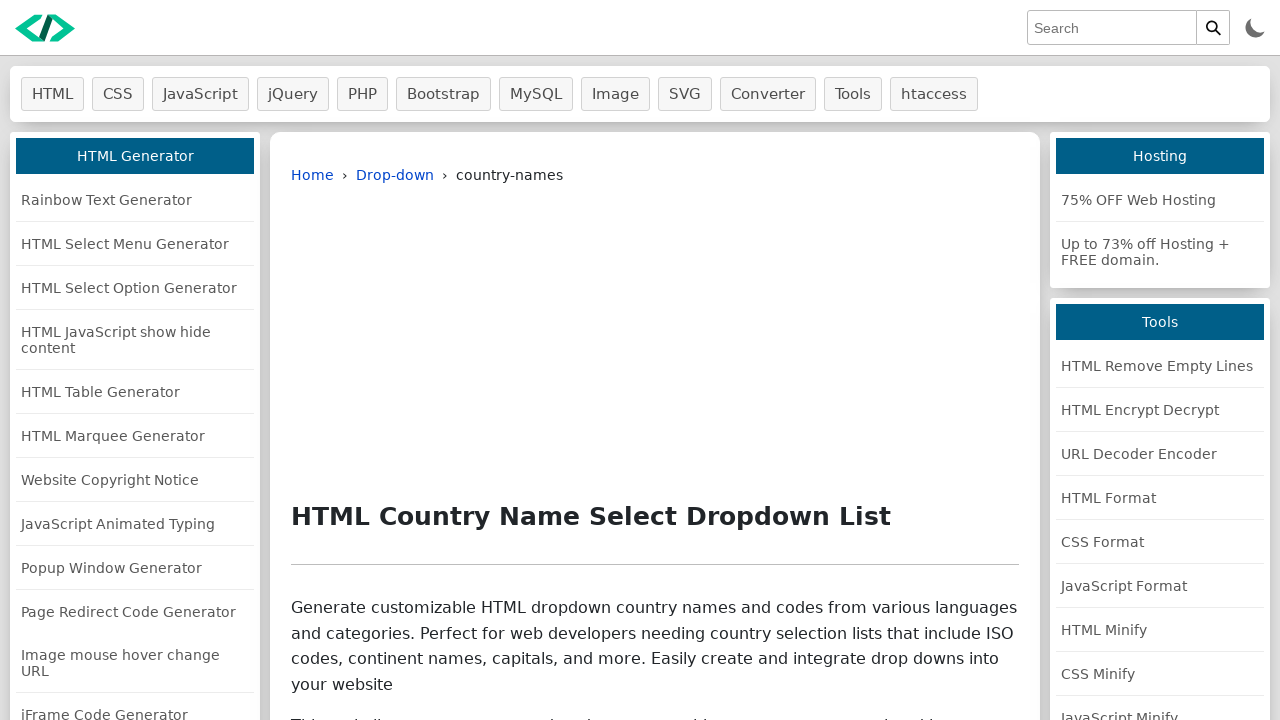

Checked if checkbox 5 is selected: True
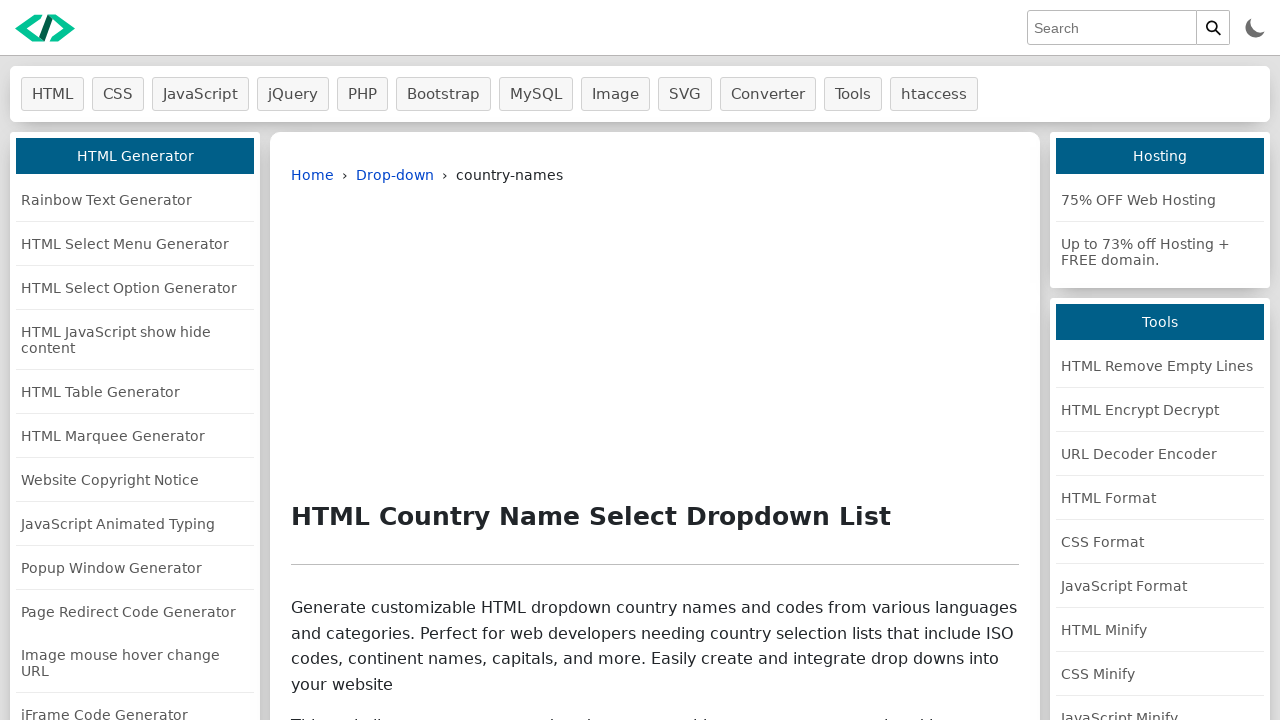

Retrieved checkbox at index 6
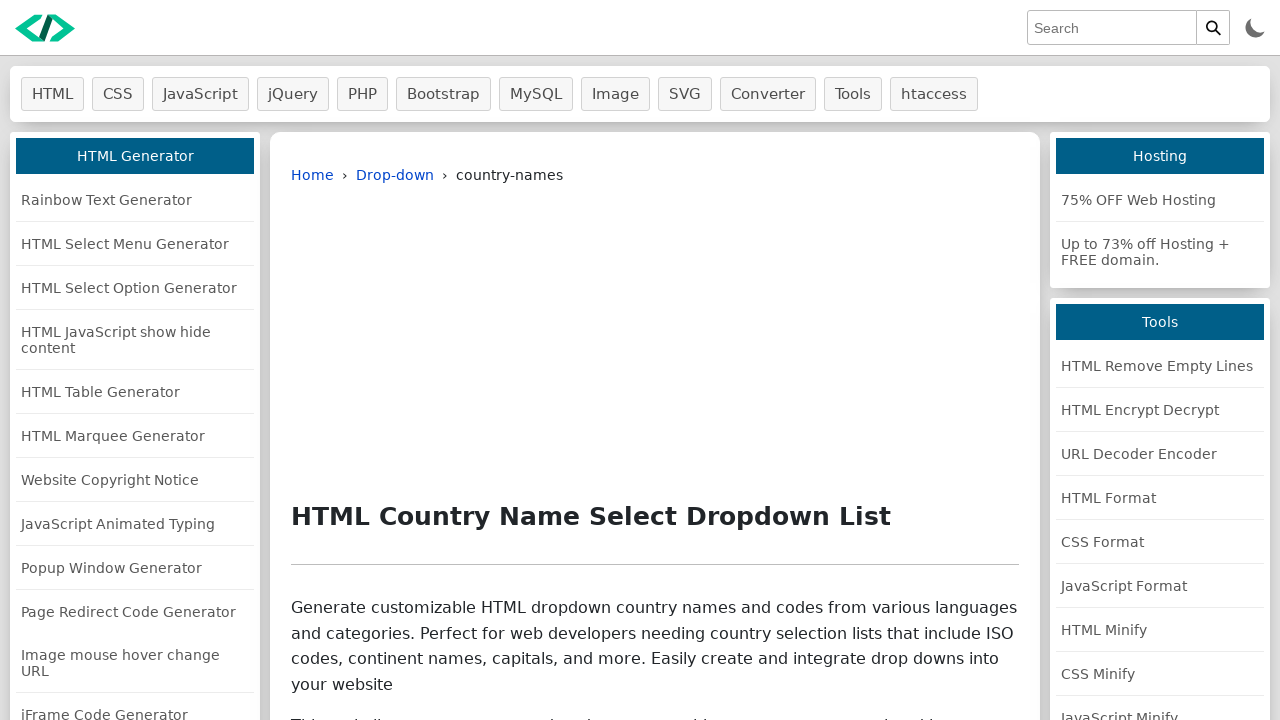

Checked if checkbox 6 is selected: True
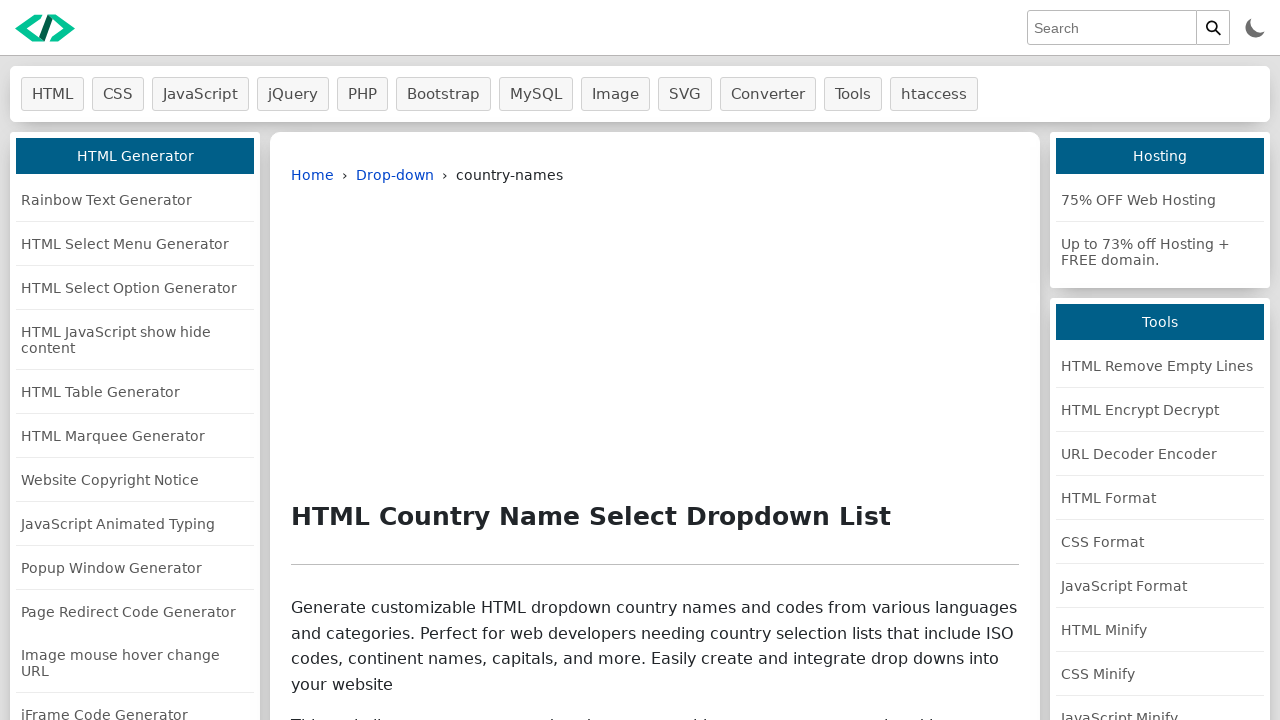

Retrieved checkbox at index 7
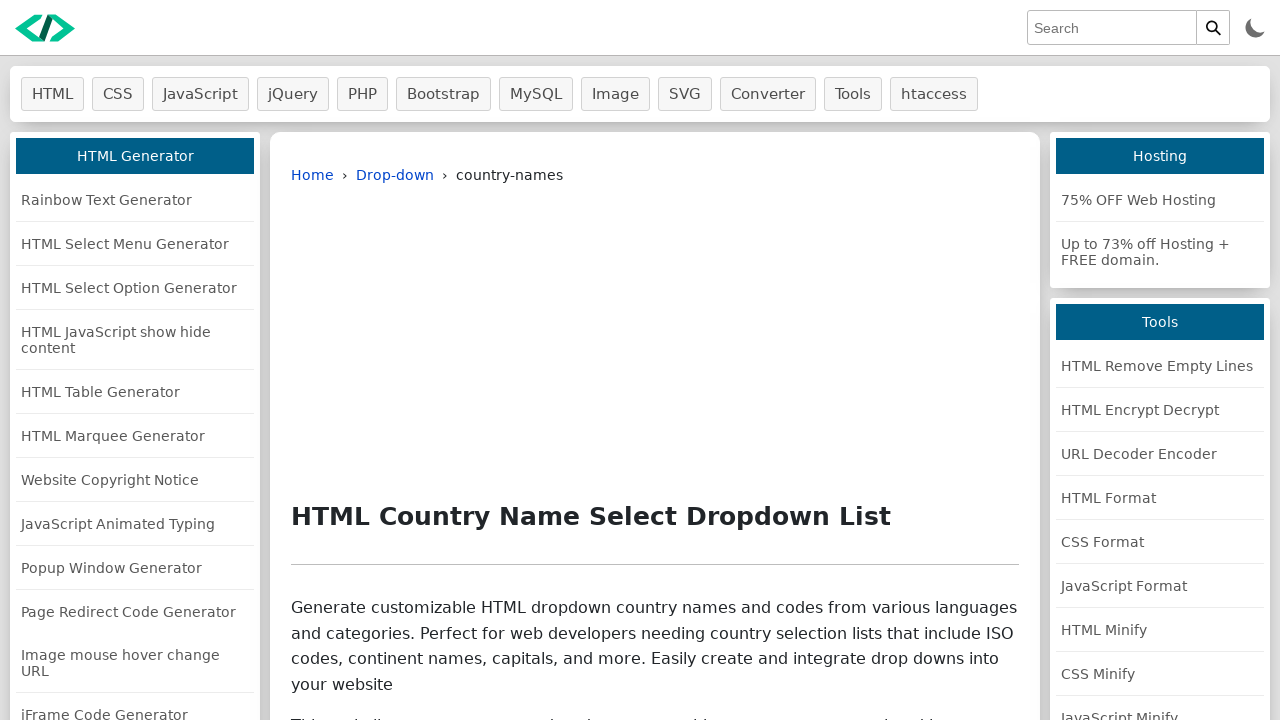

Checked if checkbox 7 is selected: True
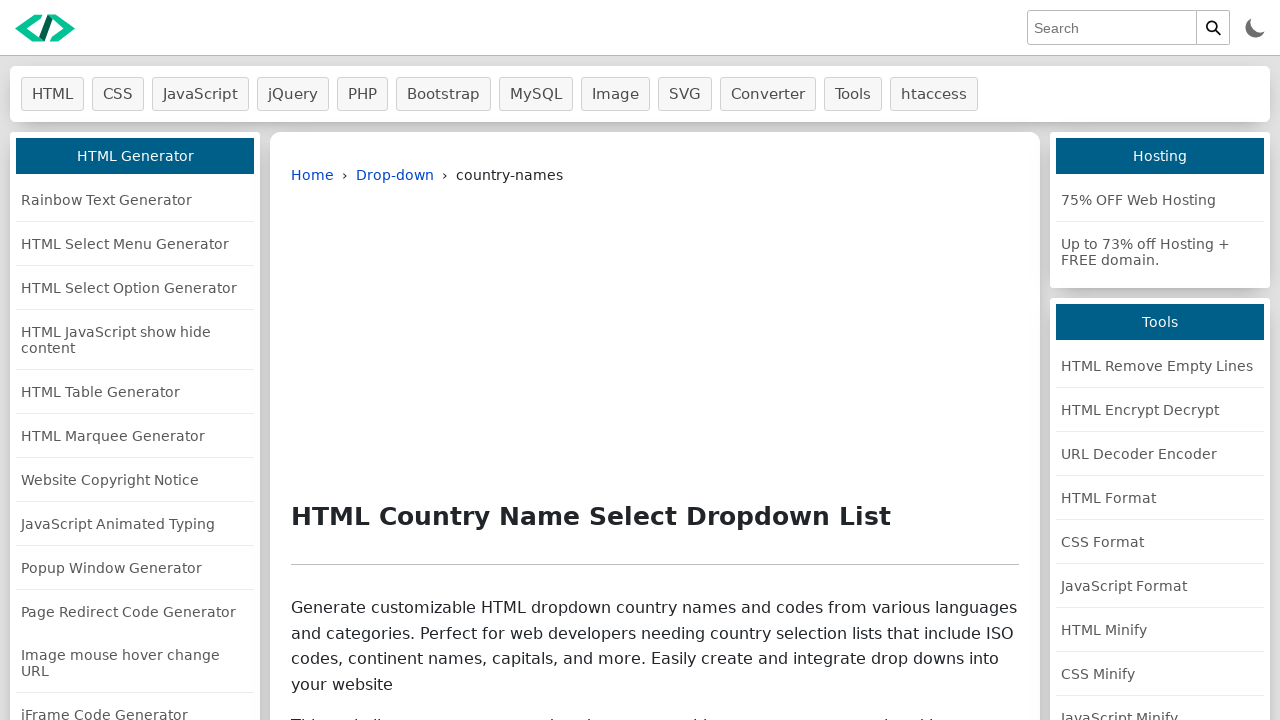

Retrieved checkbox at index 8
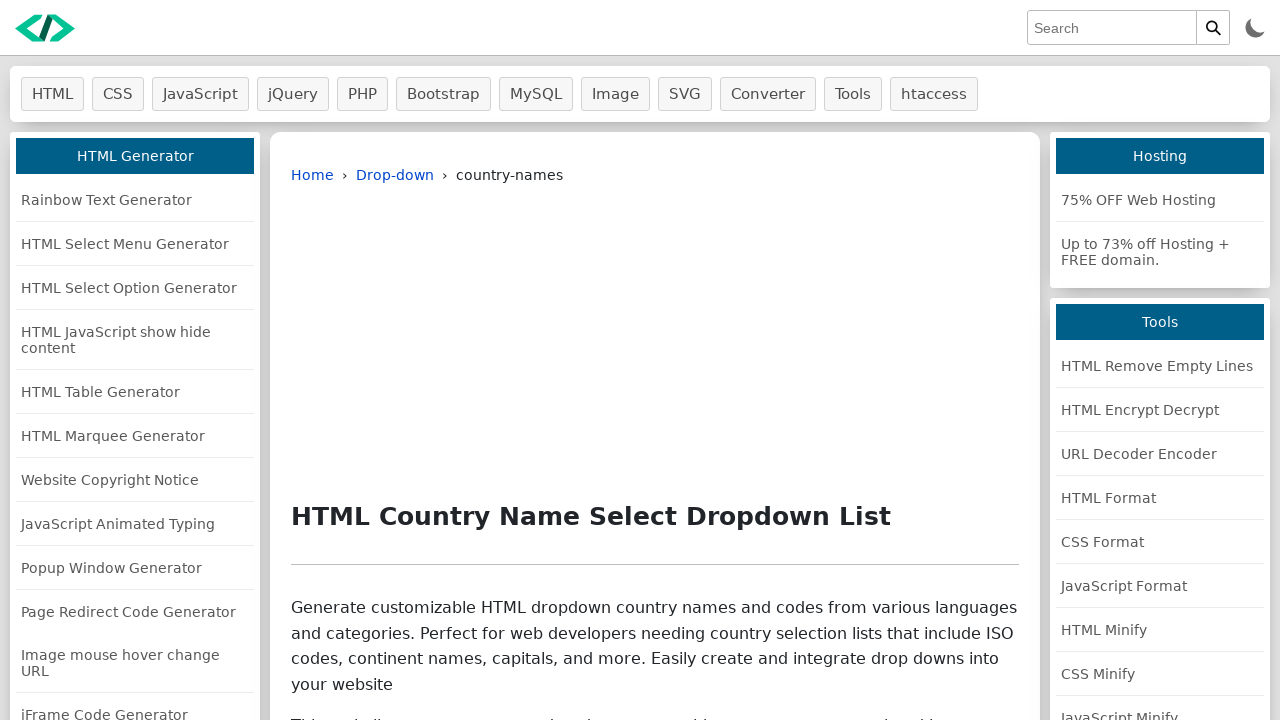

Checked if checkbox 8 is selected: True
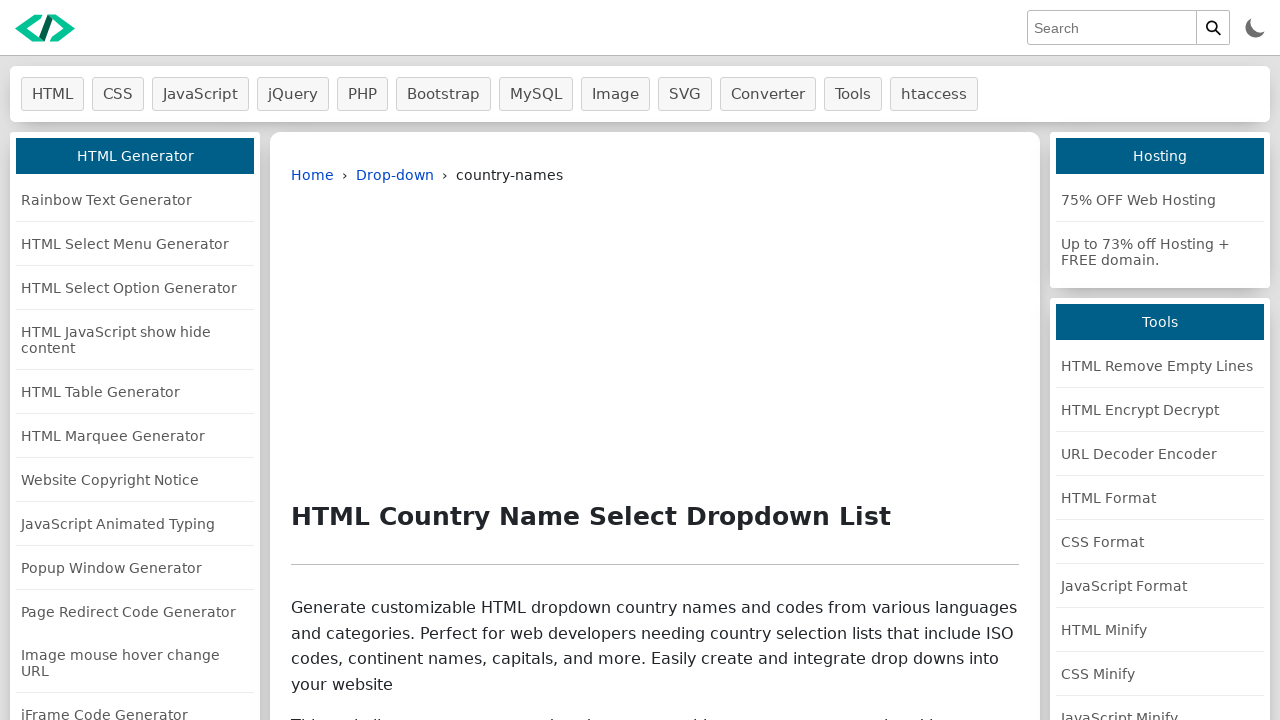

Retrieved checkbox at index 9
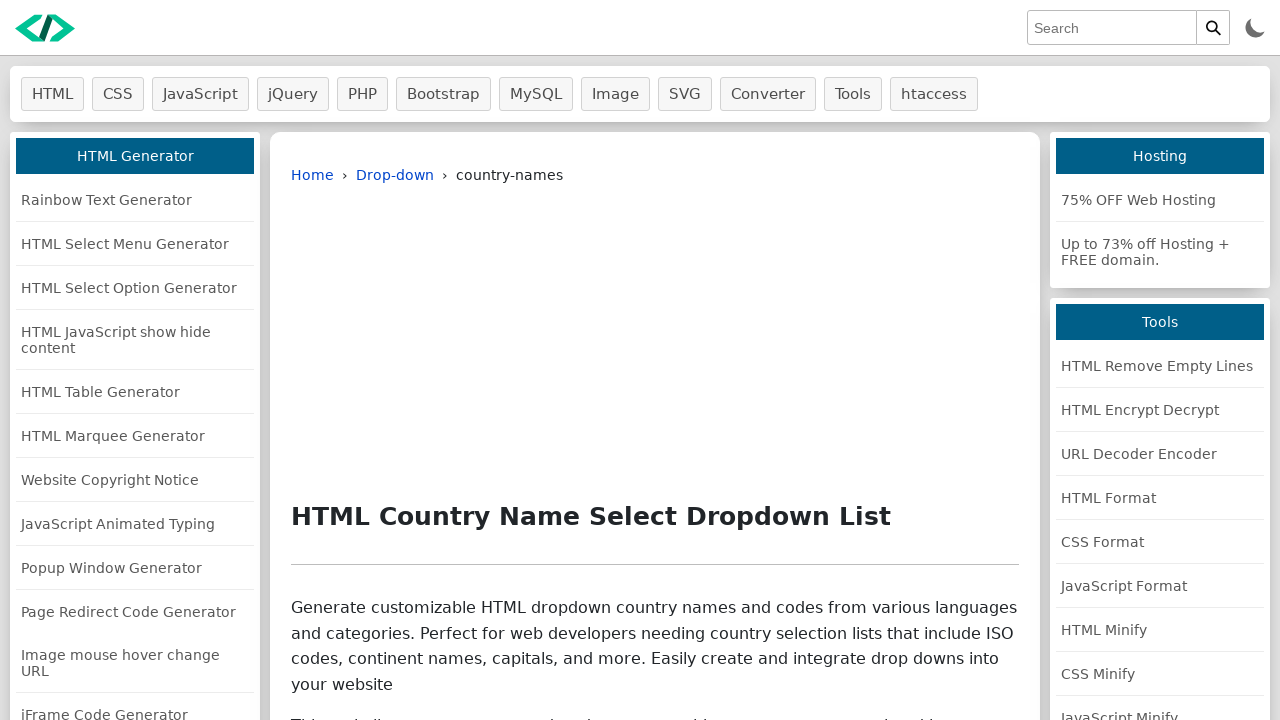

Checked if checkbox 9 is selected: True
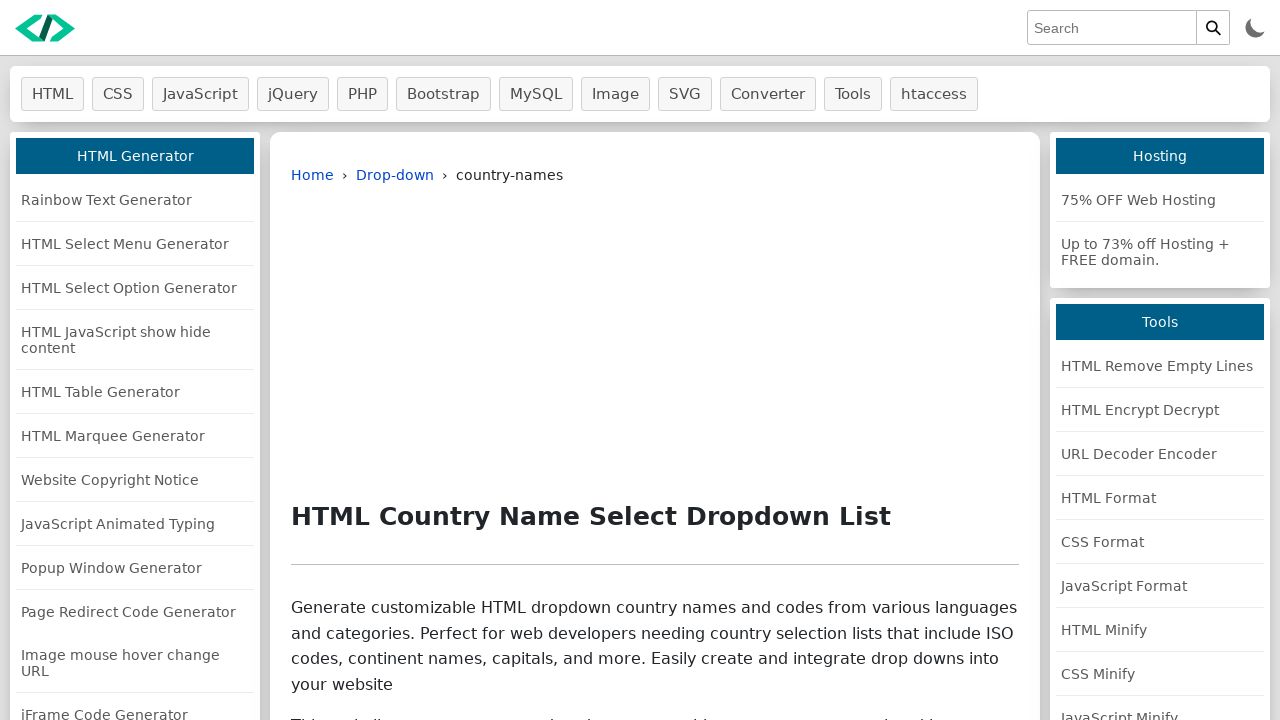

Retrieved checkbox at index 10
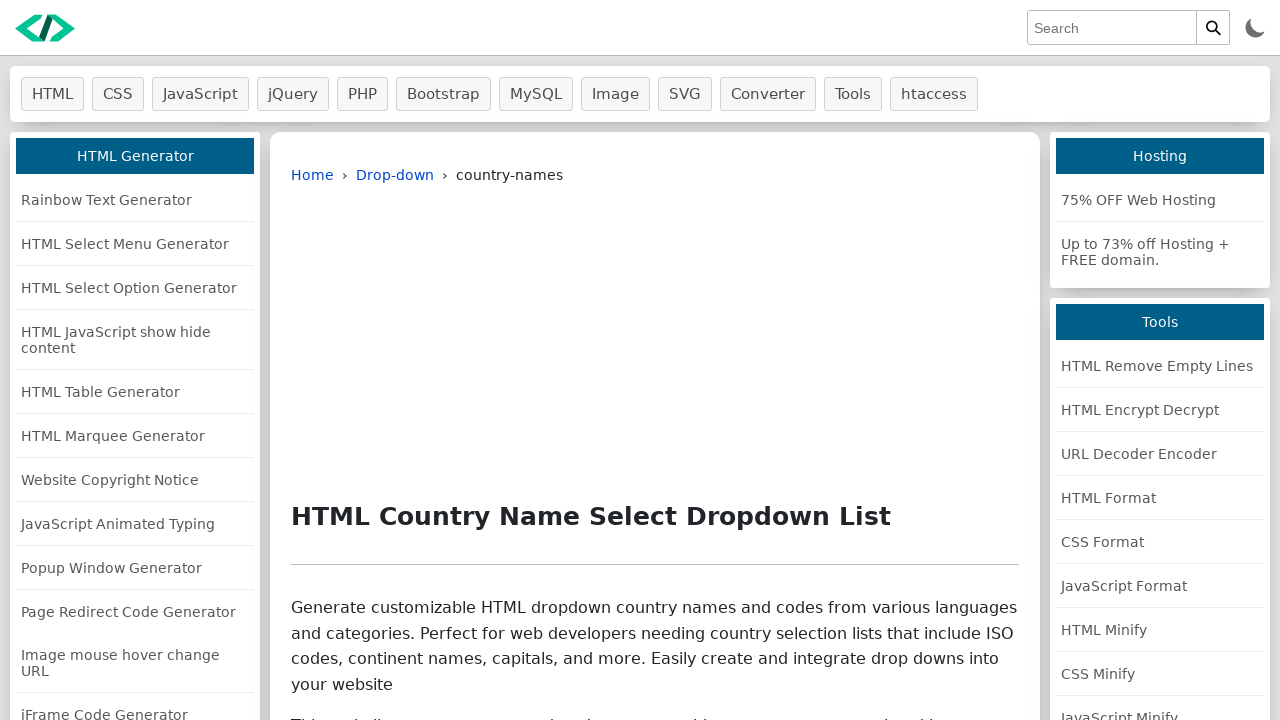

Checked if checkbox 10 is selected: True
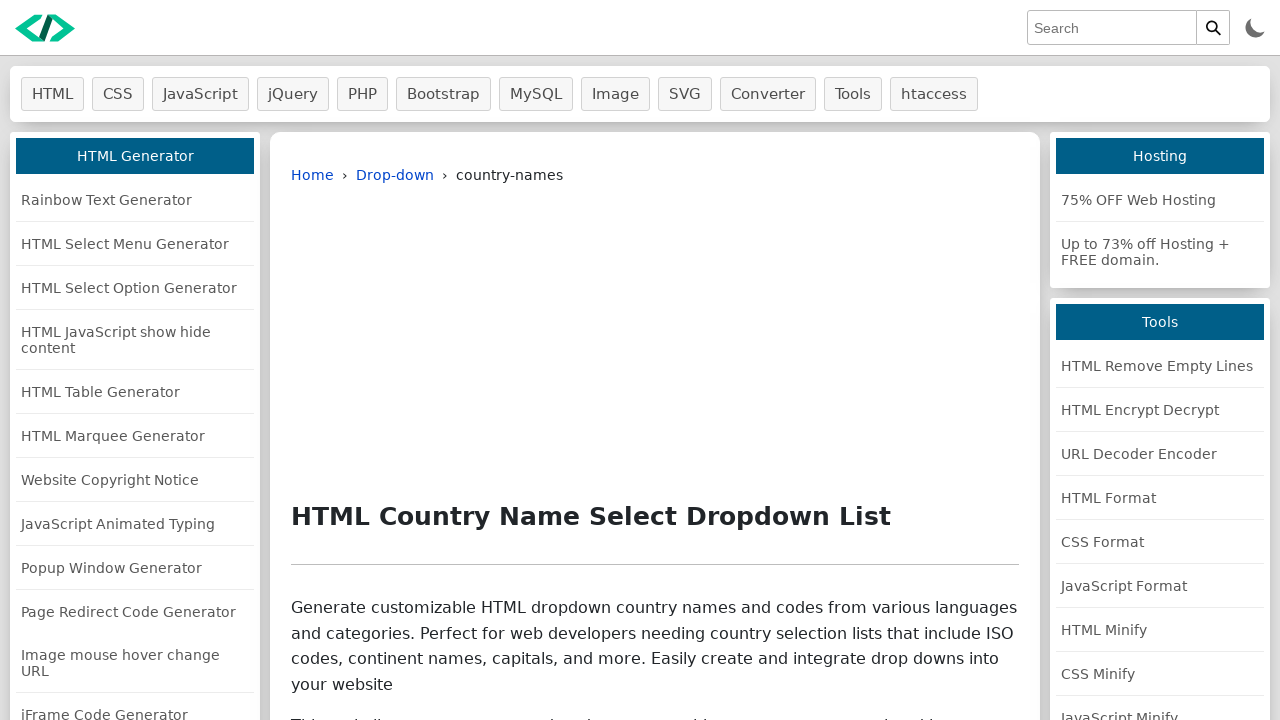

Retrieved checkbox at index 11
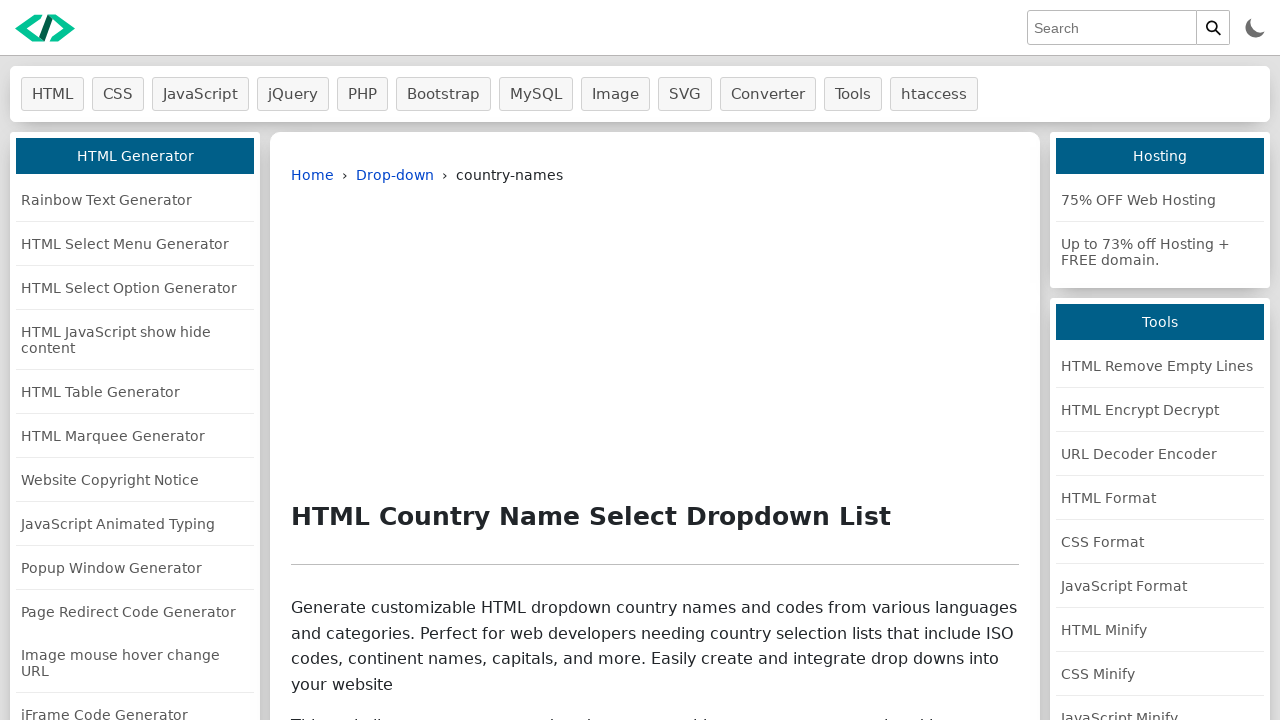

Checked if checkbox 11 is selected: True
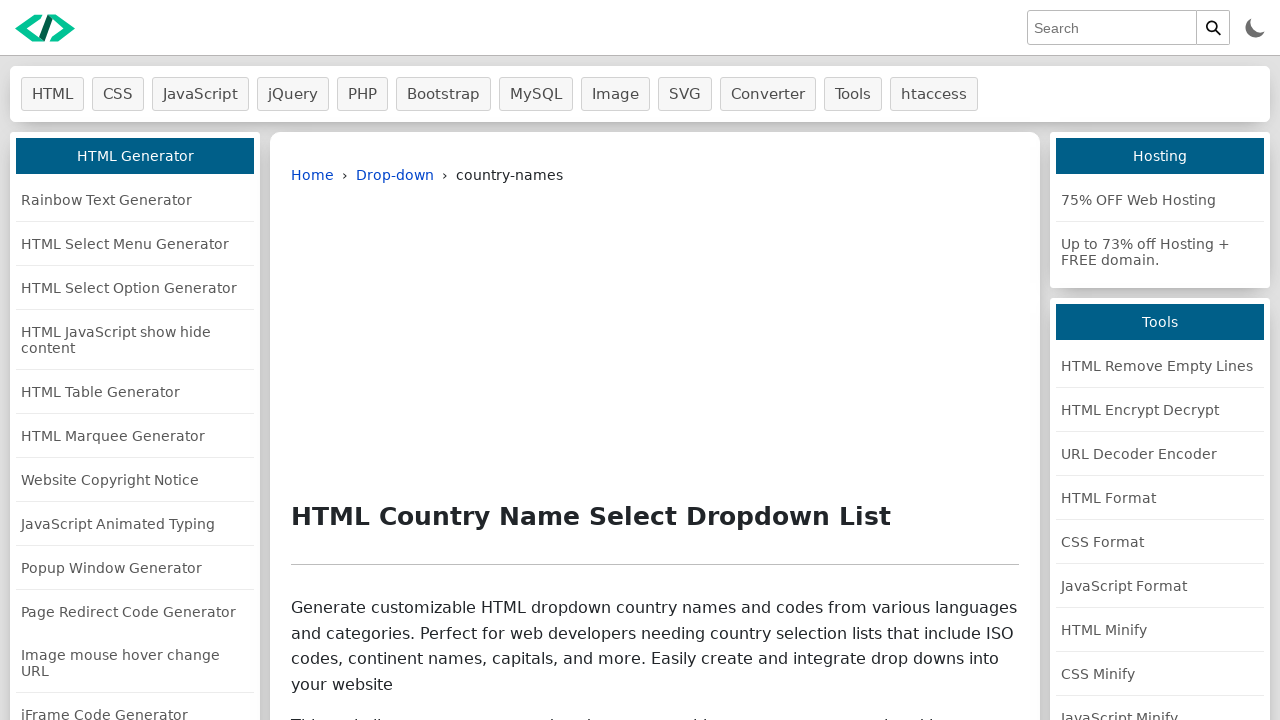

Retrieved checkbox at index 12
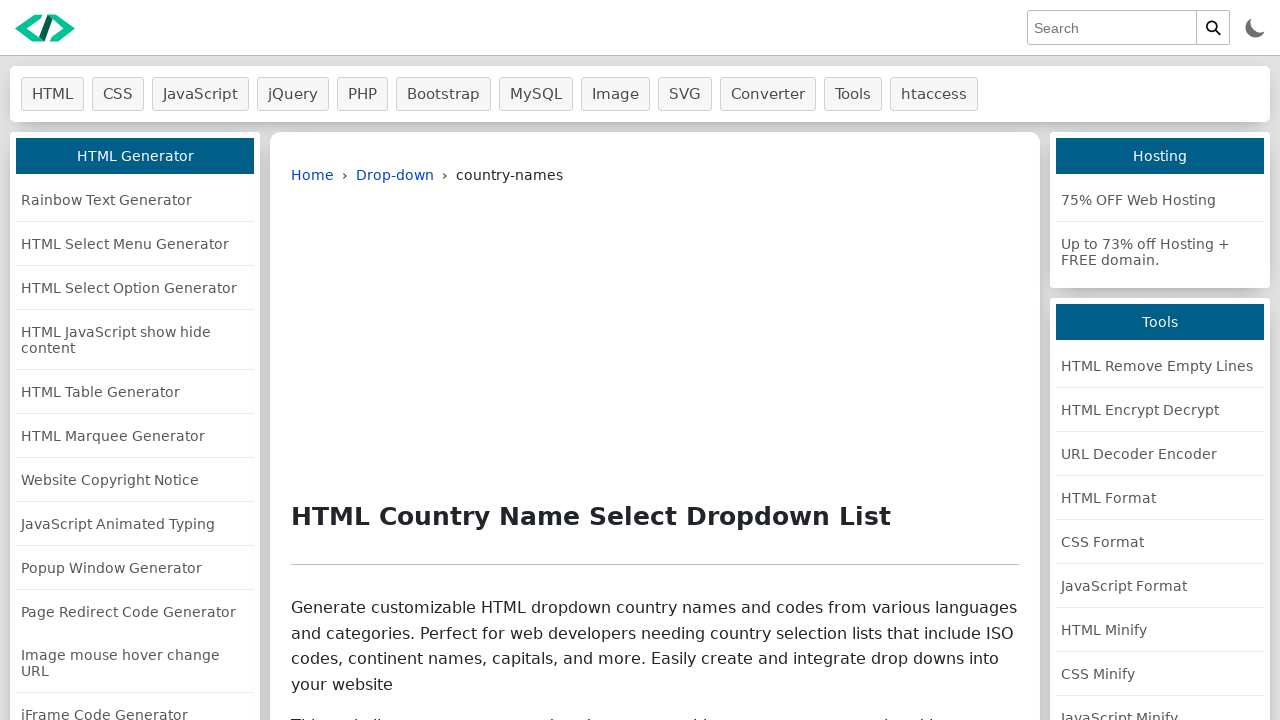

Checked if checkbox 12 is selected: True
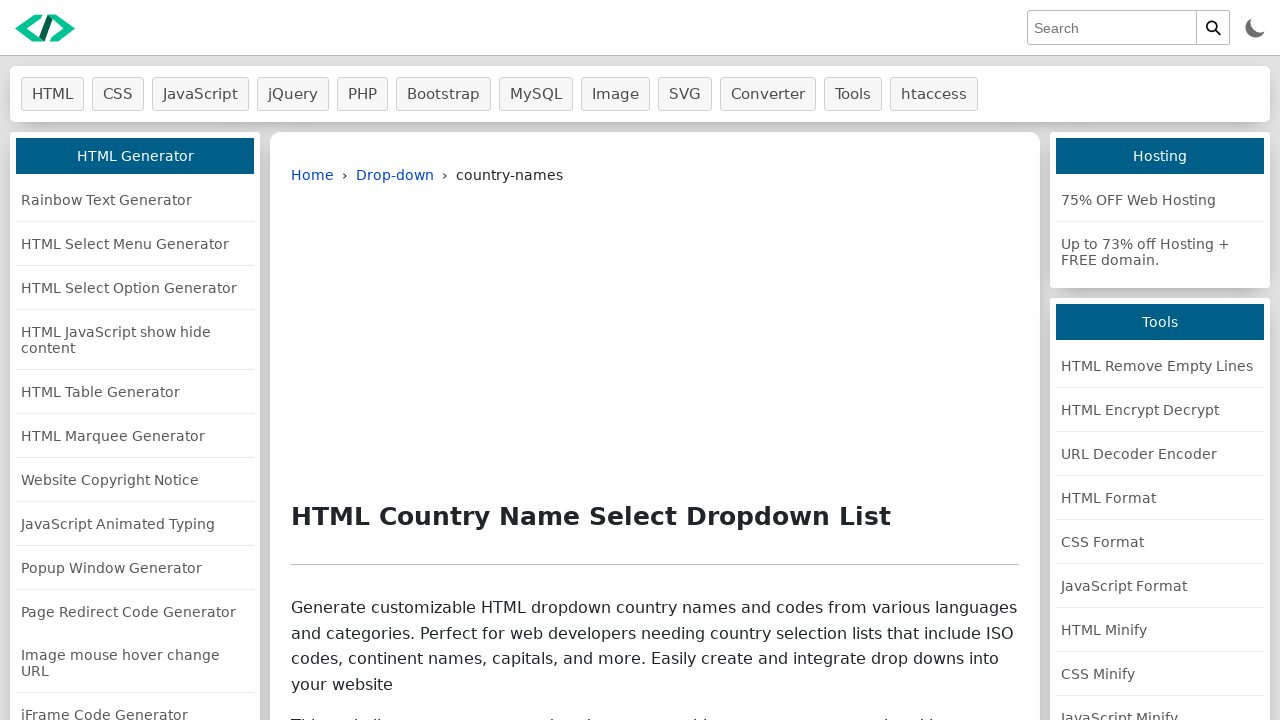

Retrieved checkbox at index 13
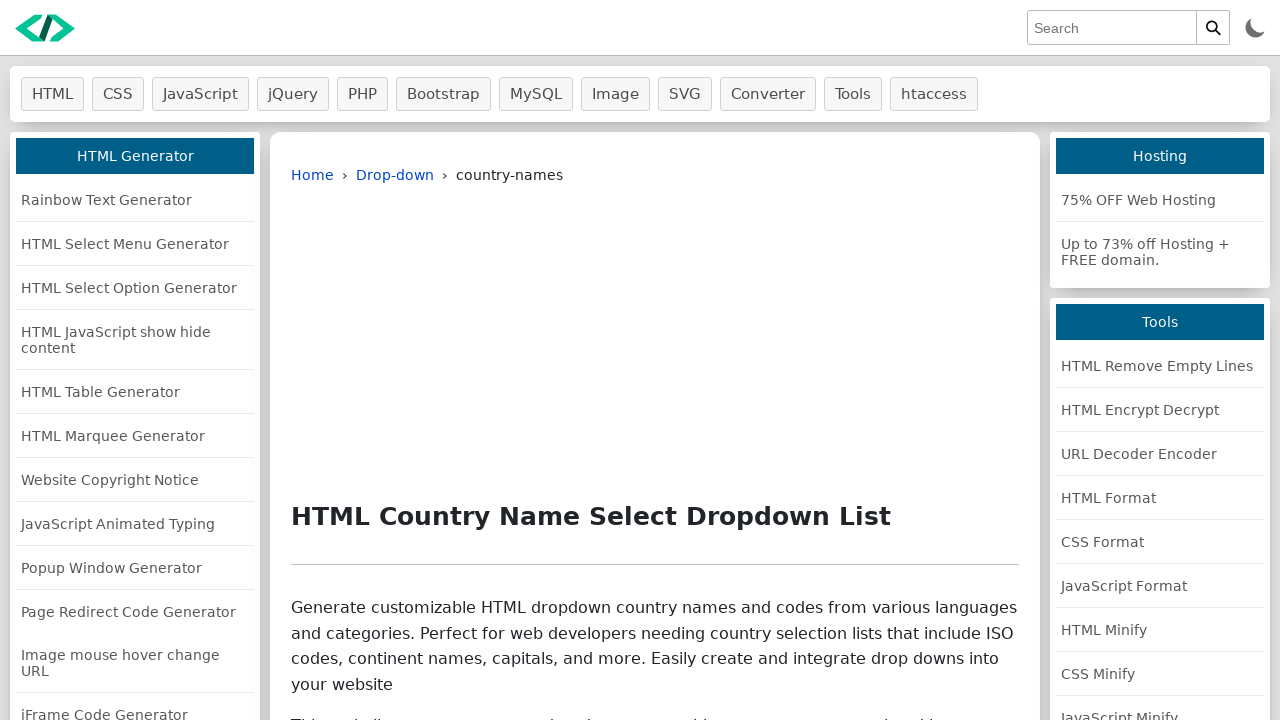

Checked if checkbox 13 is selected: True
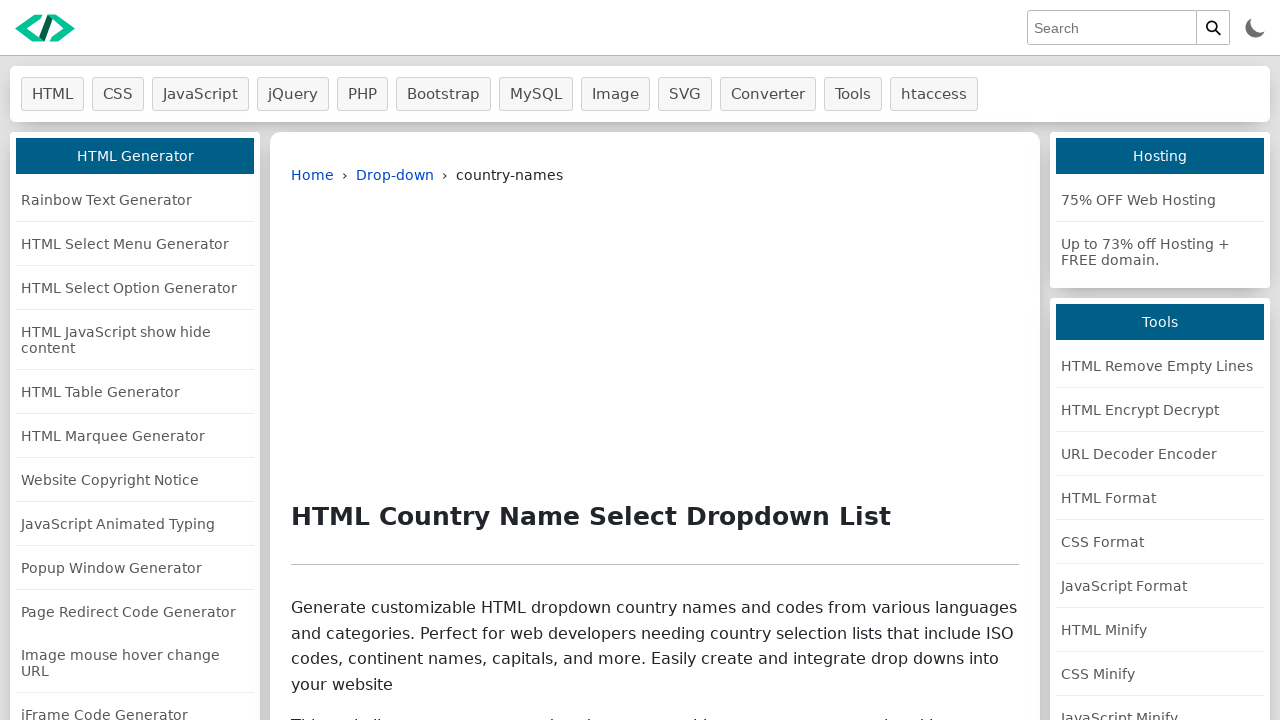

Retrieved checkbox at index 14
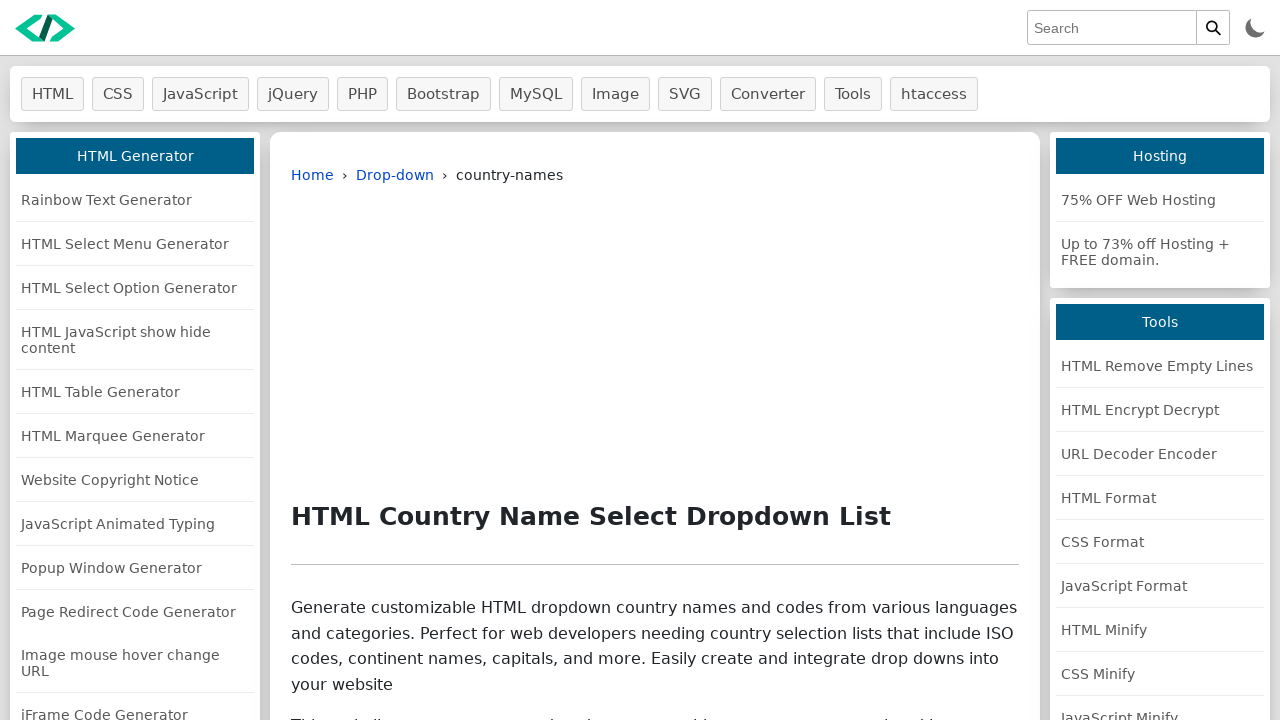

Checked if checkbox 14 is selected: True
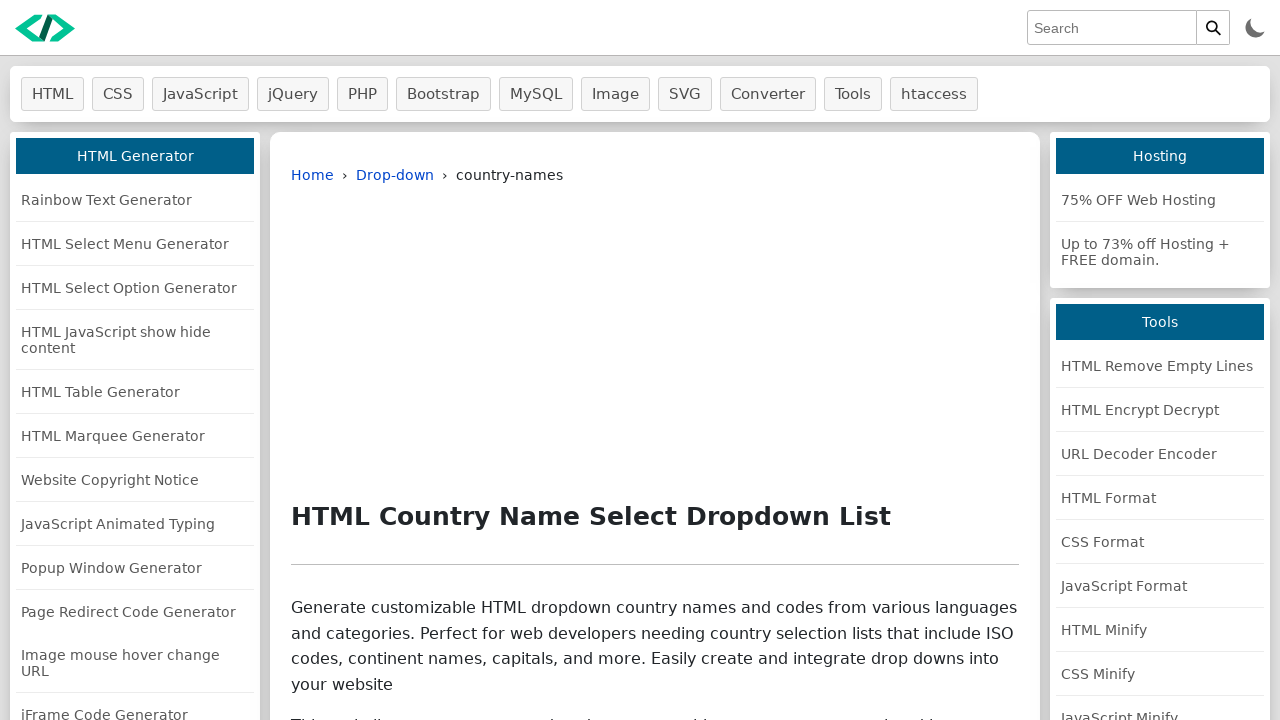

Retrieved checkbox at index 15
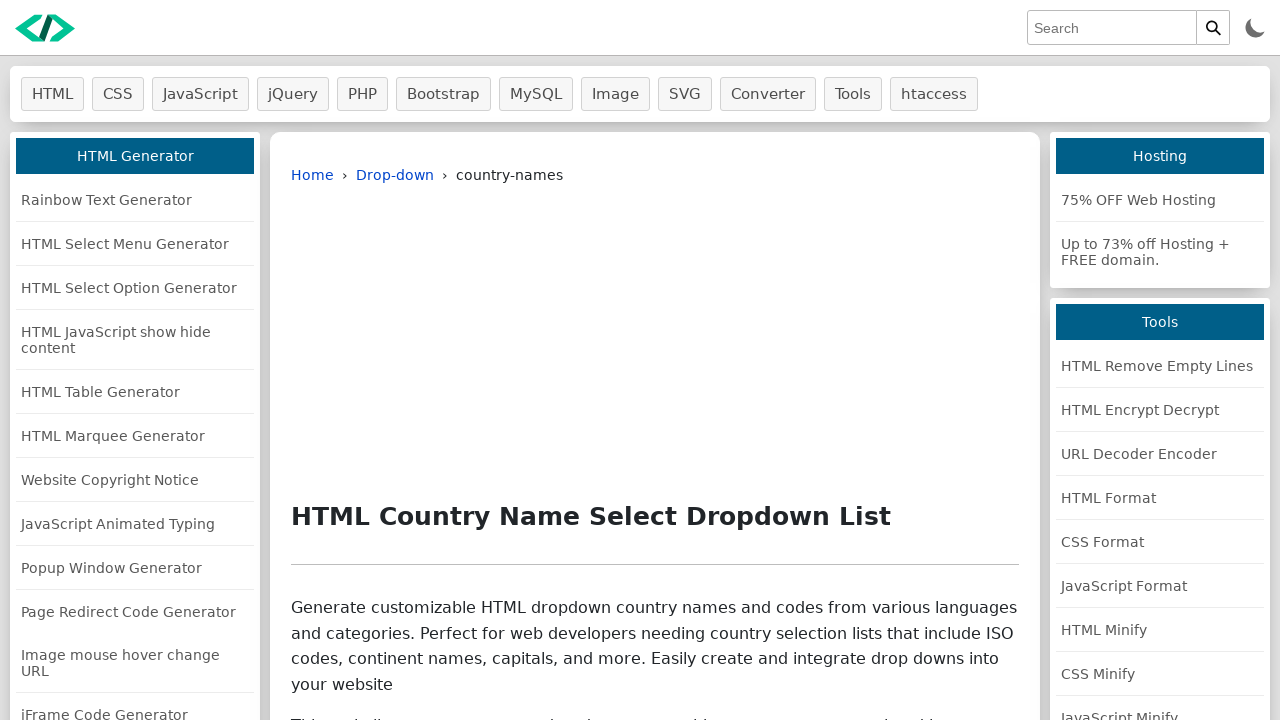

Checked if checkbox 15 is selected: True
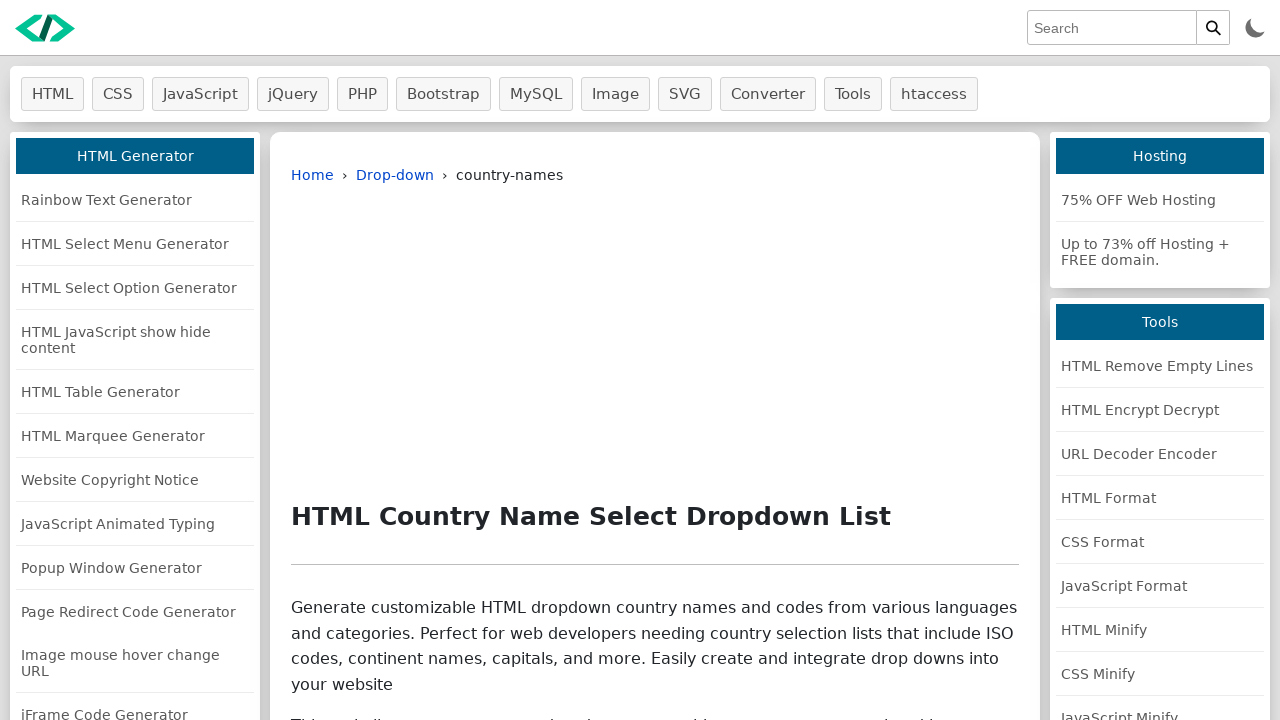

Retrieved checkbox at index 16
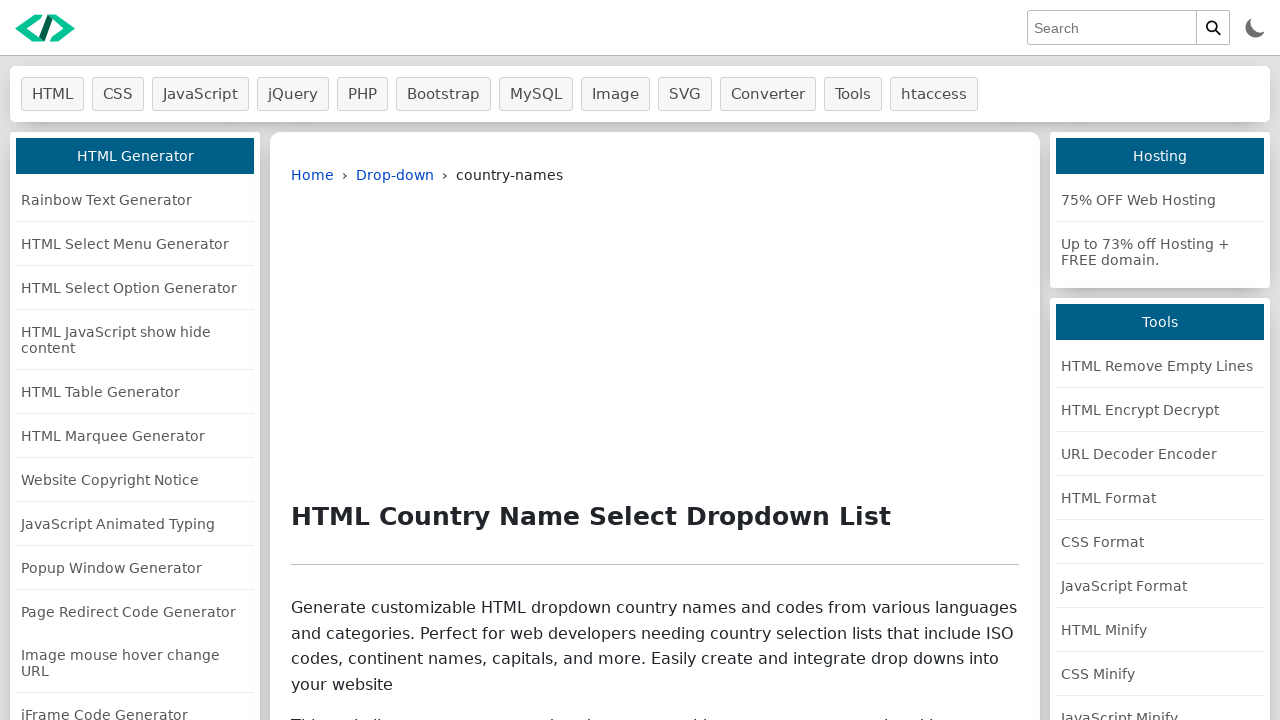

Checked if checkbox 16 is selected: True
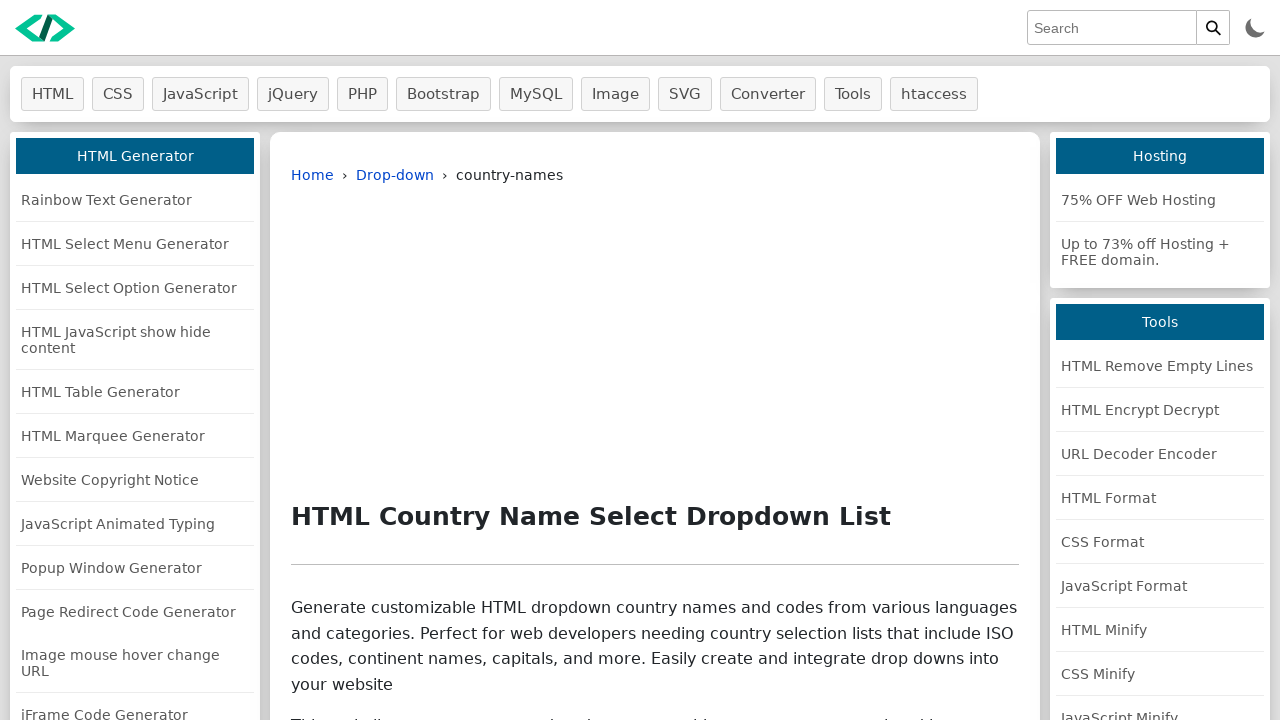

Retrieved checkbox at index 17
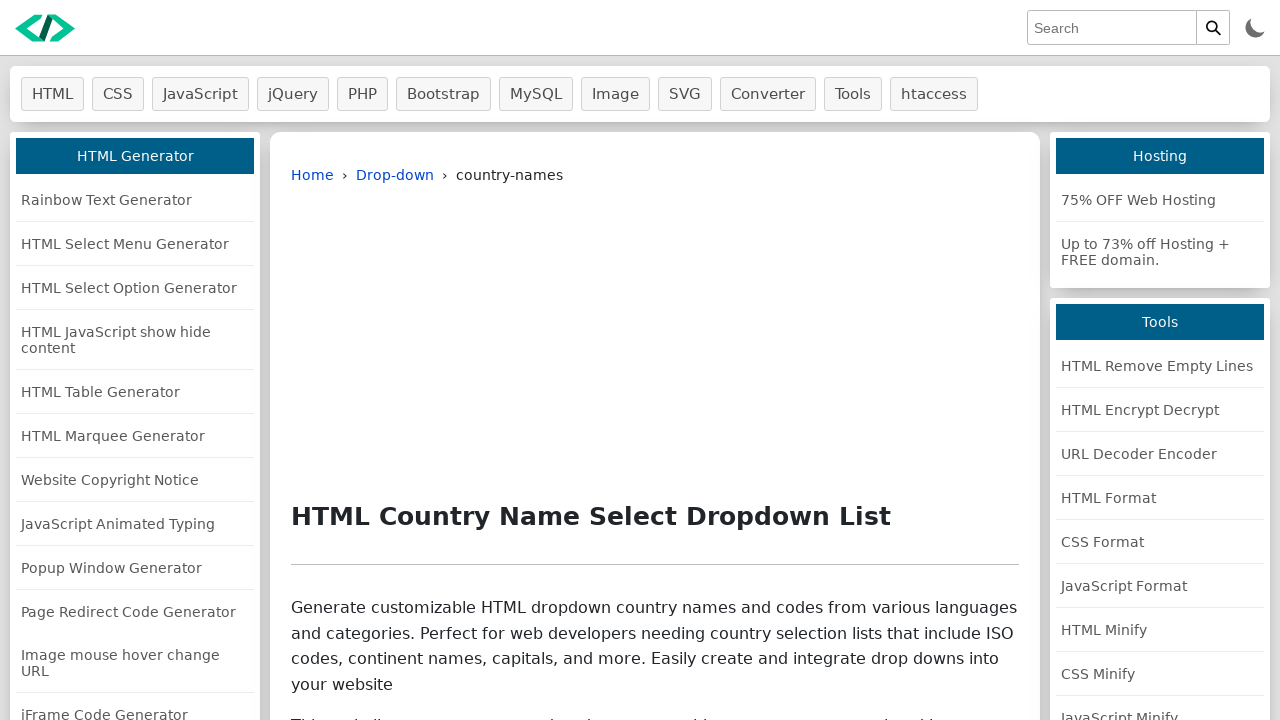

Checked if checkbox 17 is selected: True
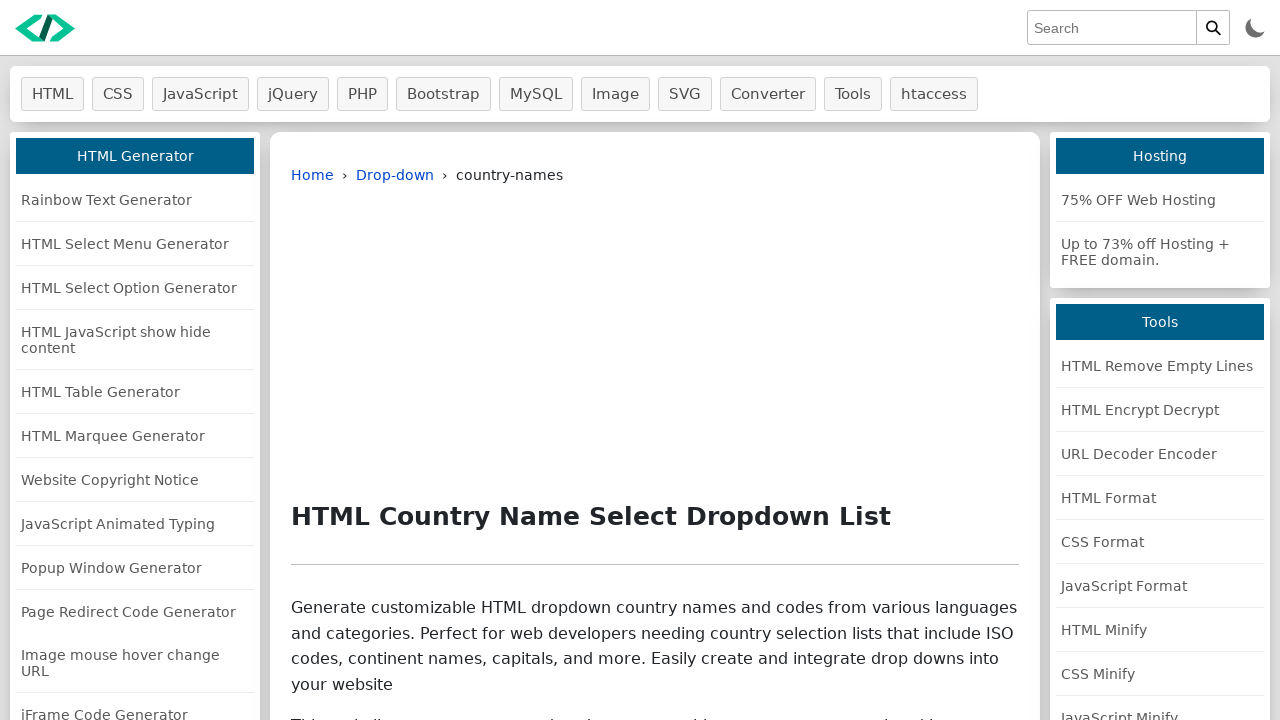

Retrieved checkbox at index 18
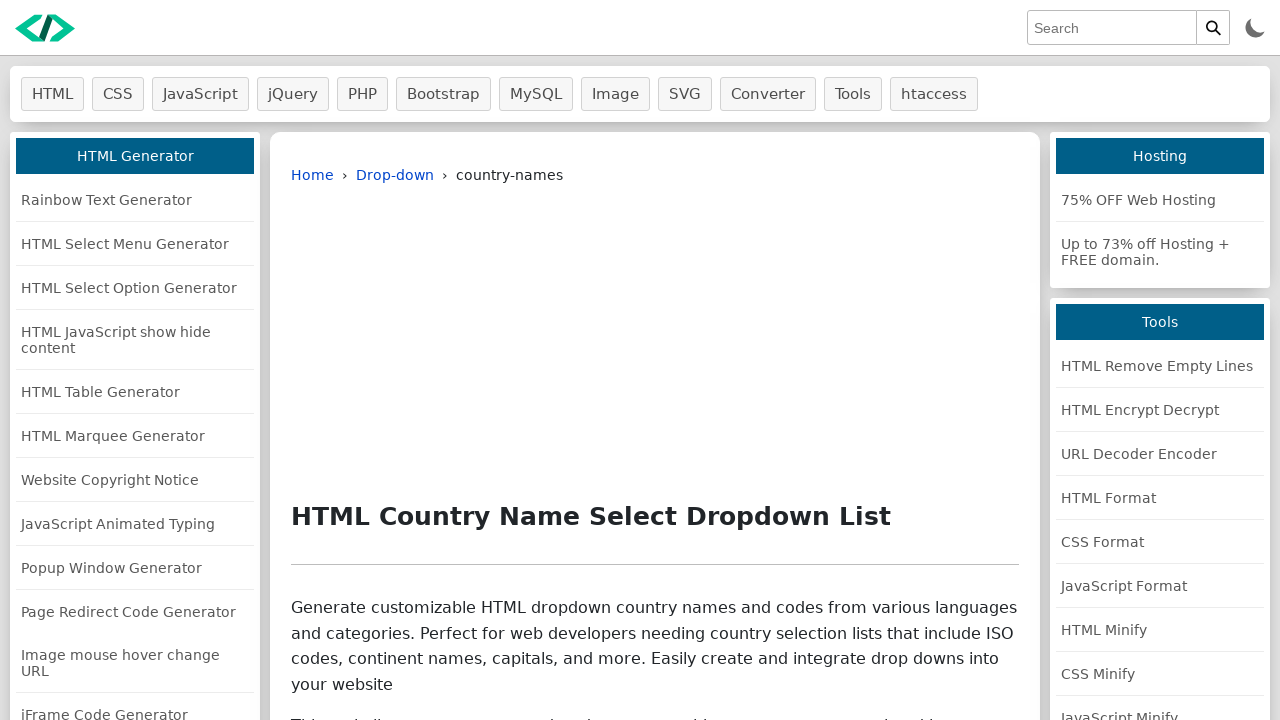

Checked if checkbox 18 is selected: True
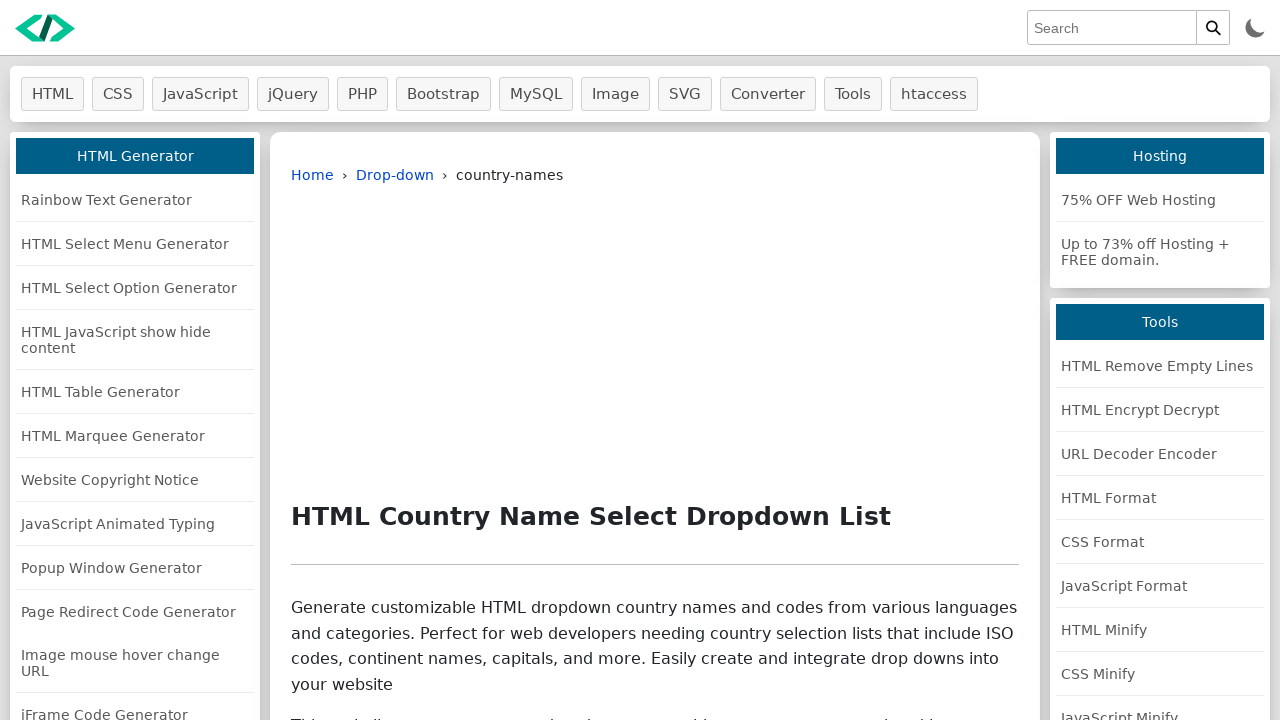

Retrieved checkbox at index 19
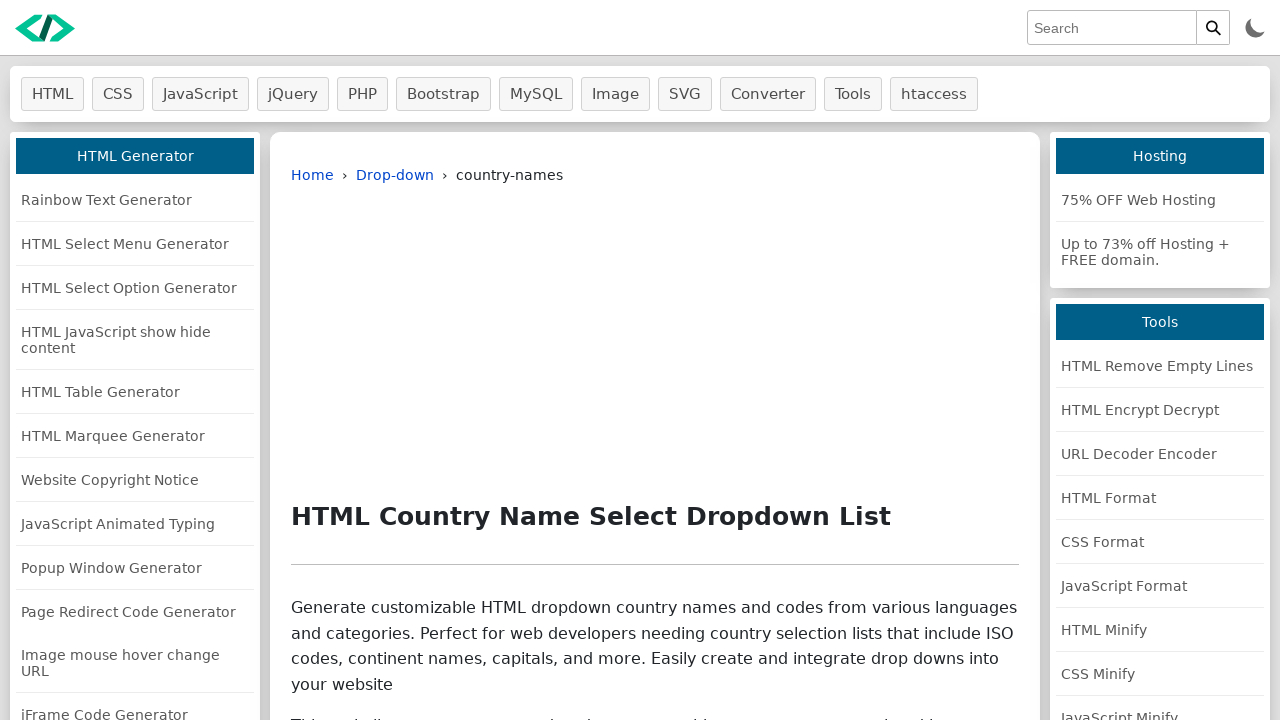

Checked if checkbox 19 is selected: True
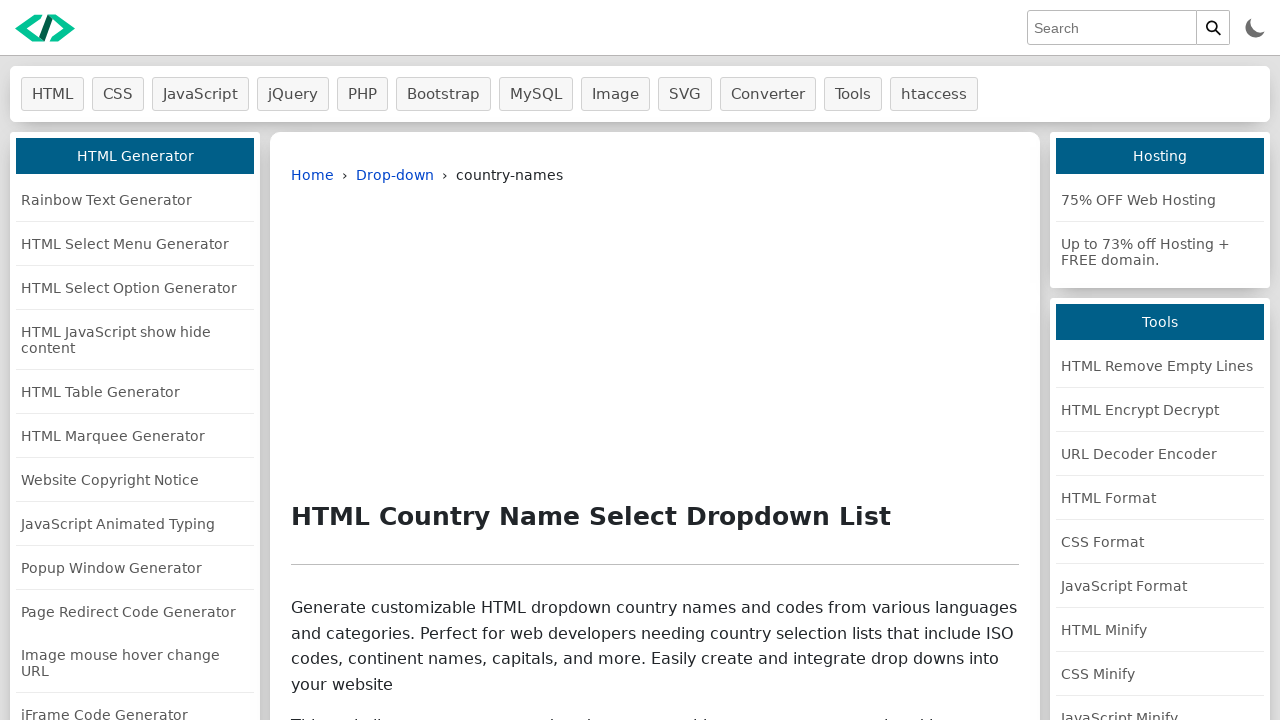

Retrieved checkbox at index 20
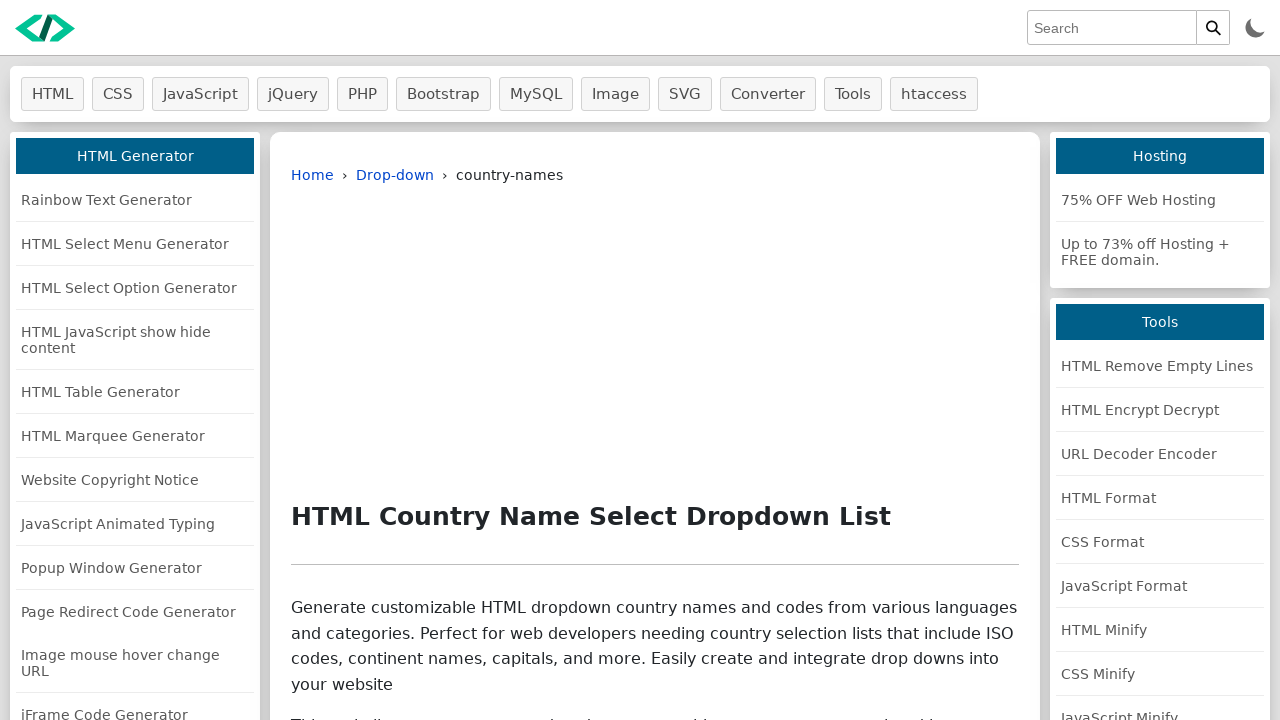

Checked if checkbox 20 is selected: True
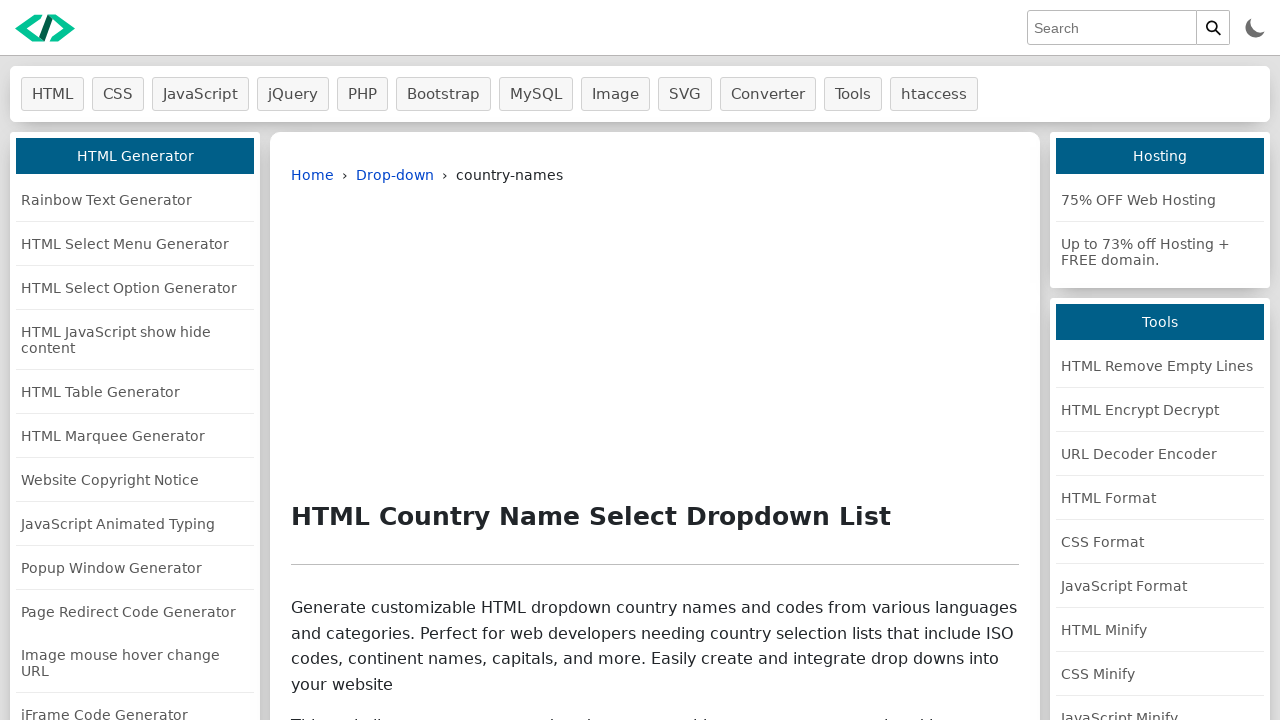

Retrieved checkbox at index 21
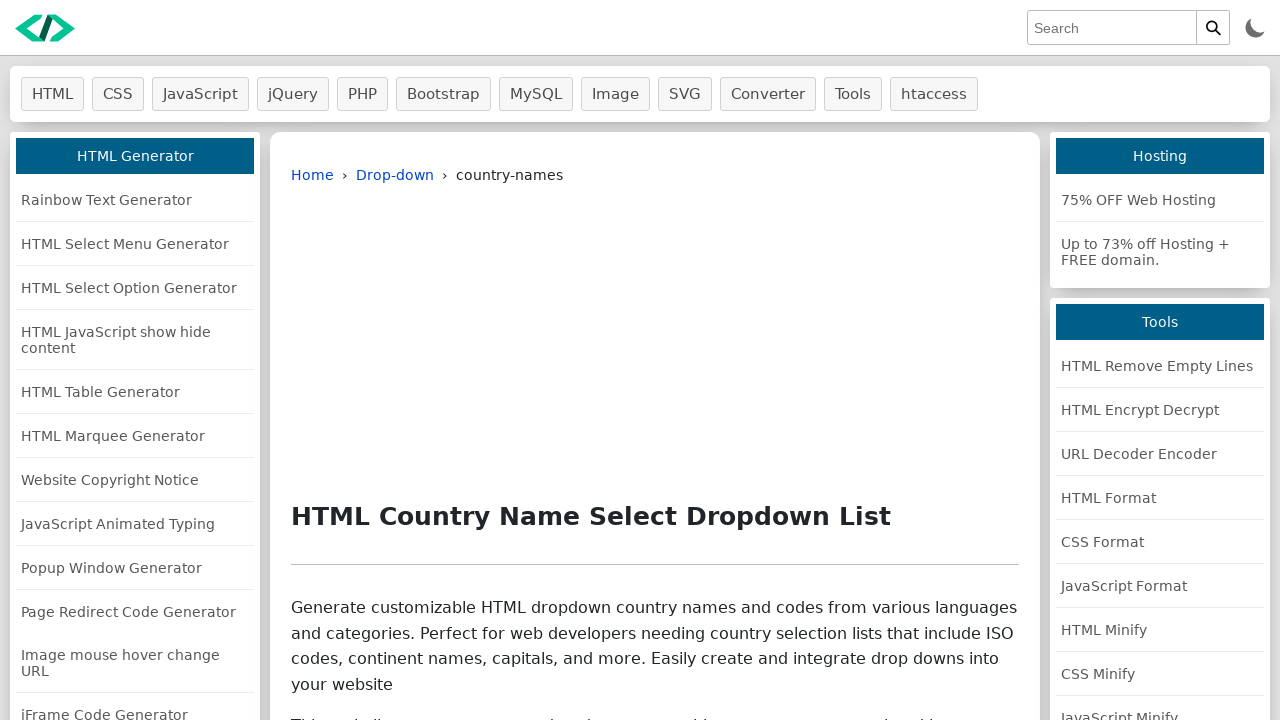

Checked if checkbox 21 is selected: True
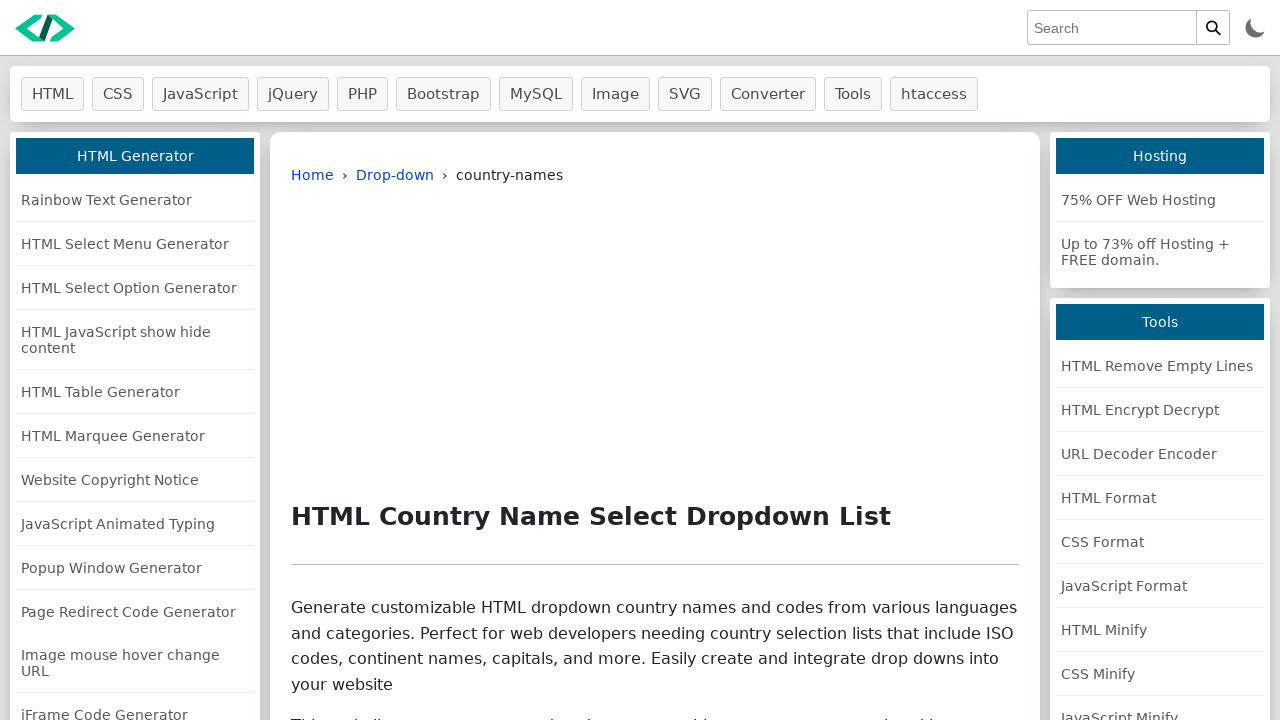

Retrieved checkbox at index 22
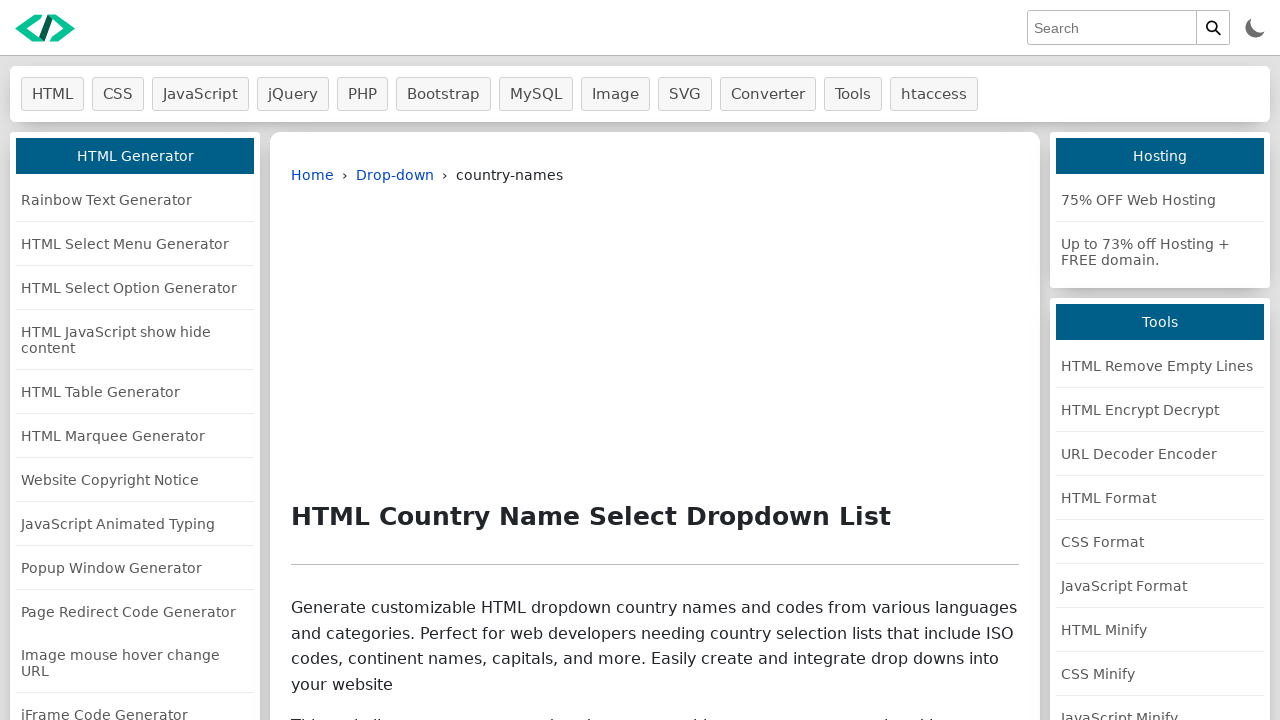

Checked if checkbox 22 is selected: True
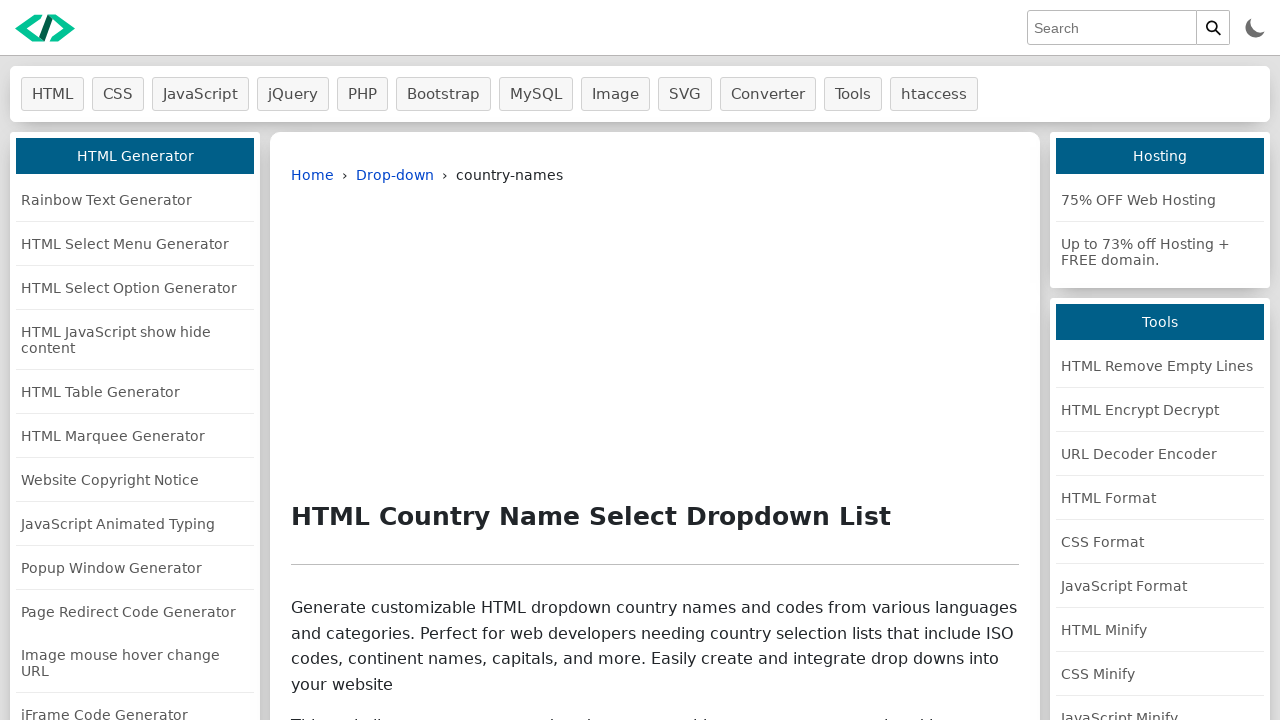

Retrieved checkbox at index 23
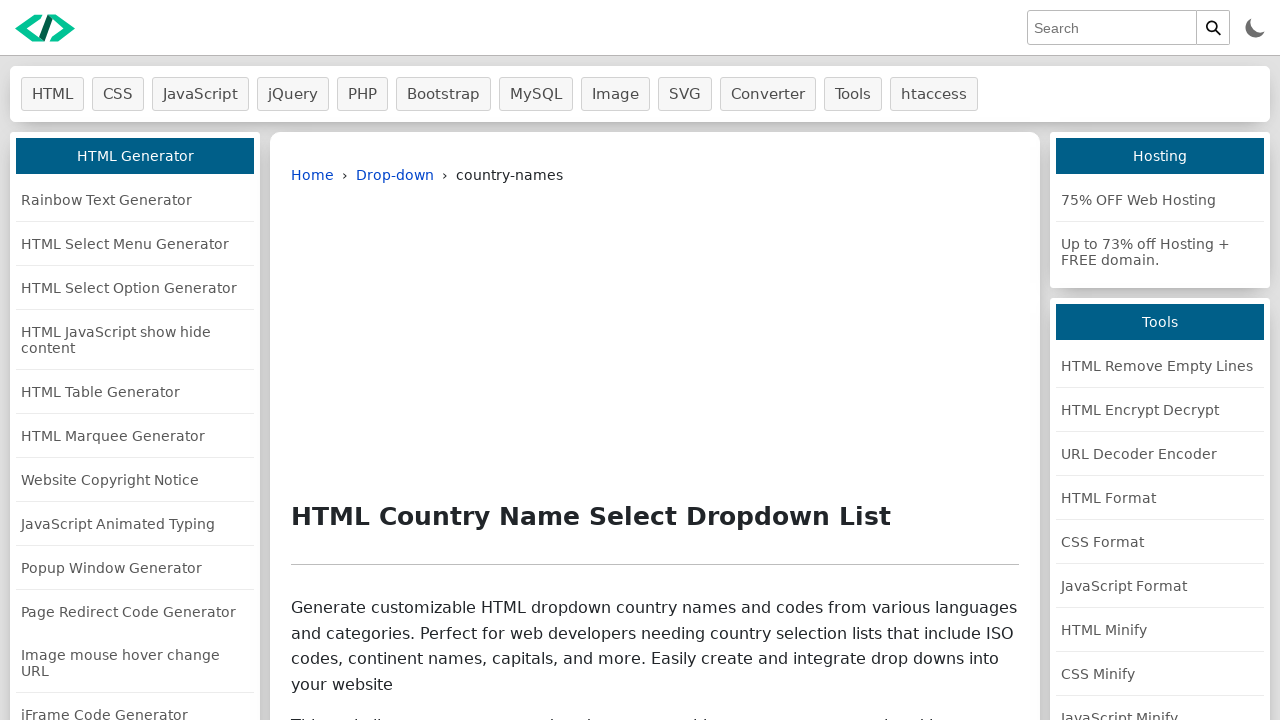

Checked if checkbox 23 is selected: True
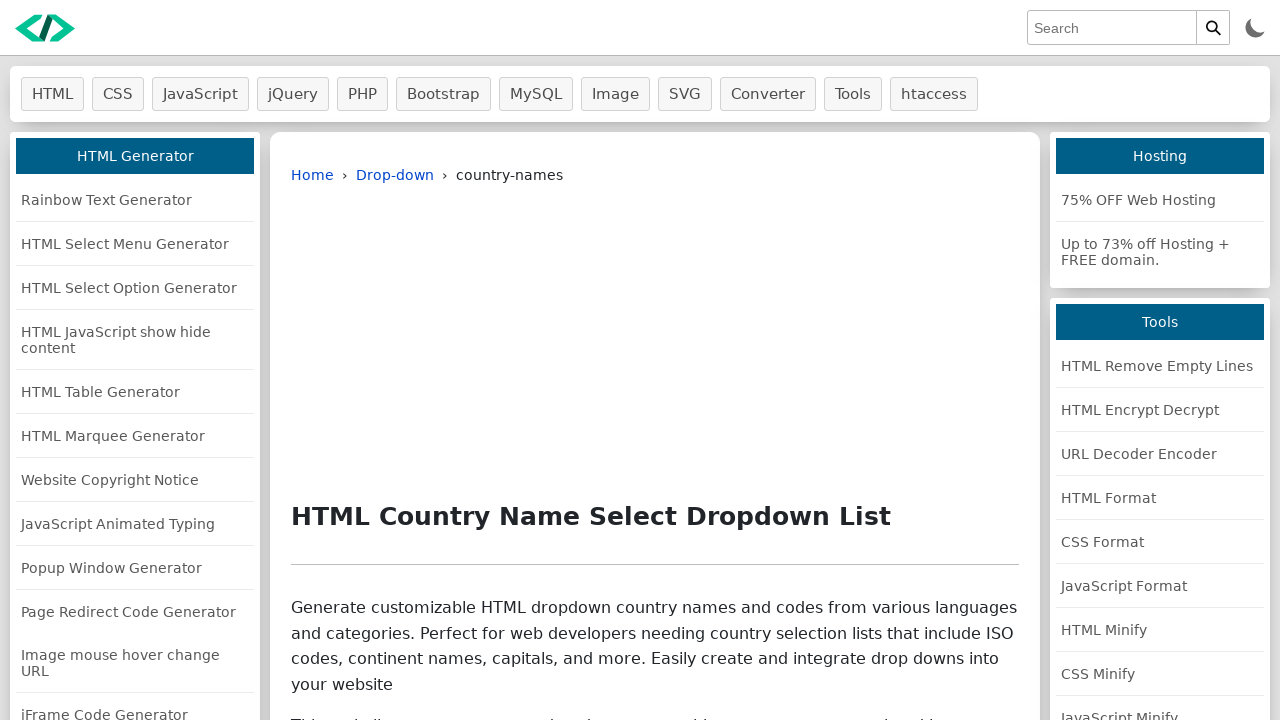

Retrieved checkbox at index 24
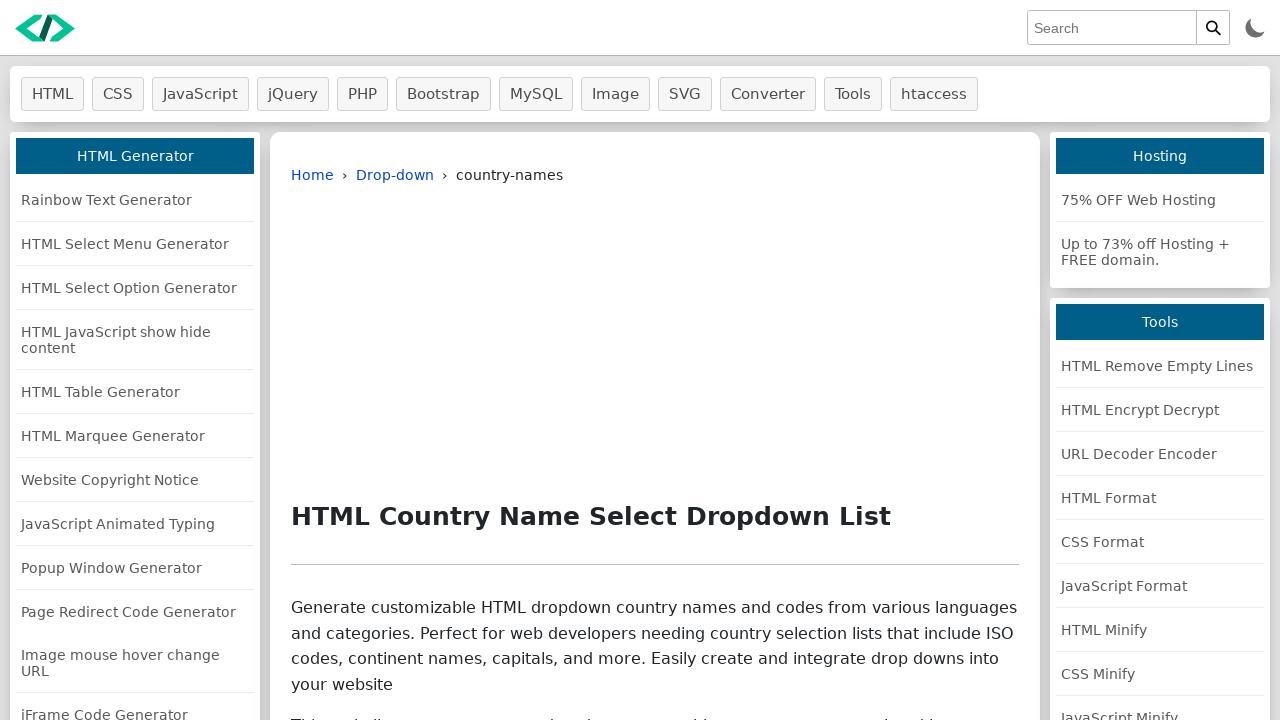

Checked if checkbox 24 is selected: True
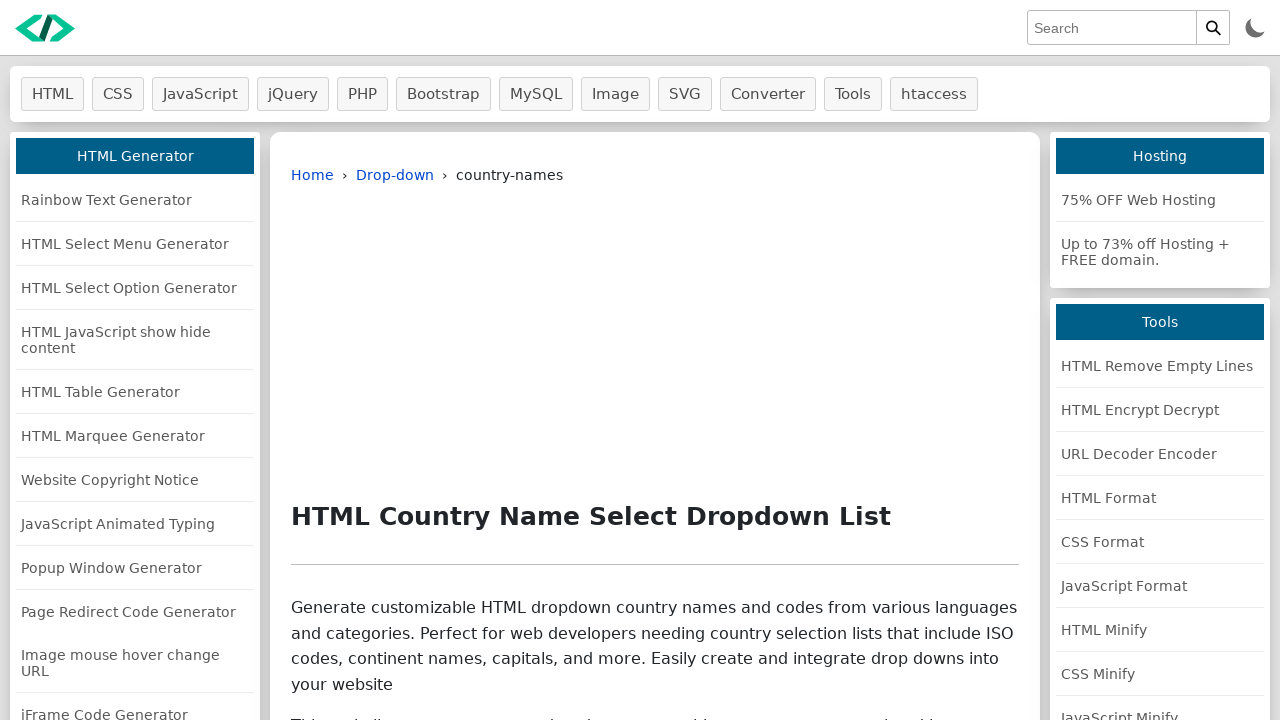

Retrieved checkbox at index 25
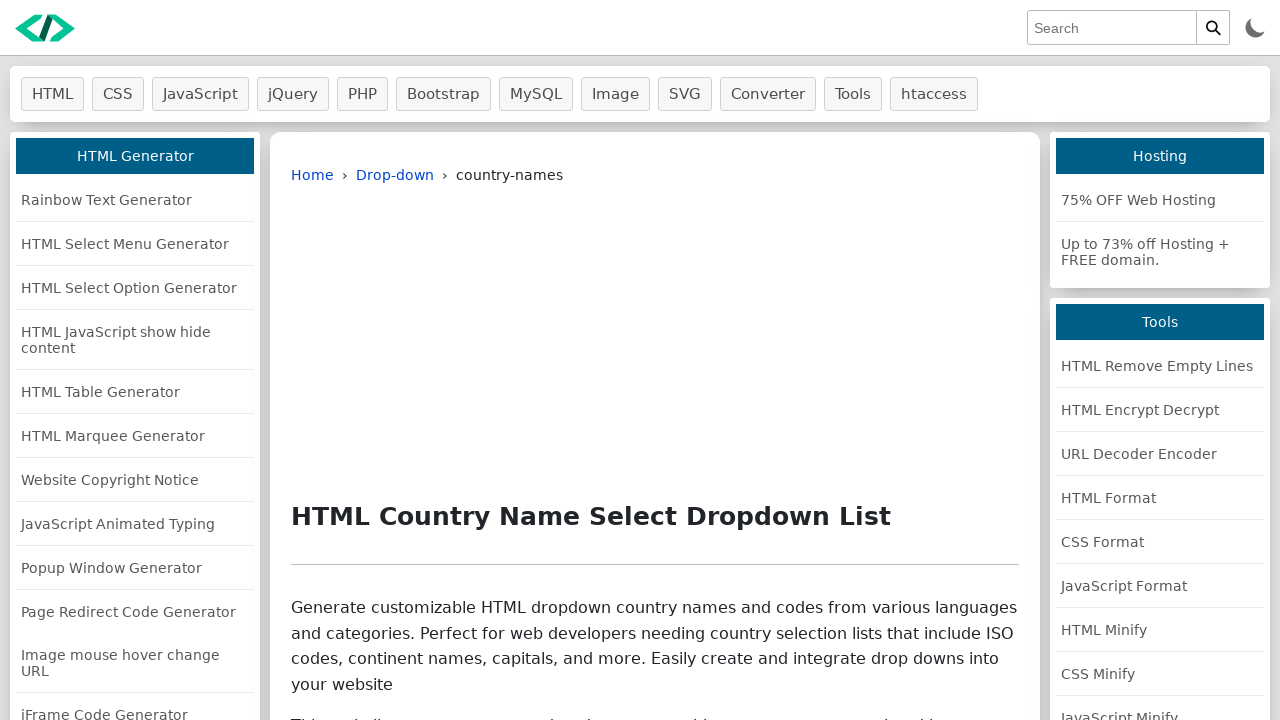

Checked if checkbox 25 is selected: True
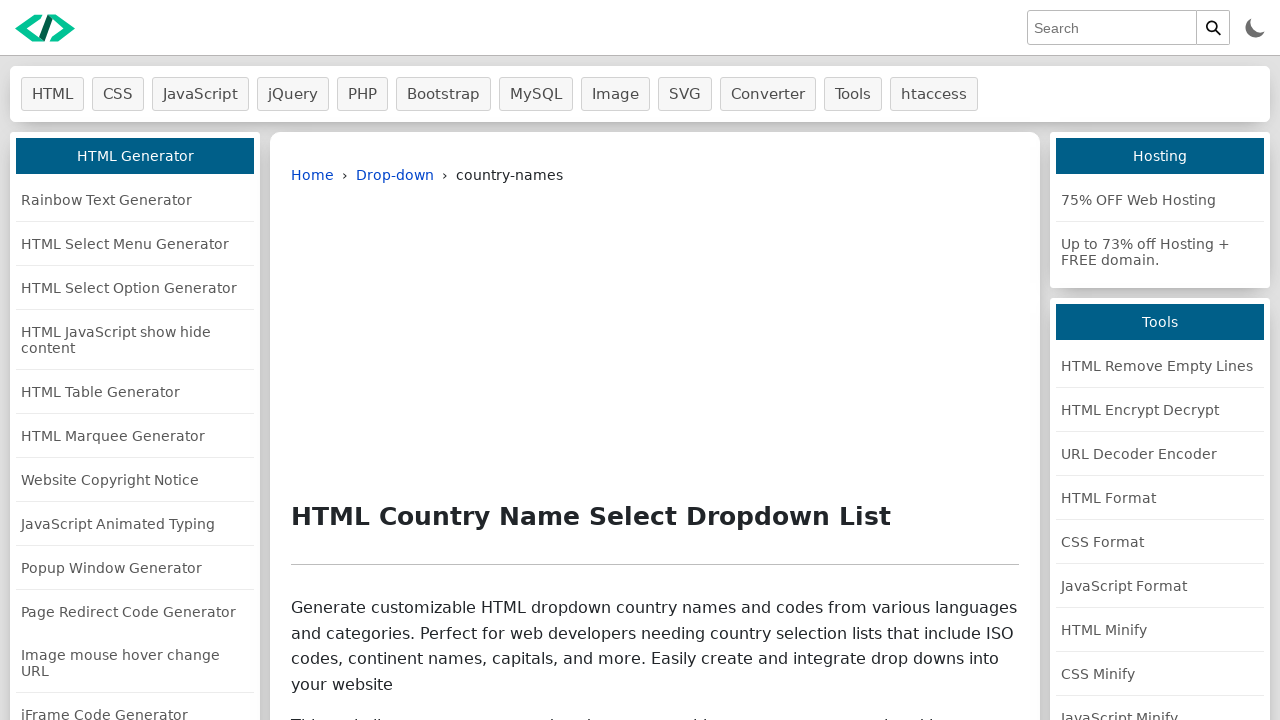

Retrieved checkbox at index 26
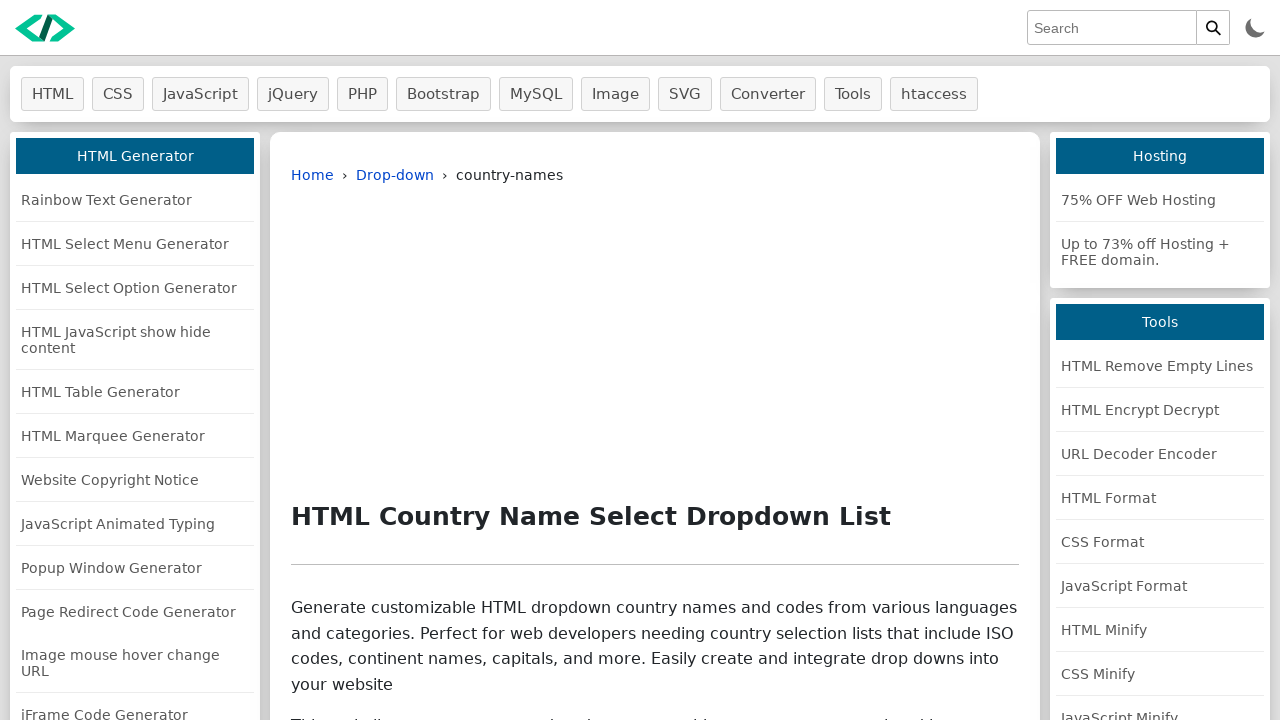

Checked if checkbox 26 is selected: True
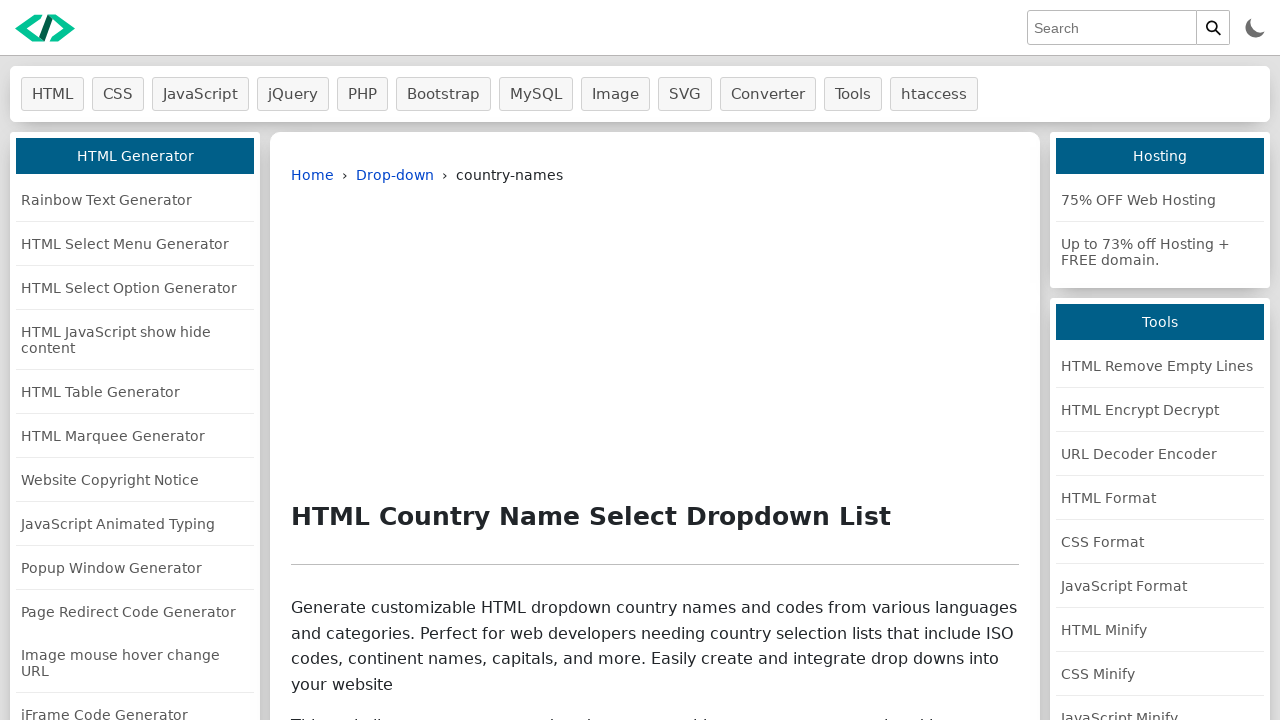

Retrieved checkbox at index 27
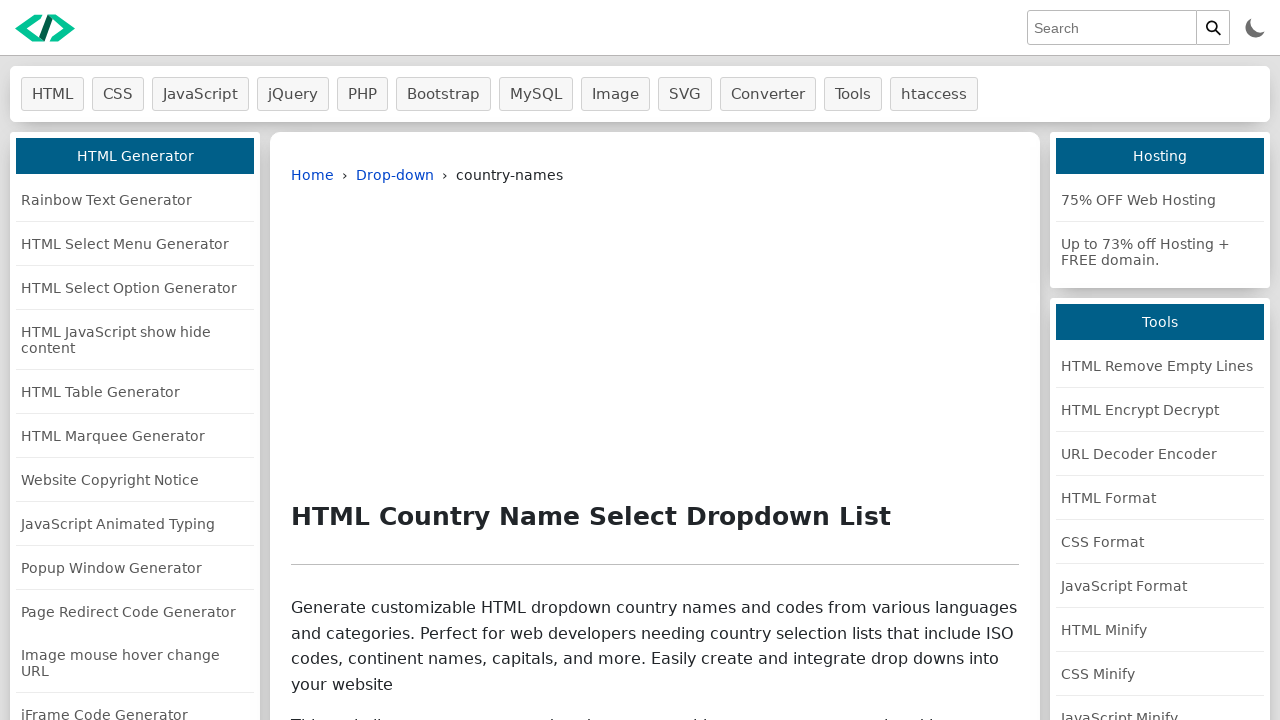

Checked if checkbox 27 is selected: True
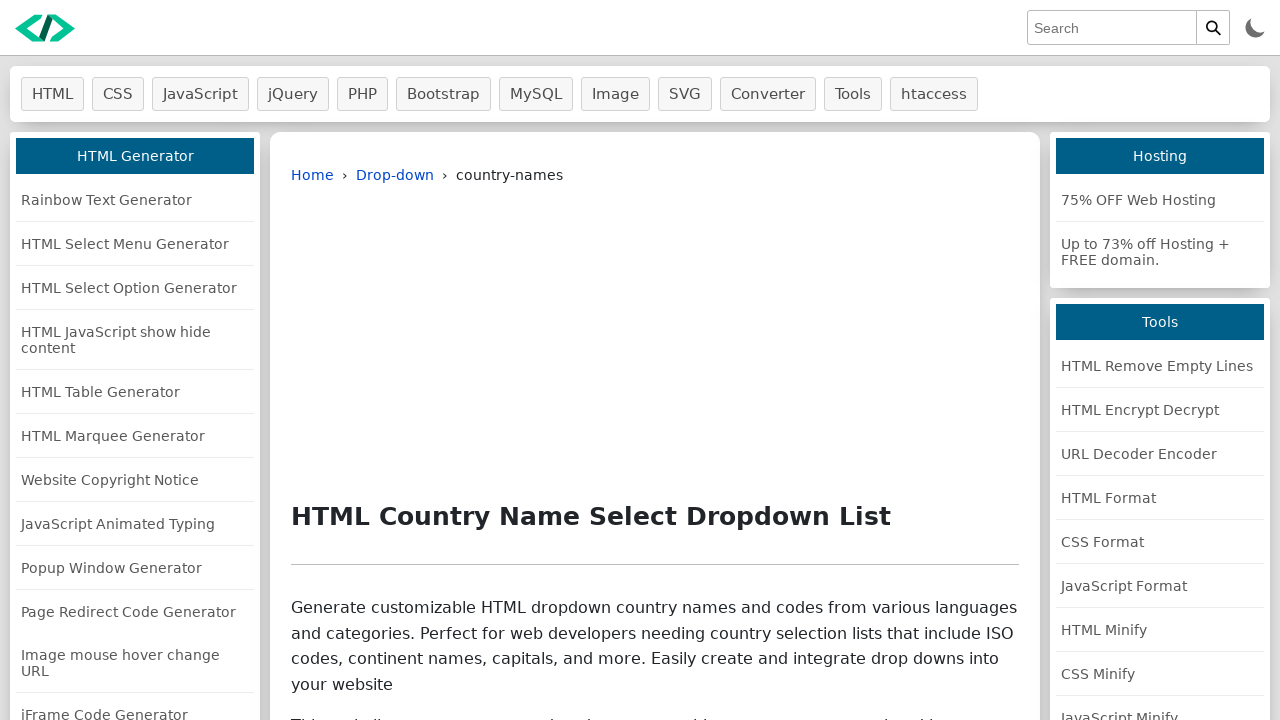

Retrieved checkbox at index 28
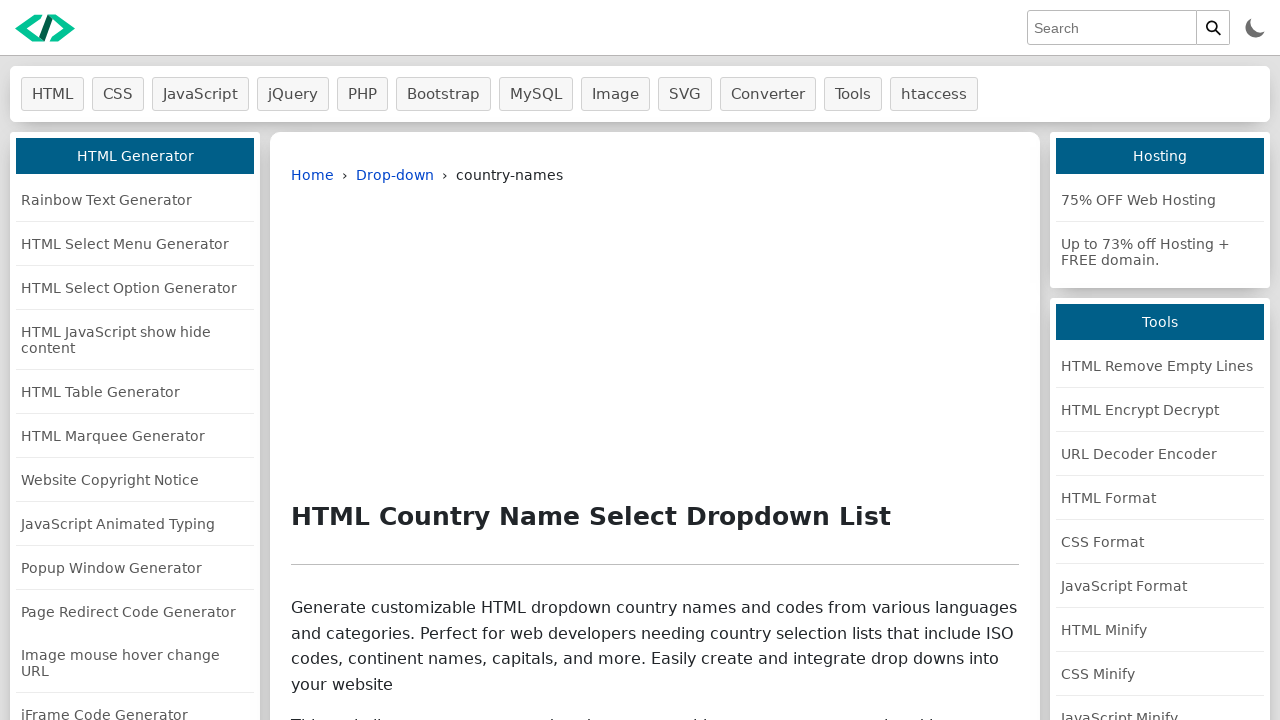

Checked if checkbox 28 is selected: True
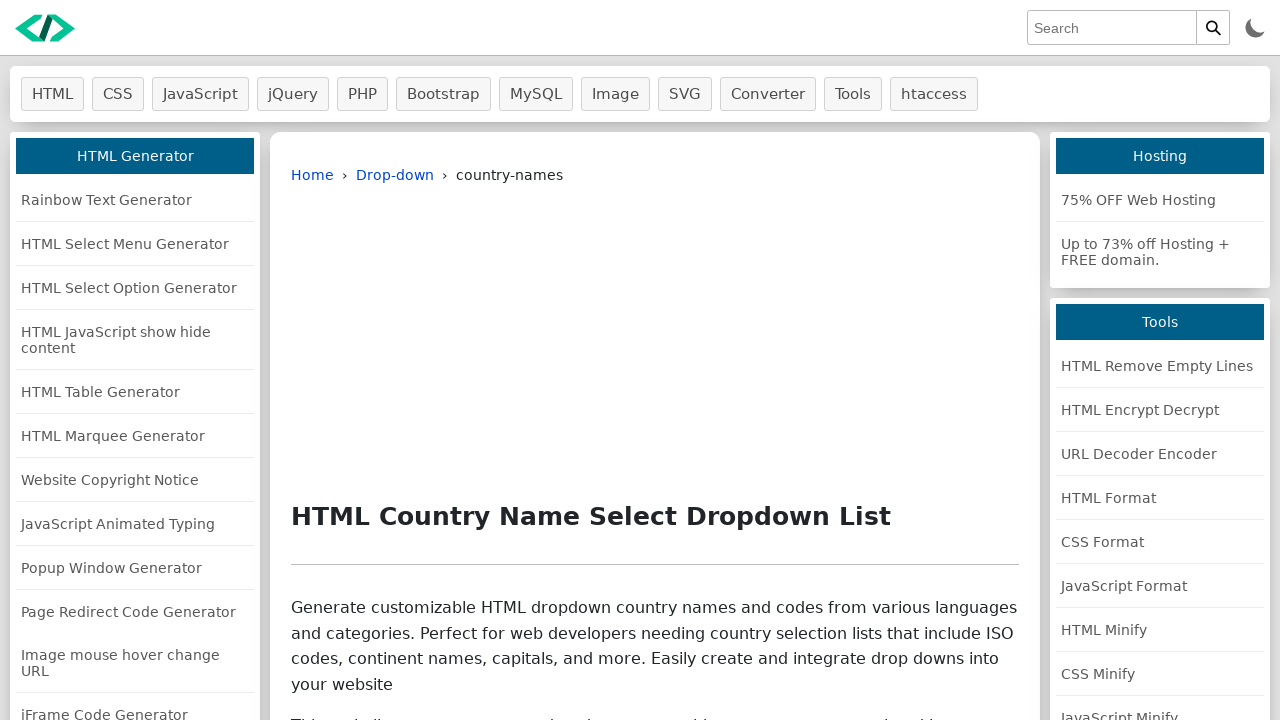

Retrieved checkbox at index 29
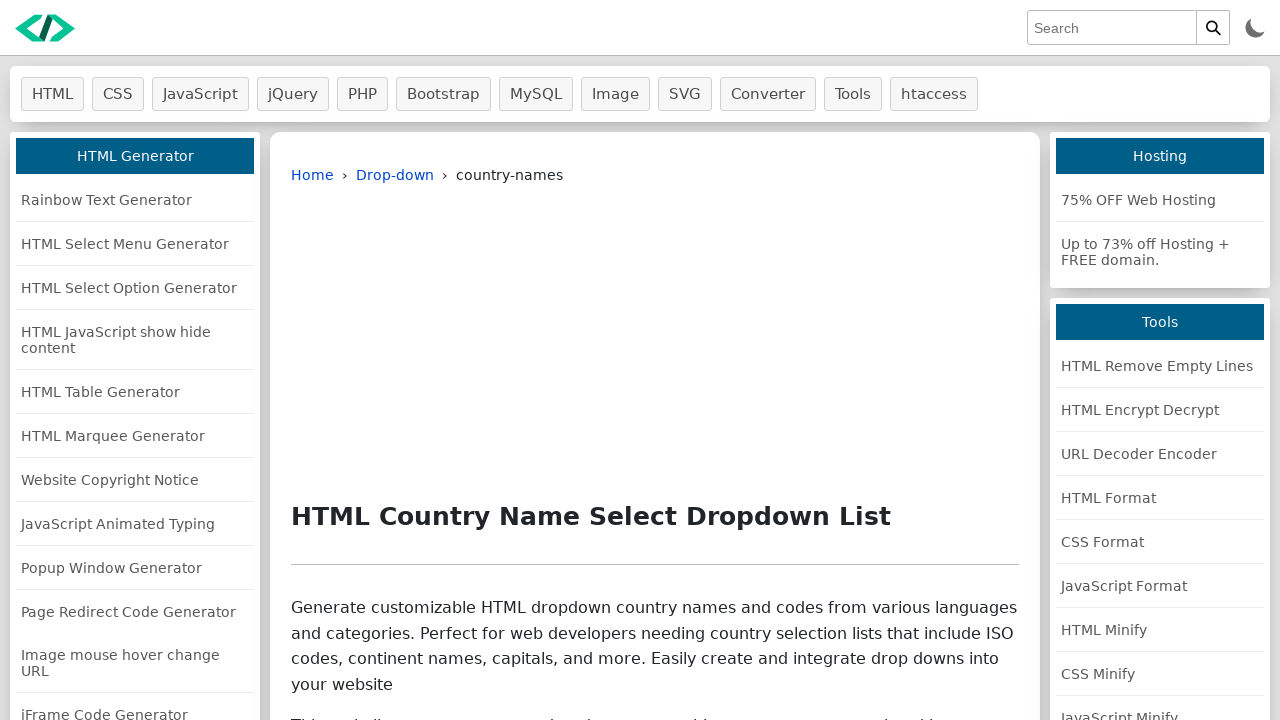

Checked if checkbox 29 is selected: True
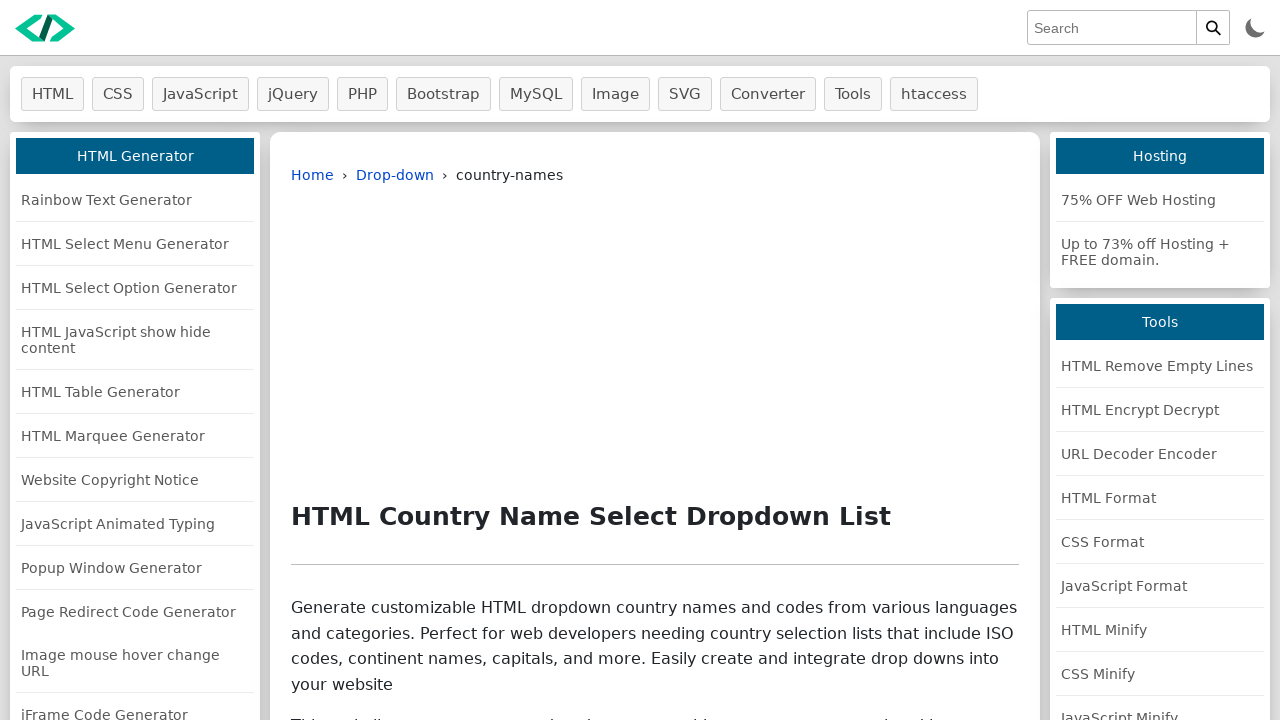

Retrieved checkbox at index 30
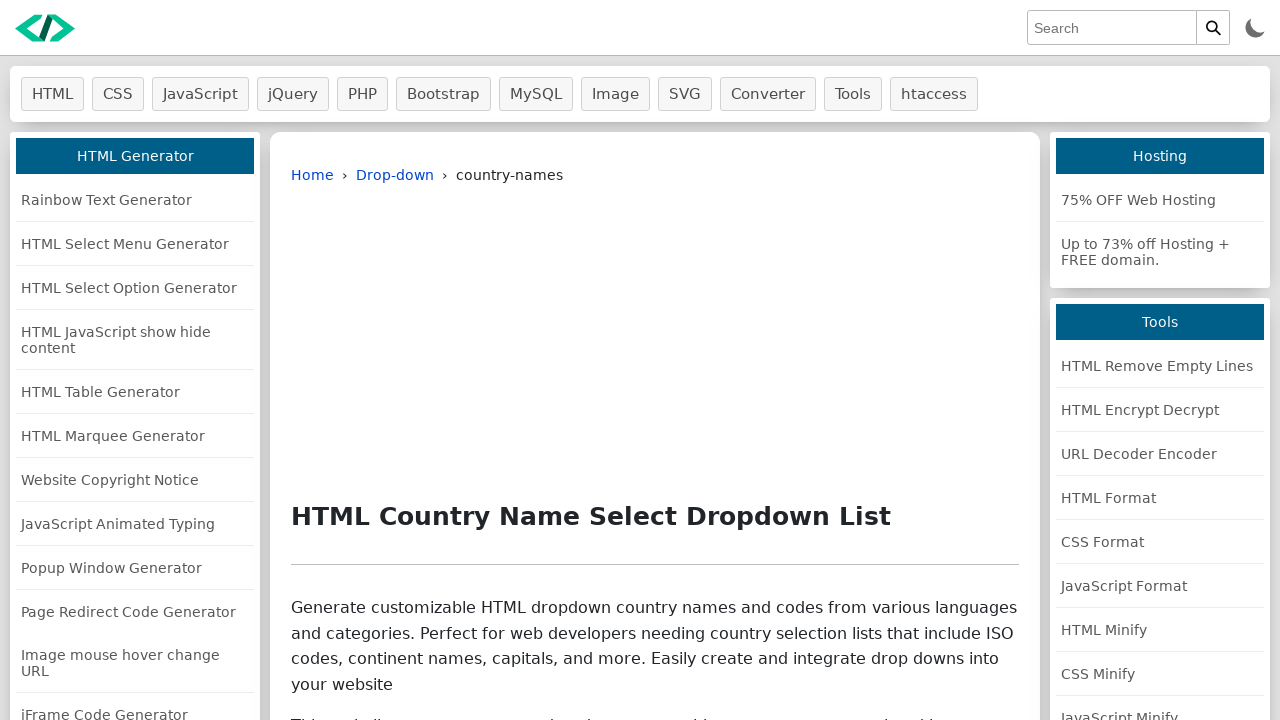

Checked if checkbox 30 is selected: True
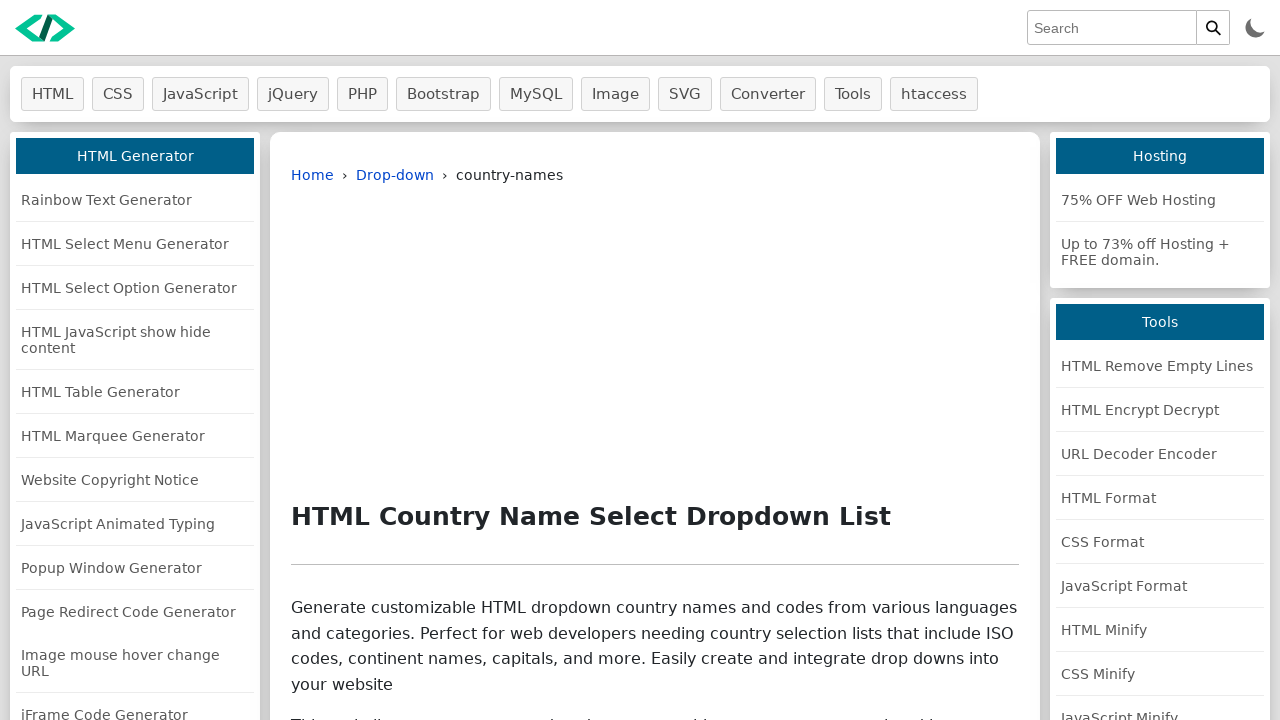

Retrieved checkbox at index 31
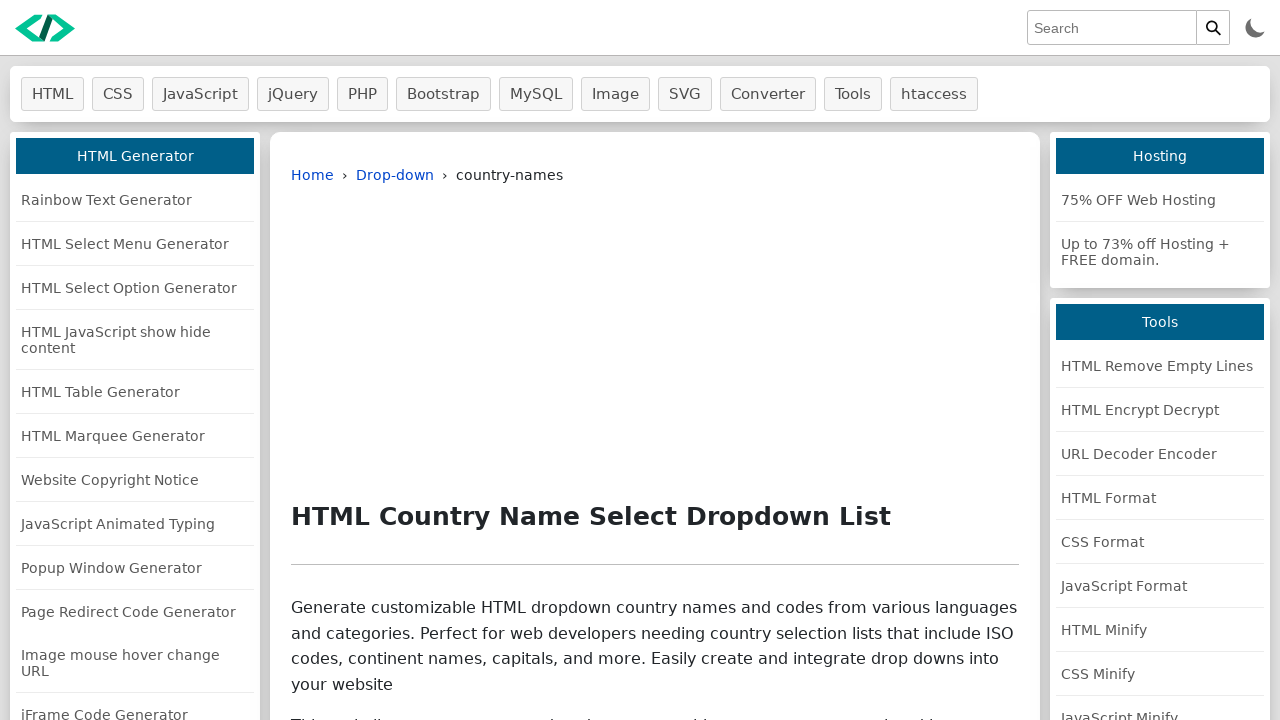

Checked if checkbox 31 is selected: True
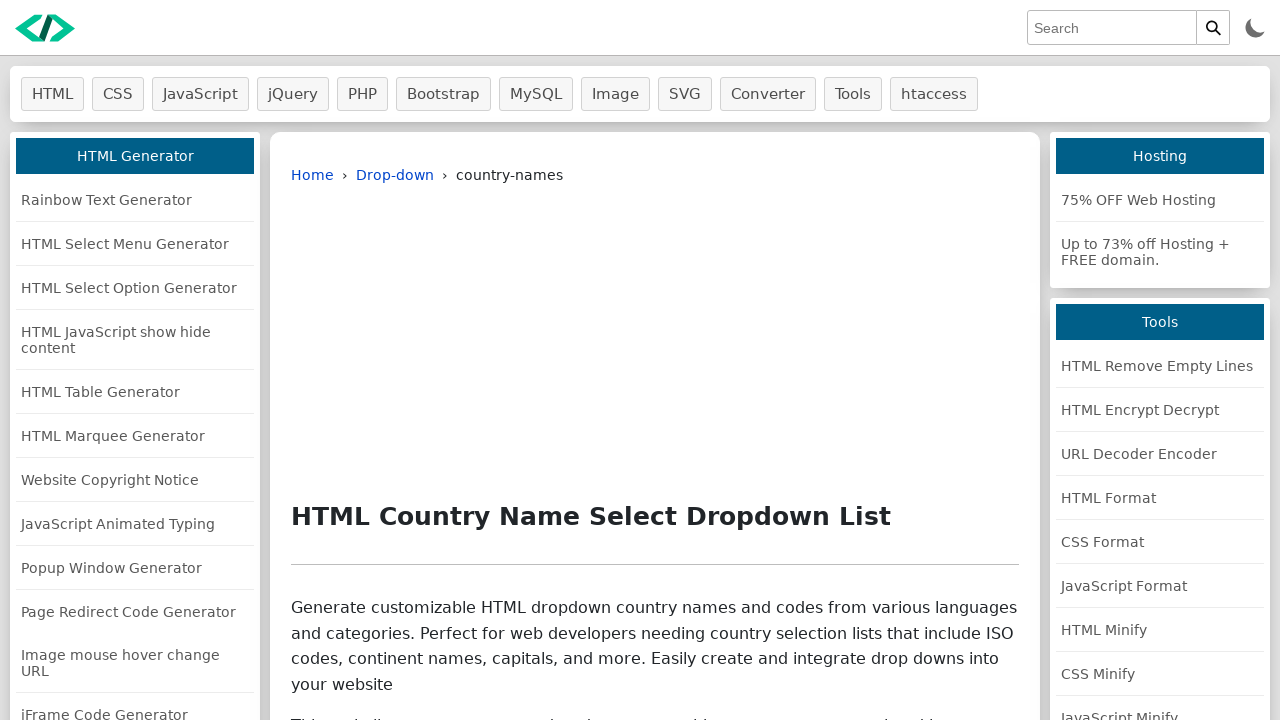

Retrieved checkbox at index 32
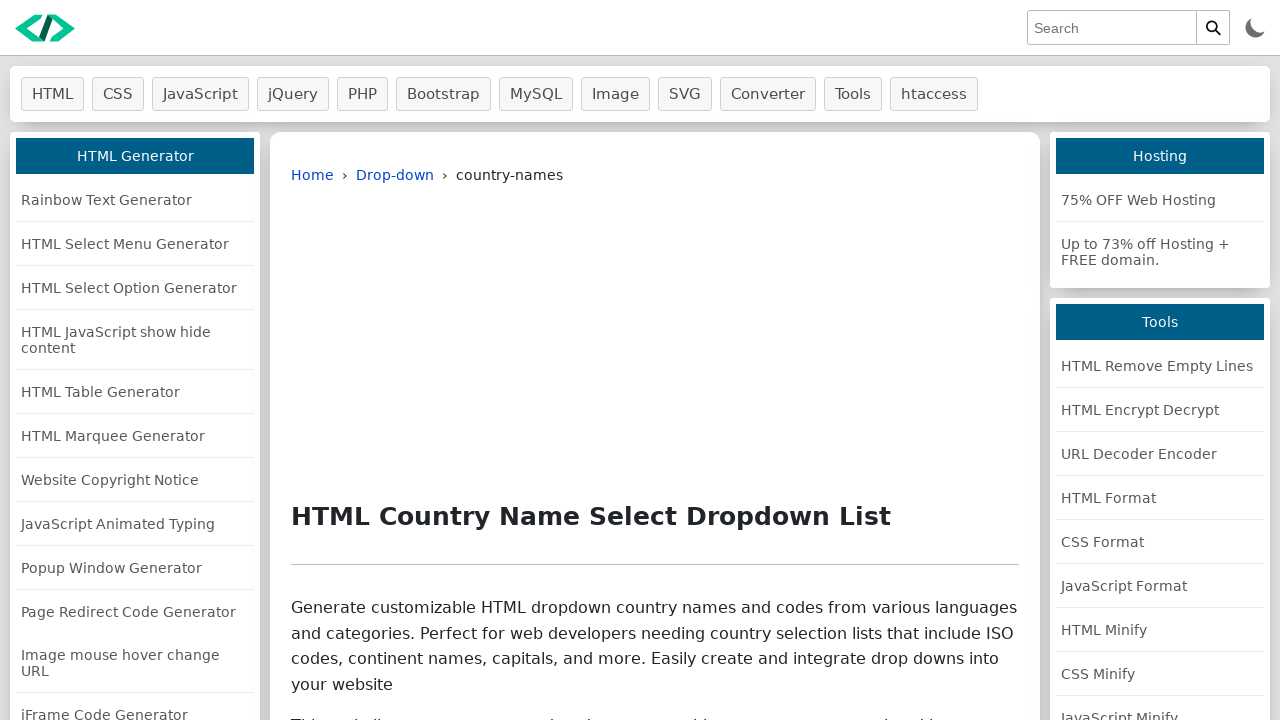

Checked if checkbox 32 is selected: True
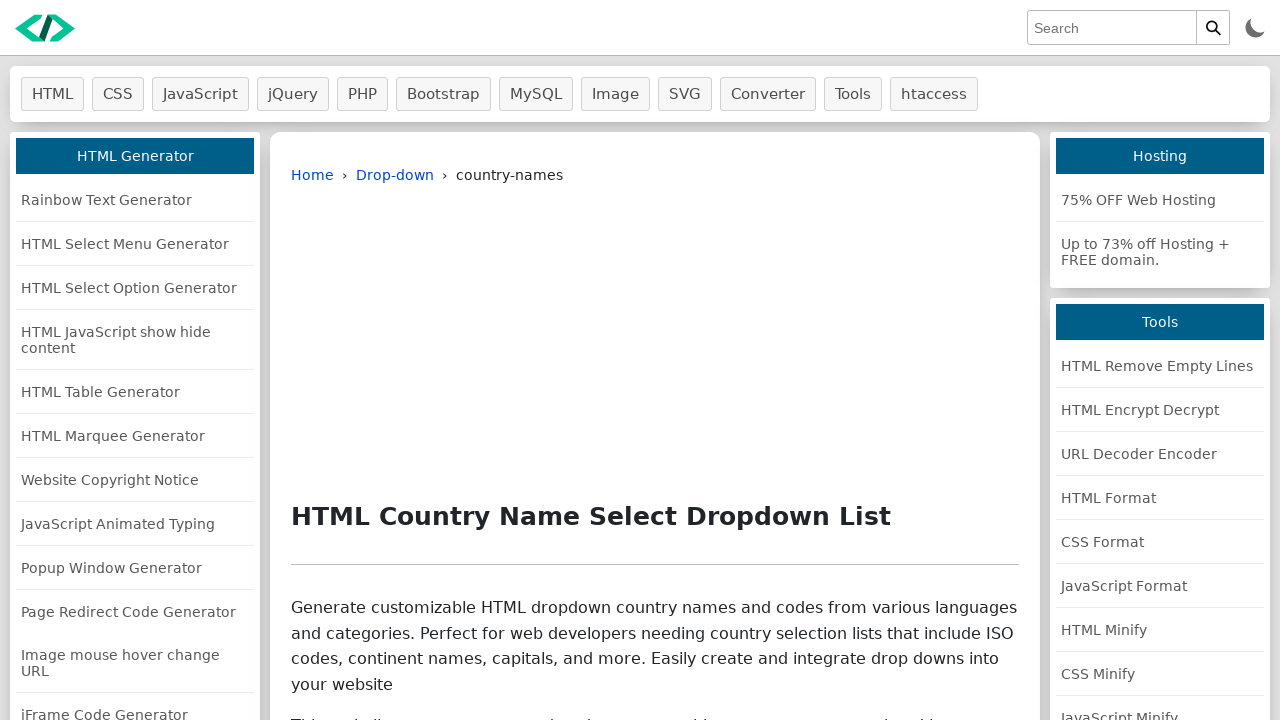

Retrieved checkbox at index 33
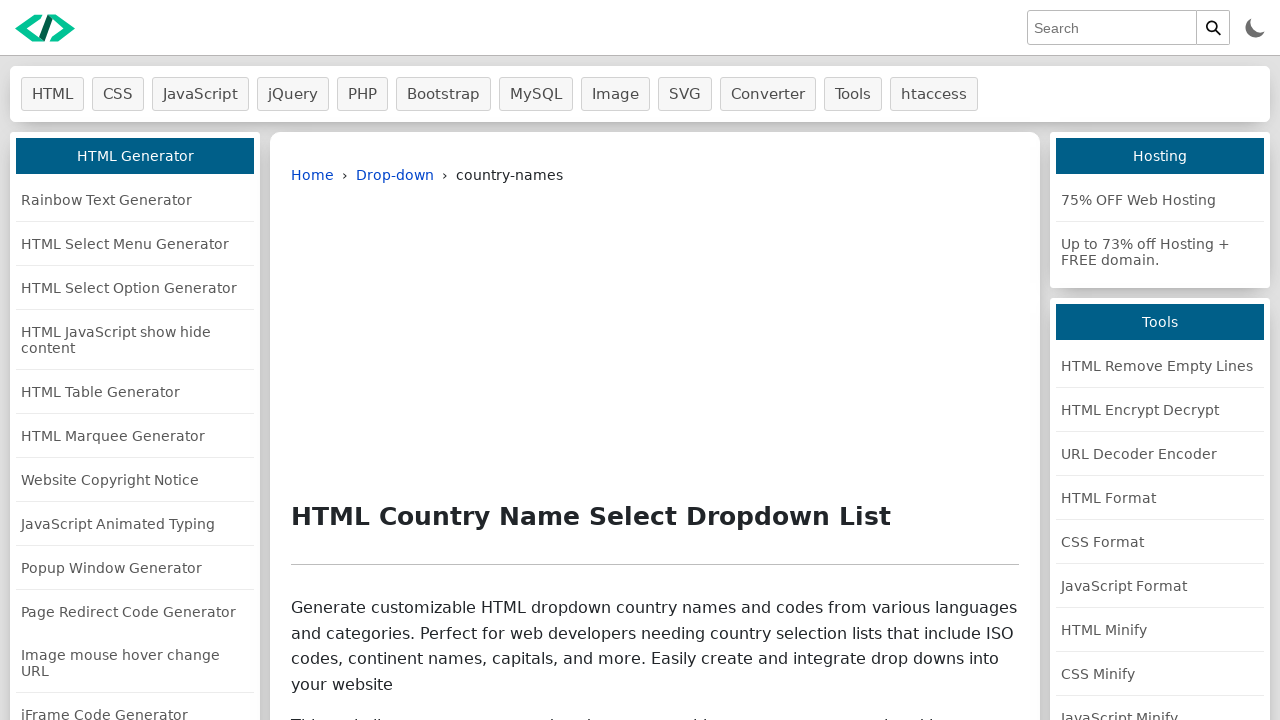

Checked if checkbox 33 is selected: True
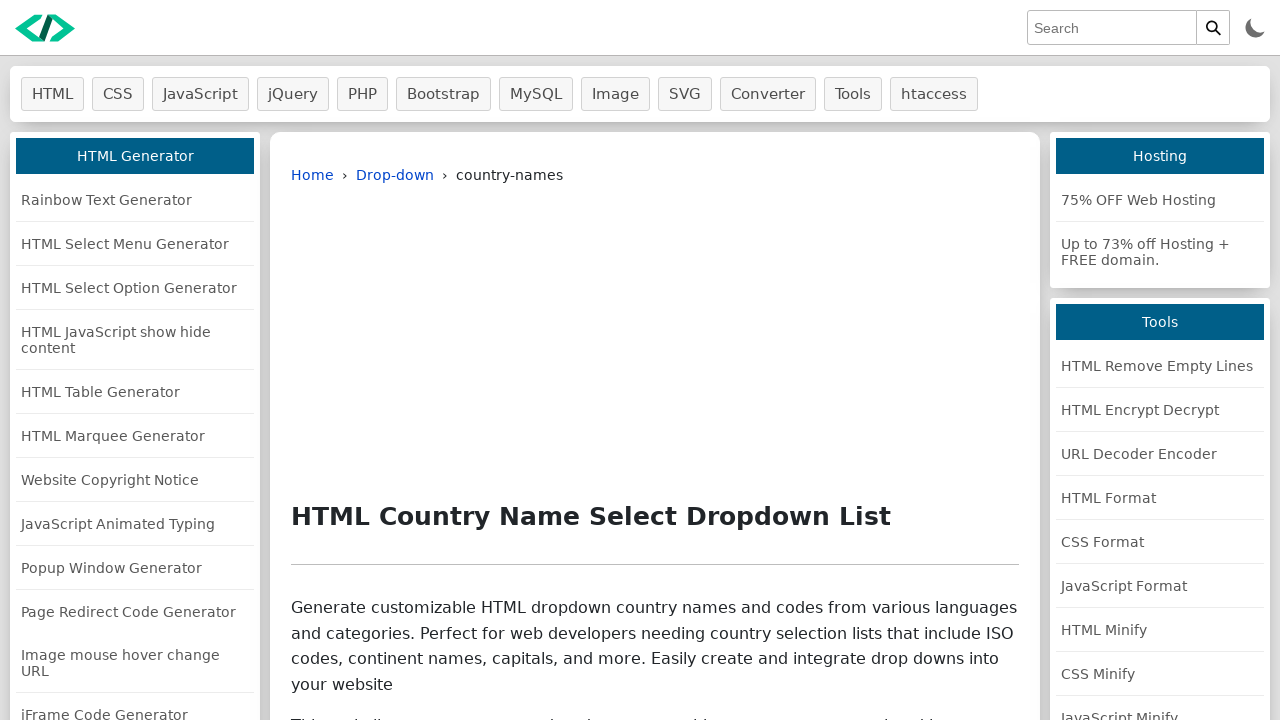

Retrieved checkbox at index 34
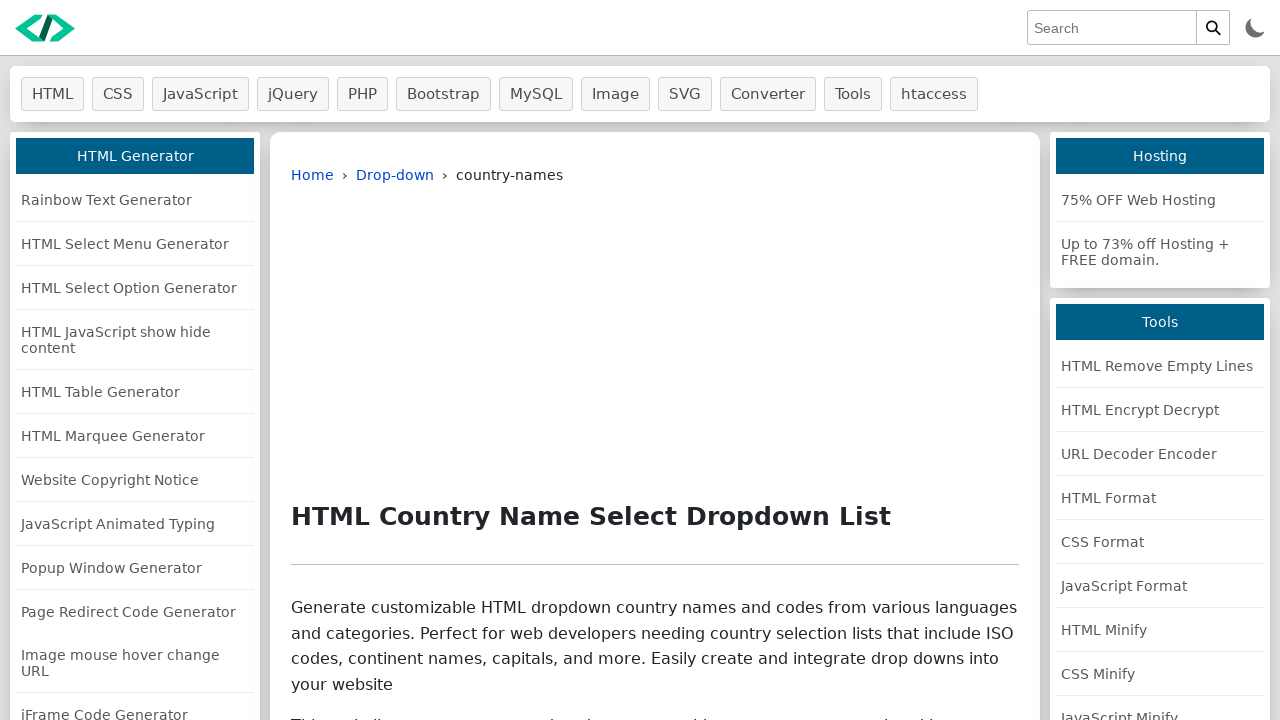

Checked if checkbox 34 is selected: True
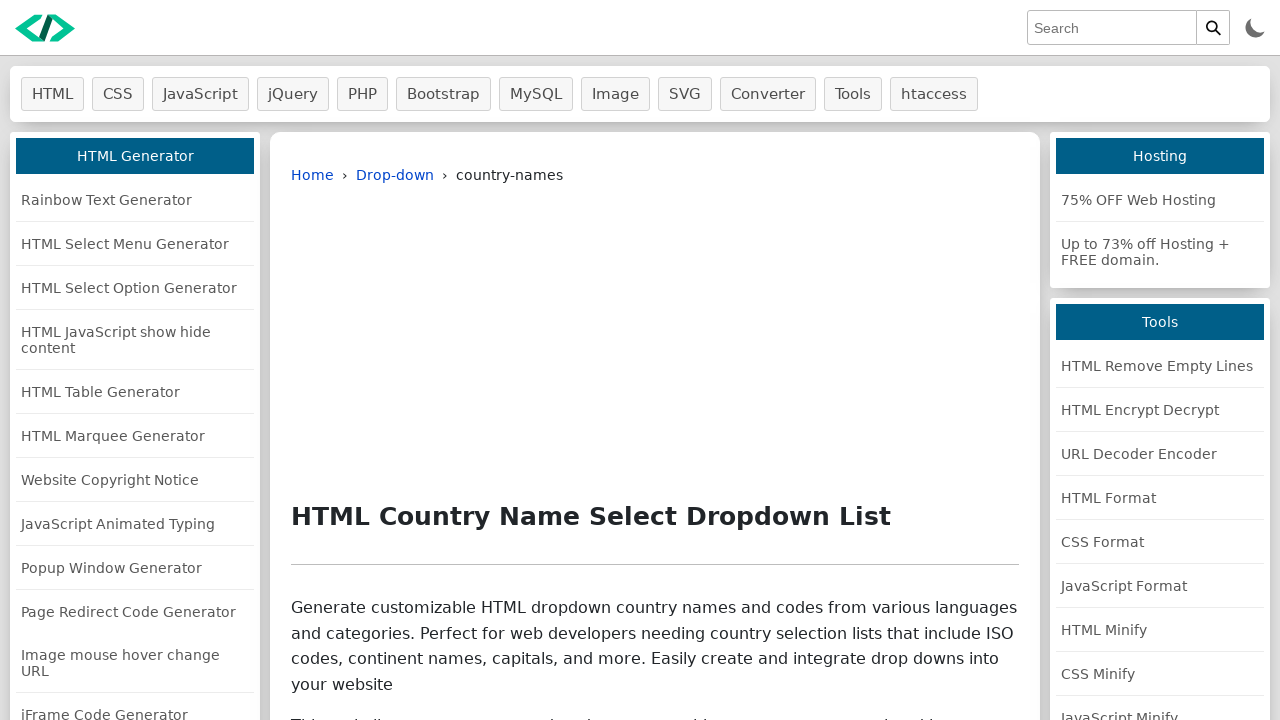

Retrieved checkbox at index 35
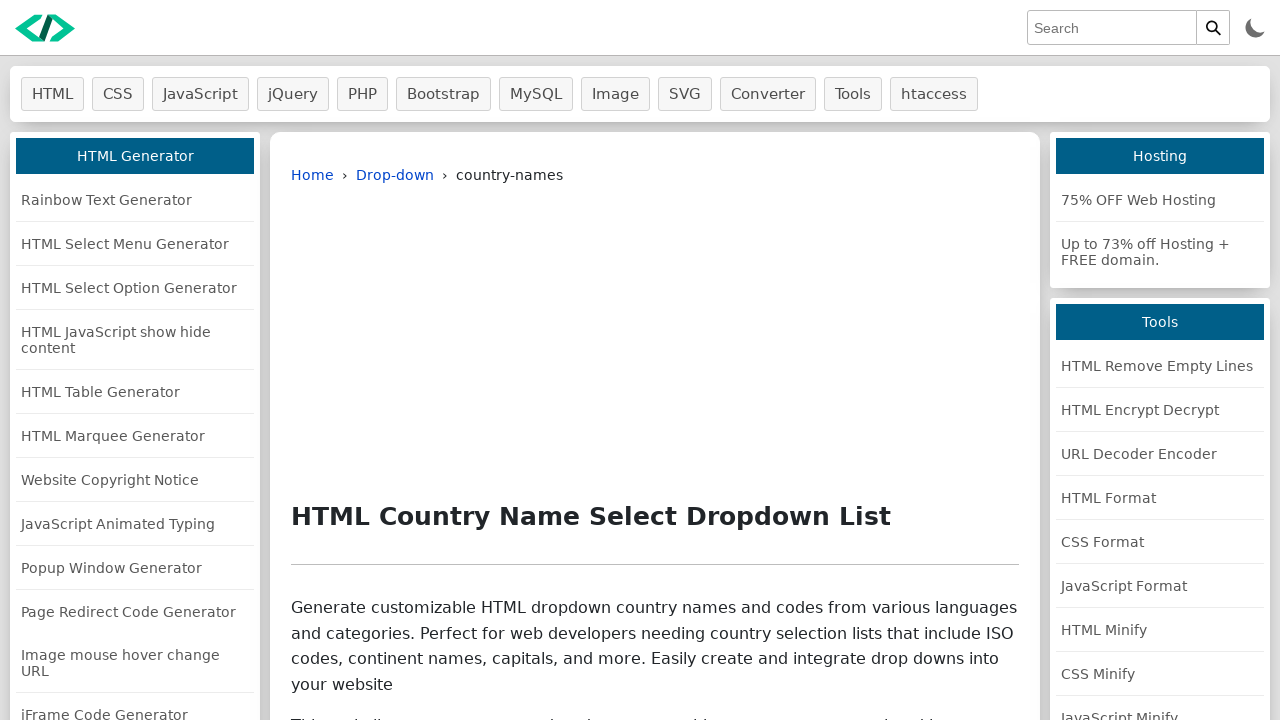

Checked if checkbox 35 is selected: True
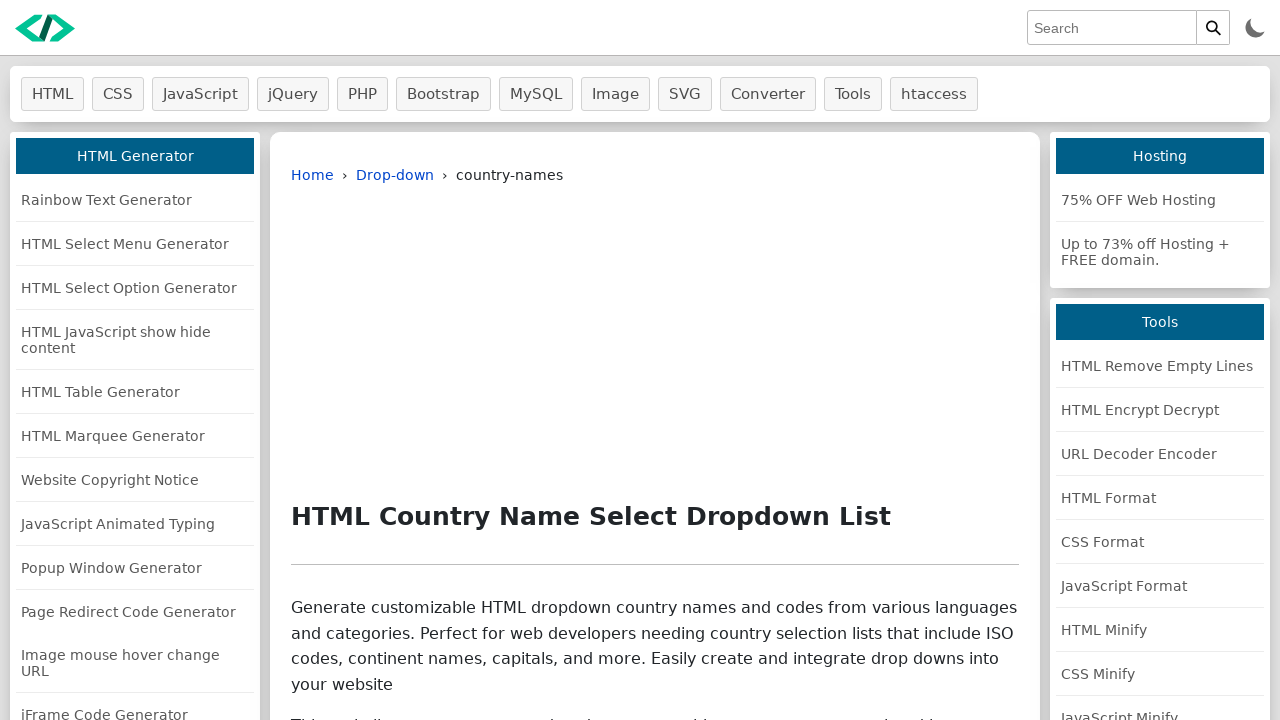

Retrieved checkbox at index 36
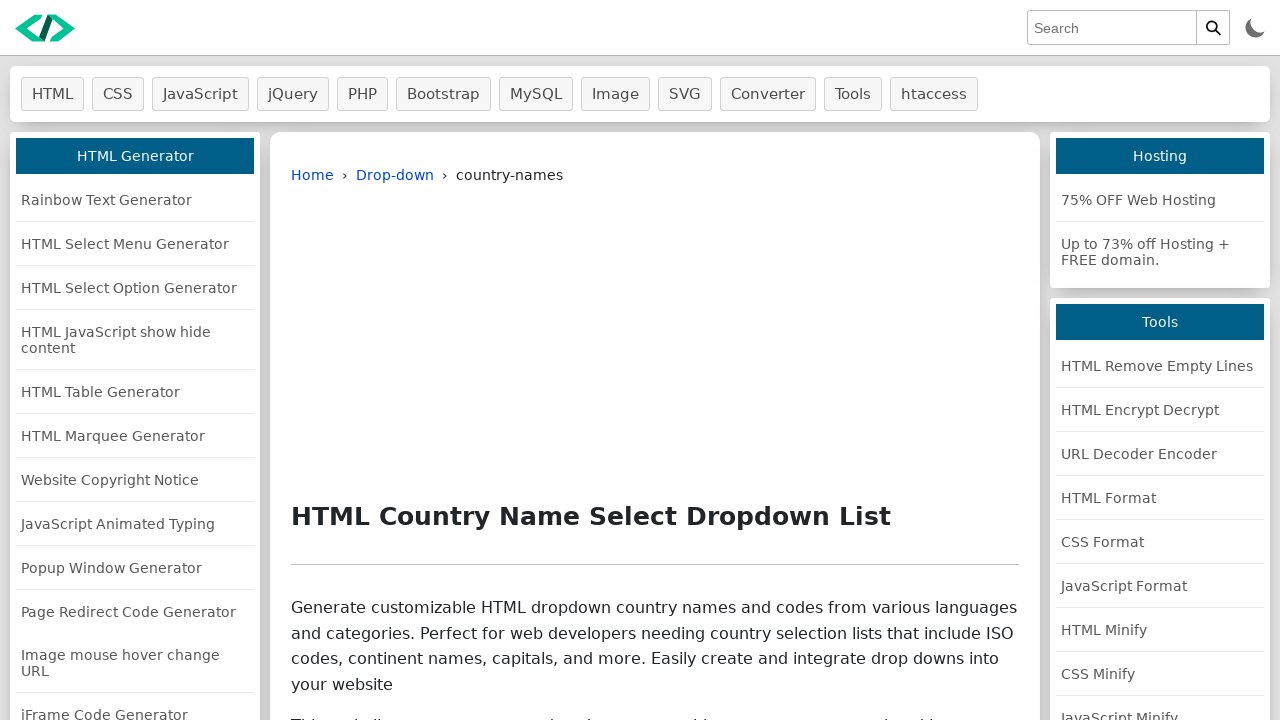

Checked if checkbox 36 is selected: True
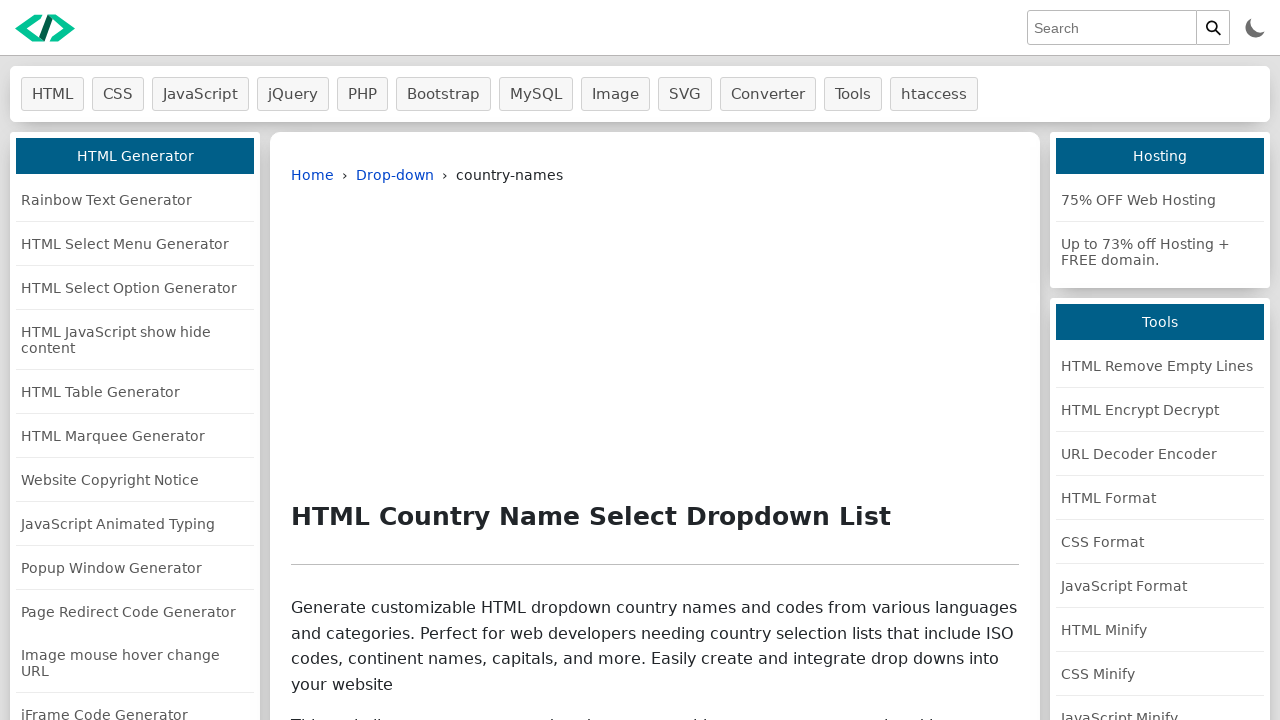

Retrieved checkbox at index 37
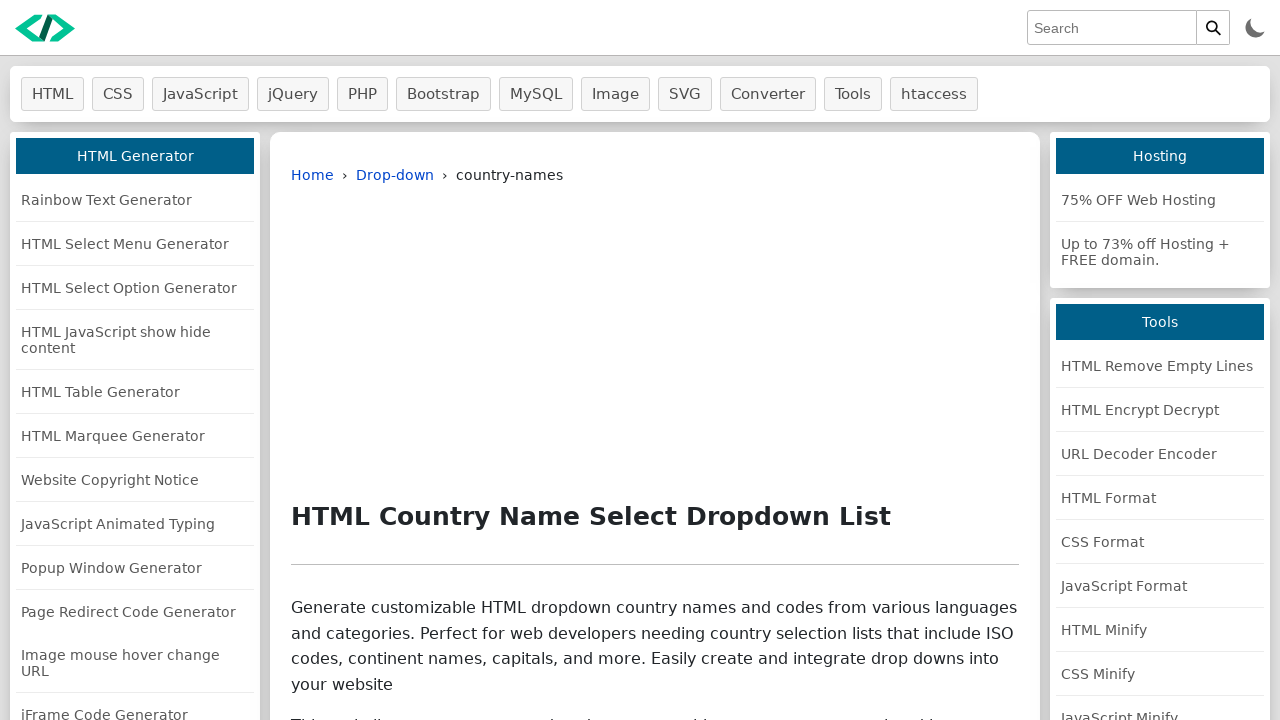

Checked if checkbox 37 is selected: True
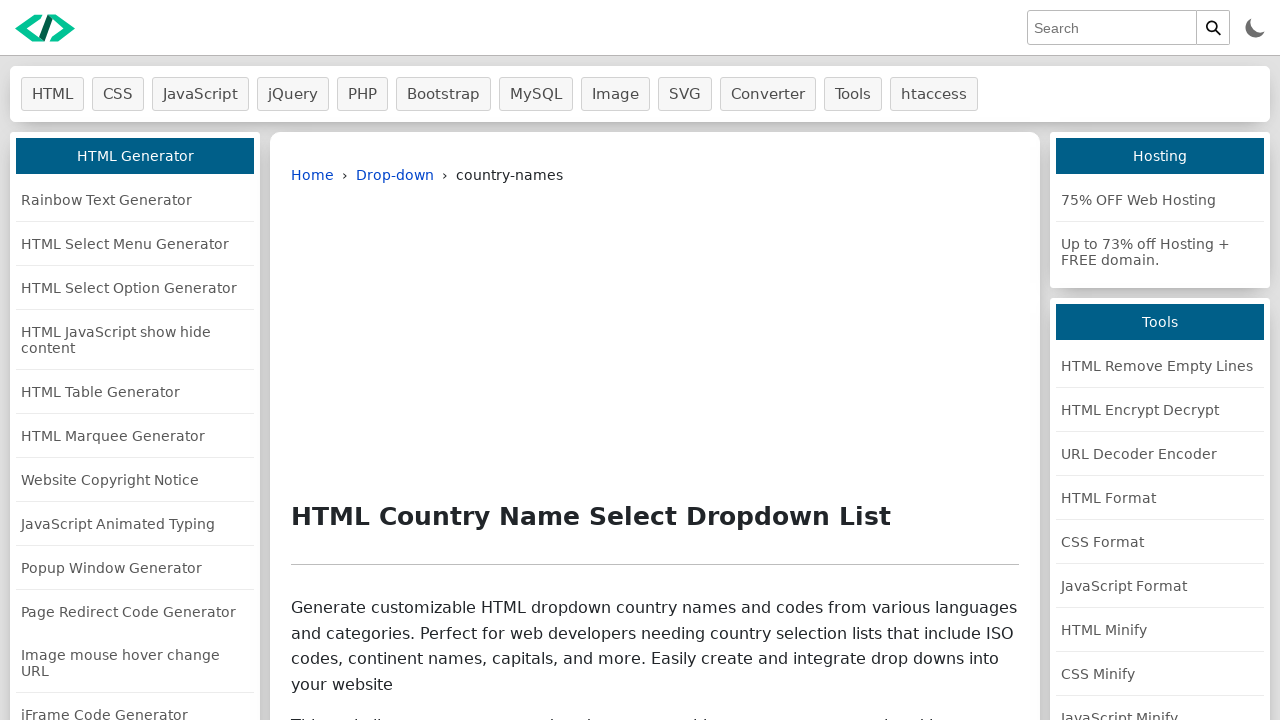

Retrieved checkbox at index 38
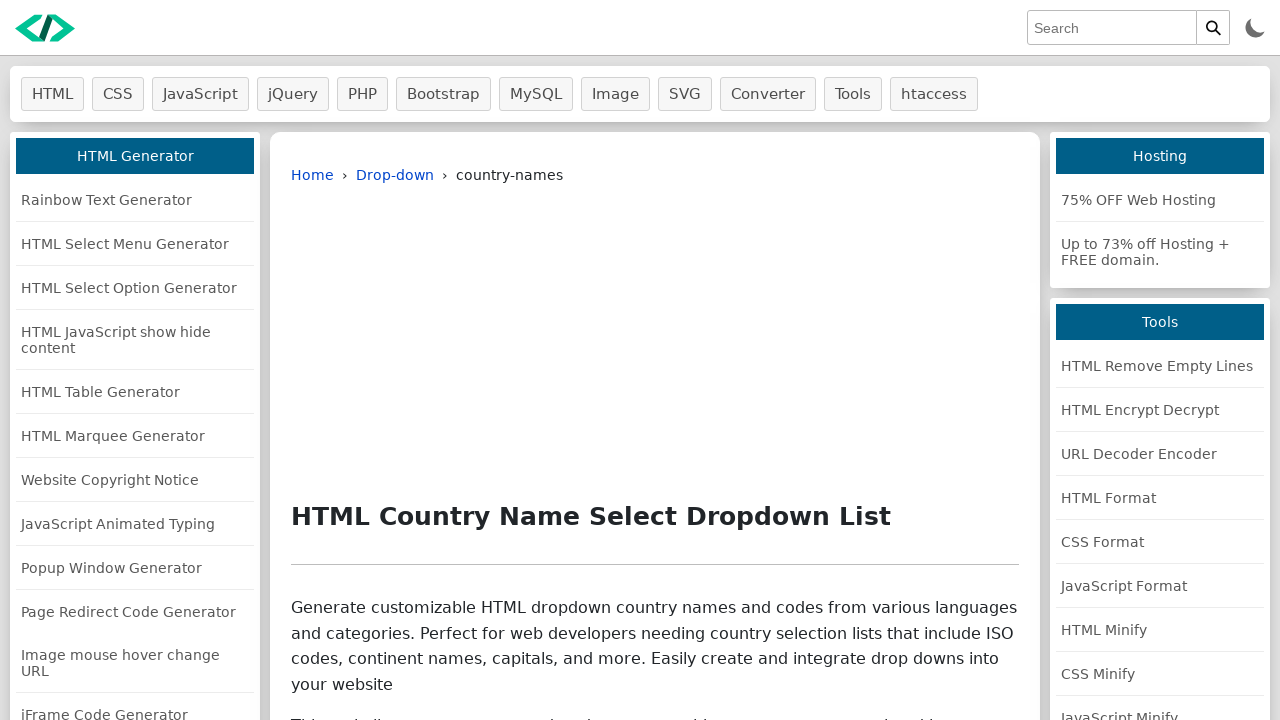

Checked if checkbox 38 is selected: True
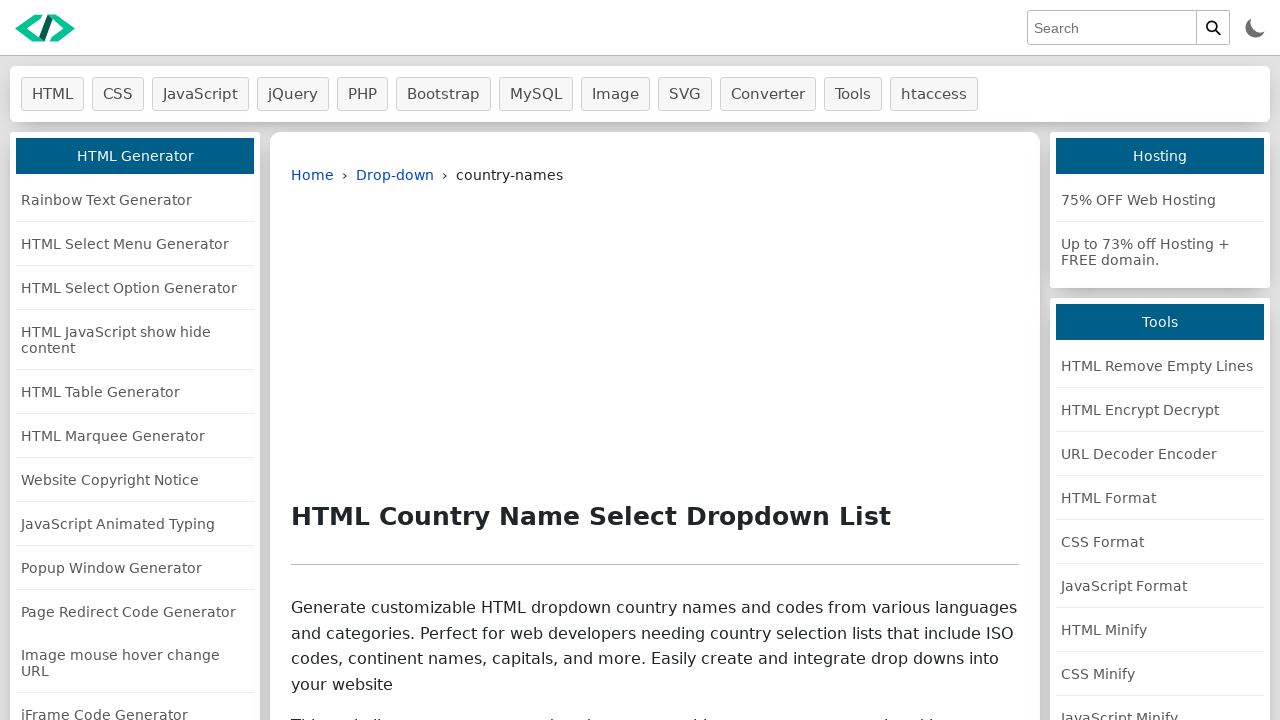

Retrieved checkbox at index 39
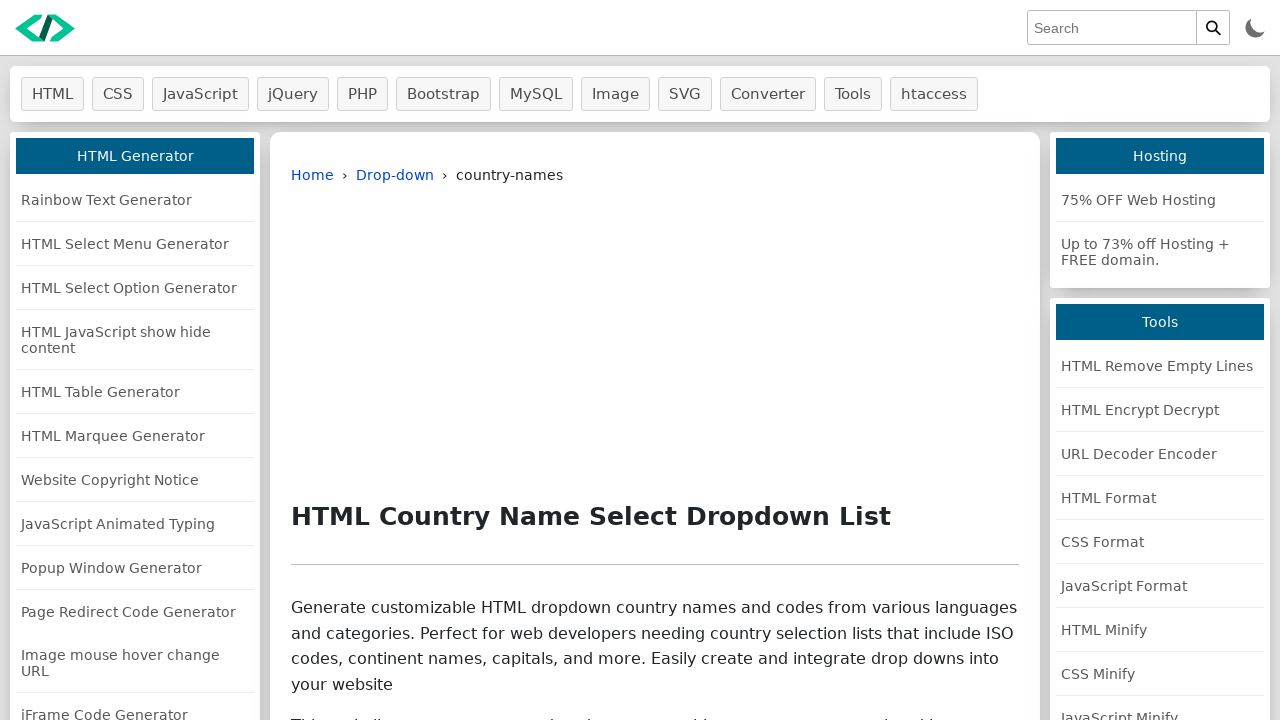

Checked if checkbox 39 is selected: True
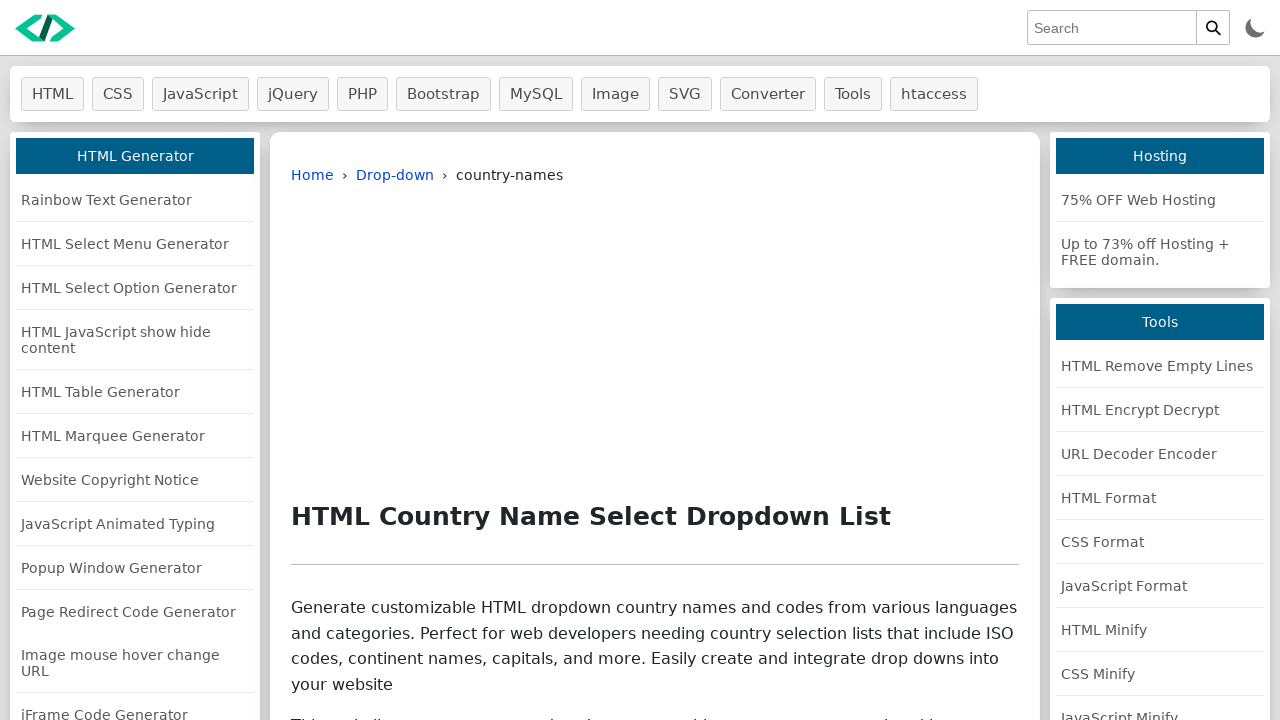

Retrieved checkbox at index 40
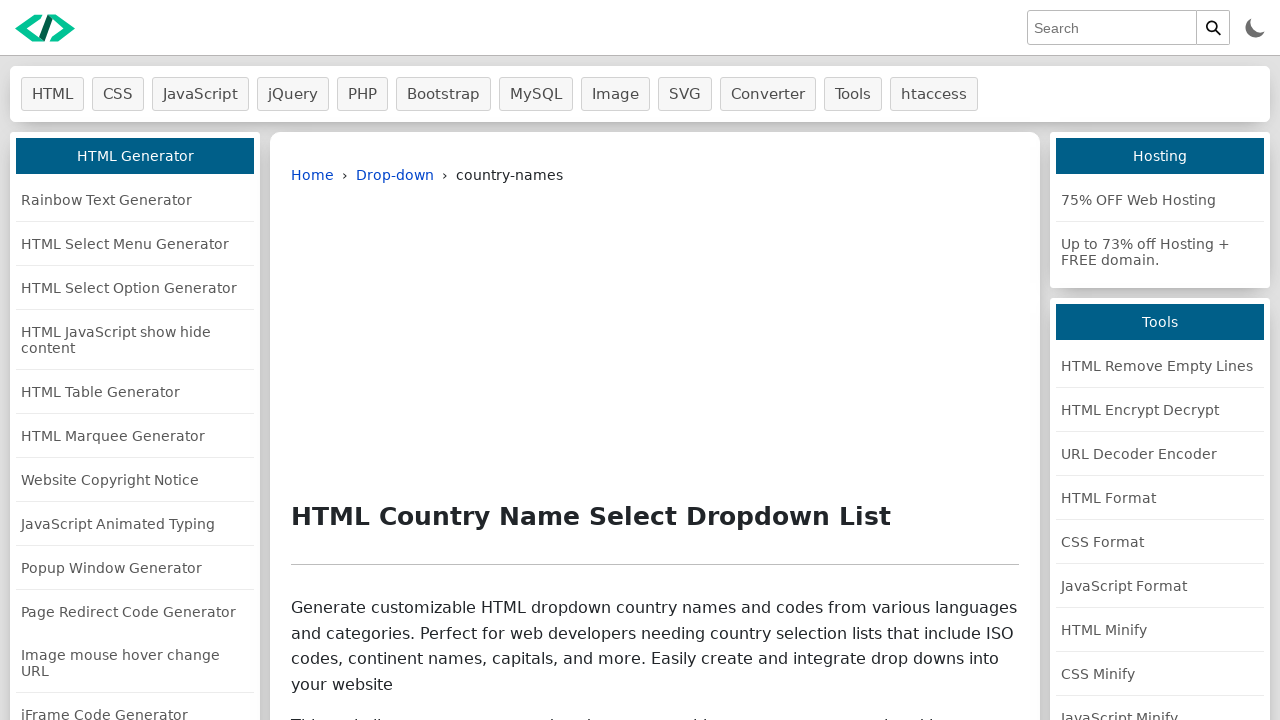

Checked if checkbox 40 is selected: True
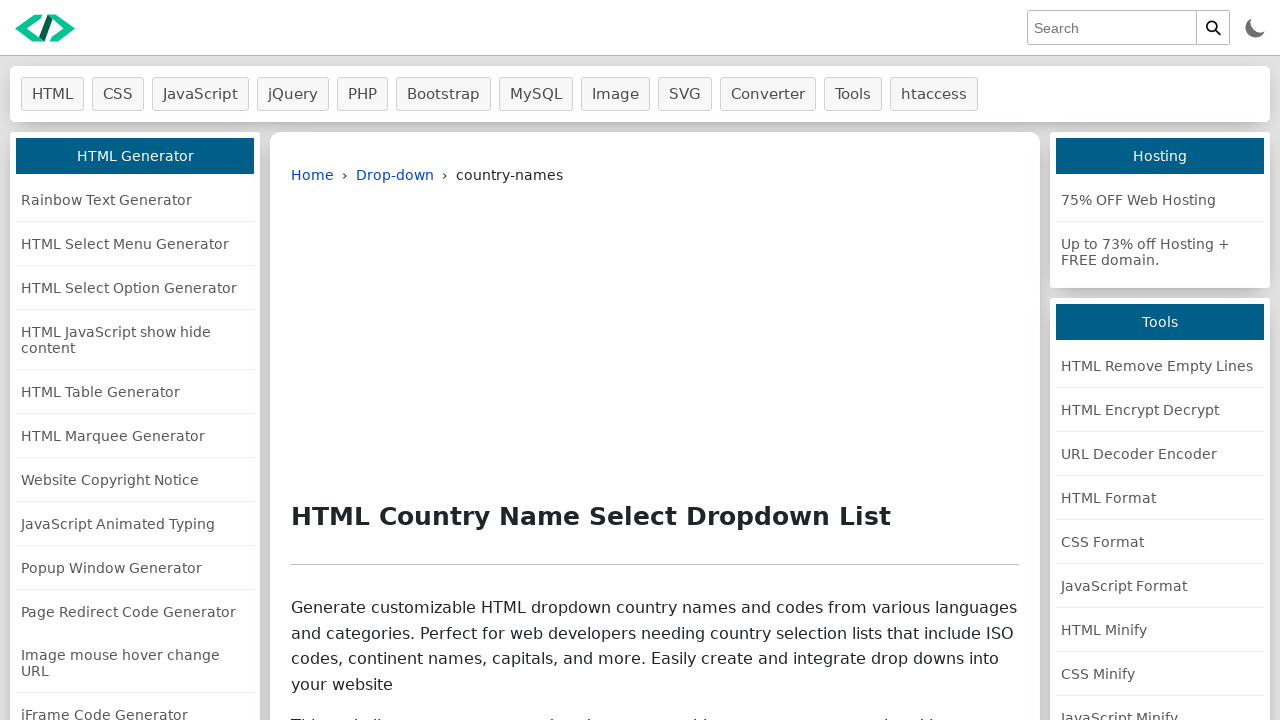

Retrieved checkbox at index 41
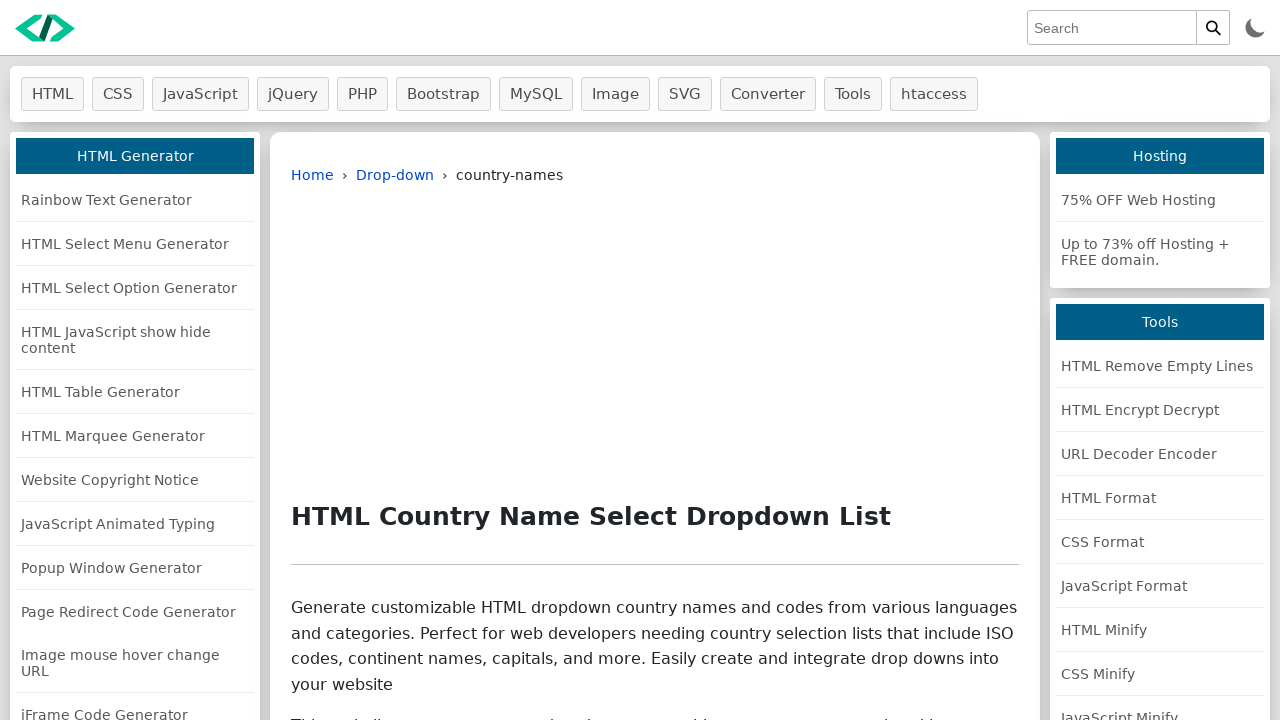

Checked if checkbox 41 is selected: True
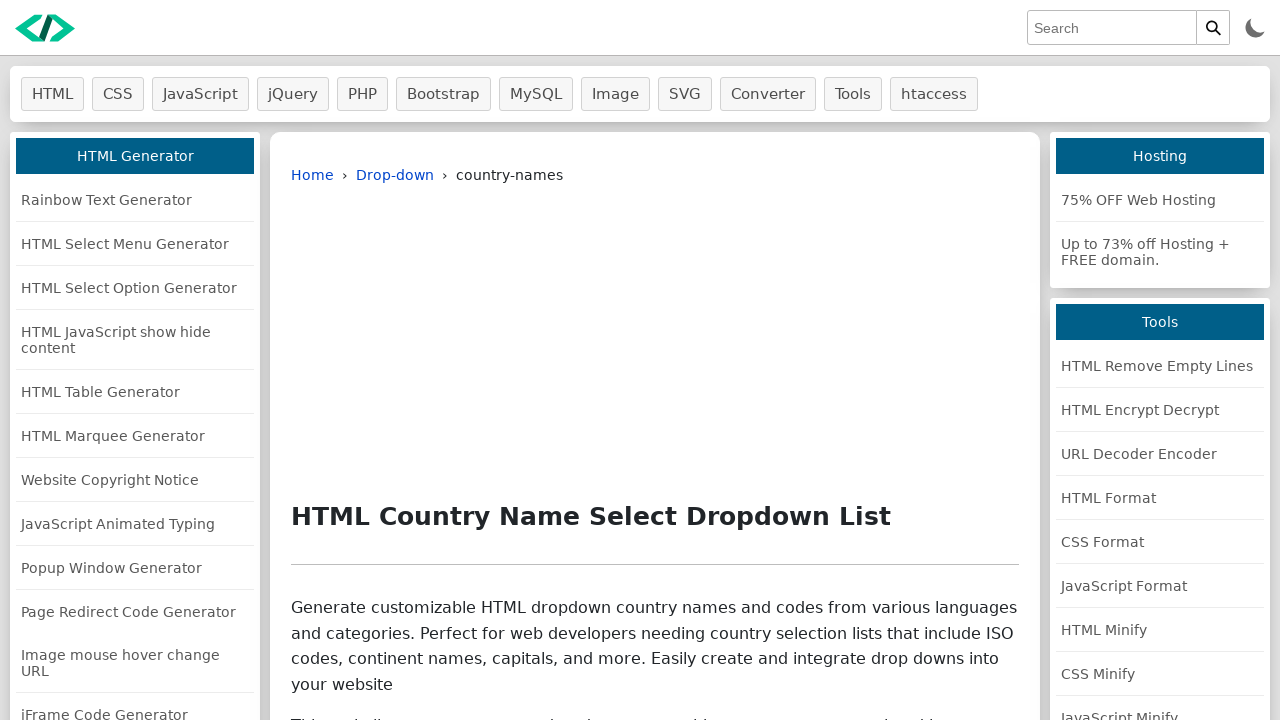

Retrieved checkbox at index 42
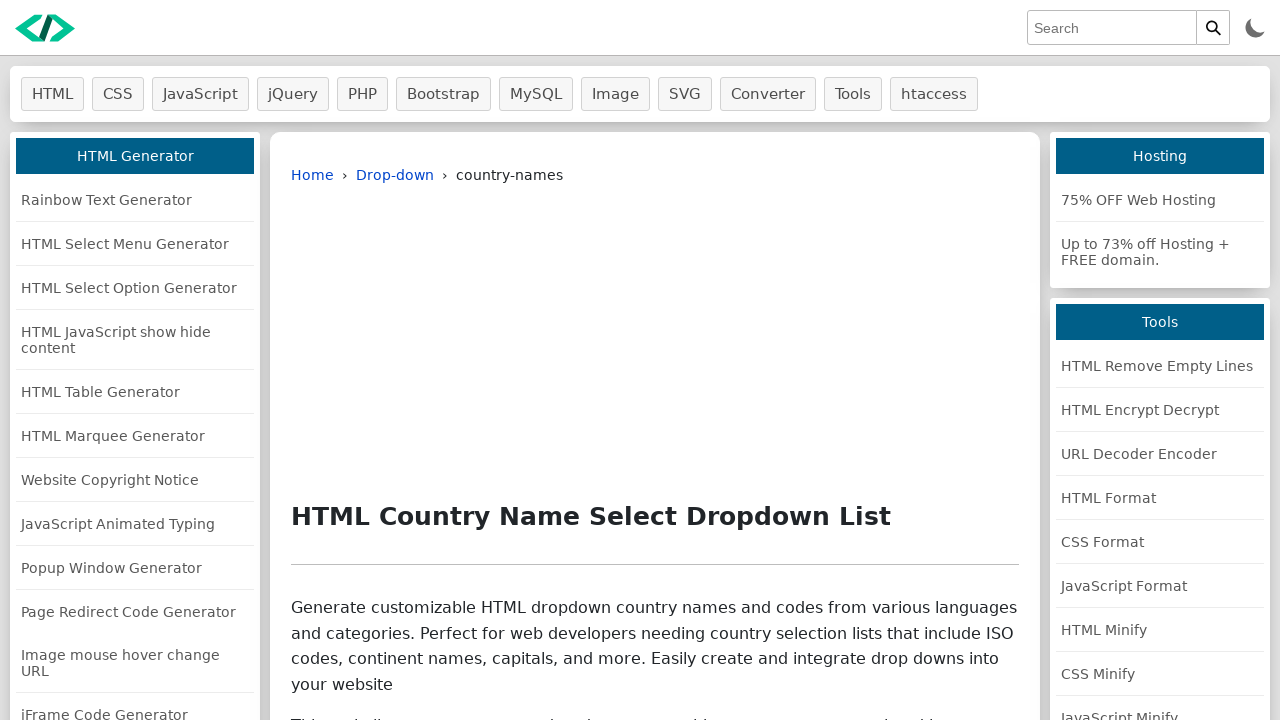

Checked if checkbox 42 is selected: True
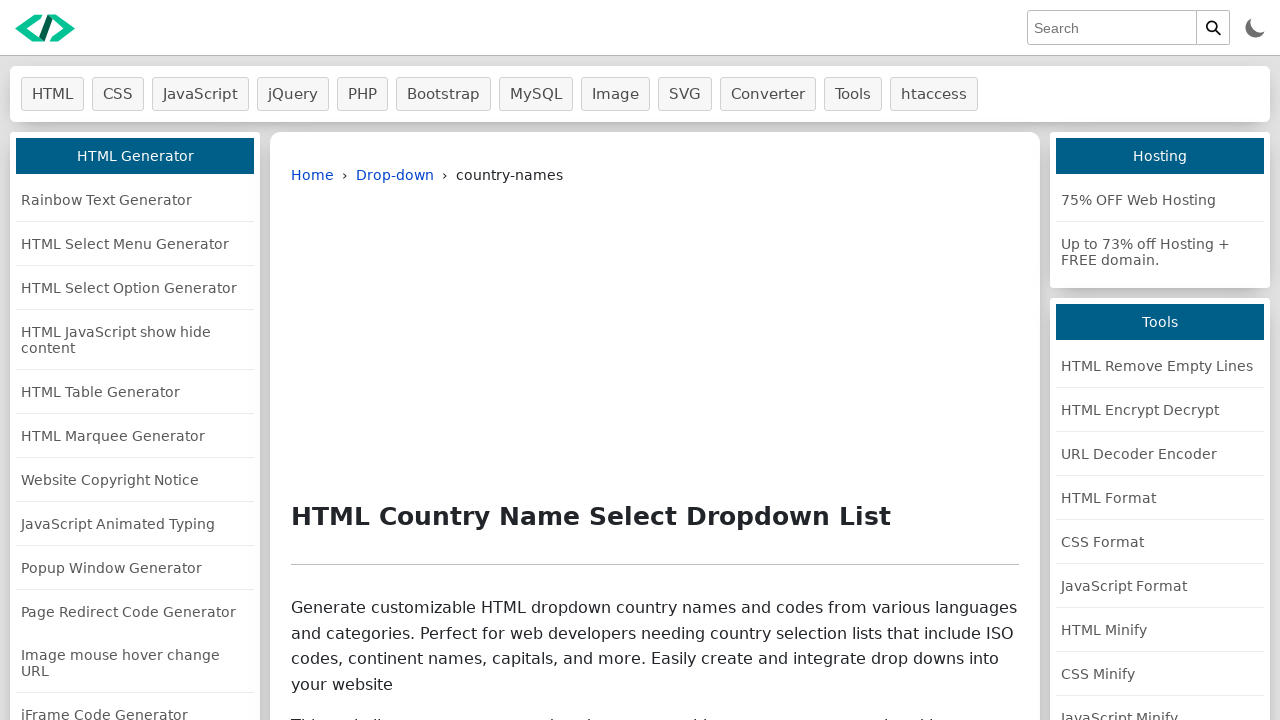

Retrieved checkbox at index 43
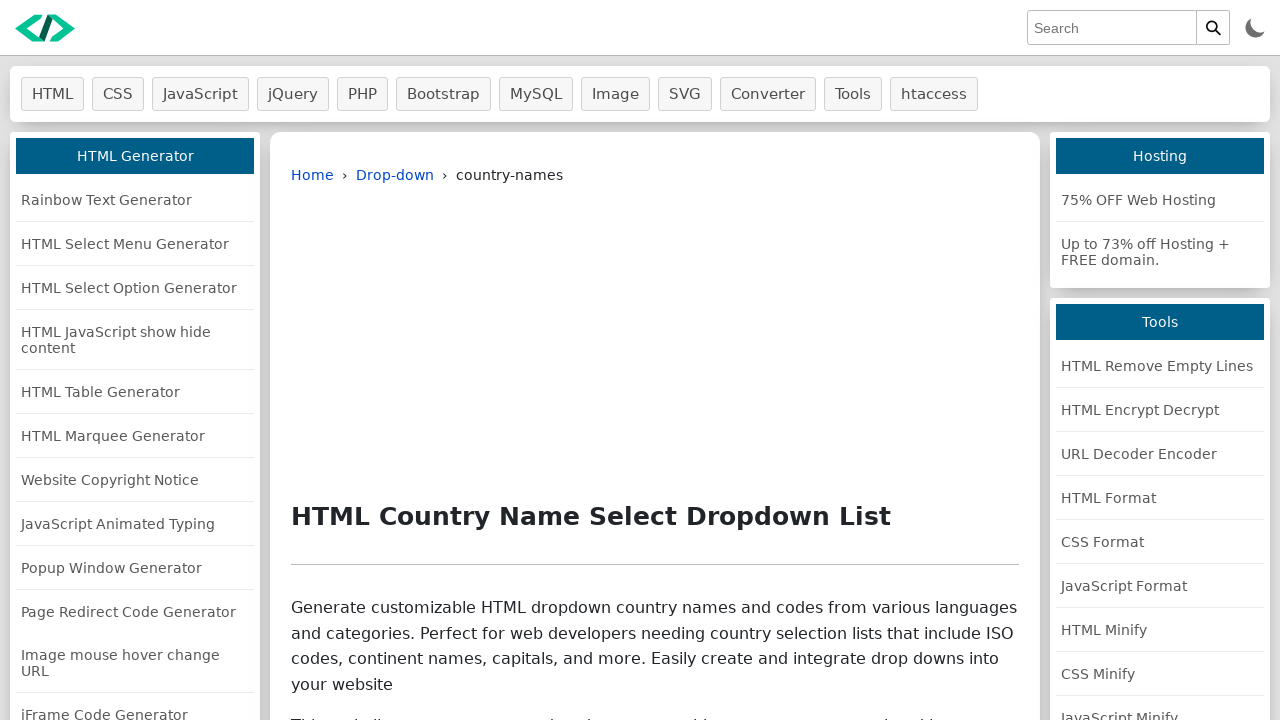

Checked if checkbox 43 is selected: True
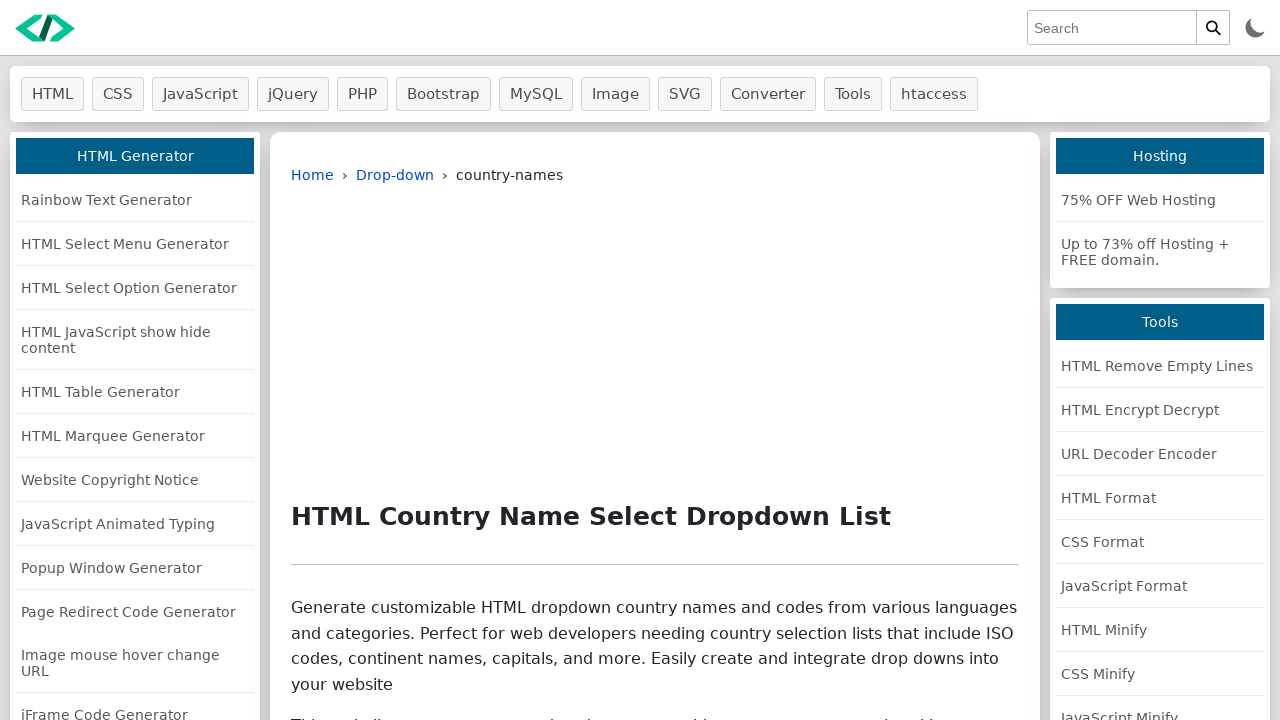

Retrieved checkbox at index 44
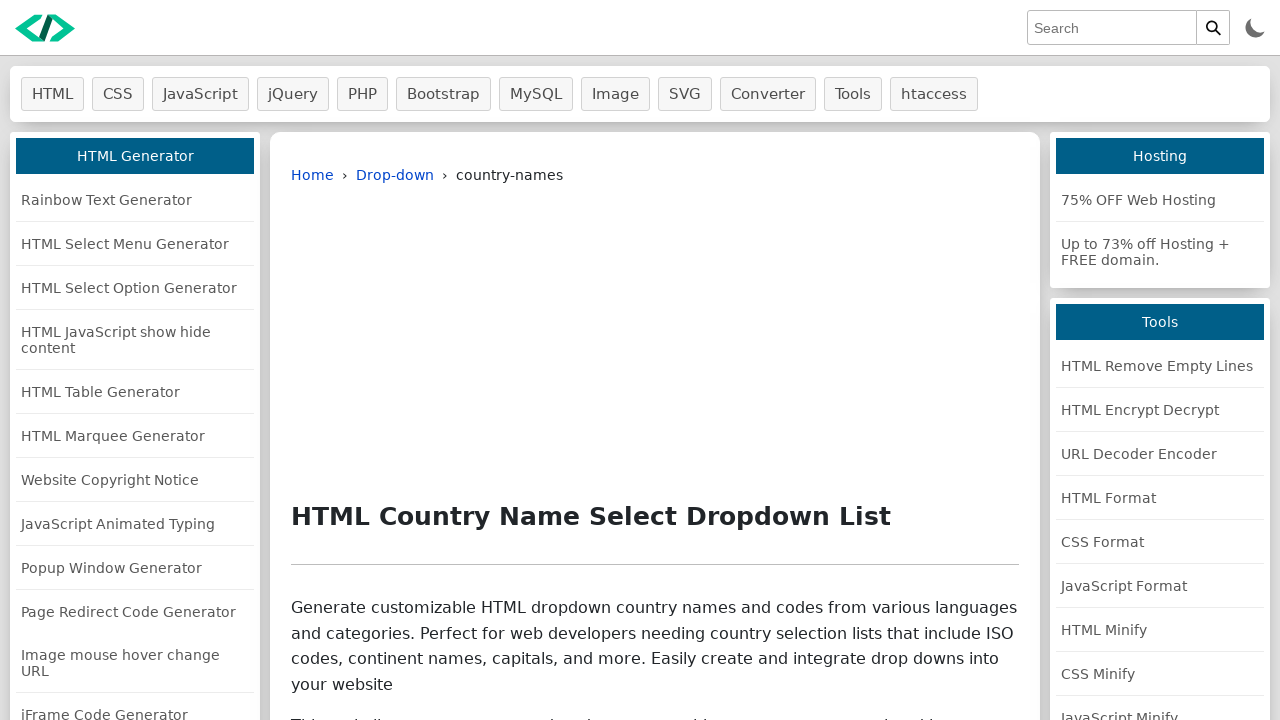

Checked if checkbox 44 is selected: True
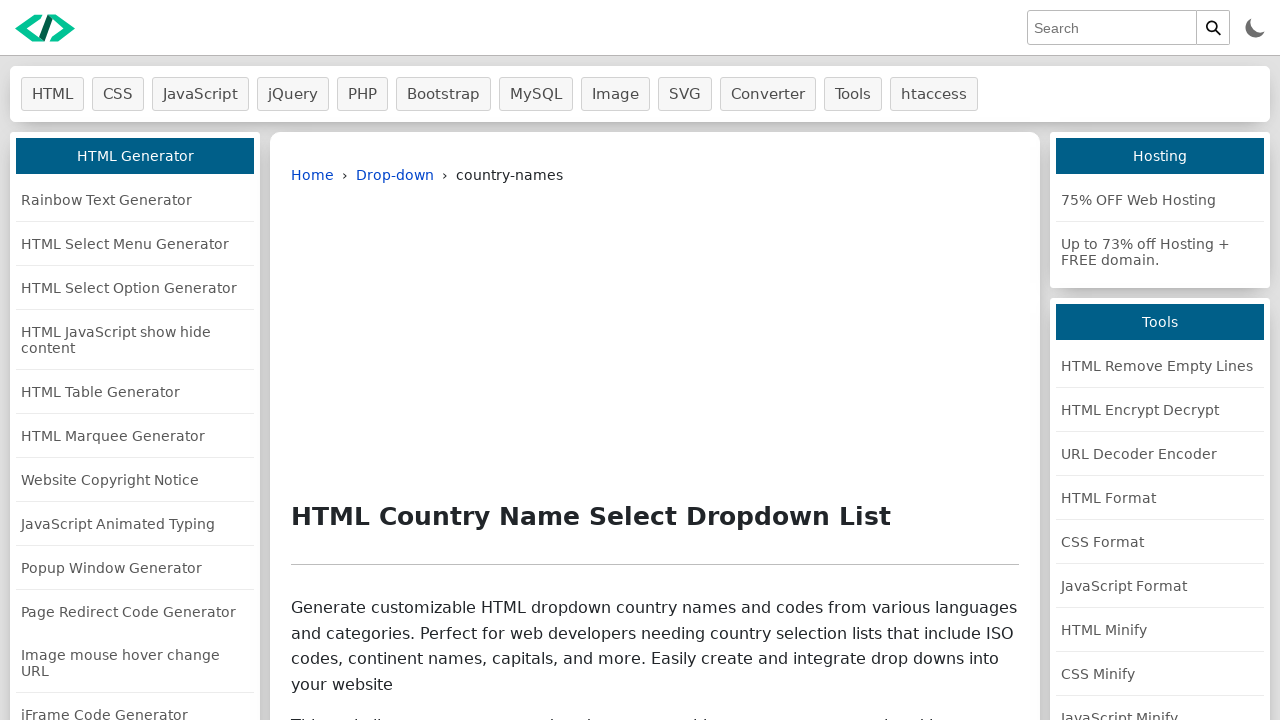

Retrieved checkbox at index 45
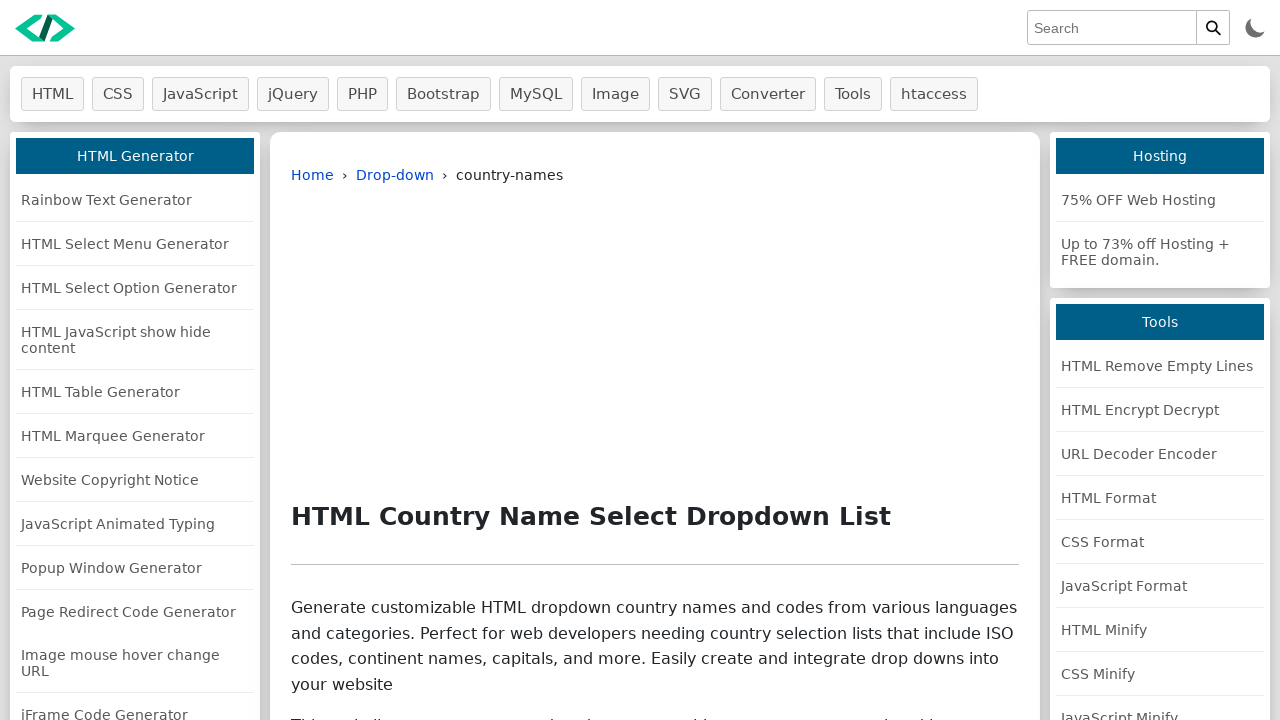

Checked if checkbox 45 is selected: True
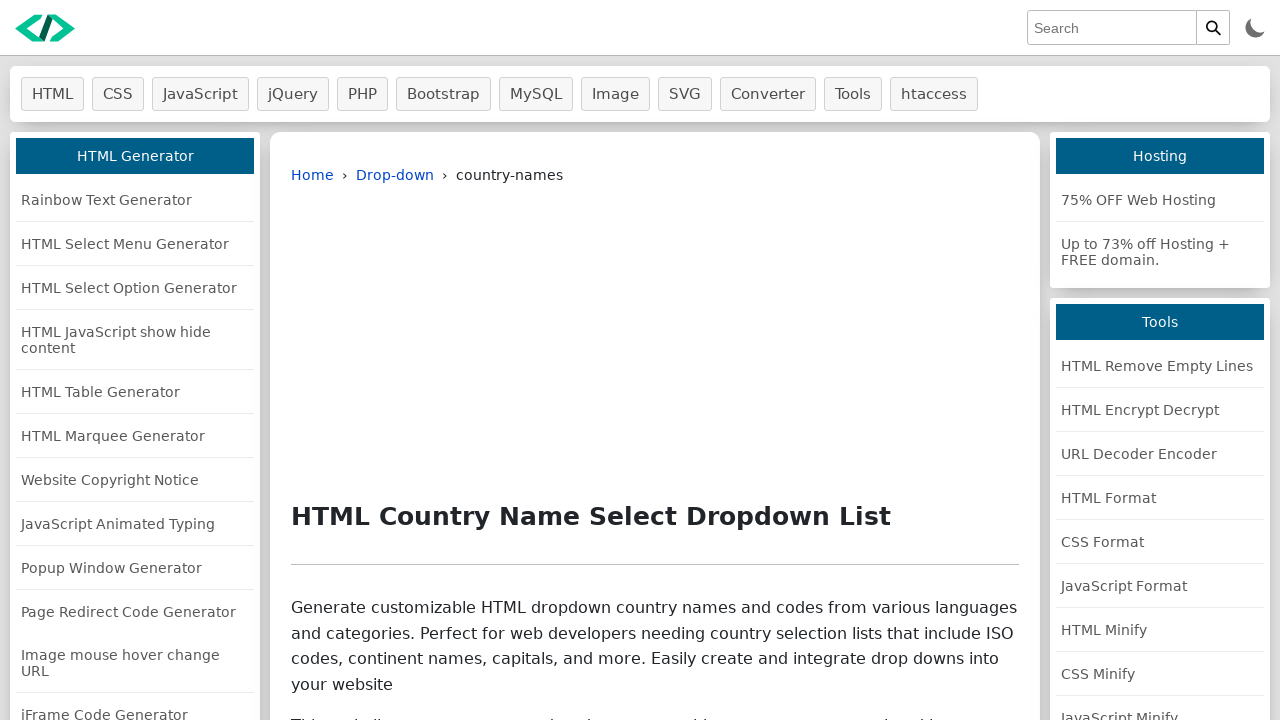

Retrieved checkbox at index 46
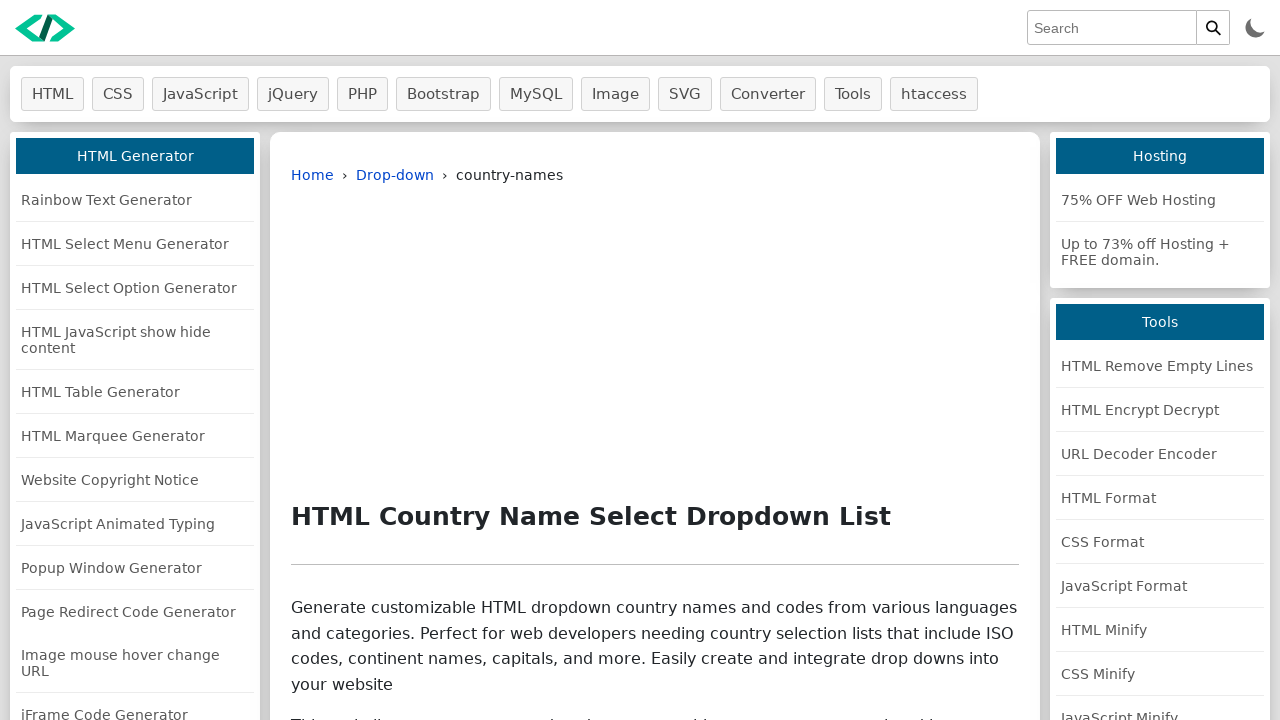

Checked if checkbox 46 is selected: True
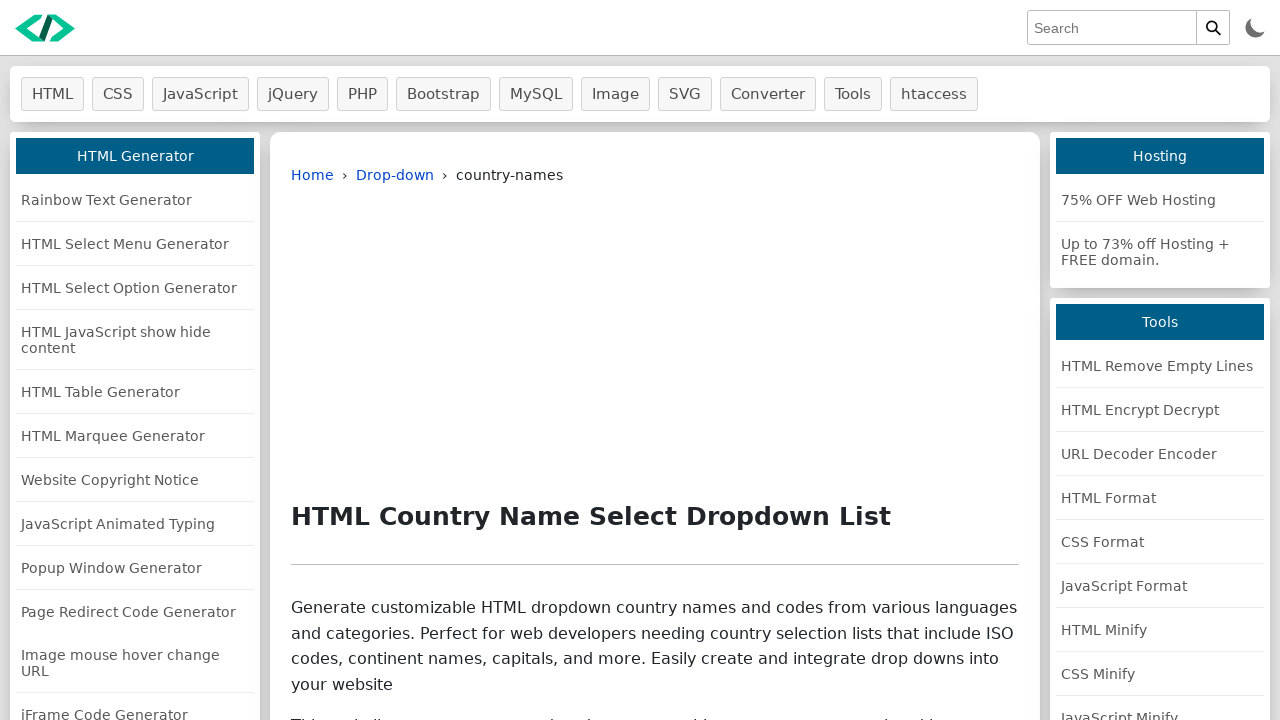

Retrieved checkbox at index 47
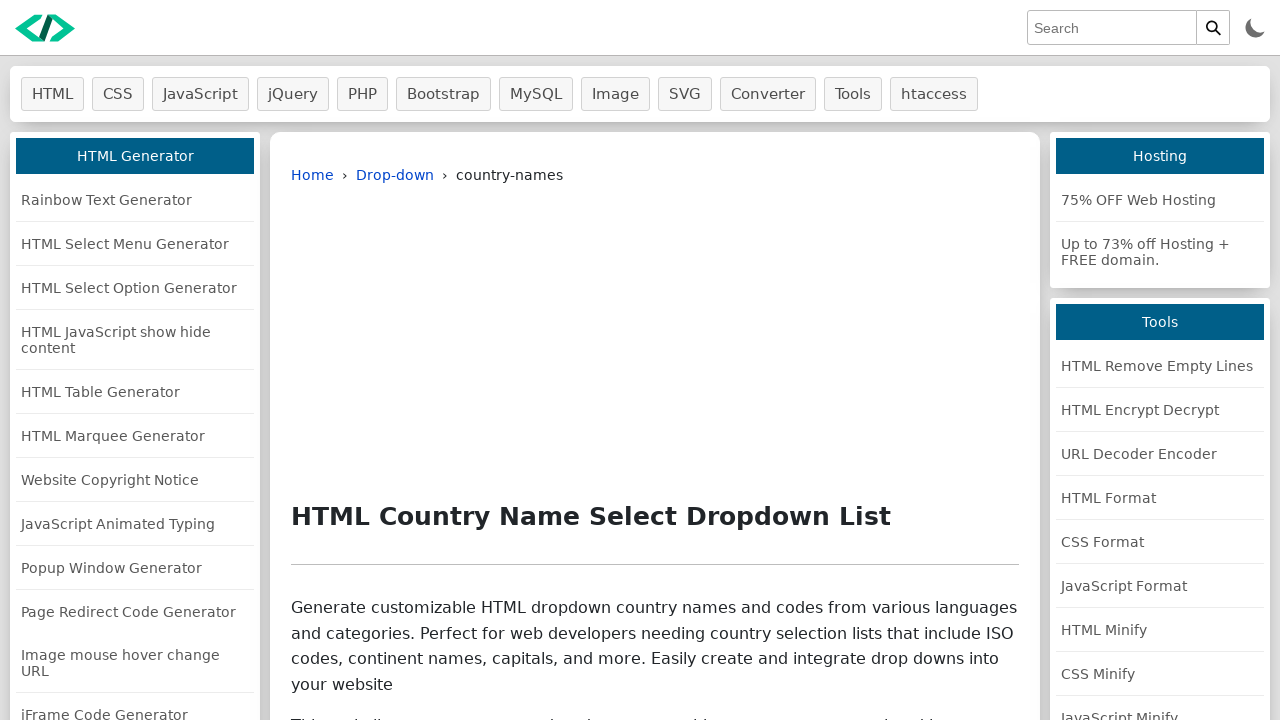

Checked if checkbox 47 is selected: True
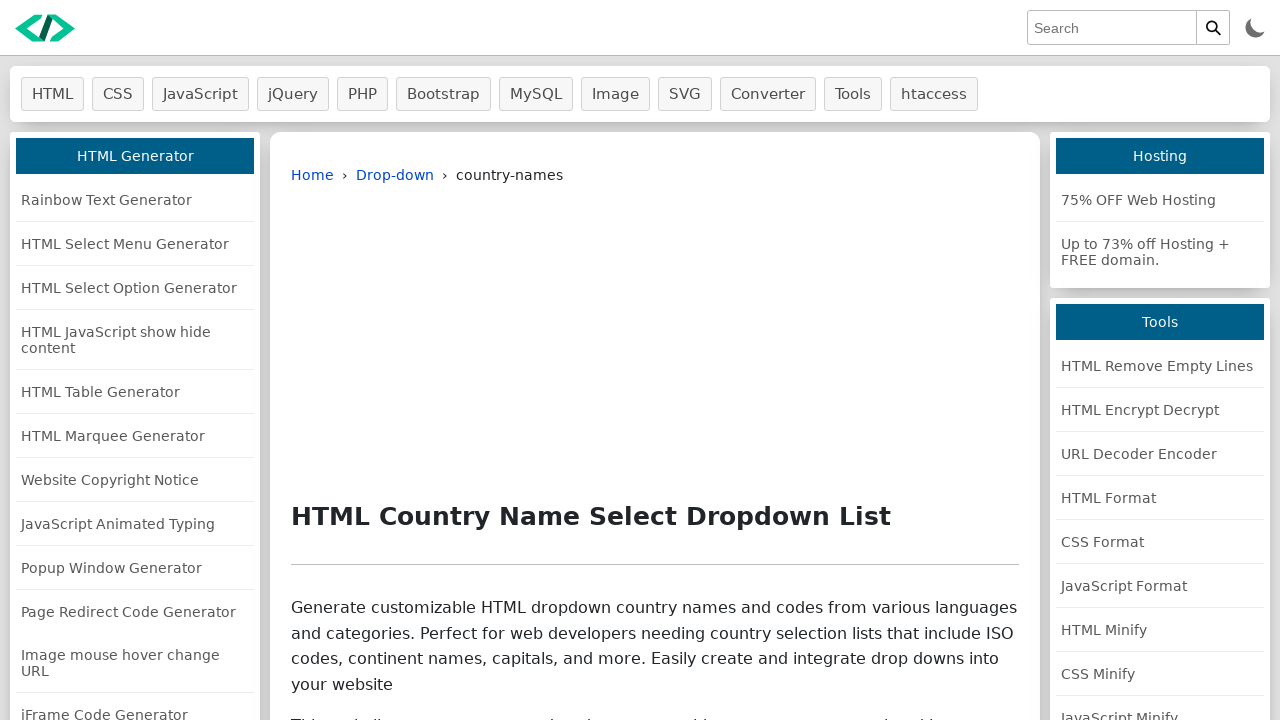

Retrieved checkbox at index 48
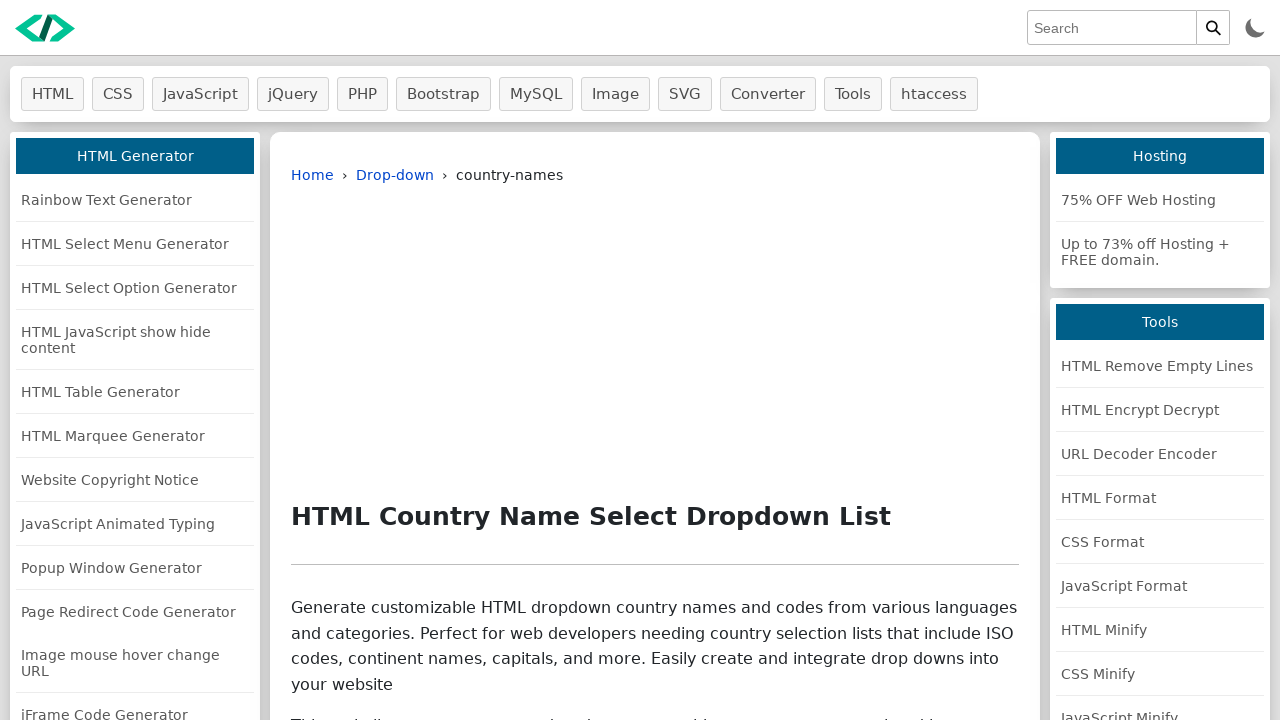

Checked if checkbox 48 is selected: True
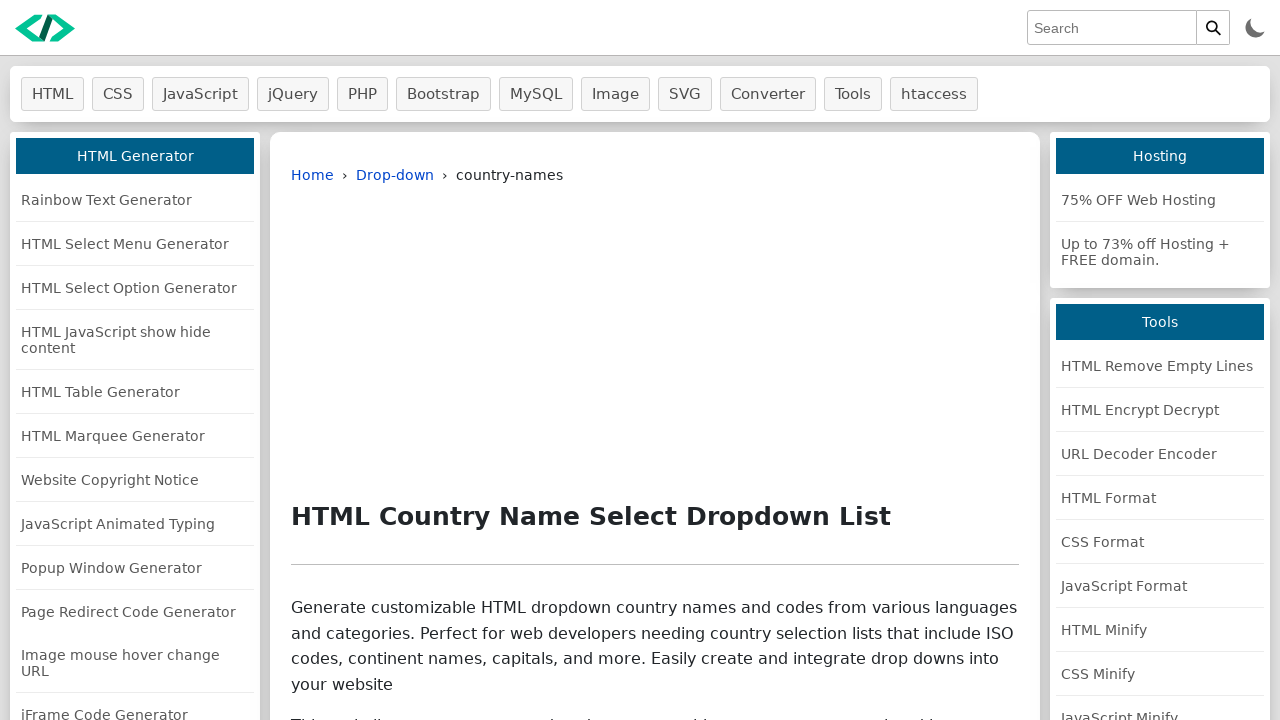

Retrieved checkbox at index 49
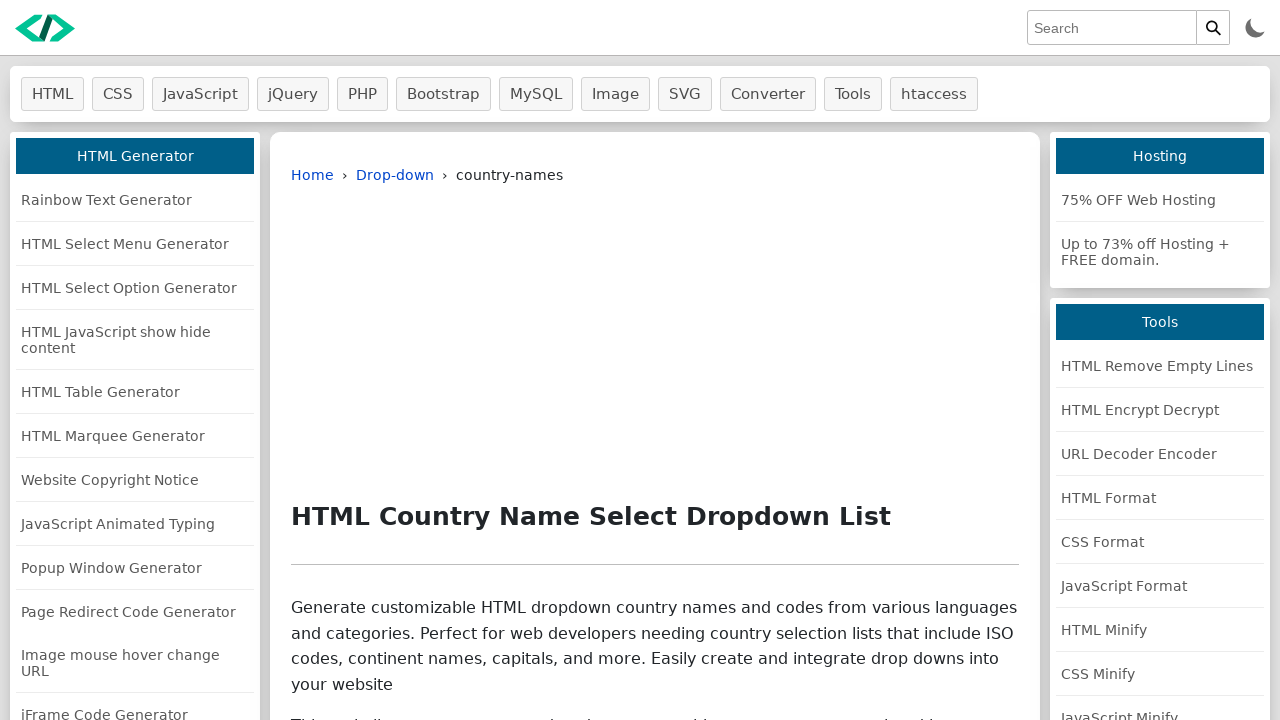

Checked if checkbox 49 is selected: True
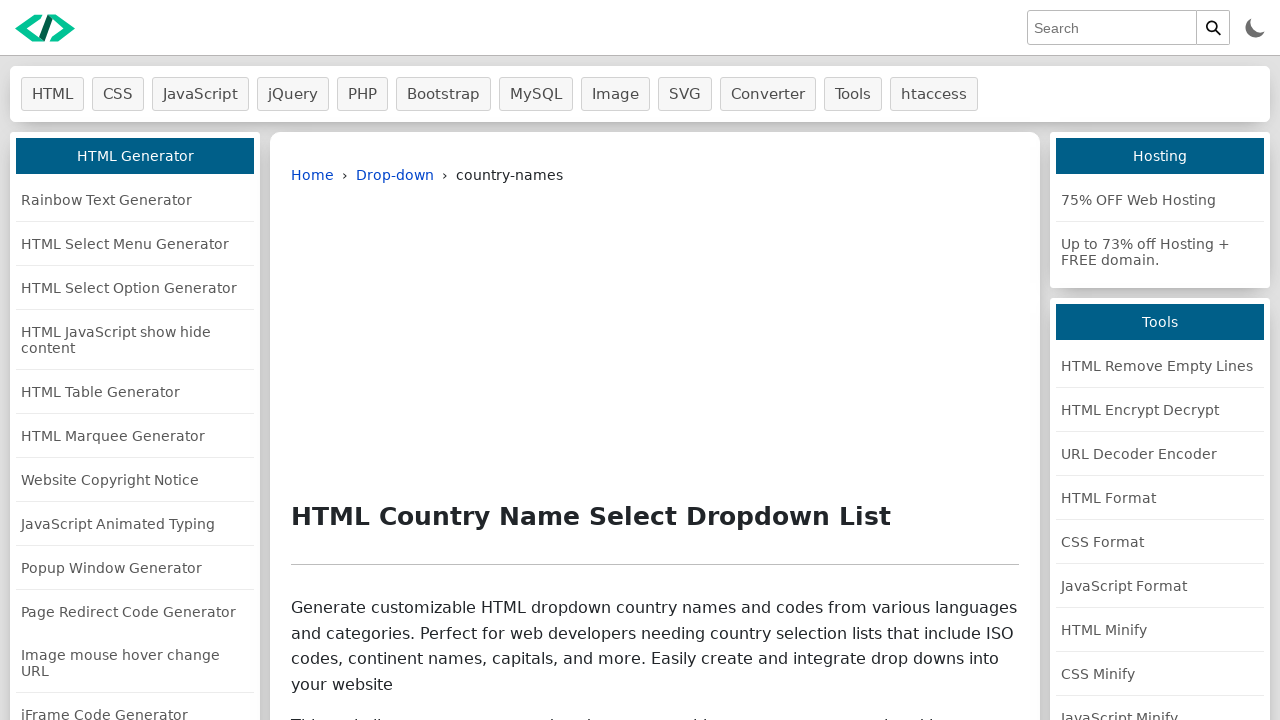

Retrieved checkbox at index 50
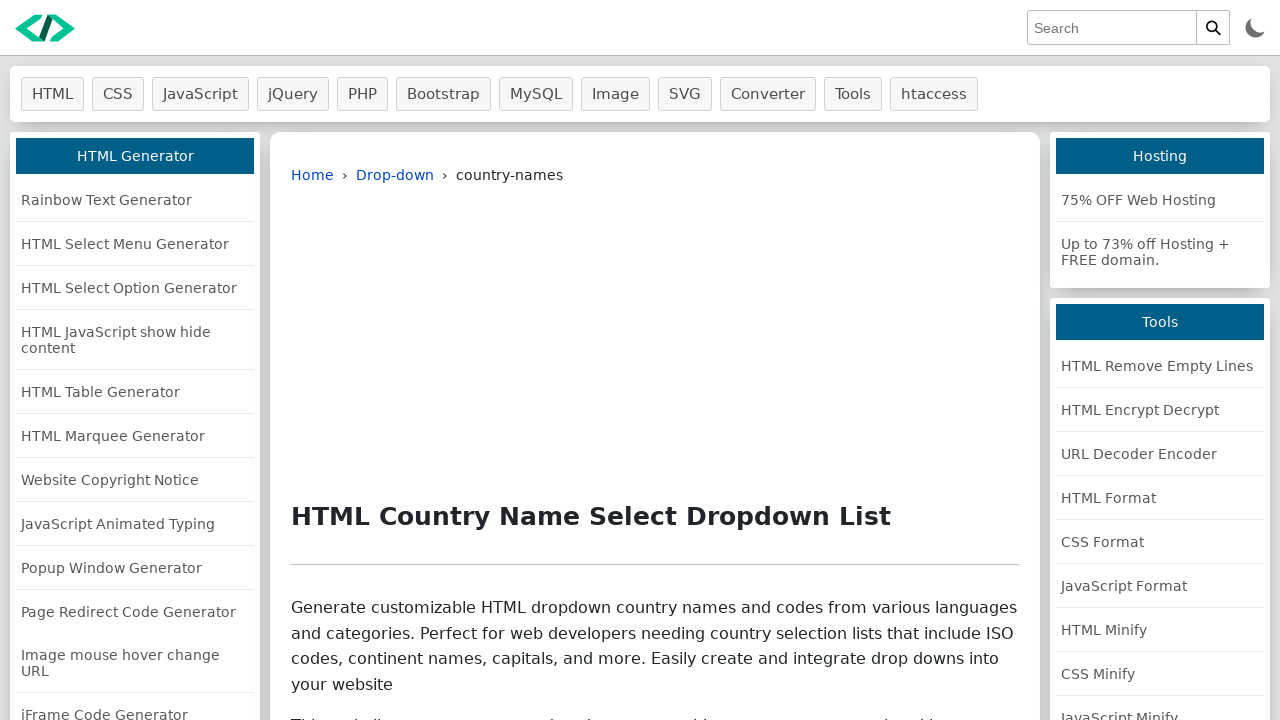

Checked if checkbox 50 is selected: True
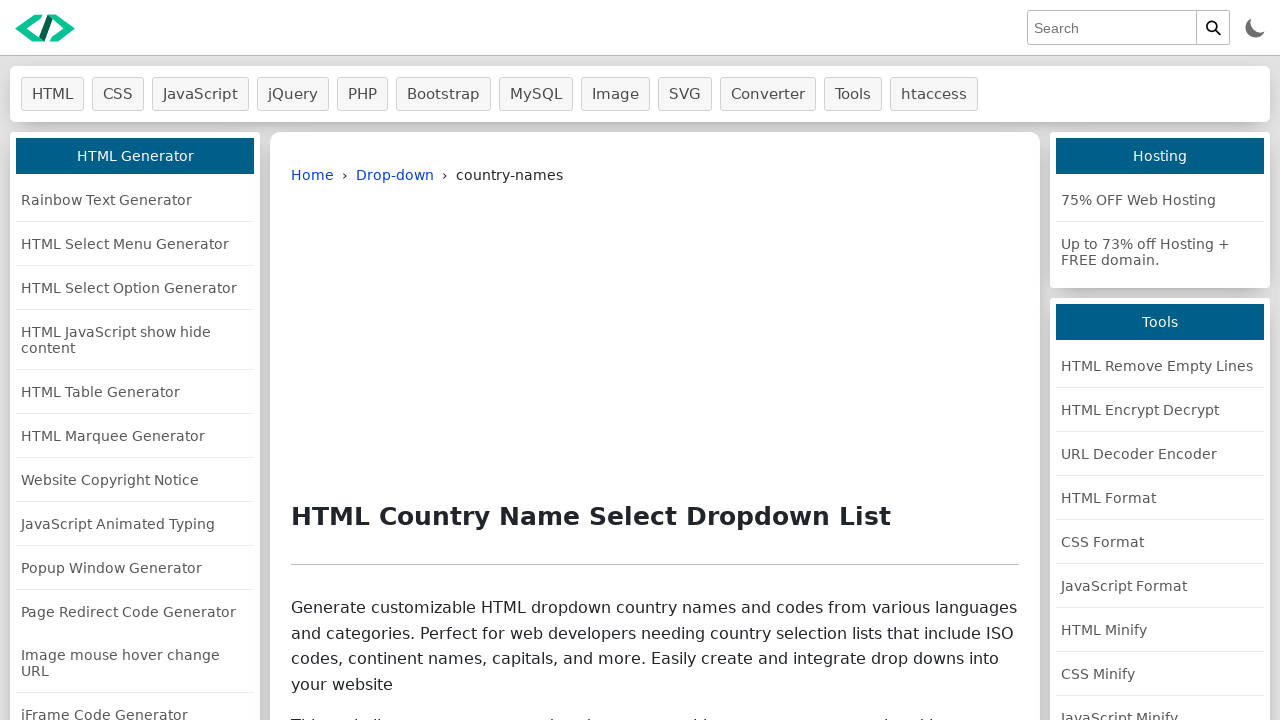

Retrieved checkbox at index 51
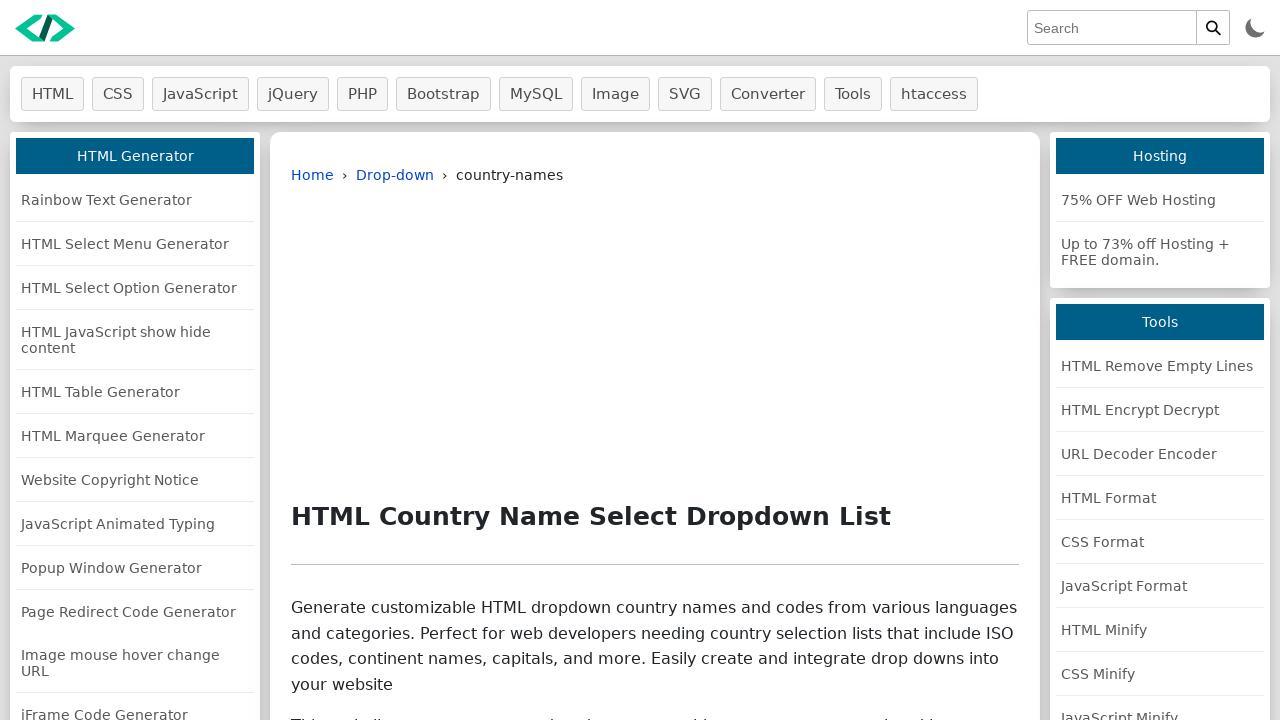

Checked if checkbox 51 is selected: True
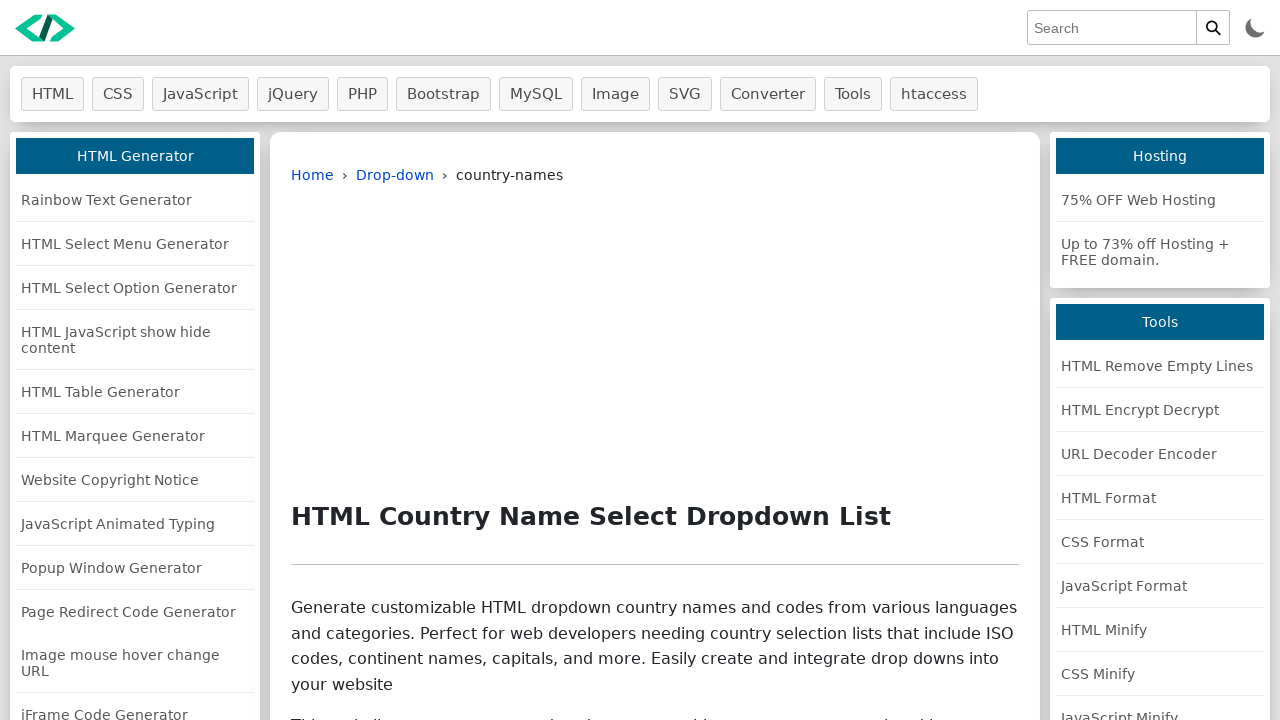

Retrieved checkbox at index 52
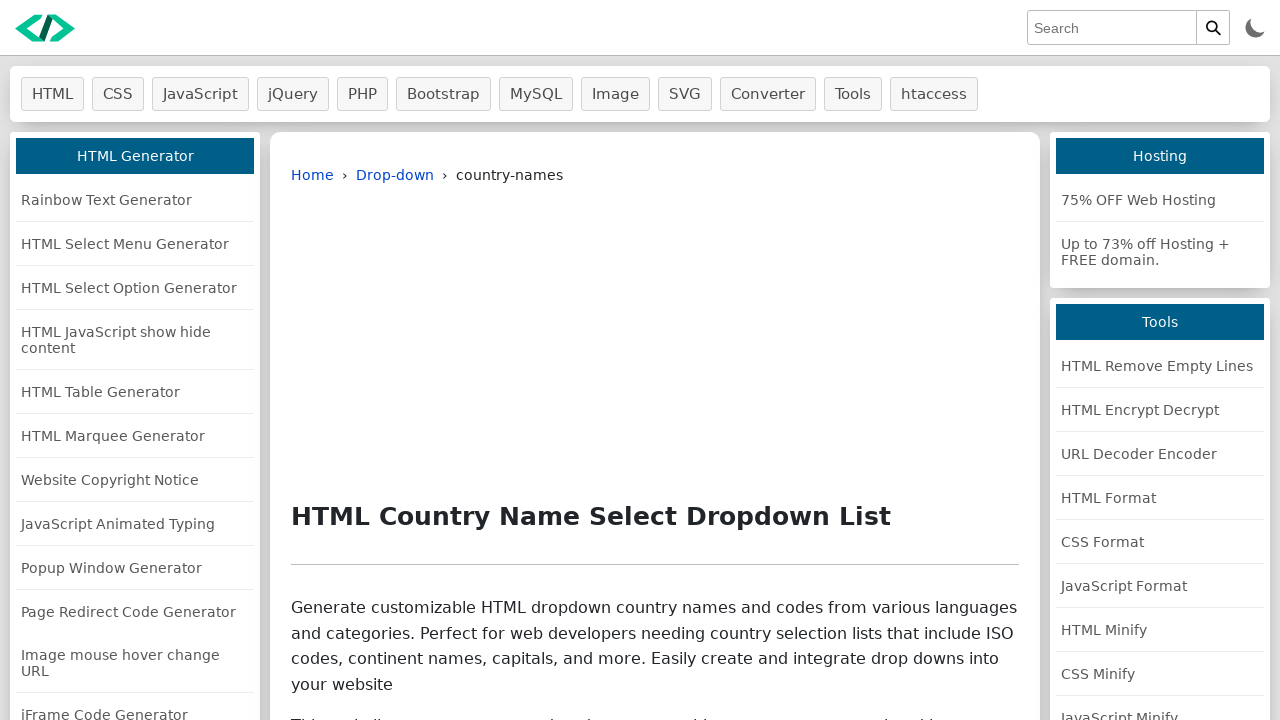

Checked if checkbox 52 is selected: True
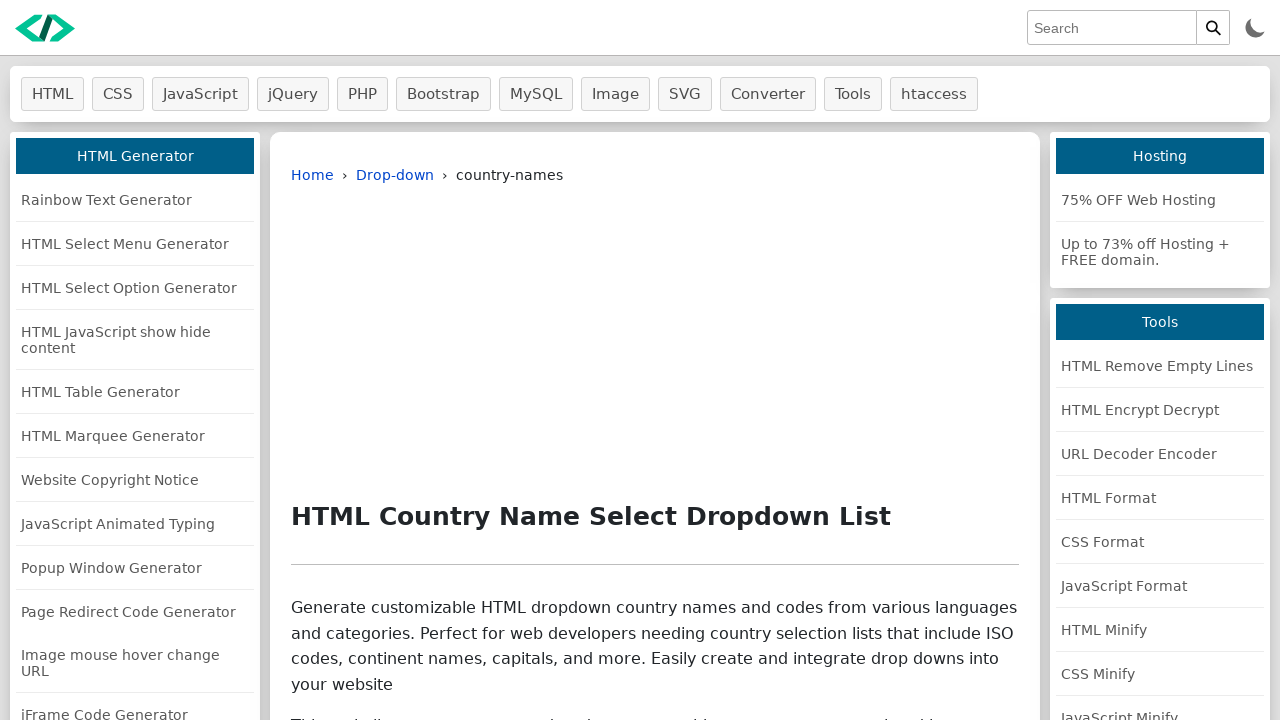

Retrieved checkbox at index 53
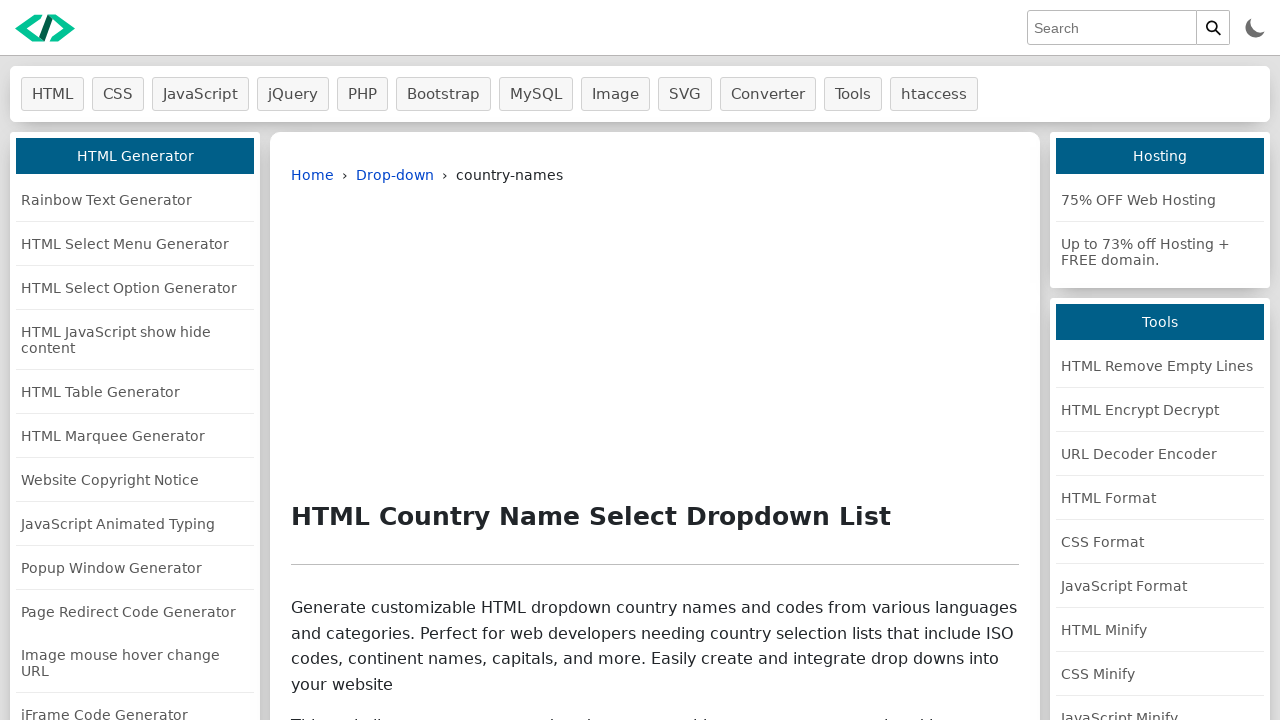

Checked if checkbox 53 is selected: True
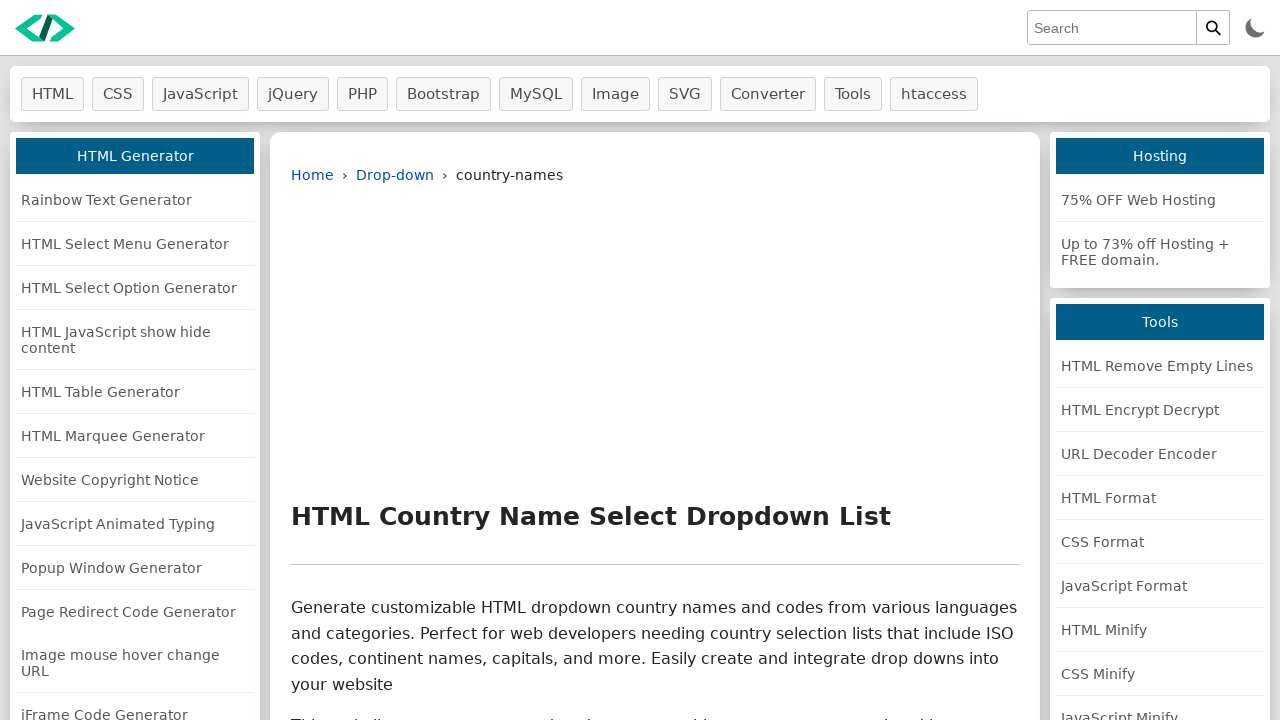

Retrieved checkbox at index 54
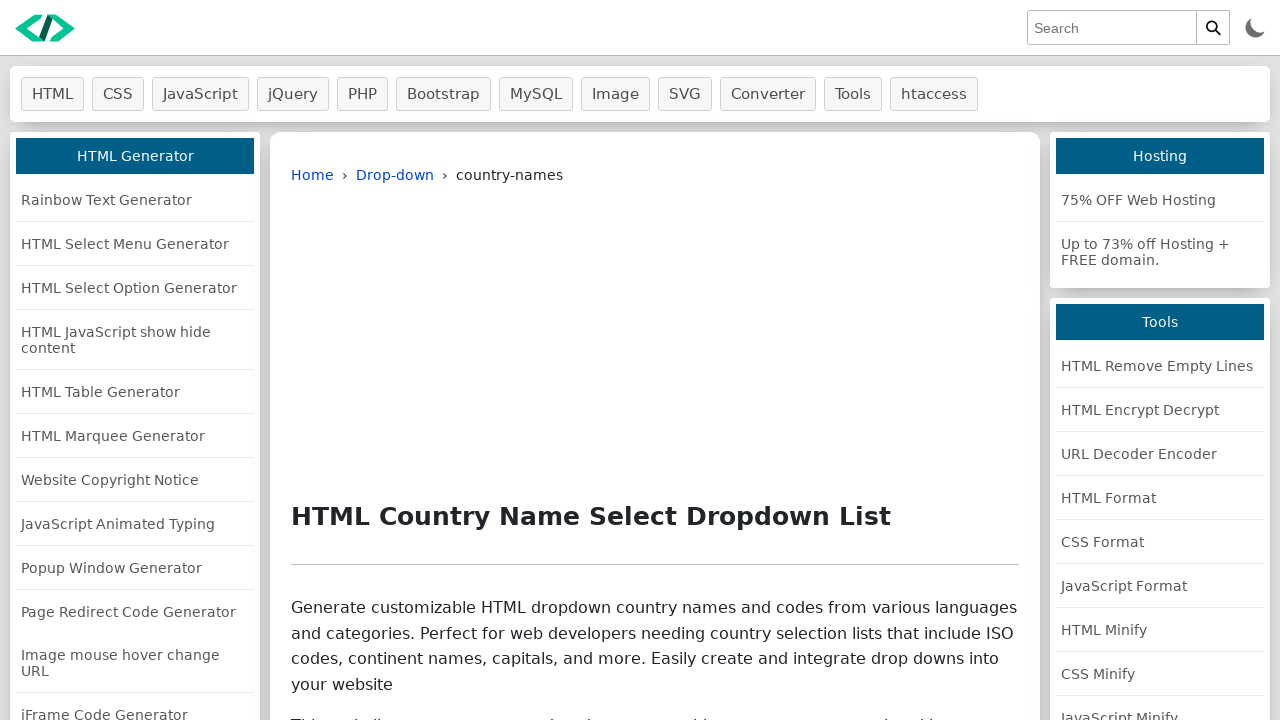

Checked if checkbox 54 is selected: True
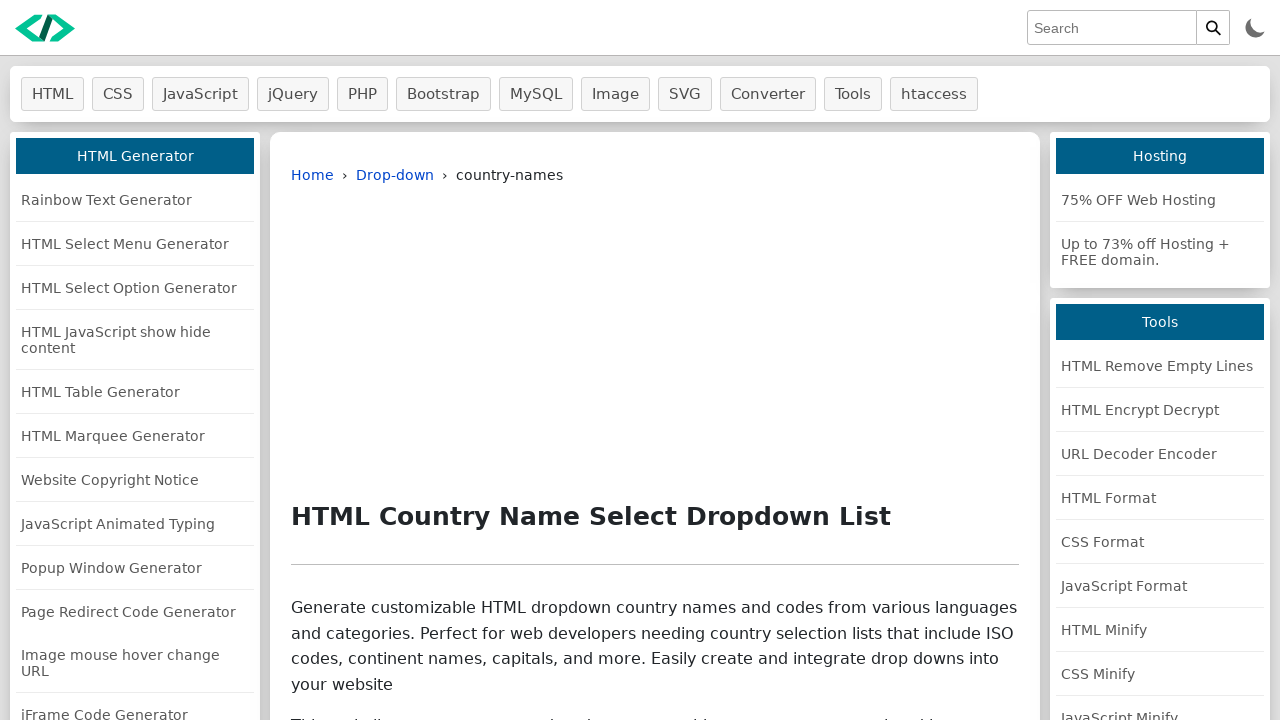

Retrieved checkbox at index 55
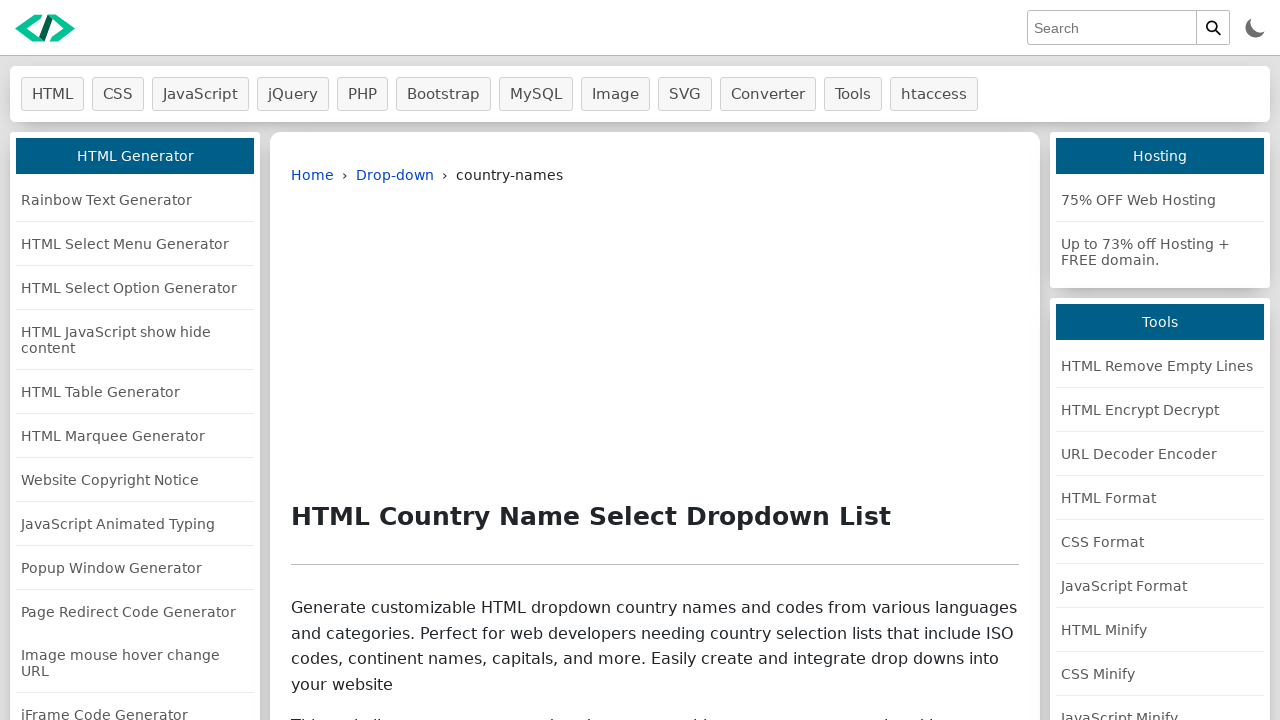

Checked if checkbox 55 is selected: True
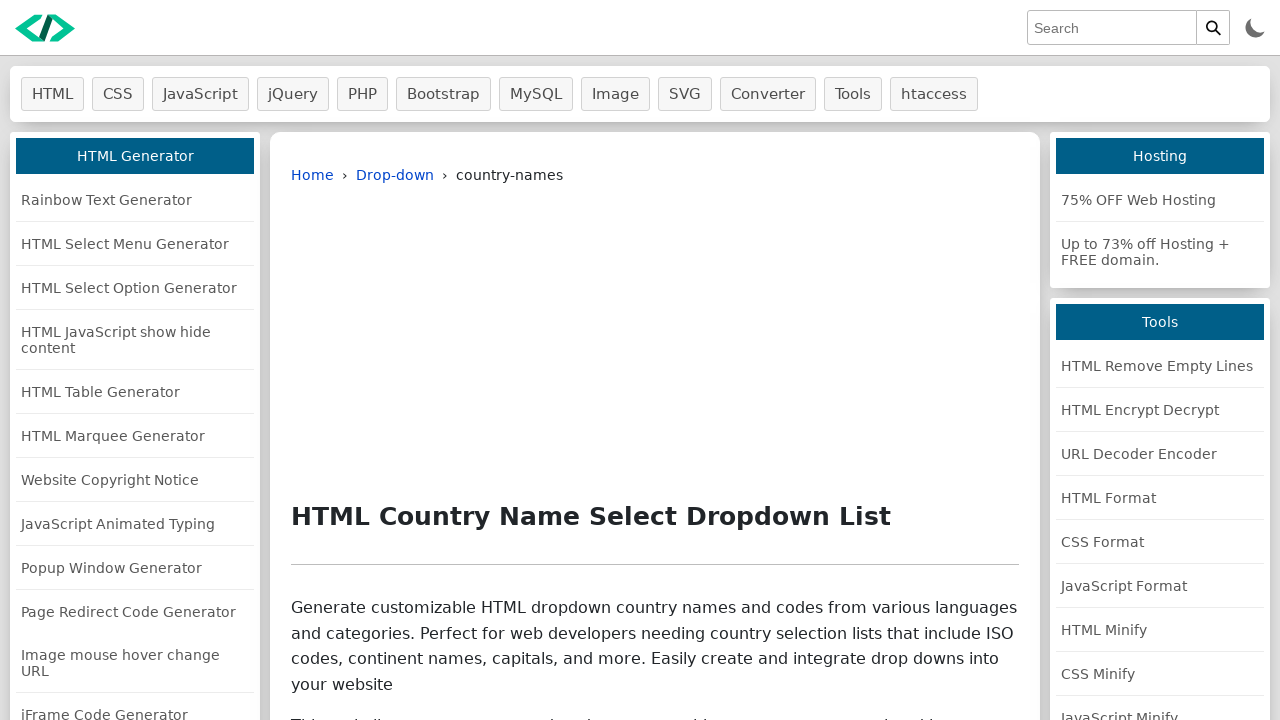

Retrieved checkbox at index 56
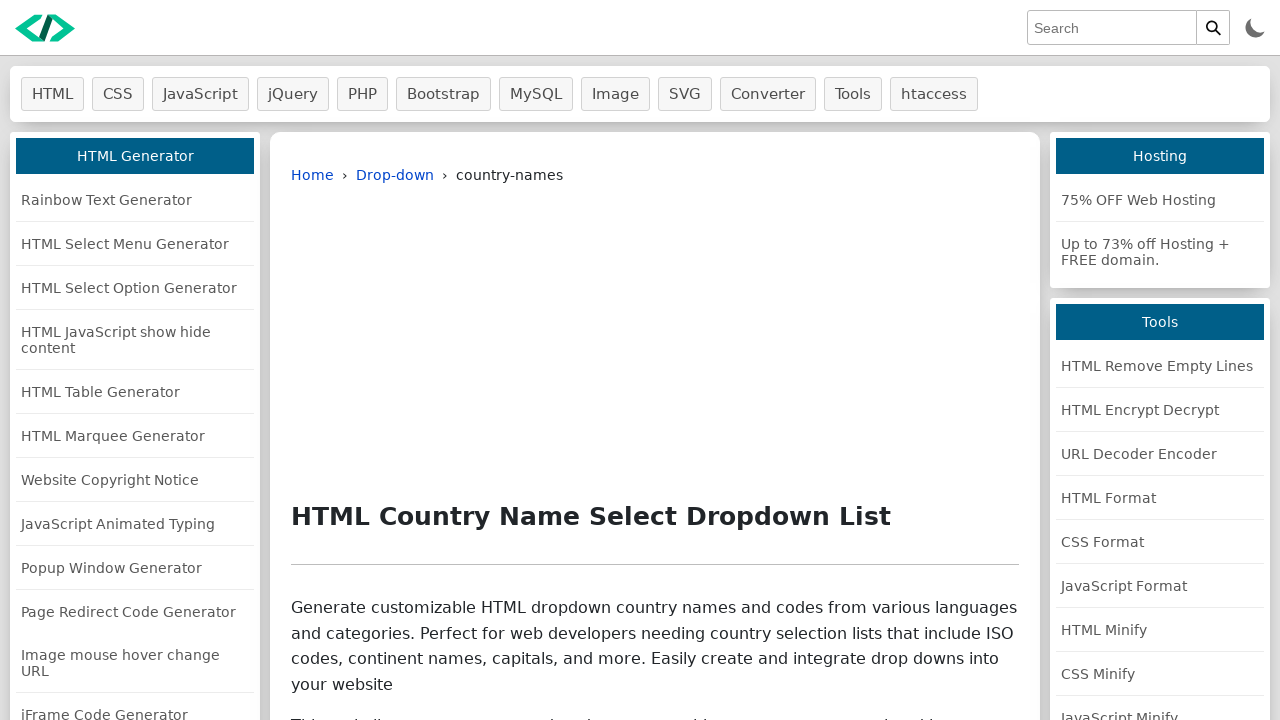

Checked if checkbox 56 is selected: True
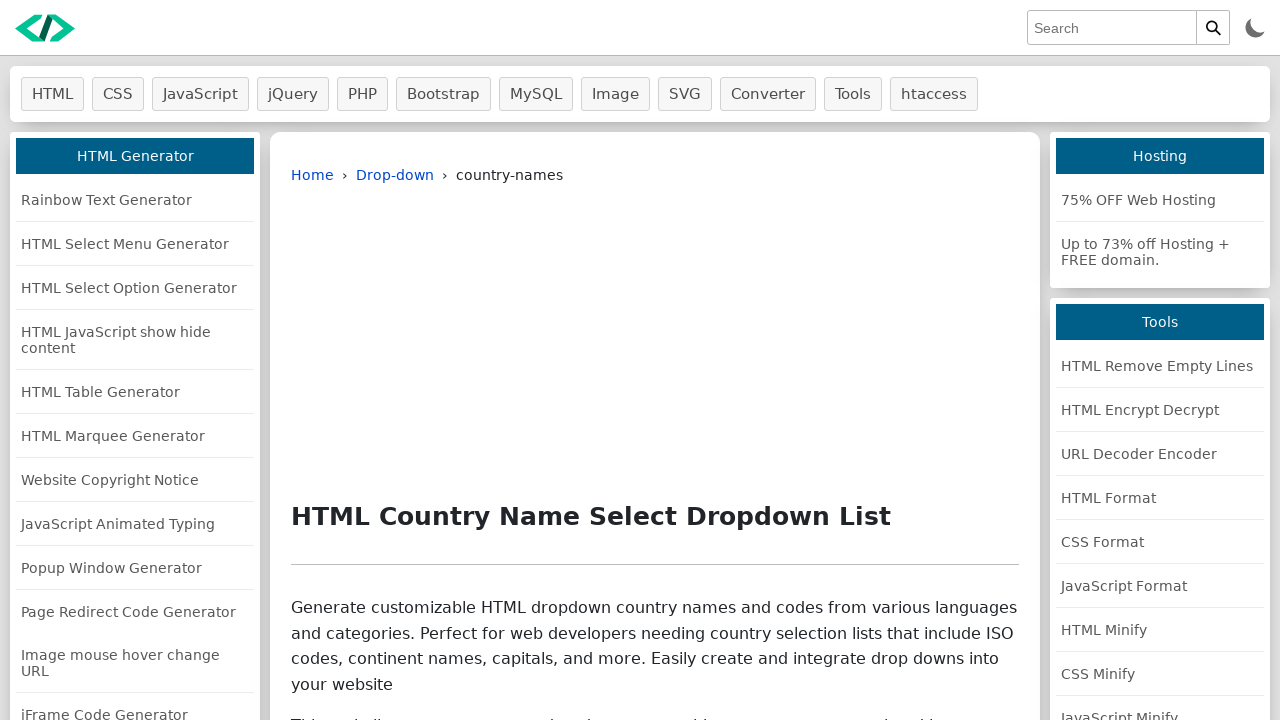

Retrieved checkbox at index 57
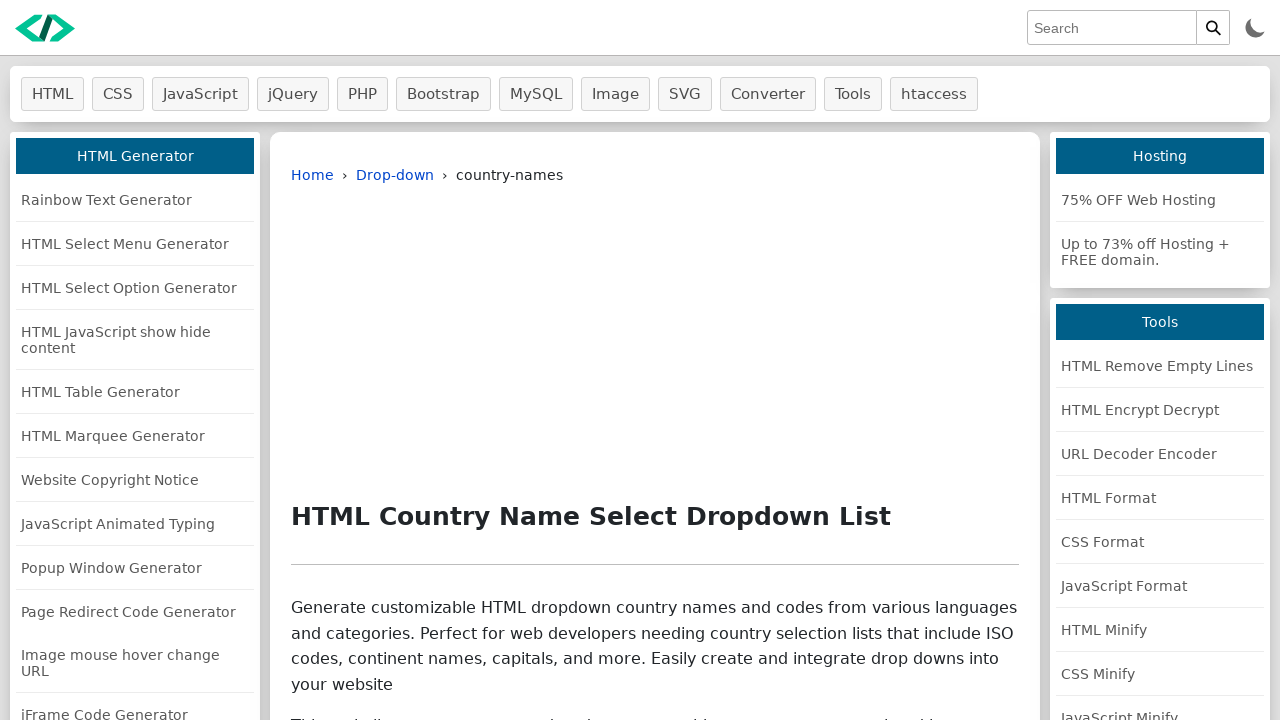

Checked if checkbox 57 is selected: True
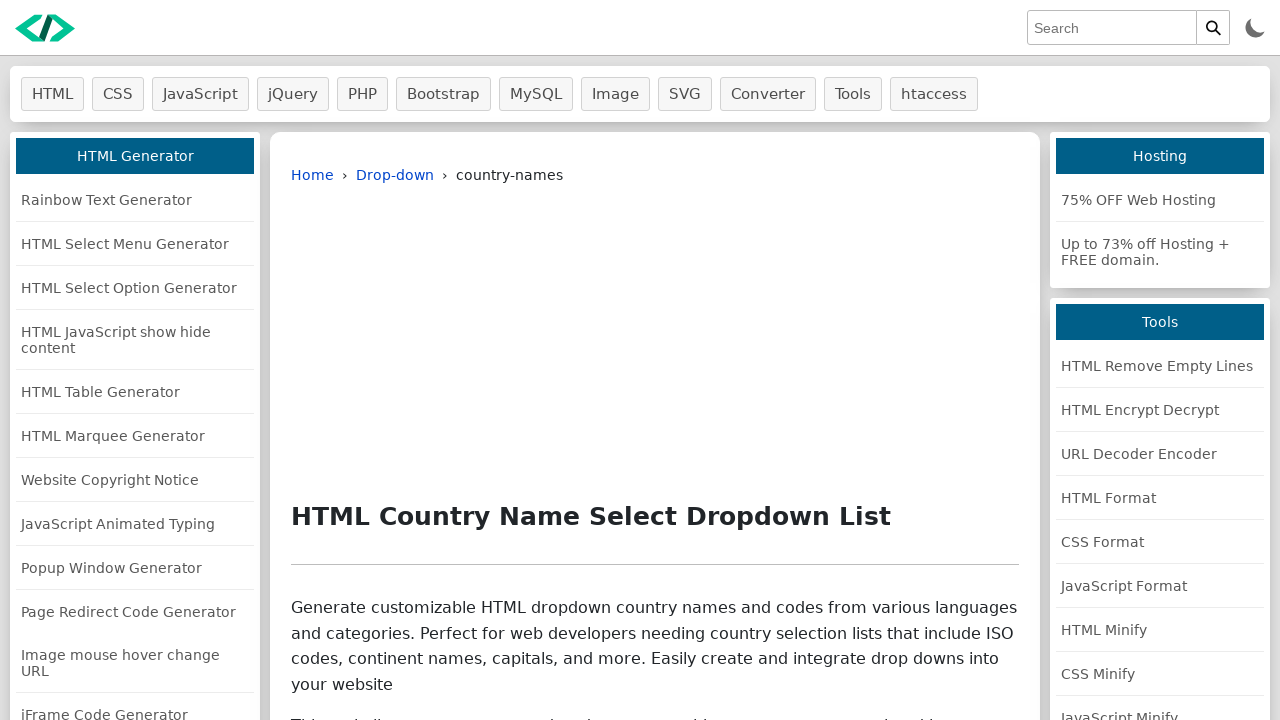

Retrieved checkbox at index 58
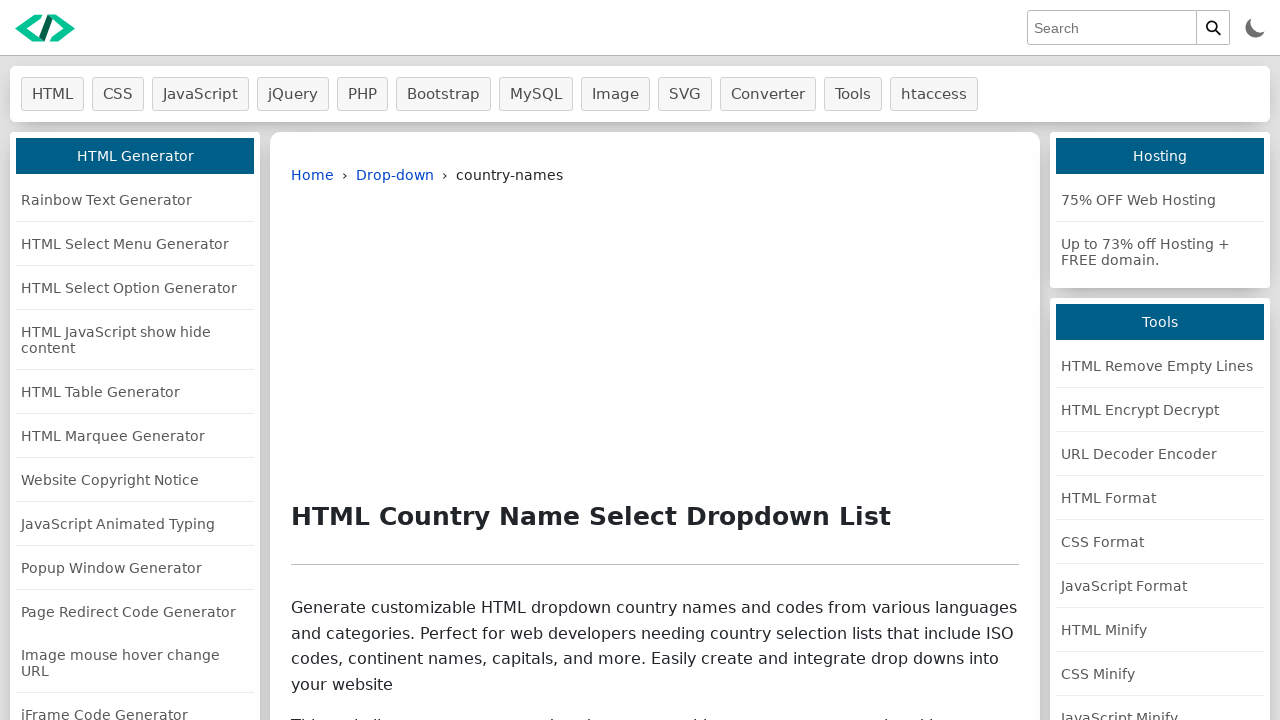

Checked if checkbox 58 is selected: True
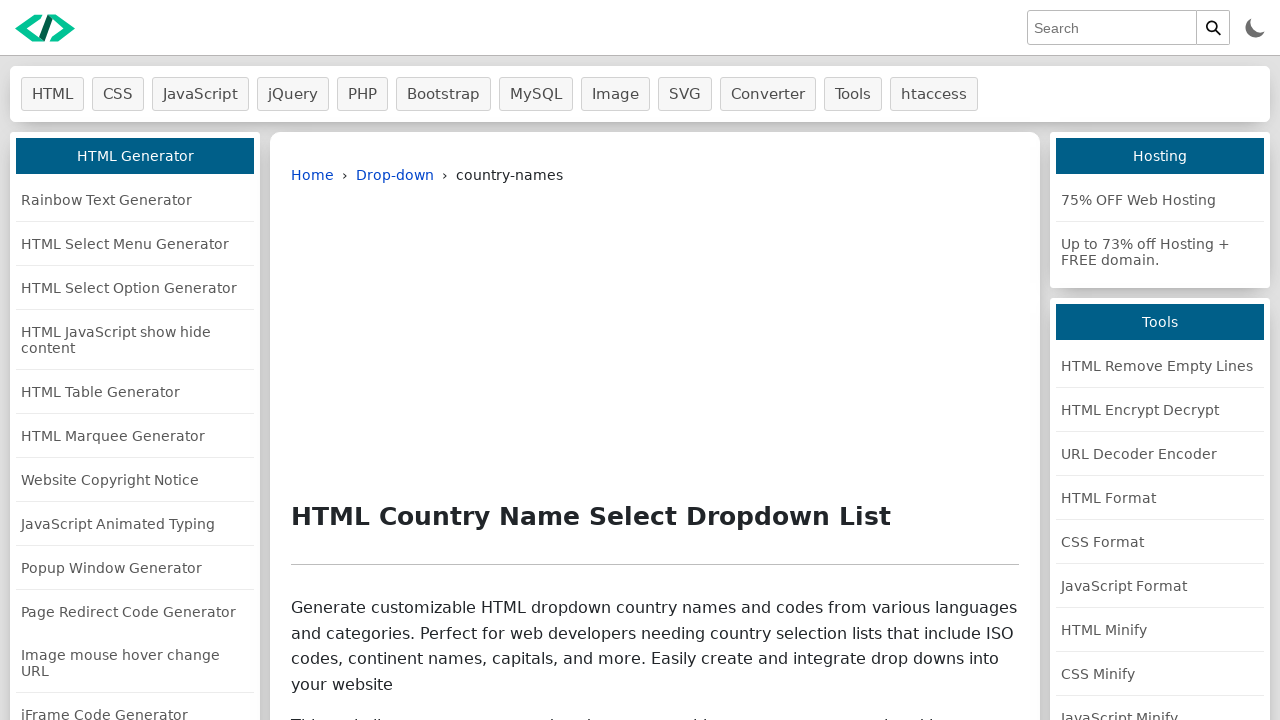

Retrieved checkbox at index 59
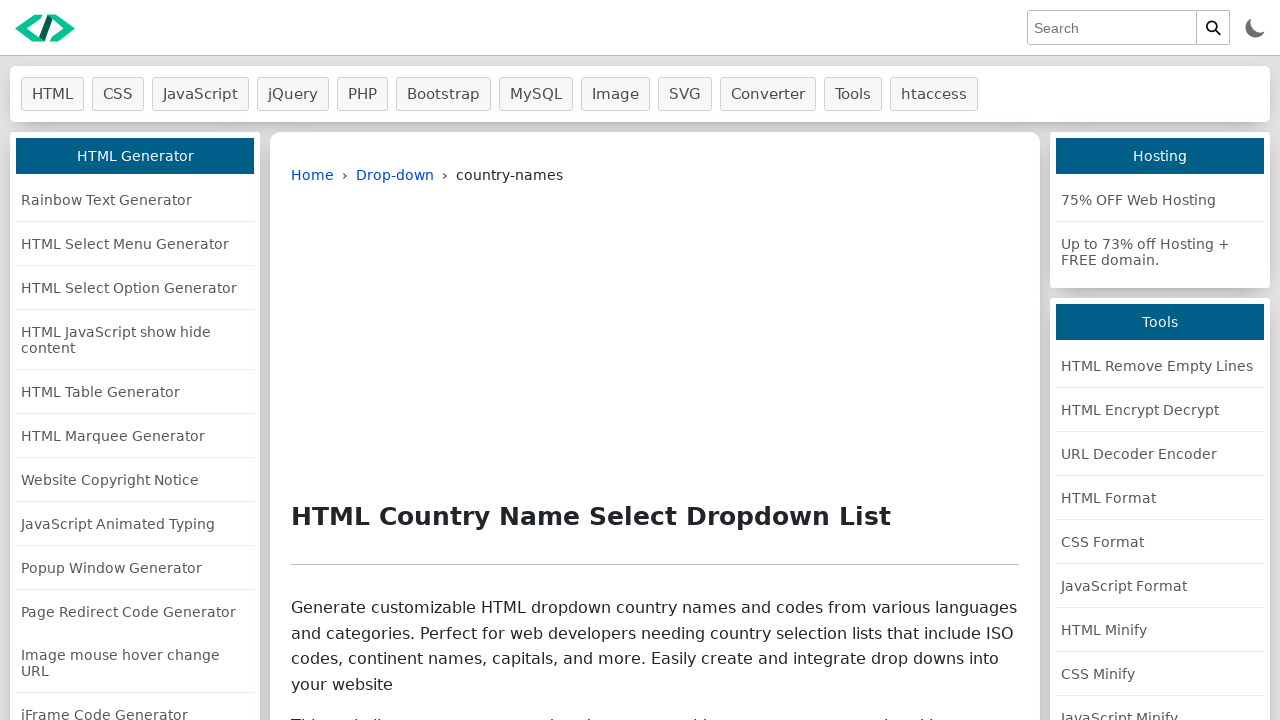

Checked if checkbox 59 is selected: True
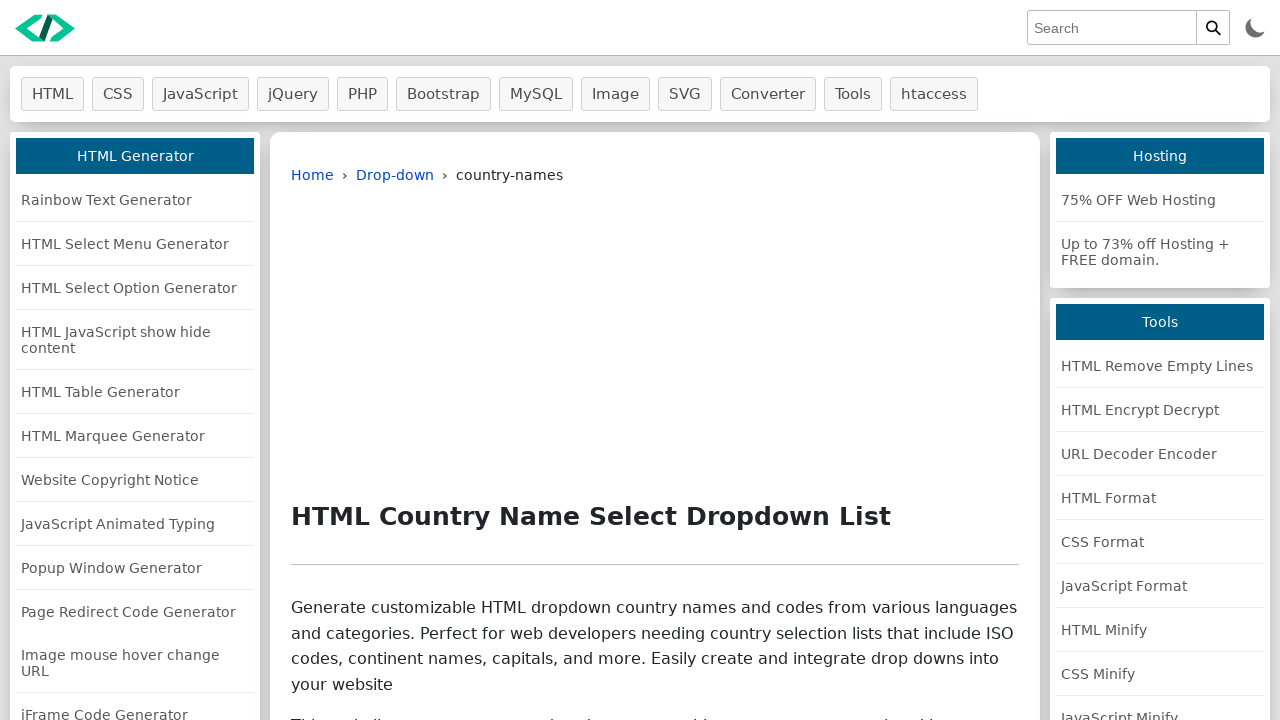

Retrieved checkbox at index 60
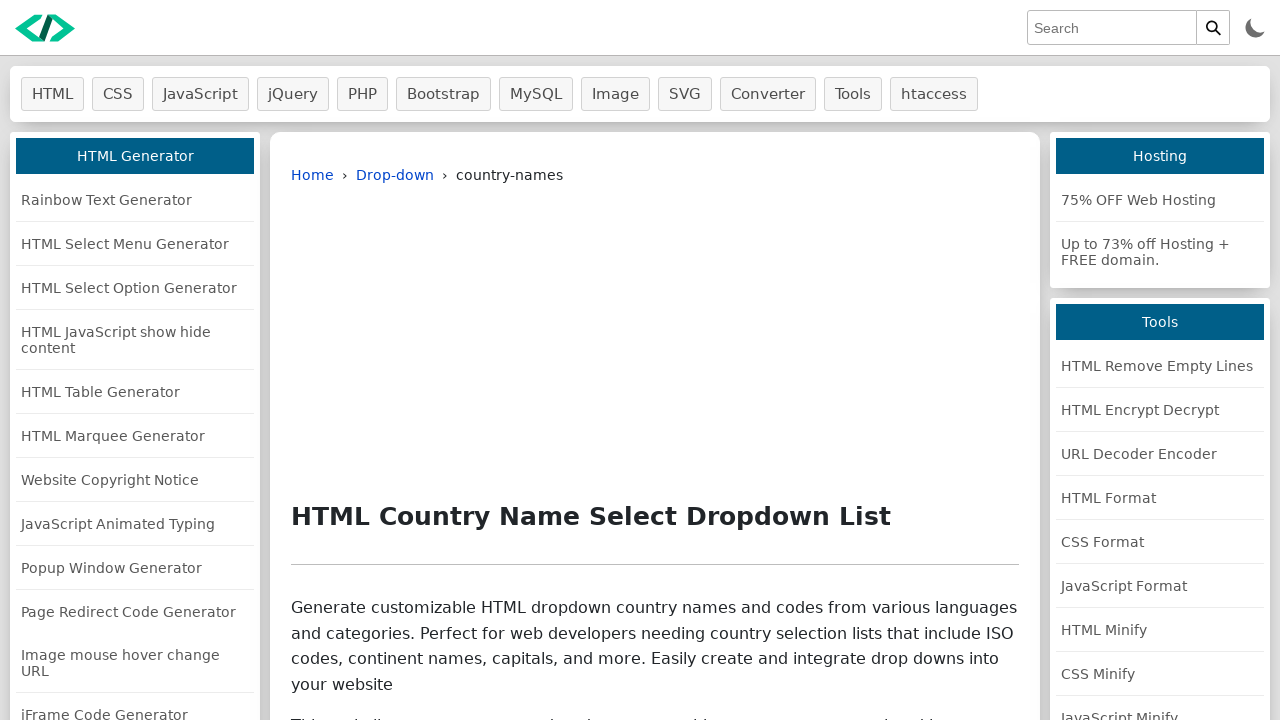

Checked if checkbox 60 is selected: True
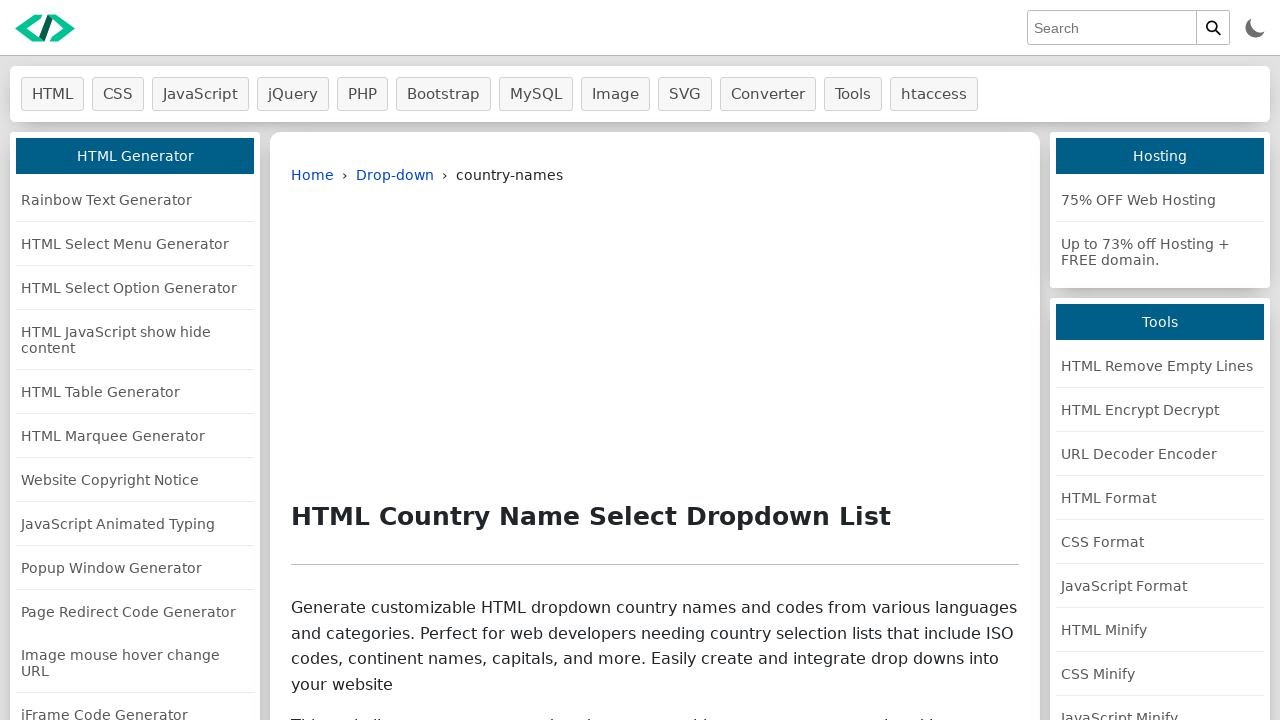

Retrieved checkbox at index 61
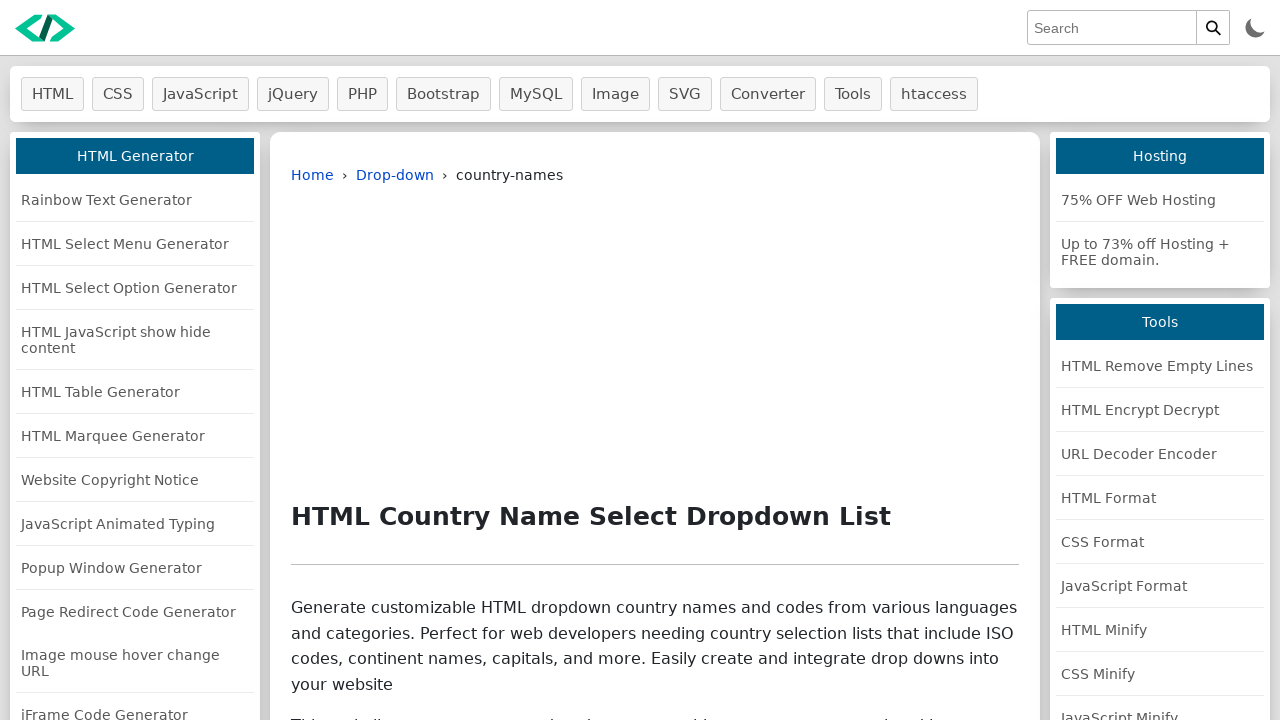

Checked if checkbox 61 is selected: True
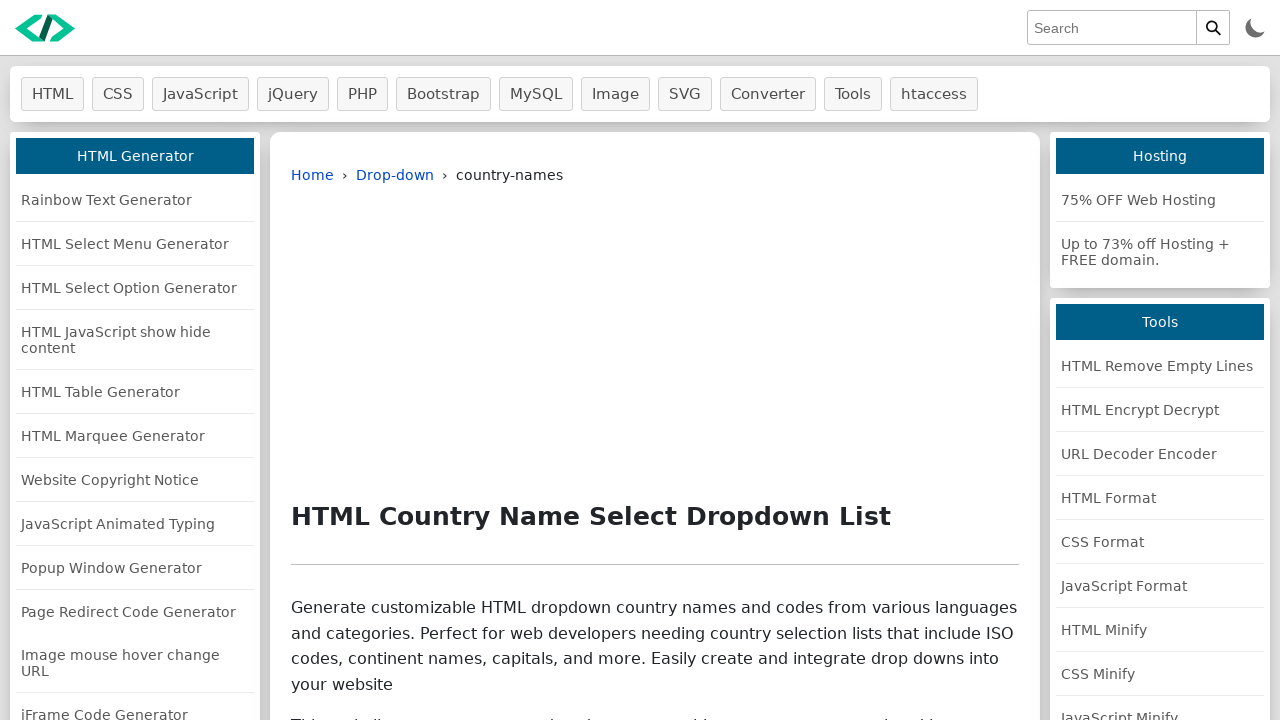

Retrieved checkbox at index 62
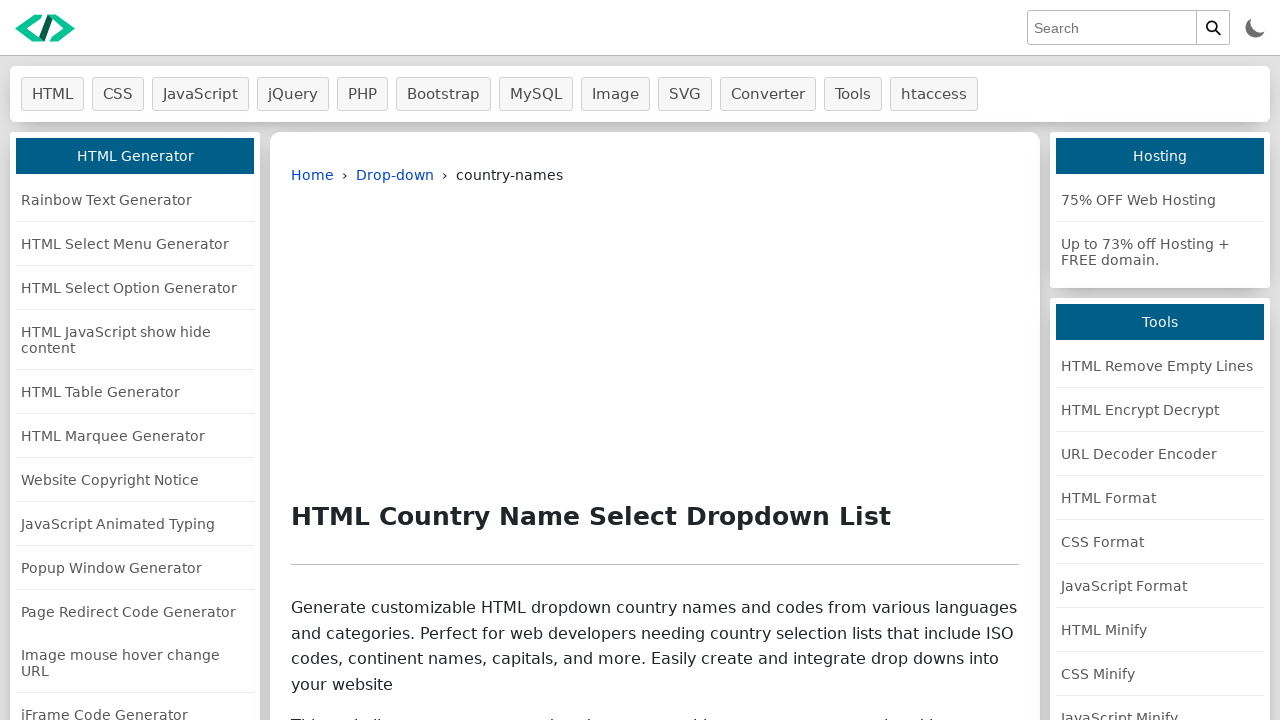

Checked if checkbox 62 is selected: True
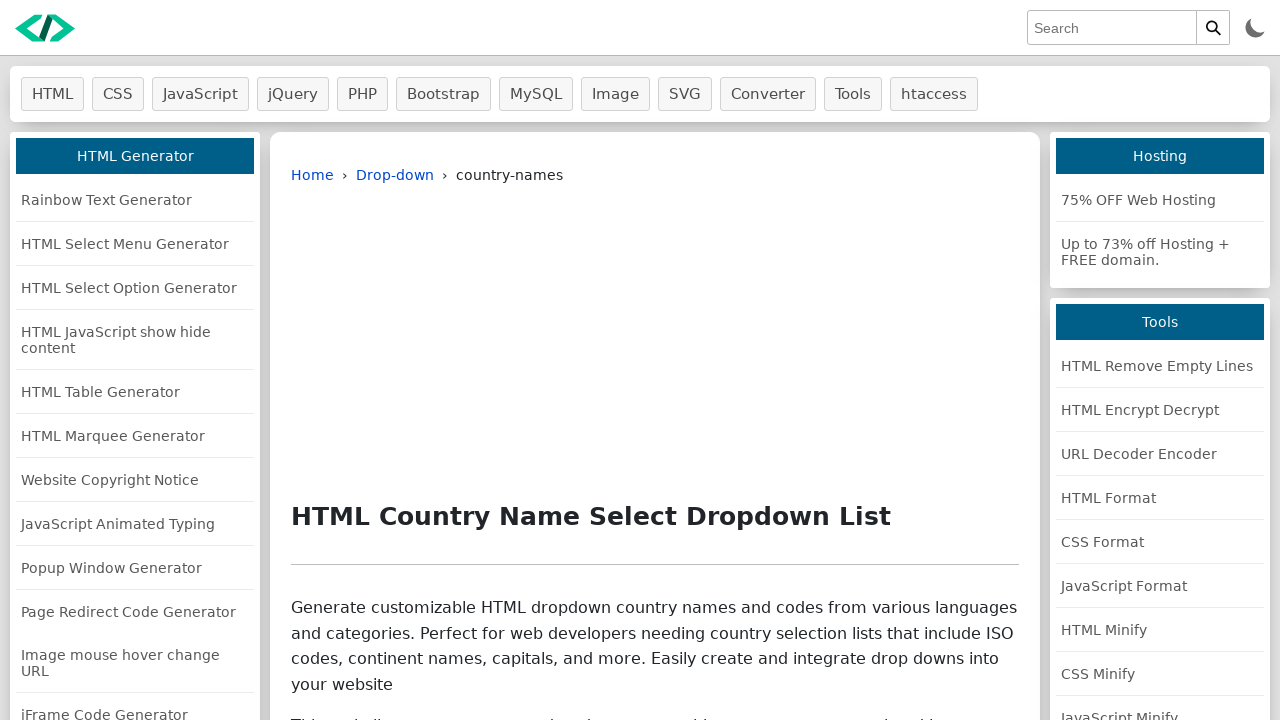

Retrieved checkbox at index 63
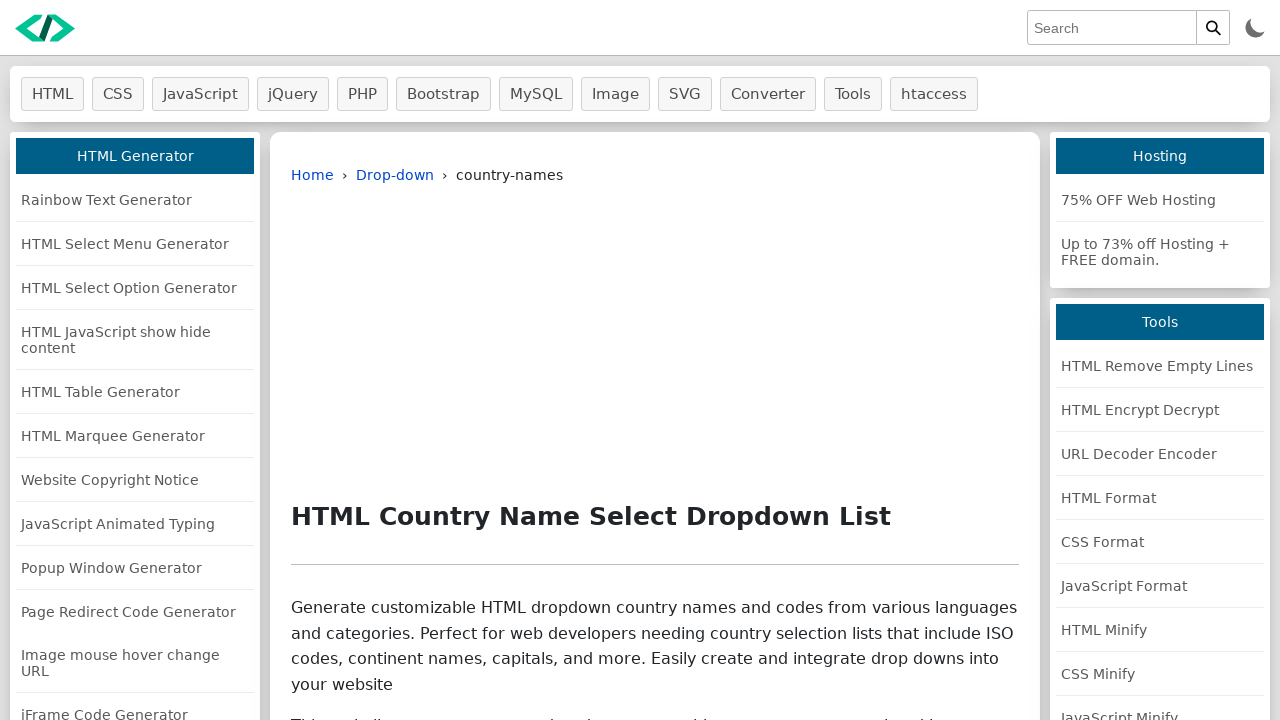

Checked if checkbox 63 is selected: True
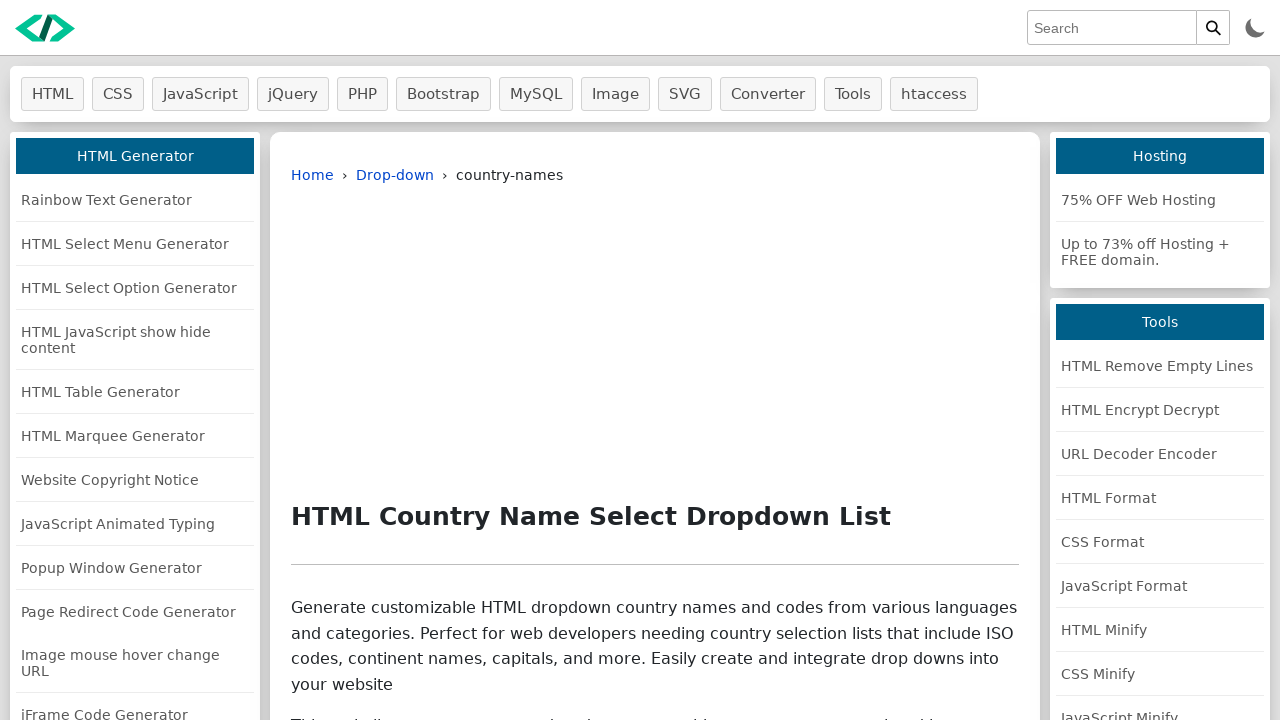

Retrieved checkbox at index 64
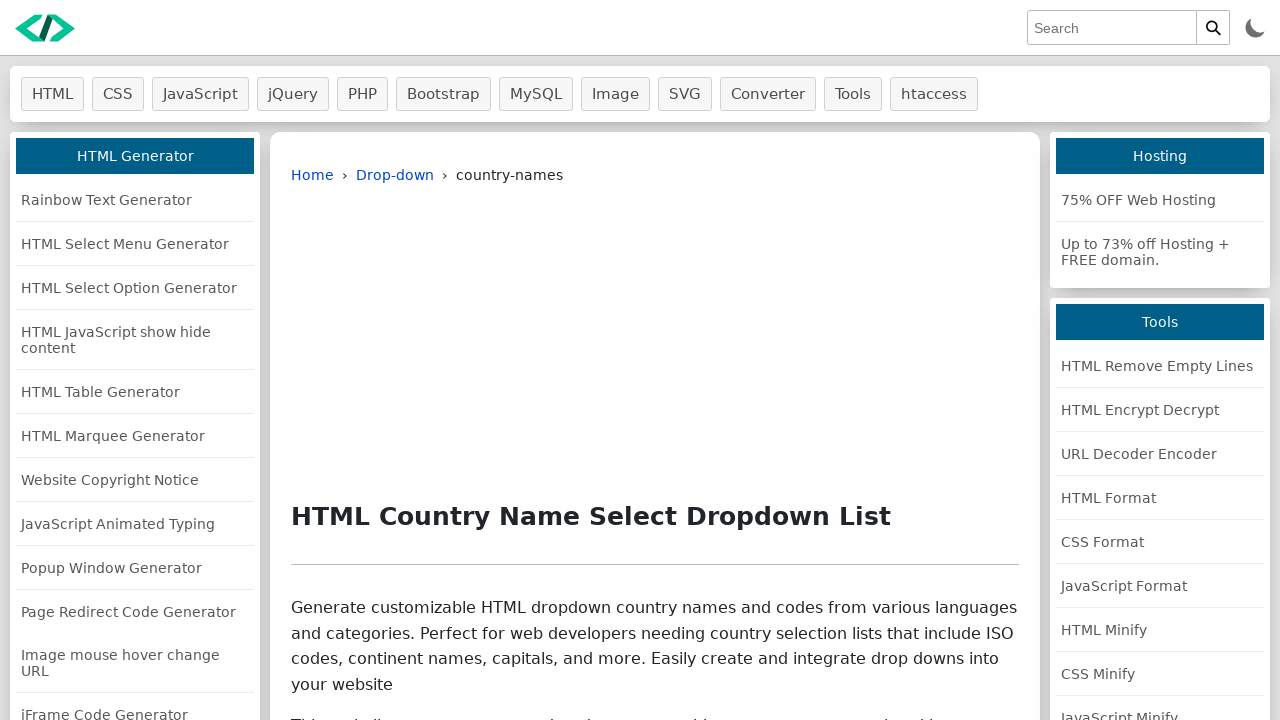

Checked if checkbox 64 is selected: True
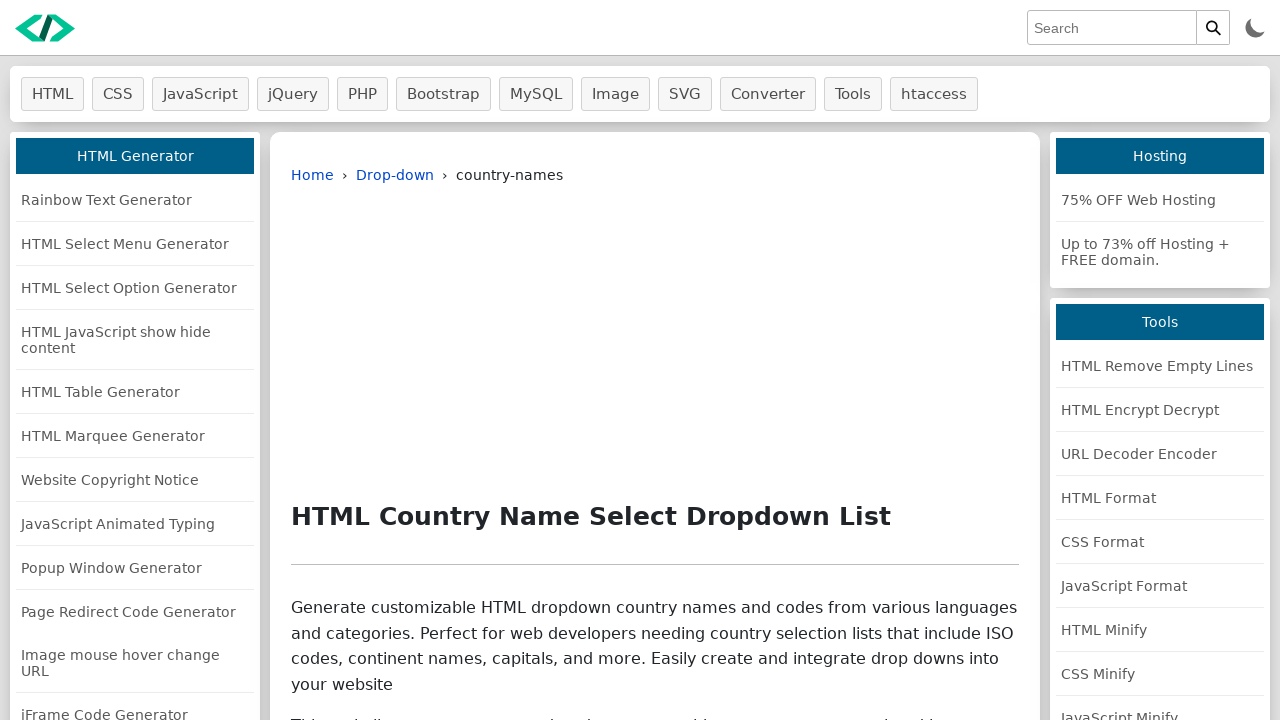

Retrieved checkbox at index 65
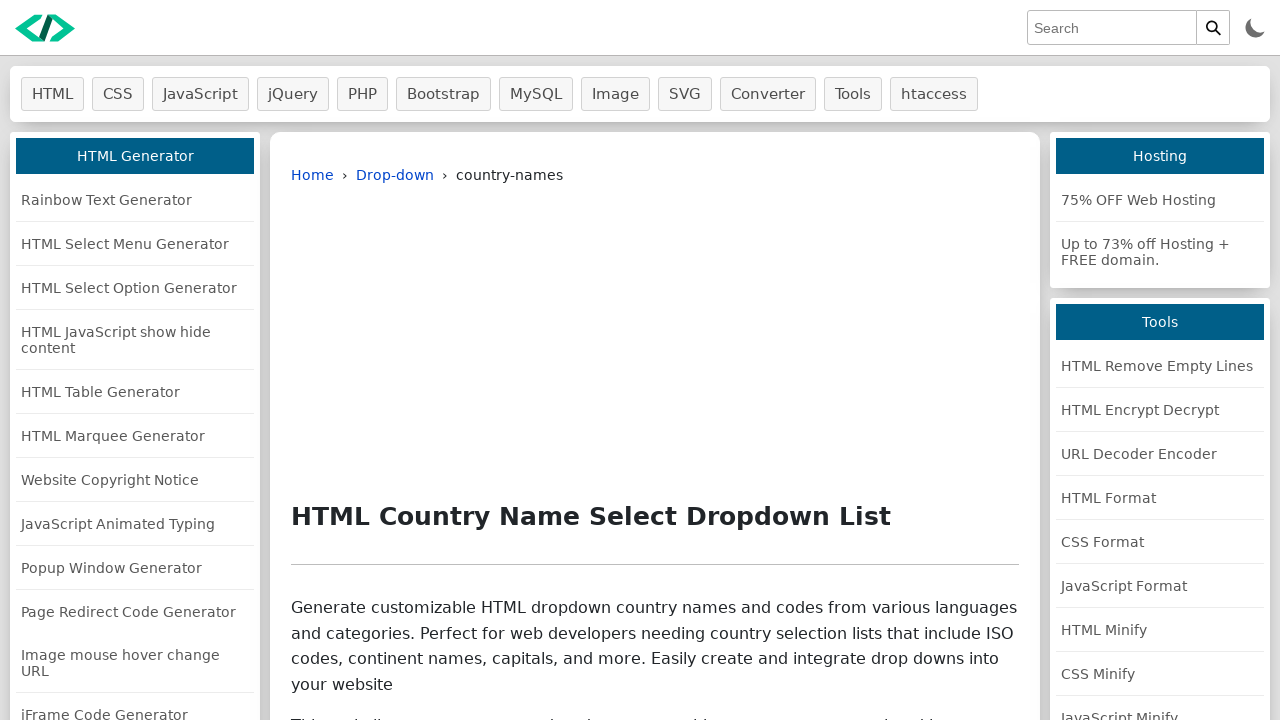

Checked if checkbox 65 is selected: True
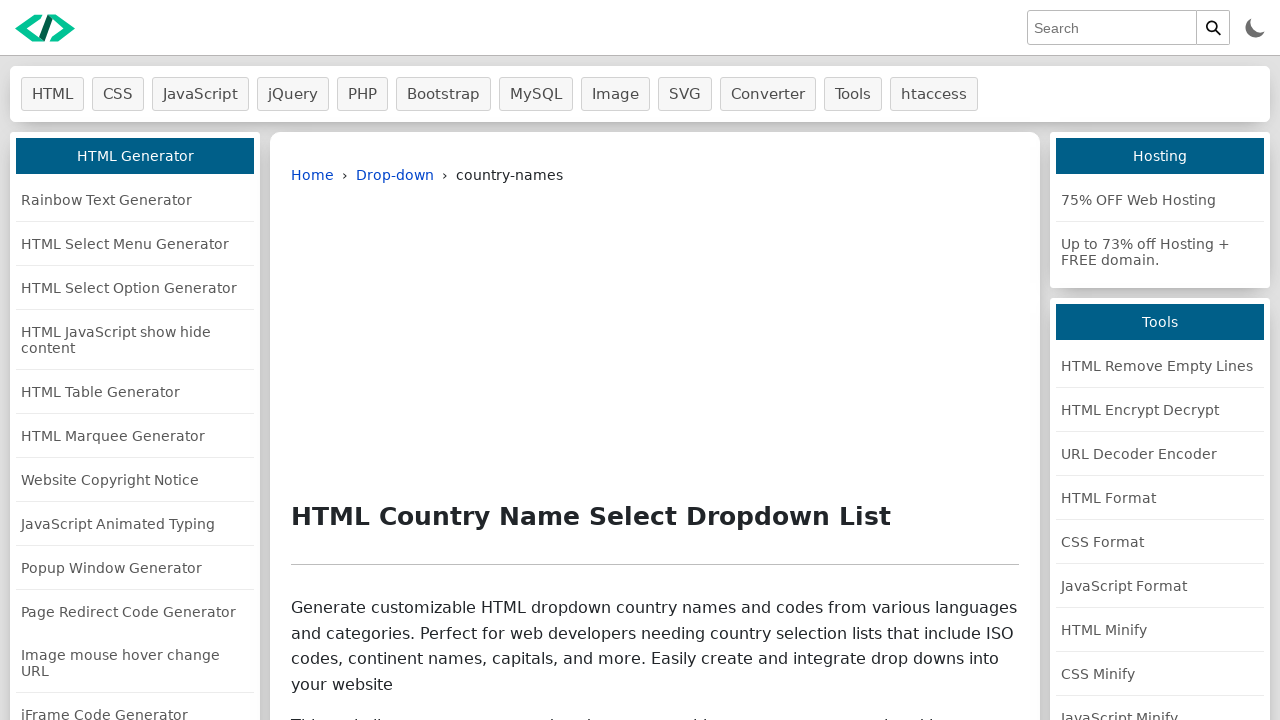

Retrieved checkbox at index 66
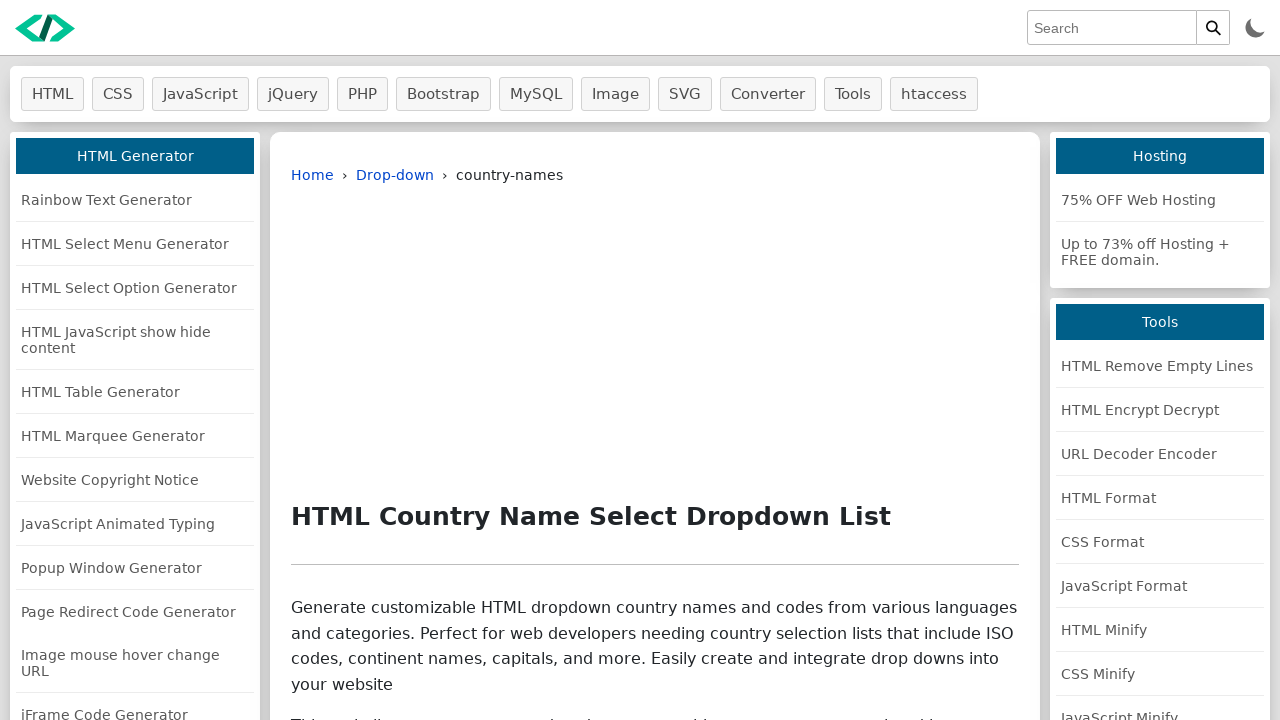

Checked if checkbox 66 is selected: True
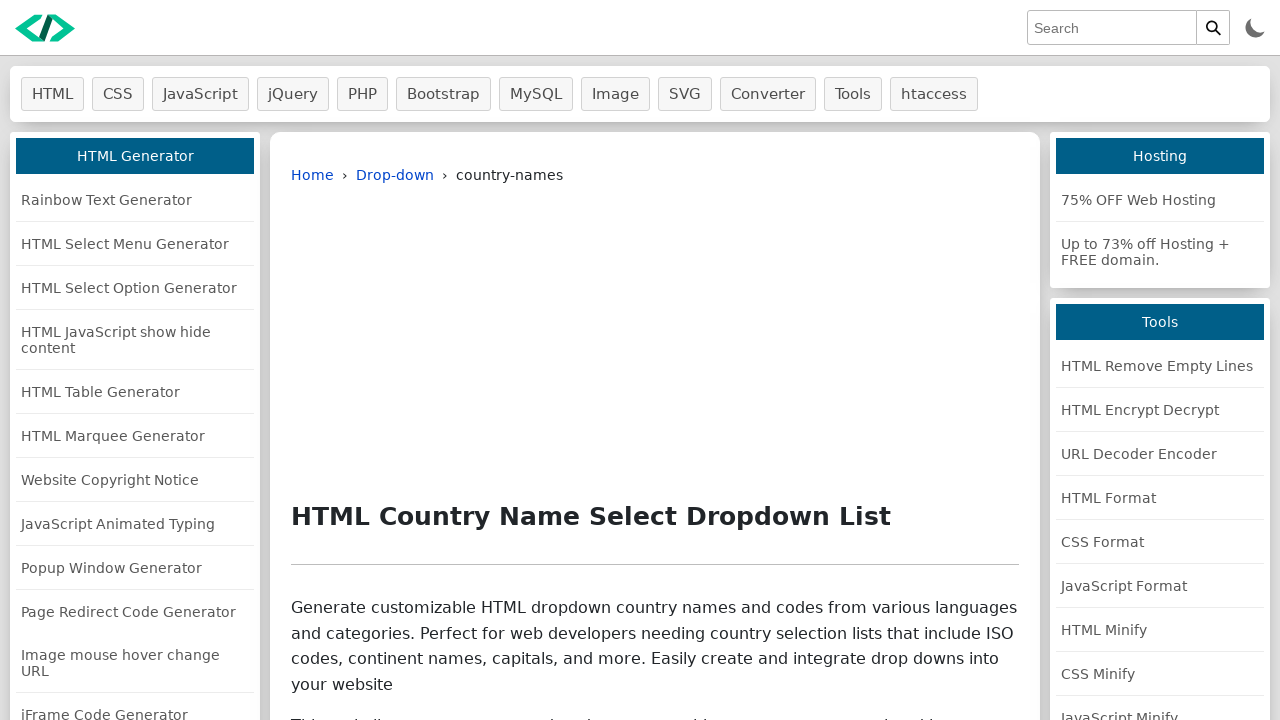

Retrieved checkbox at index 67
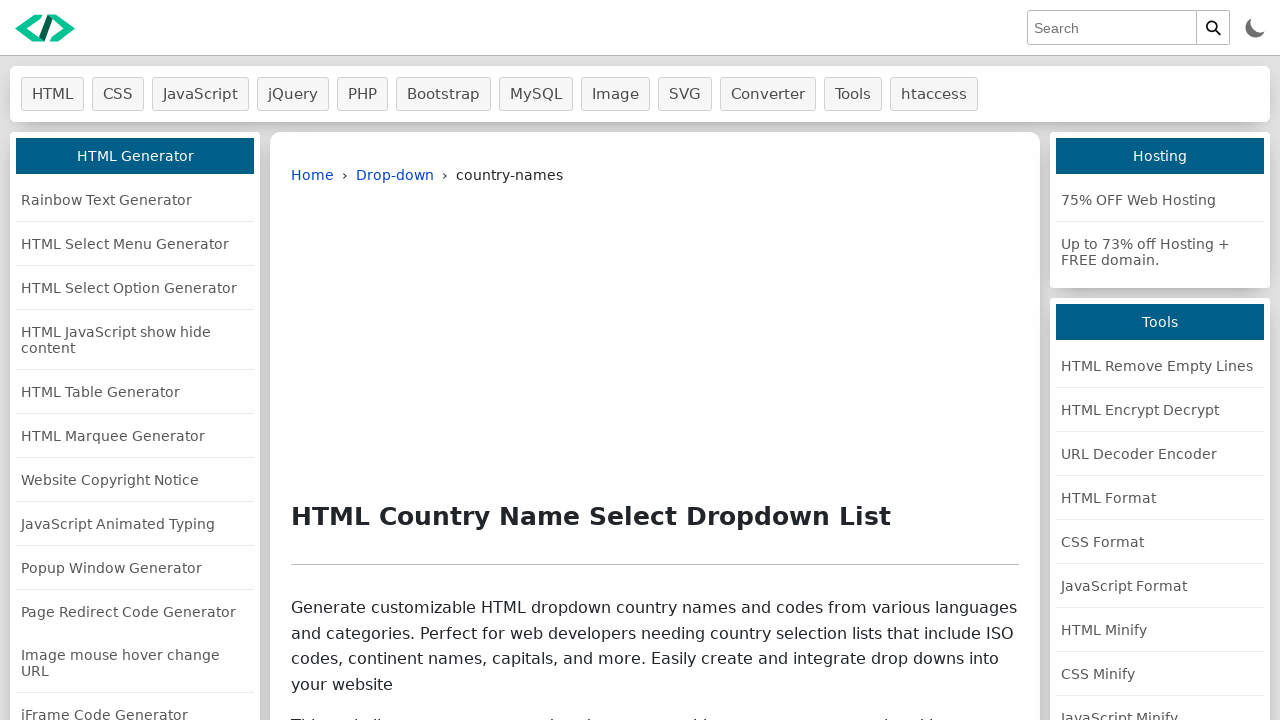

Checked if checkbox 67 is selected: True
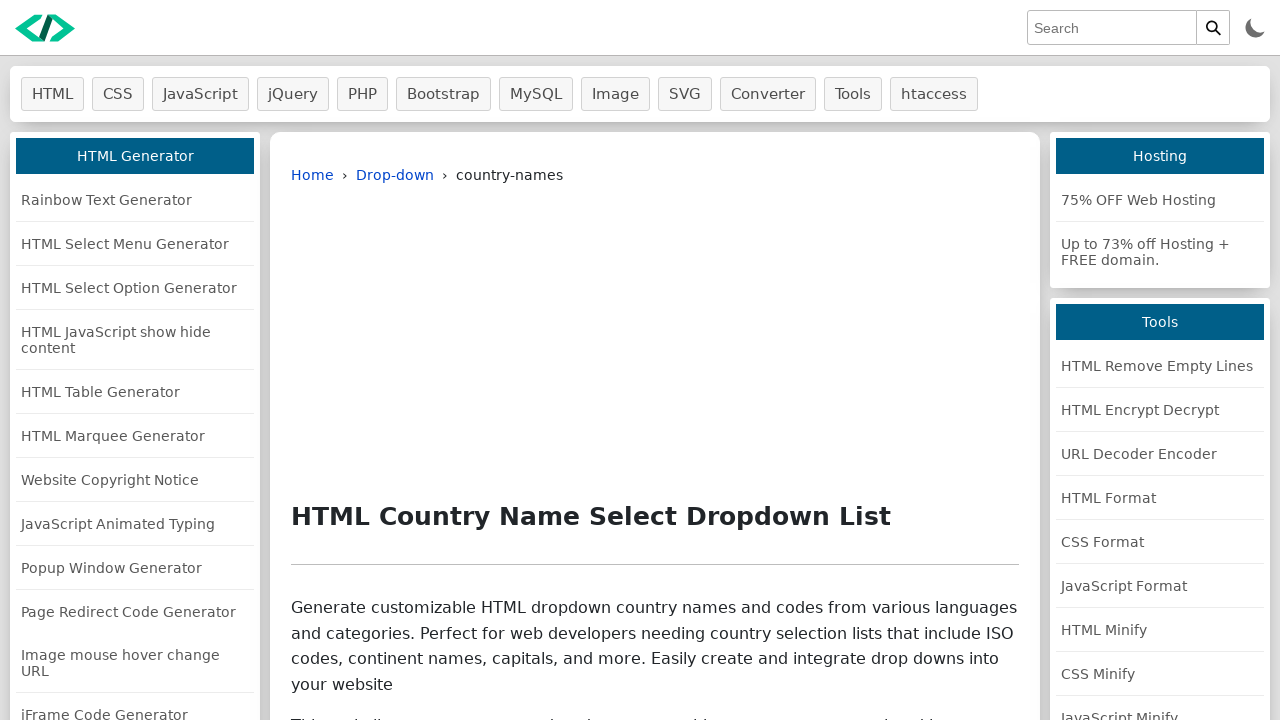

Retrieved checkbox at index 68
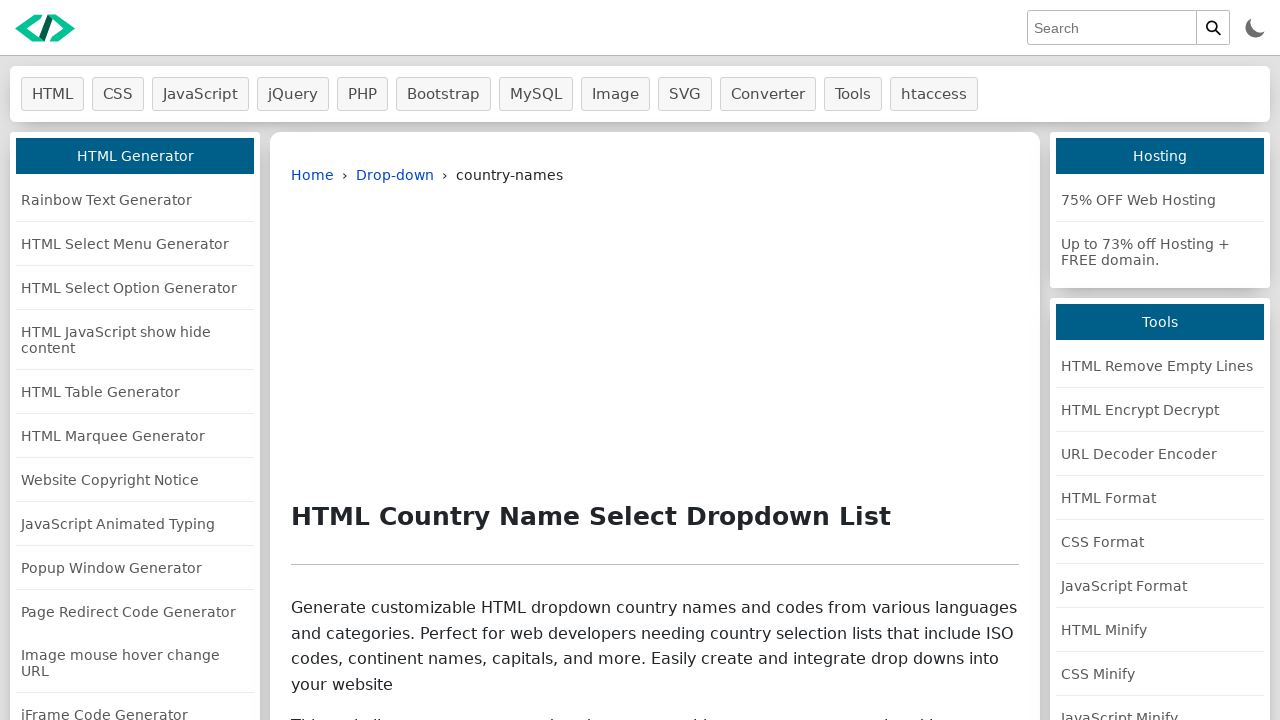

Checked if checkbox 68 is selected: True
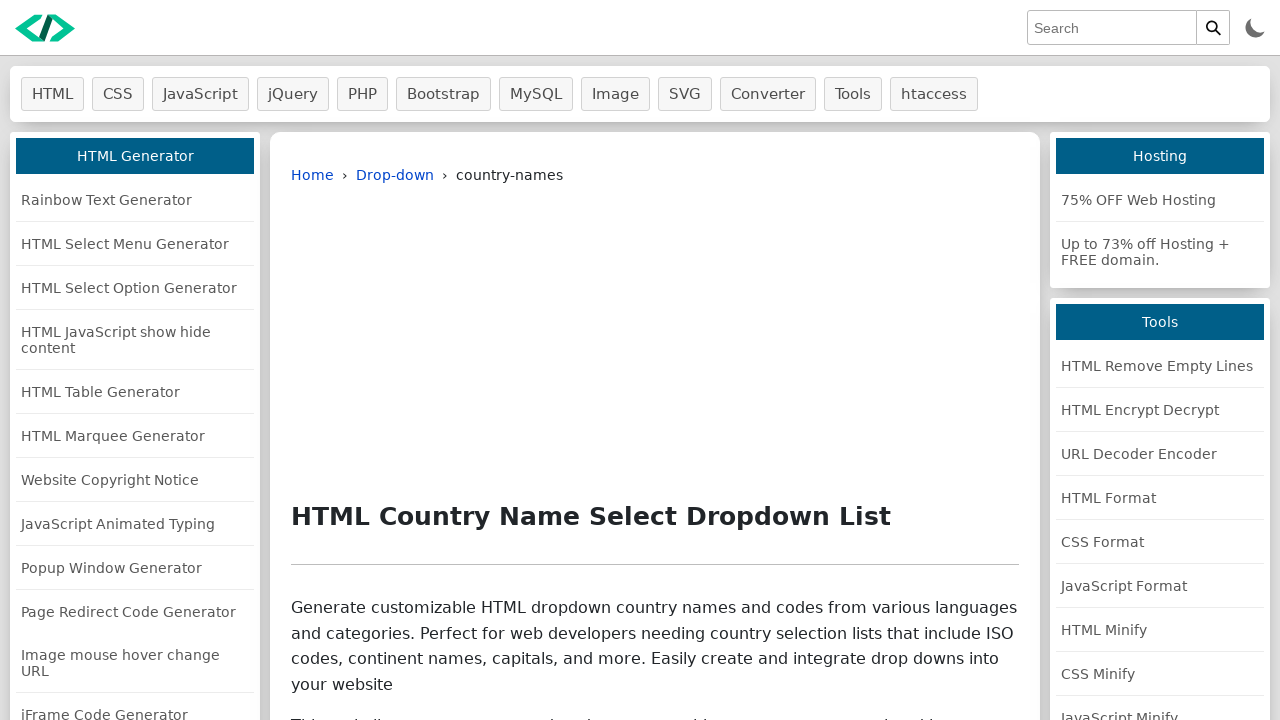

Retrieved checkbox at index 69
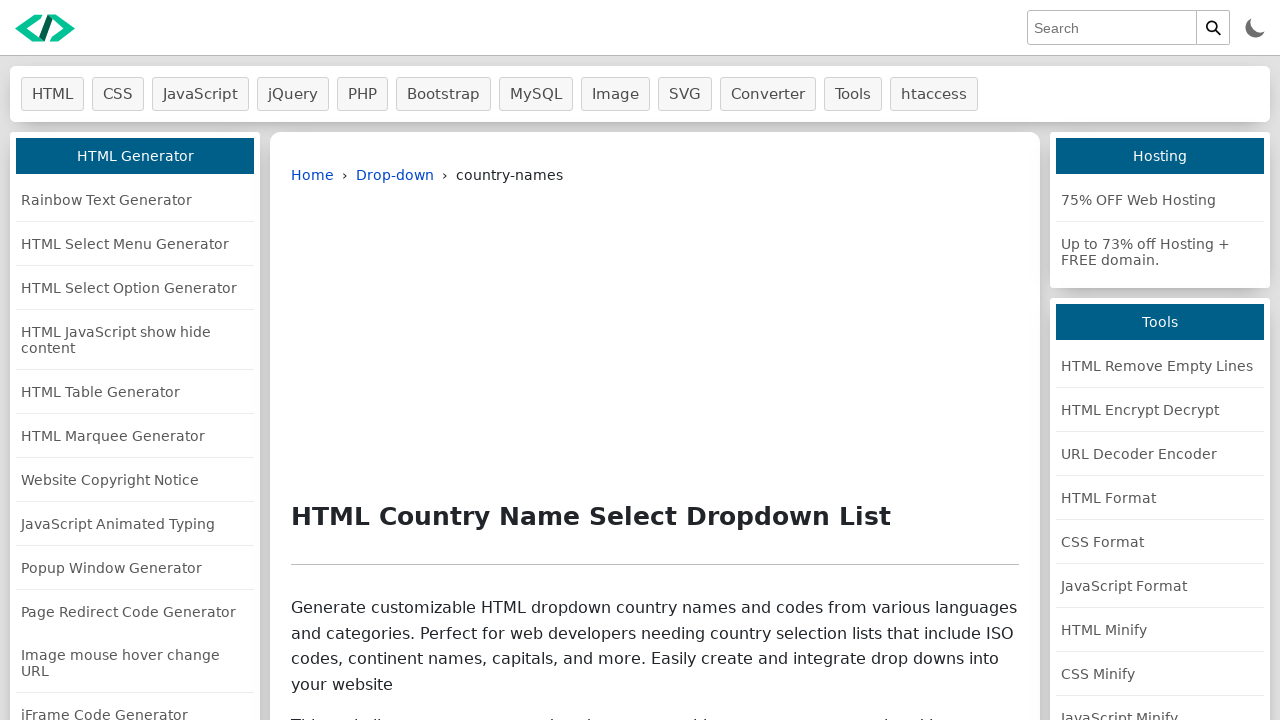

Checked if checkbox 69 is selected: True
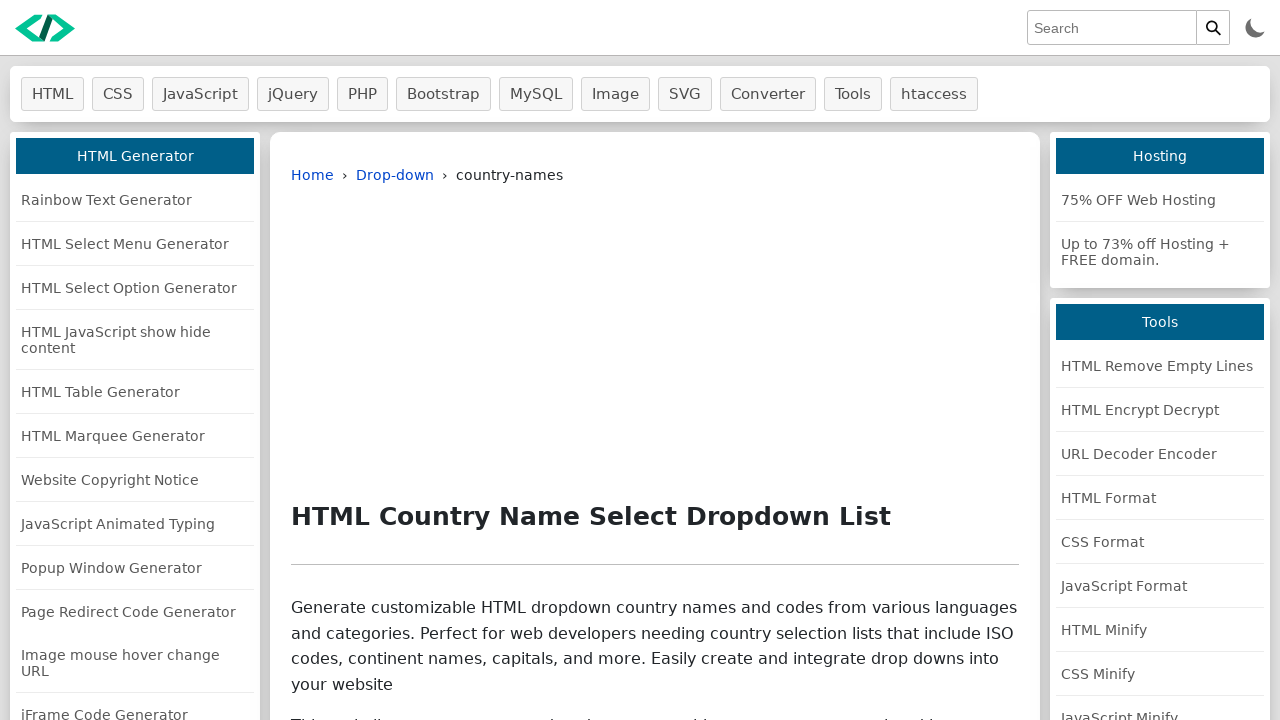

Retrieved checkbox at index 70
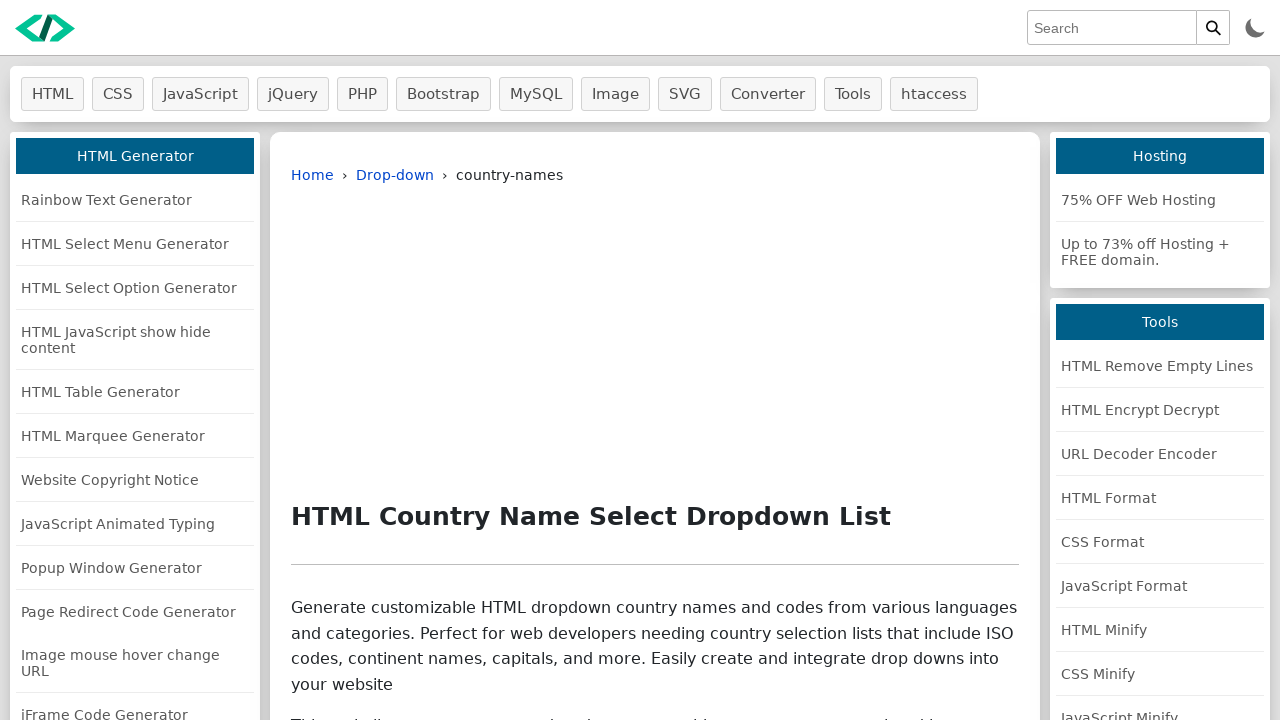

Checked if checkbox 70 is selected: True
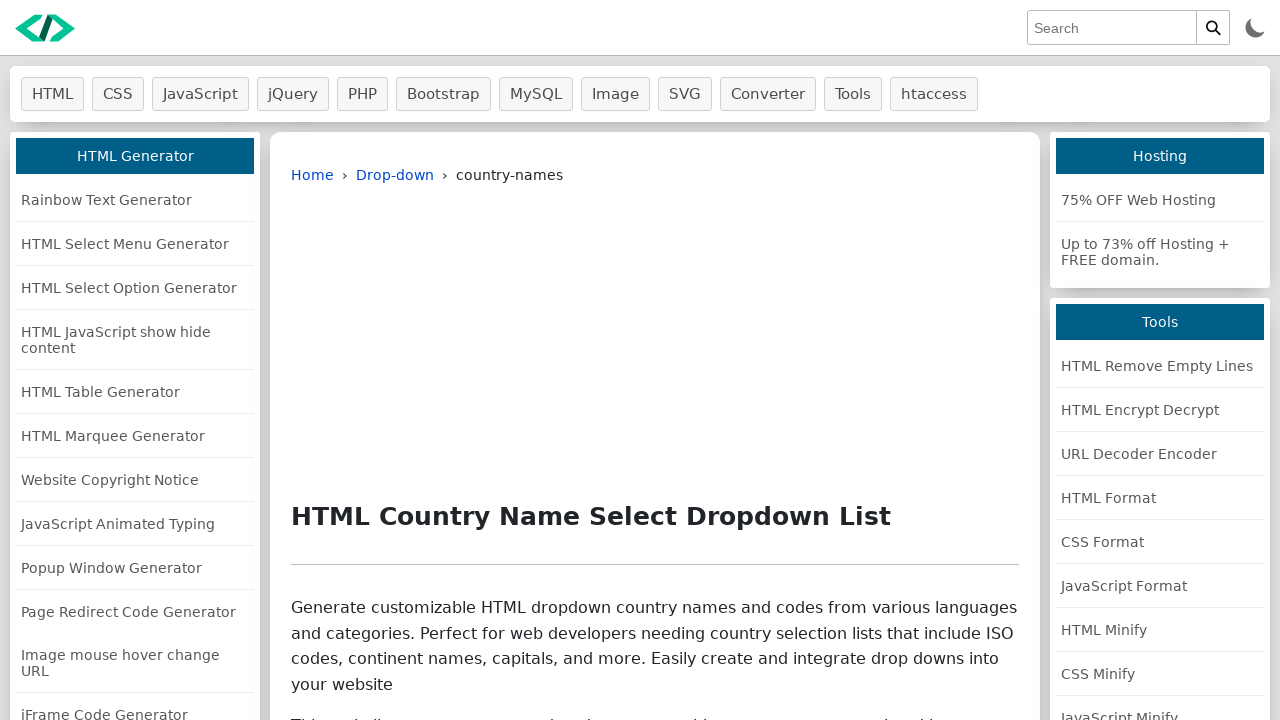

Retrieved checkbox at index 71
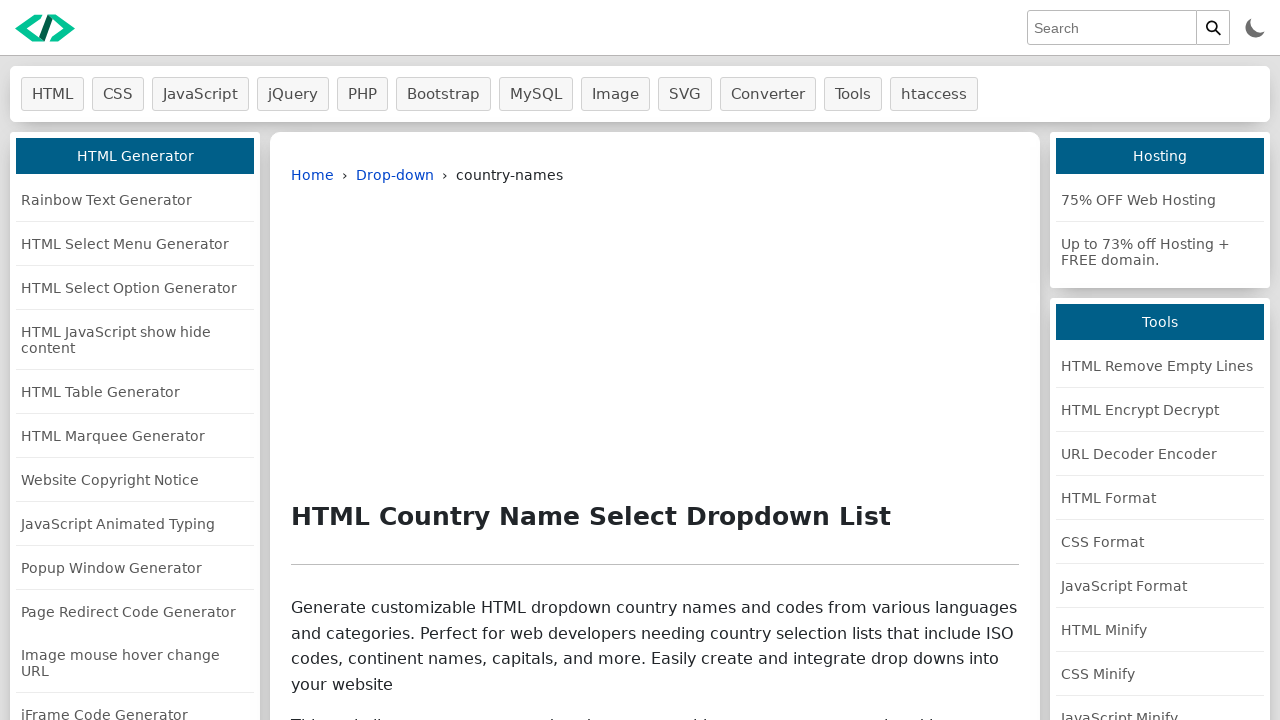

Checked if checkbox 71 is selected: True
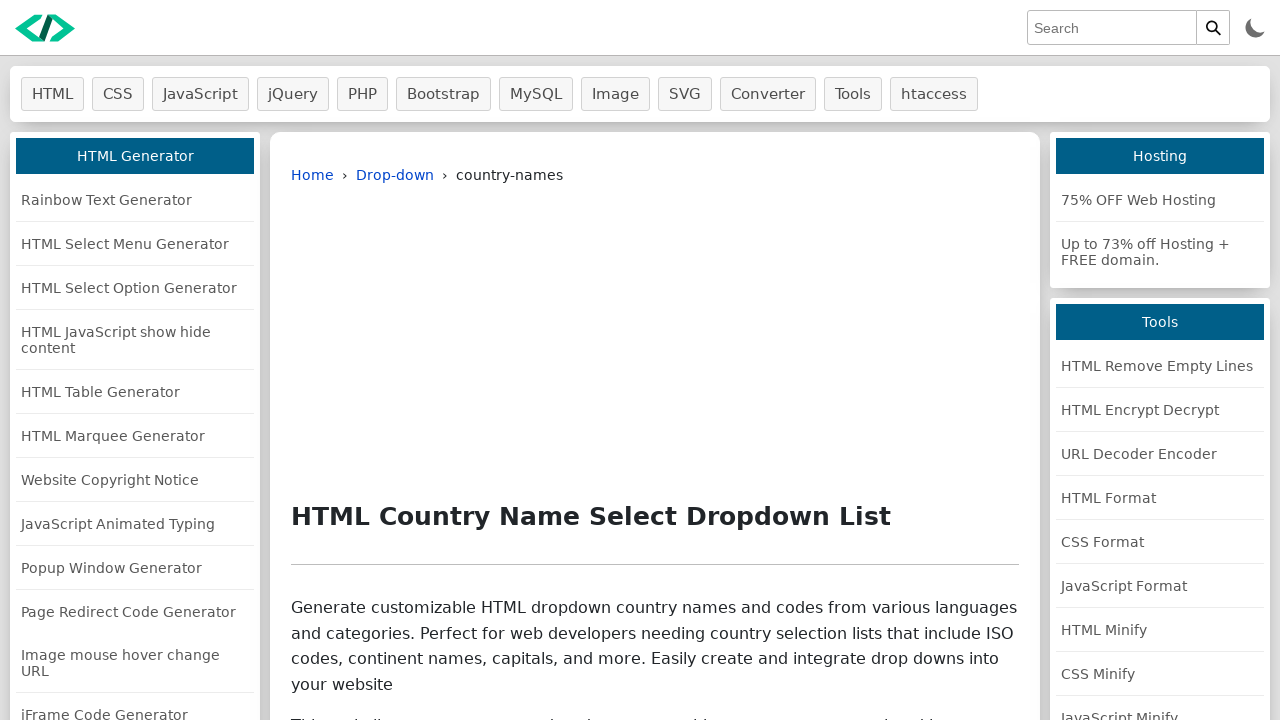

Retrieved checkbox at index 72
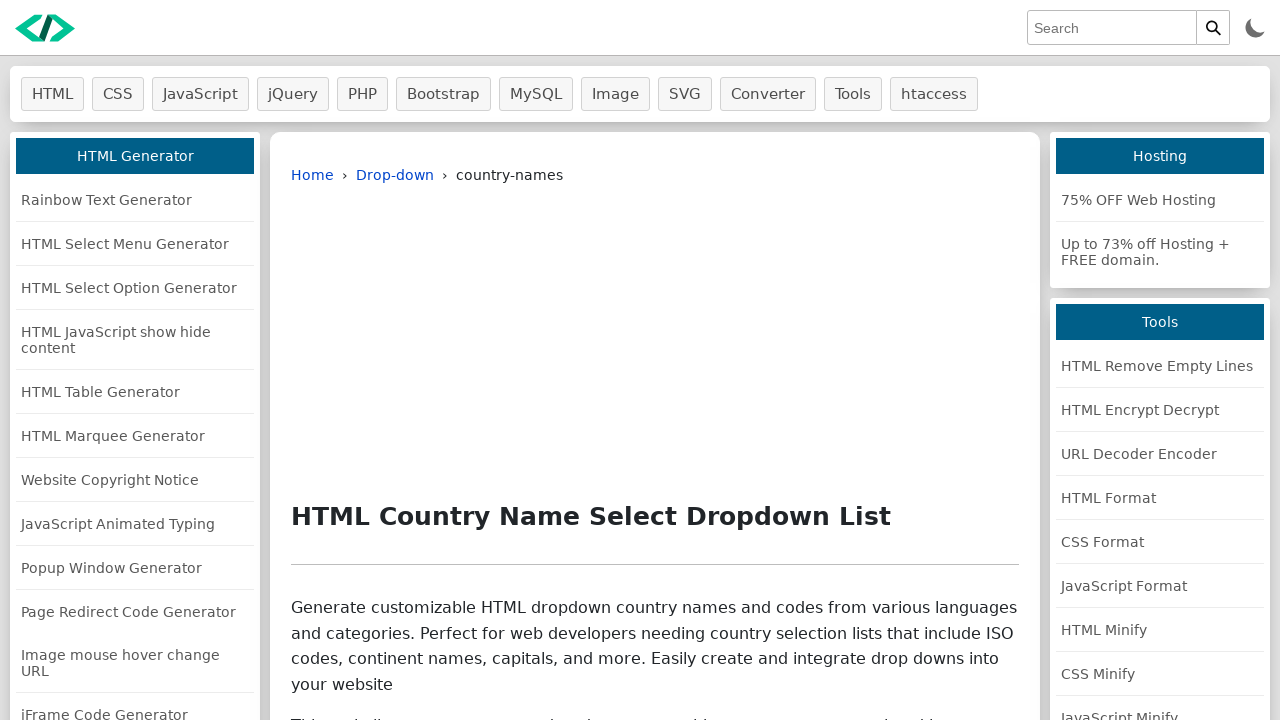

Checked if checkbox 72 is selected: True
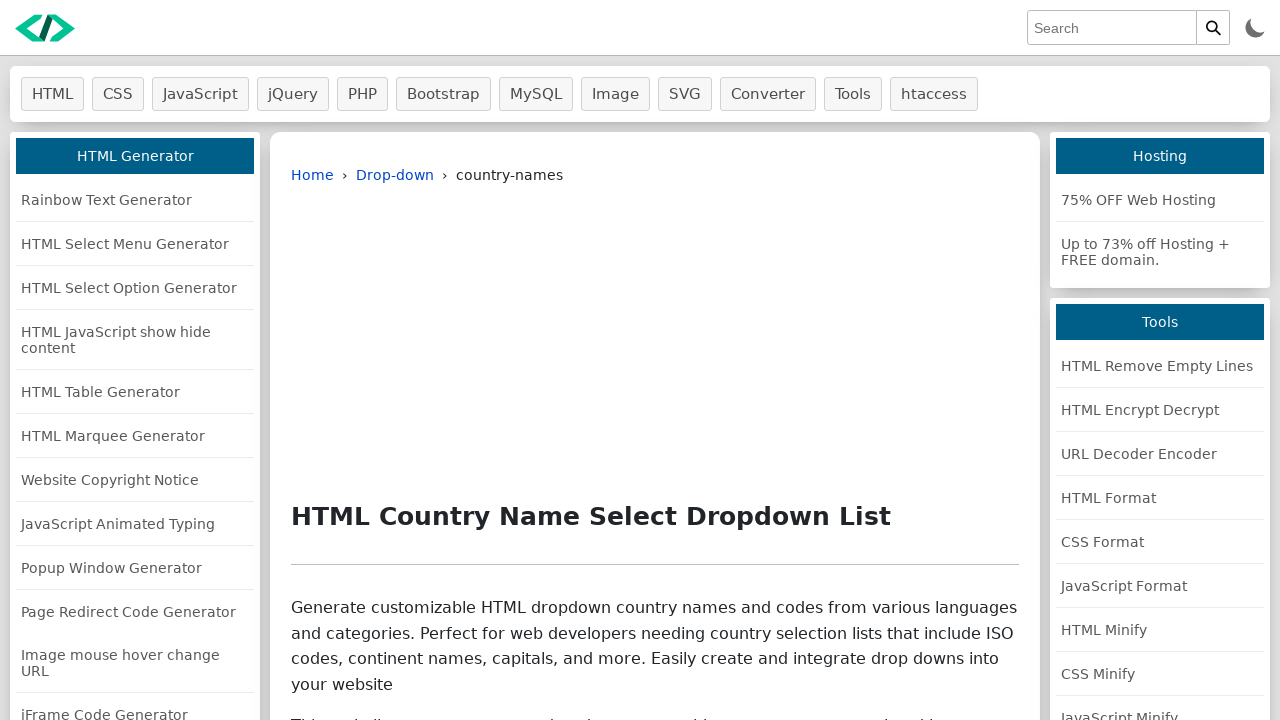

Retrieved checkbox at index 73
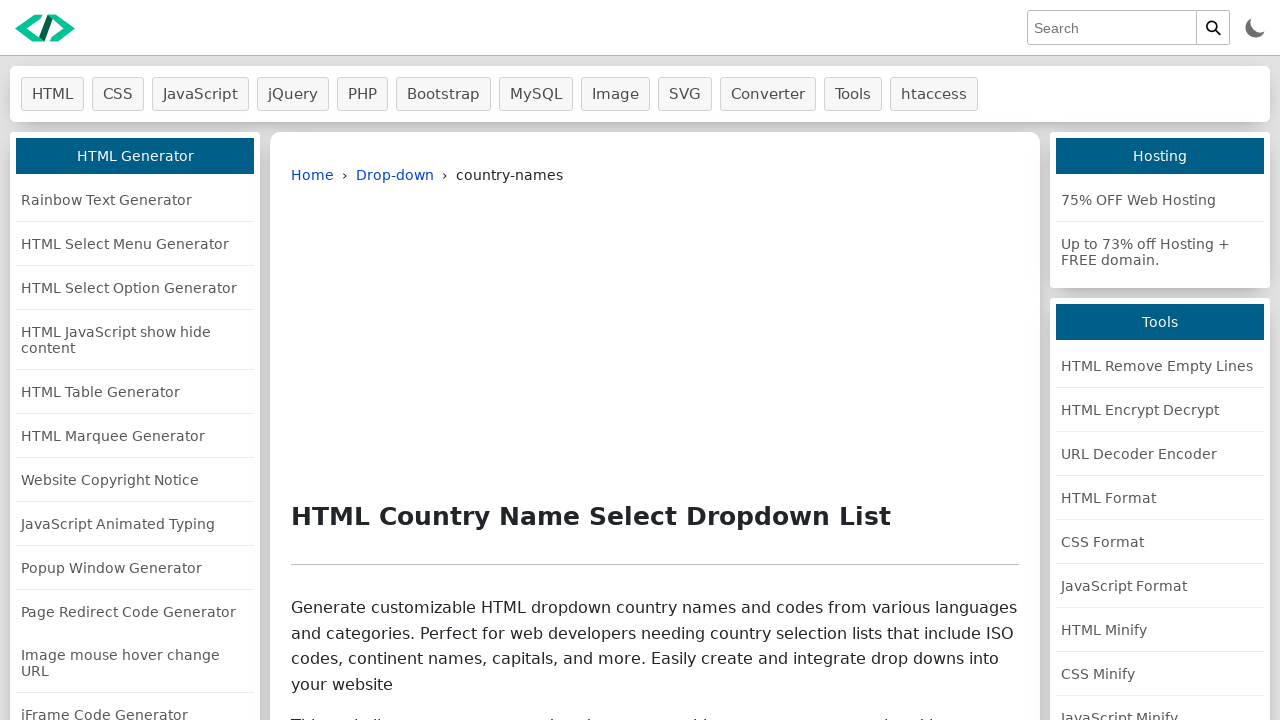

Checked if checkbox 73 is selected: True
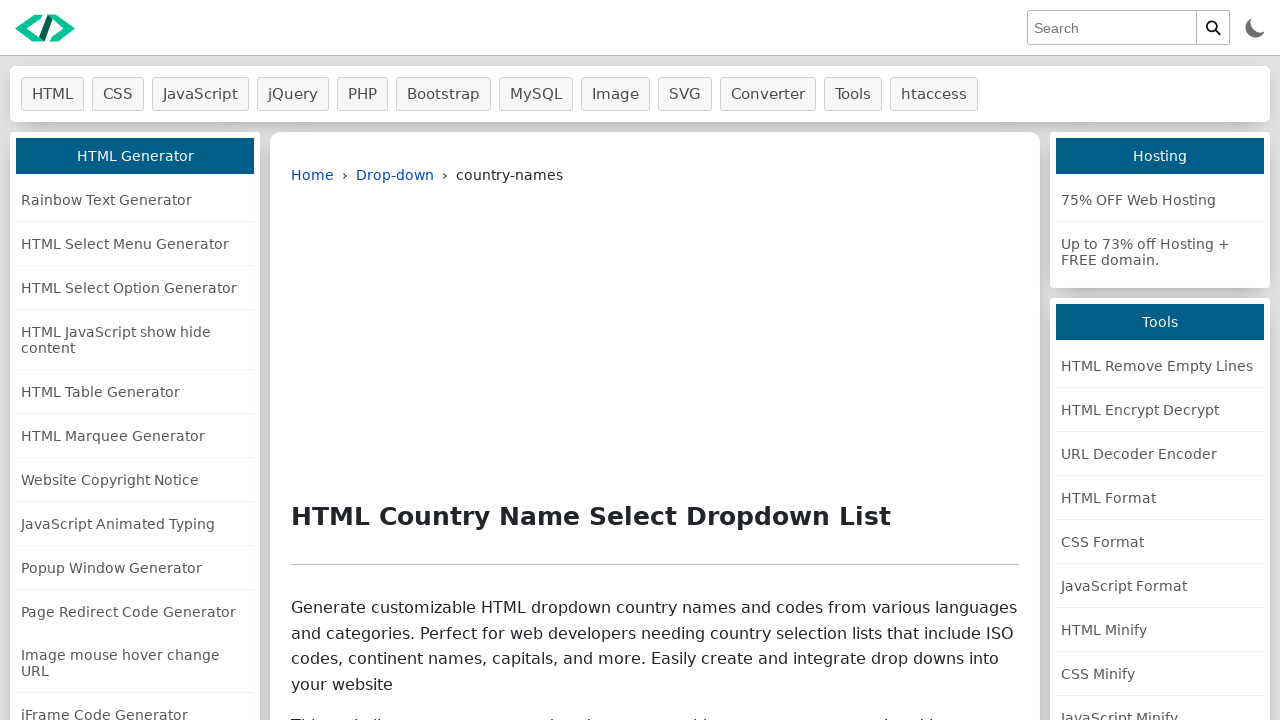

Retrieved checkbox at index 74
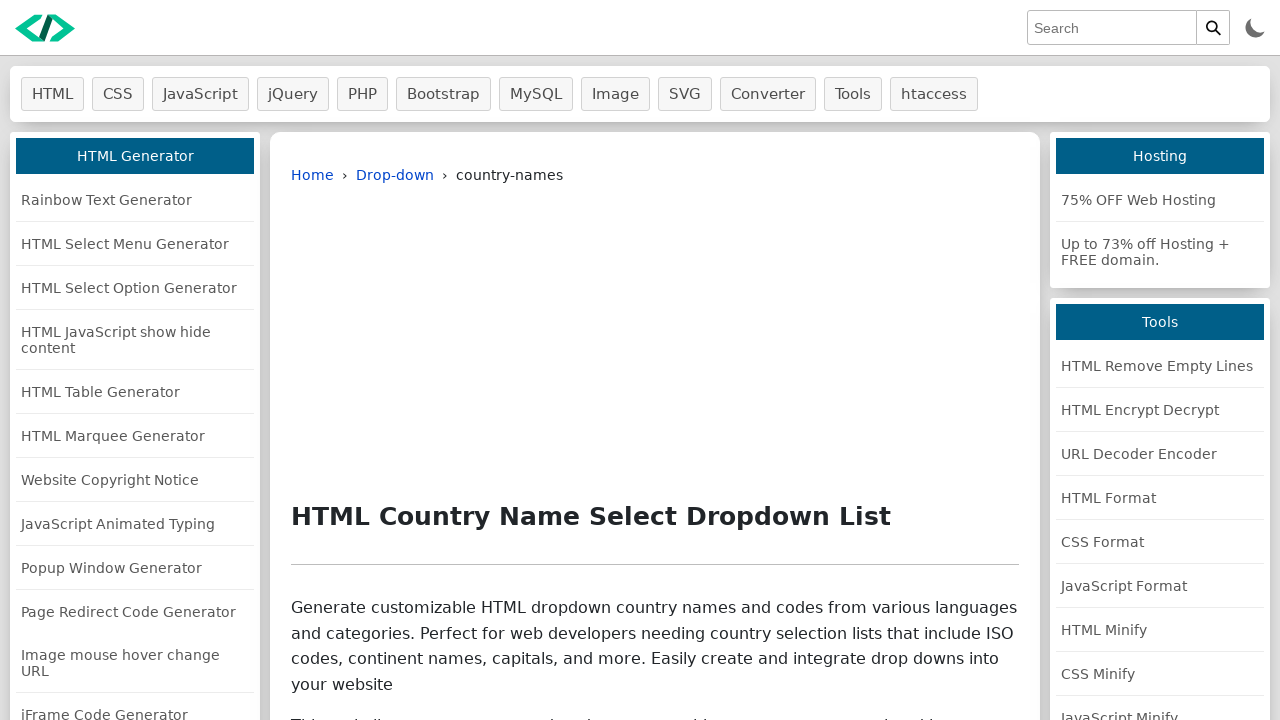

Checked if checkbox 74 is selected: True
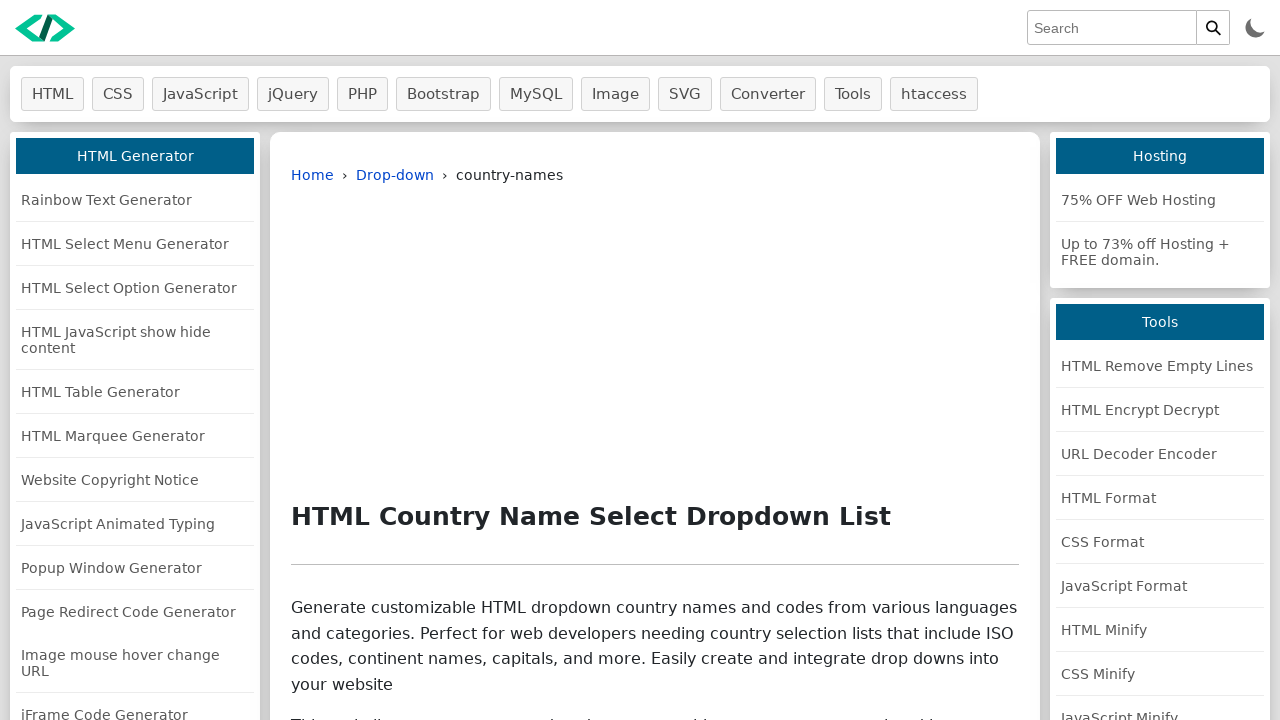

Retrieved checkbox at index 75
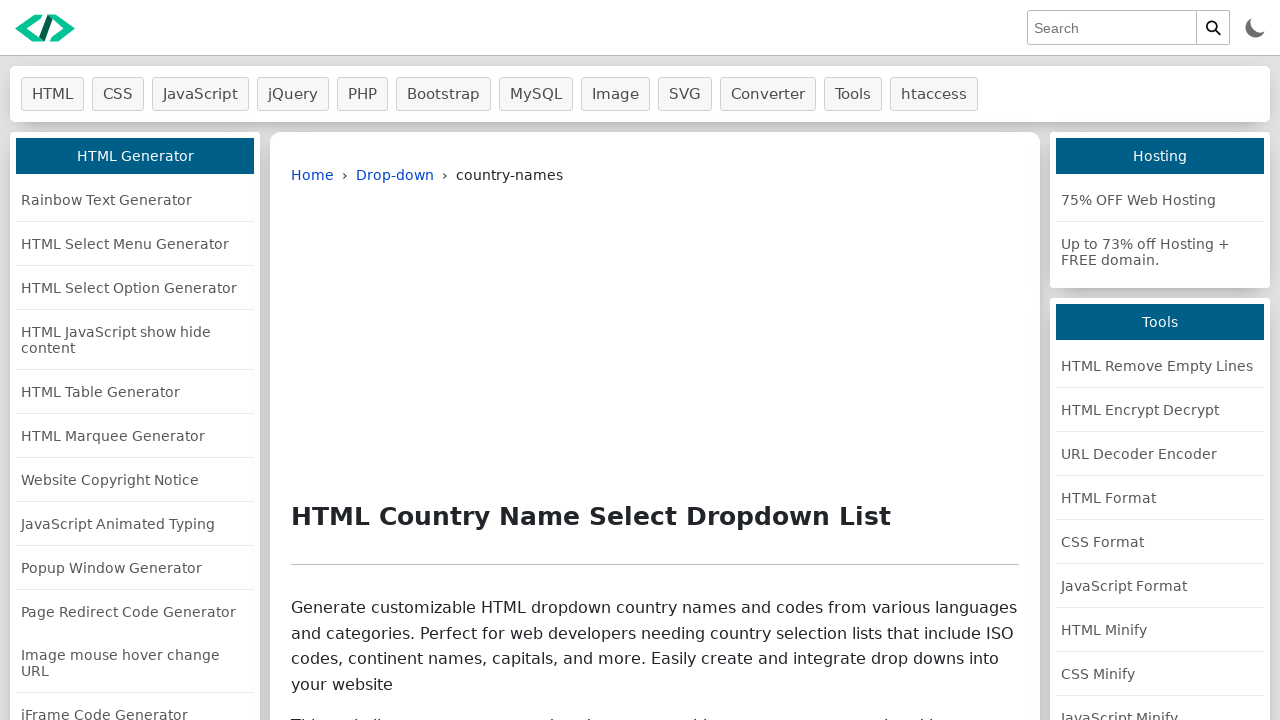

Checked if checkbox 75 is selected: True
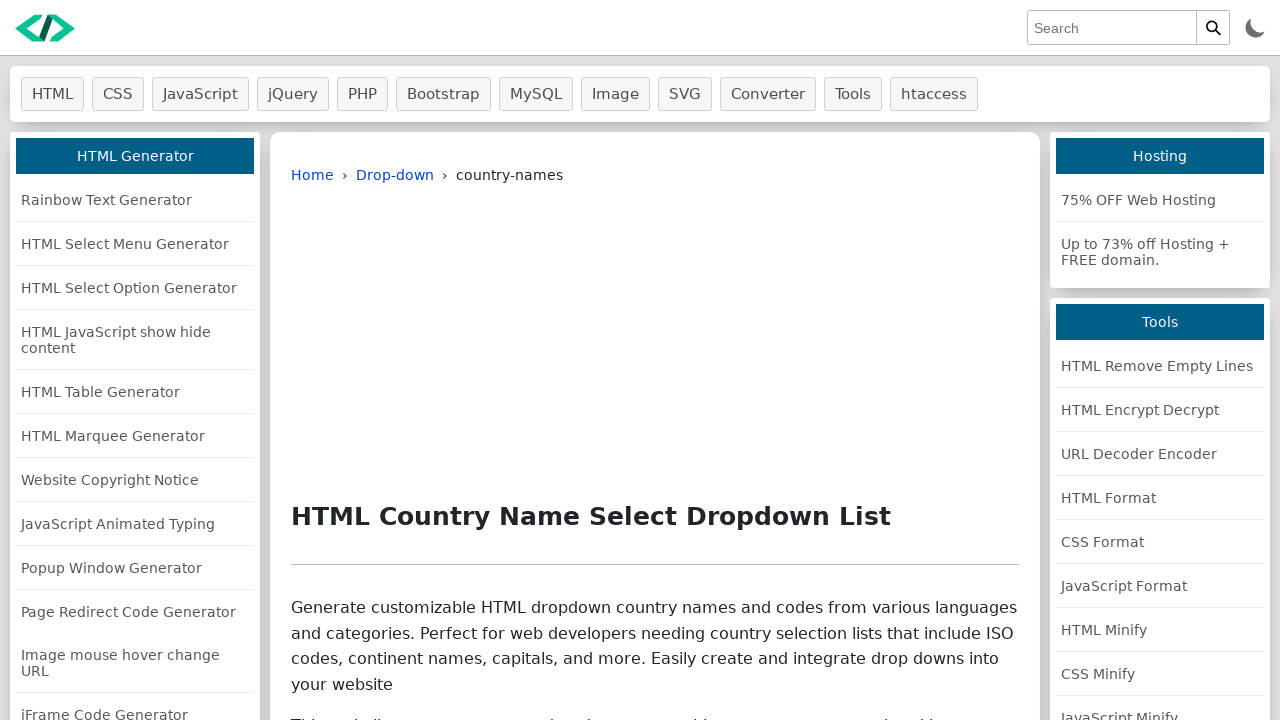

Retrieved checkbox at index 76
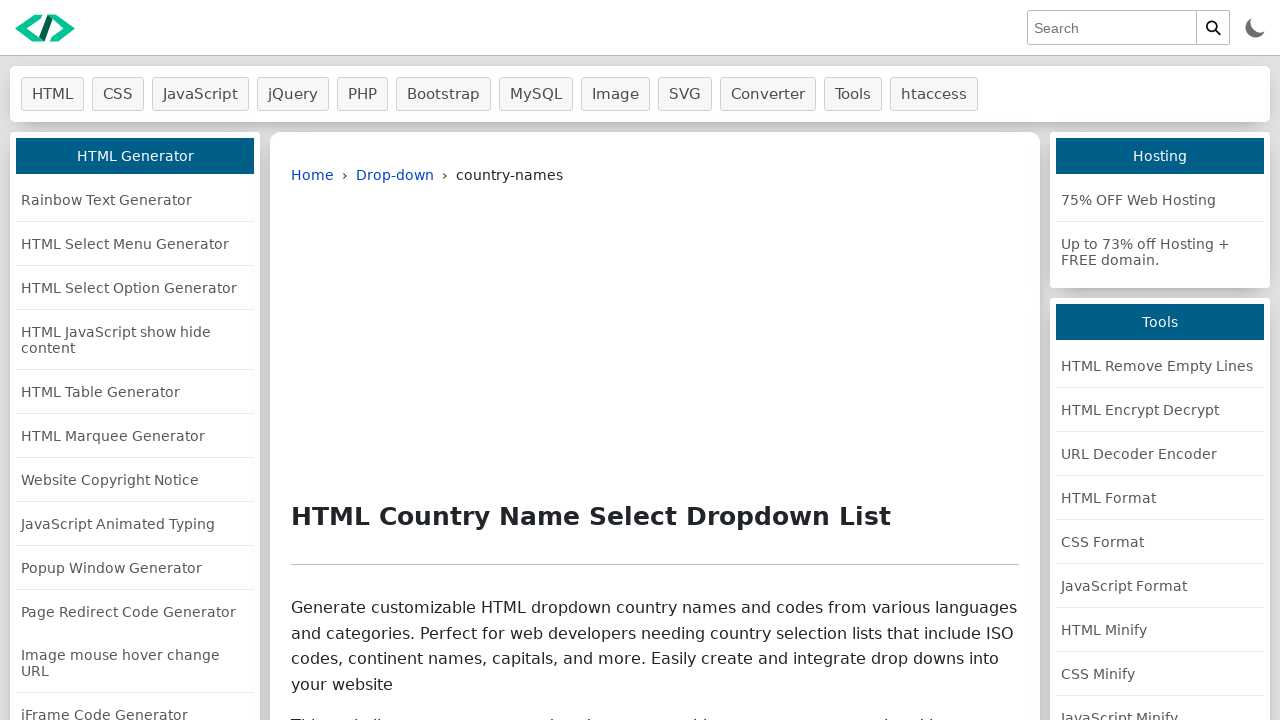

Checked if checkbox 76 is selected: True
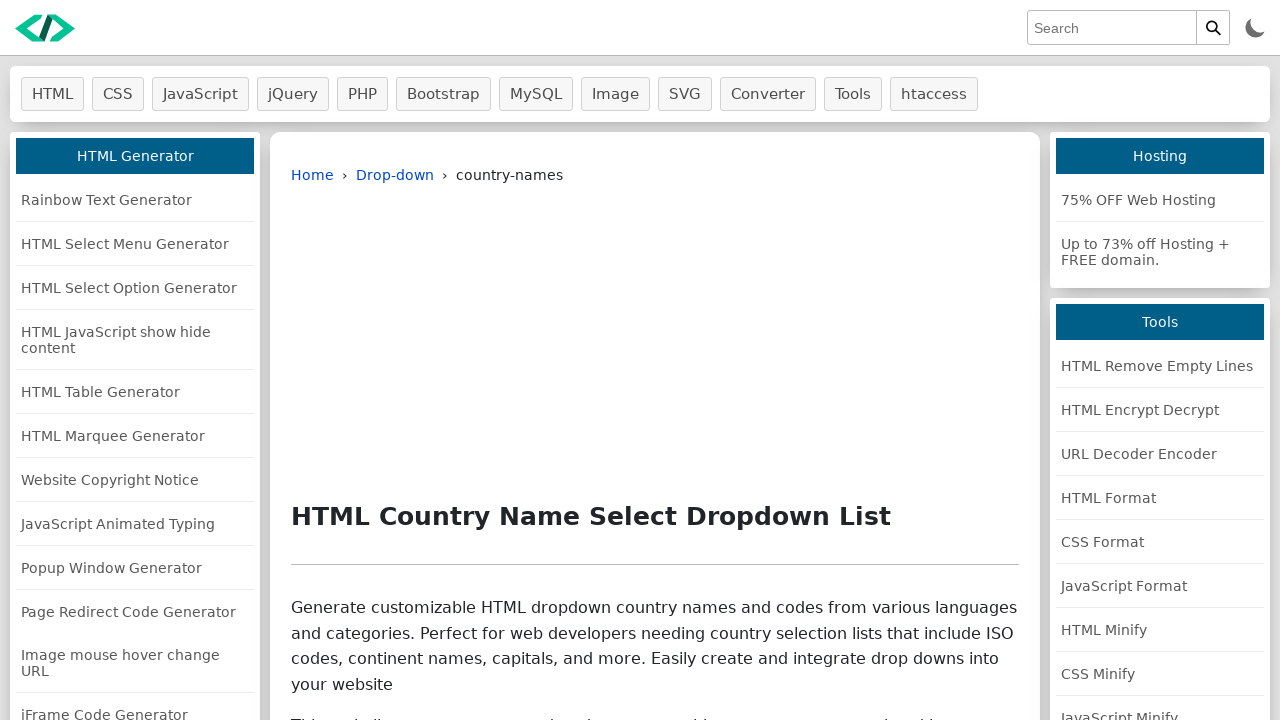

Retrieved checkbox at index 77
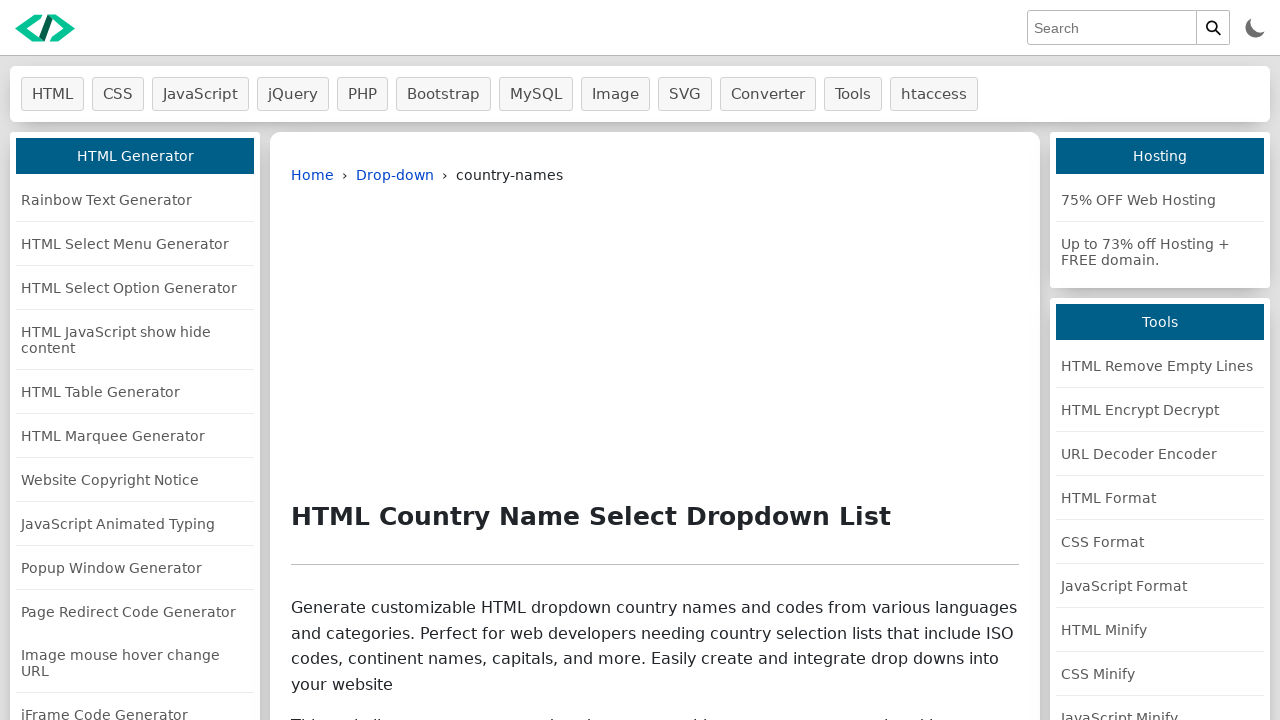

Checked if checkbox 77 is selected: True
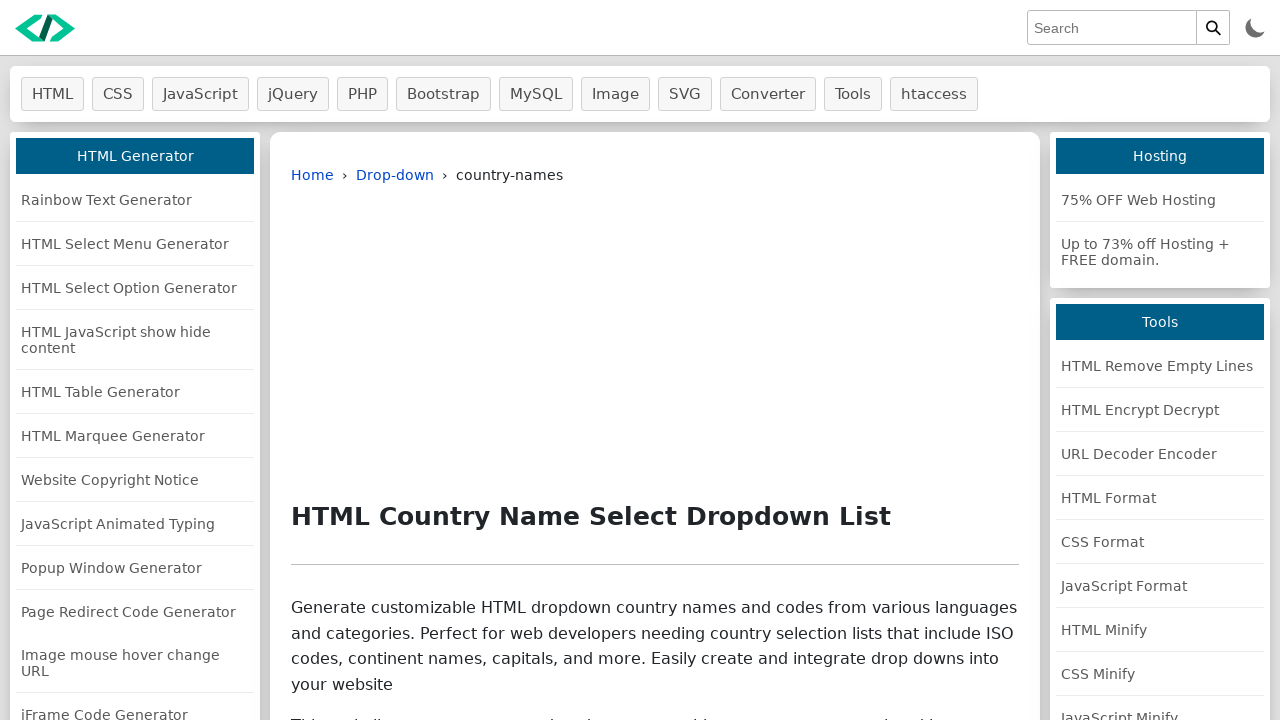

Retrieved checkbox at index 78
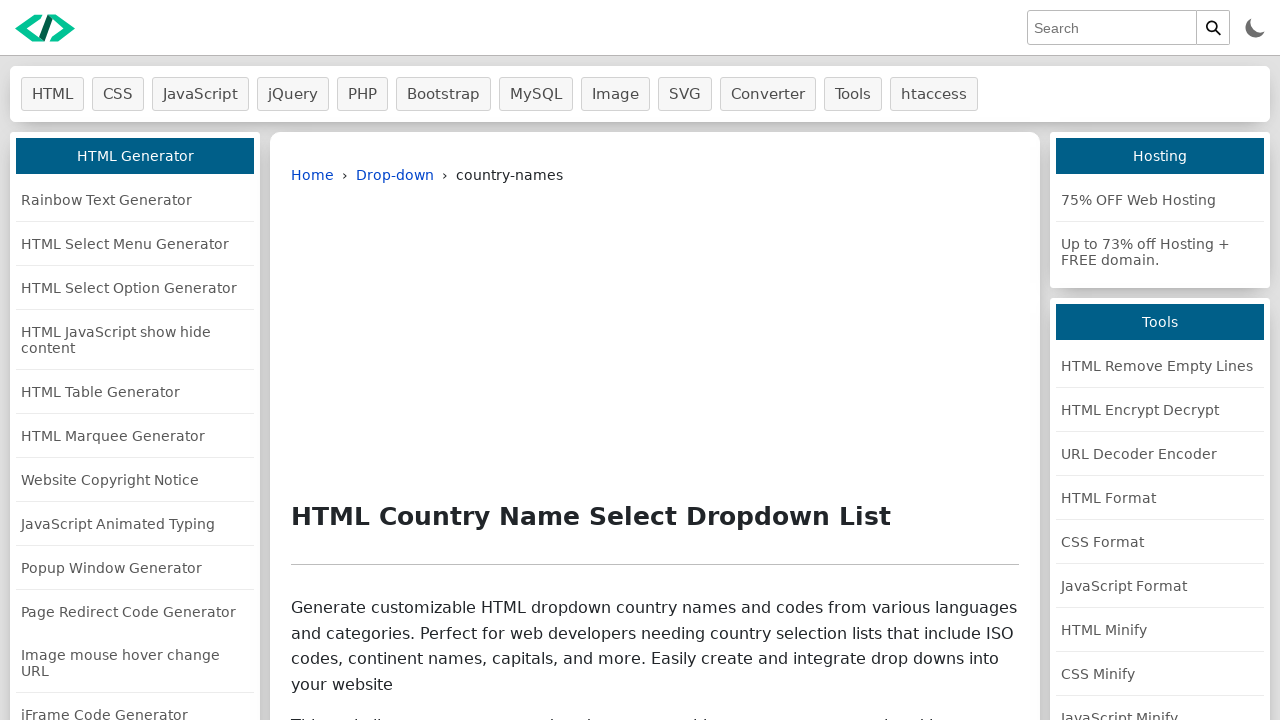

Checked if checkbox 78 is selected: True
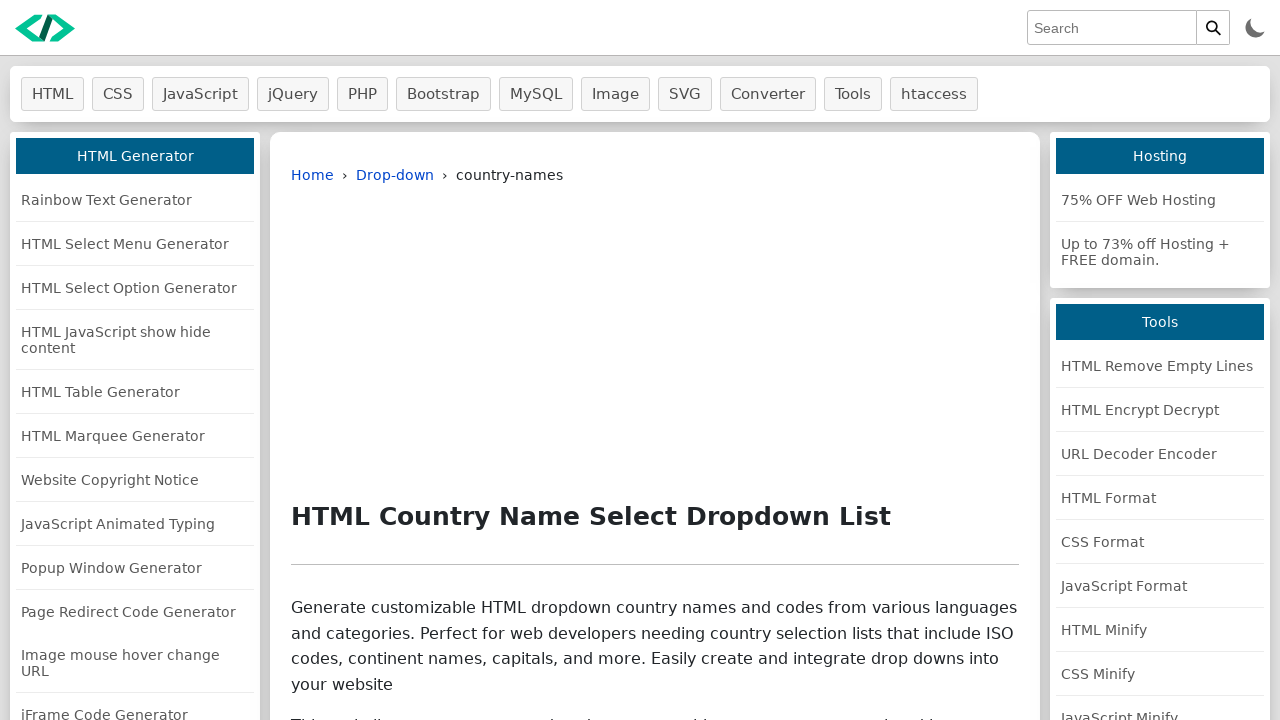

Retrieved checkbox at index 79
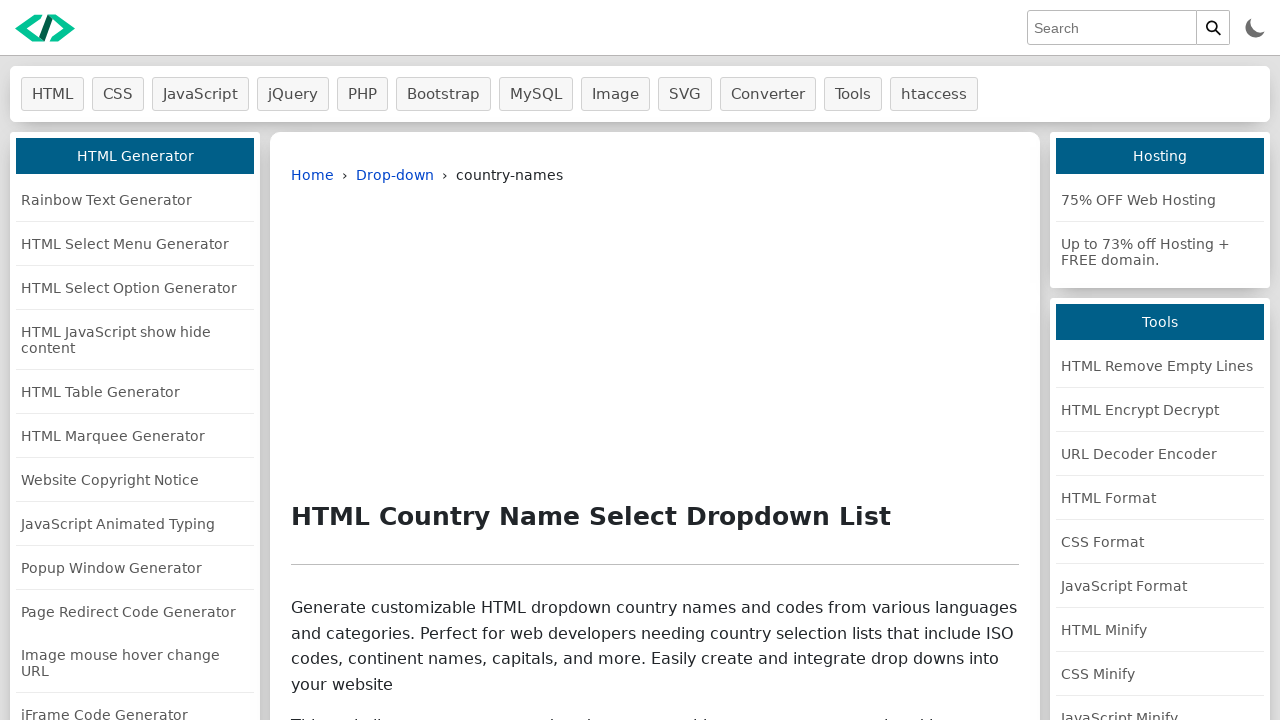

Checked if checkbox 79 is selected: True
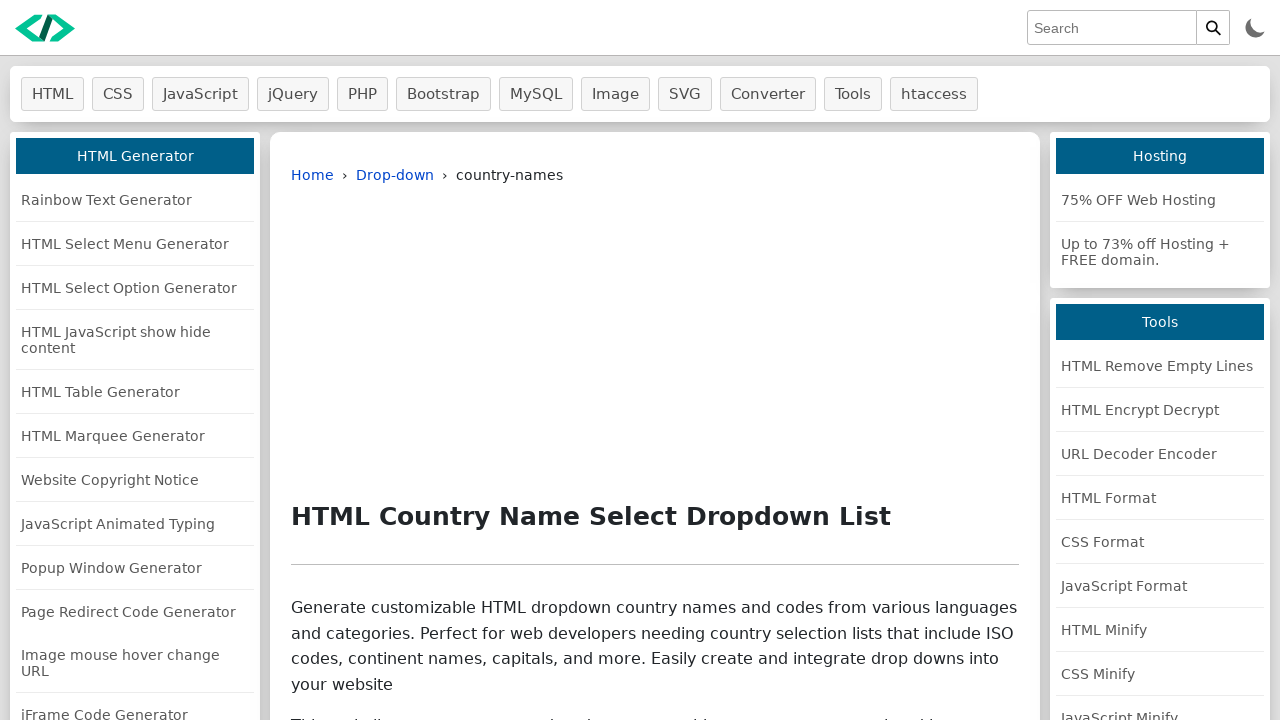

Retrieved checkbox at index 80
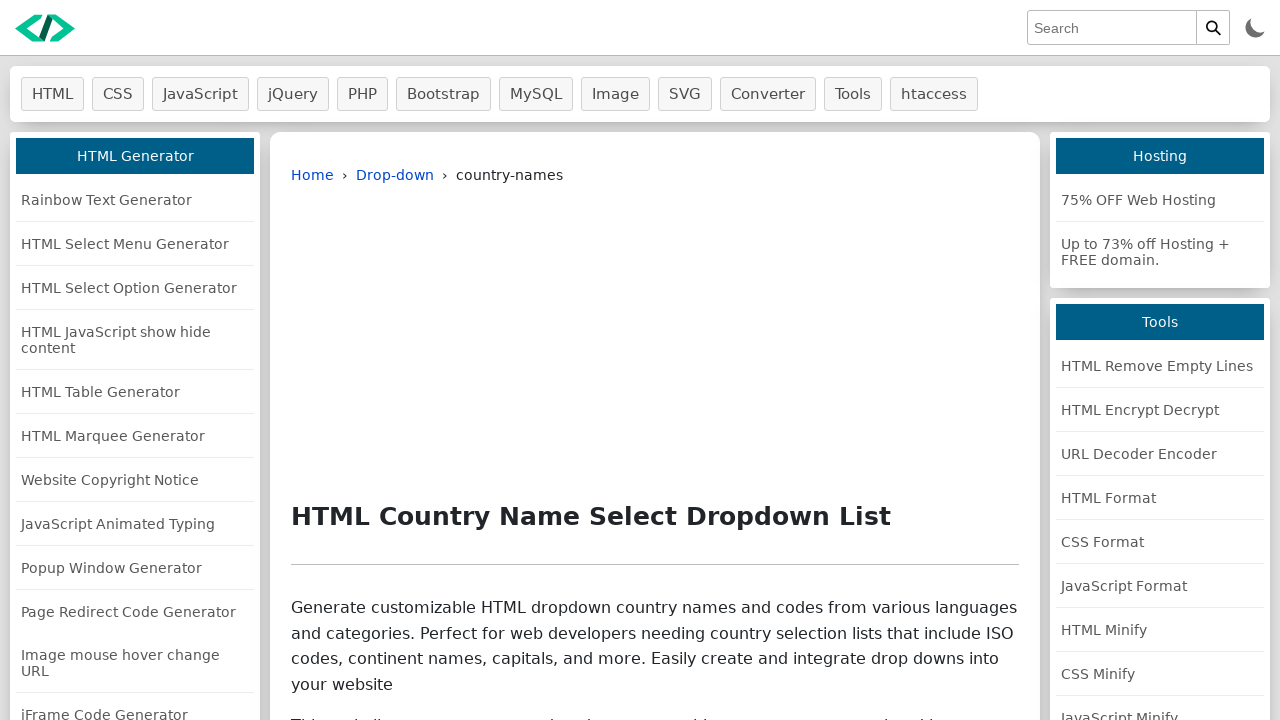

Checked if checkbox 80 is selected: True
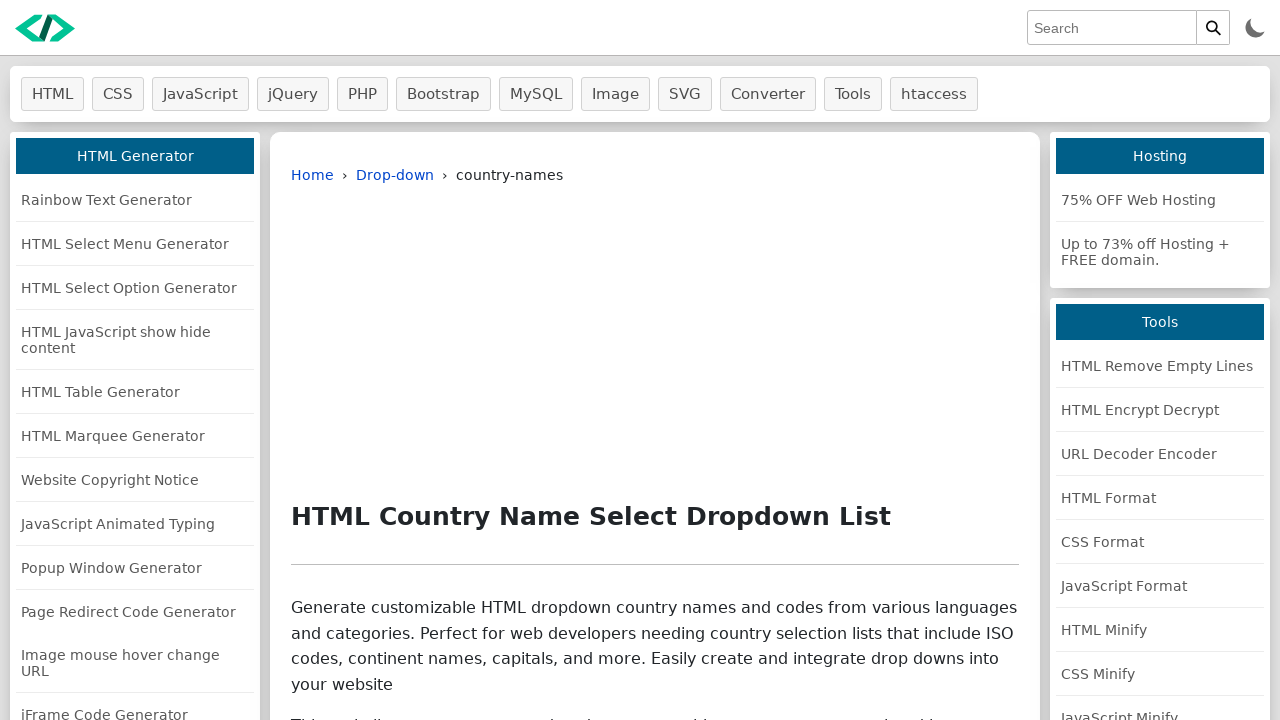

Retrieved checkbox at index 81
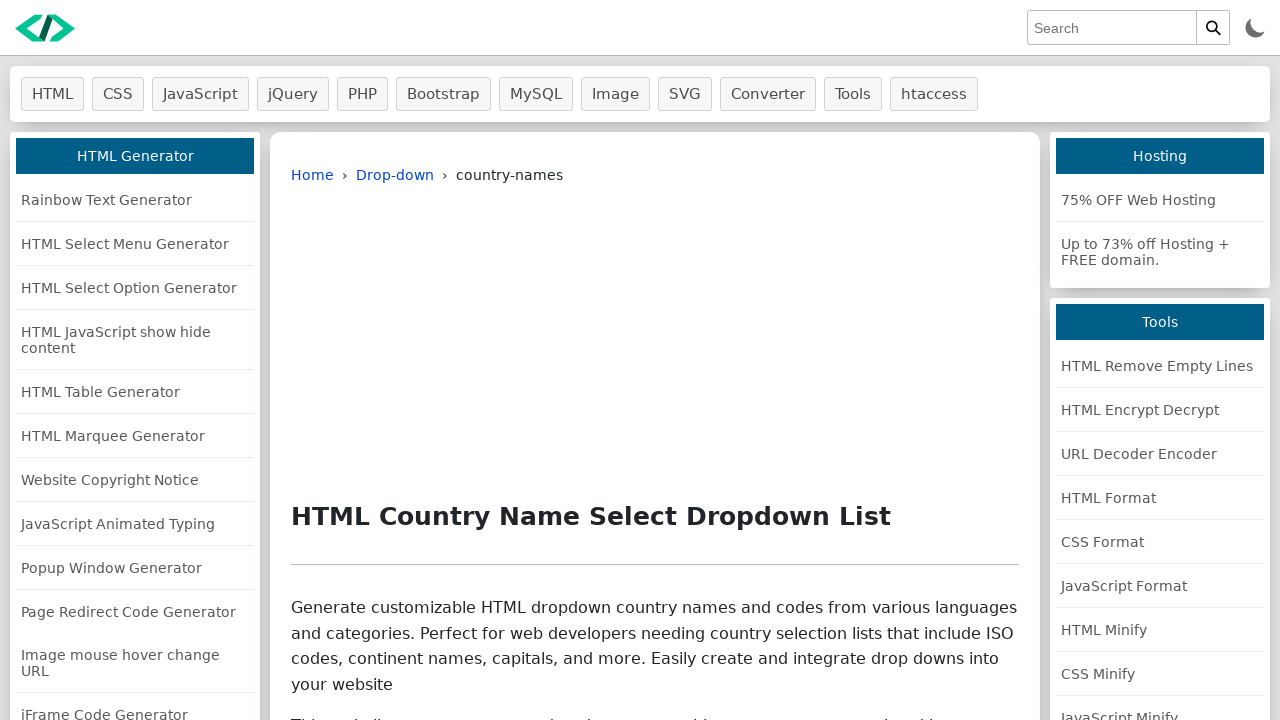

Checked if checkbox 81 is selected: True
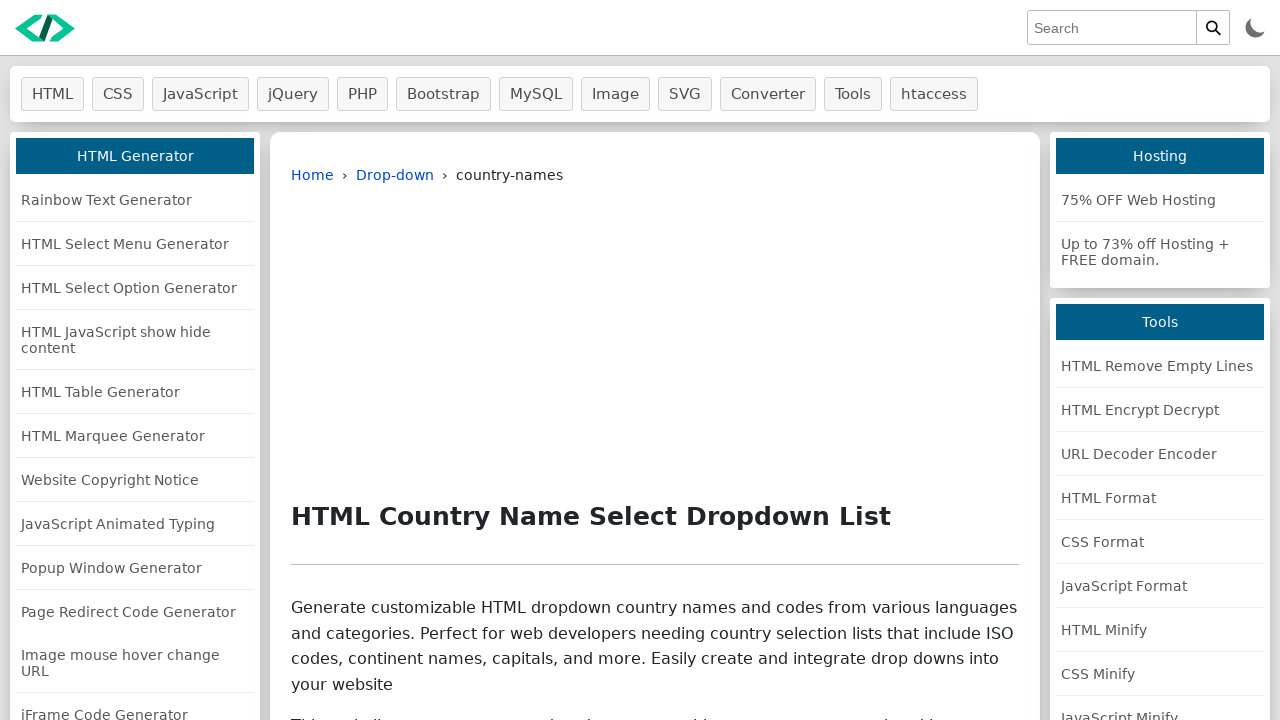

Retrieved checkbox at index 82
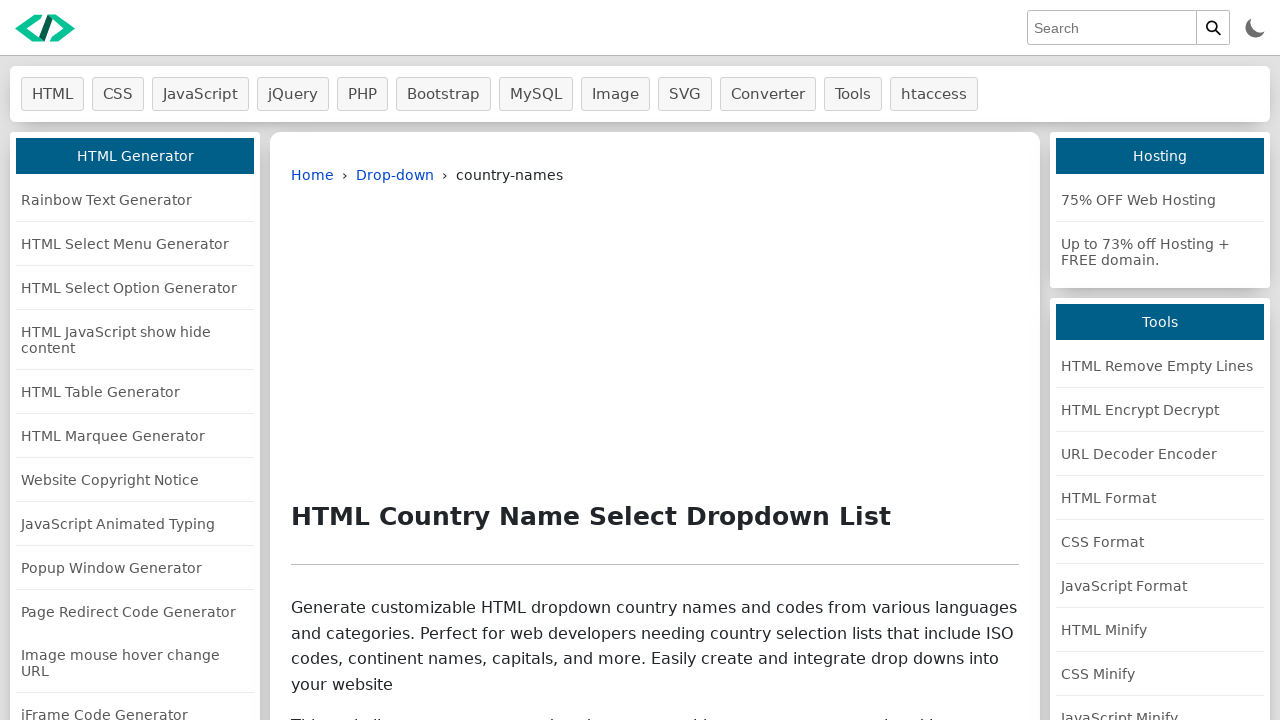

Checked if checkbox 82 is selected: True
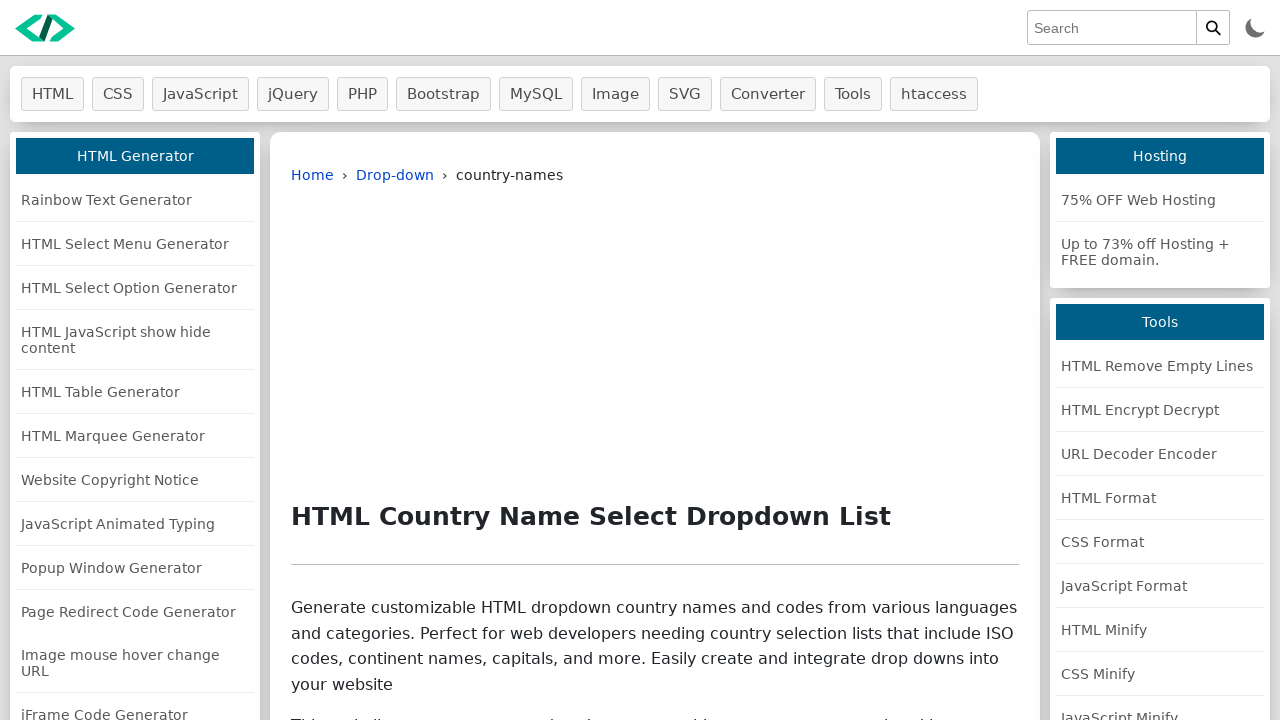

Retrieved checkbox at index 83
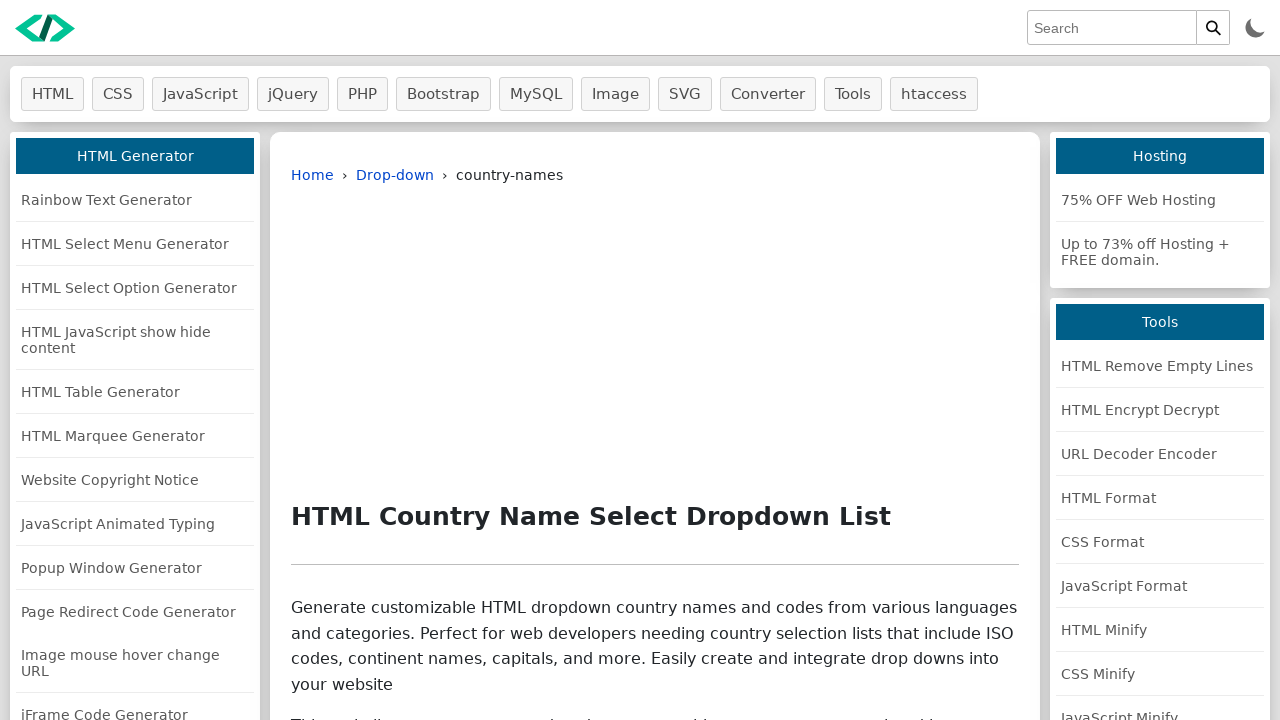

Checked if checkbox 83 is selected: True
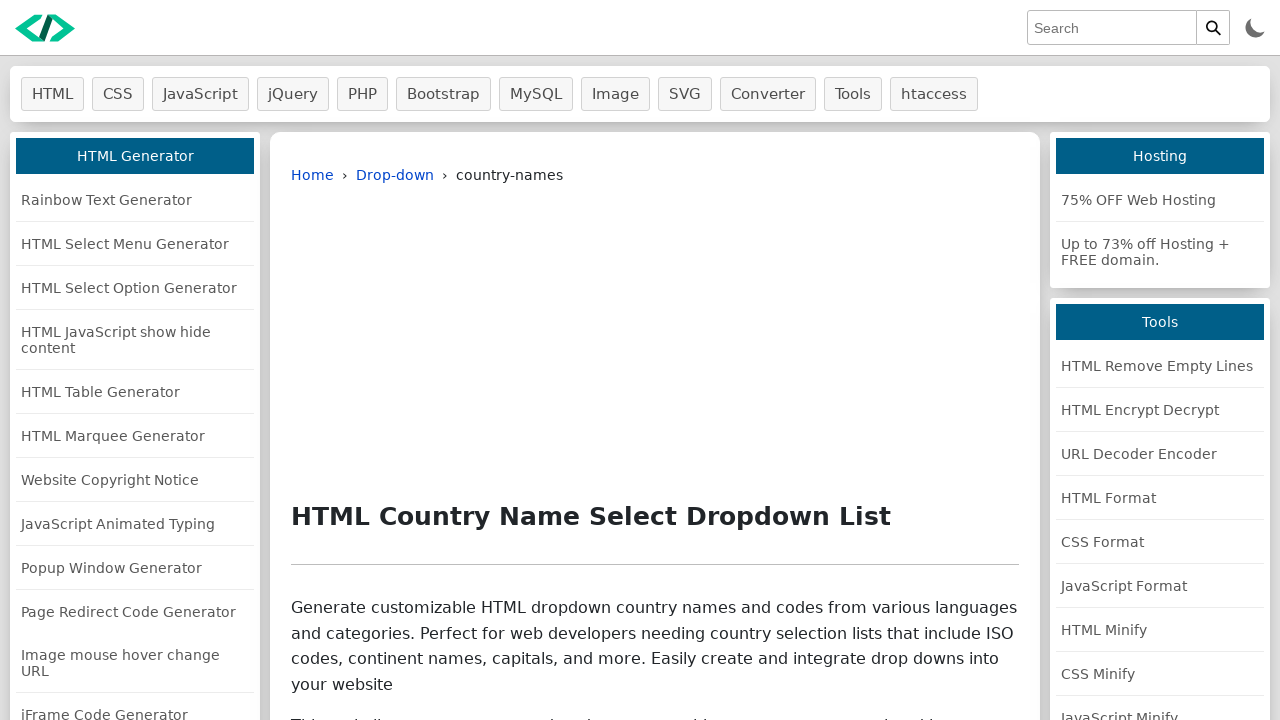

Retrieved checkbox at index 84
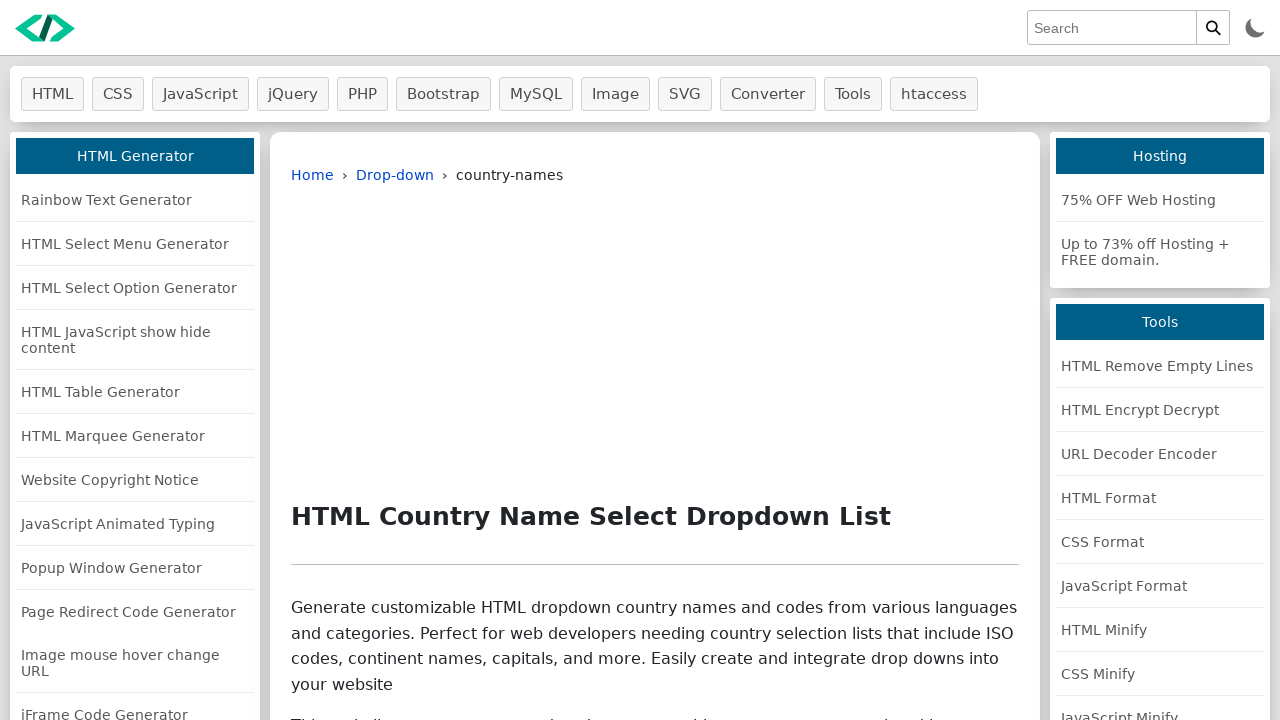

Checked if checkbox 84 is selected: True
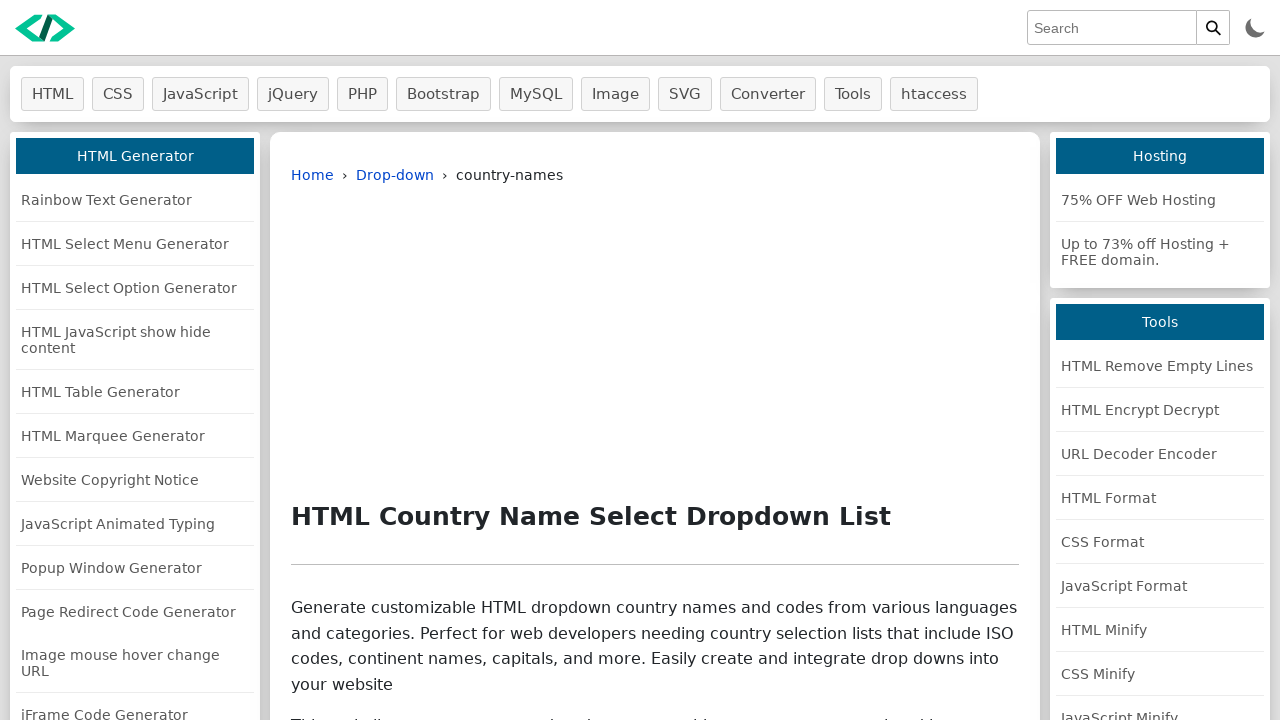

Retrieved checkbox at index 85
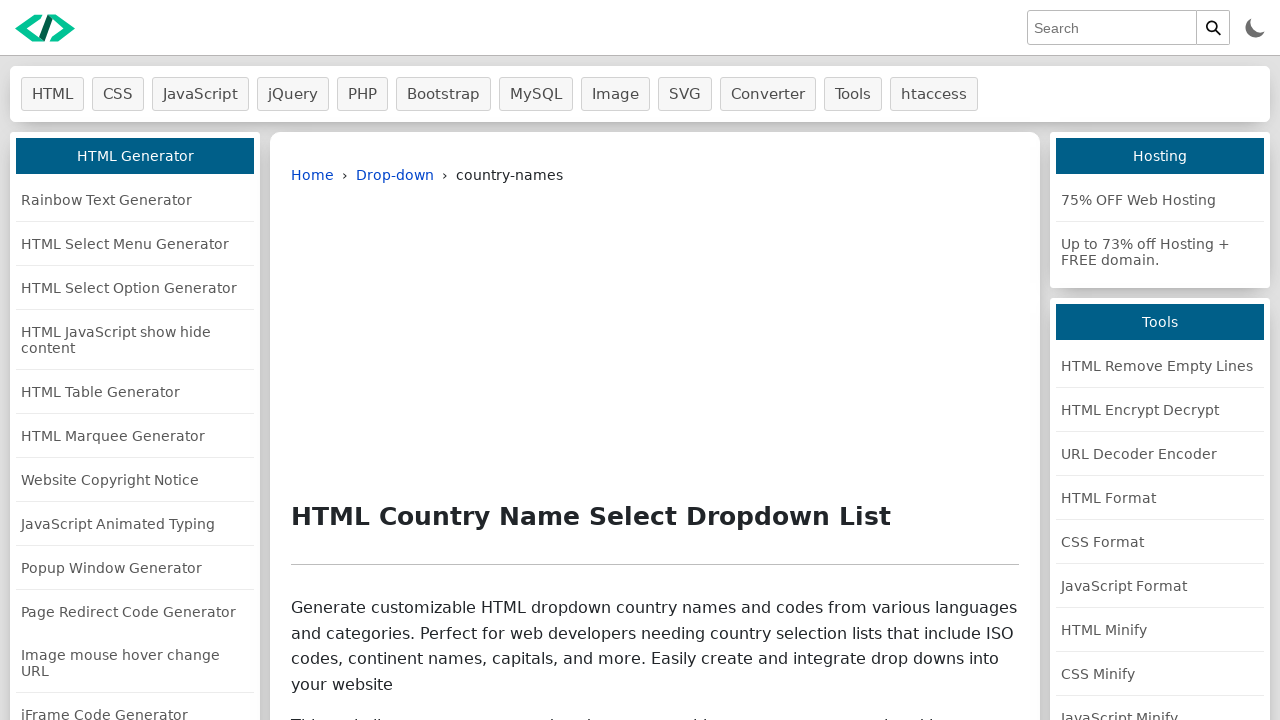

Checked if checkbox 85 is selected: True
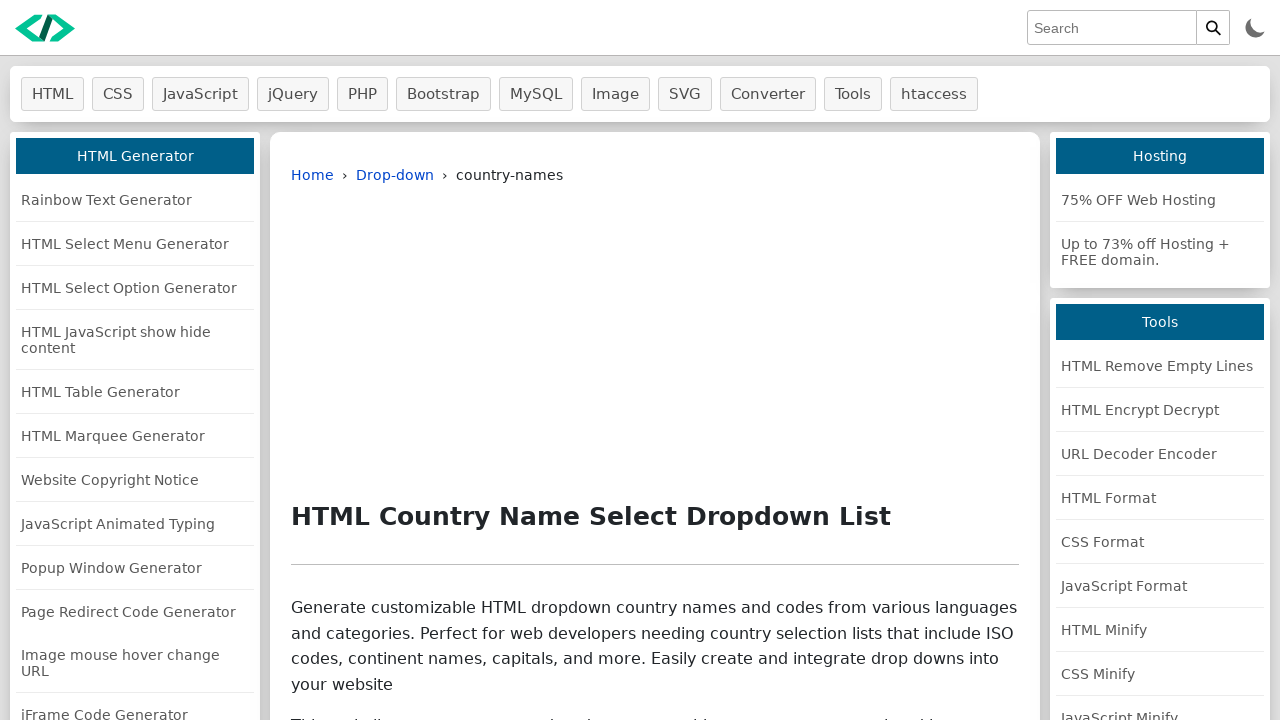

Retrieved checkbox at index 86
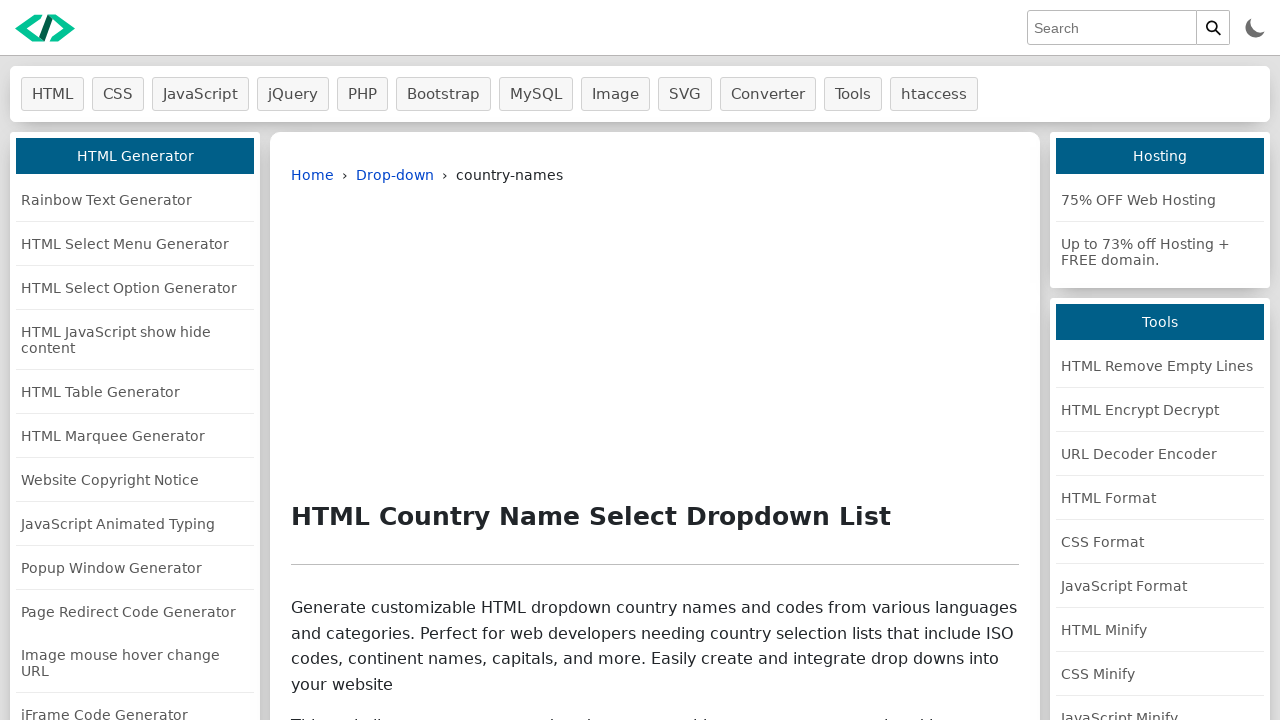

Checked if checkbox 86 is selected: True
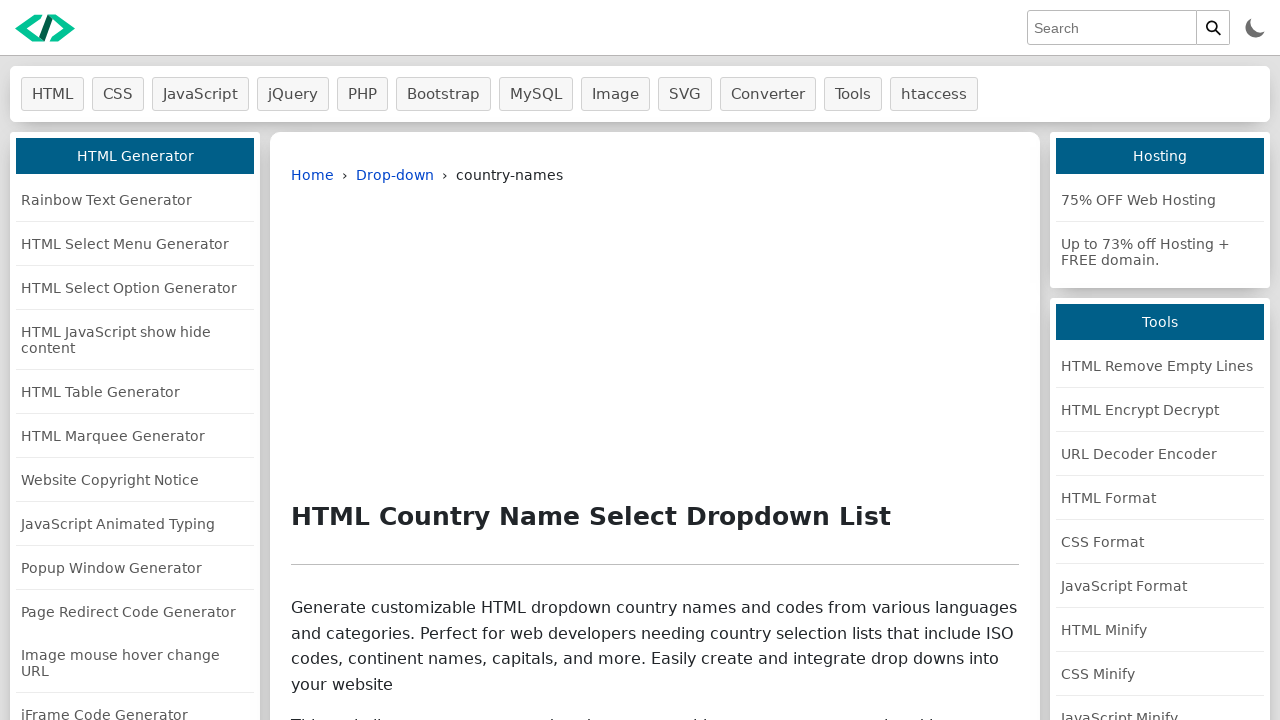

Retrieved checkbox at index 87
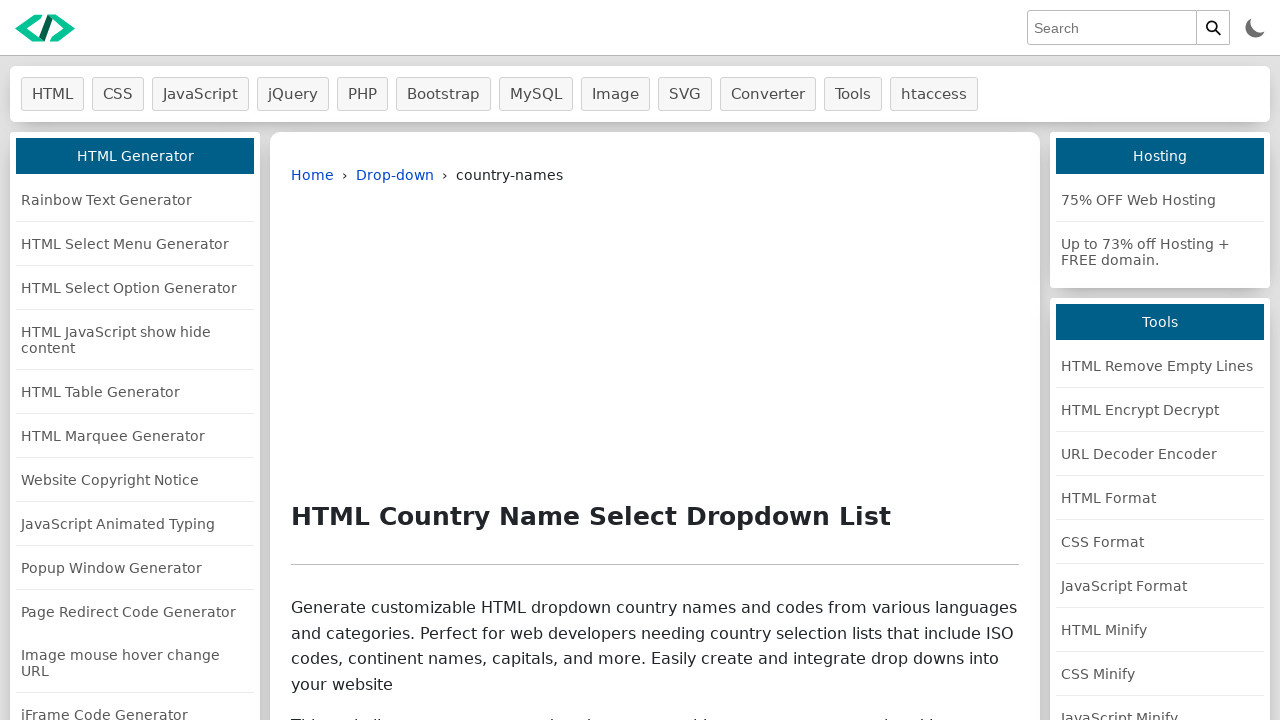

Checked if checkbox 87 is selected: True
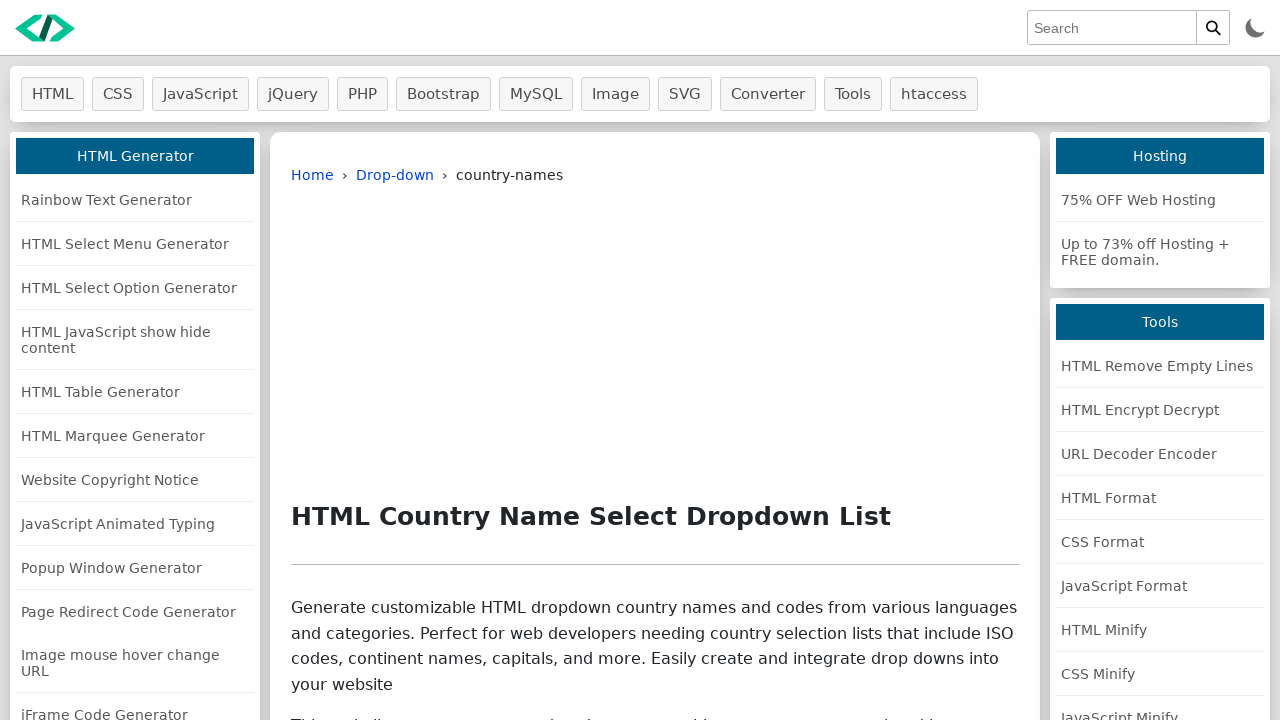

Retrieved checkbox at index 88
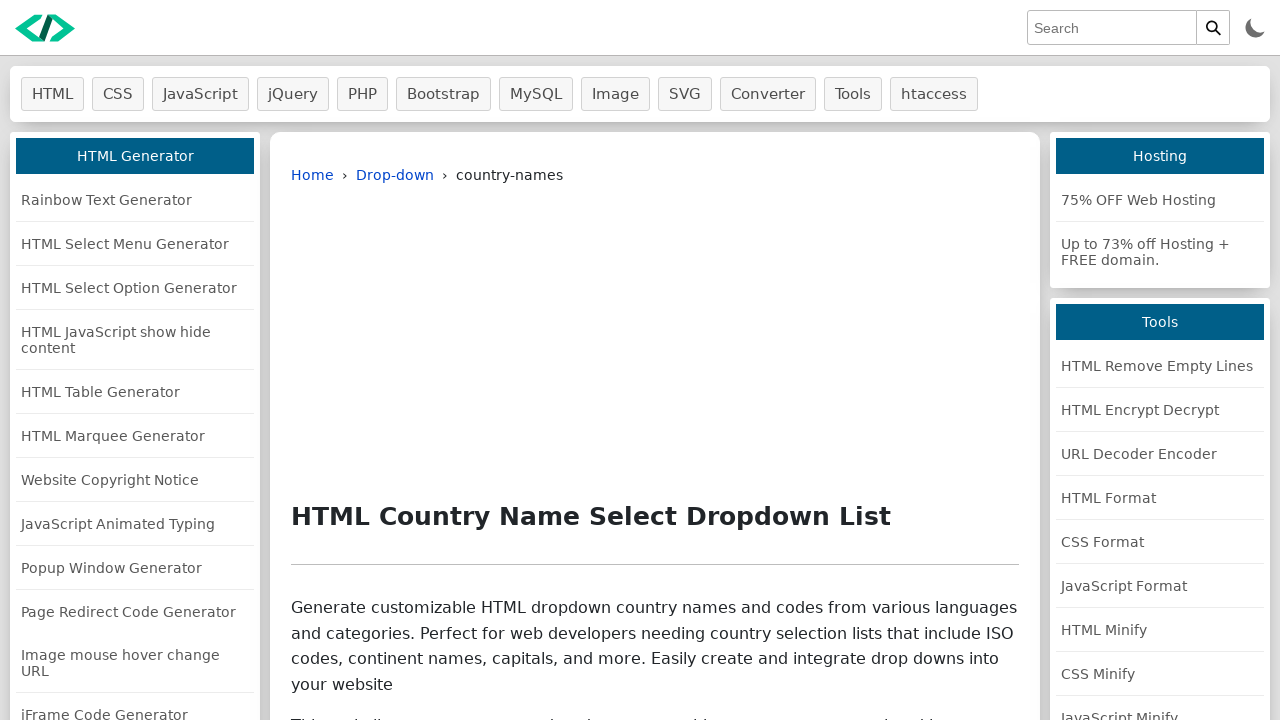

Checked if checkbox 88 is selected: True
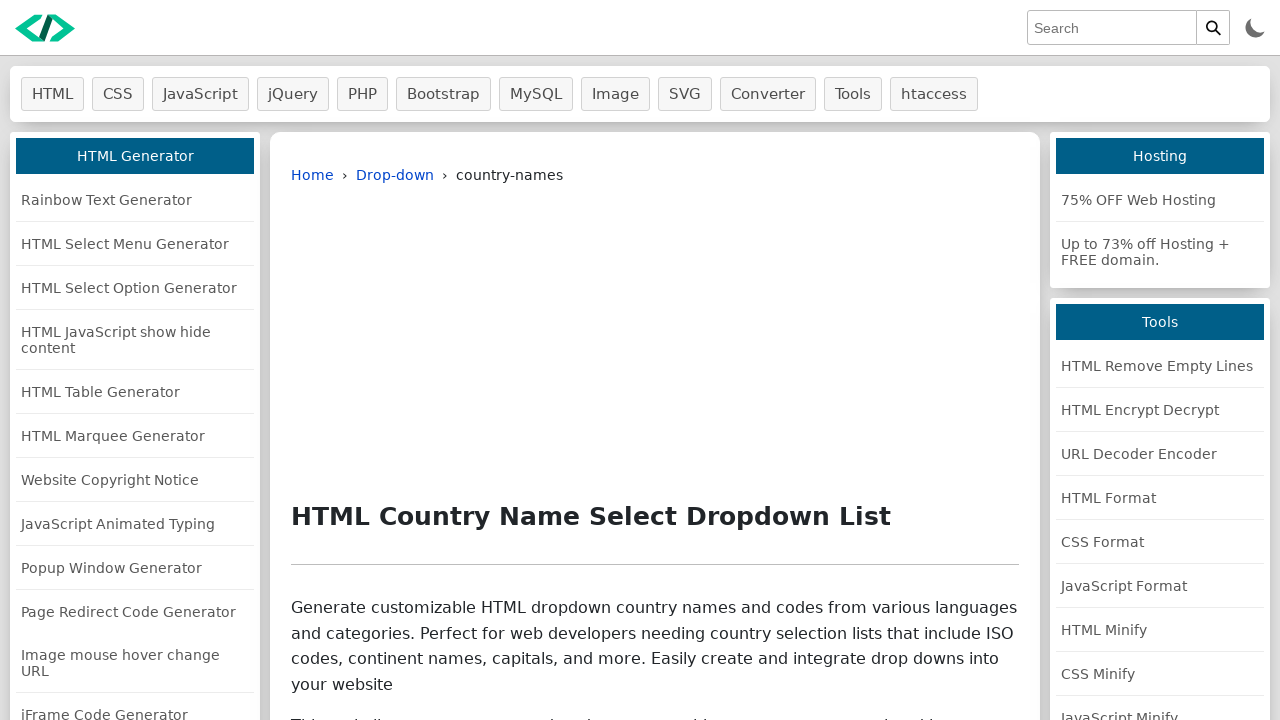

Retrieved checkbox at index 89
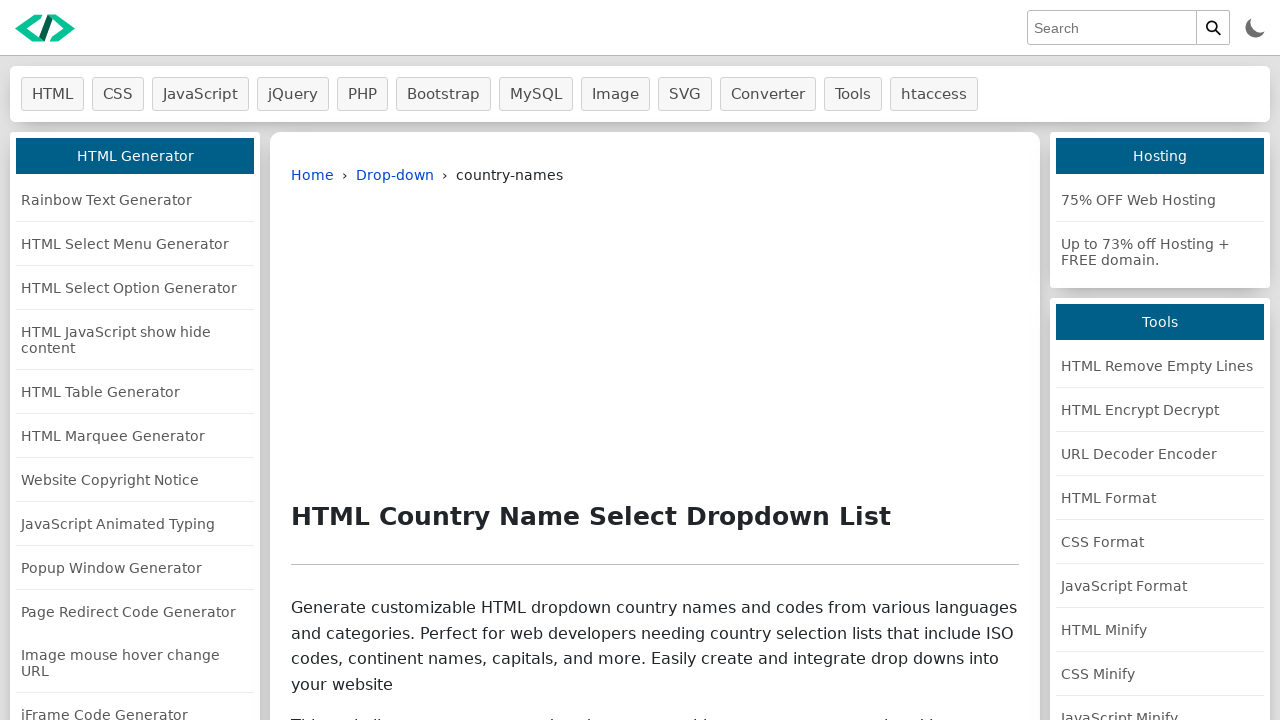

Checked if checkbox 89 is selected: True
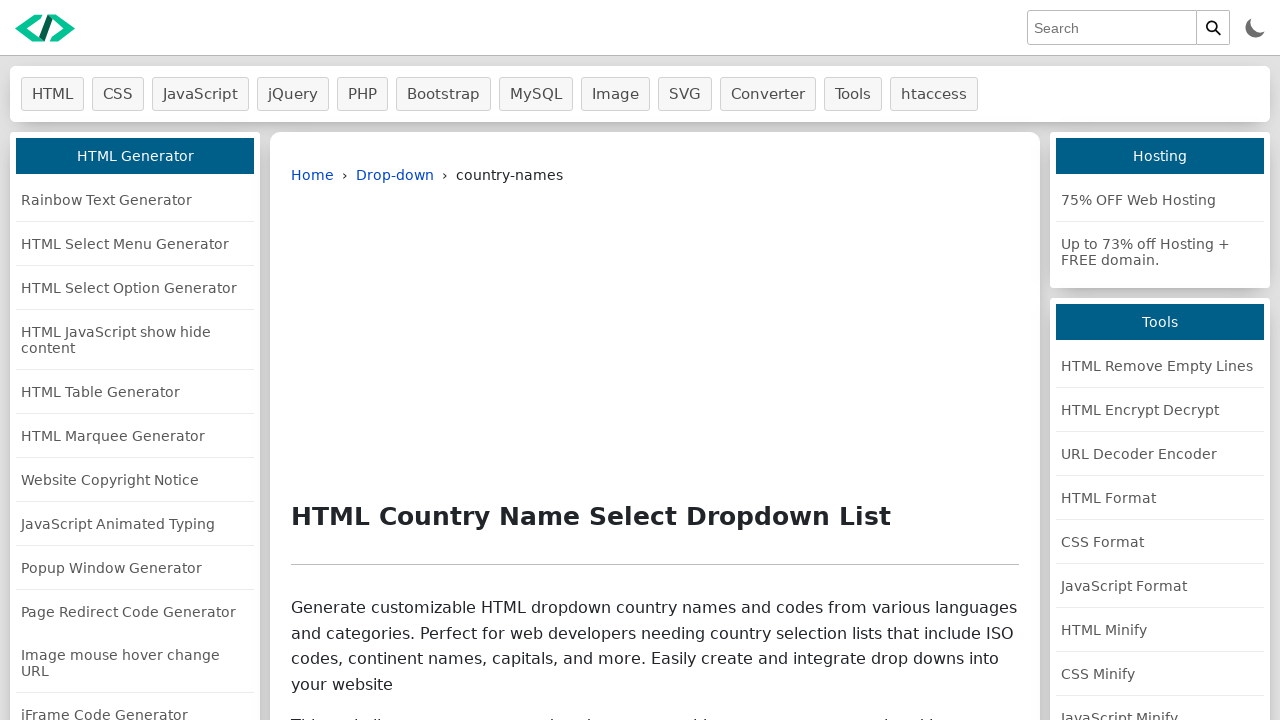

Retrieved checkbox at index 90
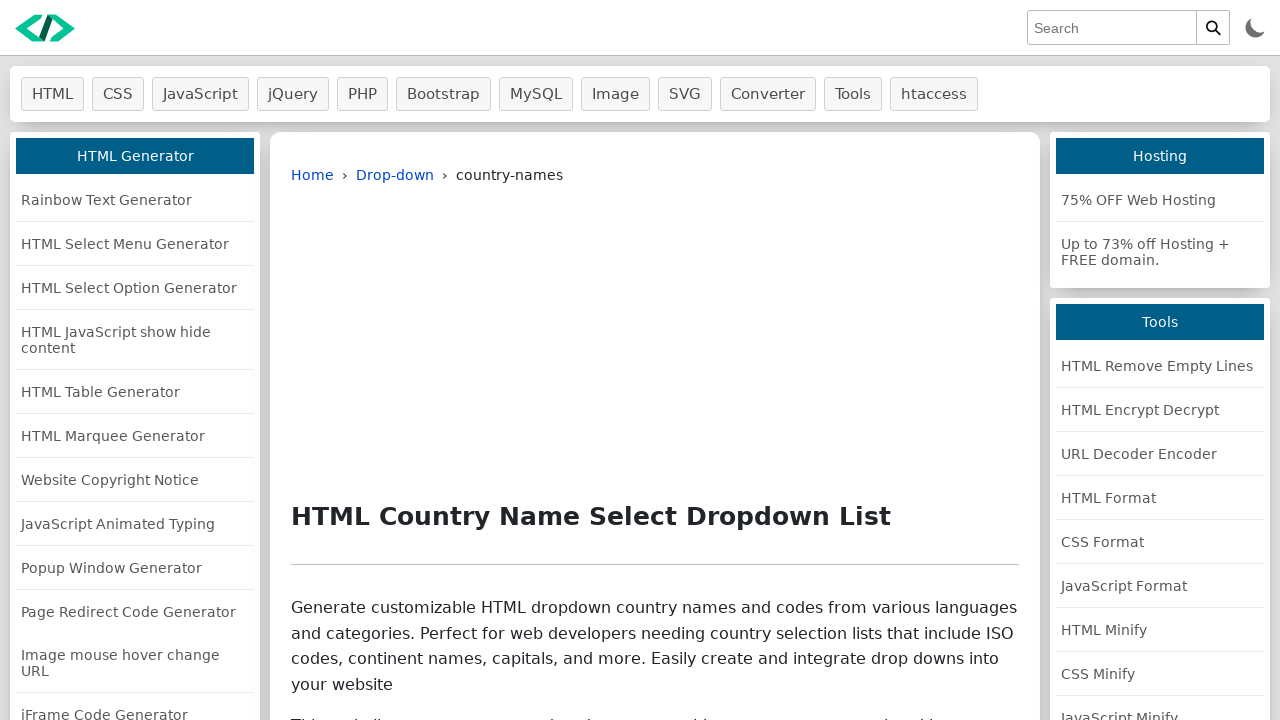

Checked if checkbox 90 is selected: True
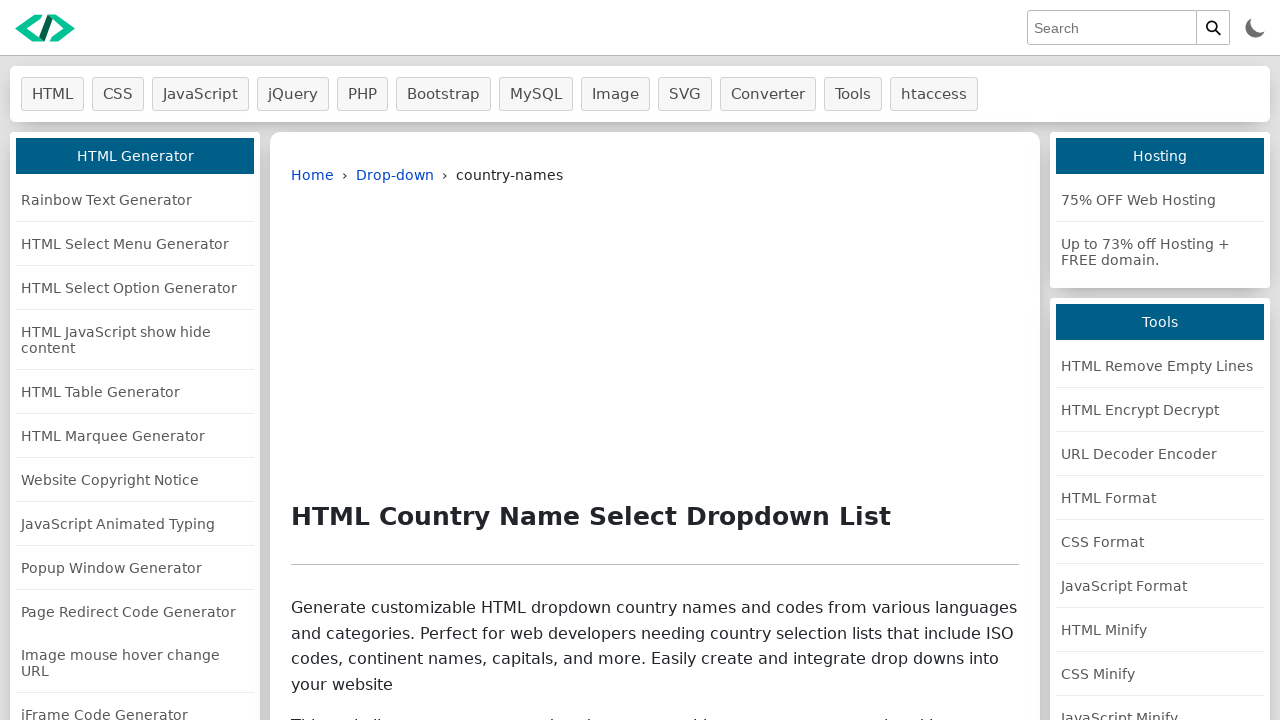

Retrieved checkbox at index 91
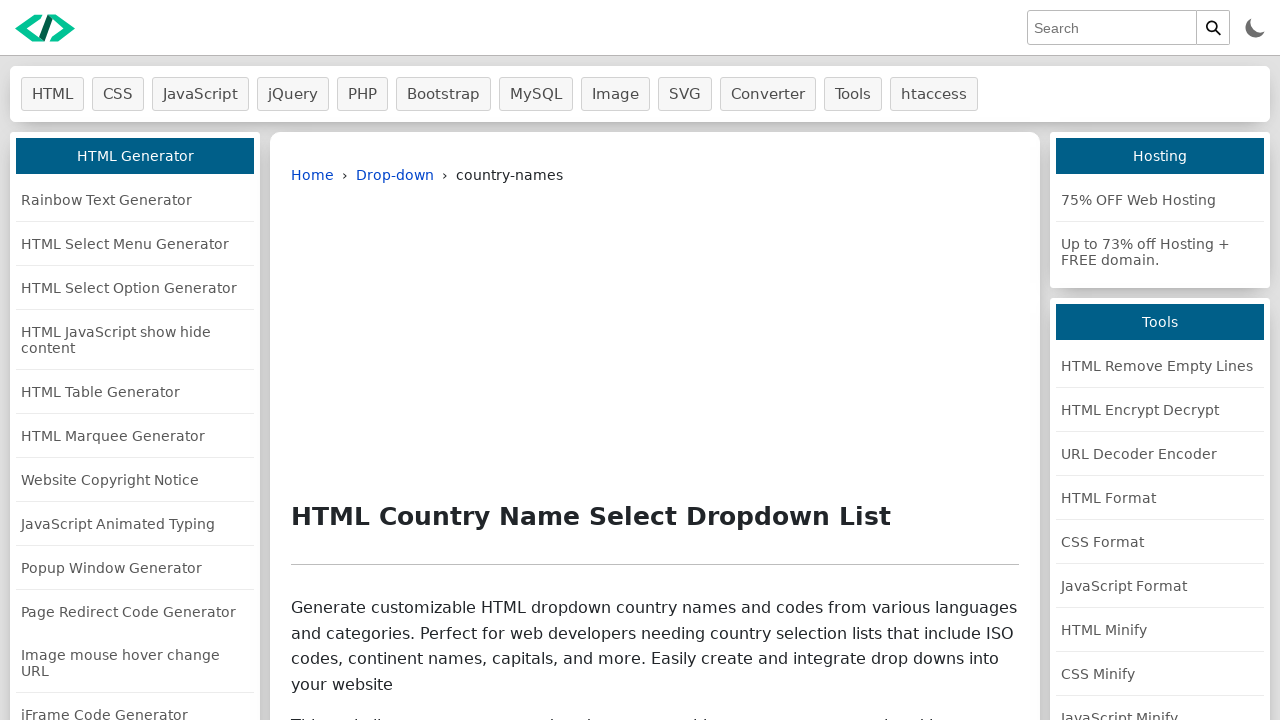

Checked if checkbox 91 is selected: True
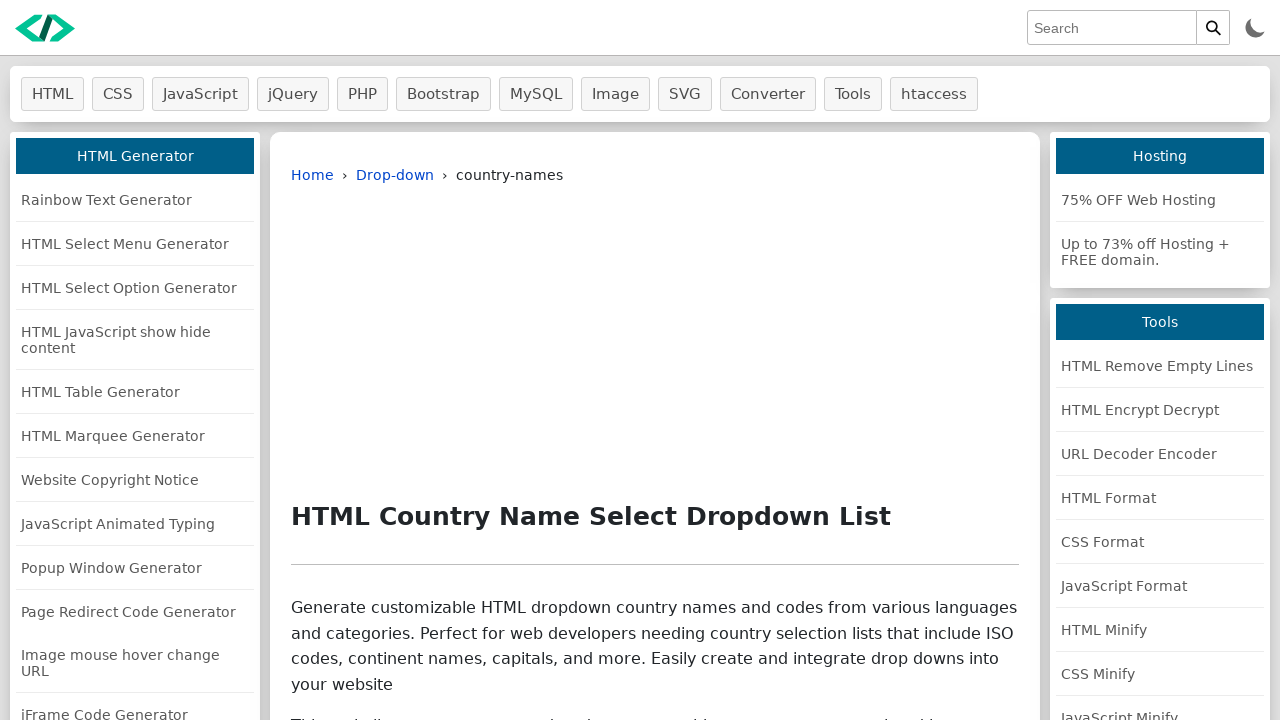

Retrieved checkbox at index 92
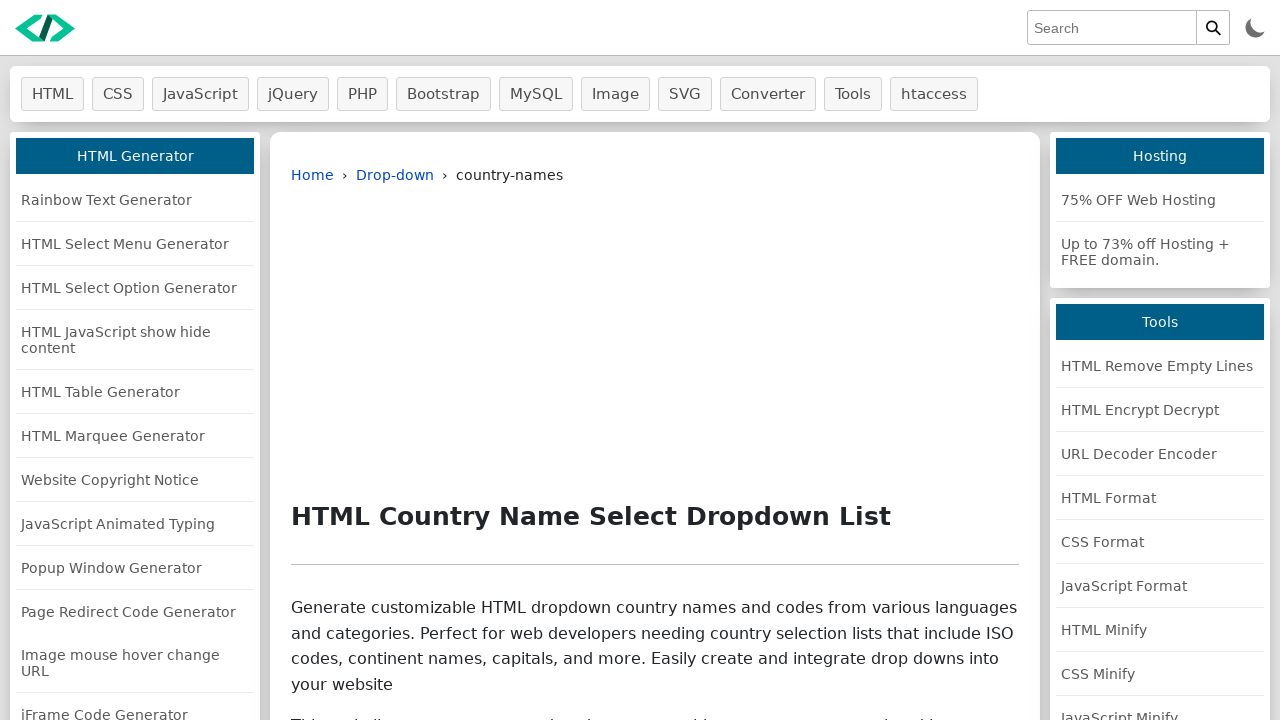

Checked if checkbox 92 is selected: True
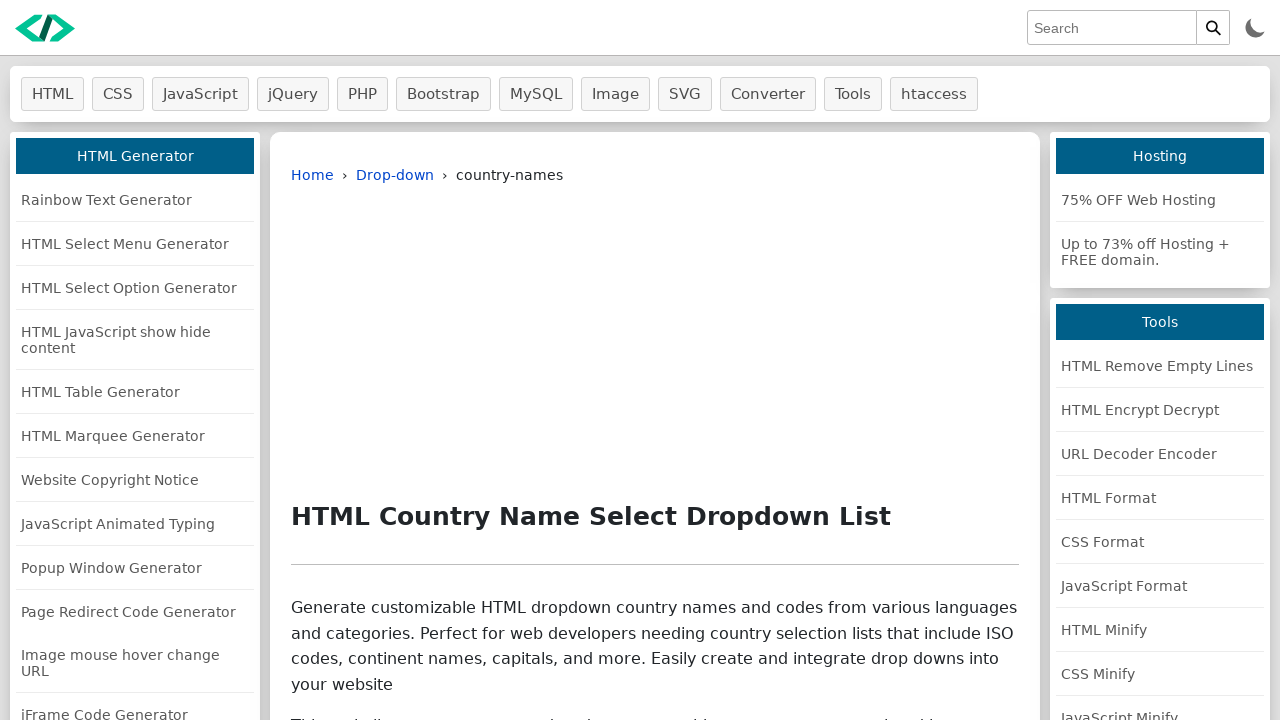

Retrieved checkbox at index 93
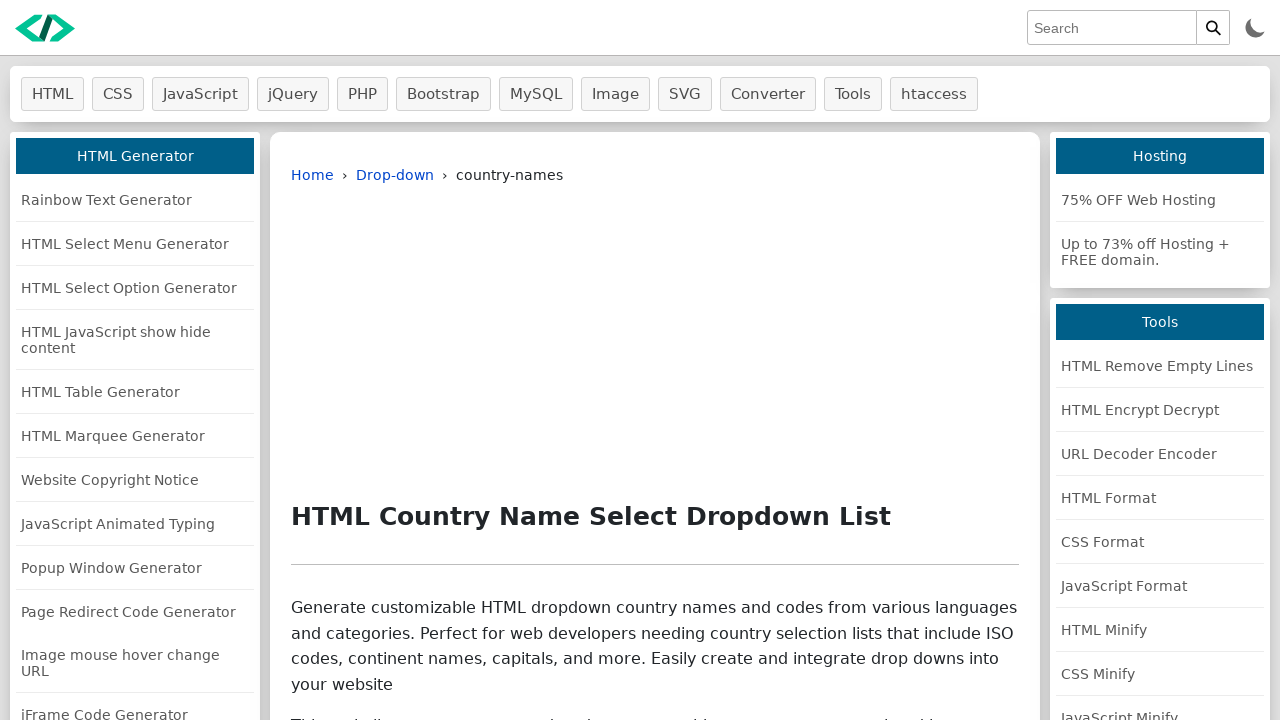

Checked if checkbox 93 is selected: True
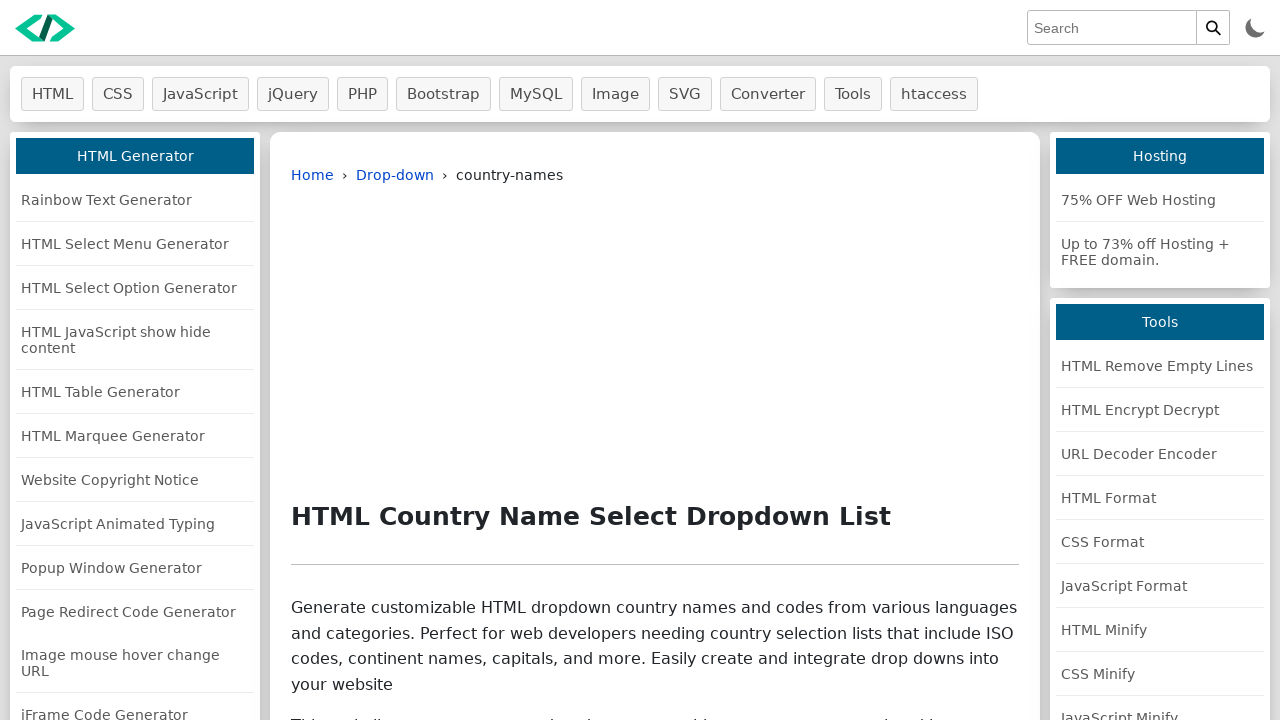

Retrieved checkbox at index 94
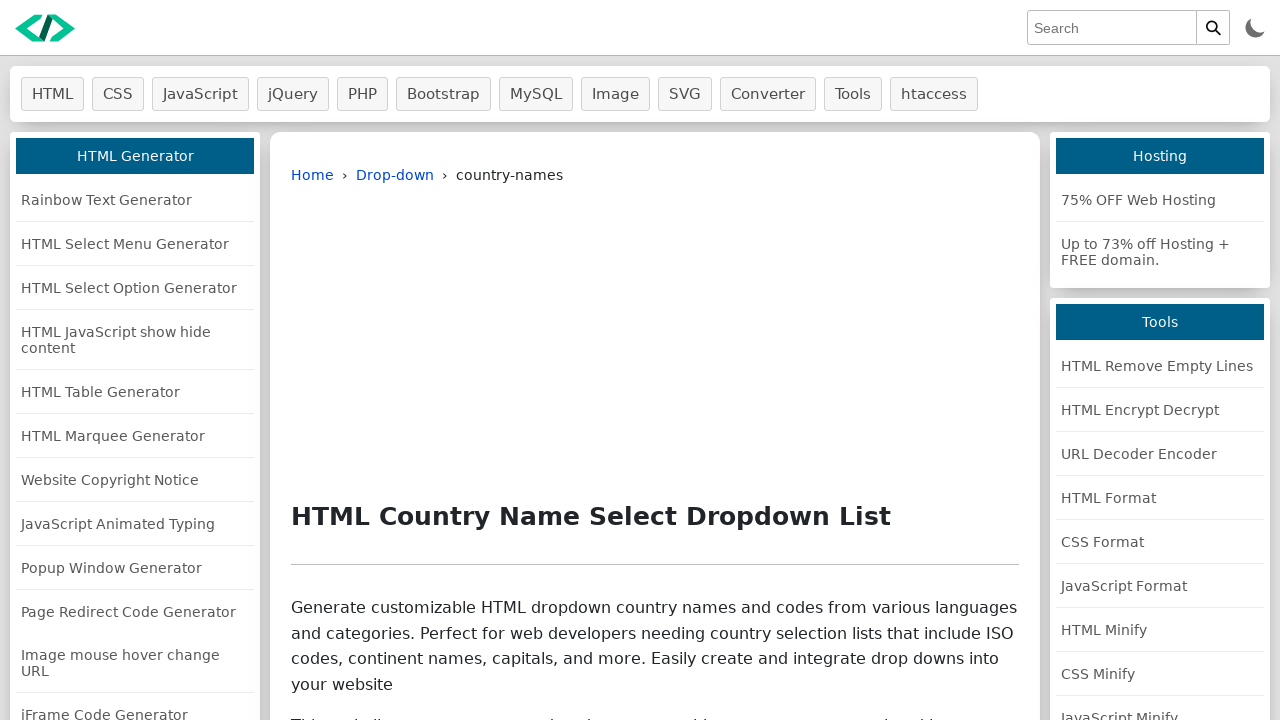

Checked if checkbox 94 is selected: True
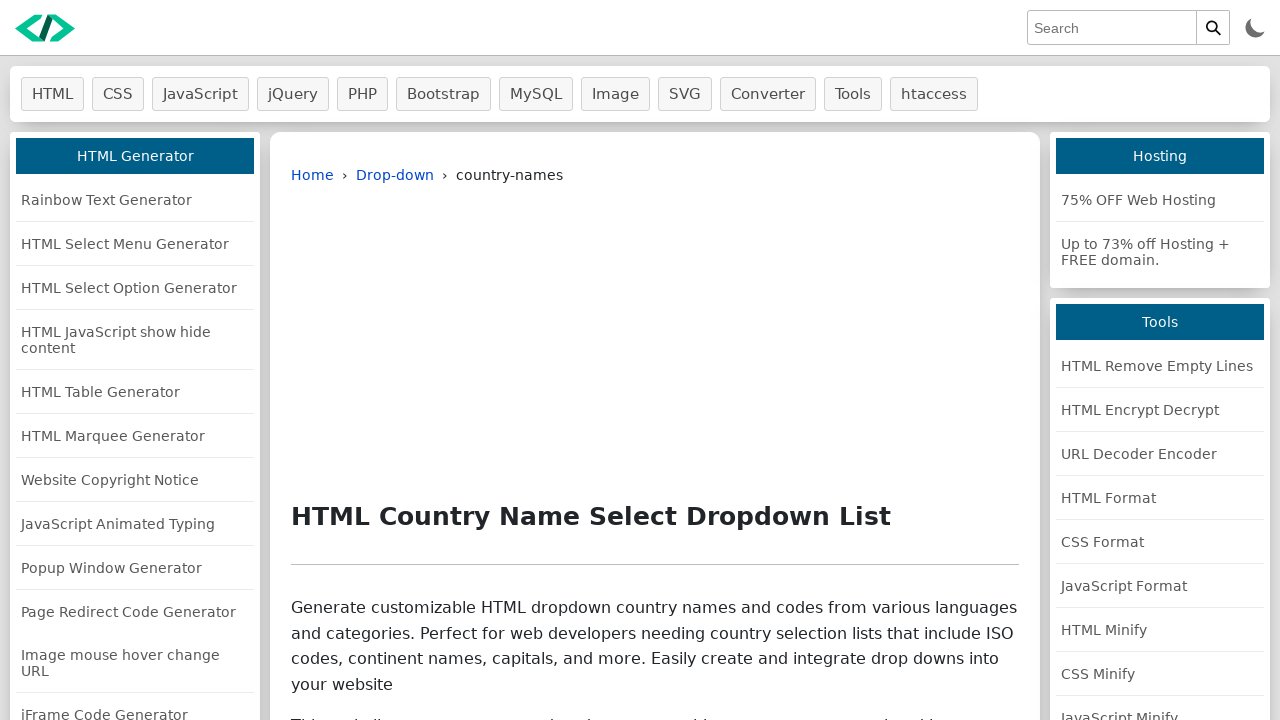

Retrieved checkbox at index 95
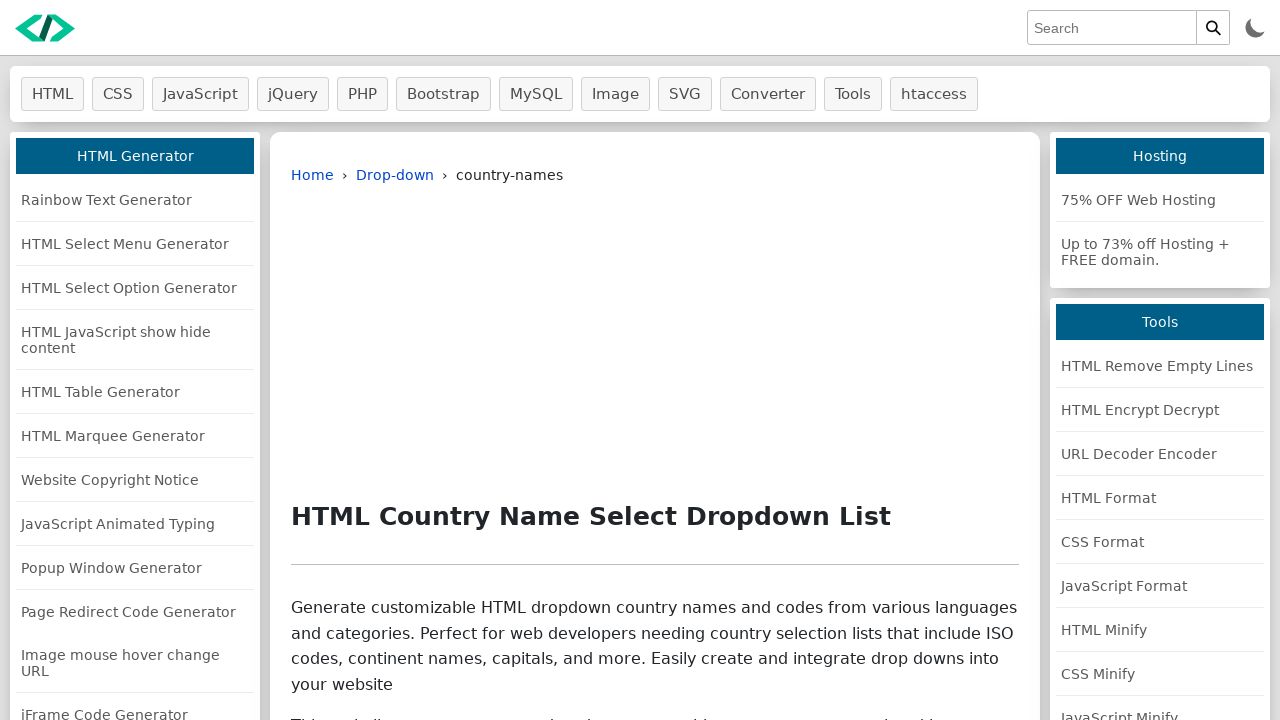

Checked if checkbox 95 is selected: True
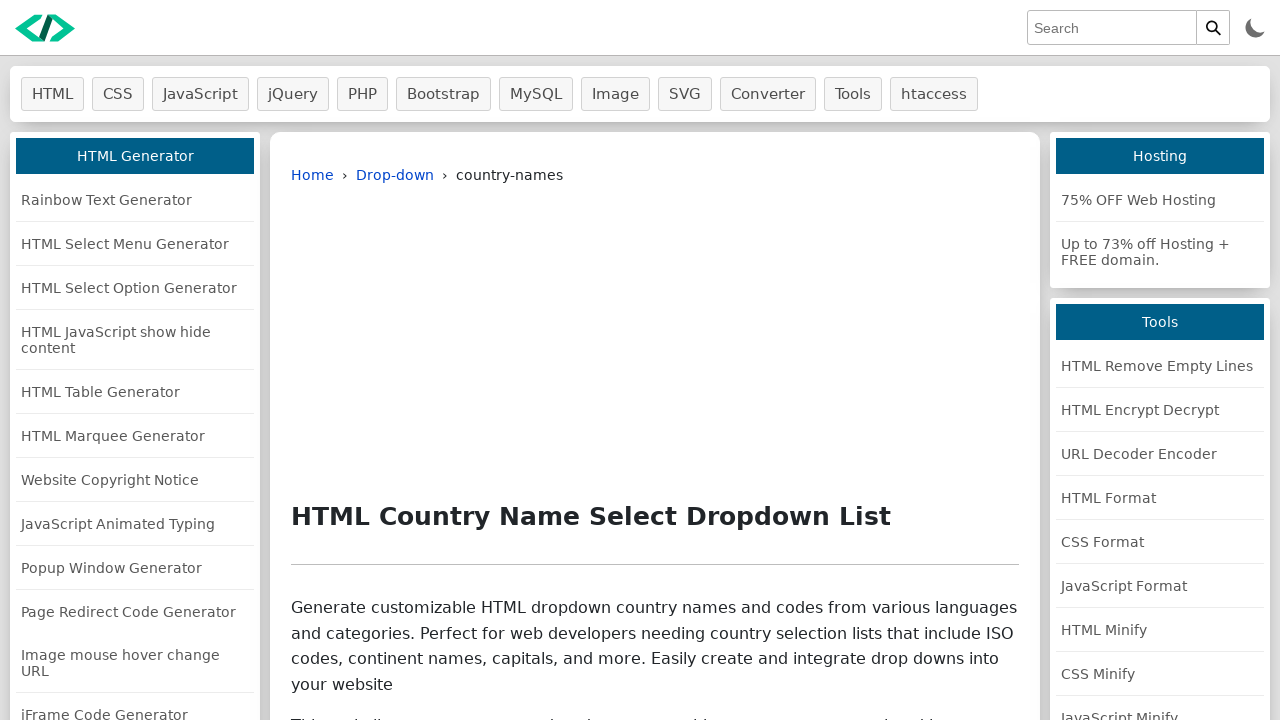

Retrieved checkbox at index 96
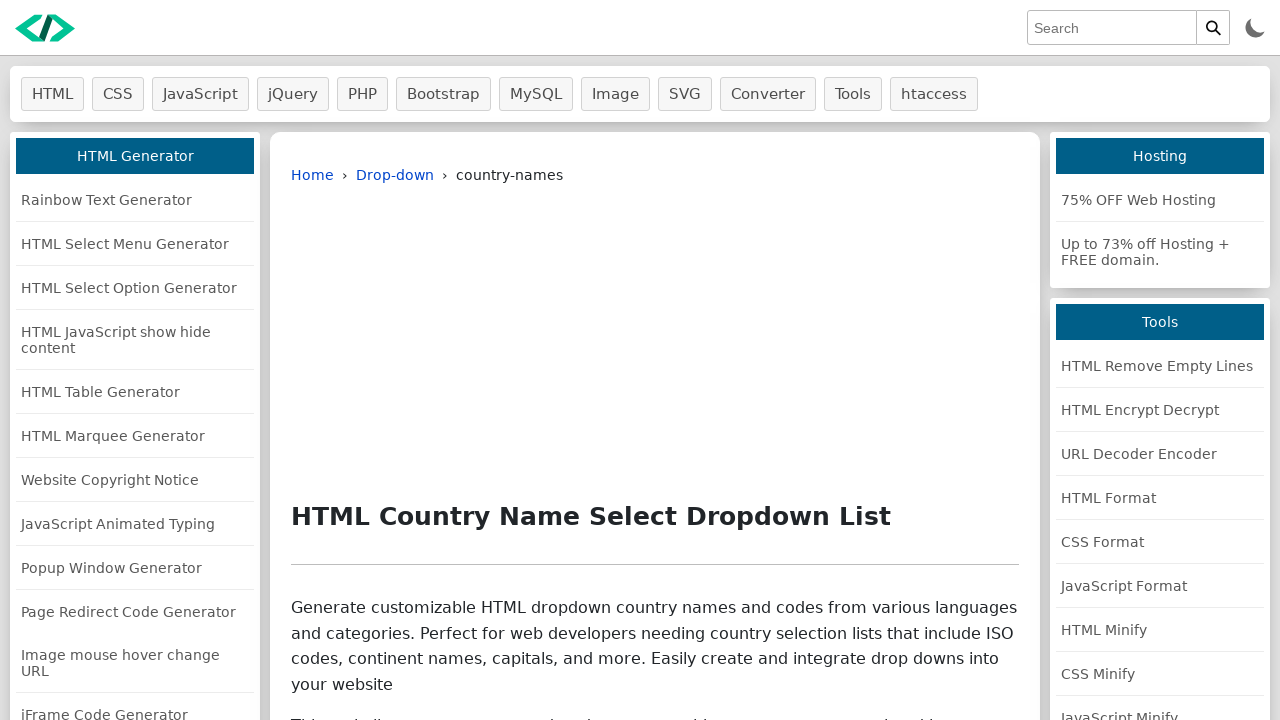

Checked if checkbox 96 is selected: True
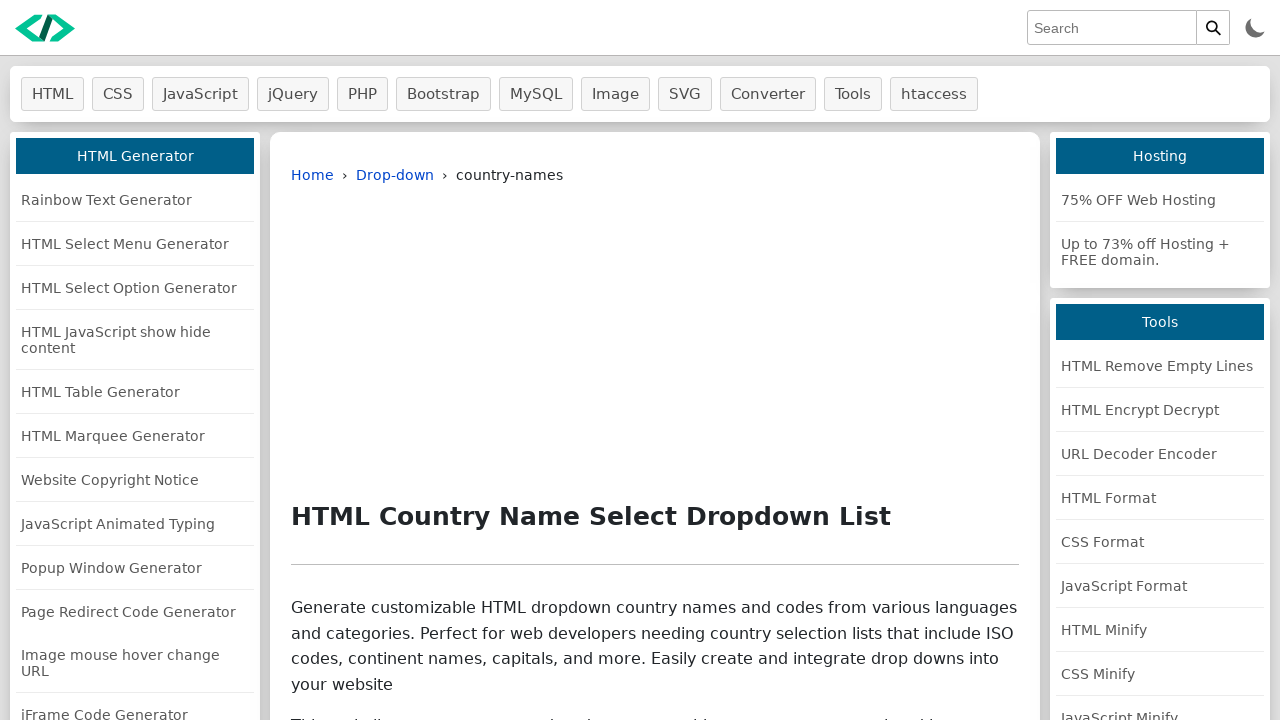

Retrieved checkbox at index 97
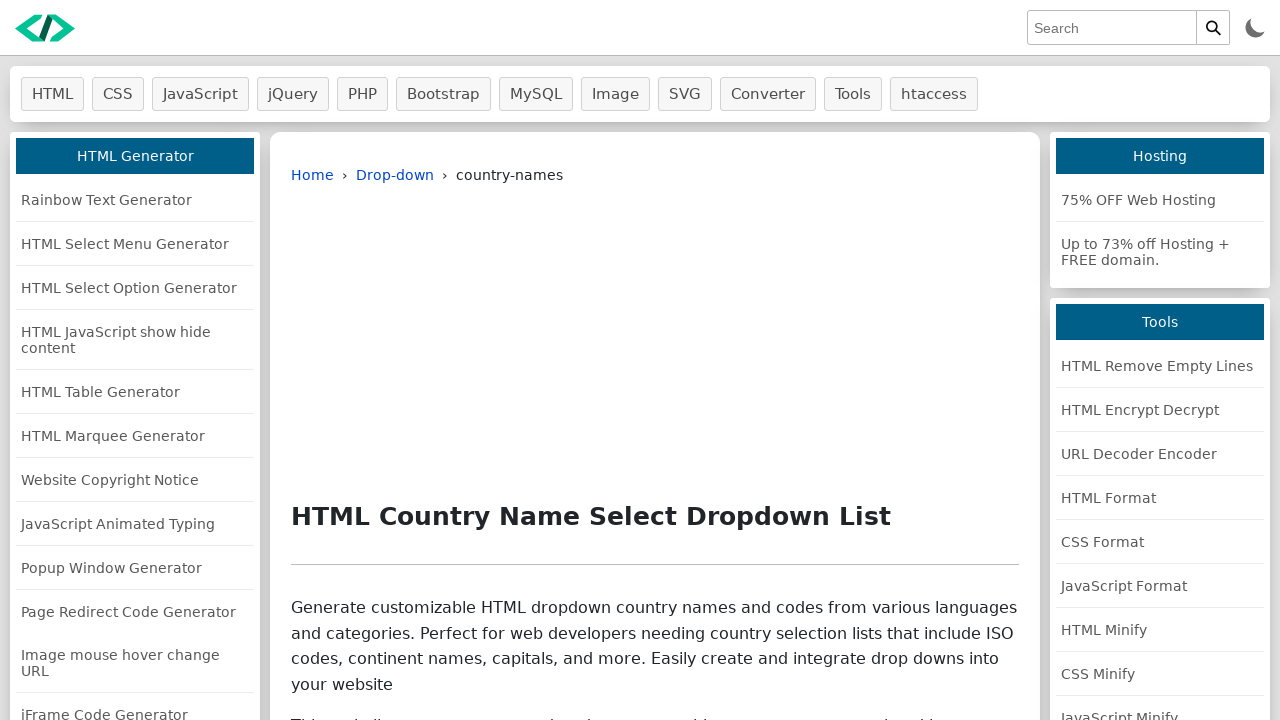

Checked if checkbox 97 is selected: True
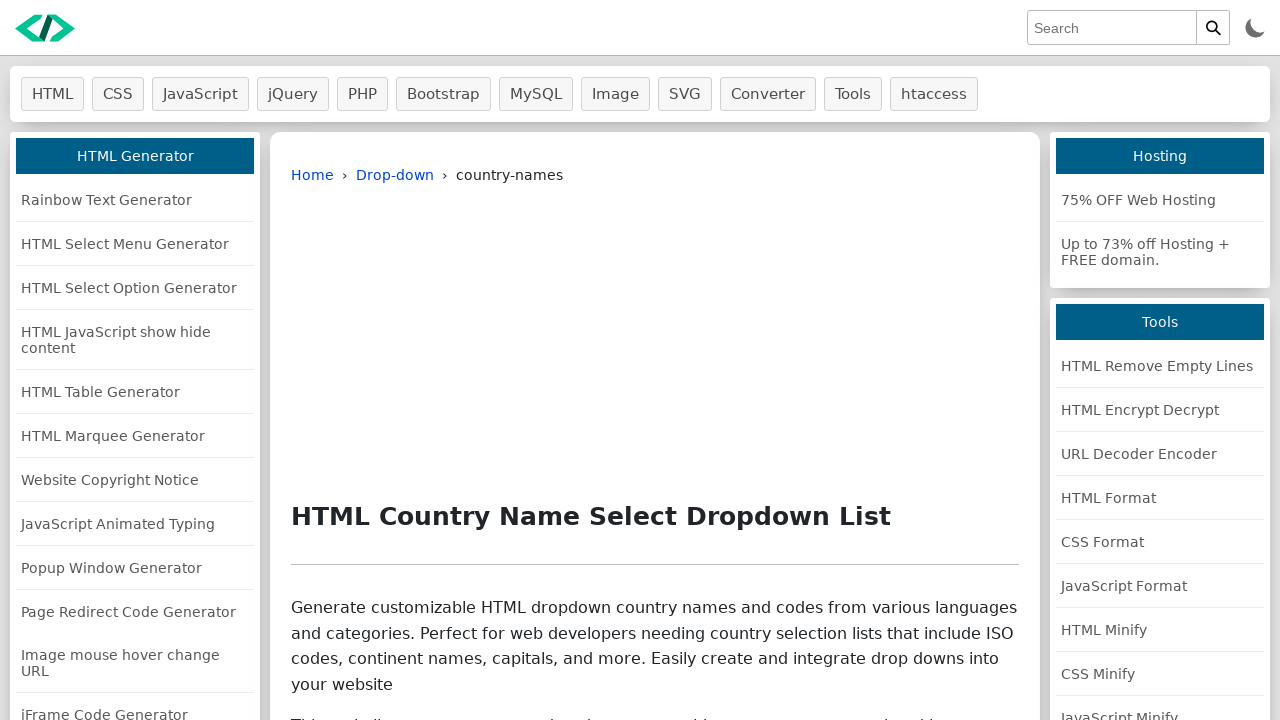

Retrieved checkbox at index 98
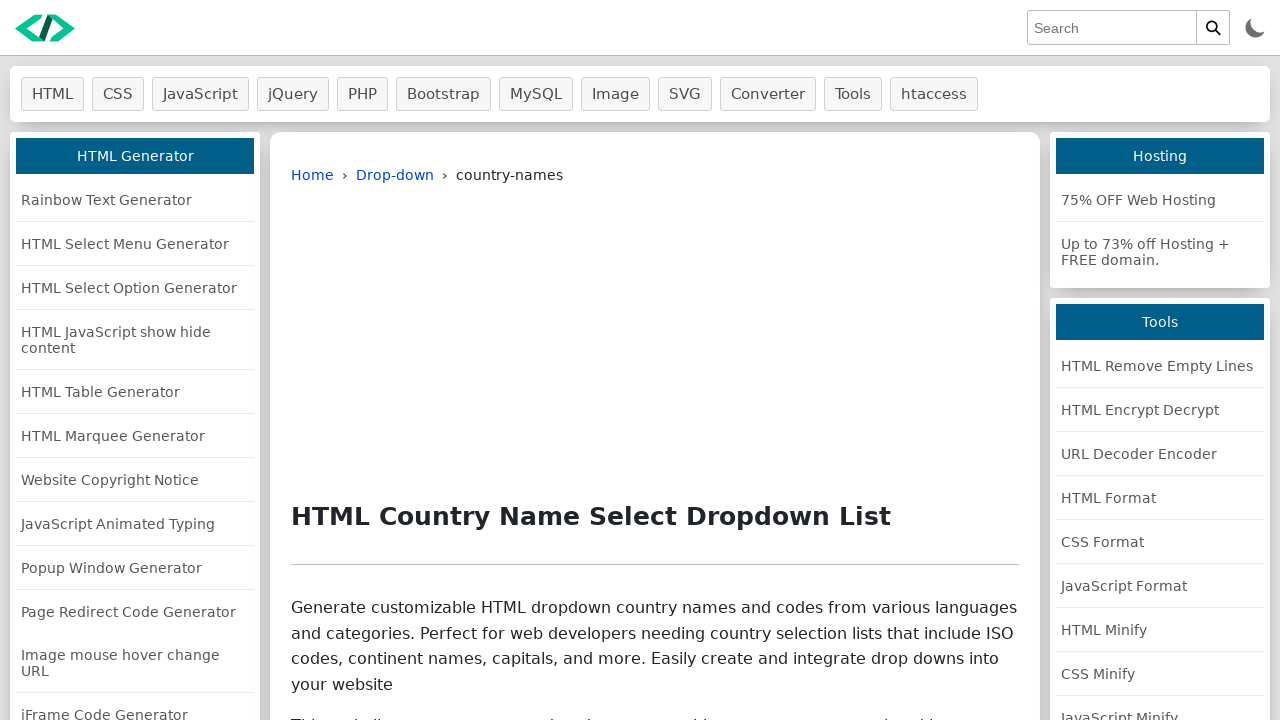

Checked if checkbox 98 is selected: True
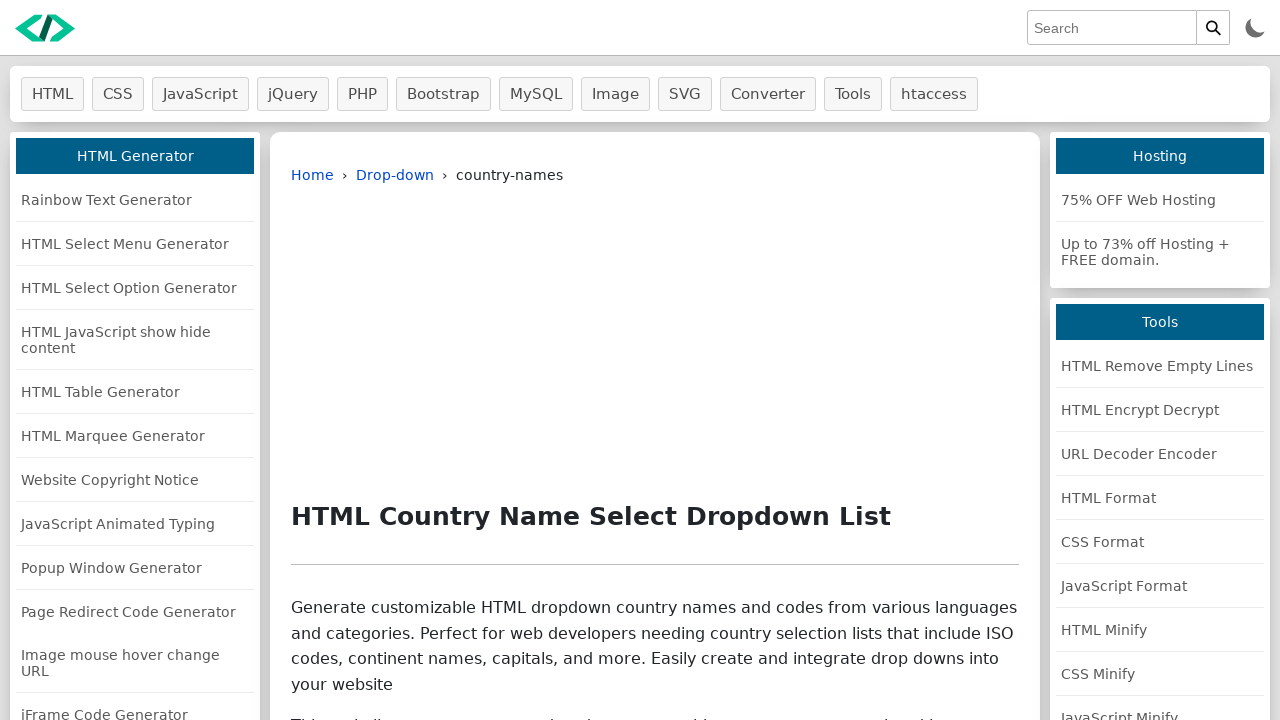

Retrieved checkbox at index 99
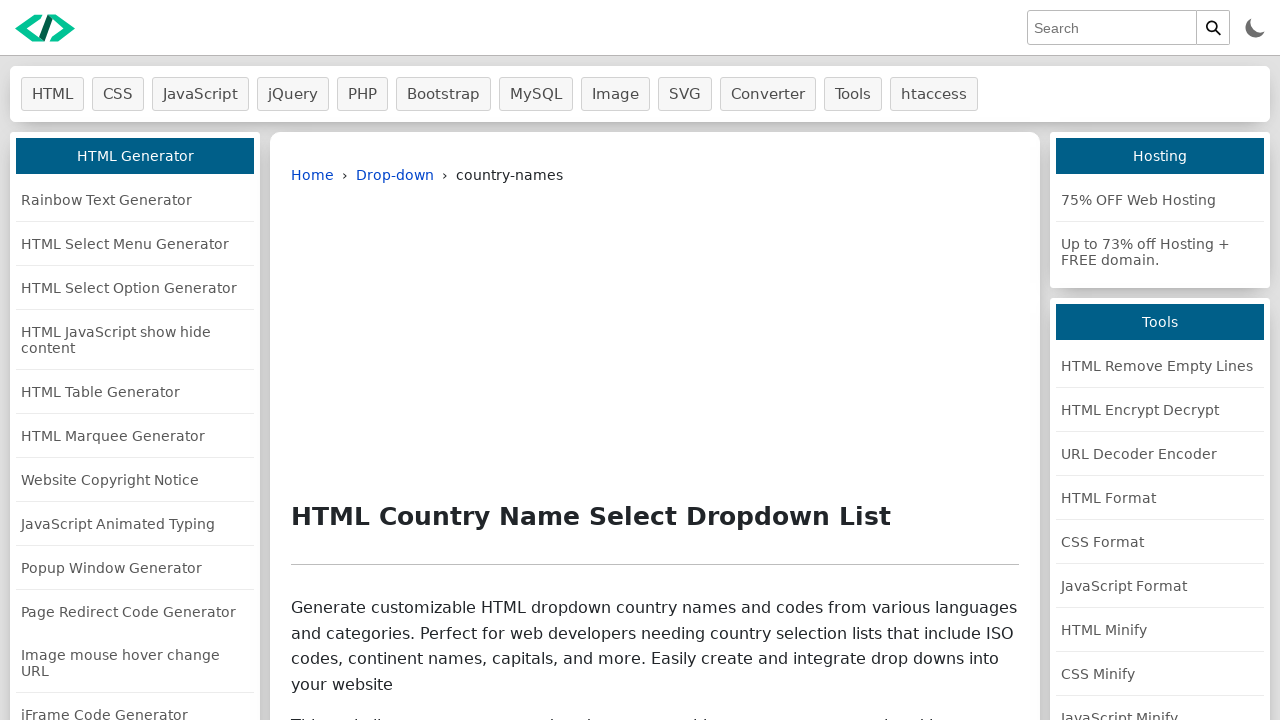

Checked if checkbox 99 is selected: True
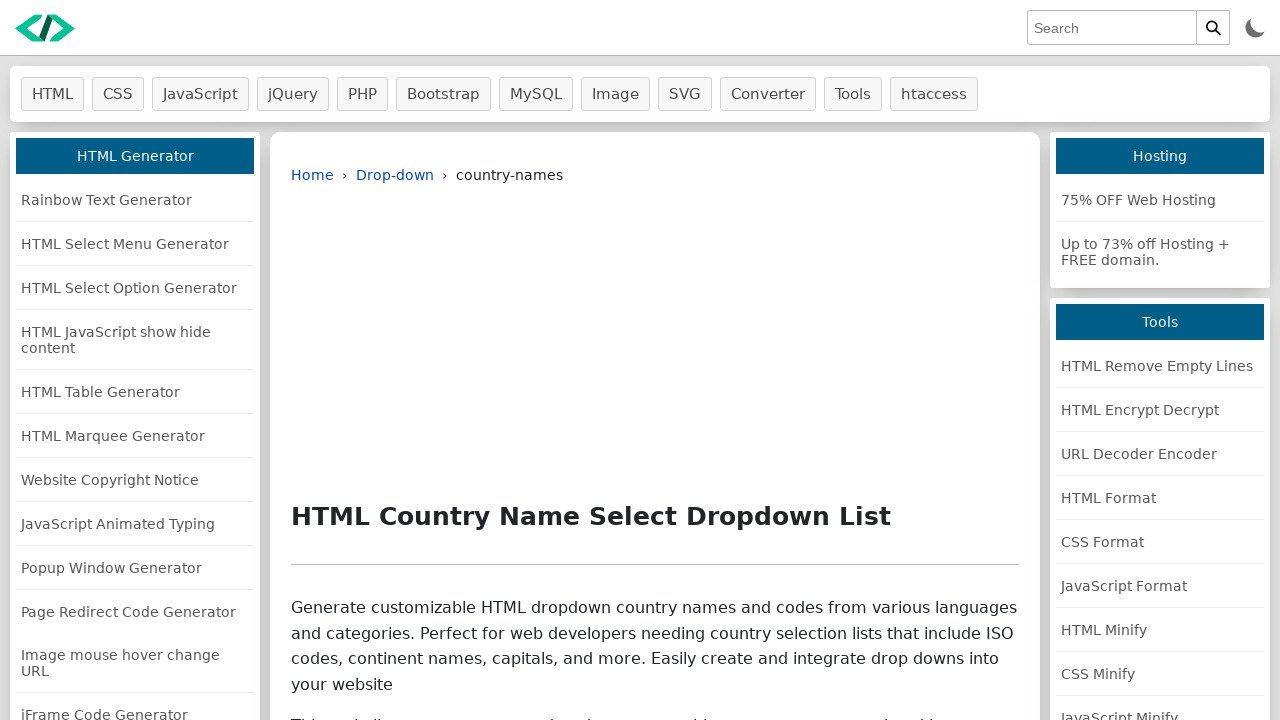

Retrieved checkbox at index 100
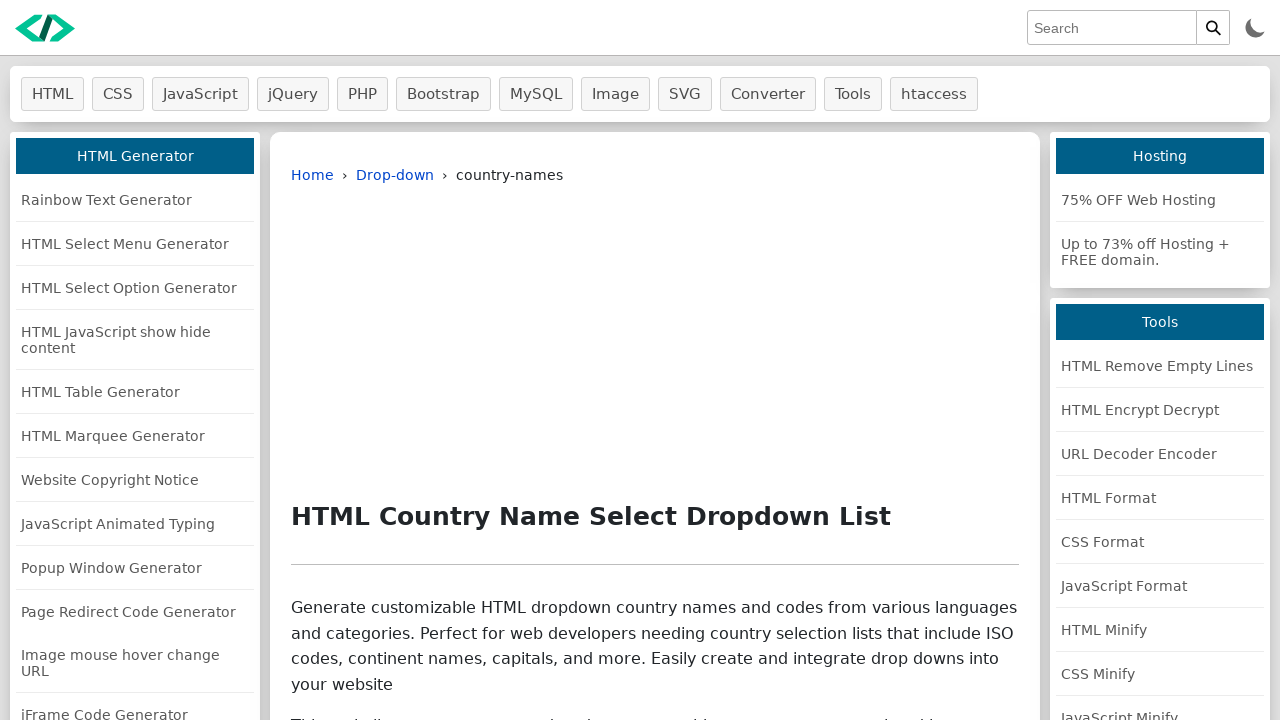

Checked if checkbox 100 is selected: True
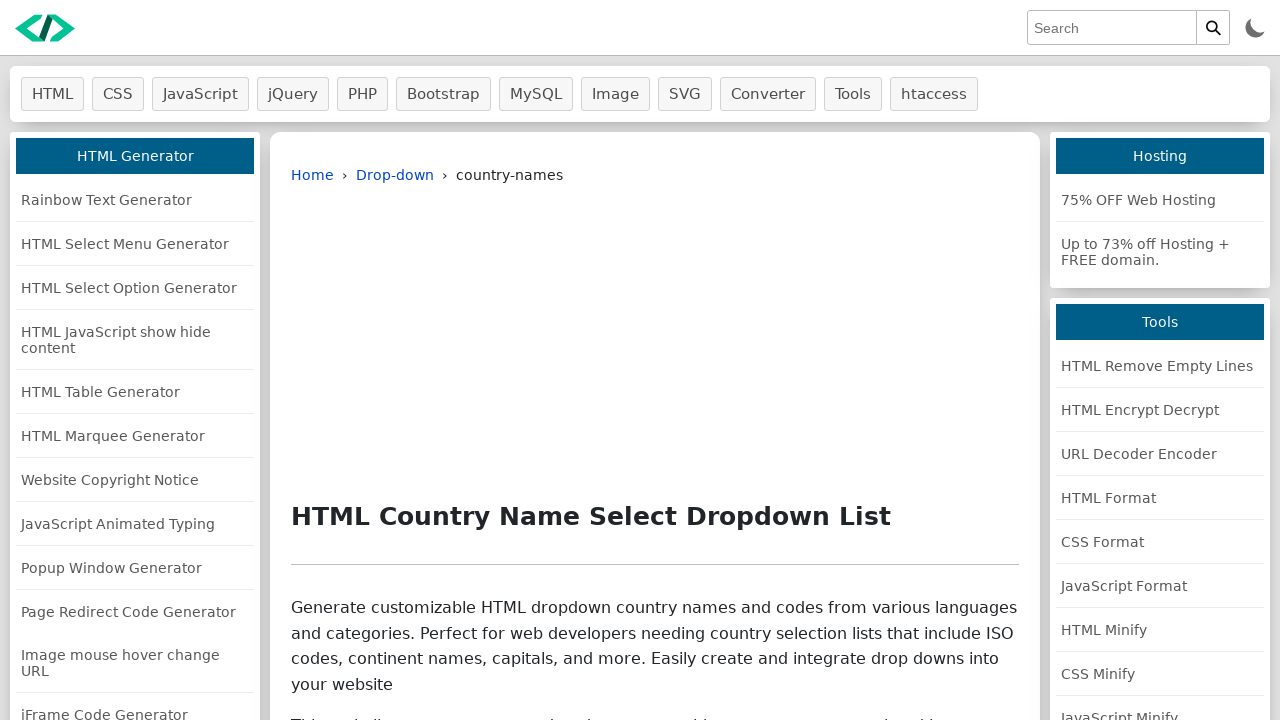

Retrieved checkbox at index 101
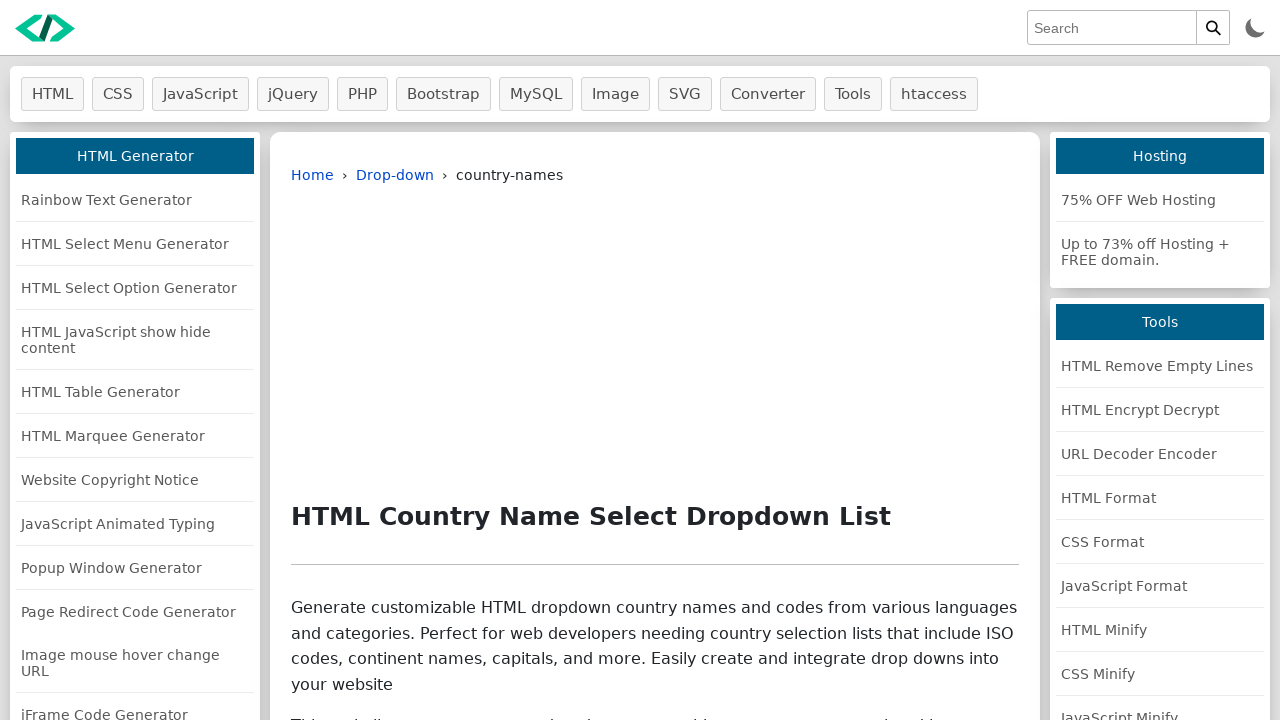

Checked if checkbox 101 is selected: True
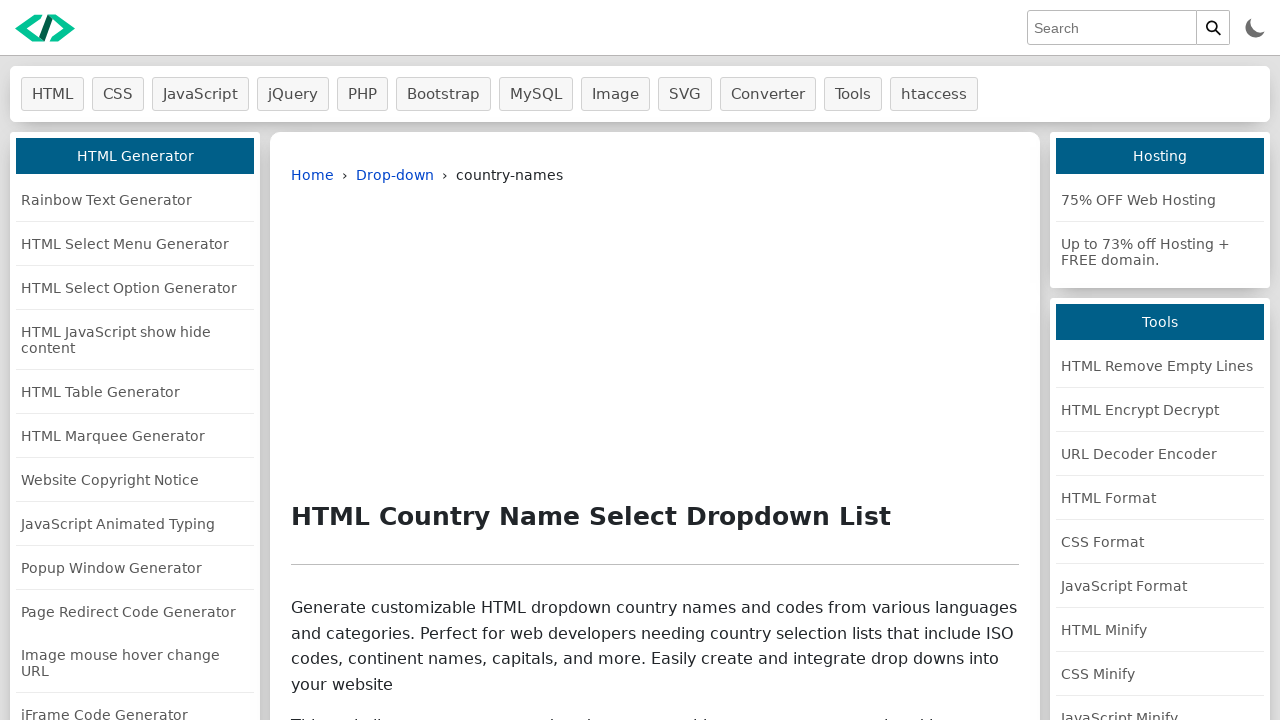

Retrieved checkbox at index 102
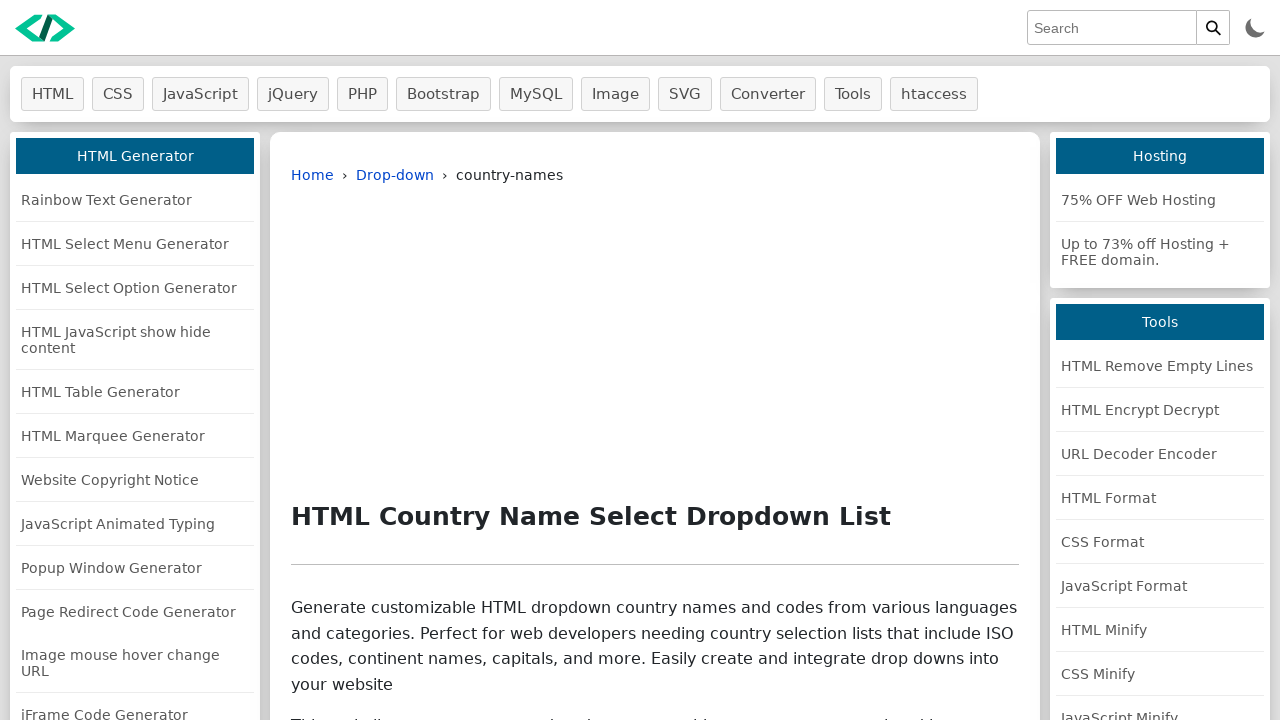

Checked if checkbox 102 is selected: True
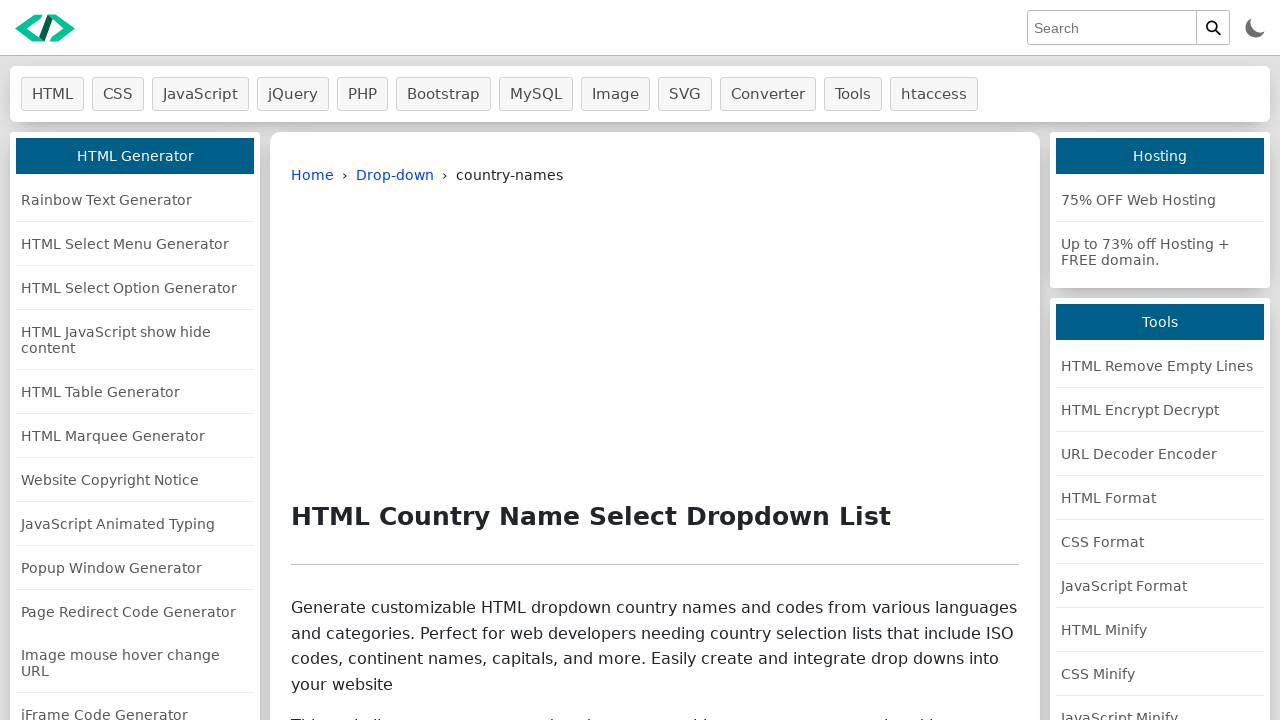

Retrieved checkbox at index 103
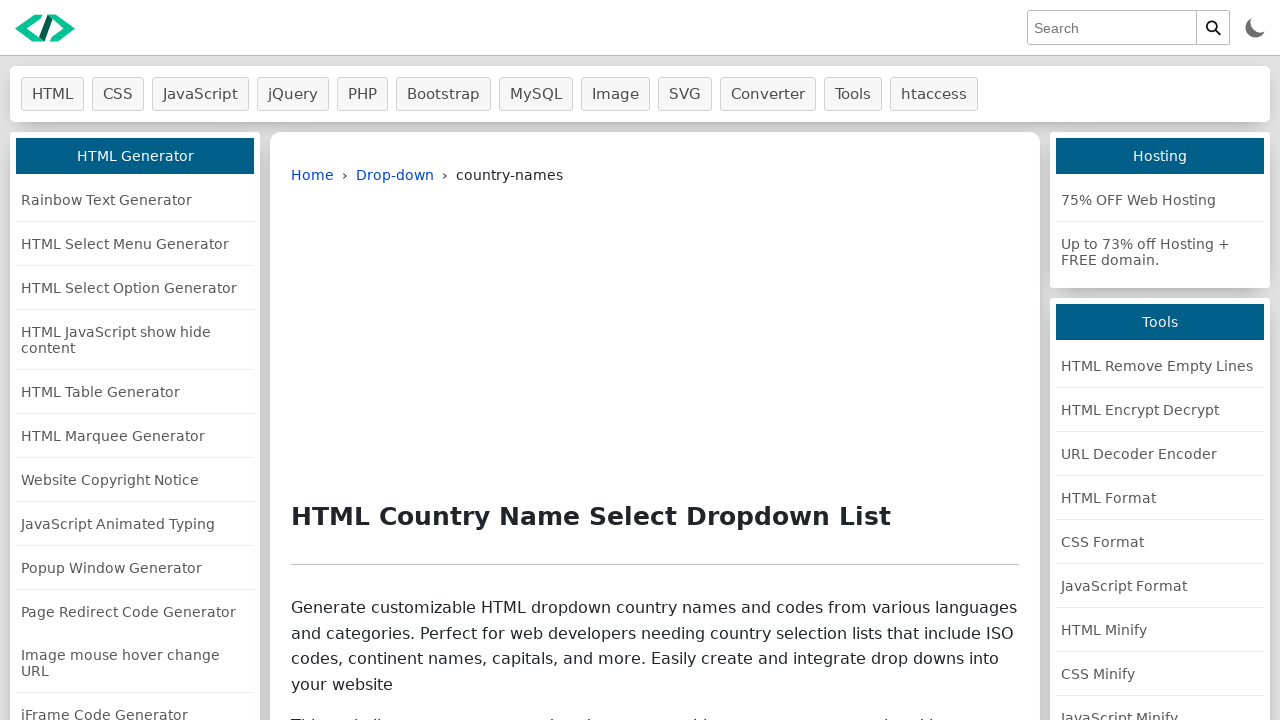

Checked if checkbox 103 is selected: True
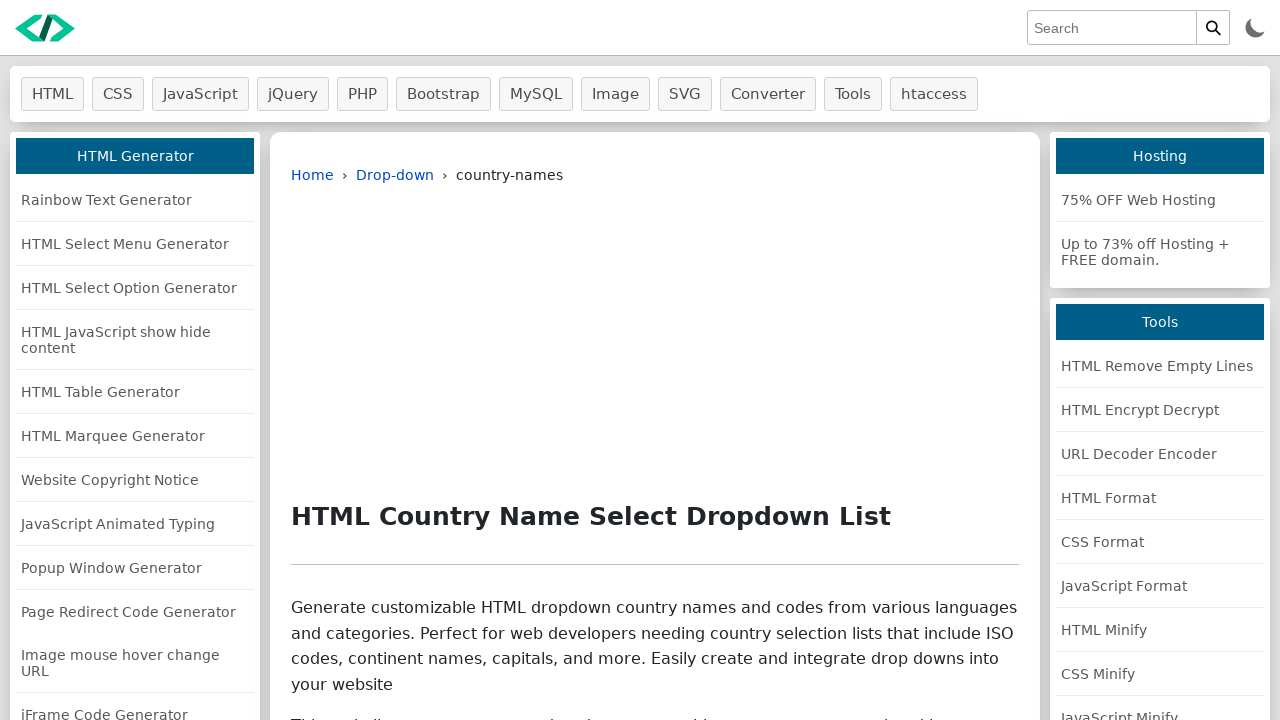

Retrieved checkbox at index 104
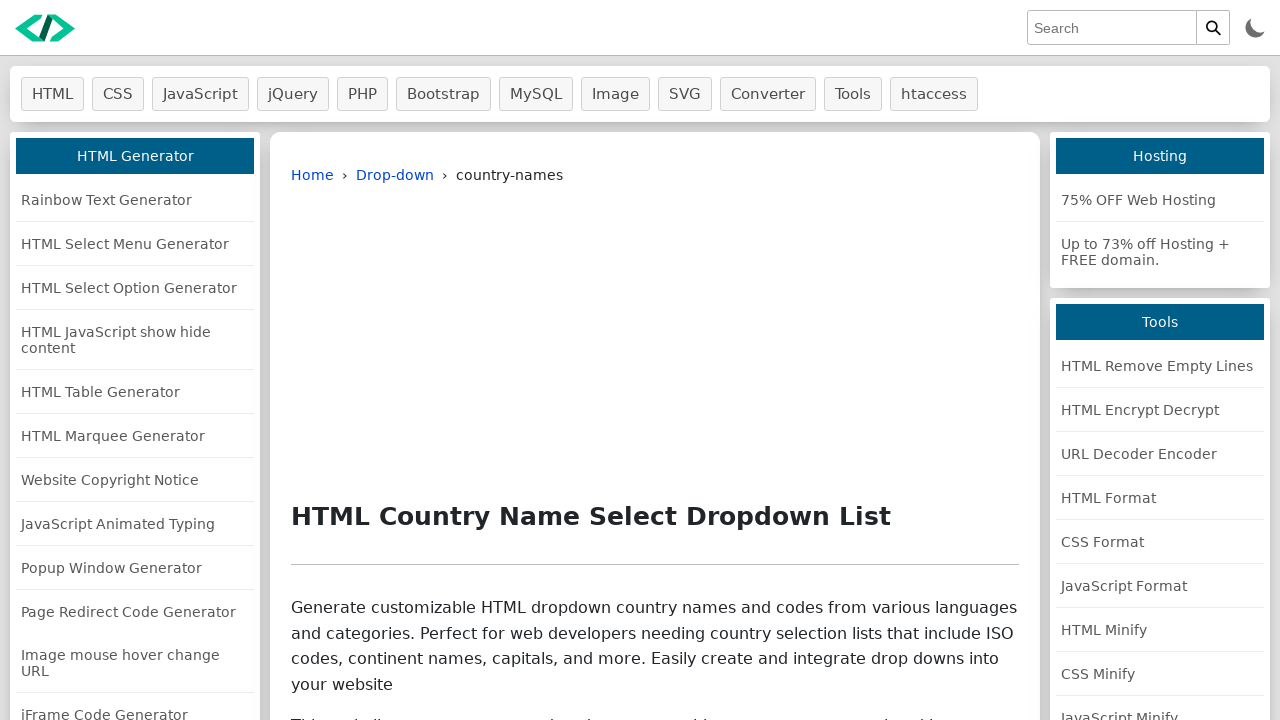

Checked if checkbox 104 is selected: True
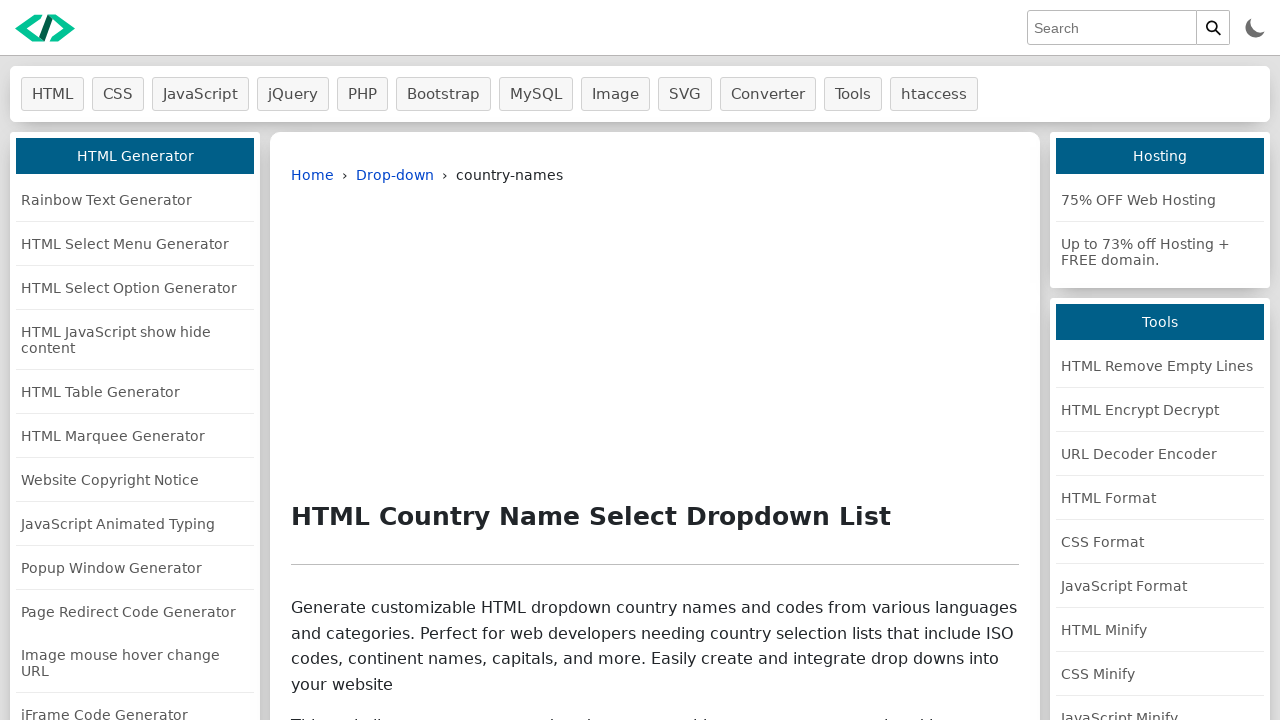

Retrieved checkbox at index 105
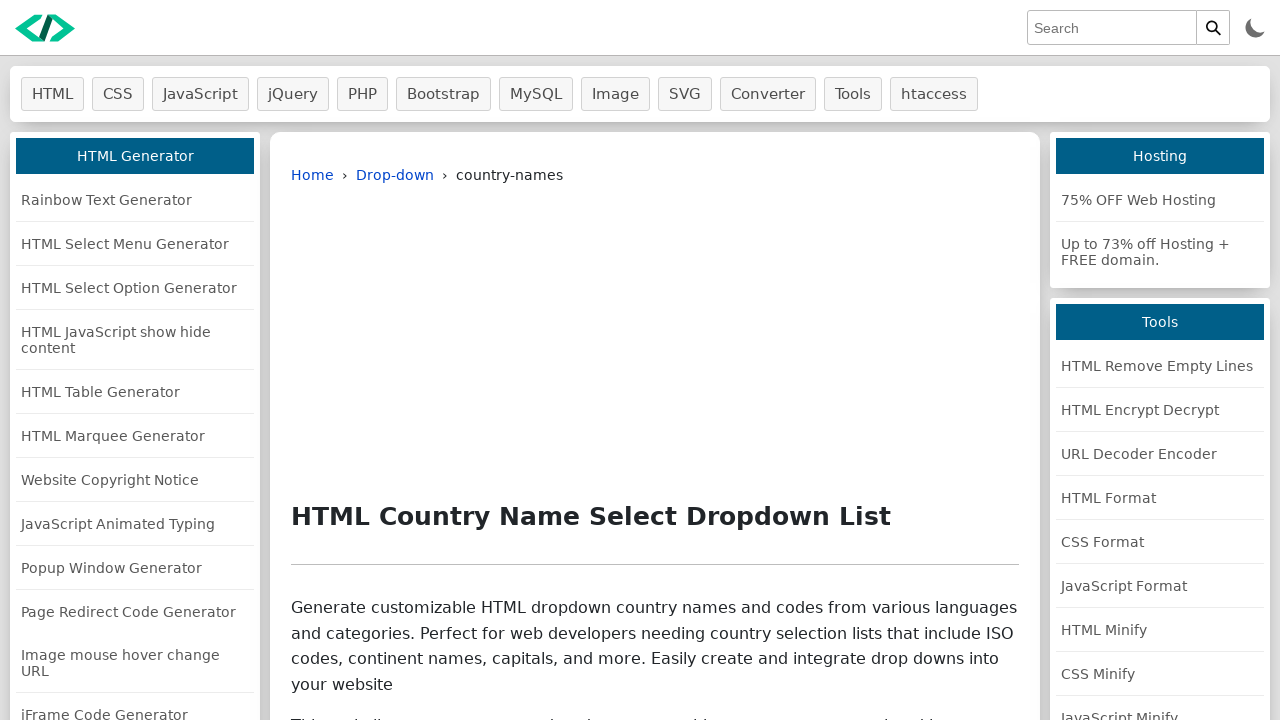

Checked if checkbox 105 is selected: True
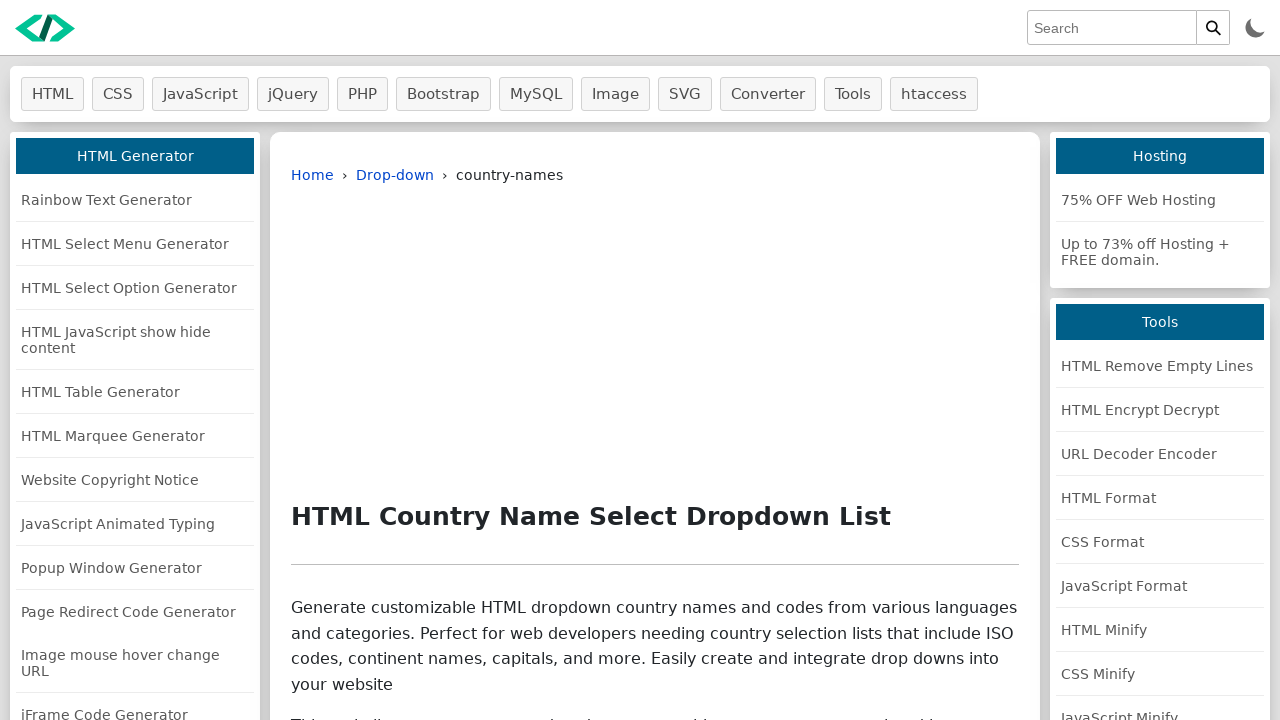

Retrieved checkbox at index 106
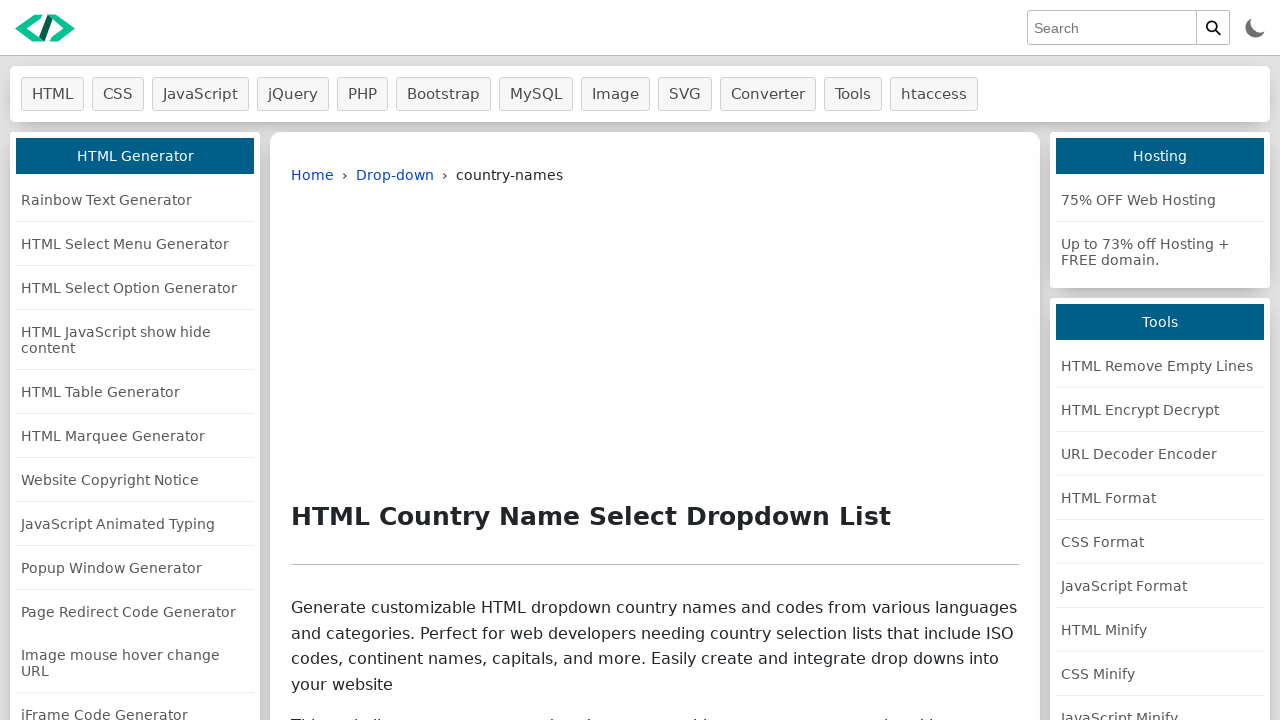

Checked if checkbox 106 is selected: True
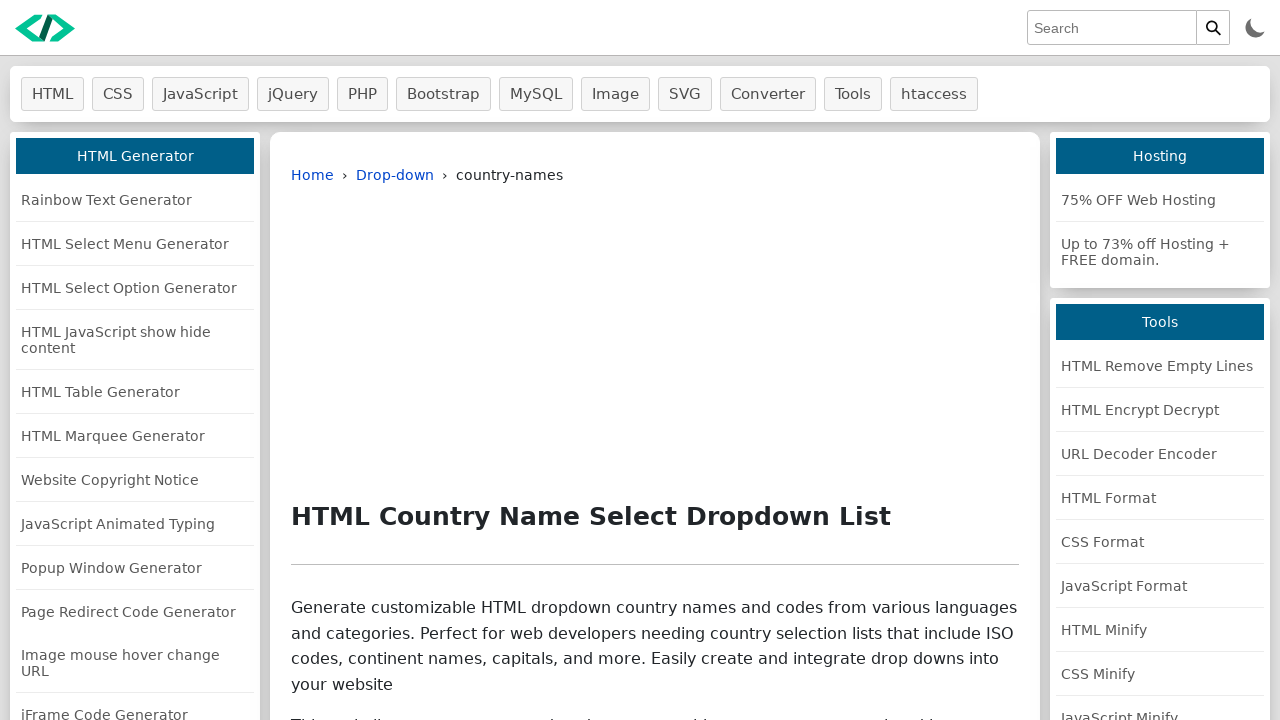

Retrieved checkbox at index 107
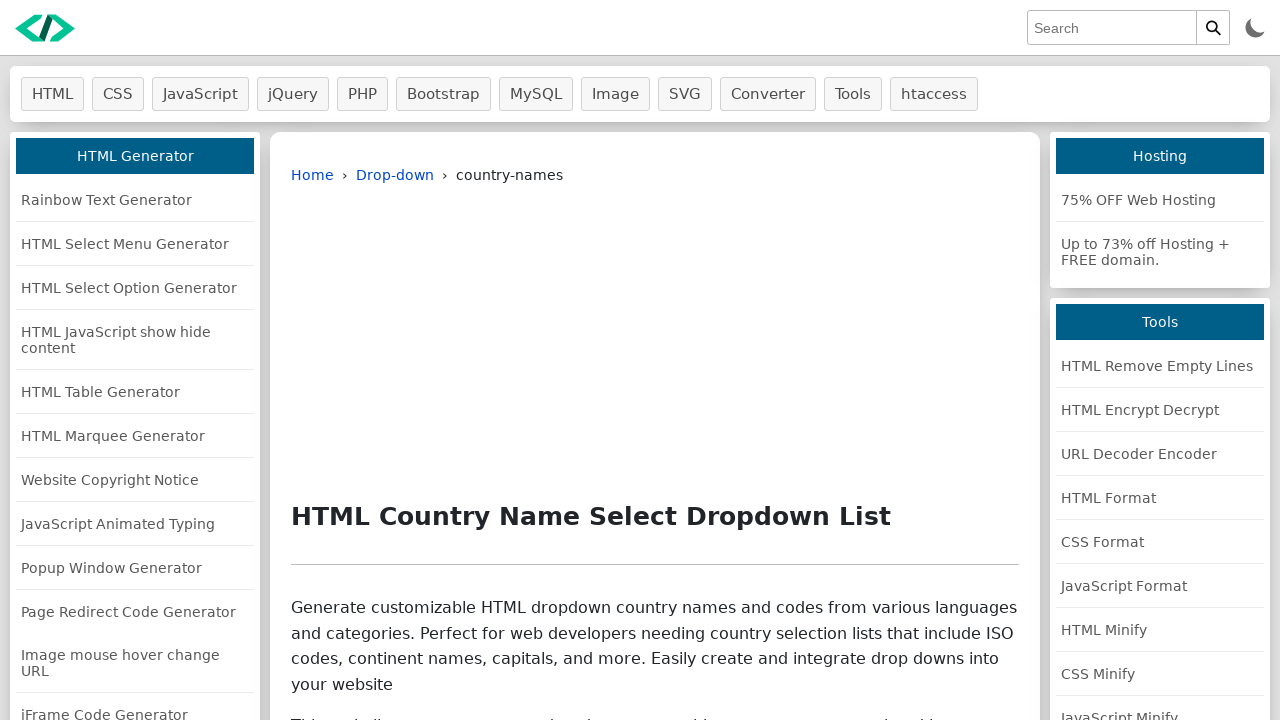

Checked if checkbox 107 is selected: True
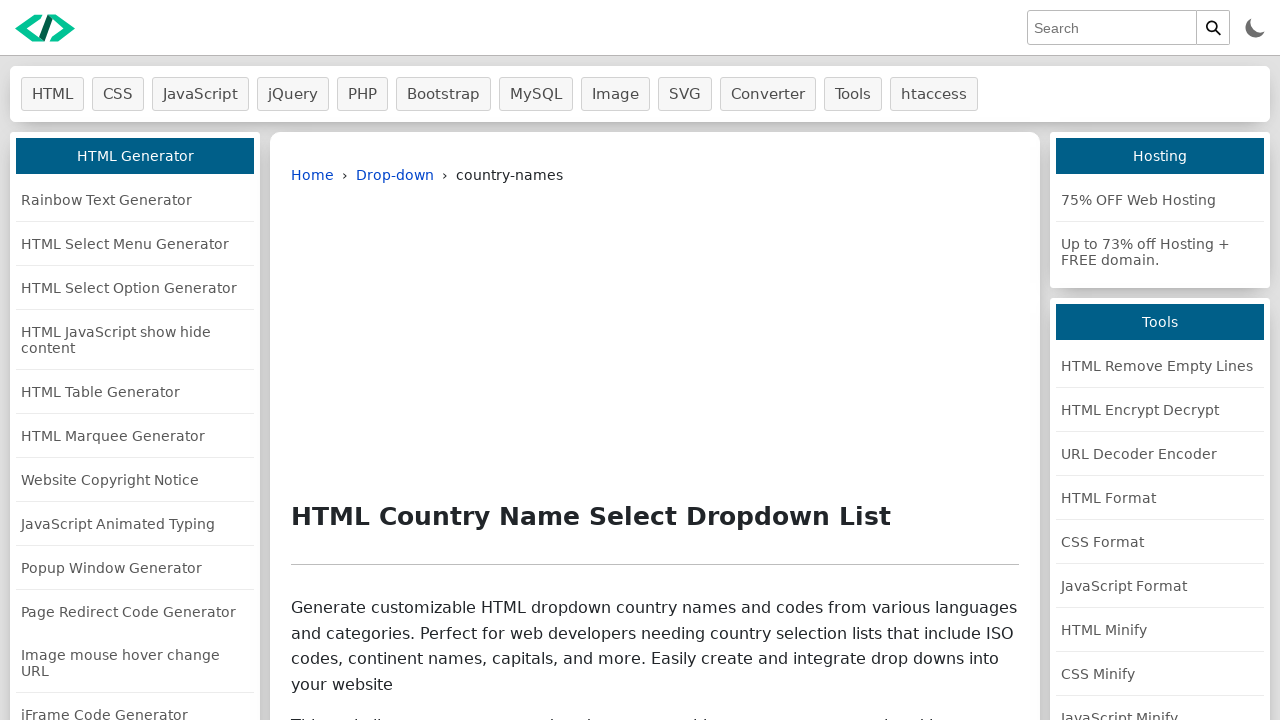

Retrieved checkbox at index 108
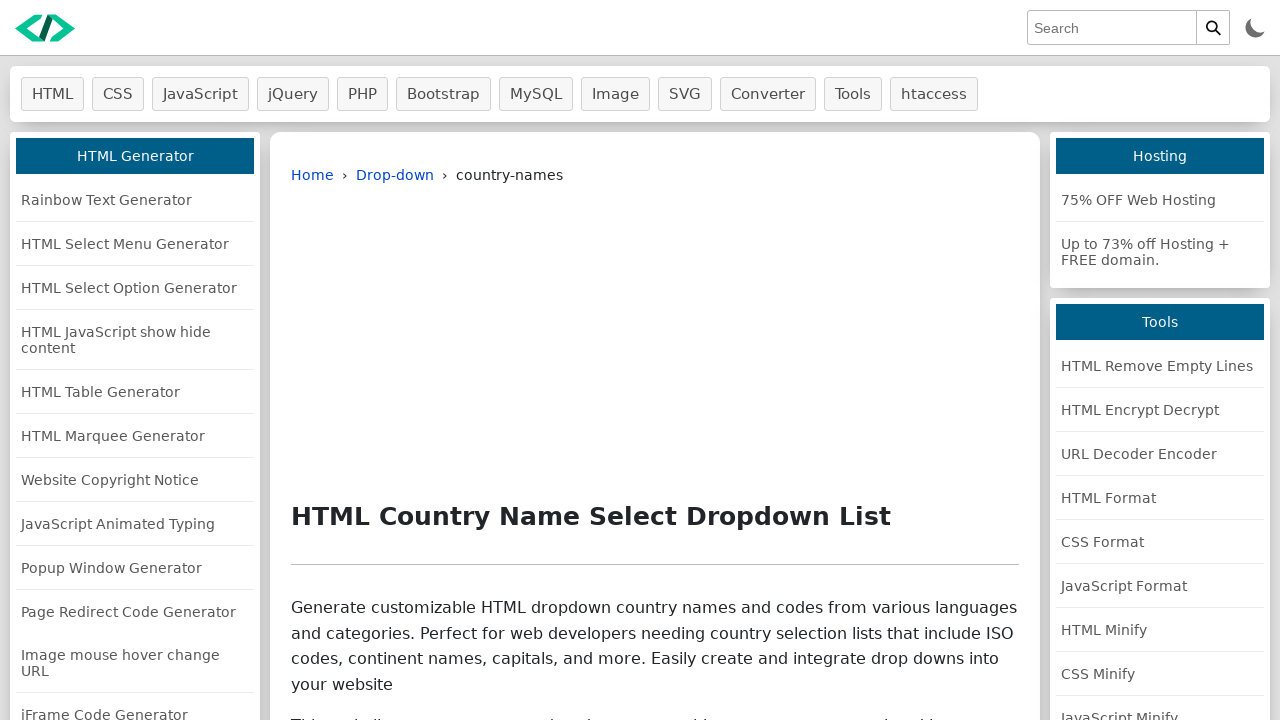

Checked if checkbox 108 is selected: True
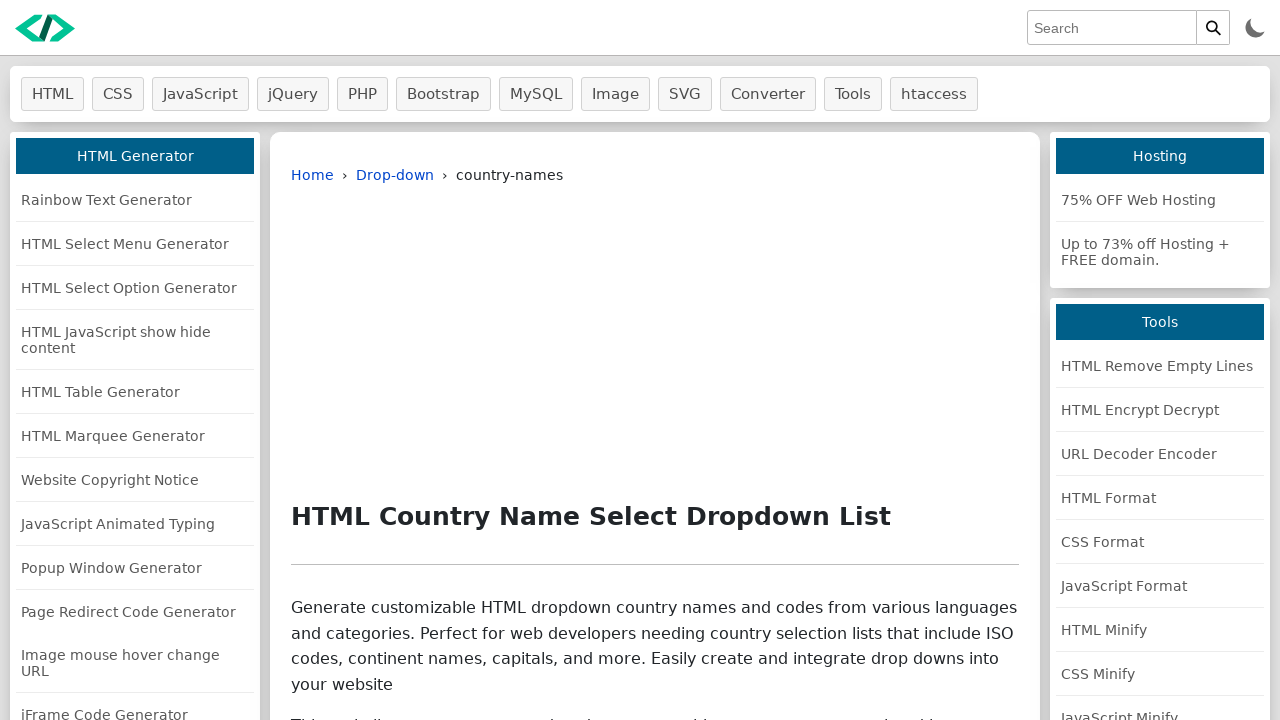

Retrieved checkbox at index 109
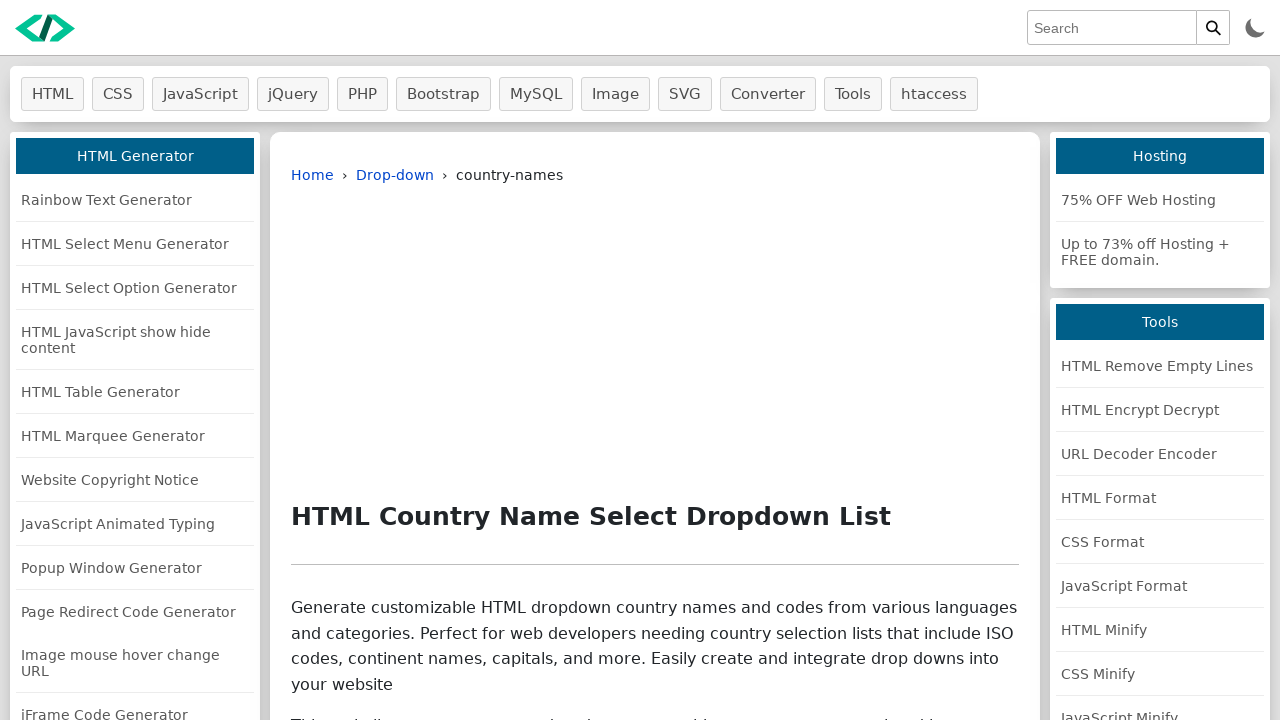

Checked if checkbox 109 is selected: True
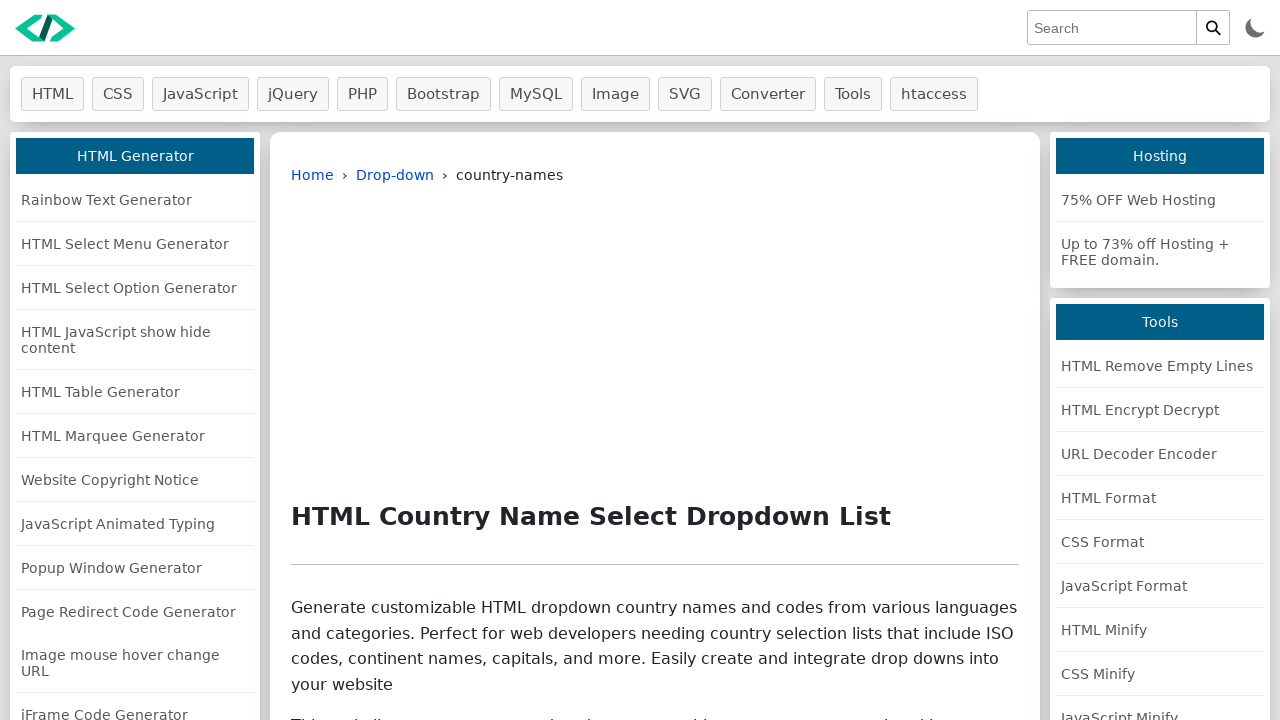

Retrieved checkbox at index 110
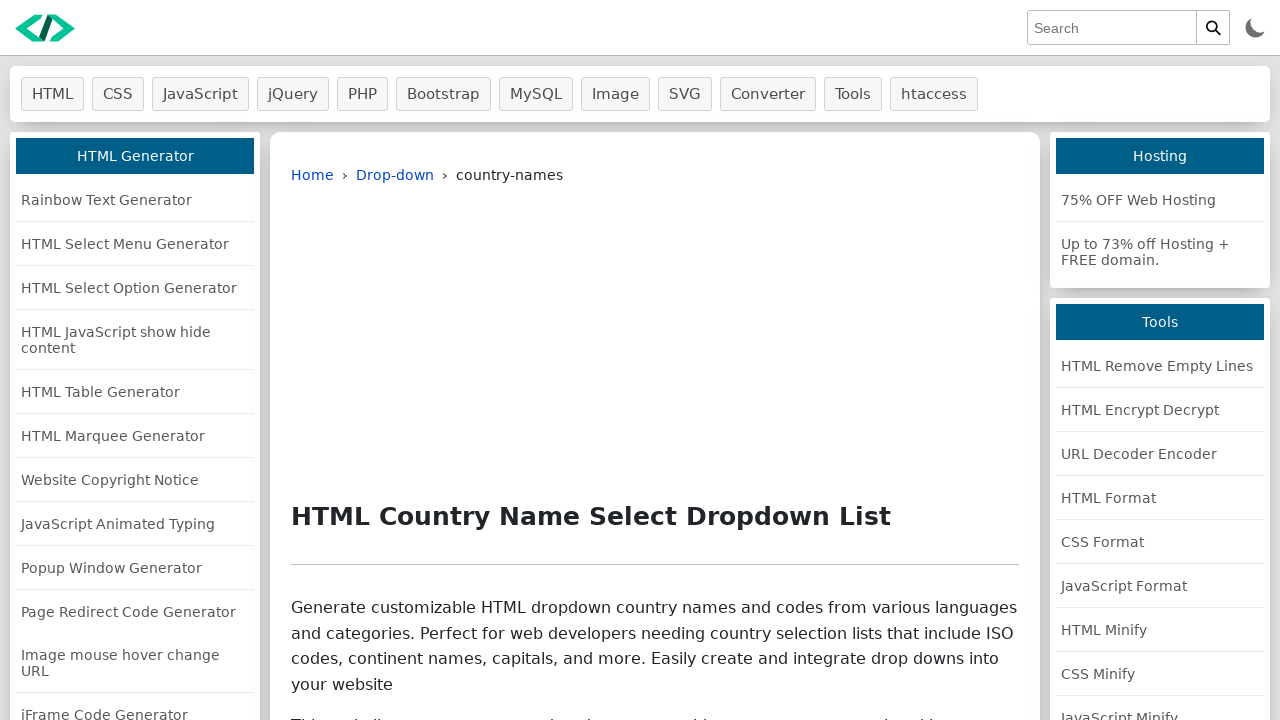

Checked if checkbox 110 is selected: True
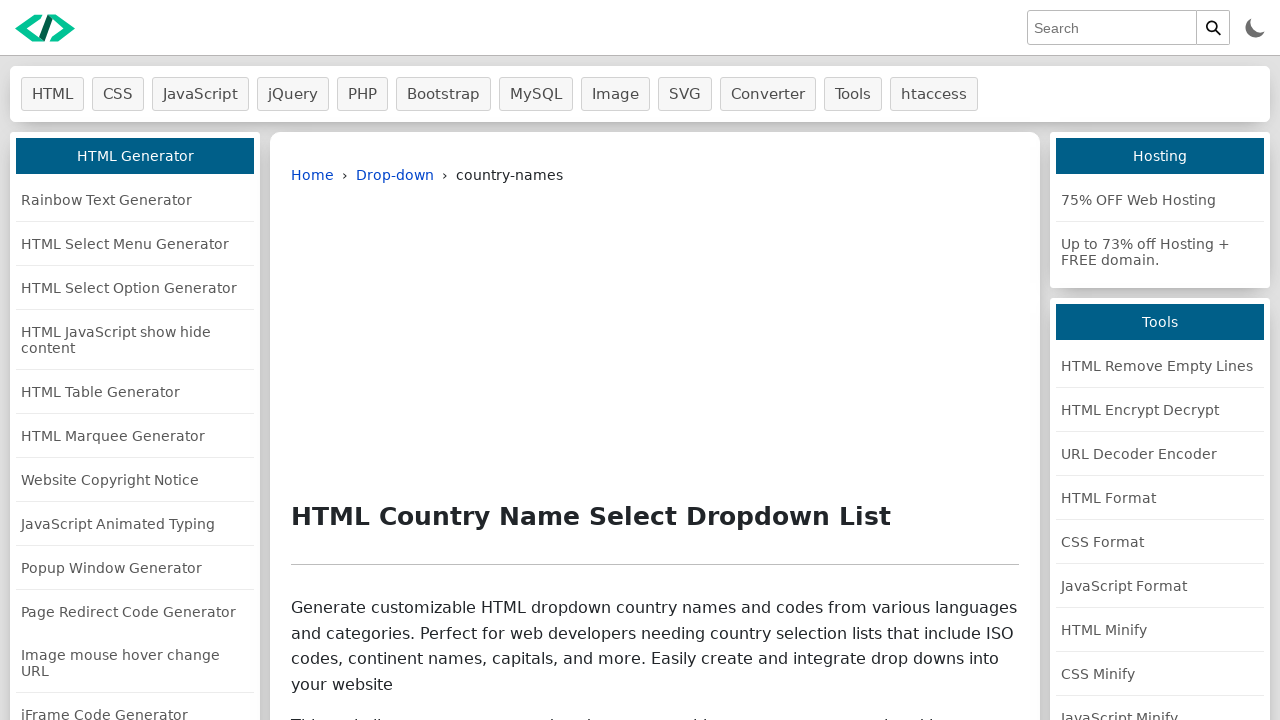

Retrieved checkbox at index 111
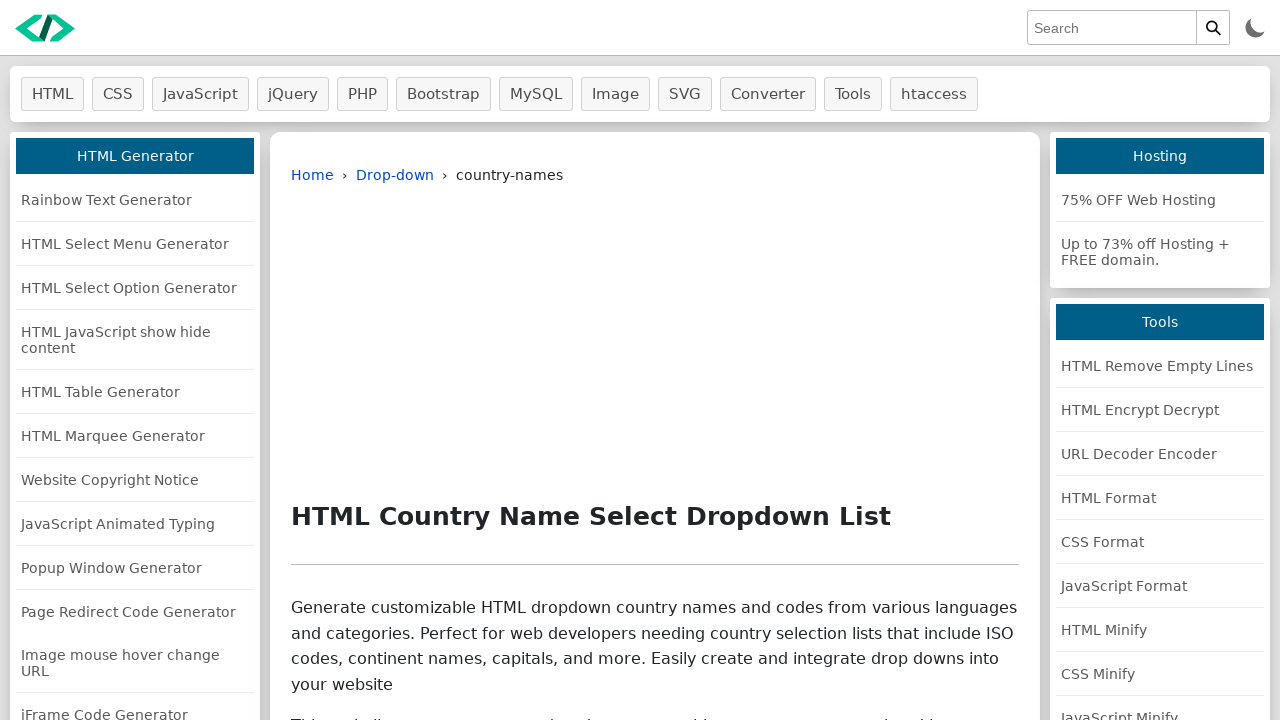

Checked if checkbox 111 is selected: True
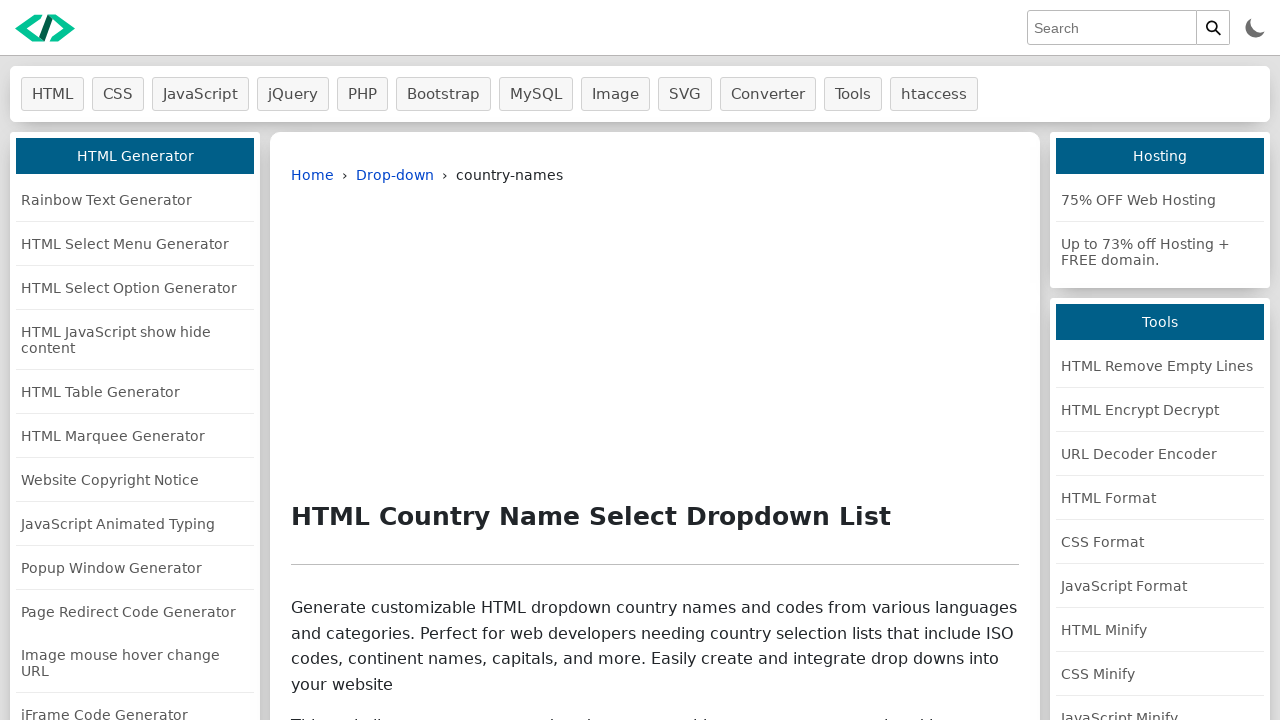

Retrieved checkbox at index 112
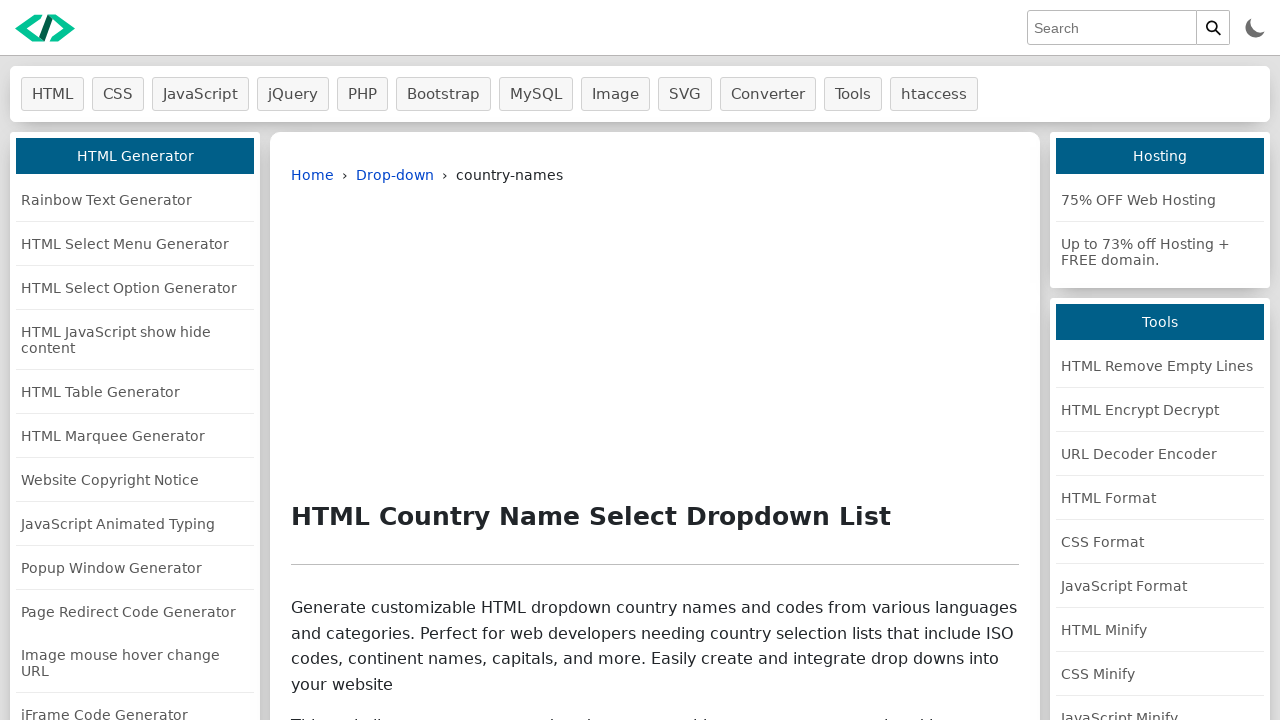

Checked if checkbox 112 is selected: True
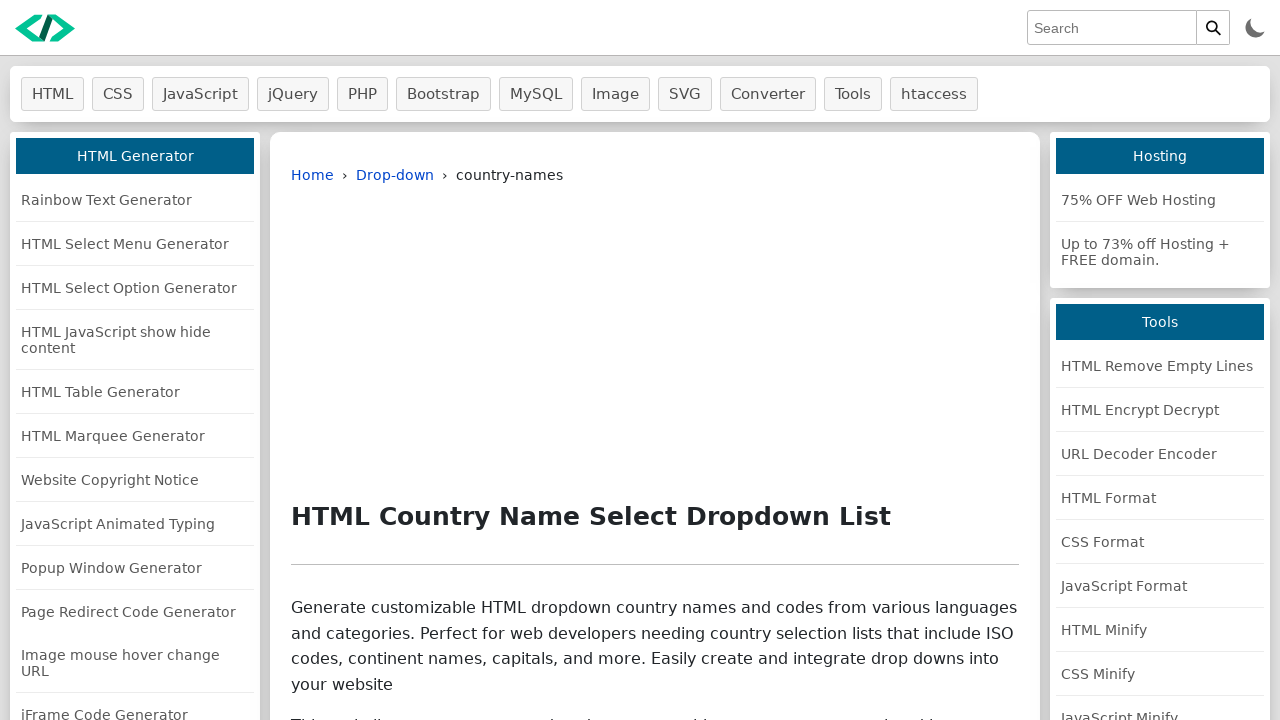

Retrieved checkbox at index 113
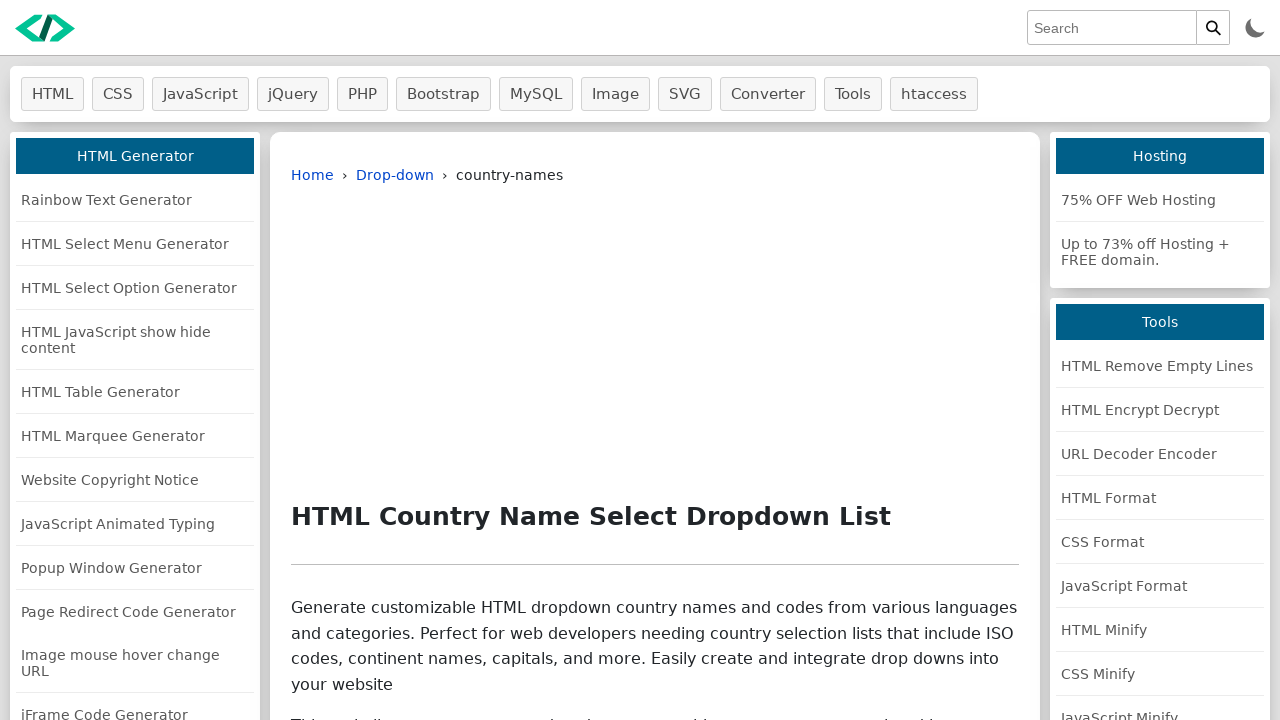

Checked if checkbox 113 is selected: True
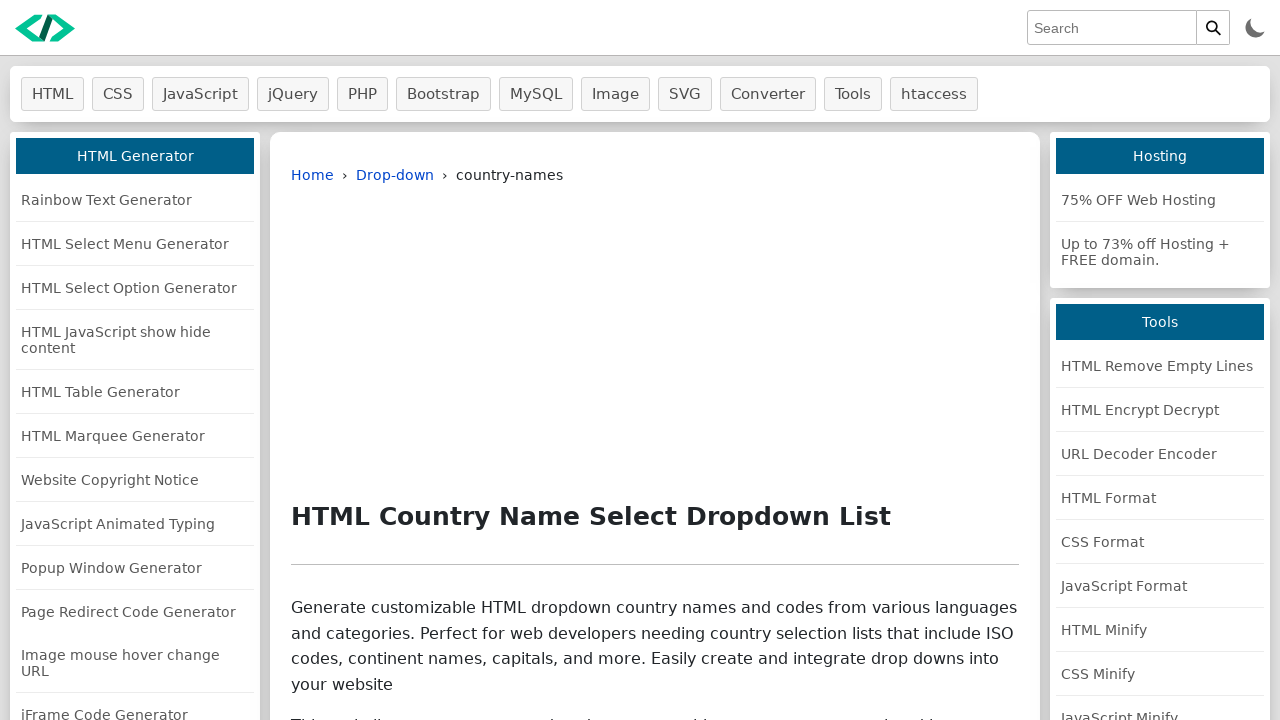

Retrieved checkbox at index 114
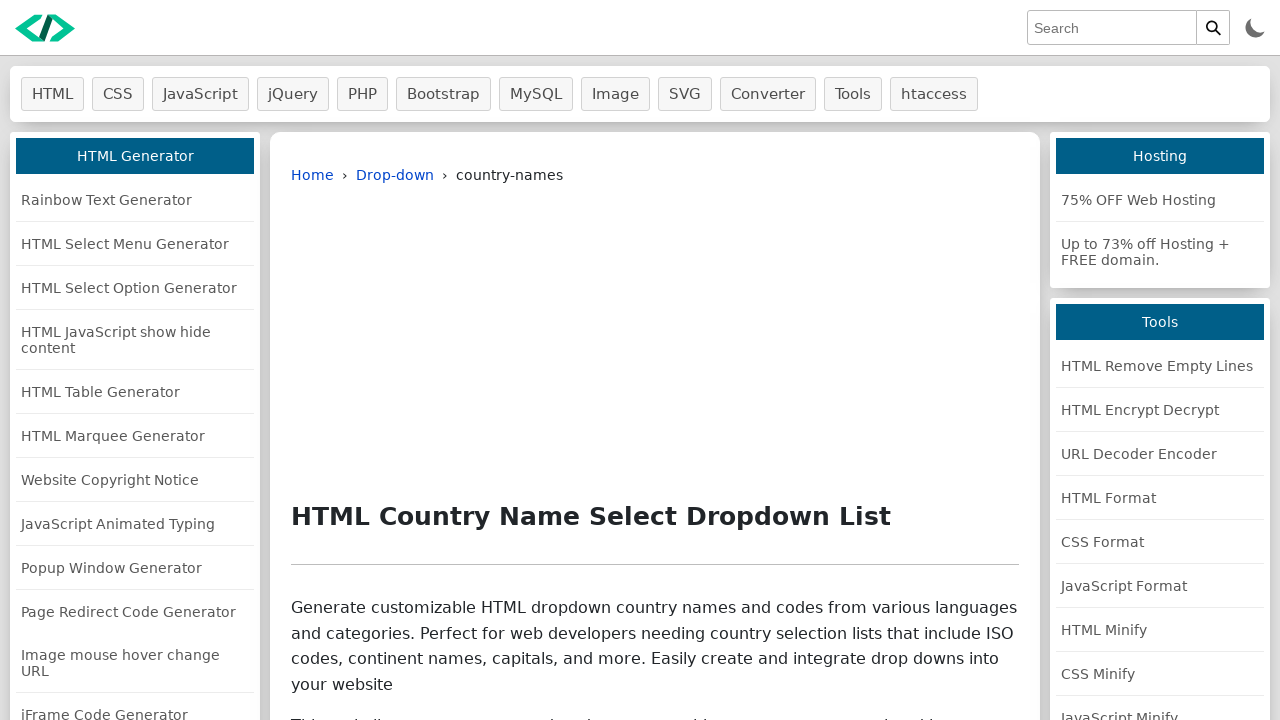

Checked if checkbox 114 is selected: True
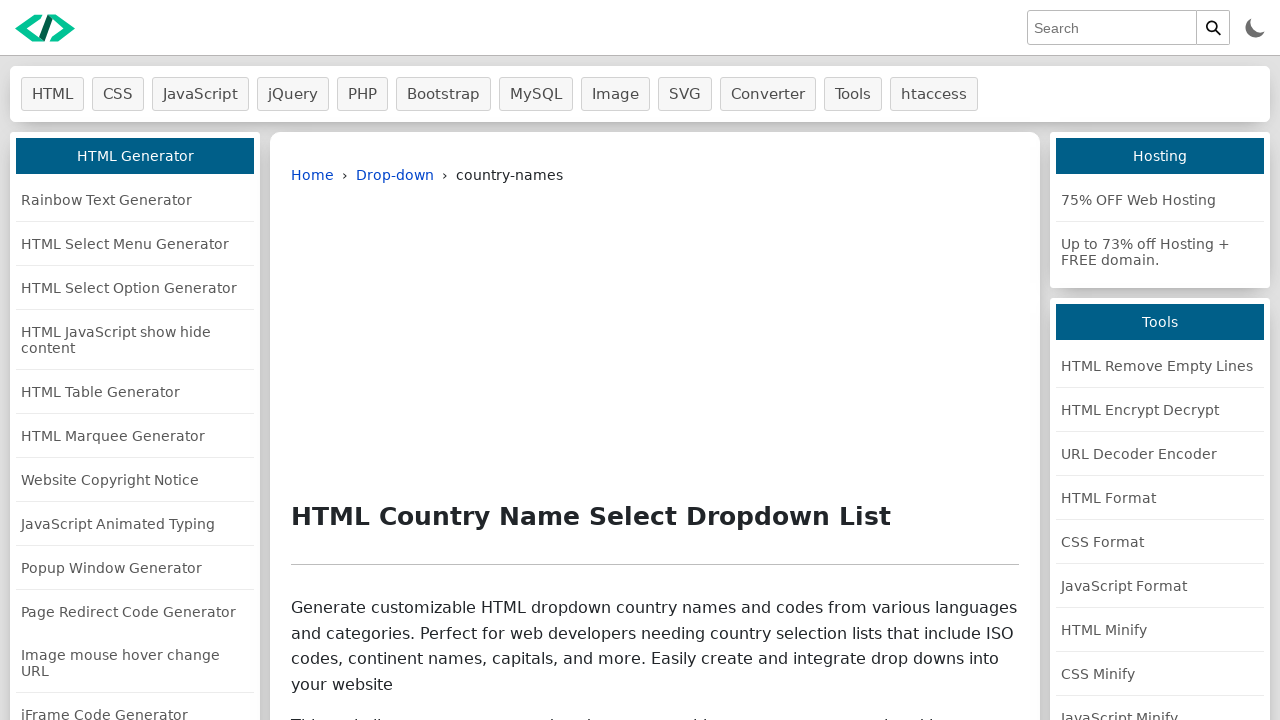

Retrieved checkbox at index 115
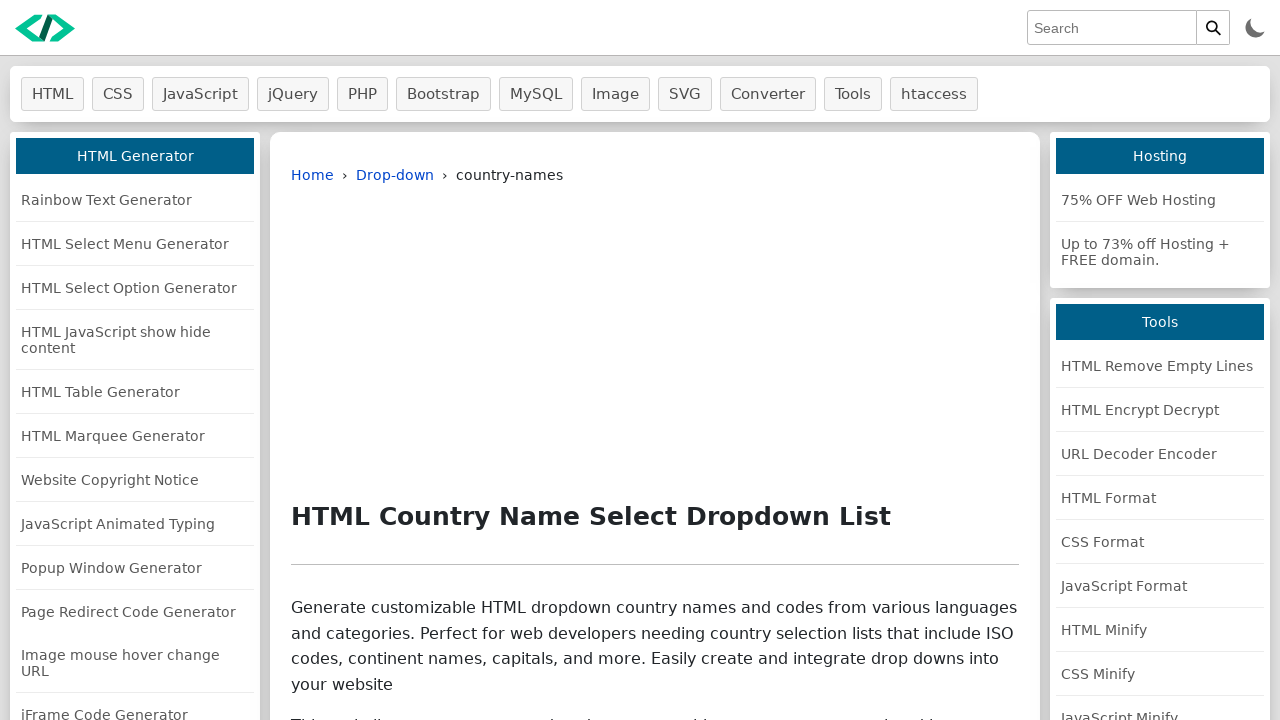

Checked if checkbox 115 is selected: True
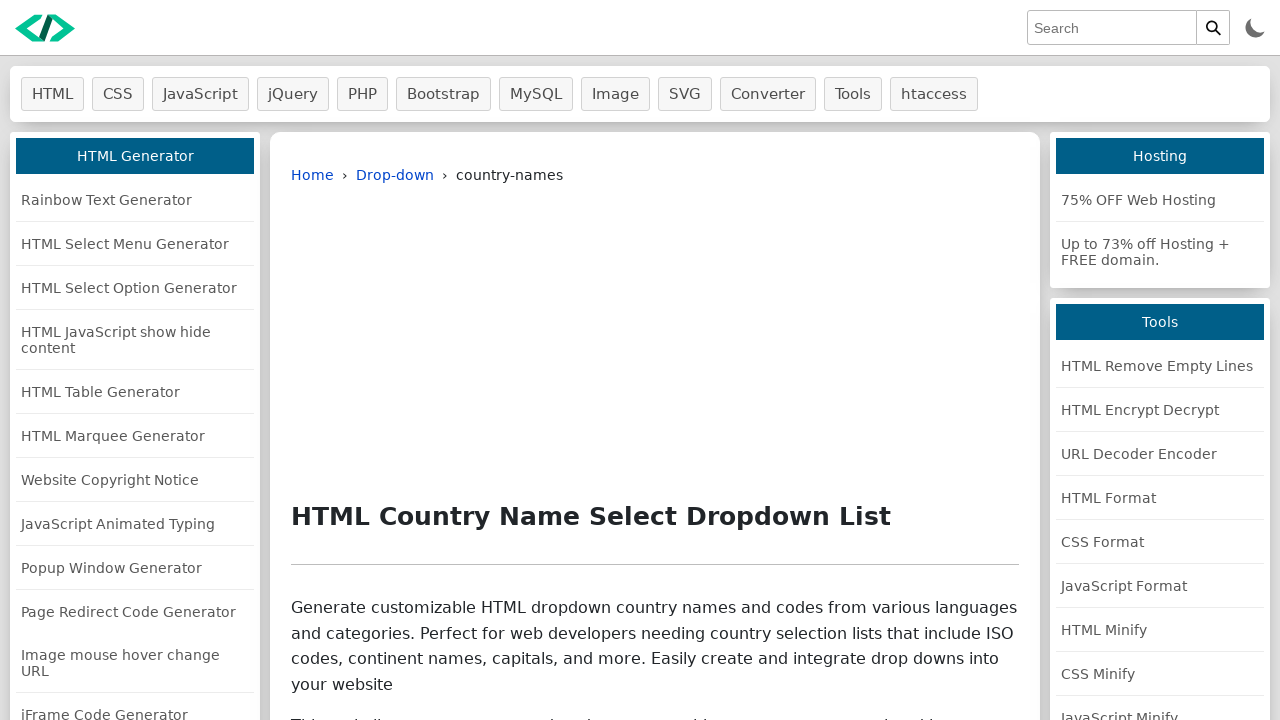

Retrieved checkbox at index 116
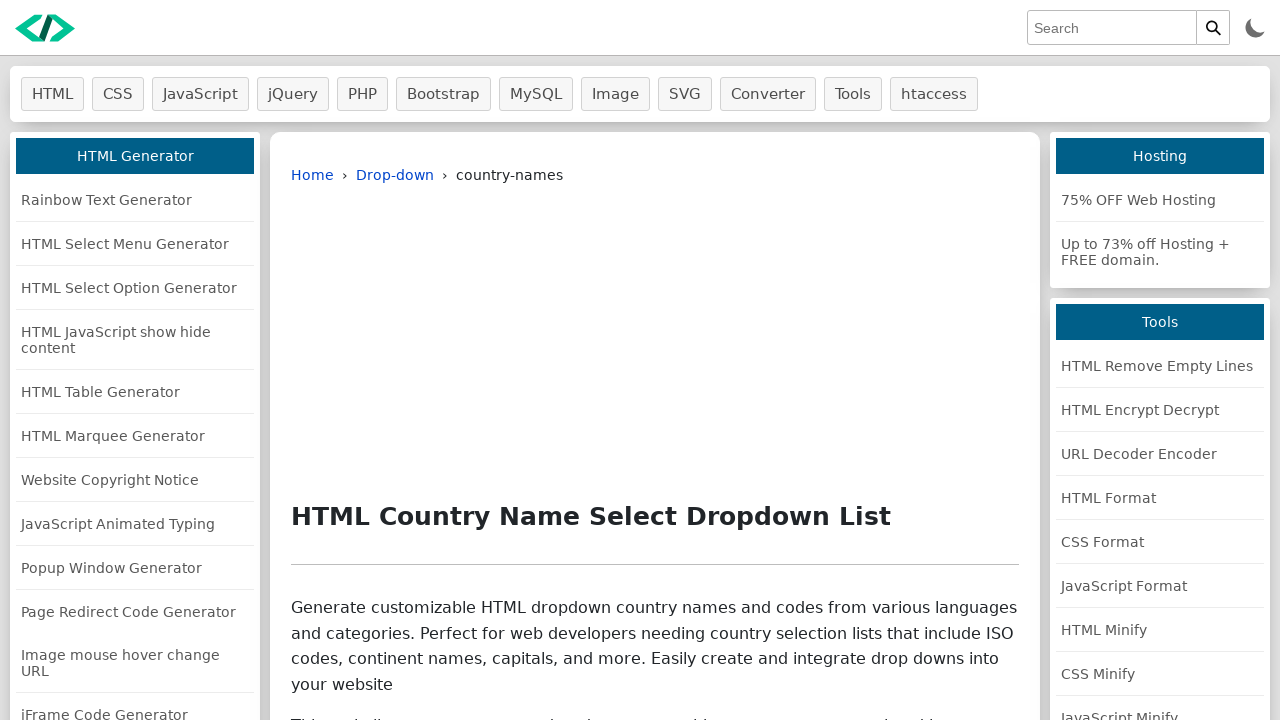

Checked if checkbox 116 is selected: True
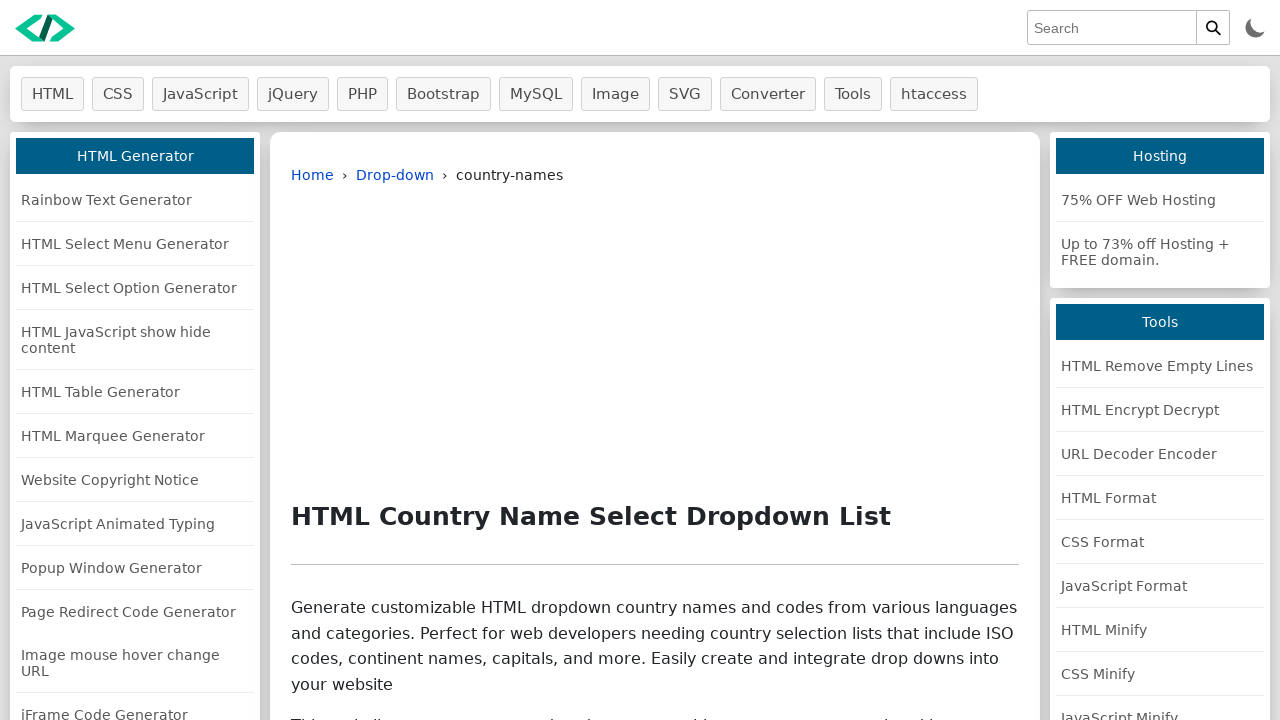

Retrieved checkbox at index 117
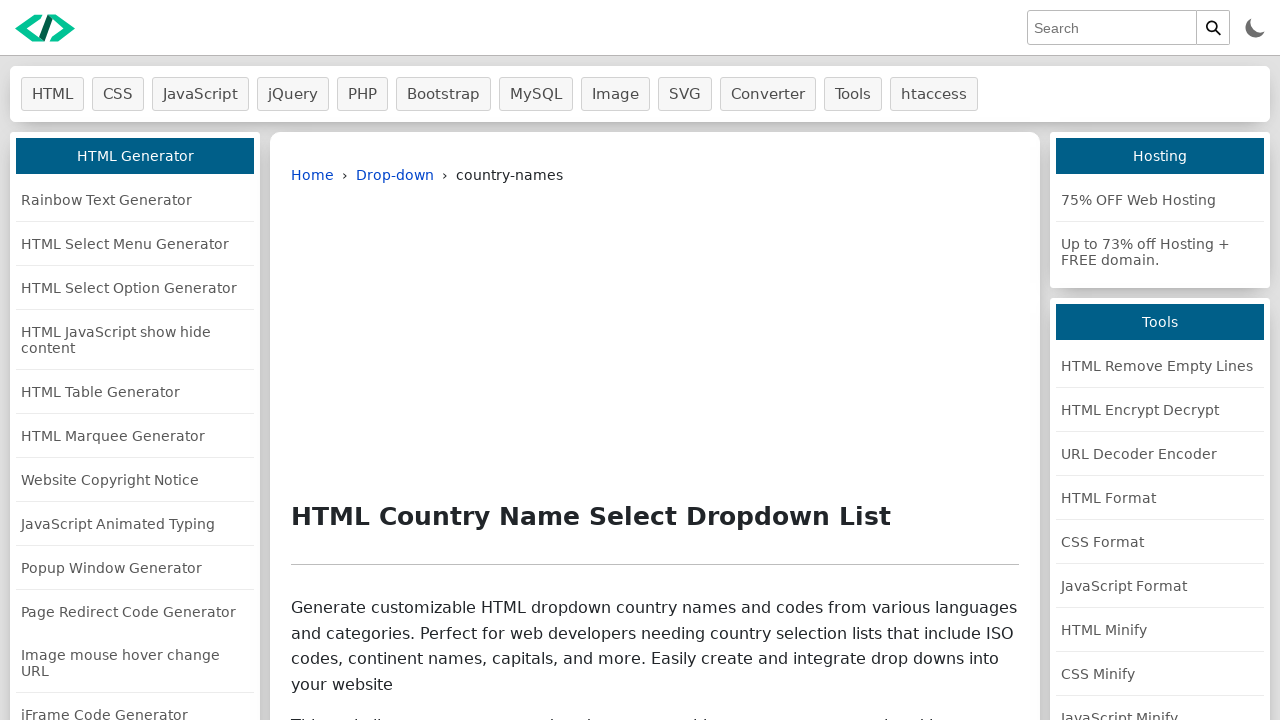

Checked if checkbox 117 is selected: True
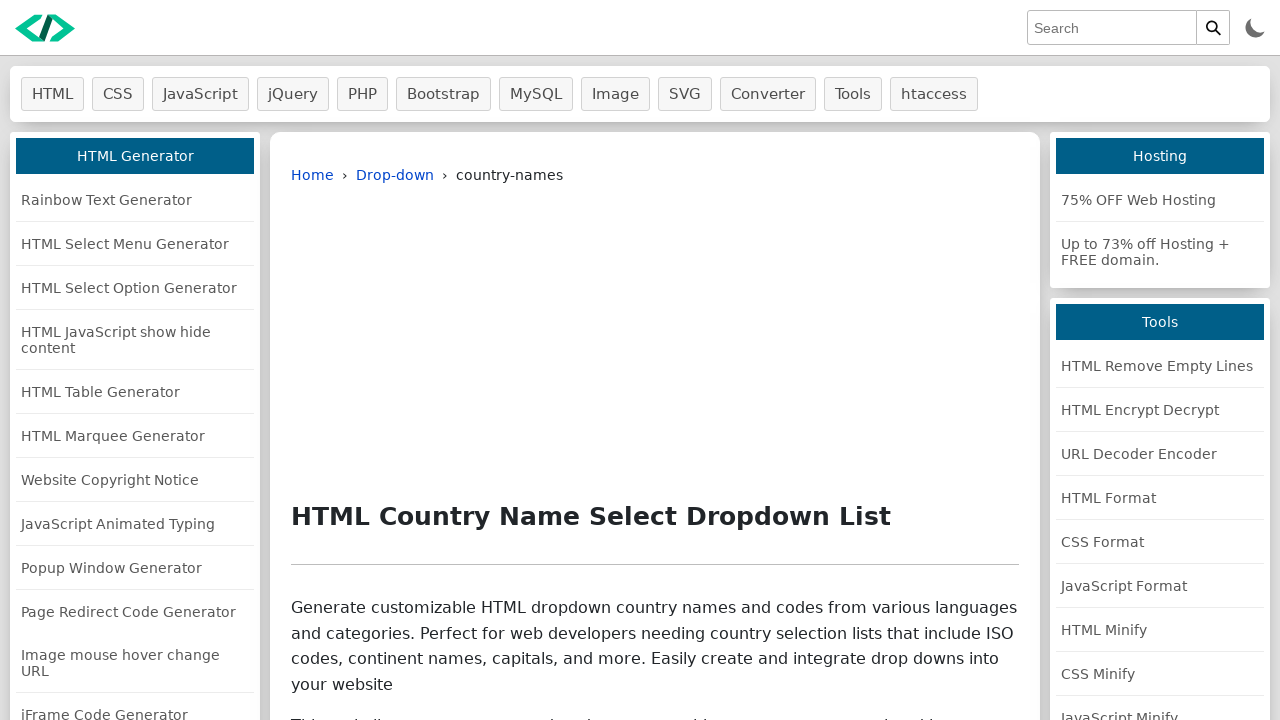

Retrieved checkbox at index 118
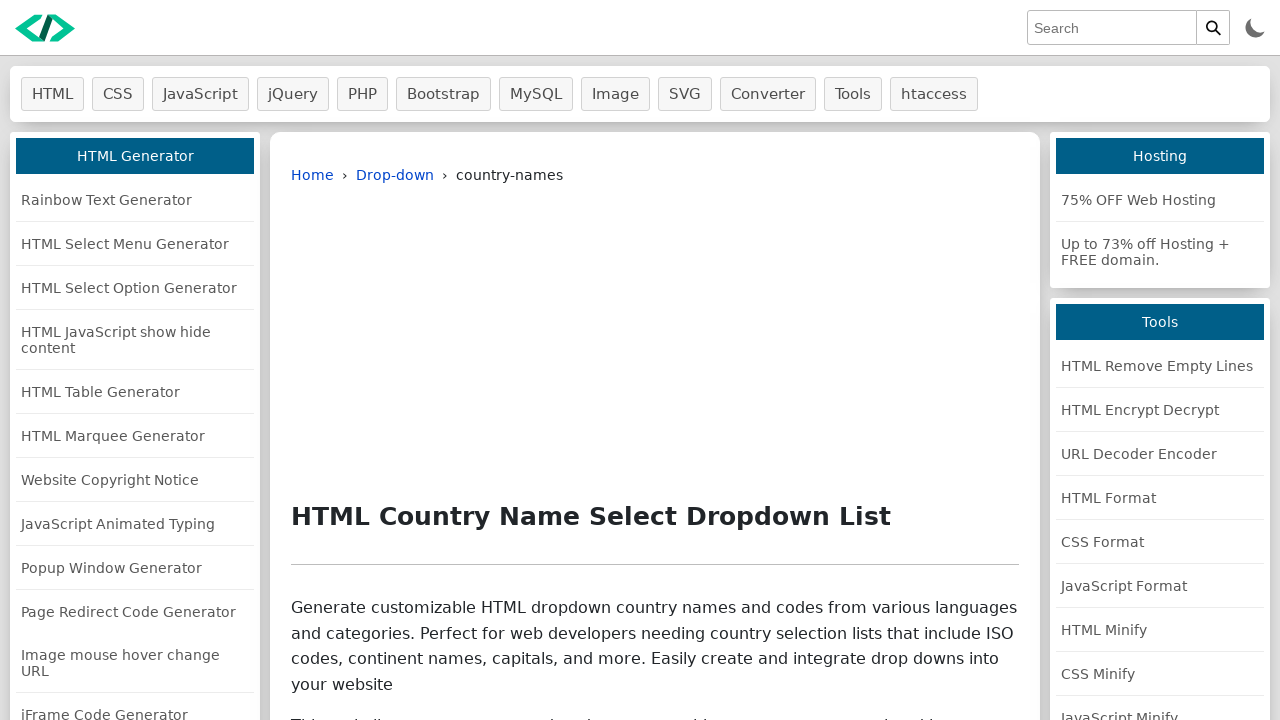

Checked if checkbox 118 is selected: True
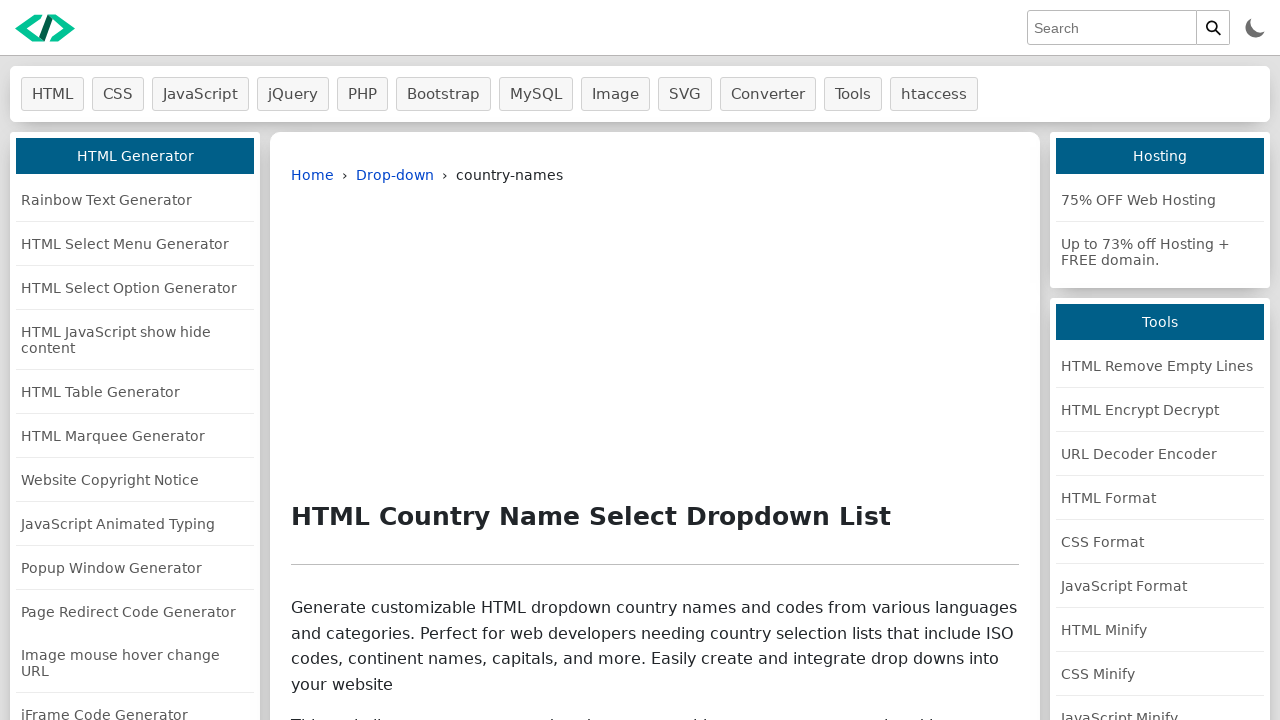

Retrieved checkbox at index 119
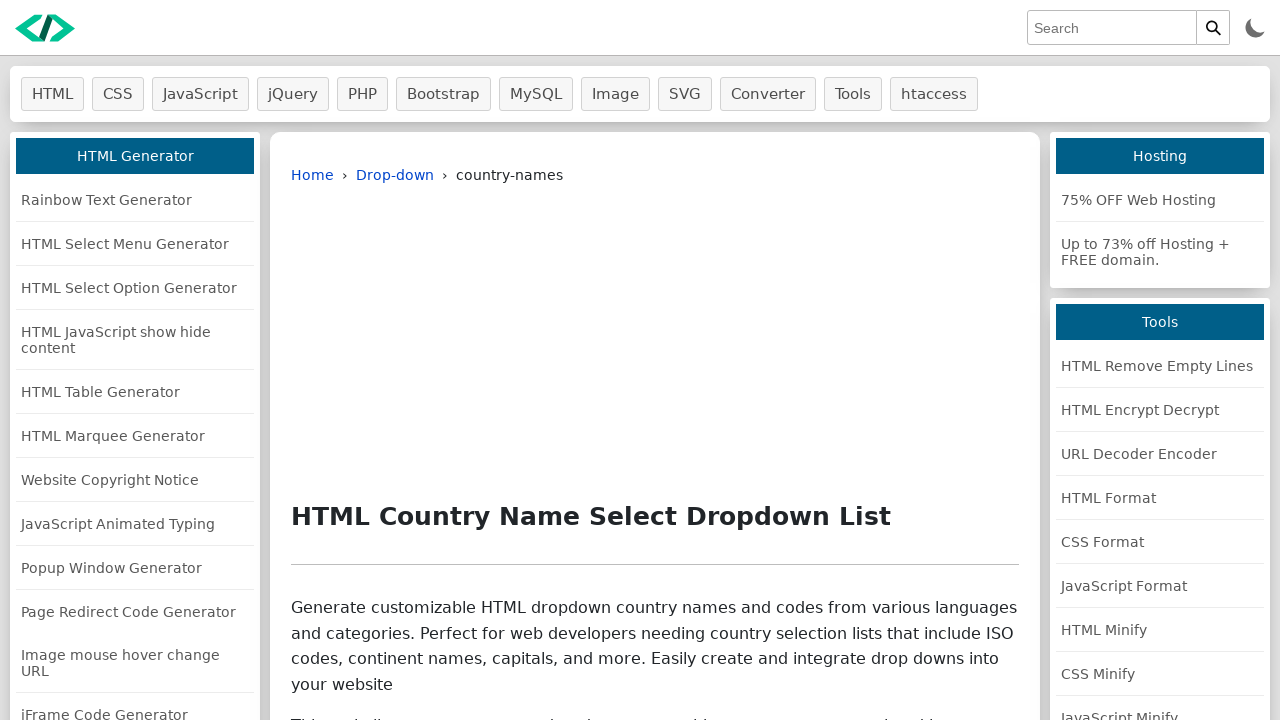

Checked if checkbox 119 is selected: True
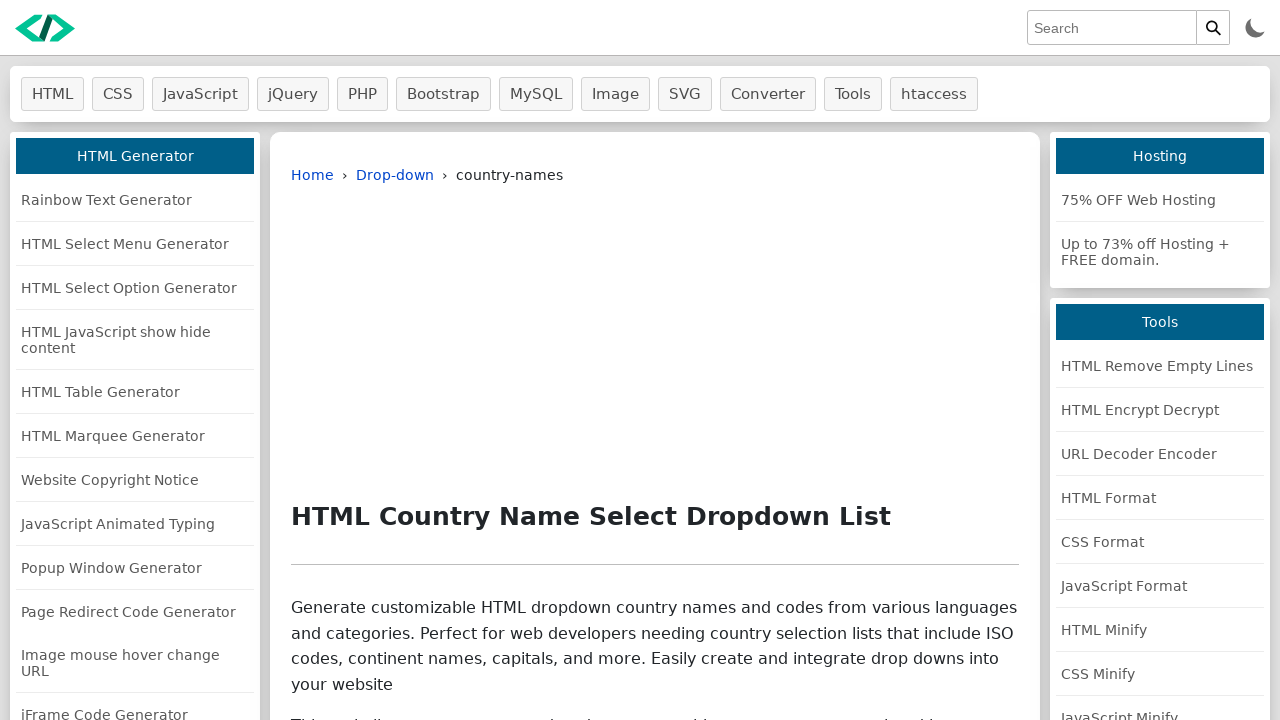

Retrieved checkbox at index 120
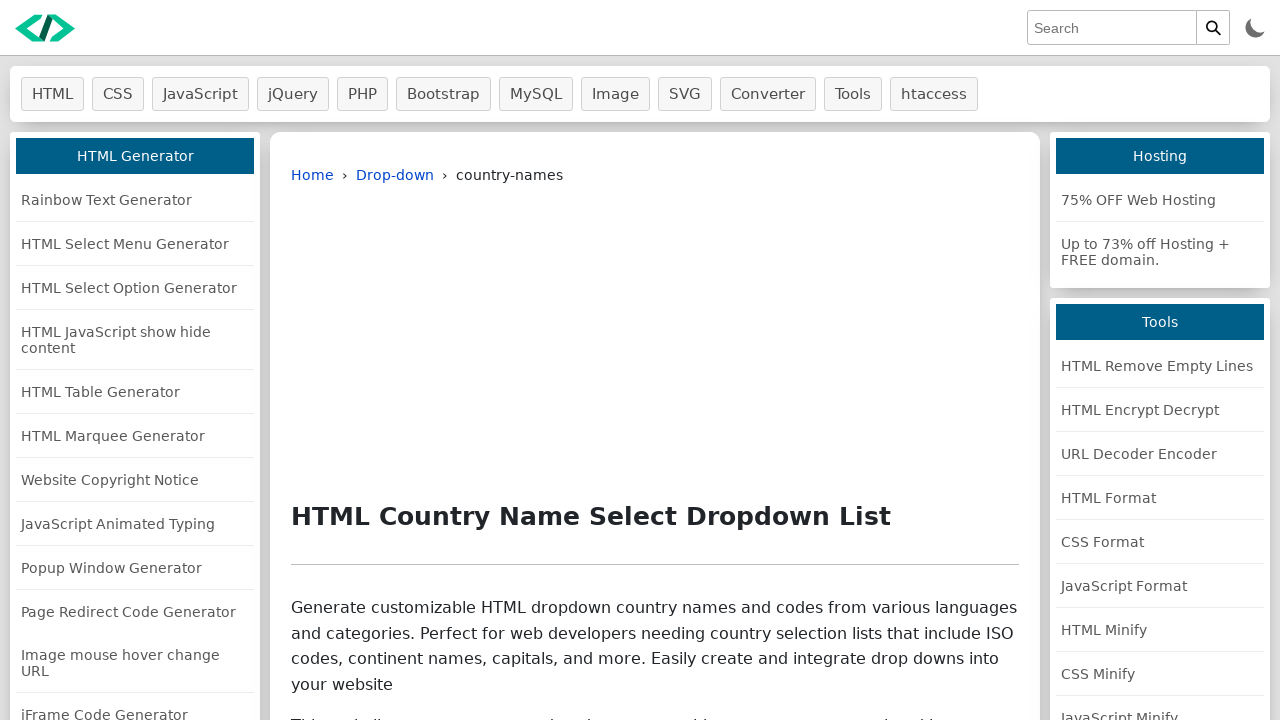

Checked if checkbox 120 is selected: True
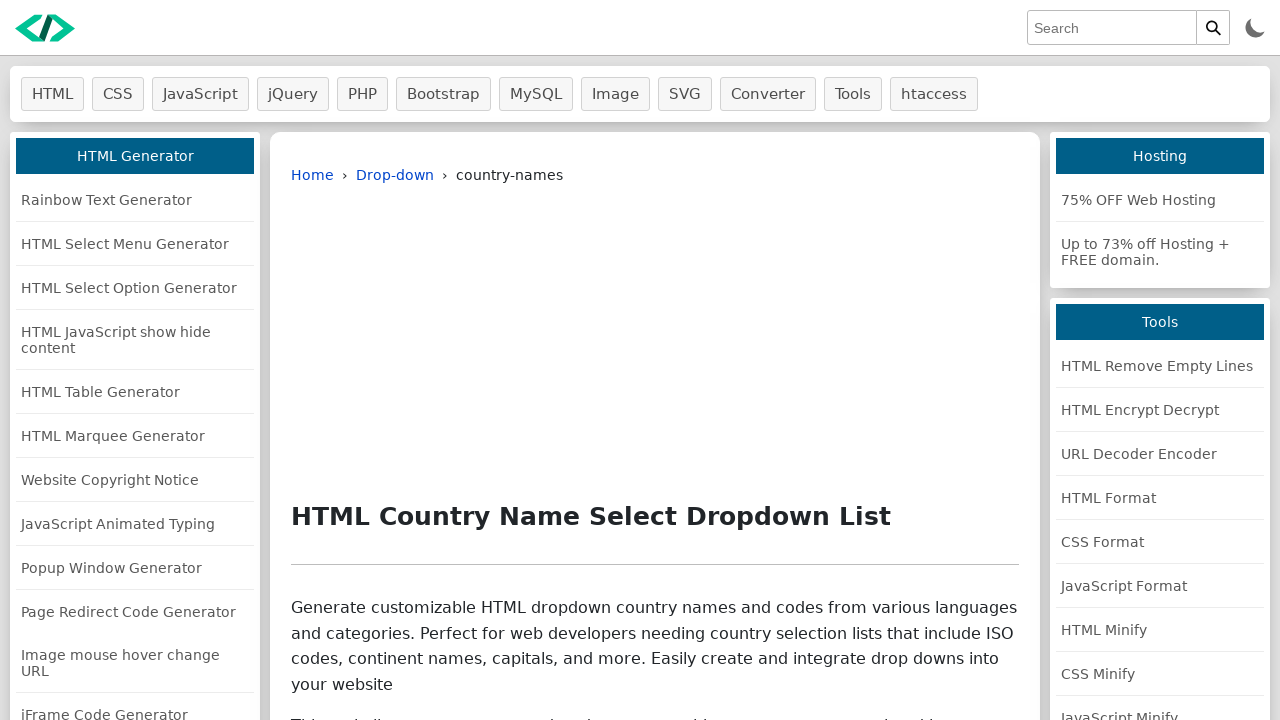

Retrieved checkbox at index 121
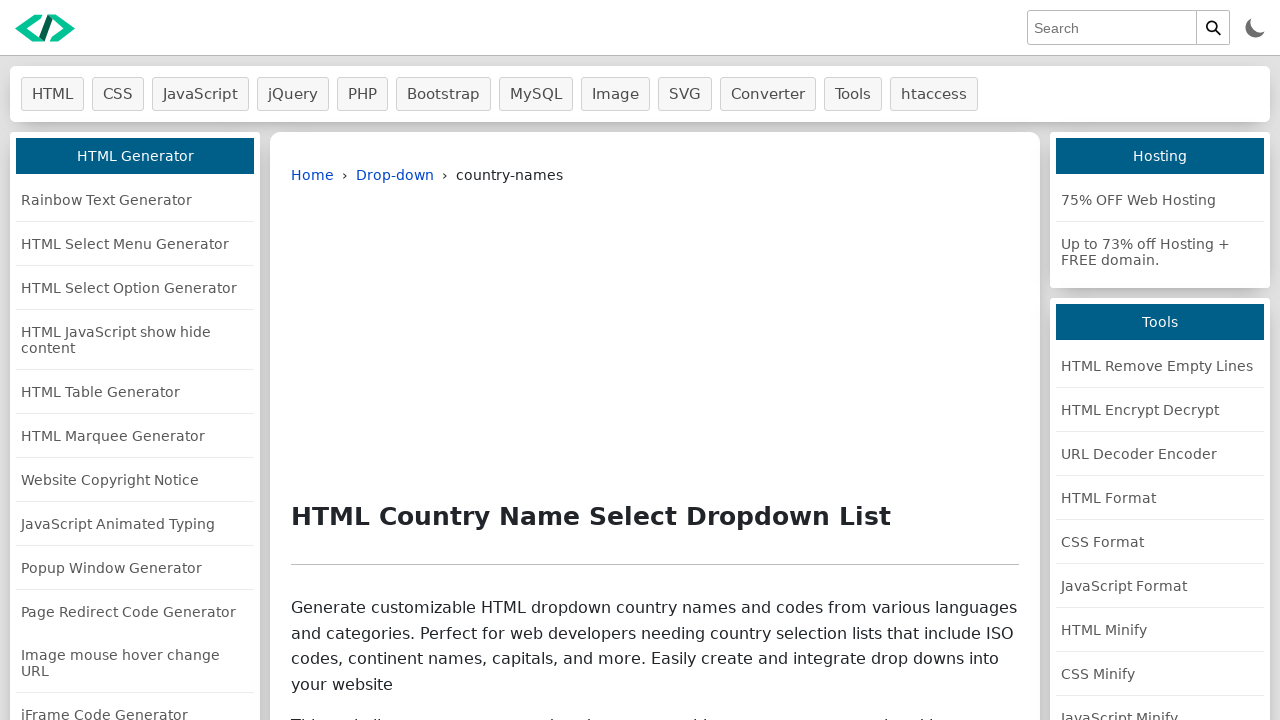

Checked if checkbox 121 is selected: True
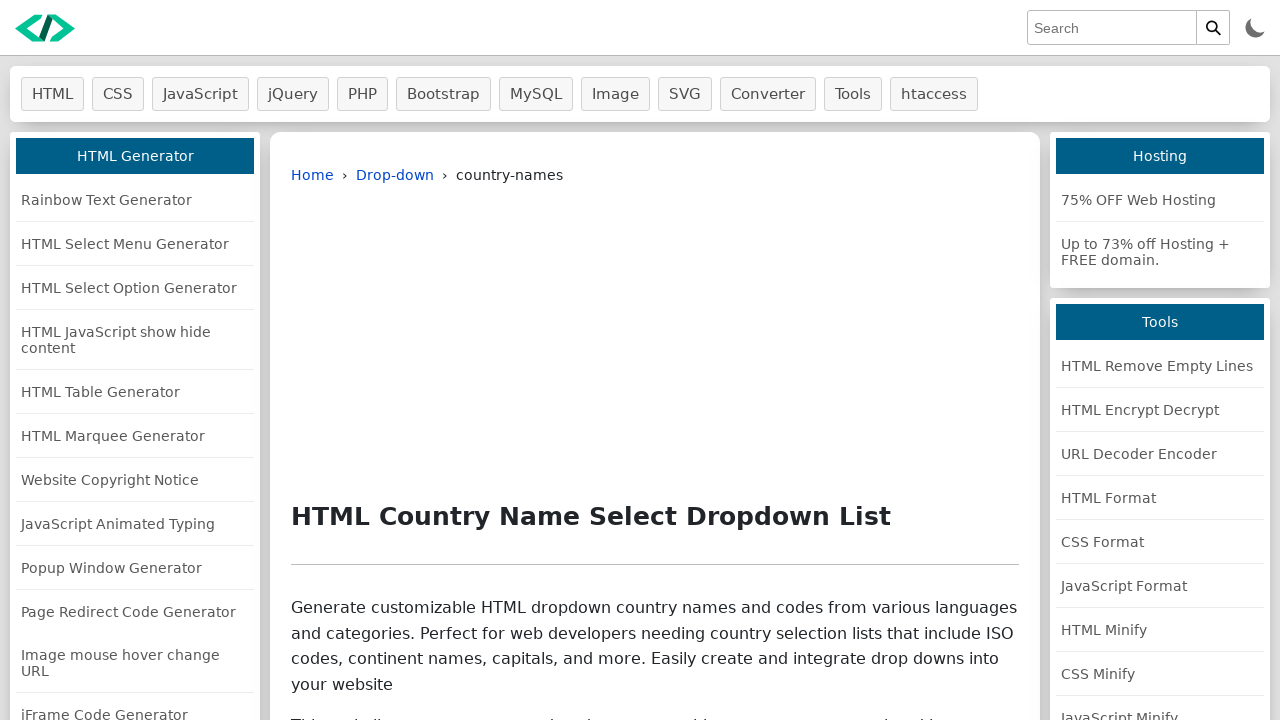

Retrieved checkbox at index 122
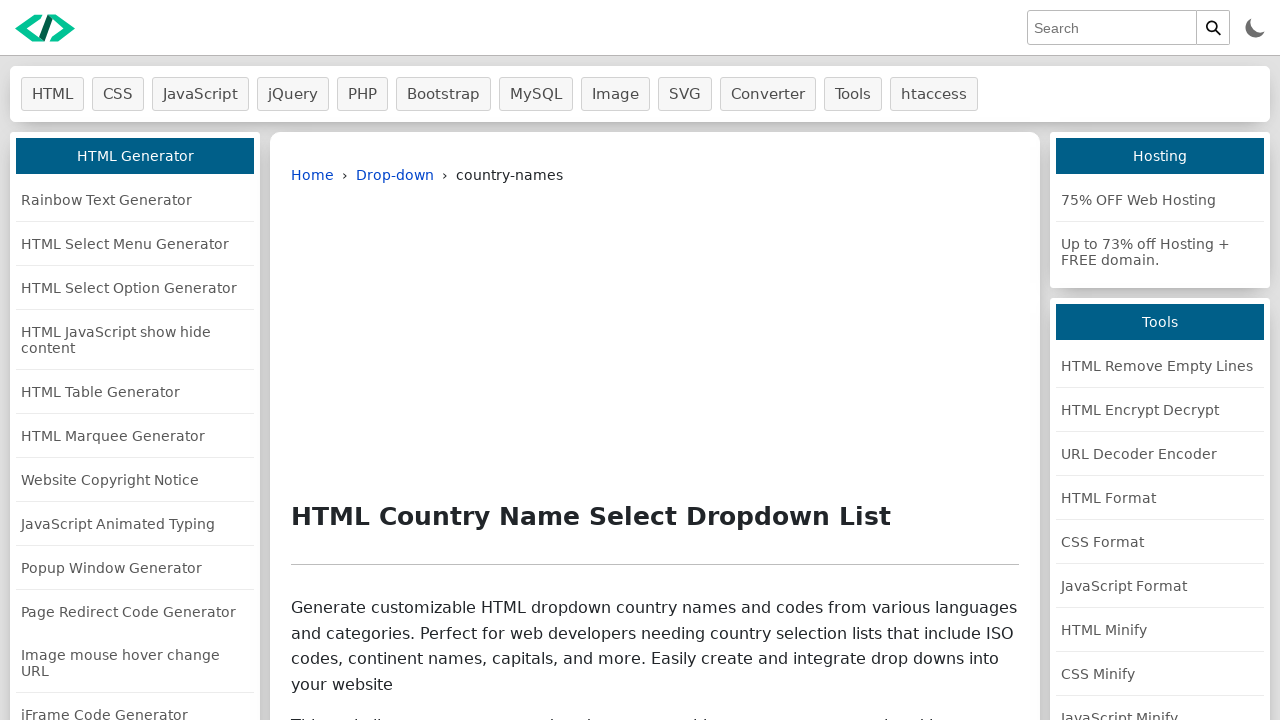

Checked if checkbox 122 is selected: True
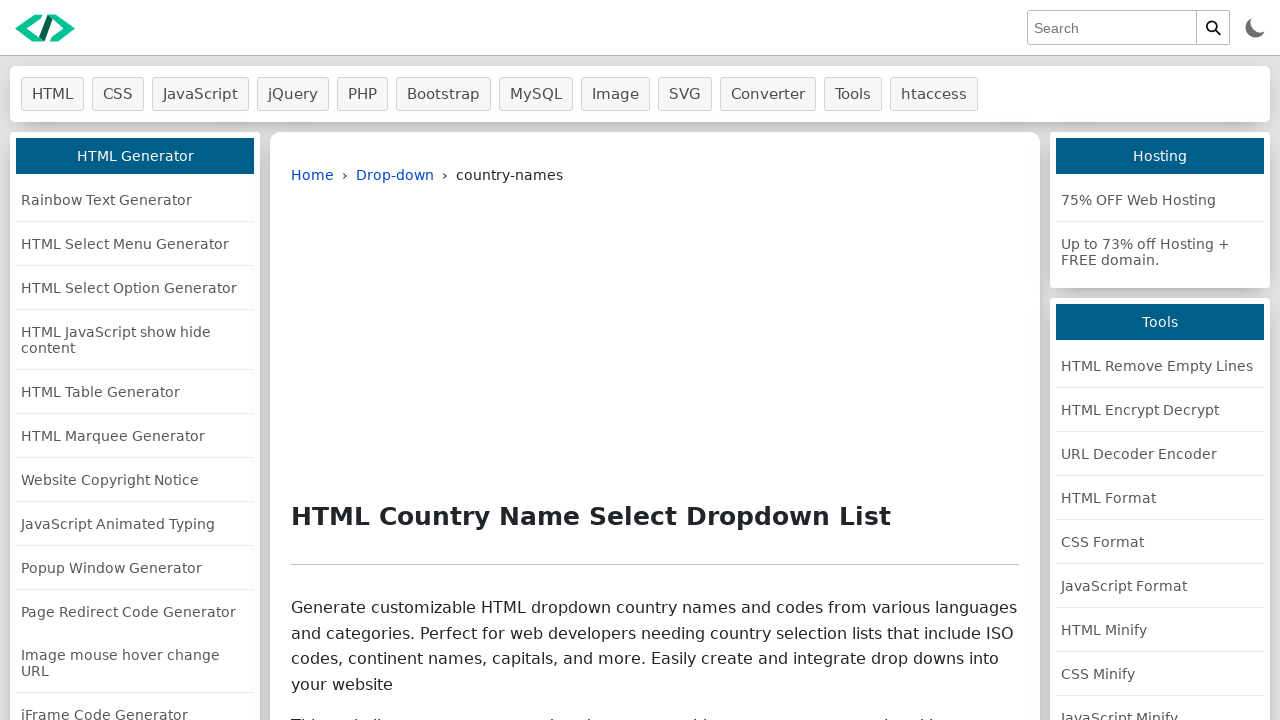

Retrieved checkbox at index 123
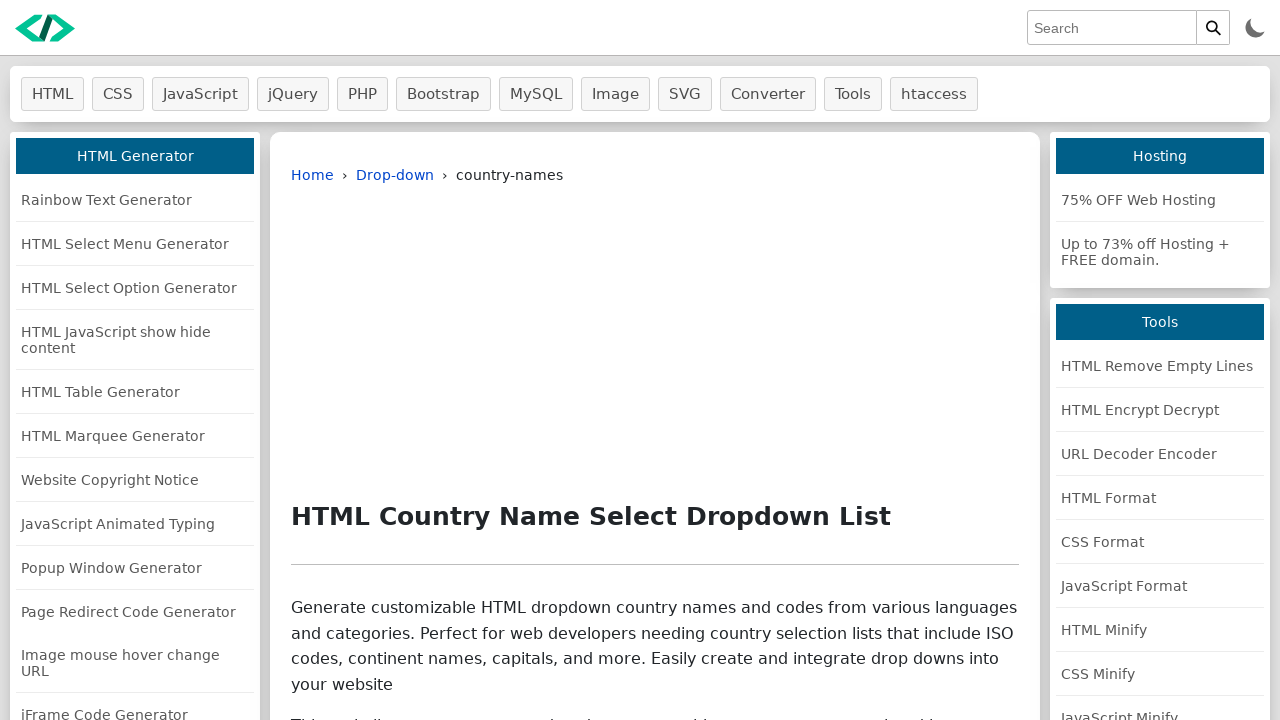

Checked if checkbox 123 is selected: True
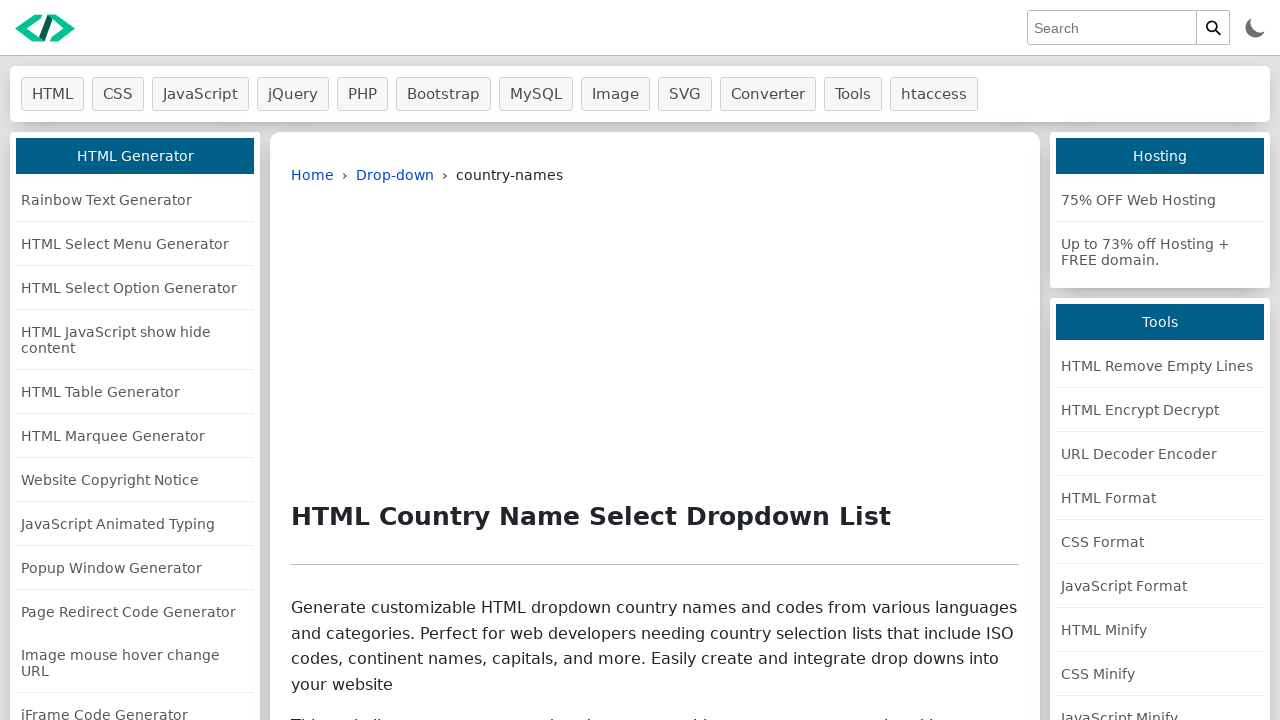

Retrieved checkbox at index 124
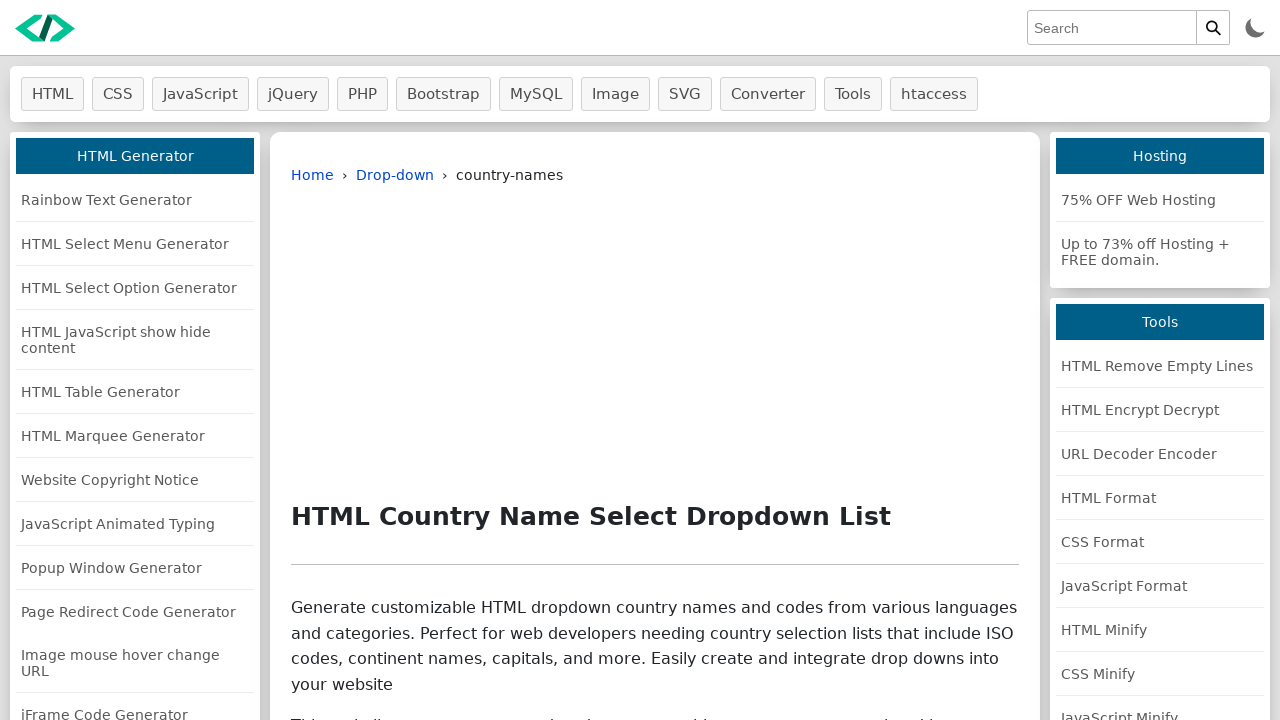

Checked if checkbox 124 is selected: True
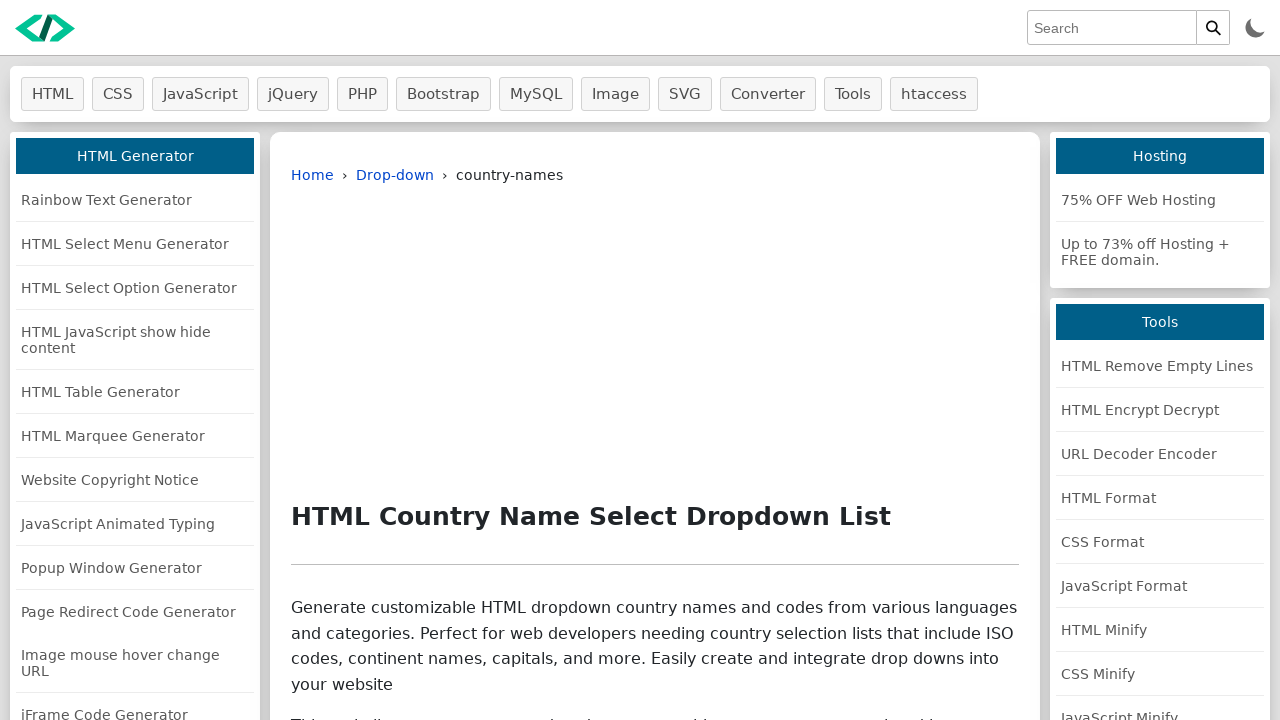

Retrieved checkbox at index 125
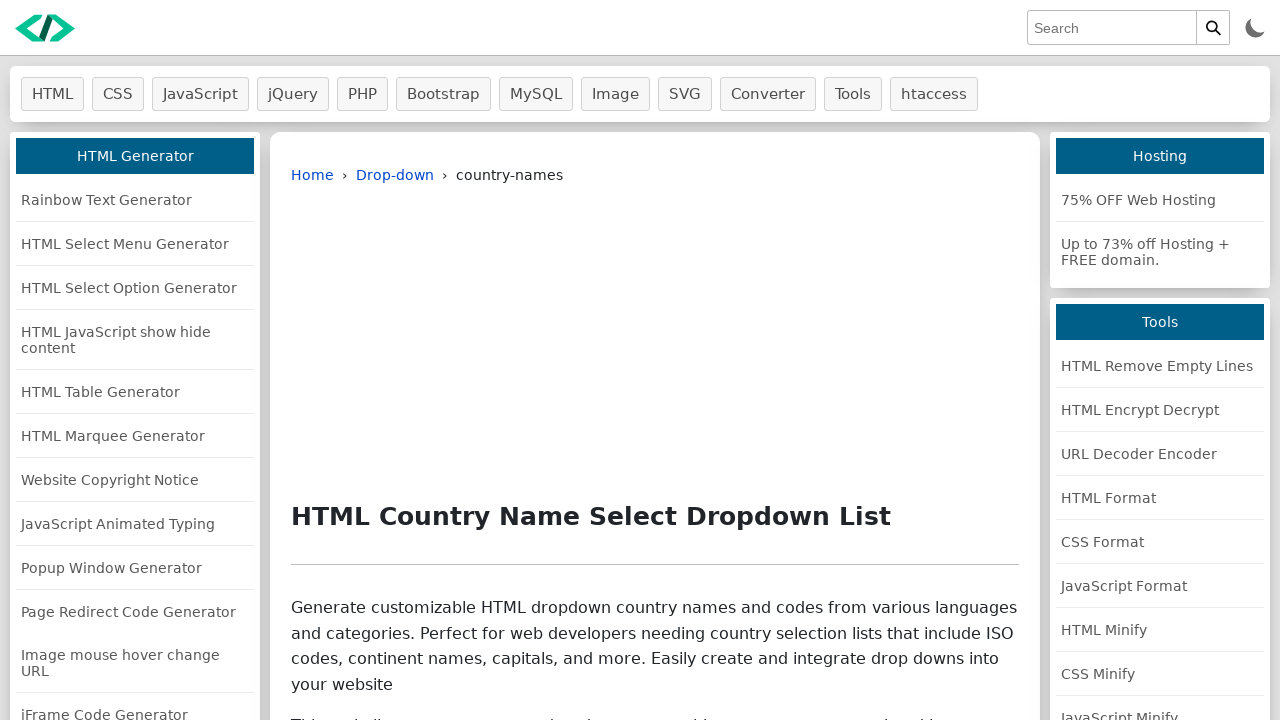

Checked if checkbox 125 is selected: True
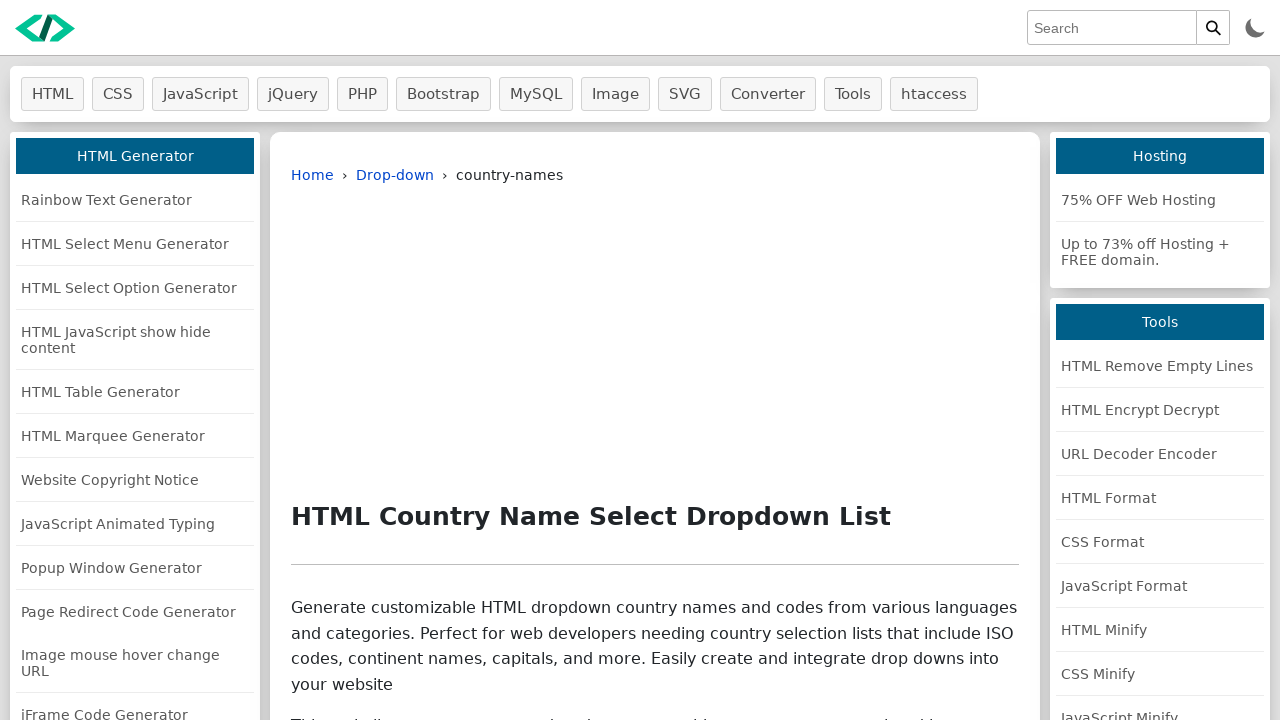

Retrieved checkbox at index 126
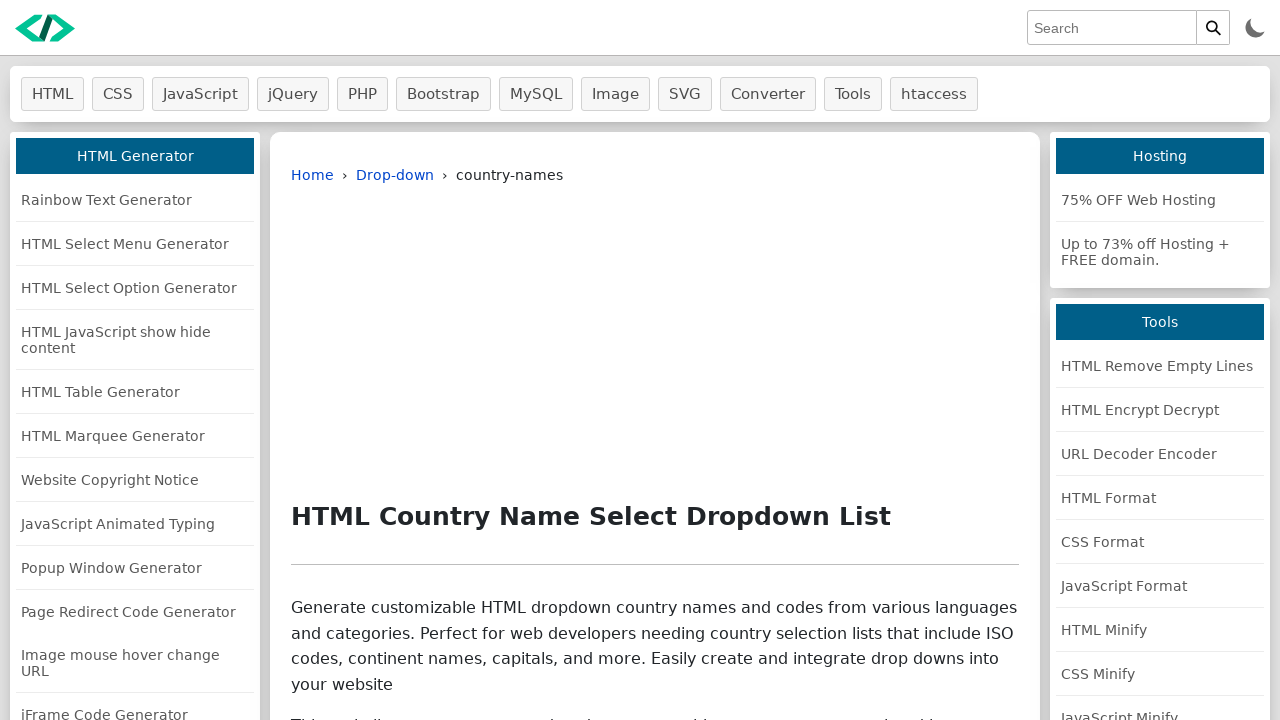

Checked if checkbox 126 is selected: True
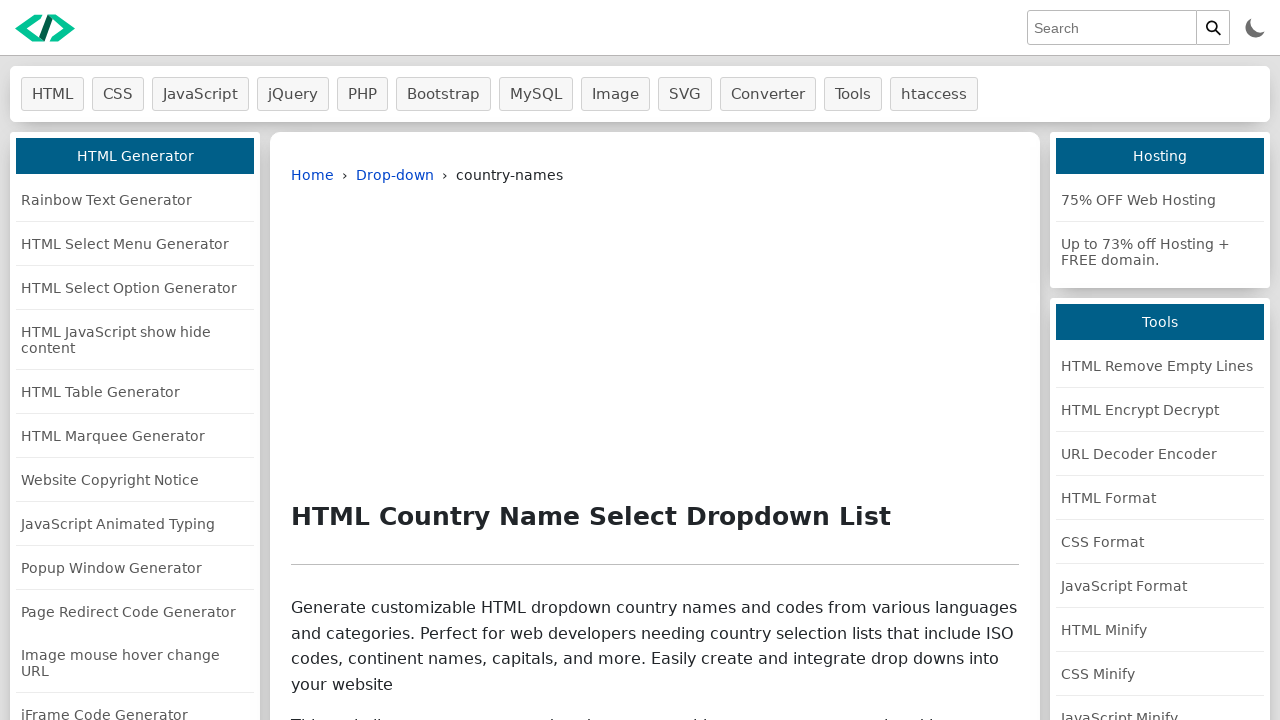

Retrieved checkbox at index 127
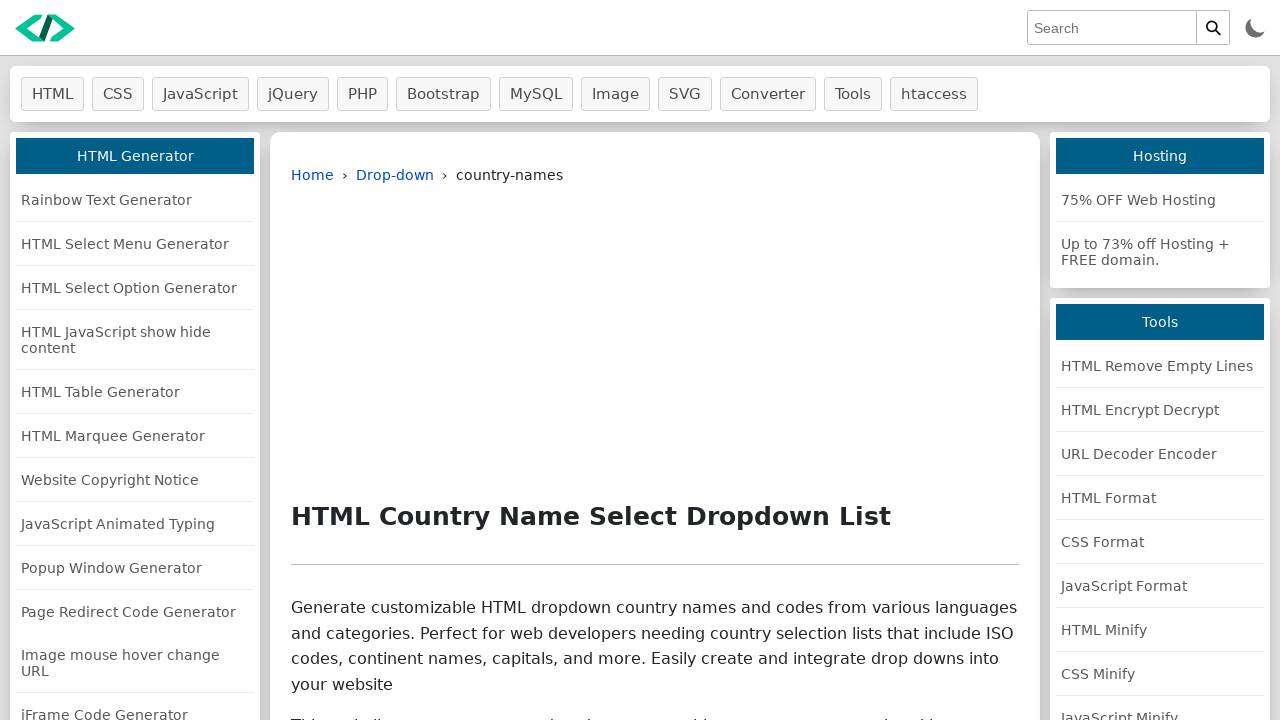

Checked if checkbox 127 is selected: True
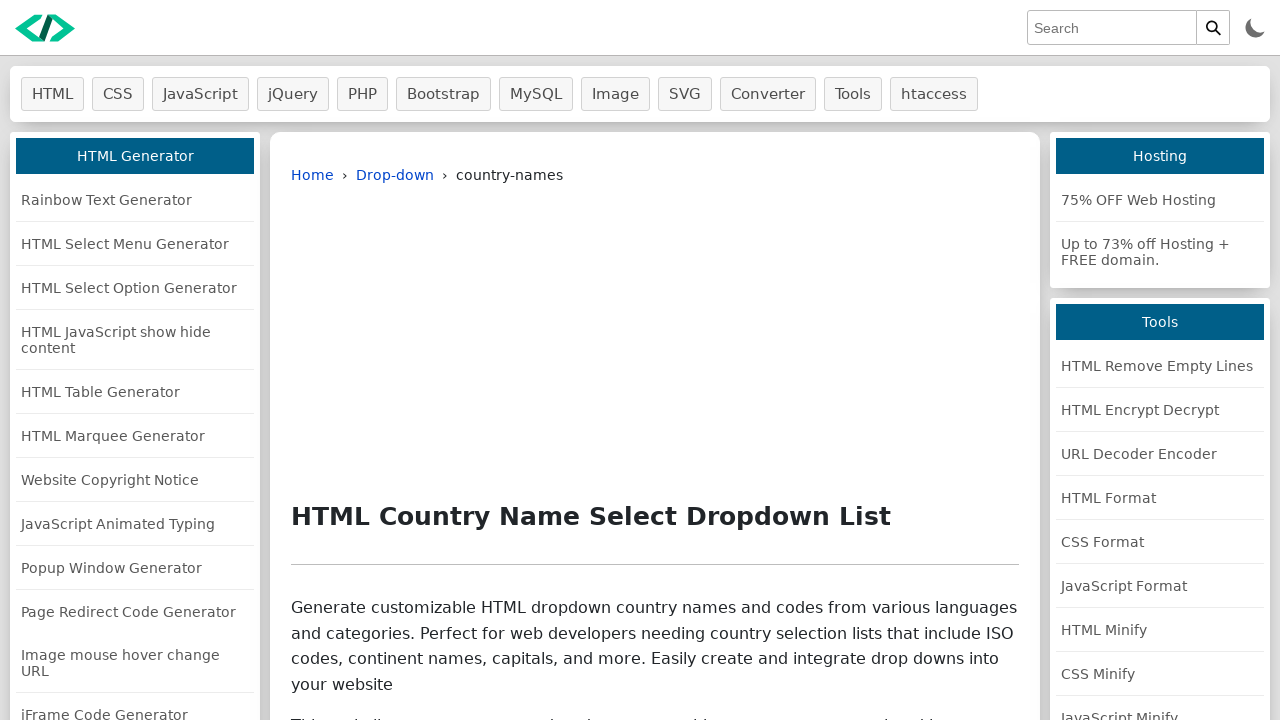

Retrieved checkbox at index 128
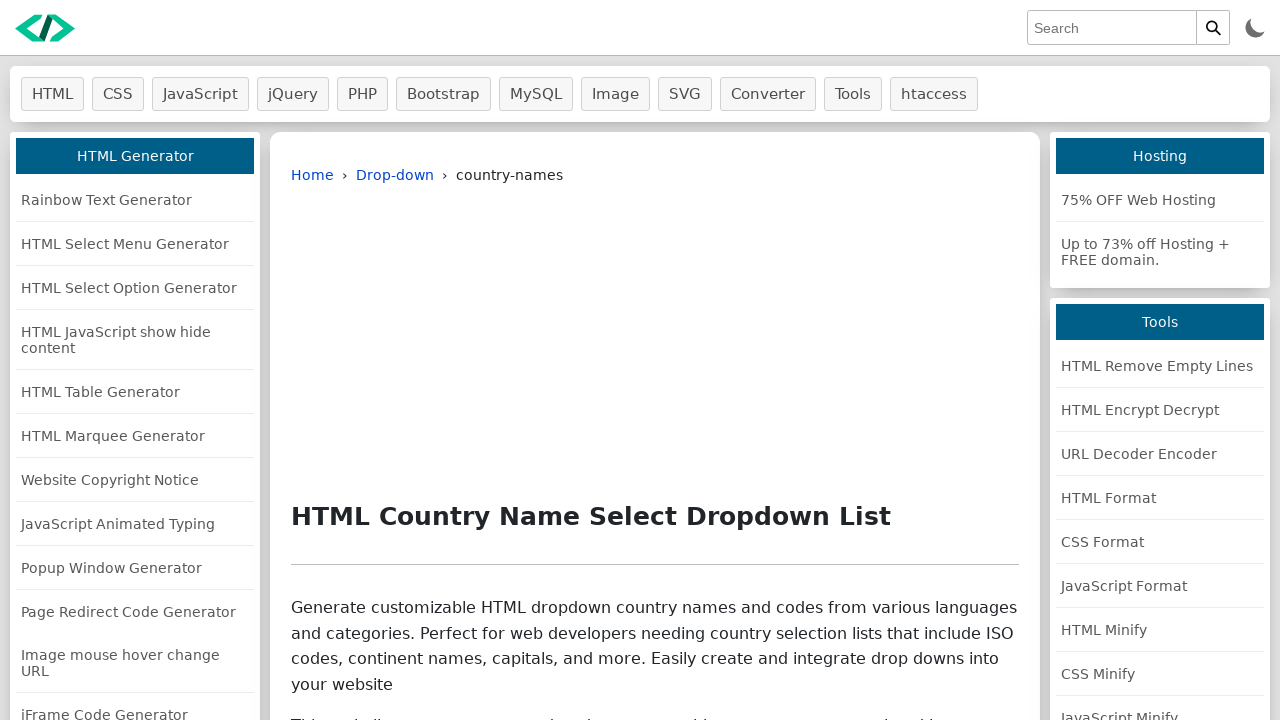

Checked if checkbox 128 is selected: True
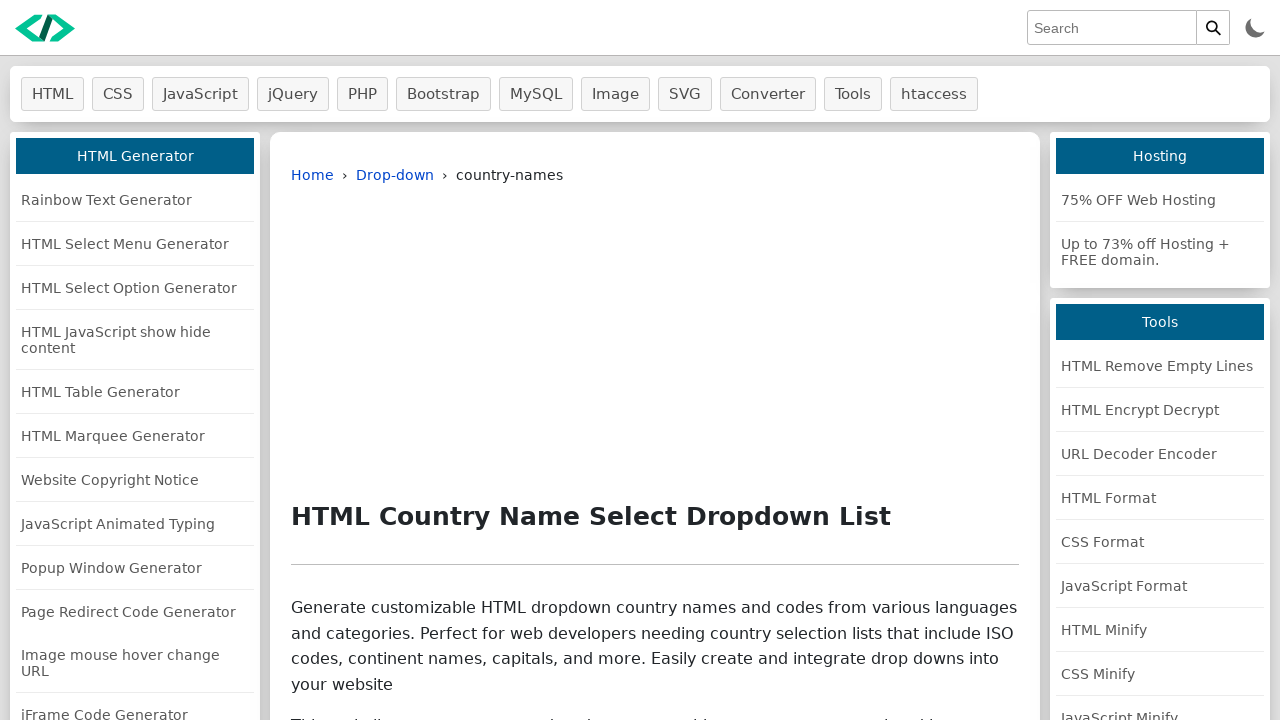

Retrieved checkbox at index 129
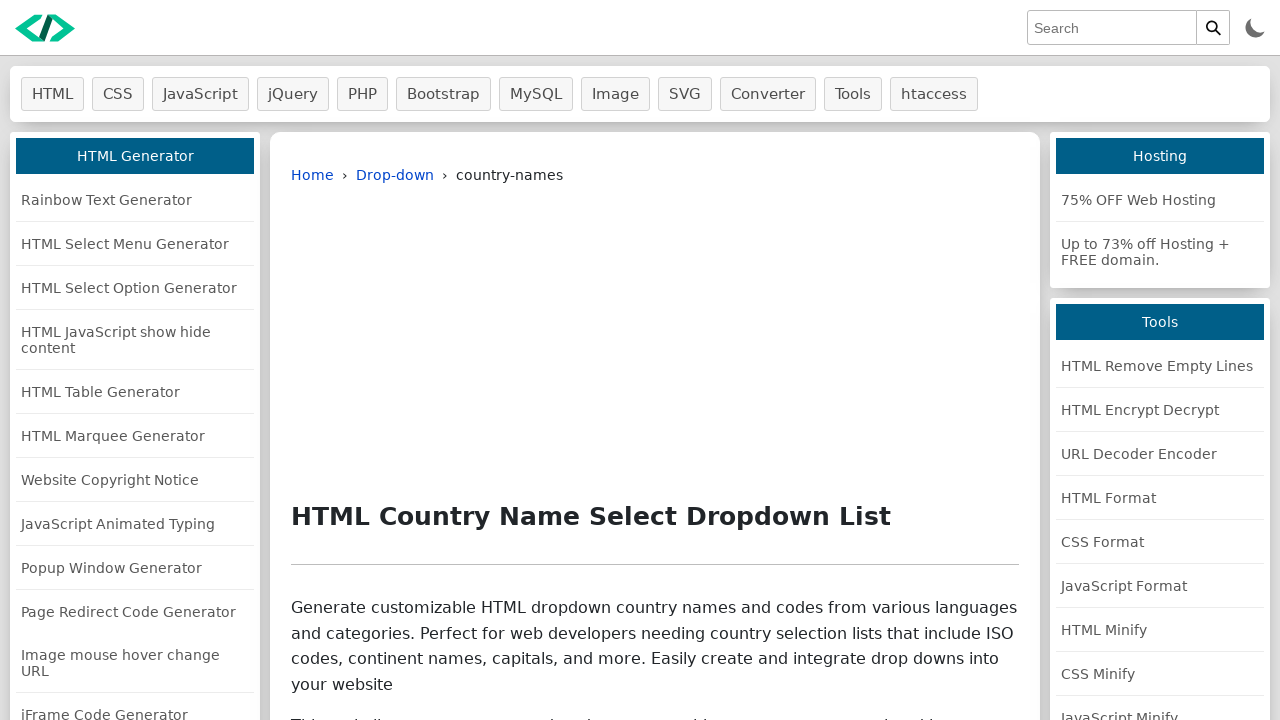

Checked if checkbox 129 is selected: True
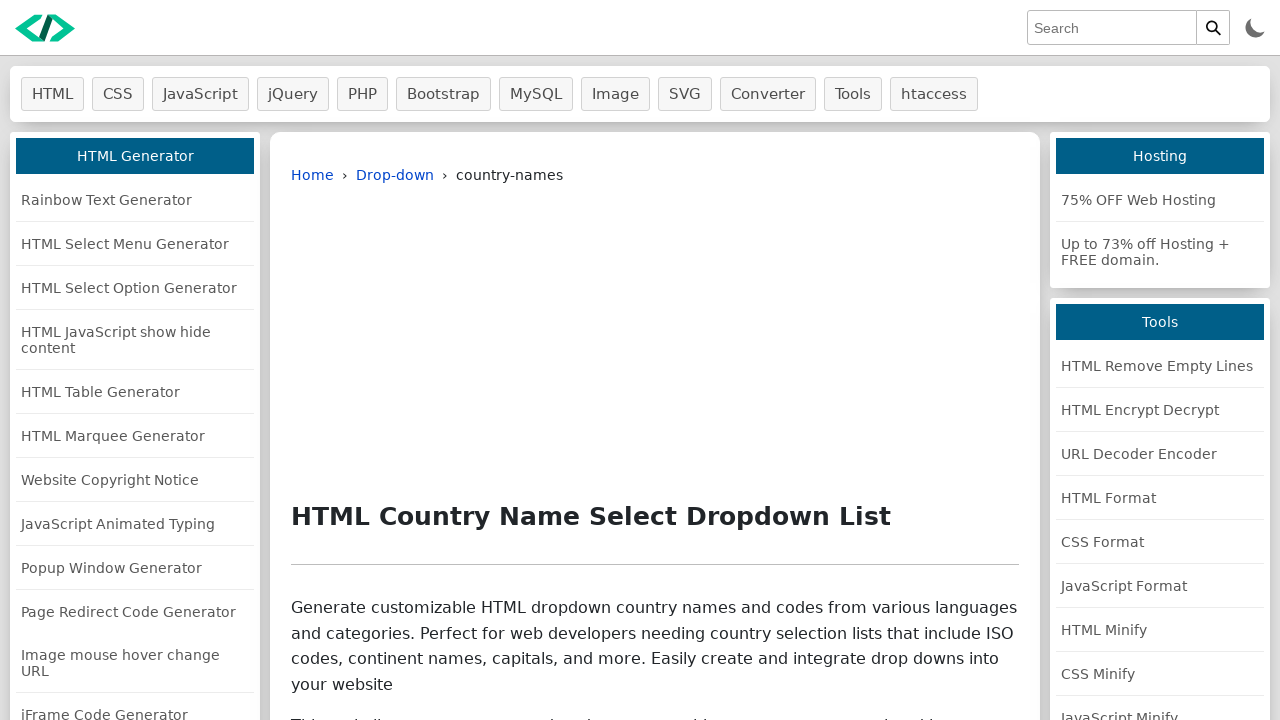

Retrieved checkbox at index 130
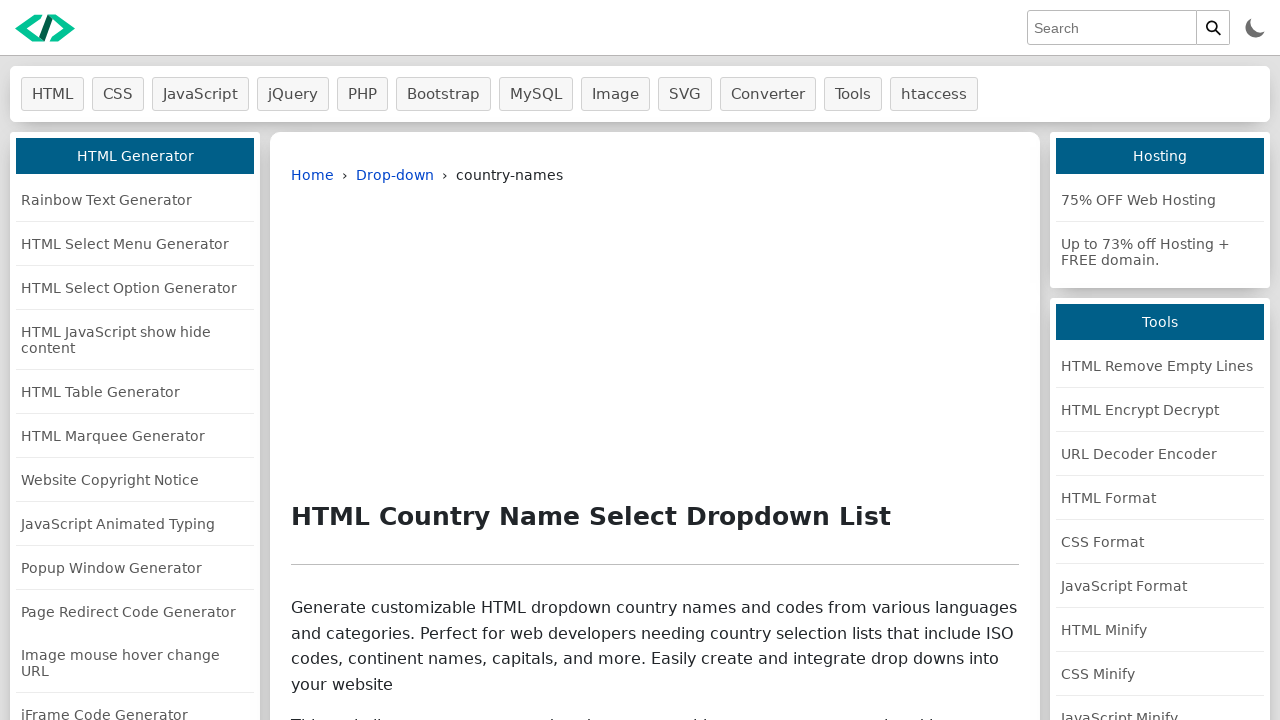

Checked if checkbox 130 is selected: True
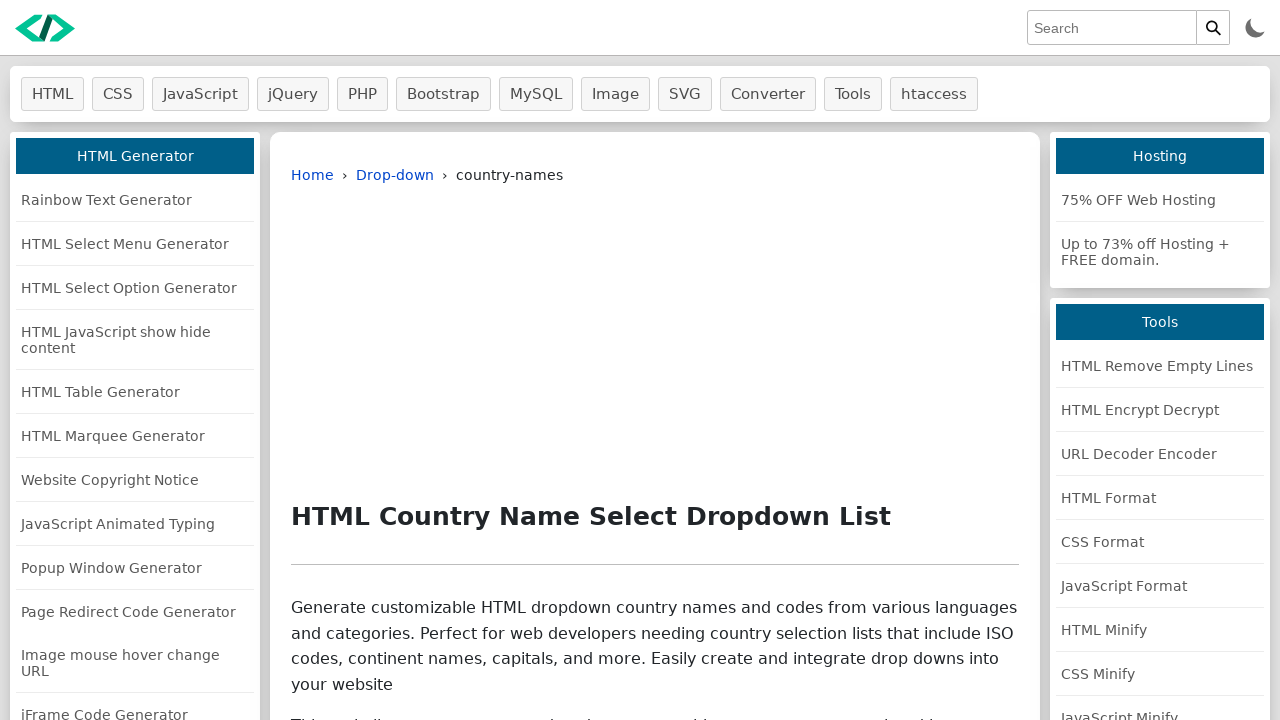

Retrieved checkbox at index 131
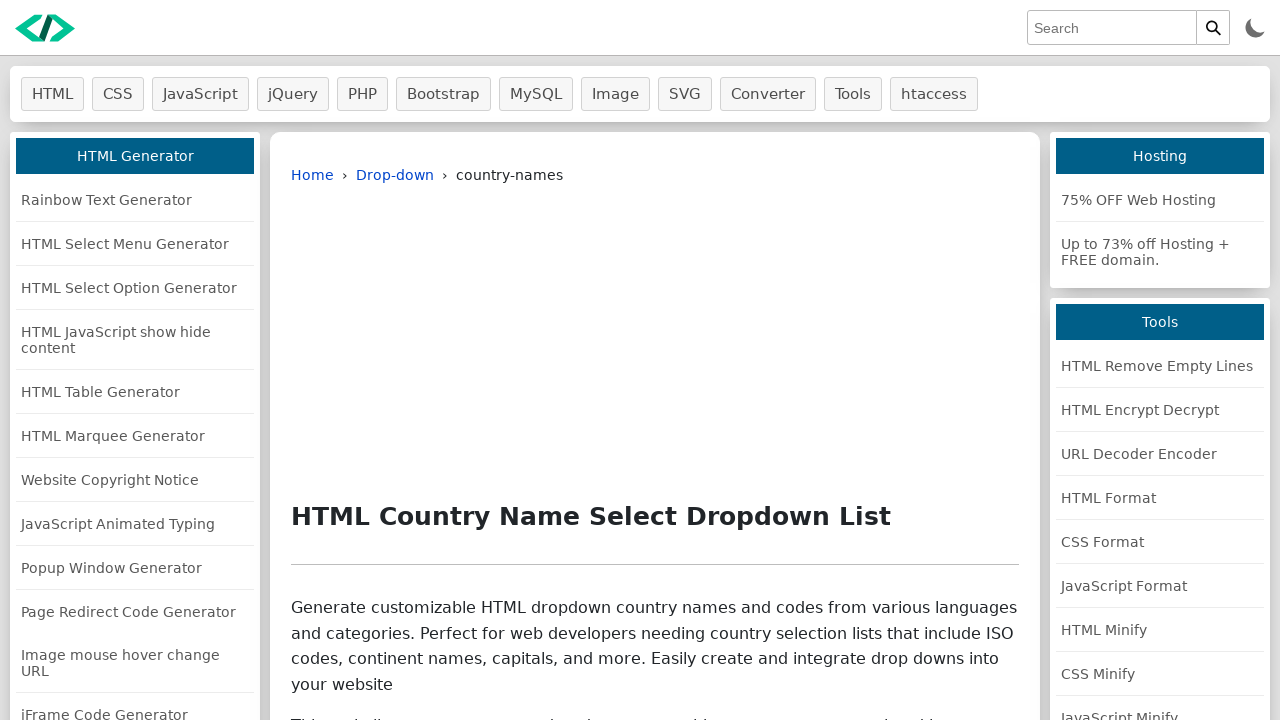

Checked if checkbox 131 is selected: True
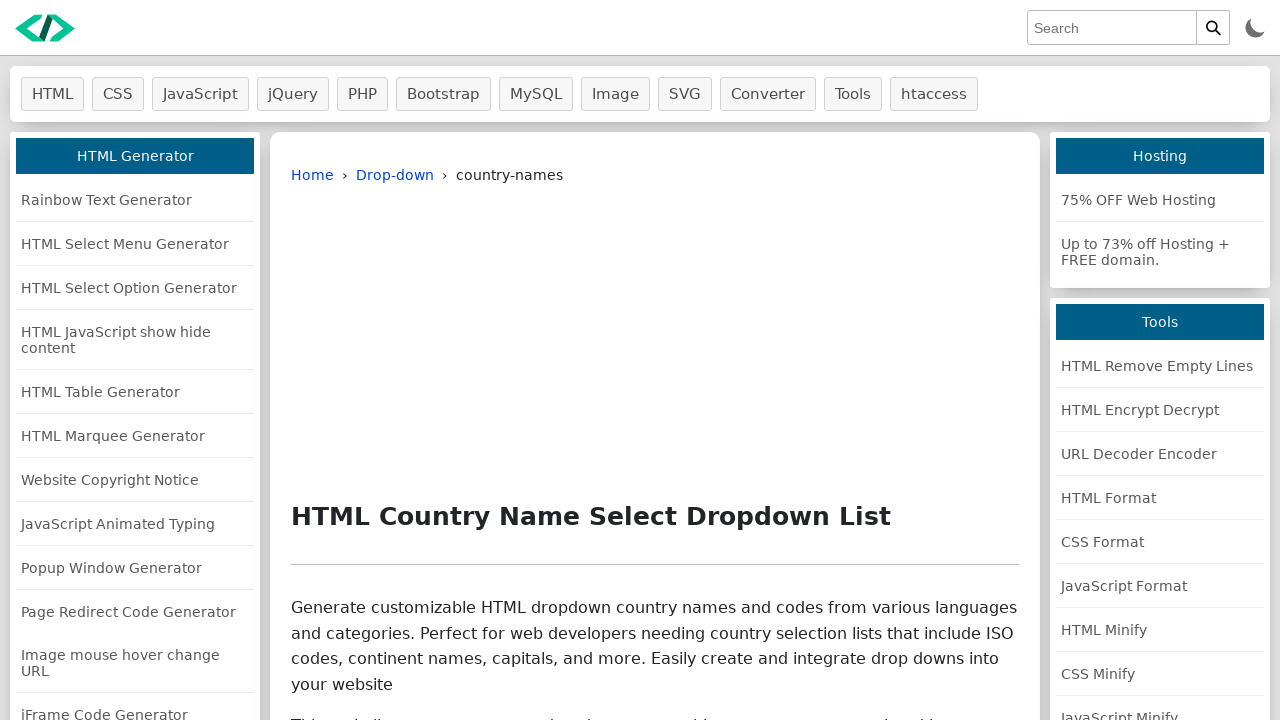

Retrieved checkbox at index 132
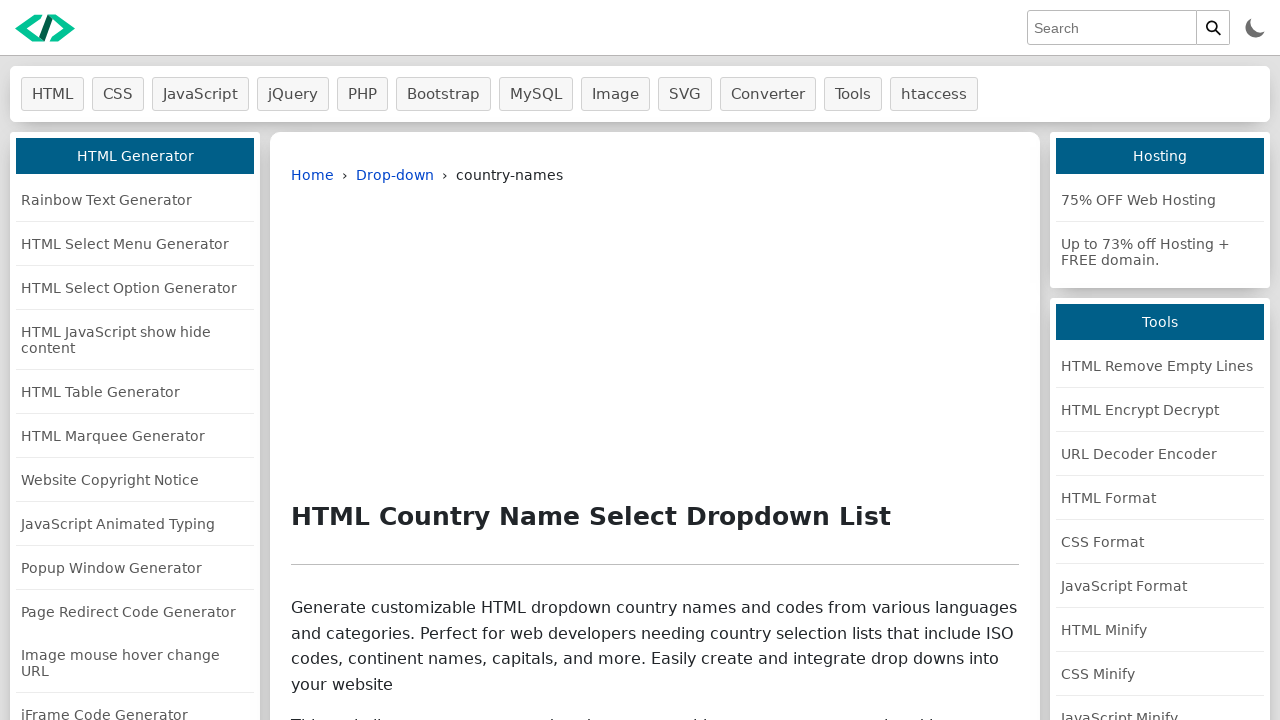

Checked if checkbox 132 is selected: True
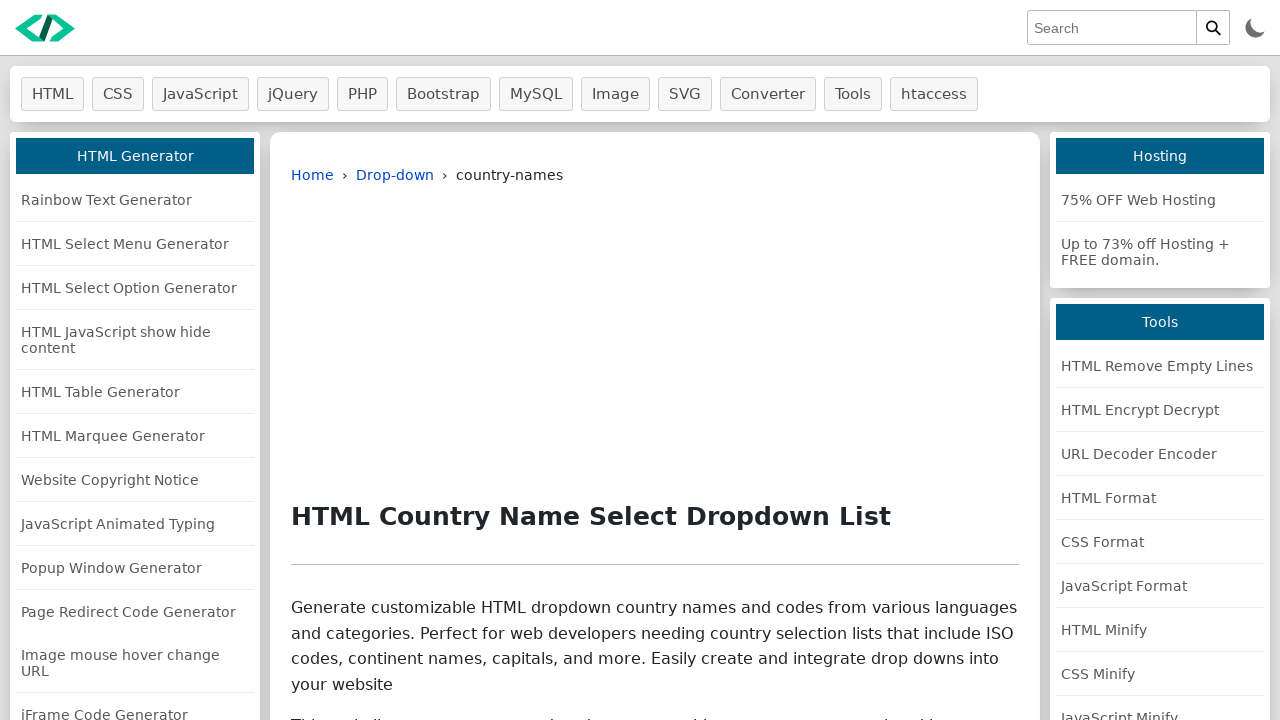

Retrieved checkbox at index 133
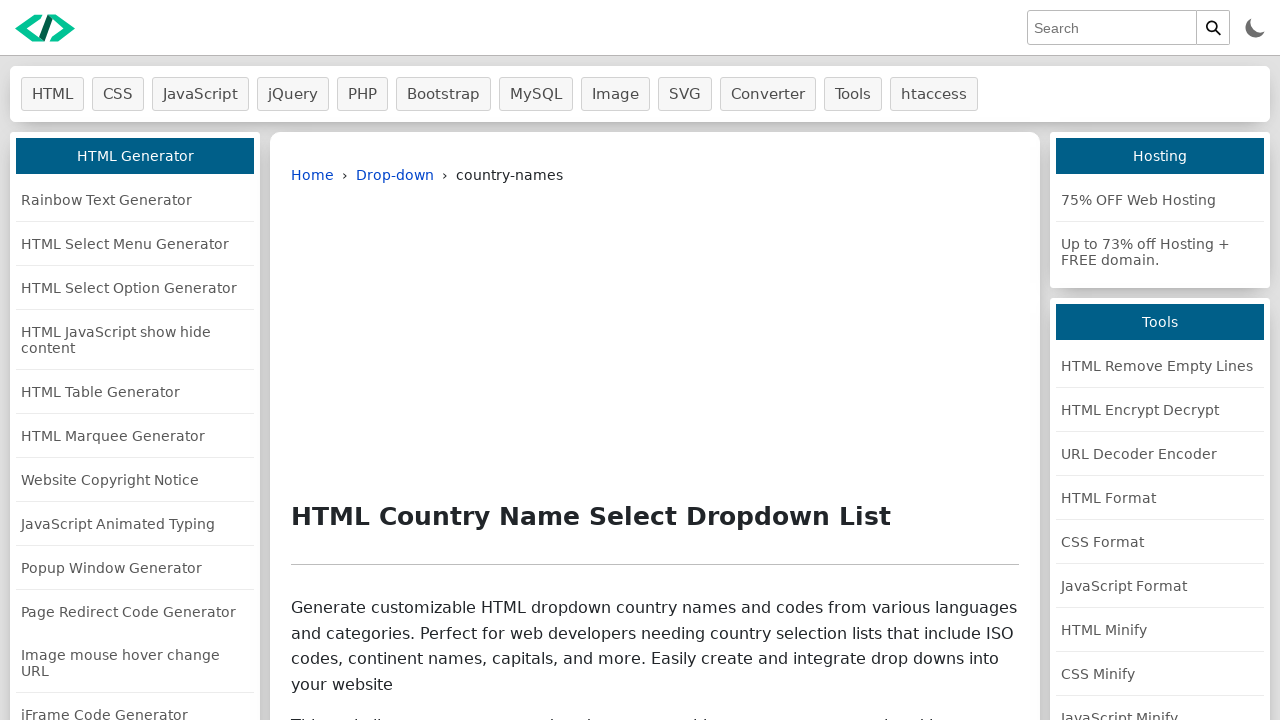

Checked if checkbox 133 is selected: True
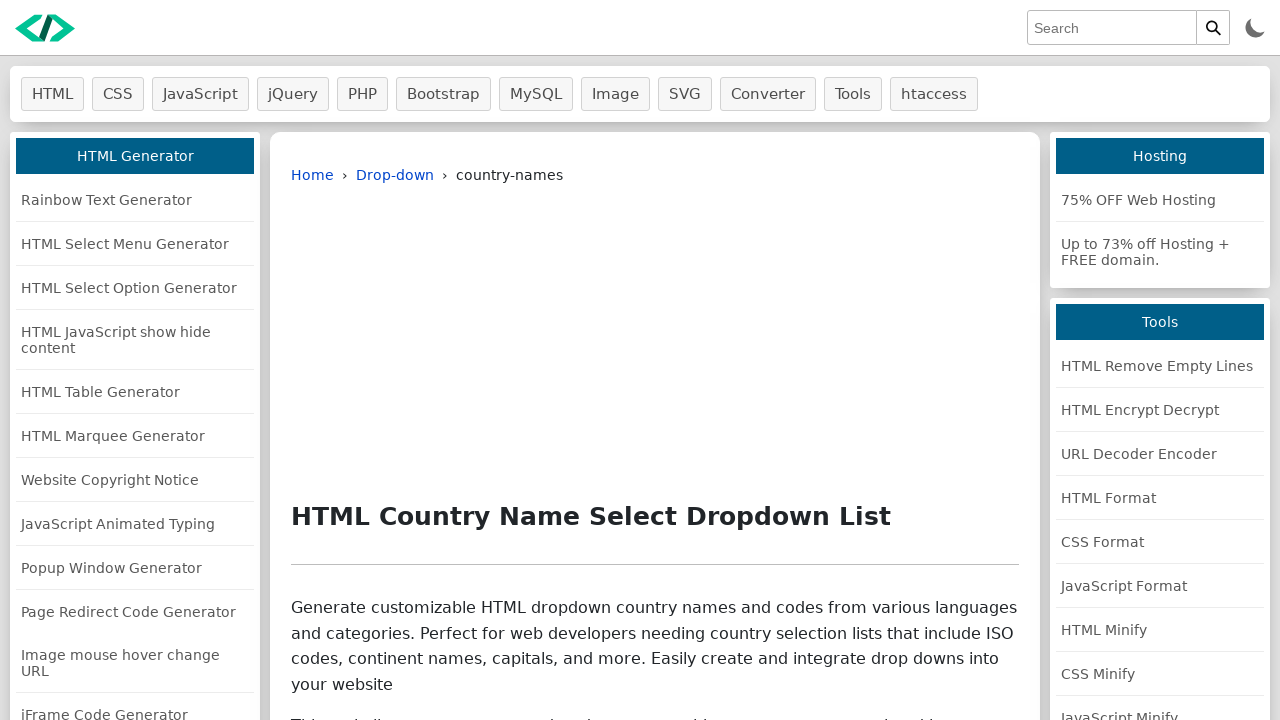

Retrieved checkbox at index 134
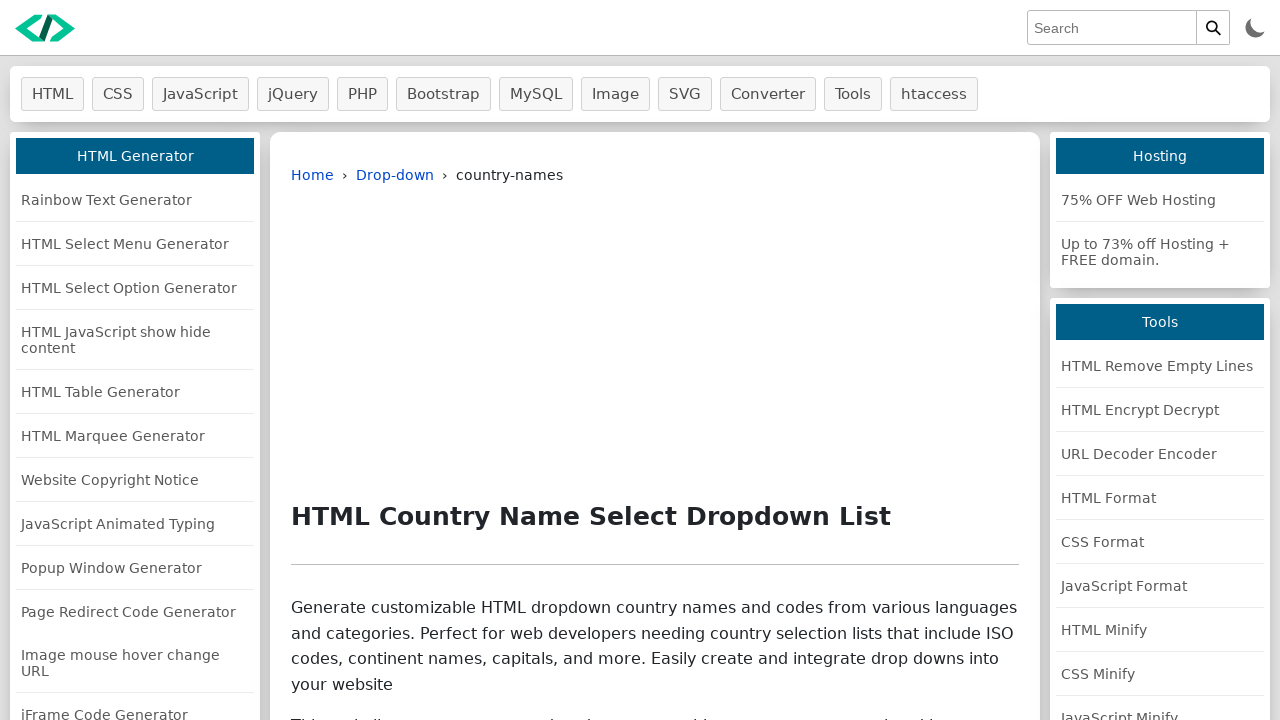

Checked if checkbox 134 is selected: True
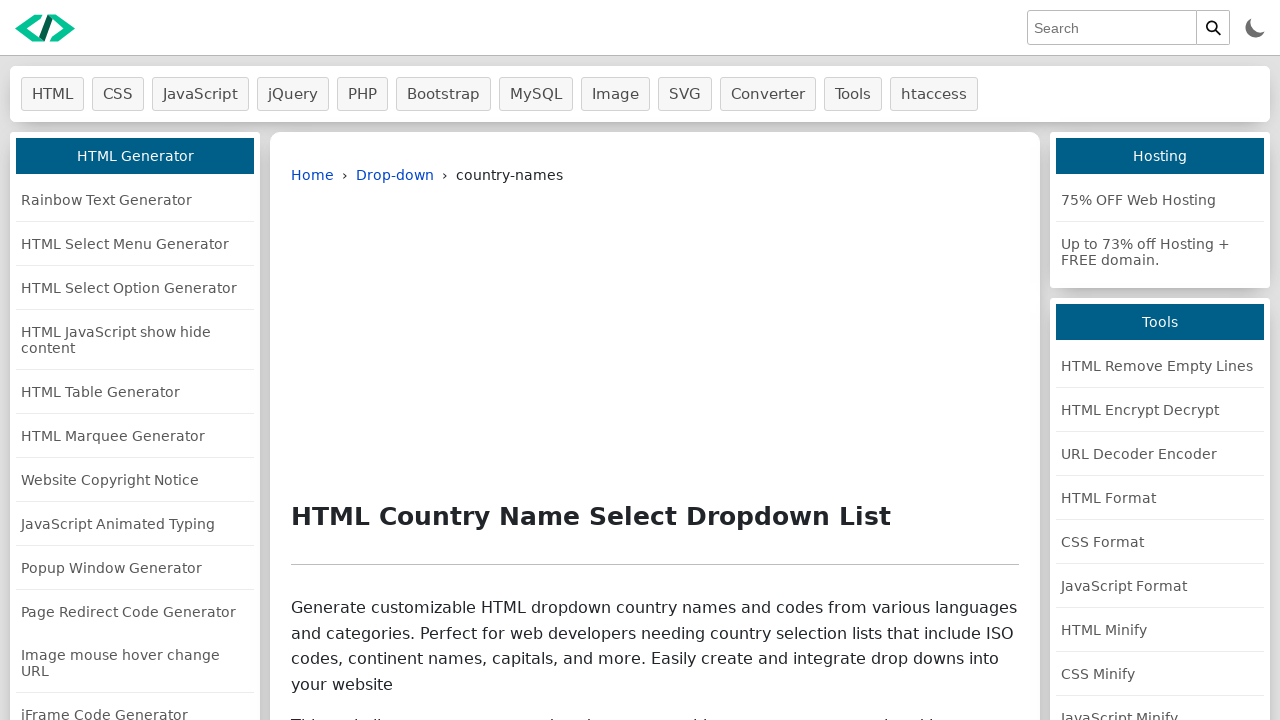

Retrieved checkbox at index 135
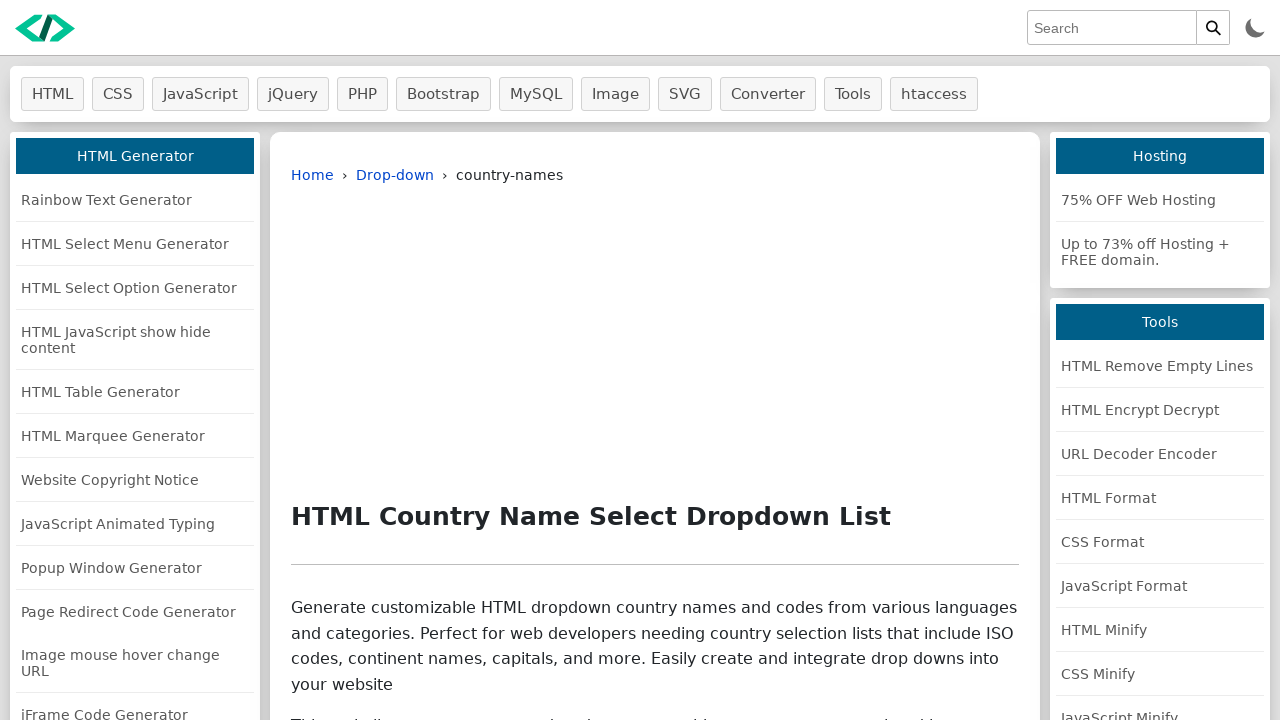

Checked if checkbox 135 is selected: True
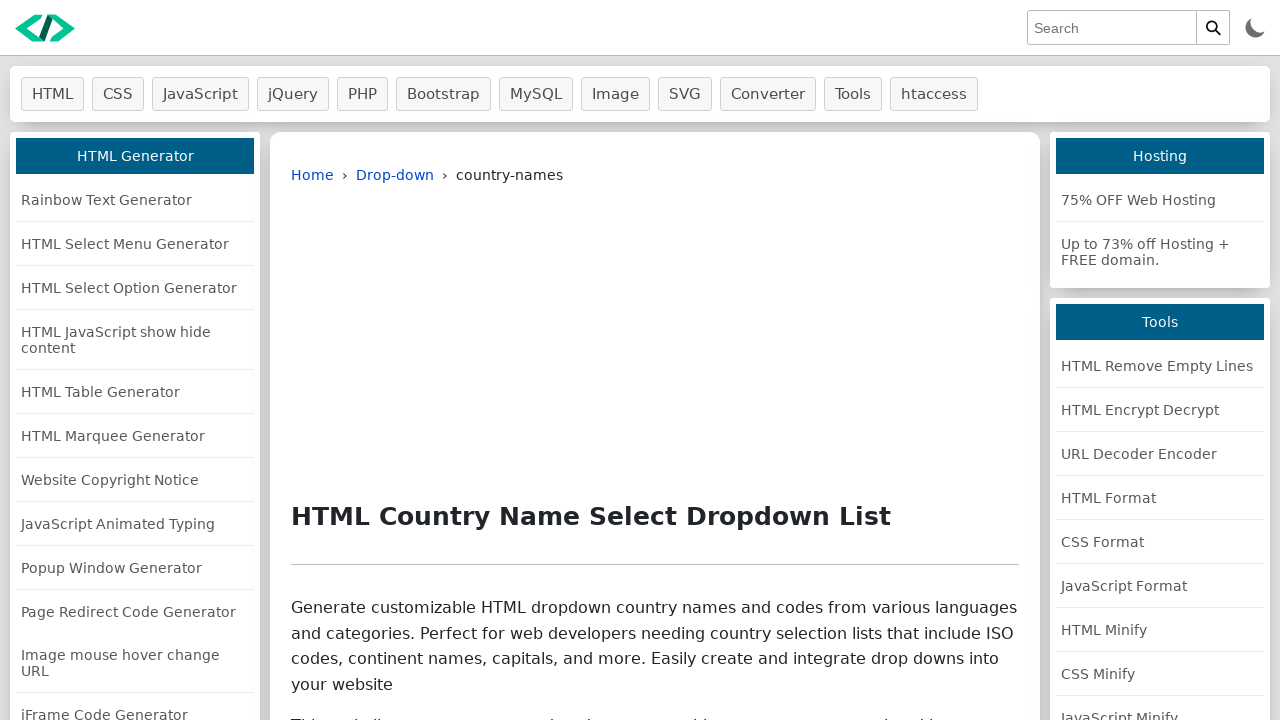

Retrieved checkbox at index 136
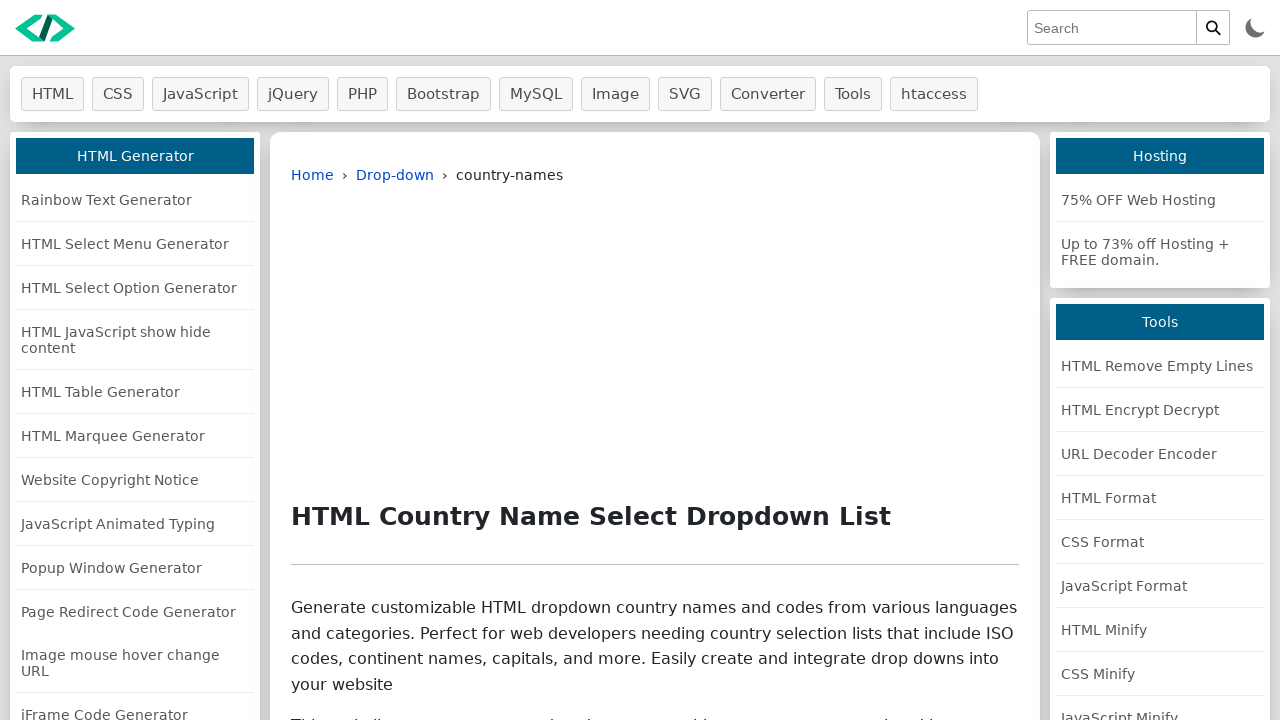

Checked if checkbox 136 is selected: True
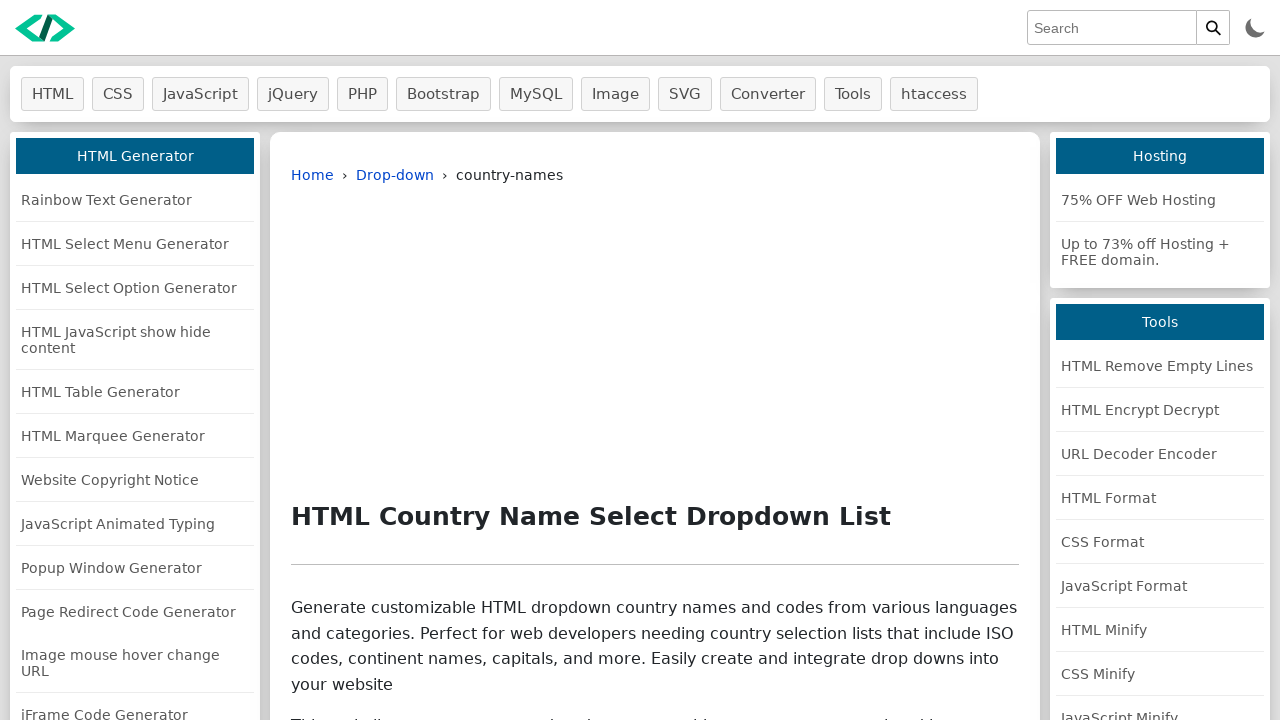

Retrieved checkbox at index 137
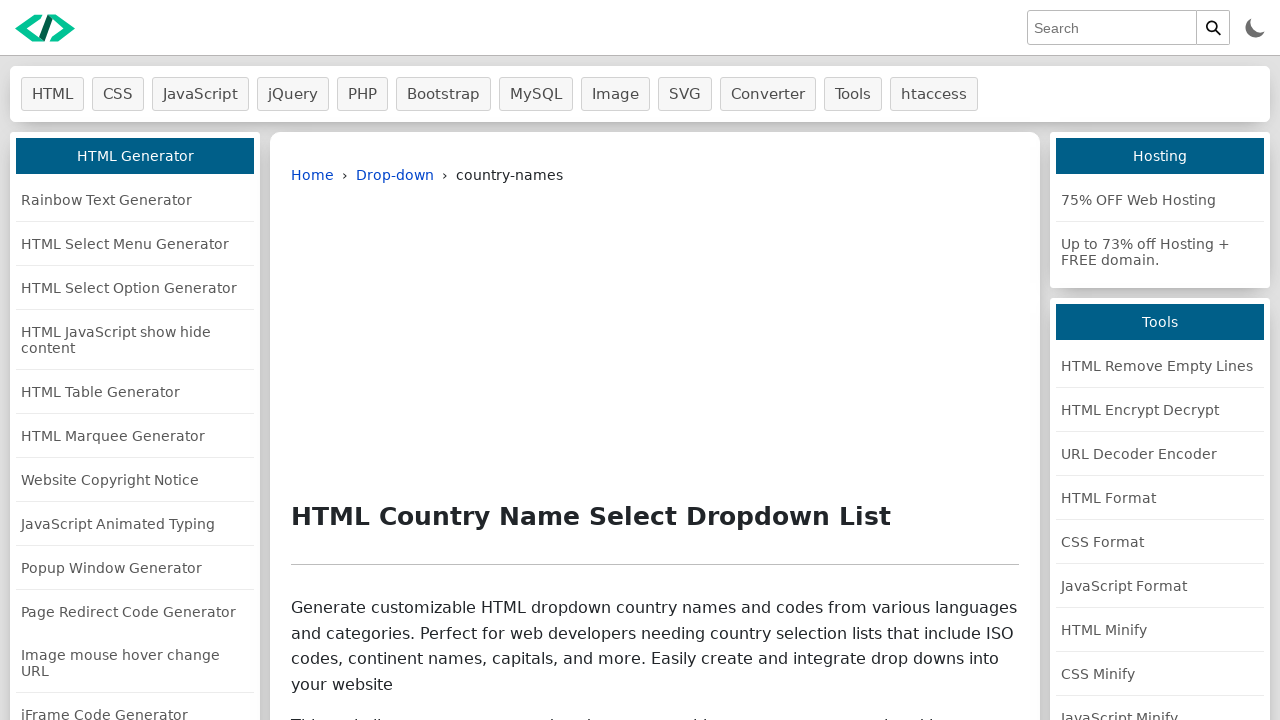

Checked if checkbox 137 is selected: True
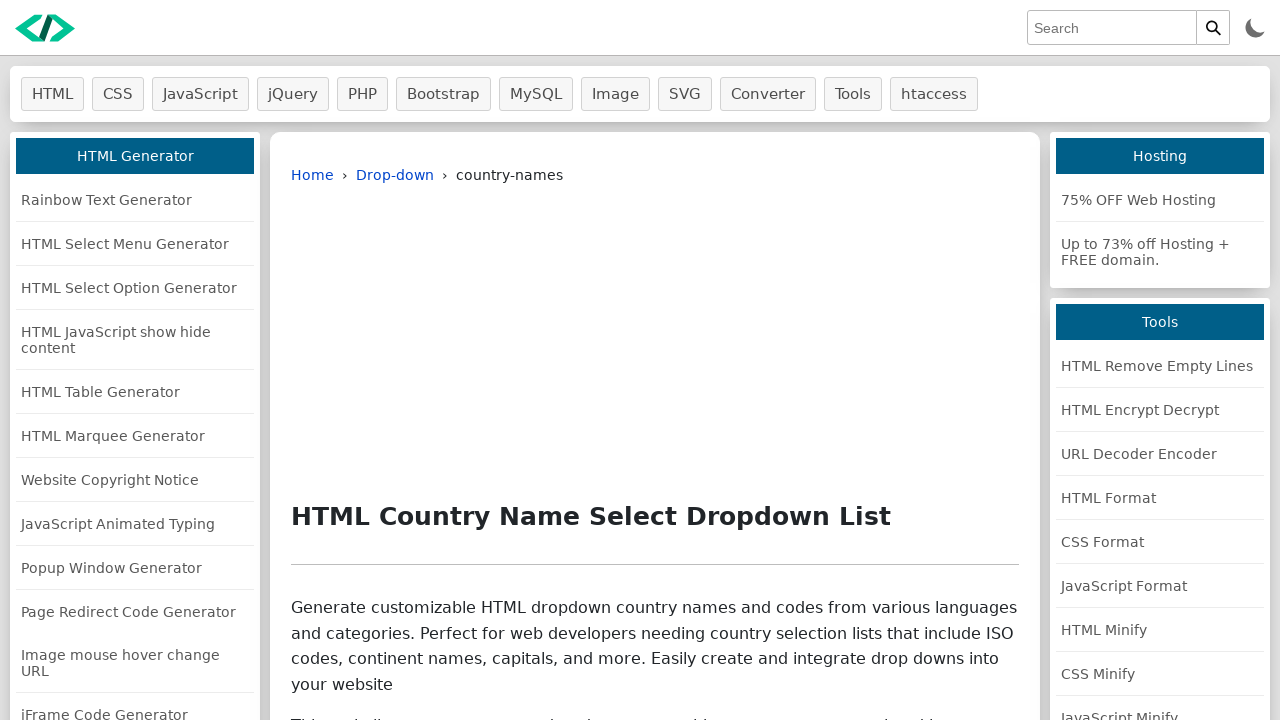

Retrieved checkbox at index 138
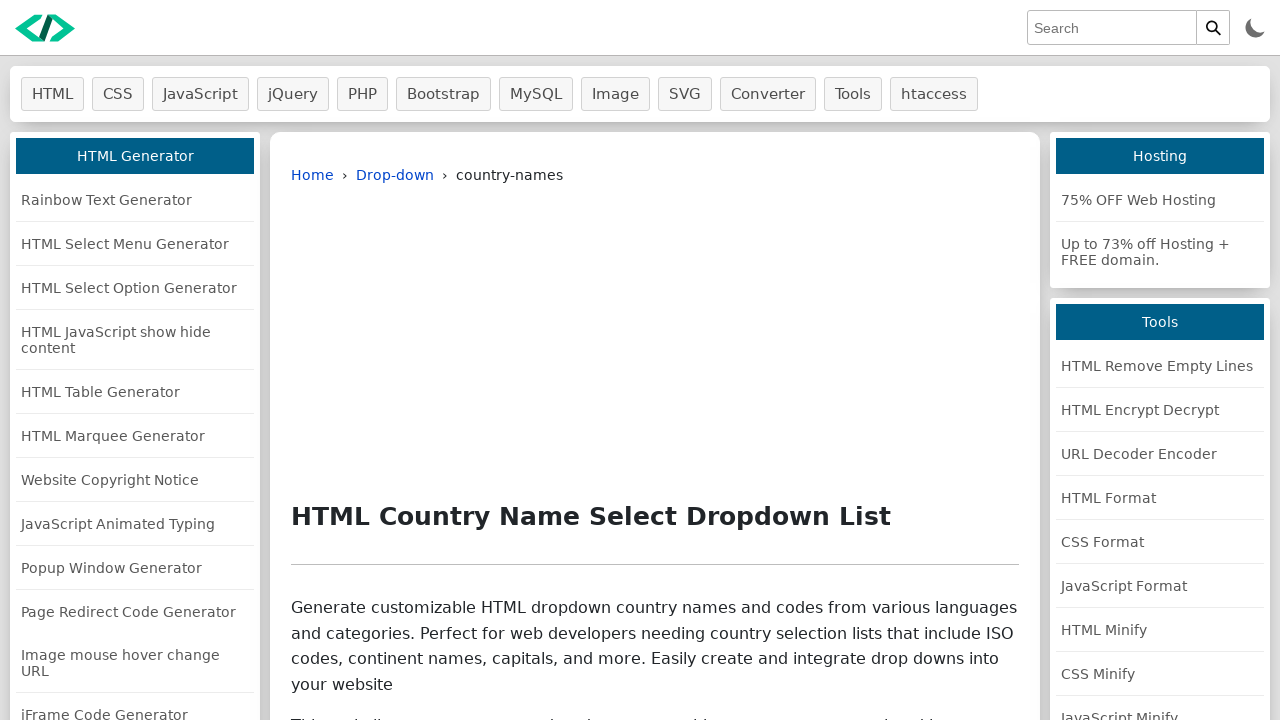

Checked if checkbox 138 is selected: True
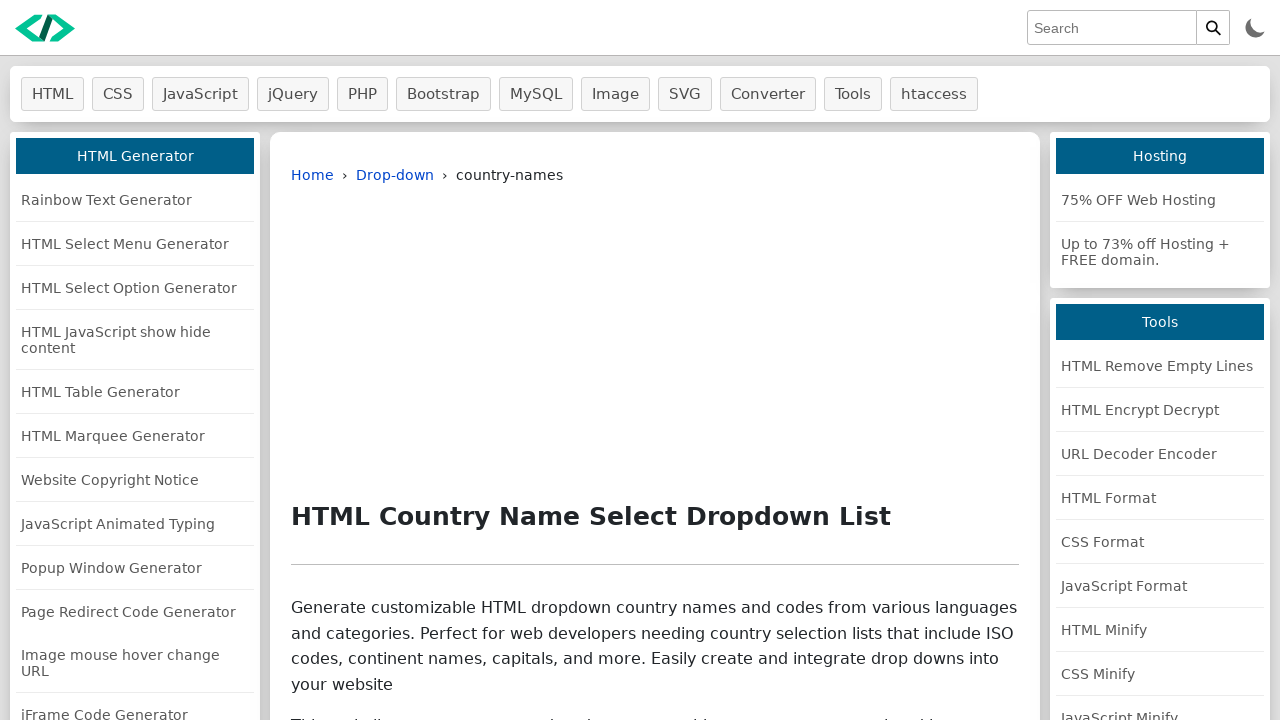

Retrieved checkbox at index 139
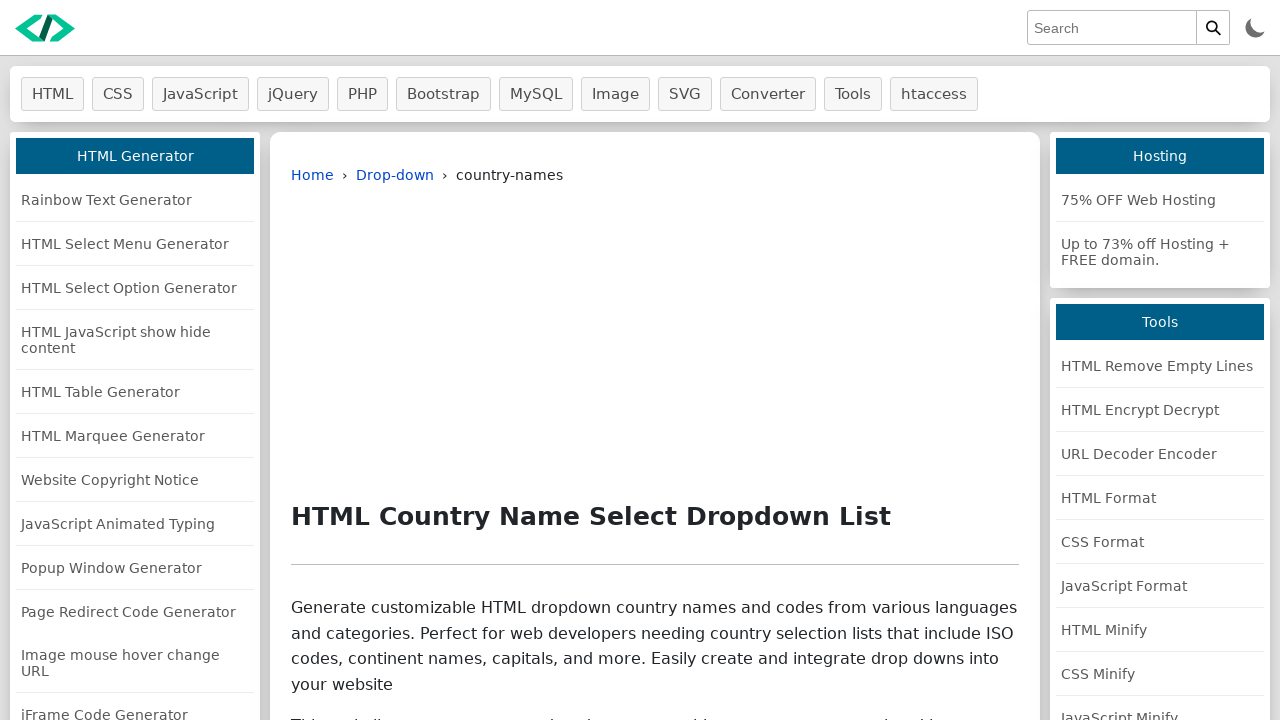

Checked if checkbox 139 is selected: True
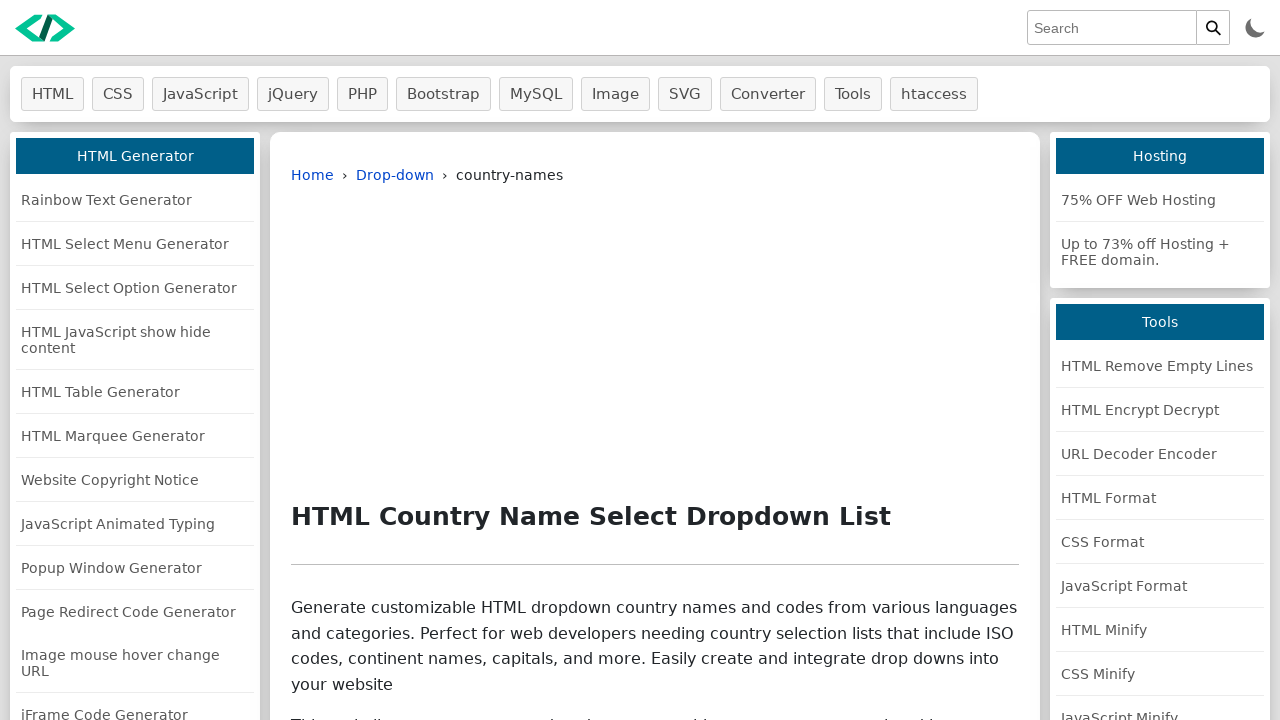

Retrieved checkbox at index 140
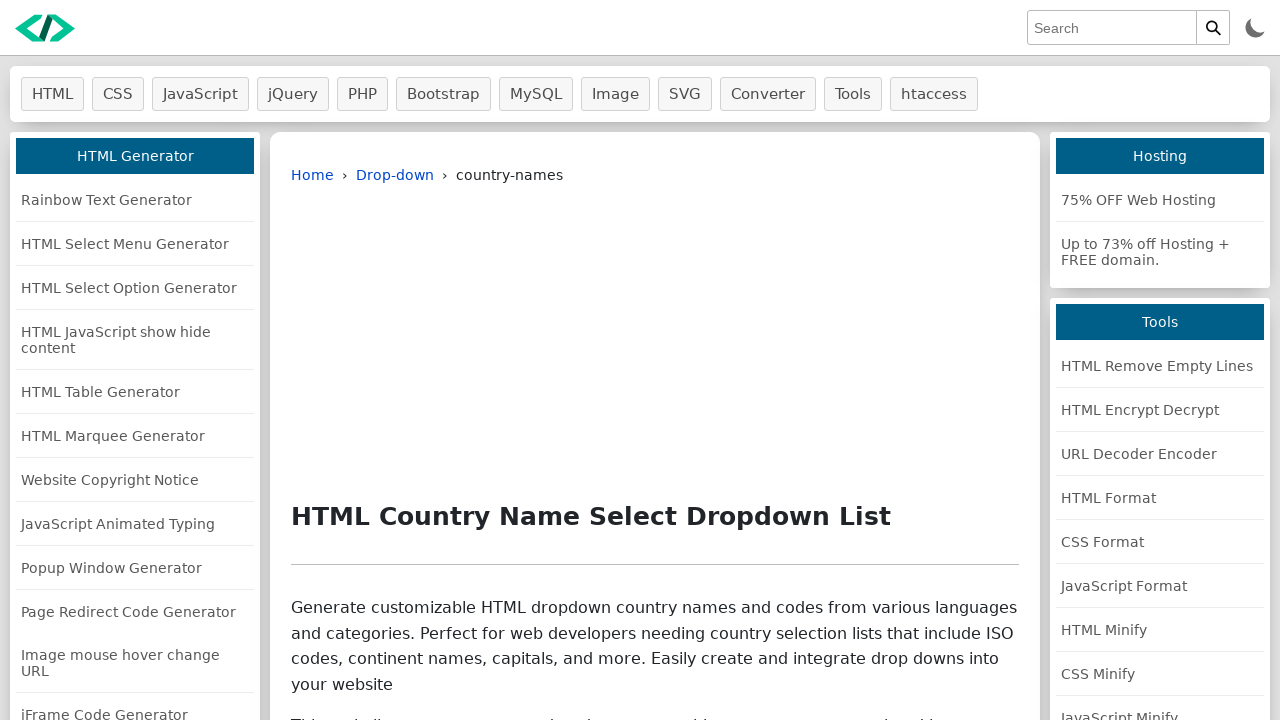

Checked if checkbox 140 is selected: True
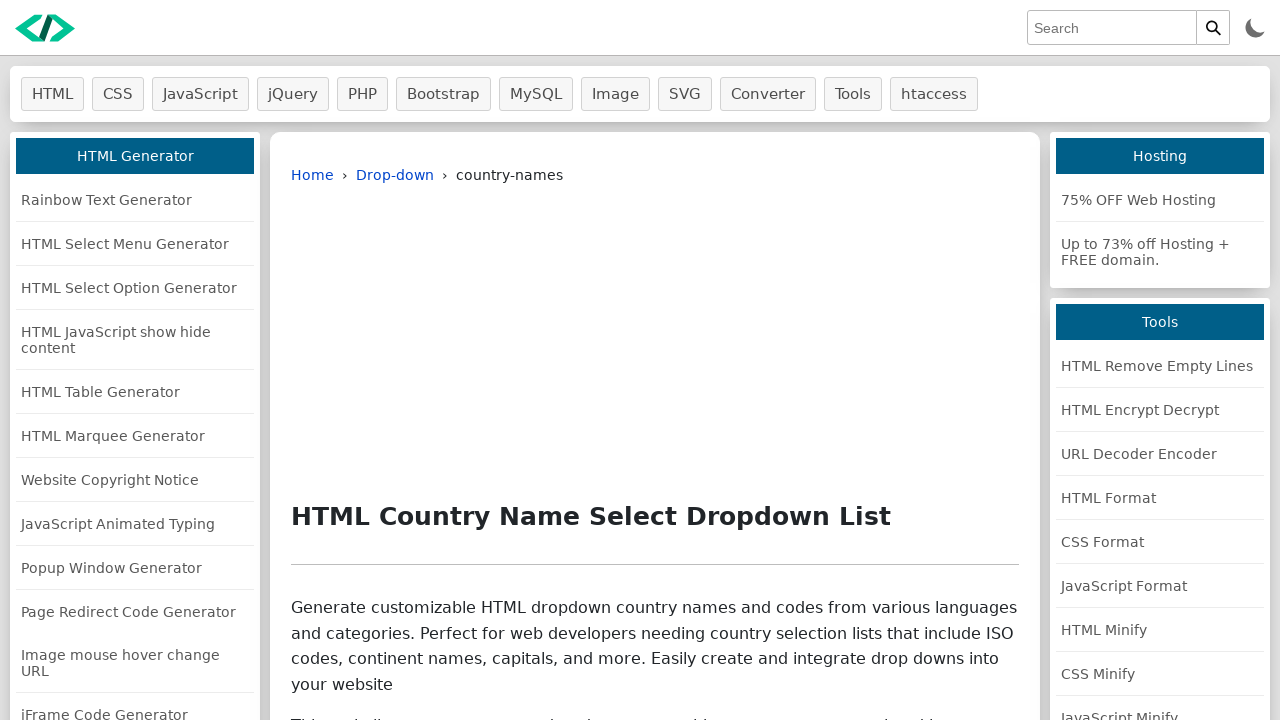

Retrieved checkbox at index 141
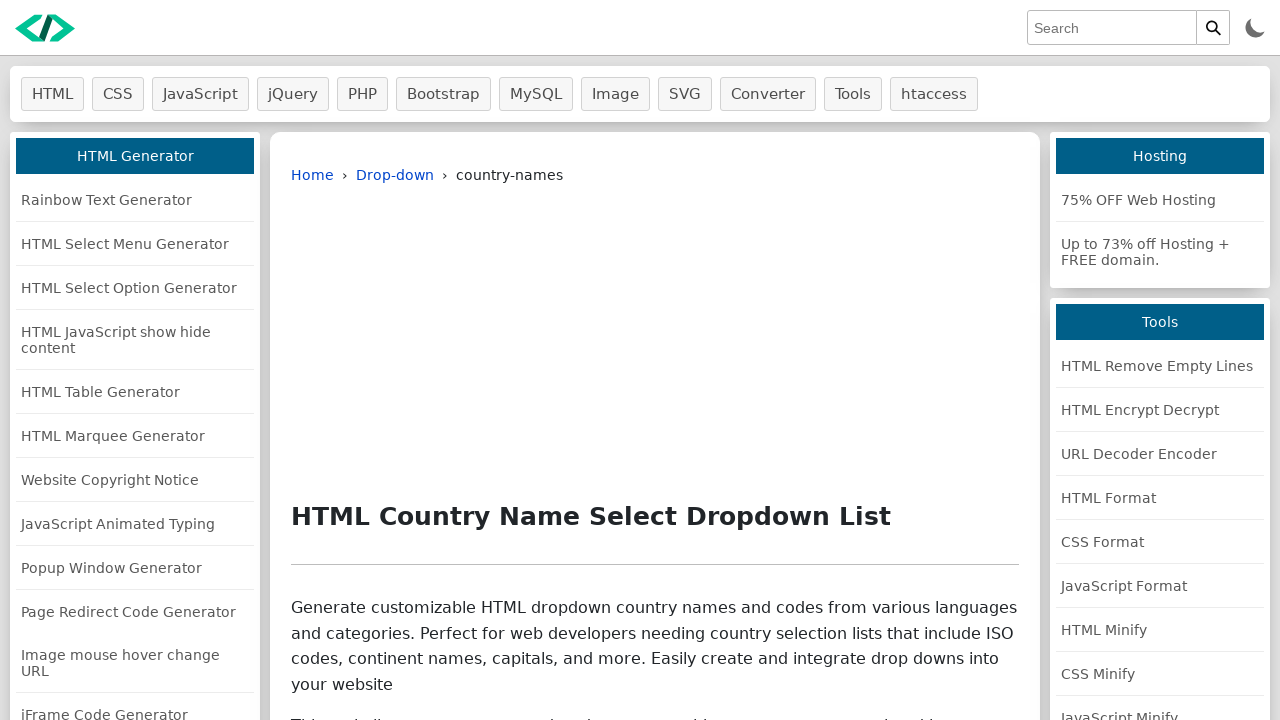

Checked if checkbox 141 is selected: True
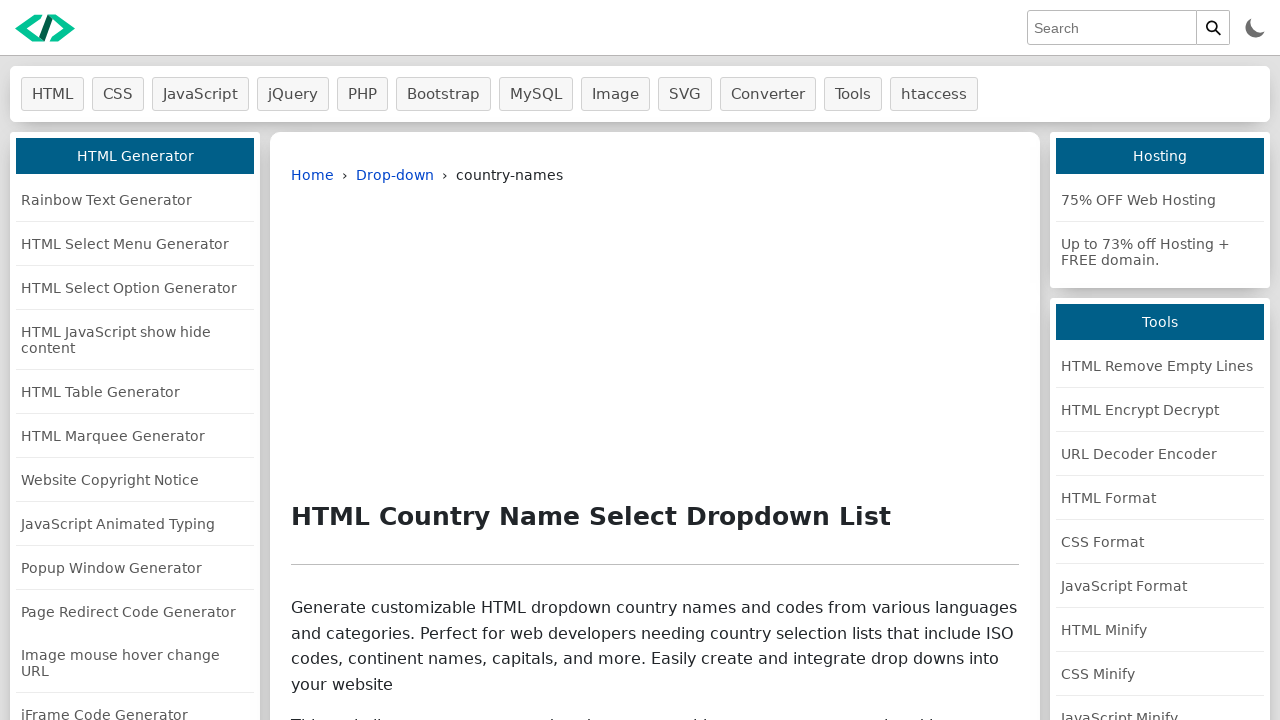

Retrieved checkbox at index 142
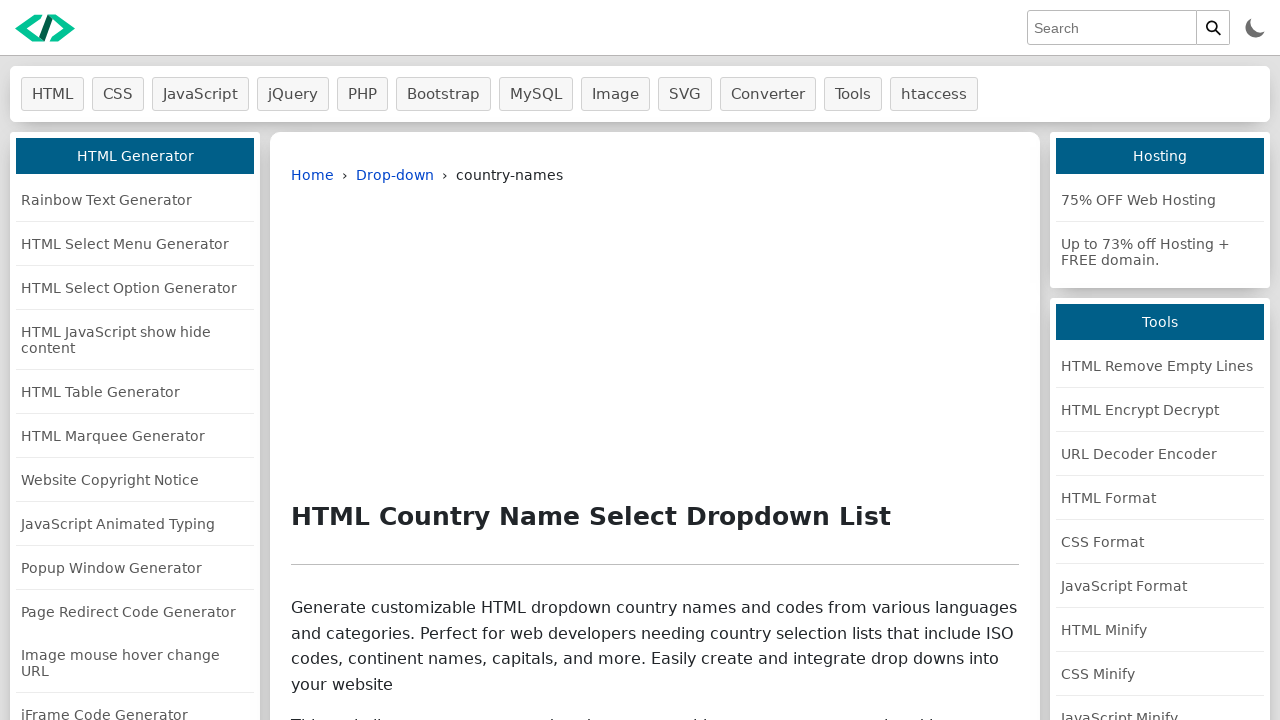

Checked if checkbox 142 is selected: True
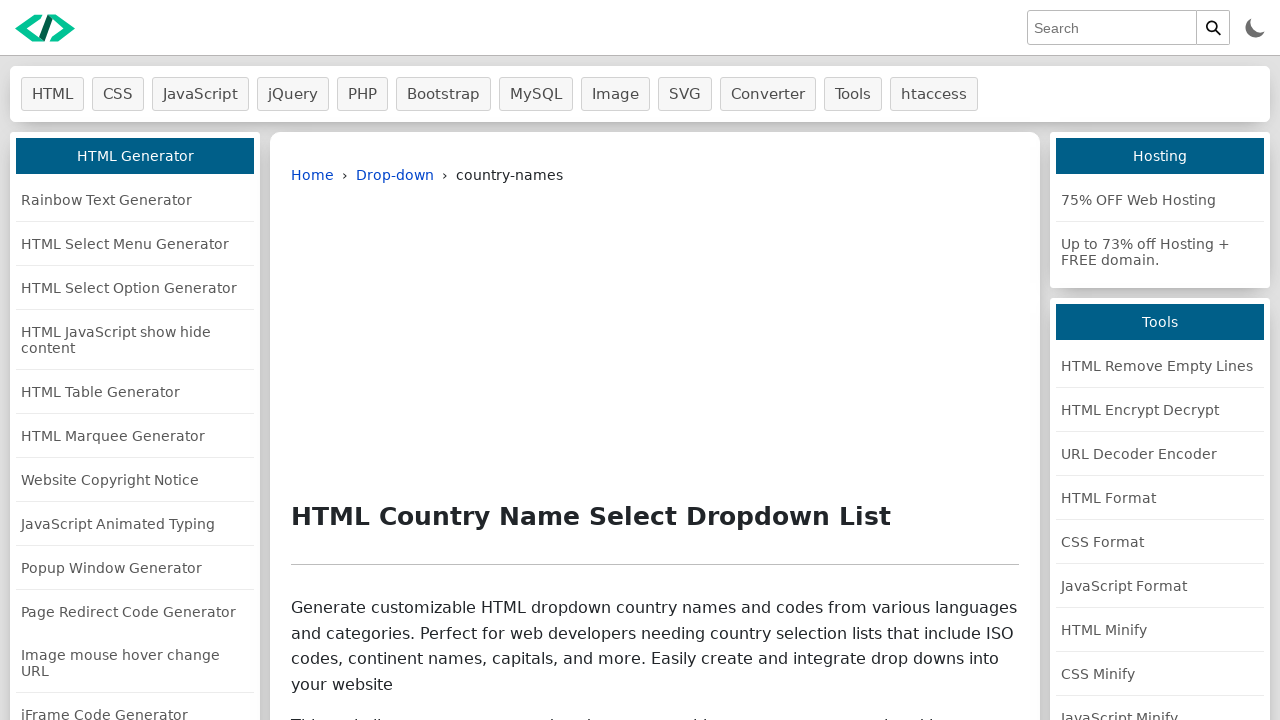

Retrieved checkbox at index 143
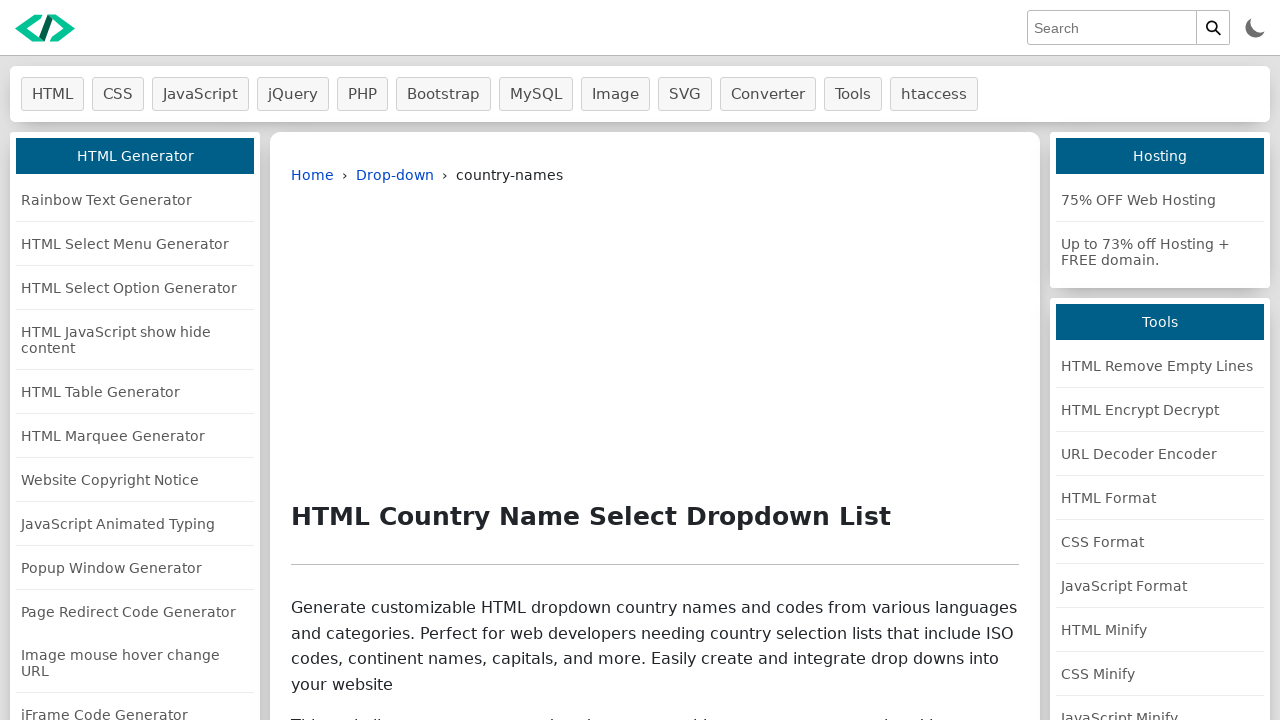

Checked if checkbox 143 is selected: True
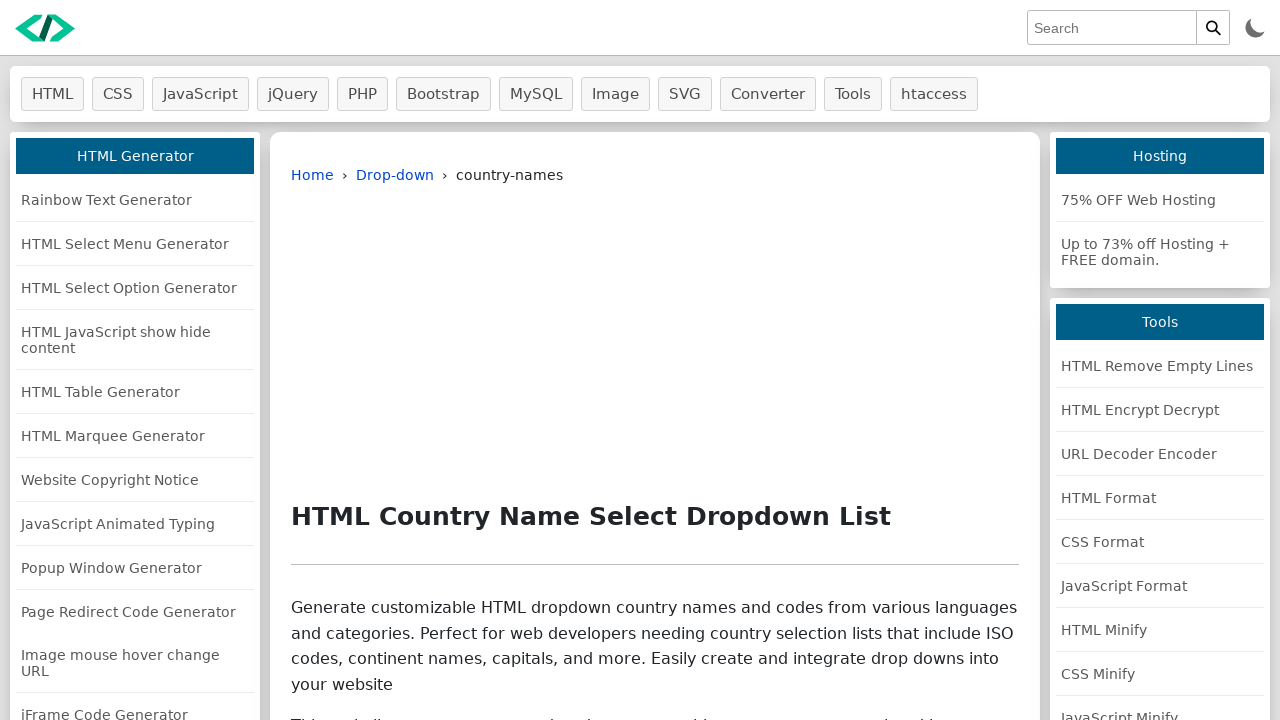

Retrieved checkbox at index 144
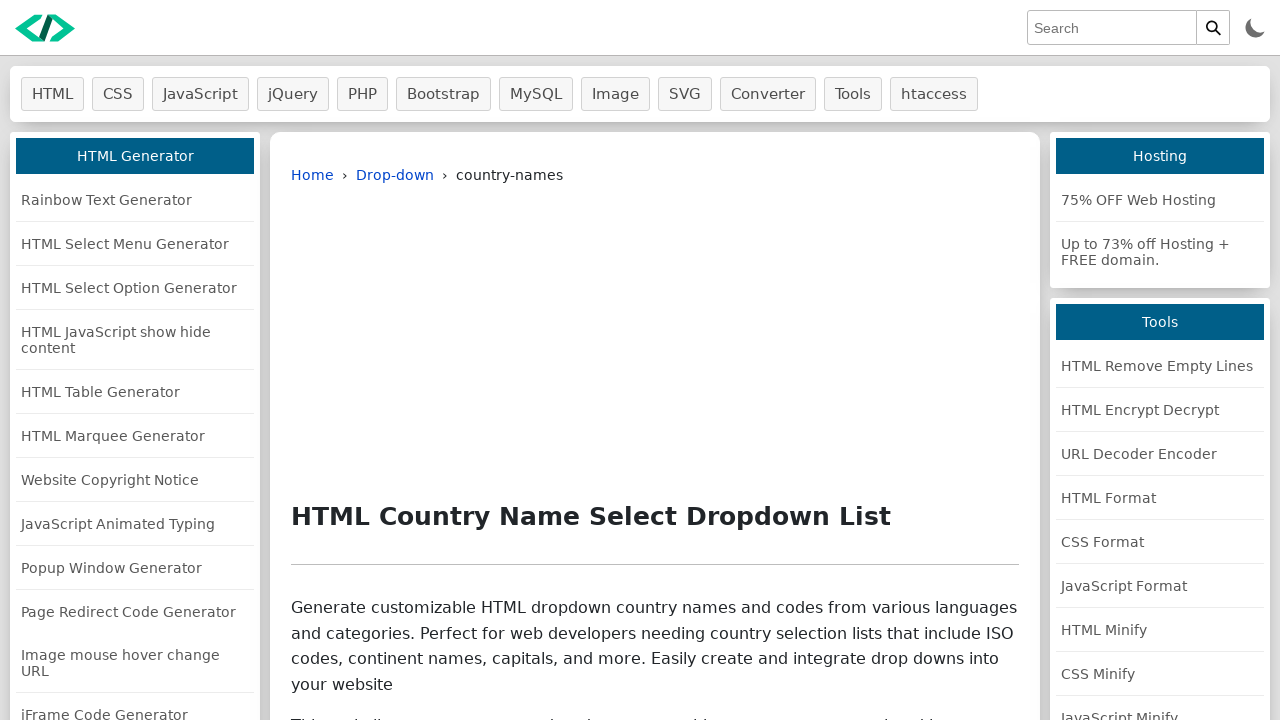

Checked if checkbox 144 is selected: True
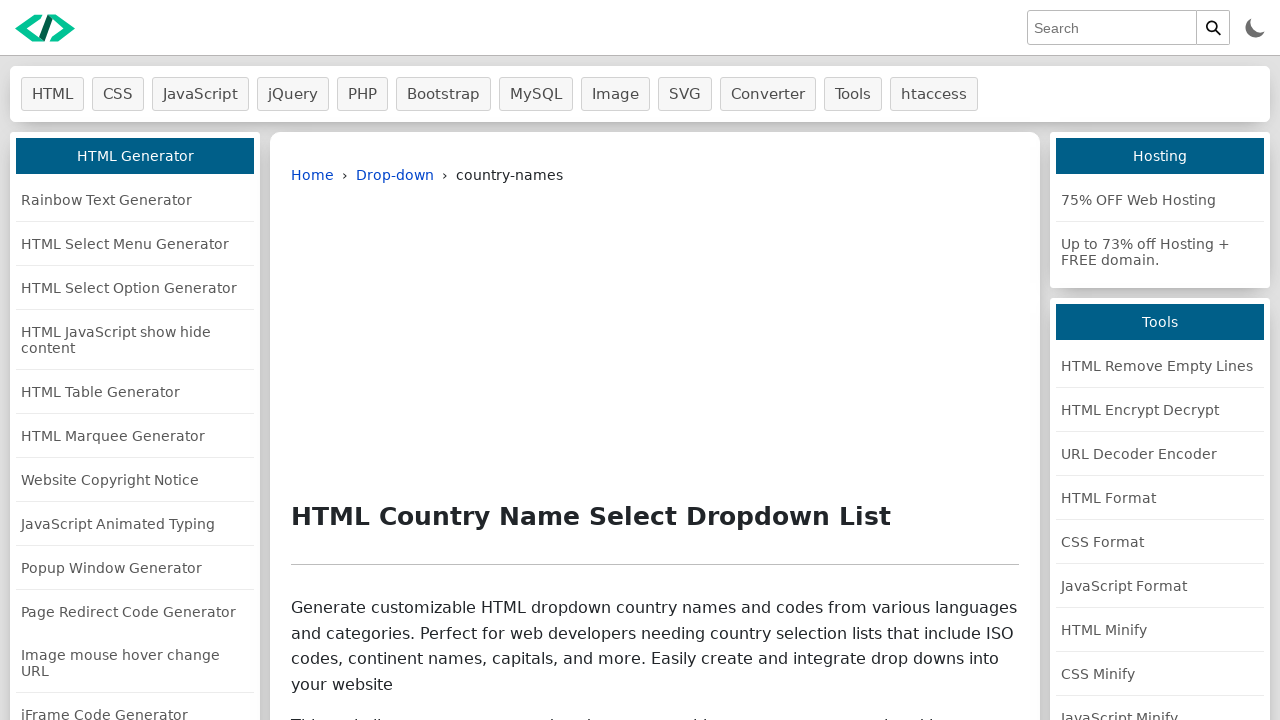

Retrieved checkbox at index 145
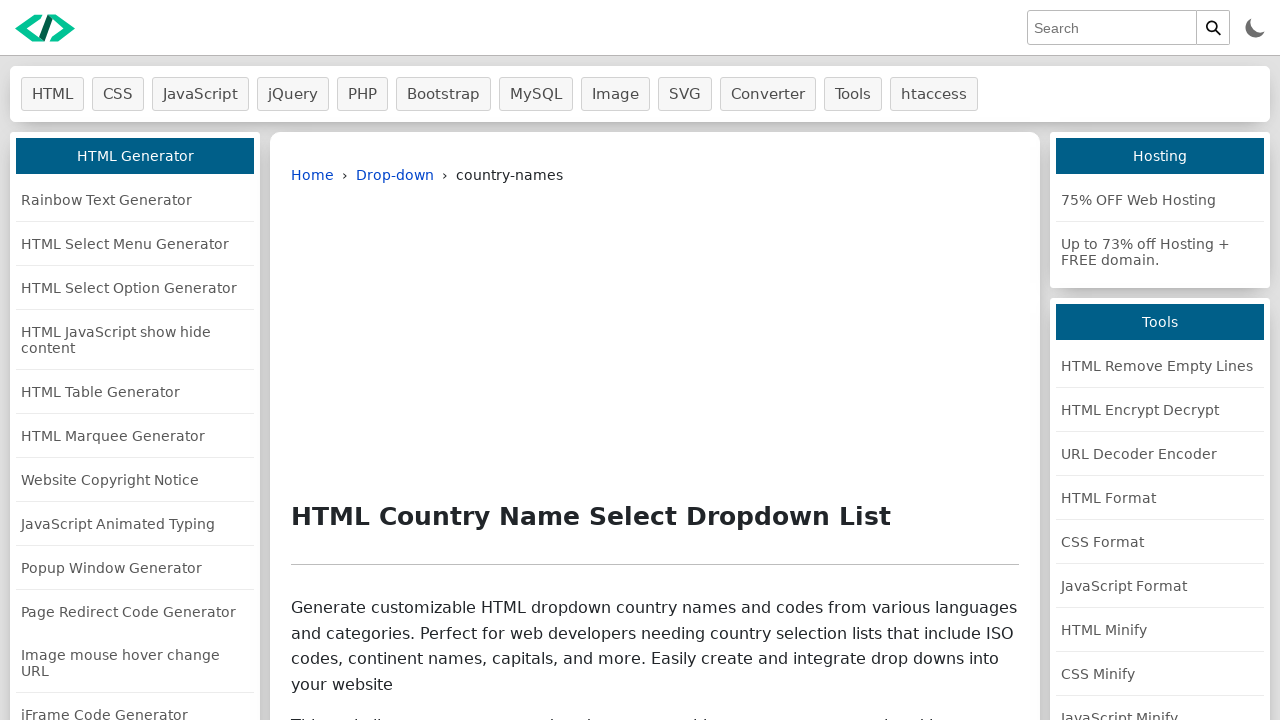

Checked if checkbox 145 is selected: True
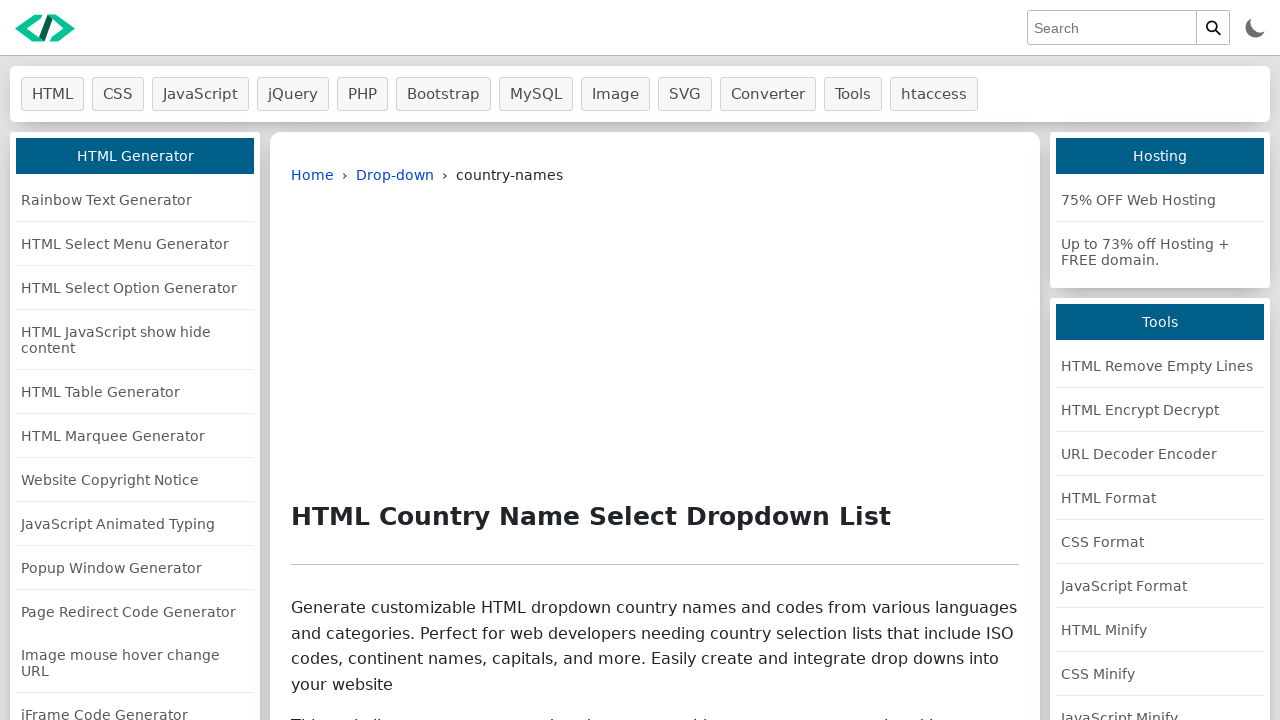

Retrieved checkbox at index 146
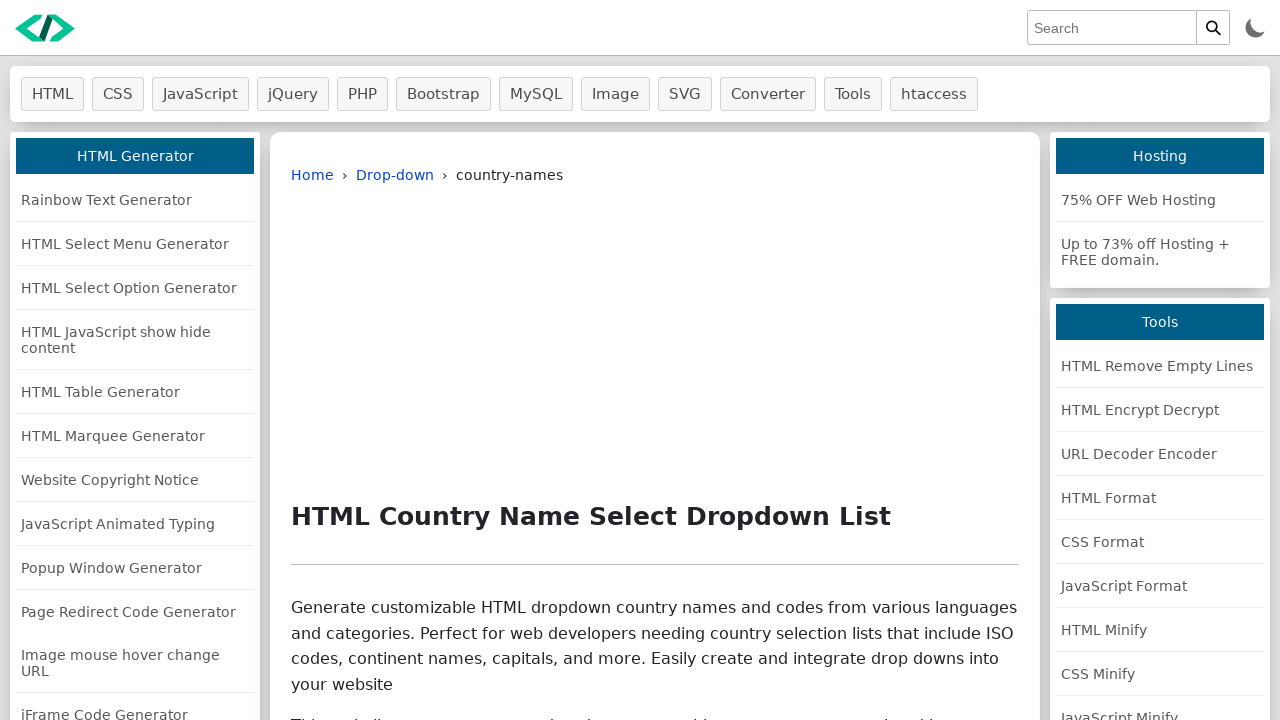

Checked if checkbox 146 is selected: True
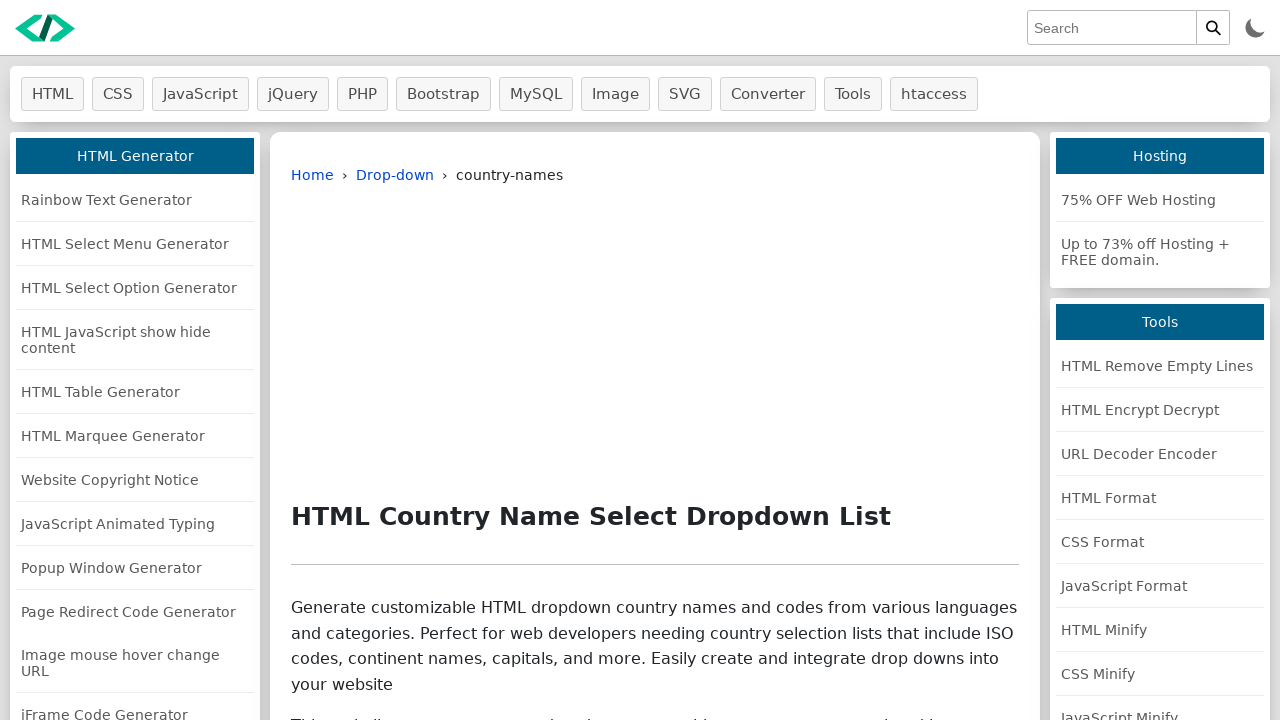

Retrieved checkbox at index 147
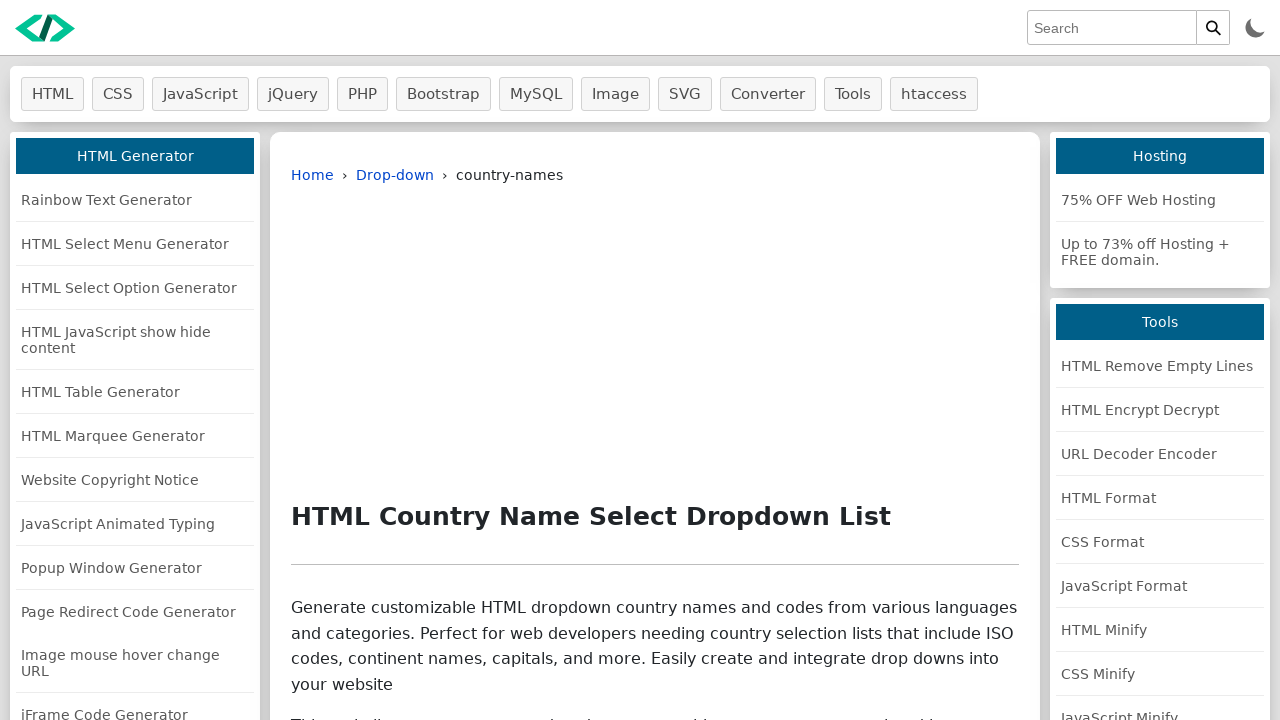

Checked if checkbox 147 is selected: True
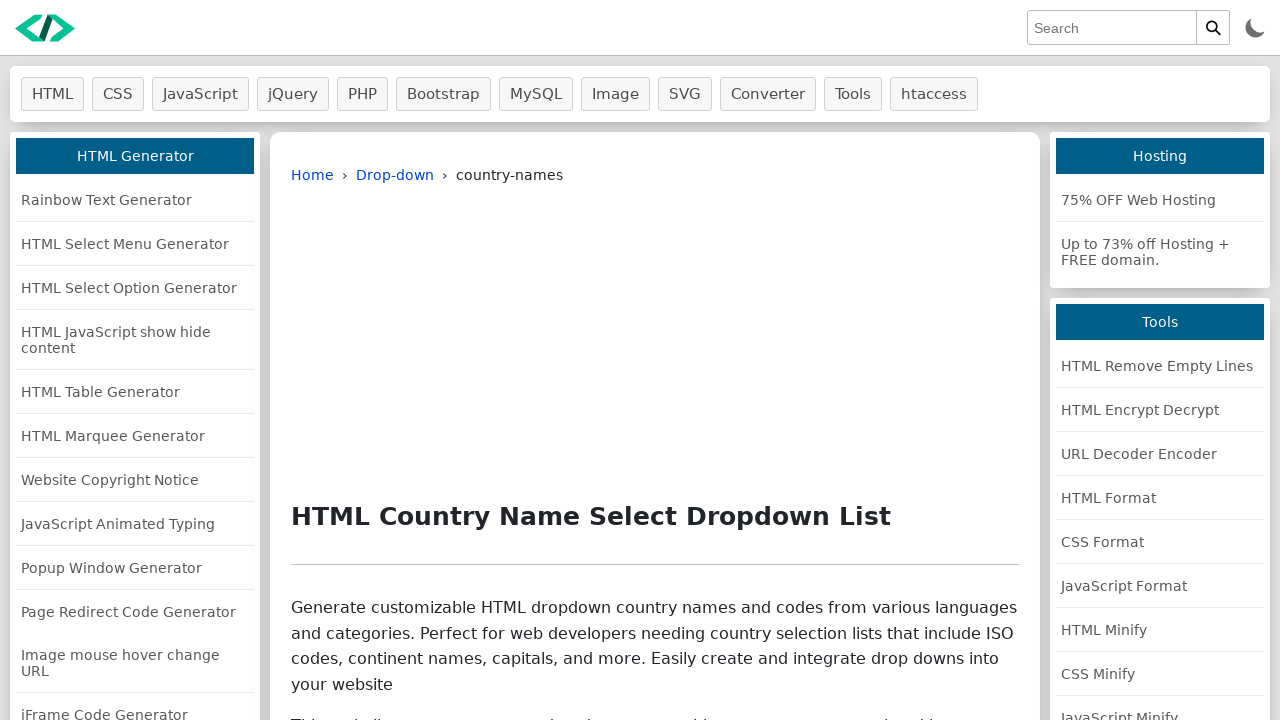

Retrieved checkbox at index 148
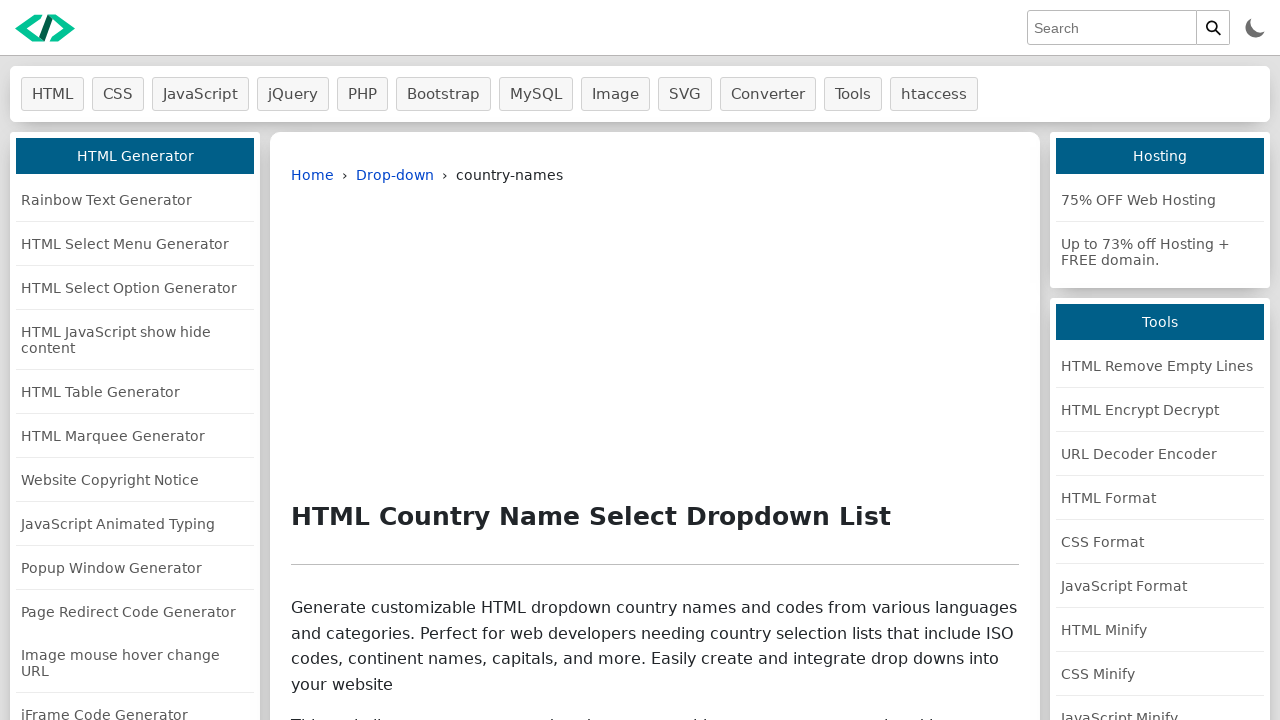

Checked if checkbox 148 is selected: True
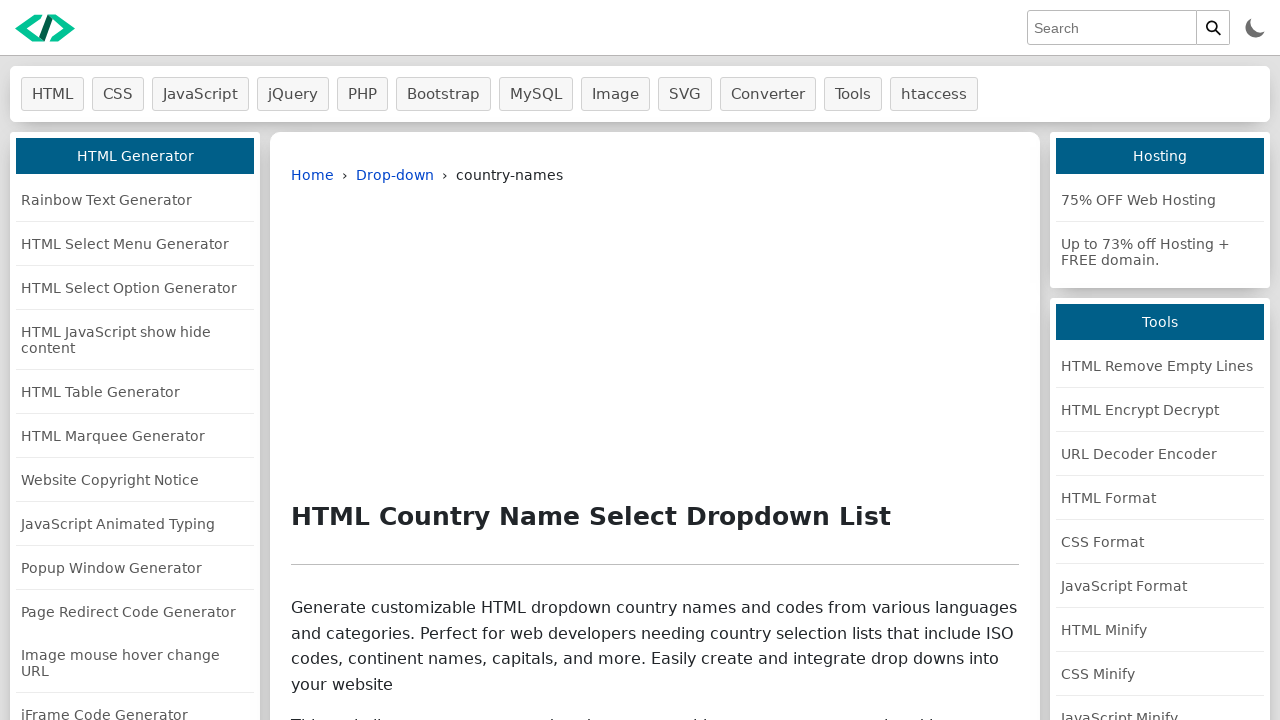

Retrieved checkbox at index 149
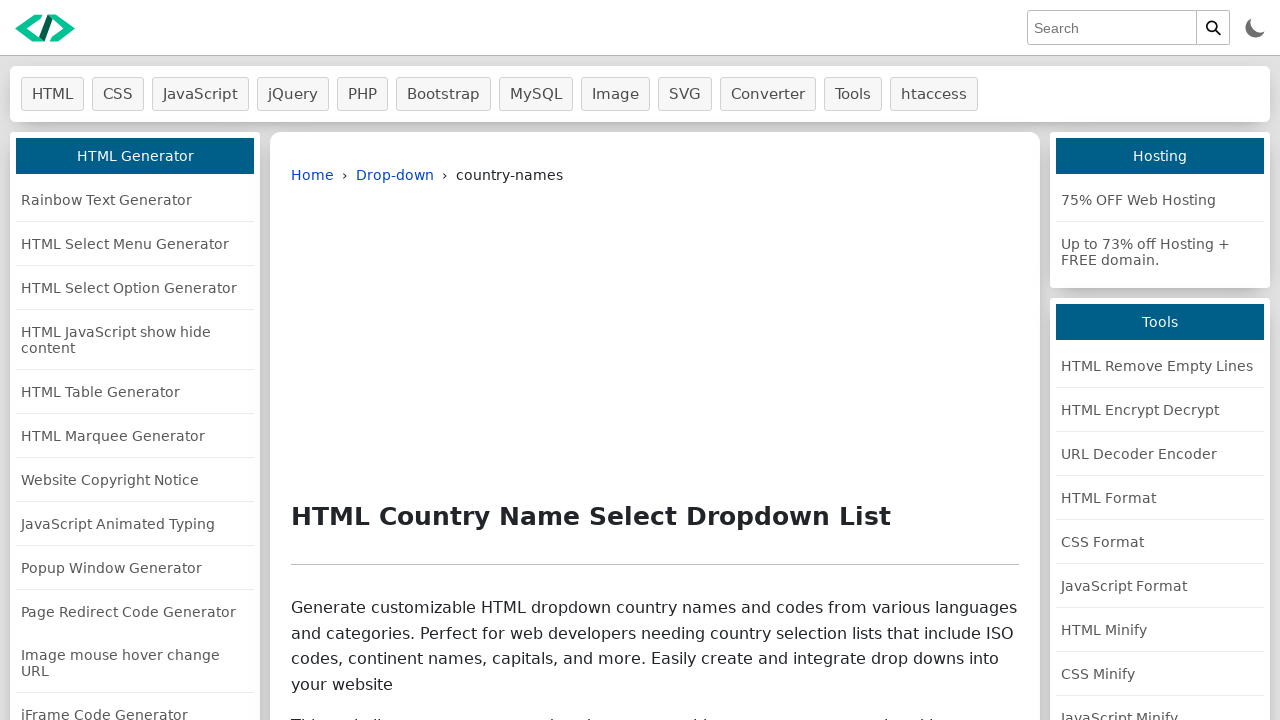

Checked if checkbox 149 is selected: True
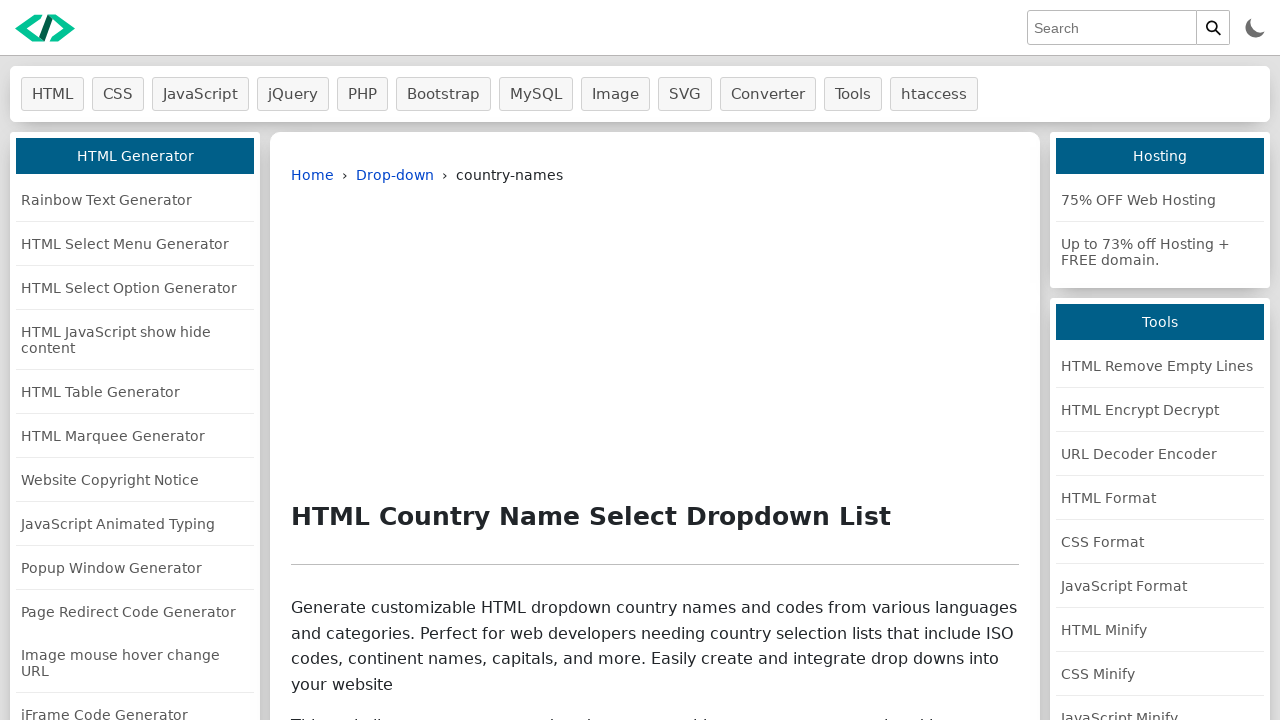

Retrieved checkbox at index 150
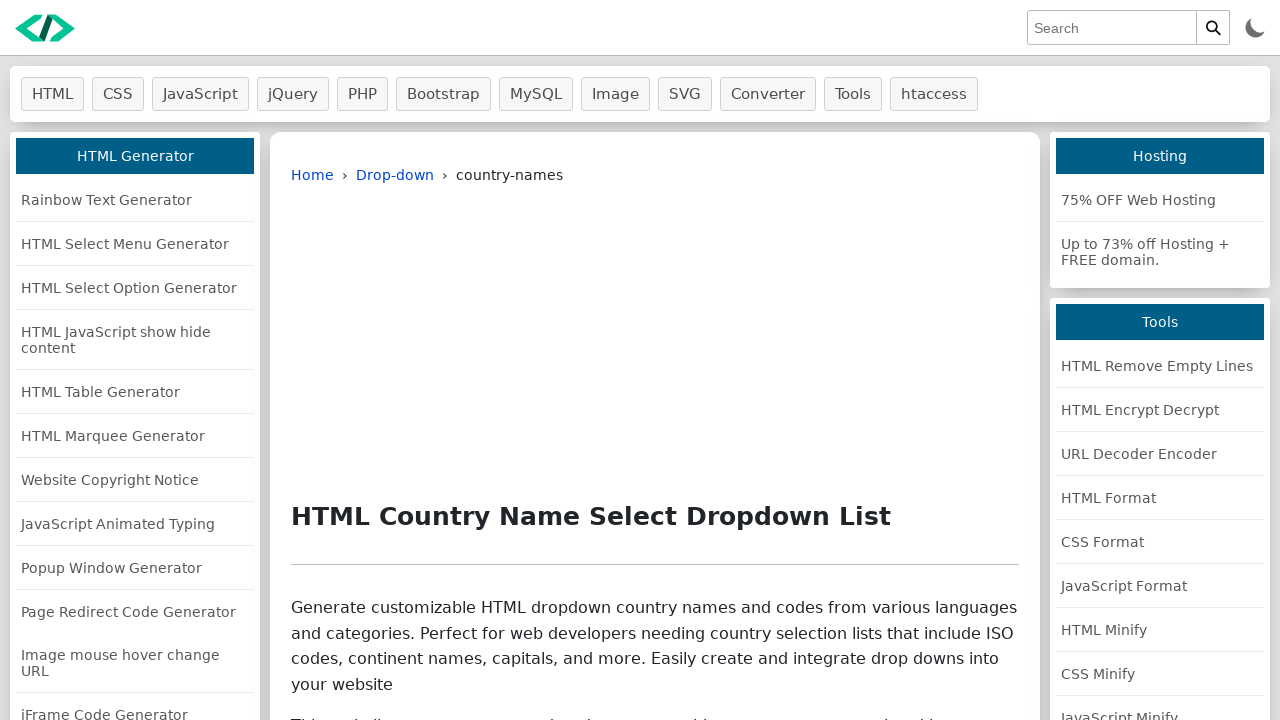

Checked if checkbox 150 is selected: True
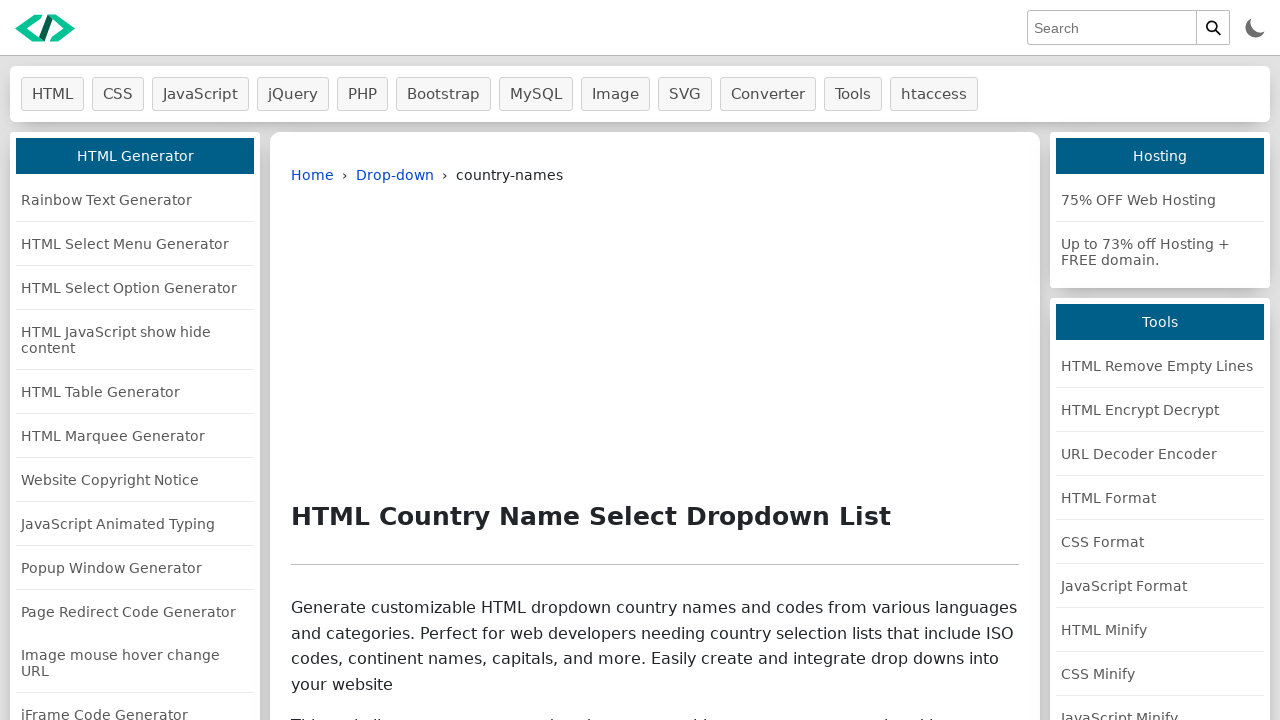

Retrieved checkbox at index 151
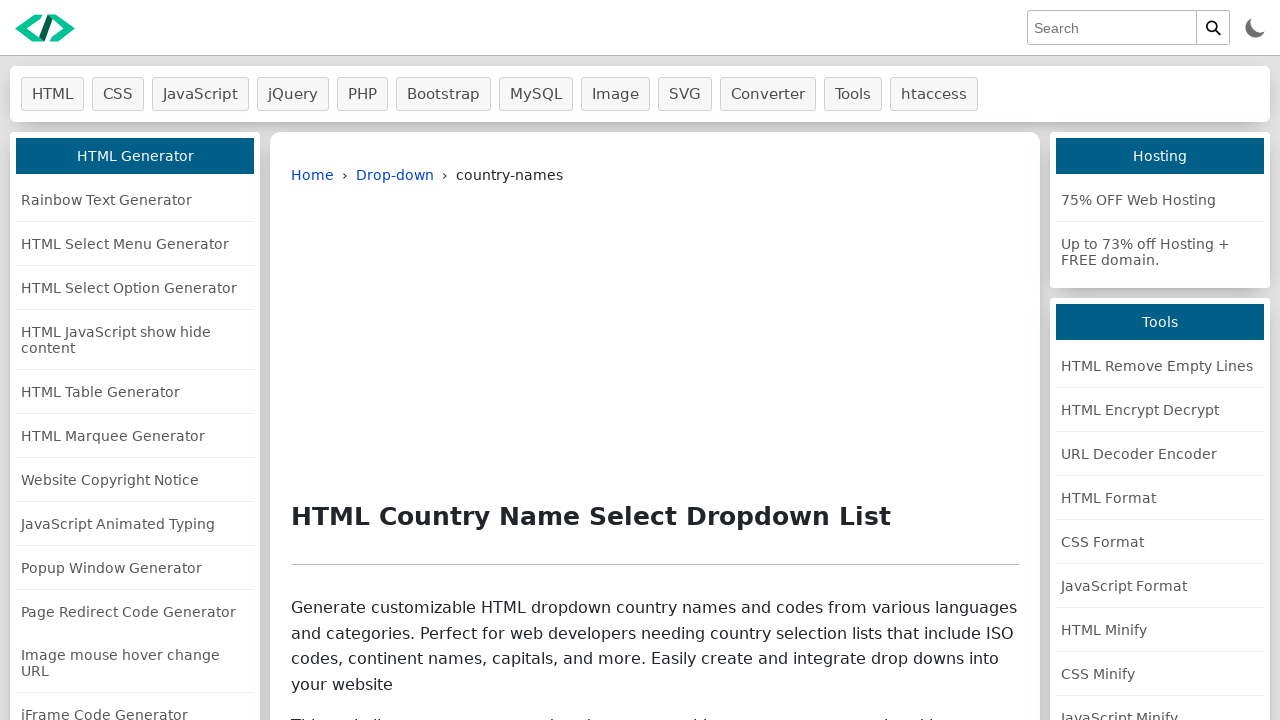

Checked if checkbox 151 is selected: True
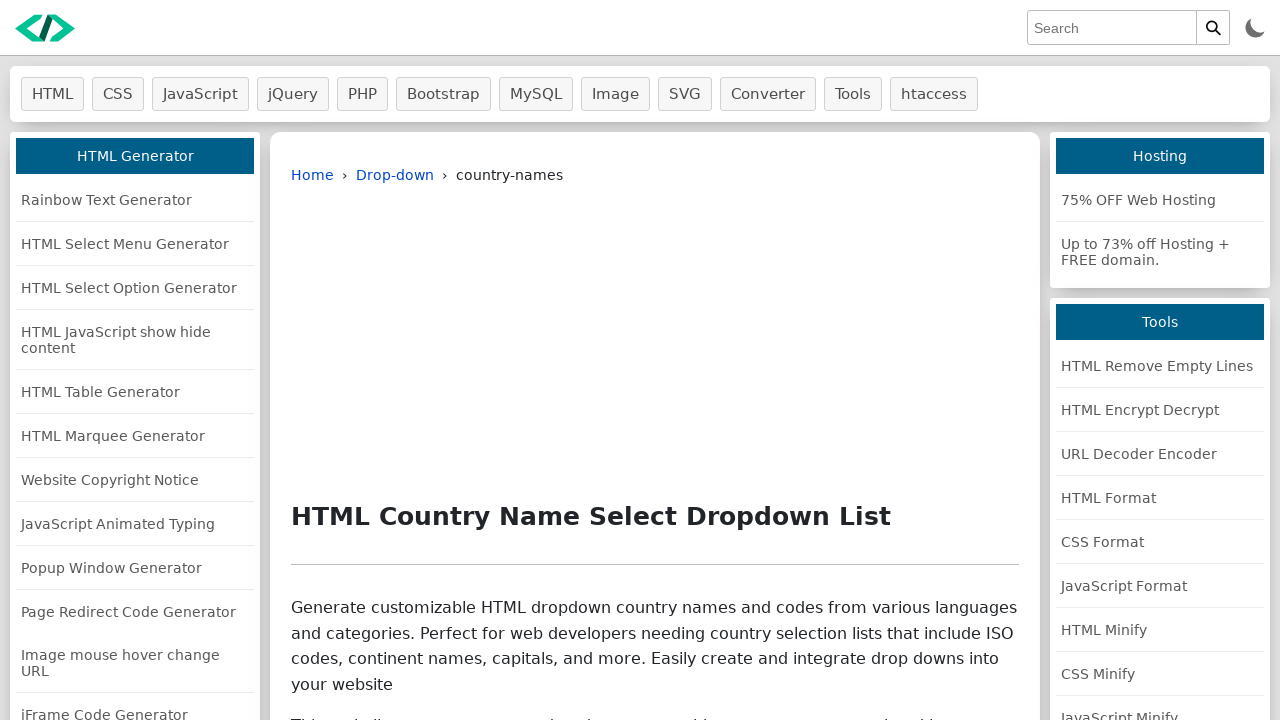

Retrieved checkbox at index 152
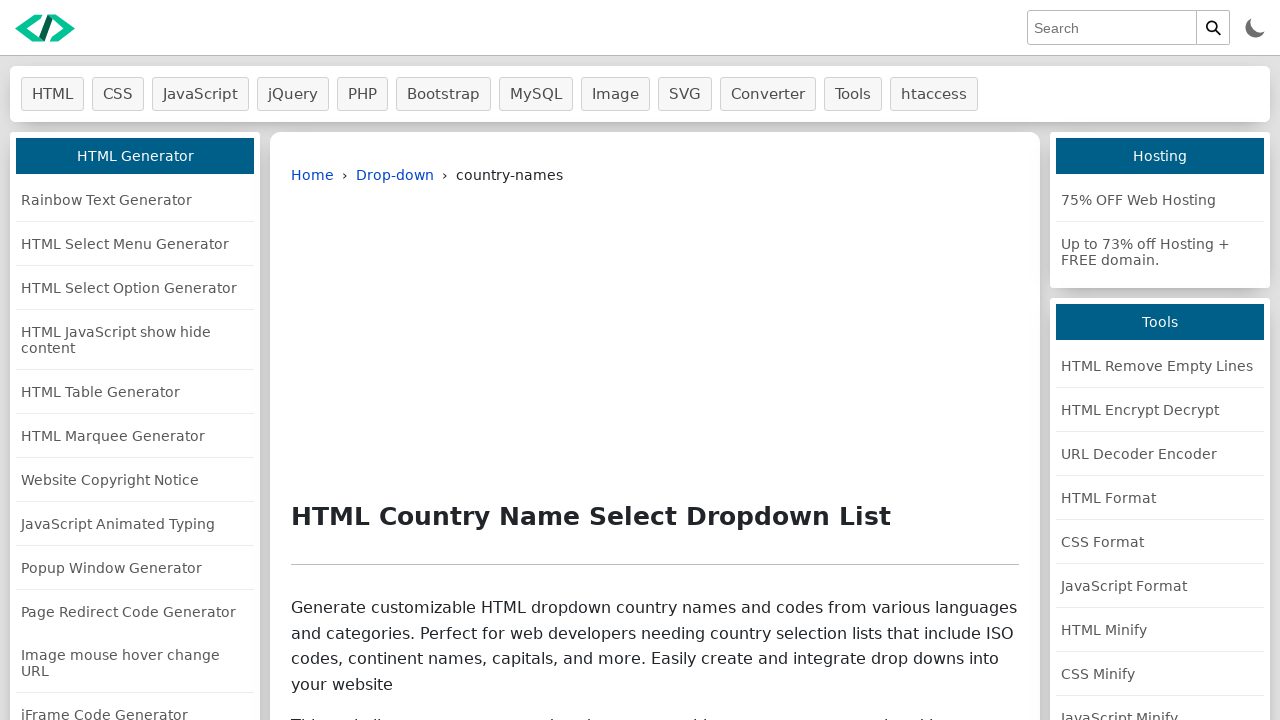

Checked if checkbox 152 is selected: True
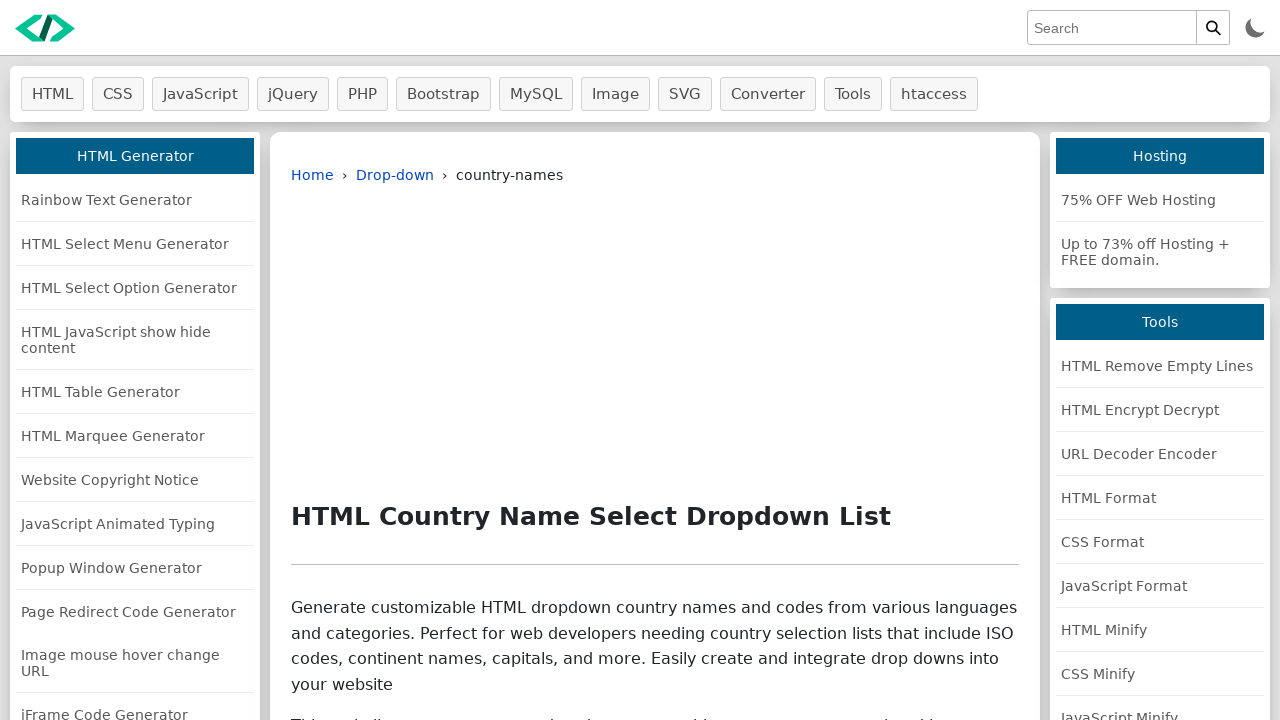

Retrieved checkbox at index 153
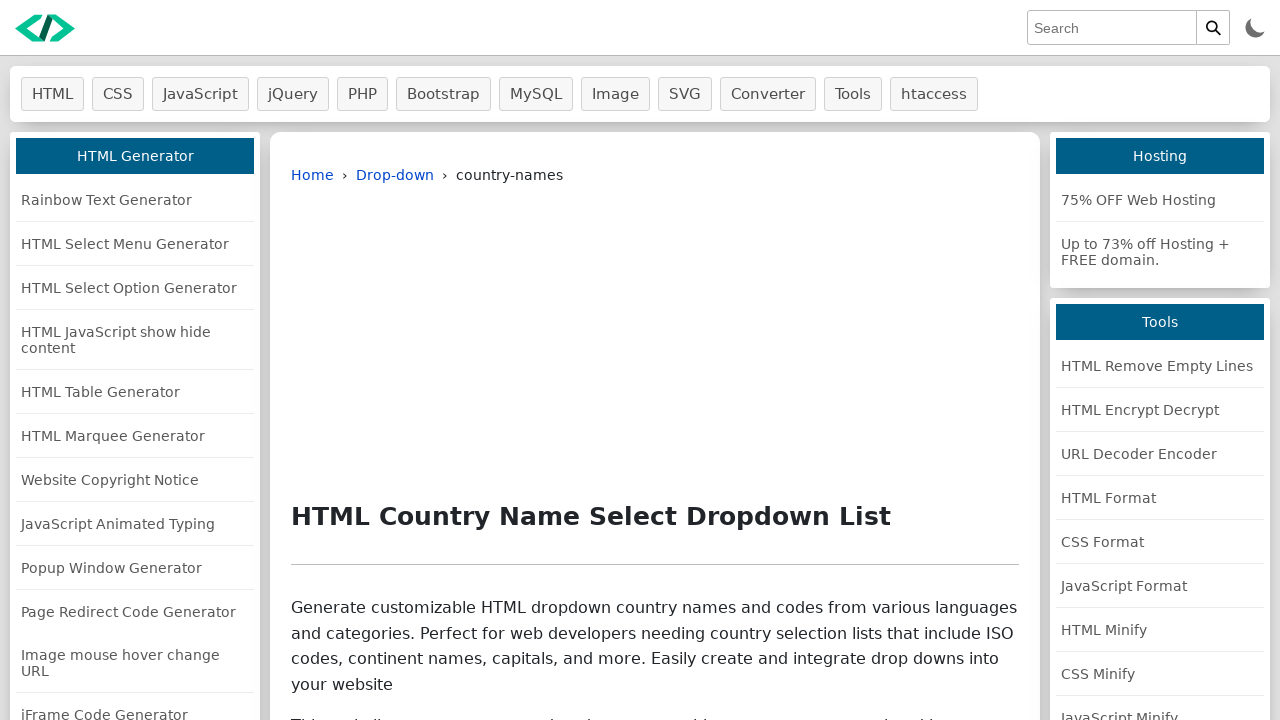

Checked if checkbox 153 is selected: True
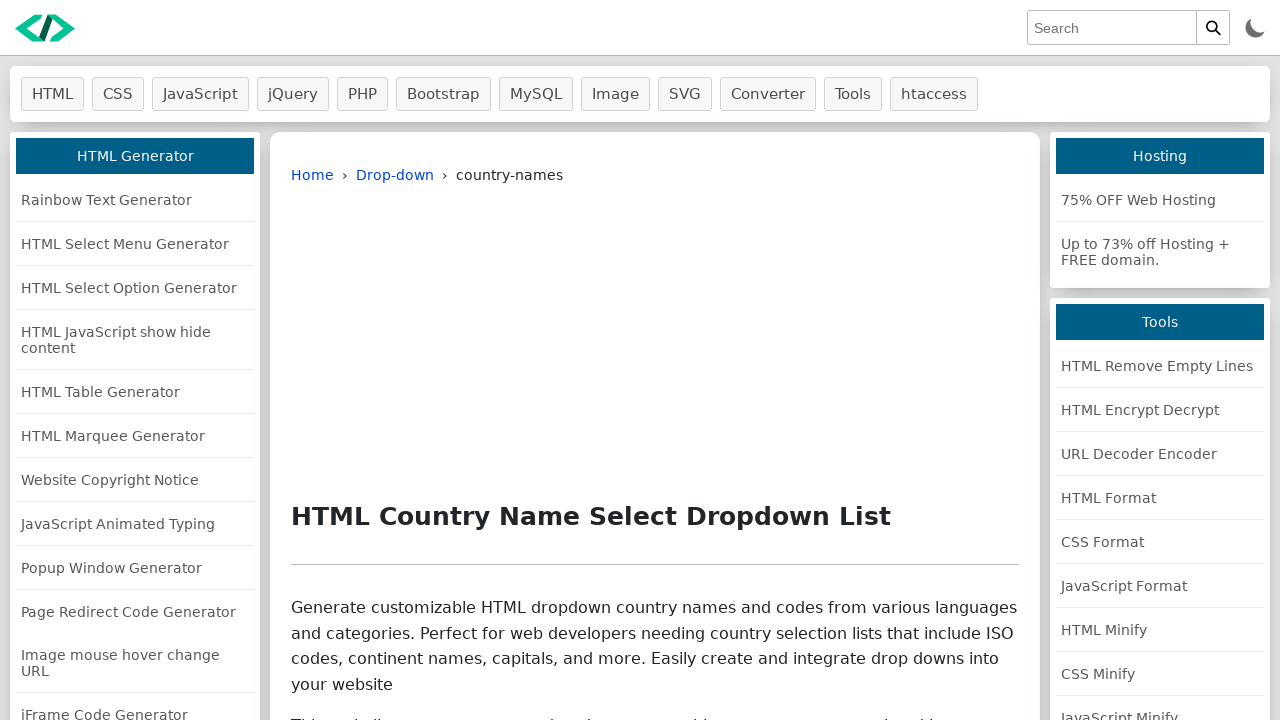

Retrieved checkbox at index 154
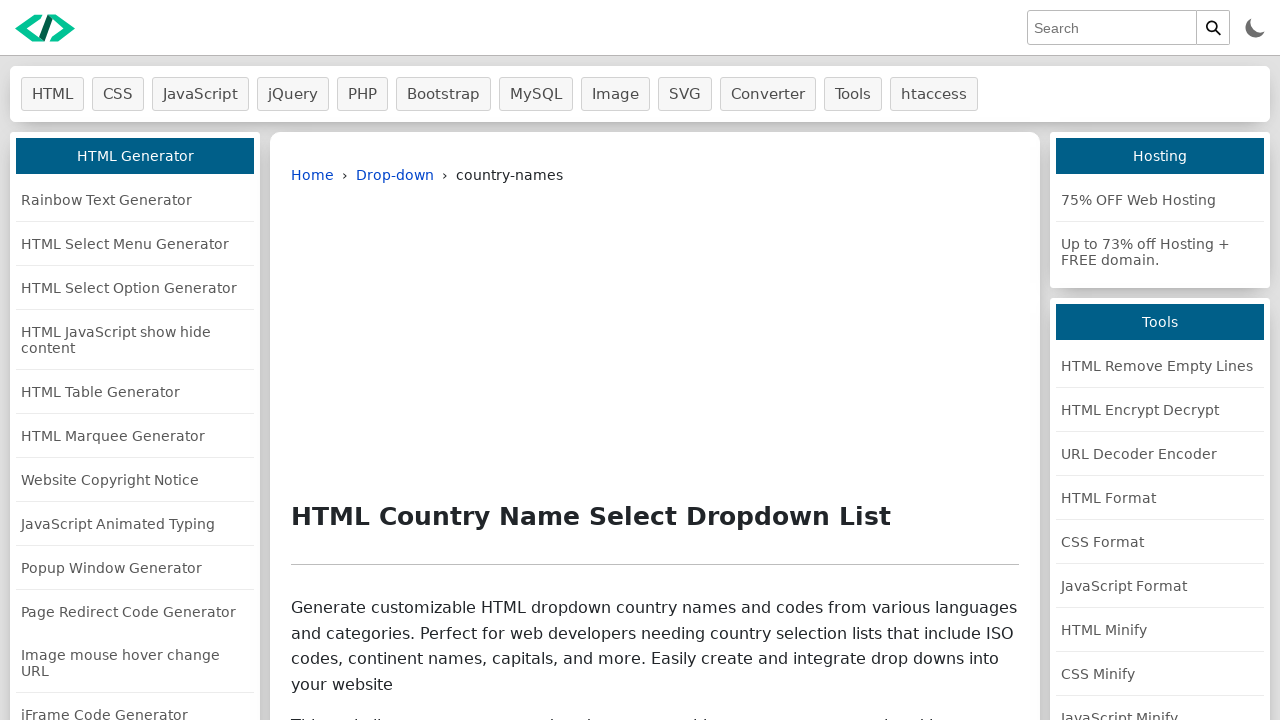

Checked if checkbox 154 is selected: True
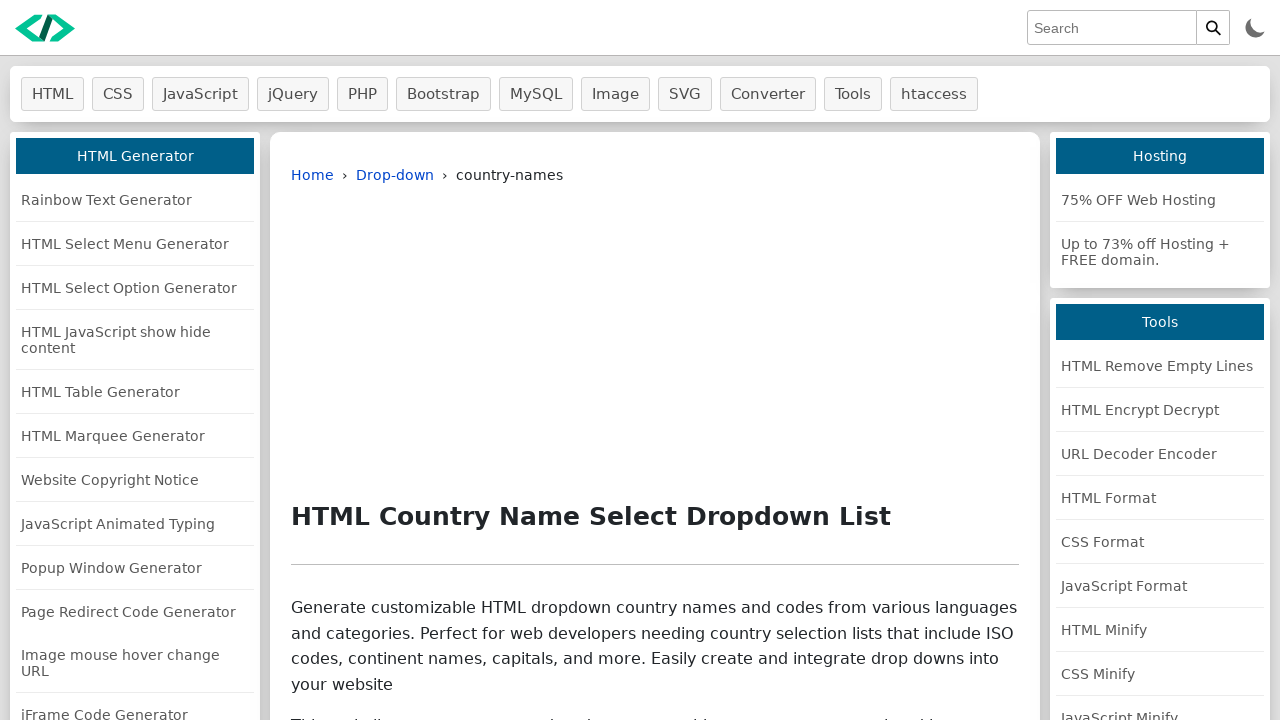

Retrieved checkbox at index 155
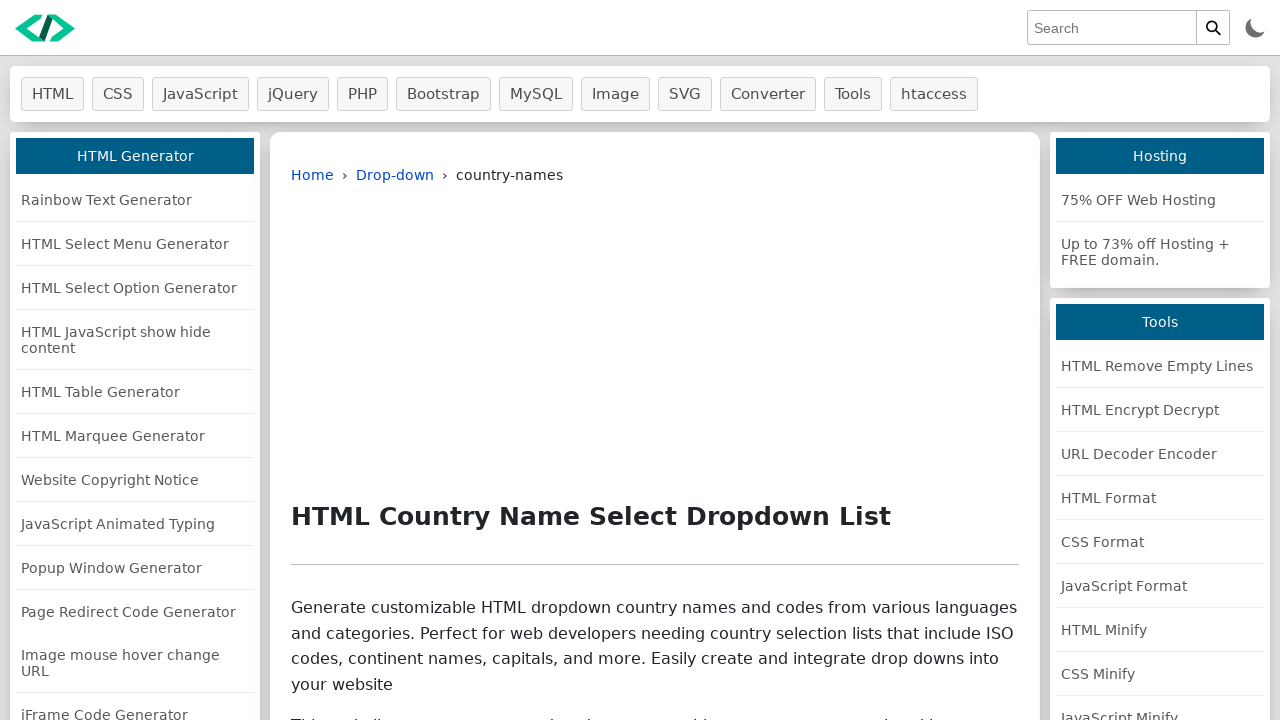

Checked if checkbox 155 is selected: True
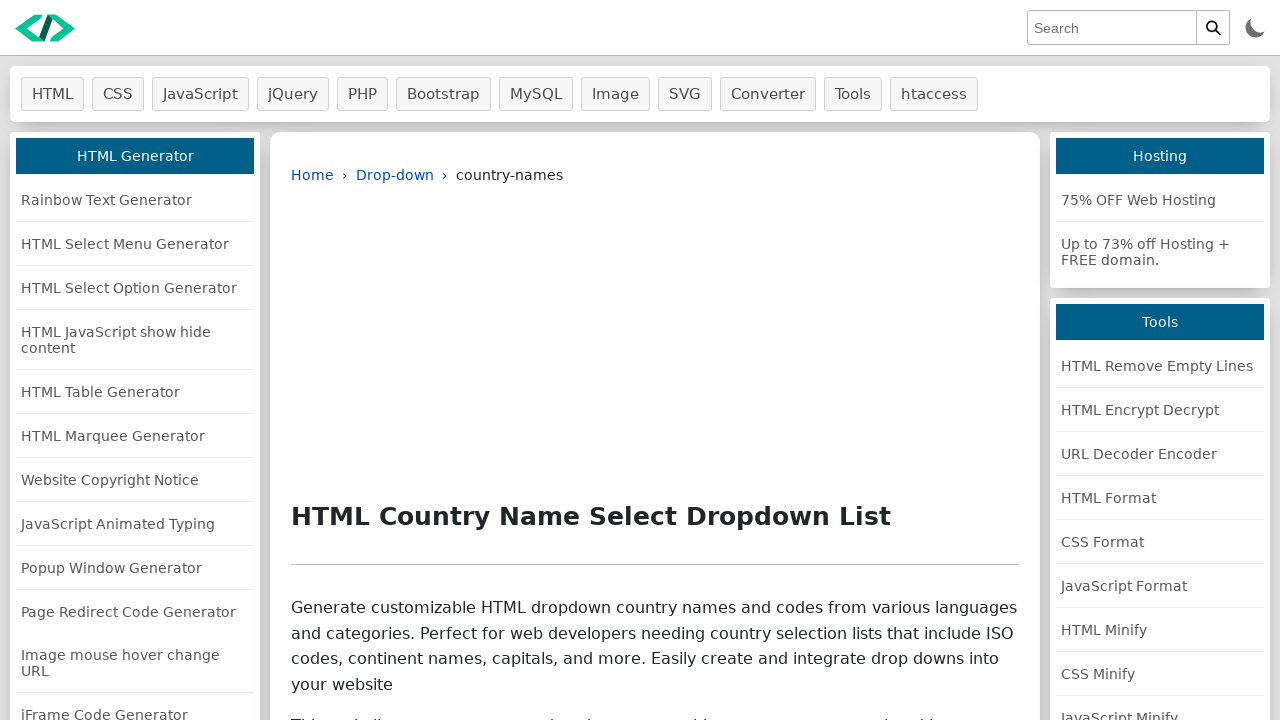

Retrieved checkbox at index 156
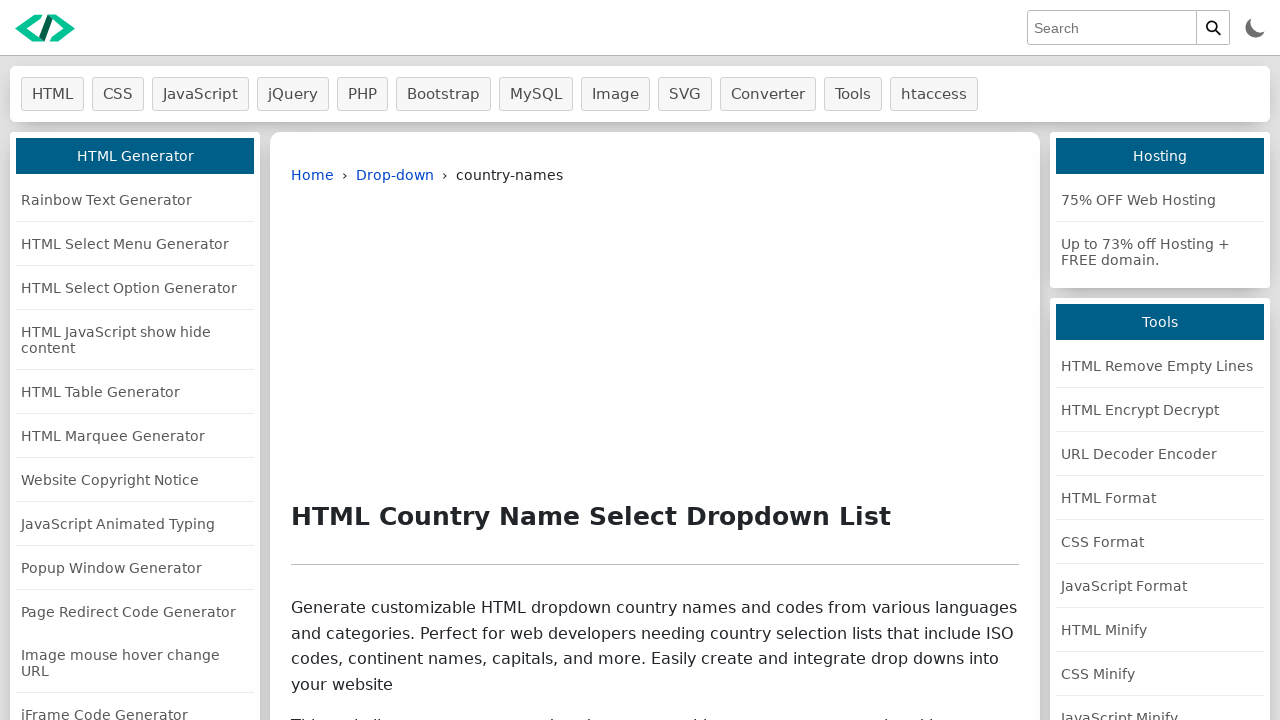

Checked if checkbox 156 is selected: True
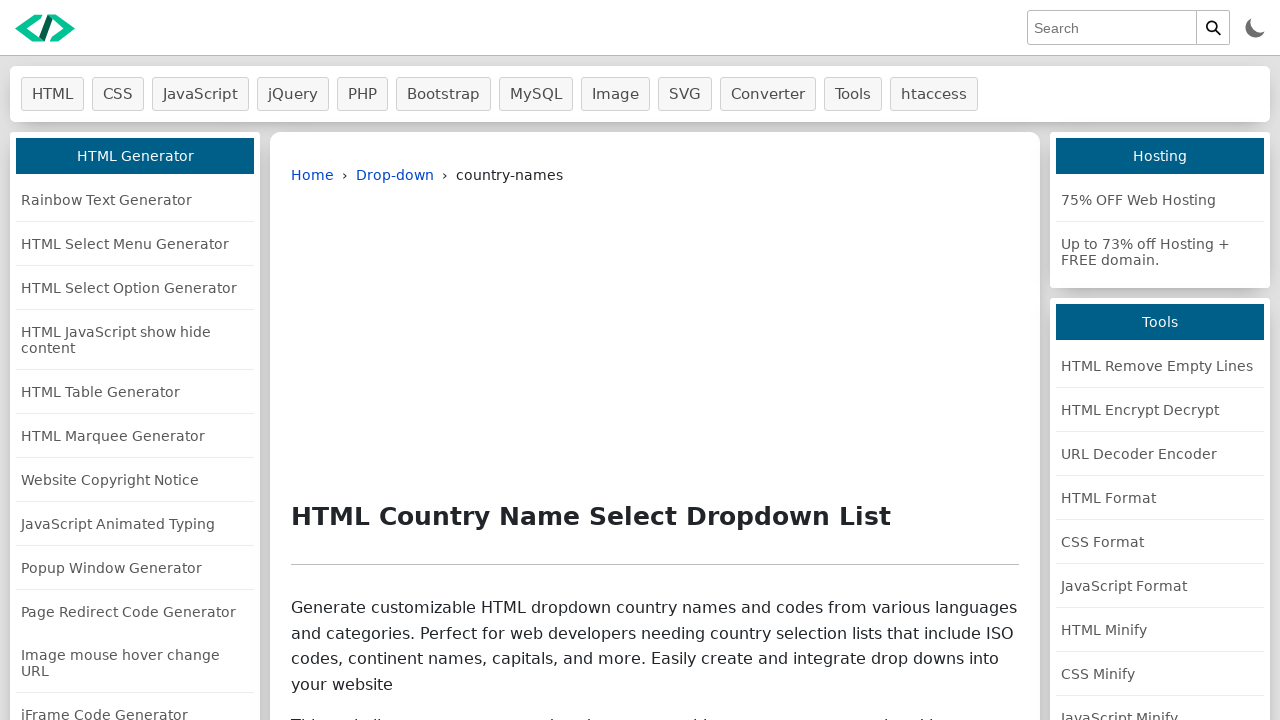

Retrieved checkbox at index 157
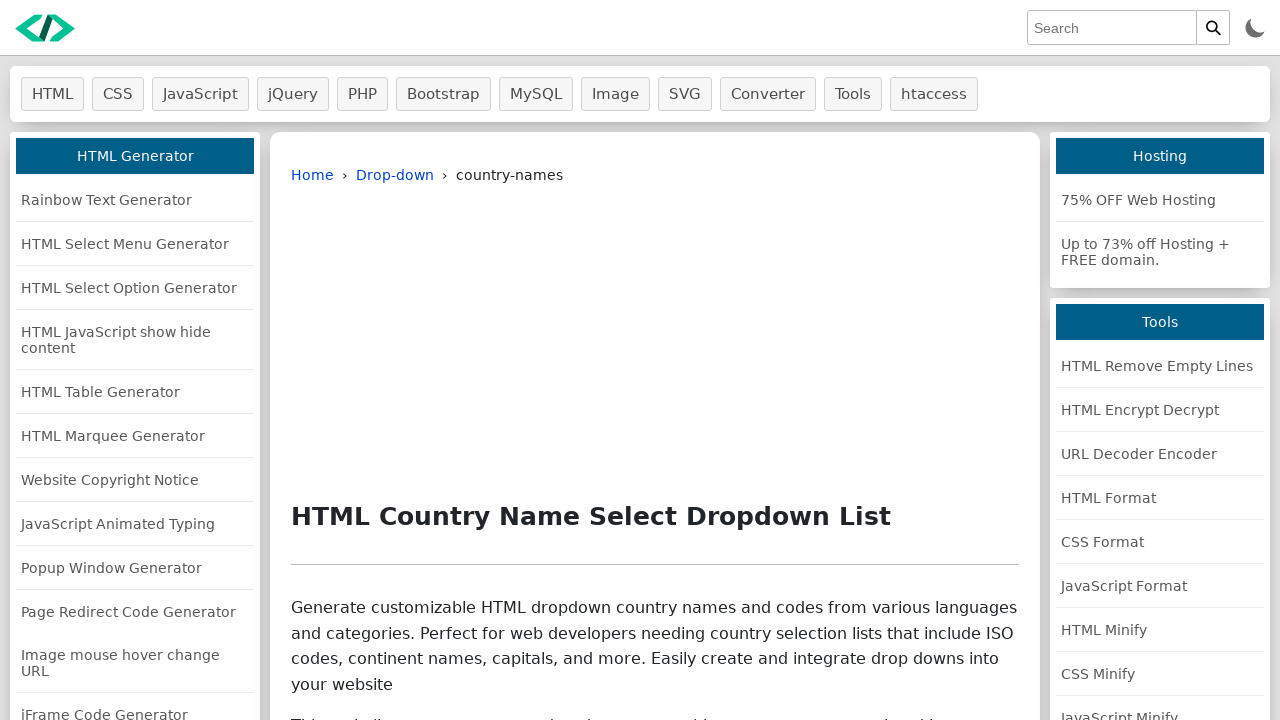

Checked if checkbox 157 is selected: True
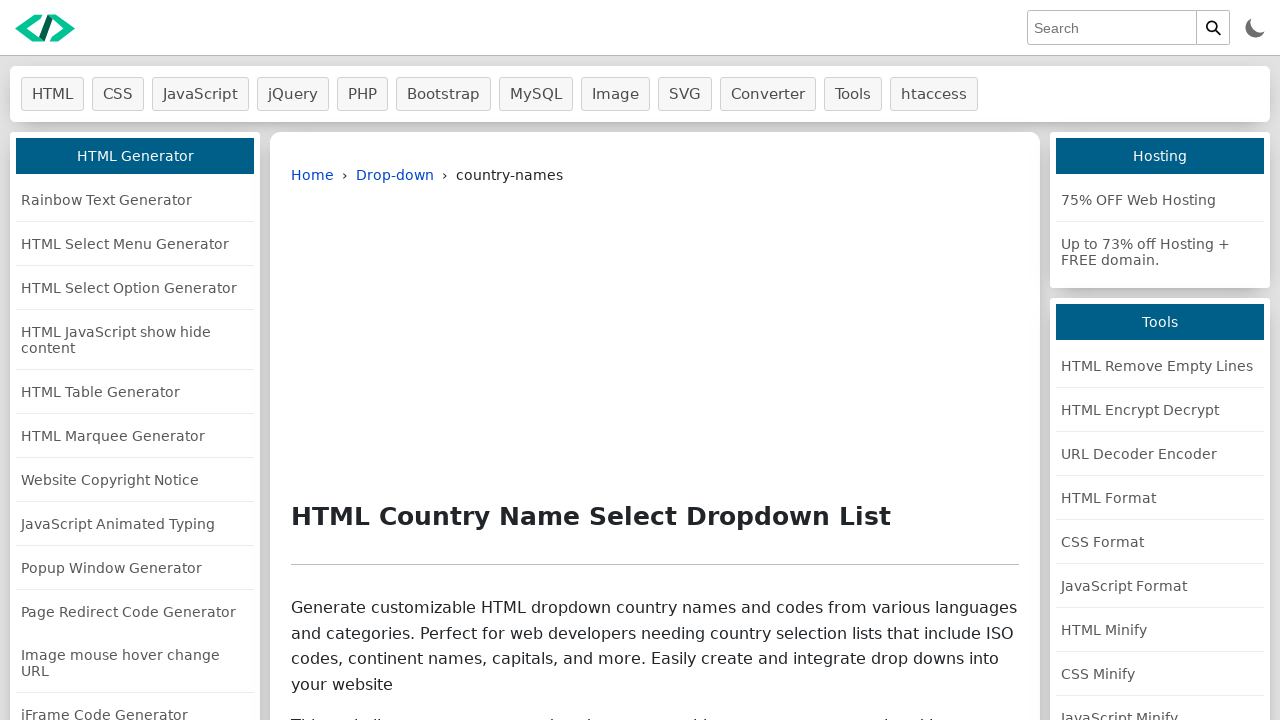

Retrieved checkbox at index 158
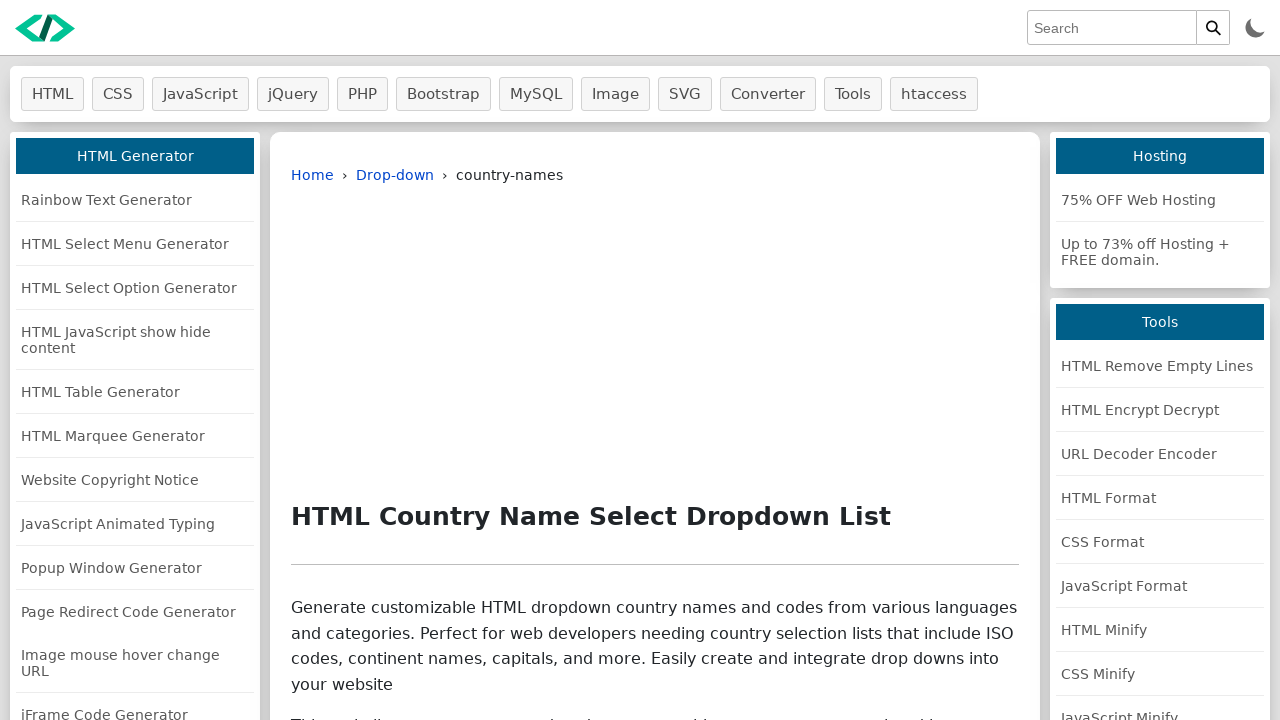

Checked if checkbox 158 is selected: True
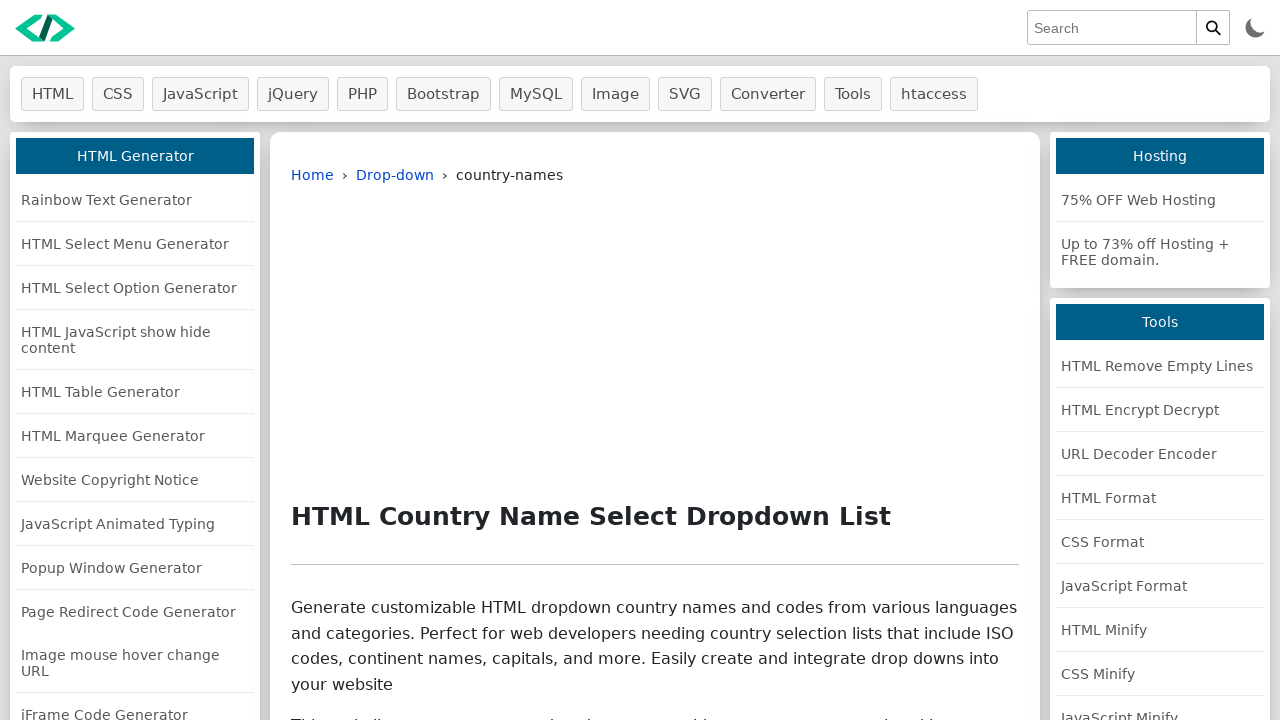

Retrieved checkbox at index 159
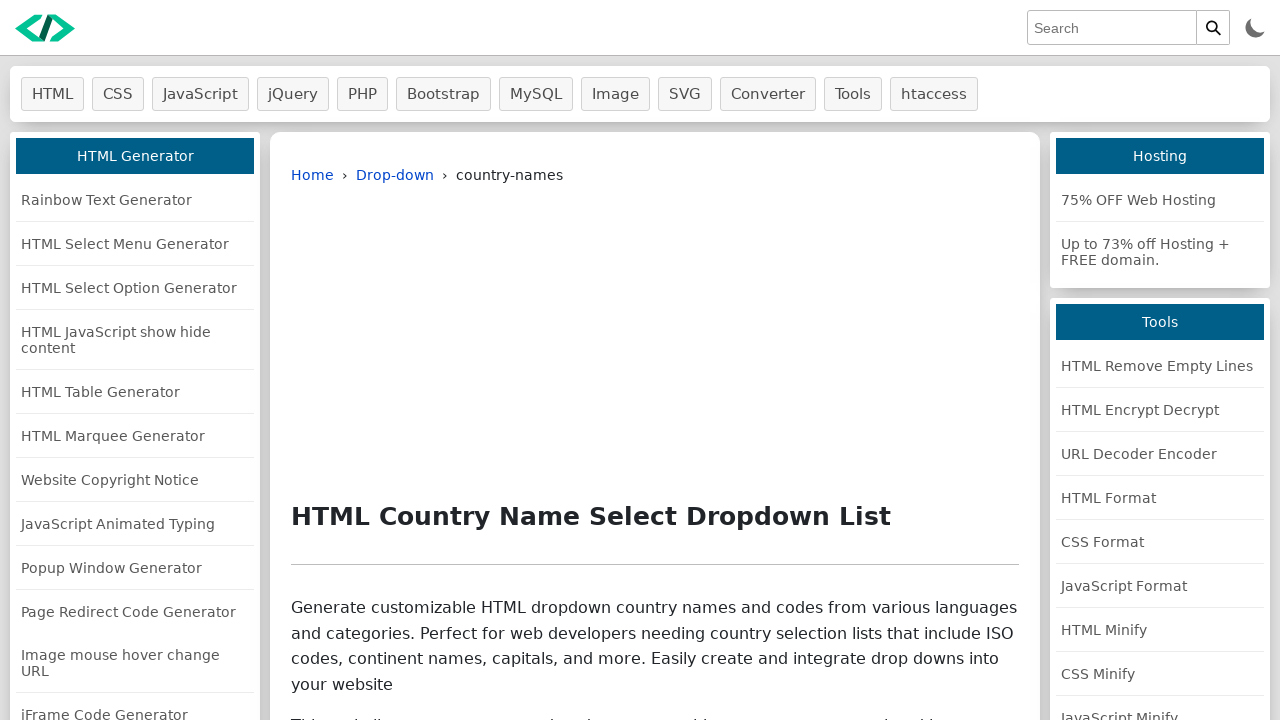

Checked if checkbox 159 is selected: True
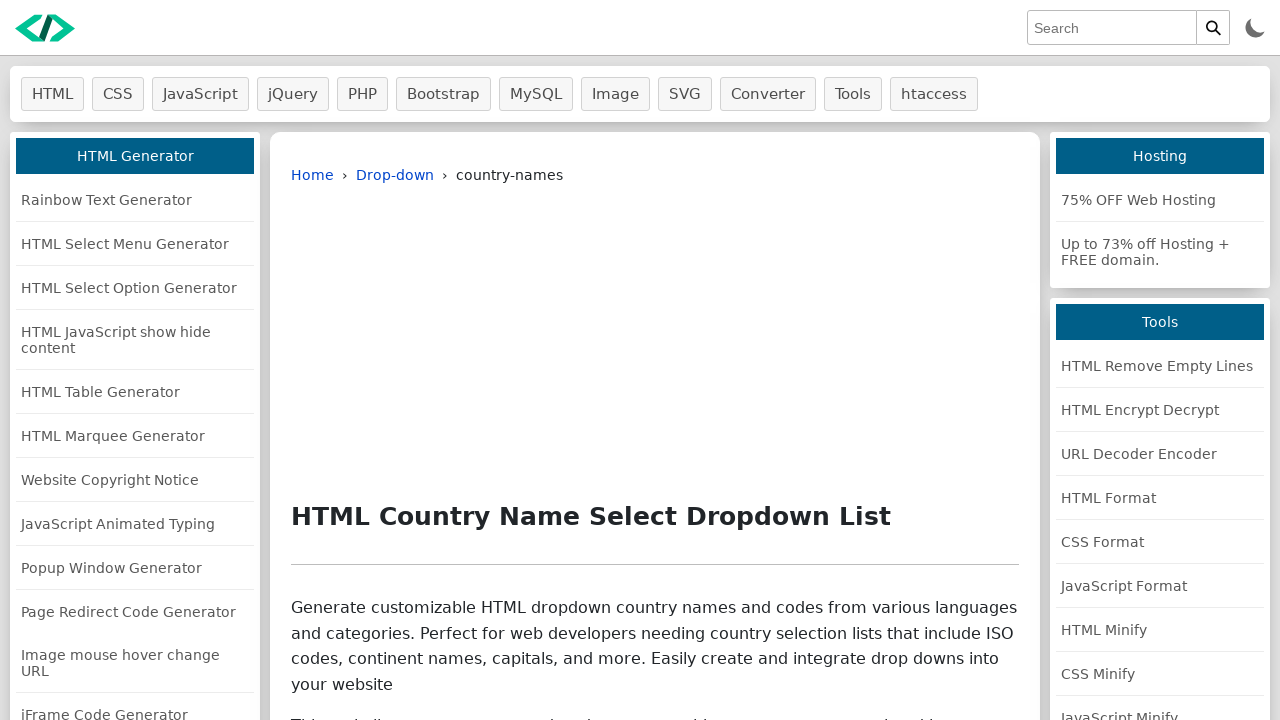

Retrieved checkbox at index 160
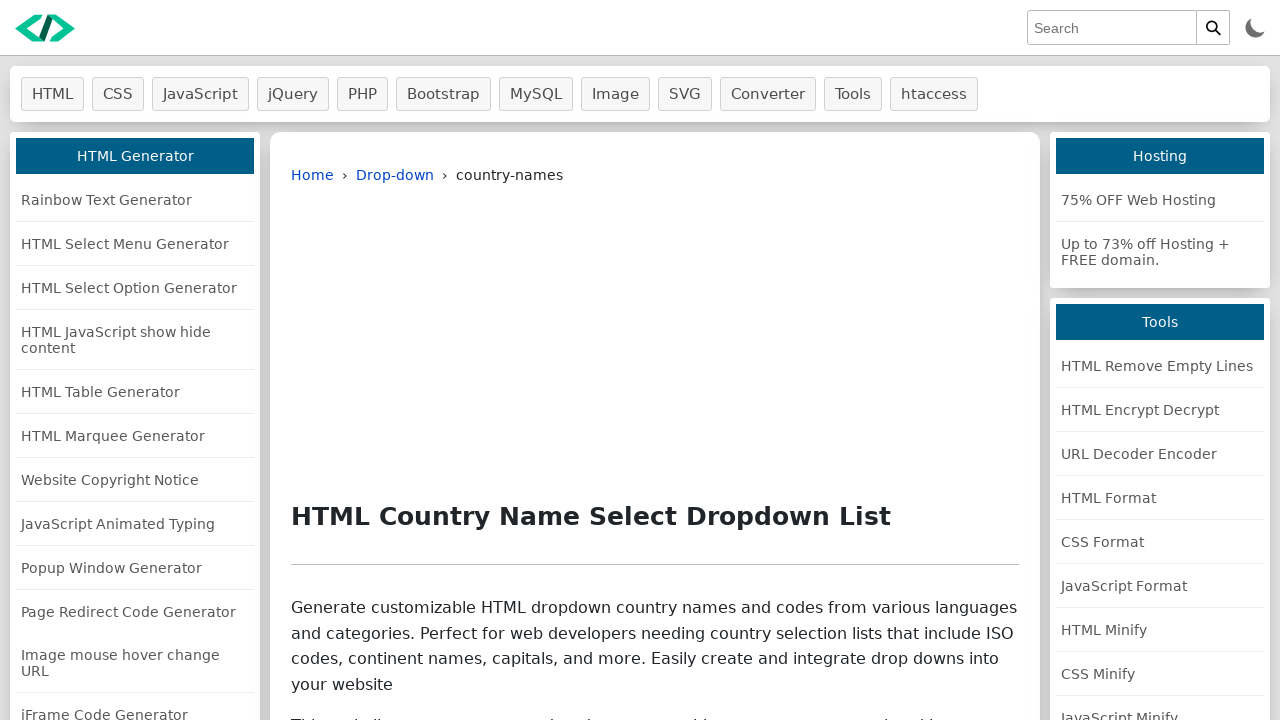

Checked if checkbox 160 is selected: True
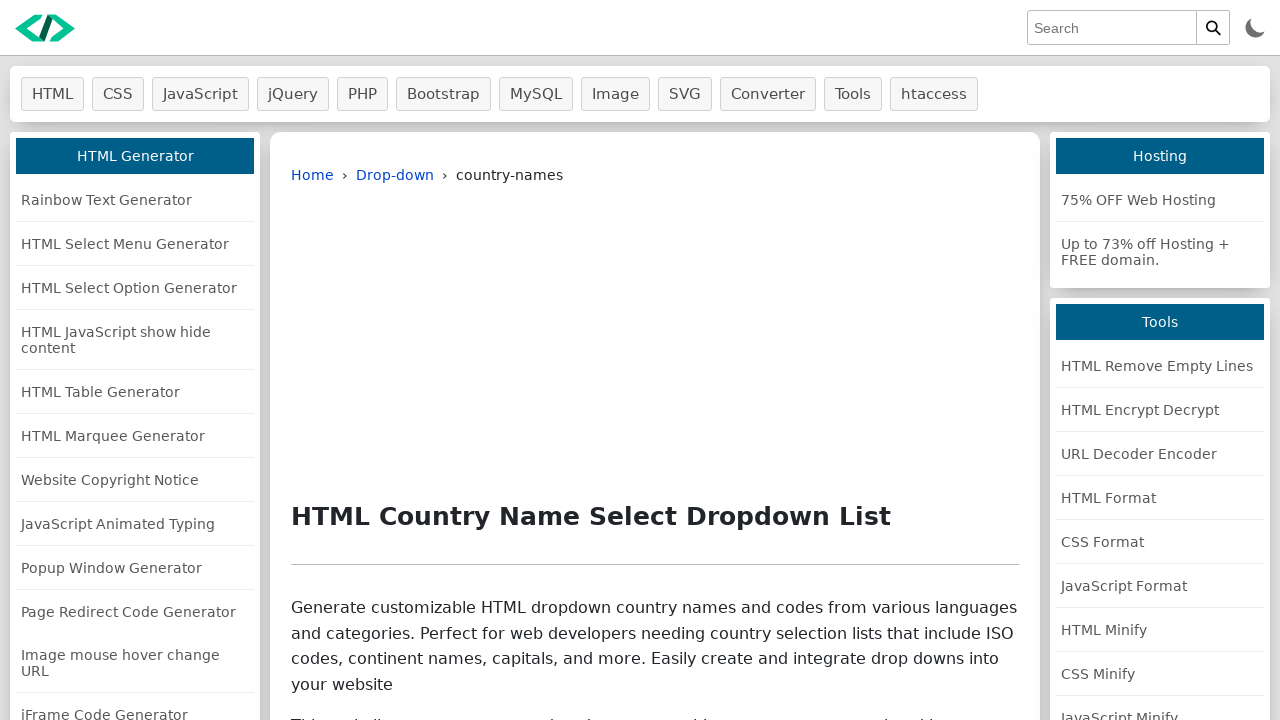

Retrieved checkbox at index 161
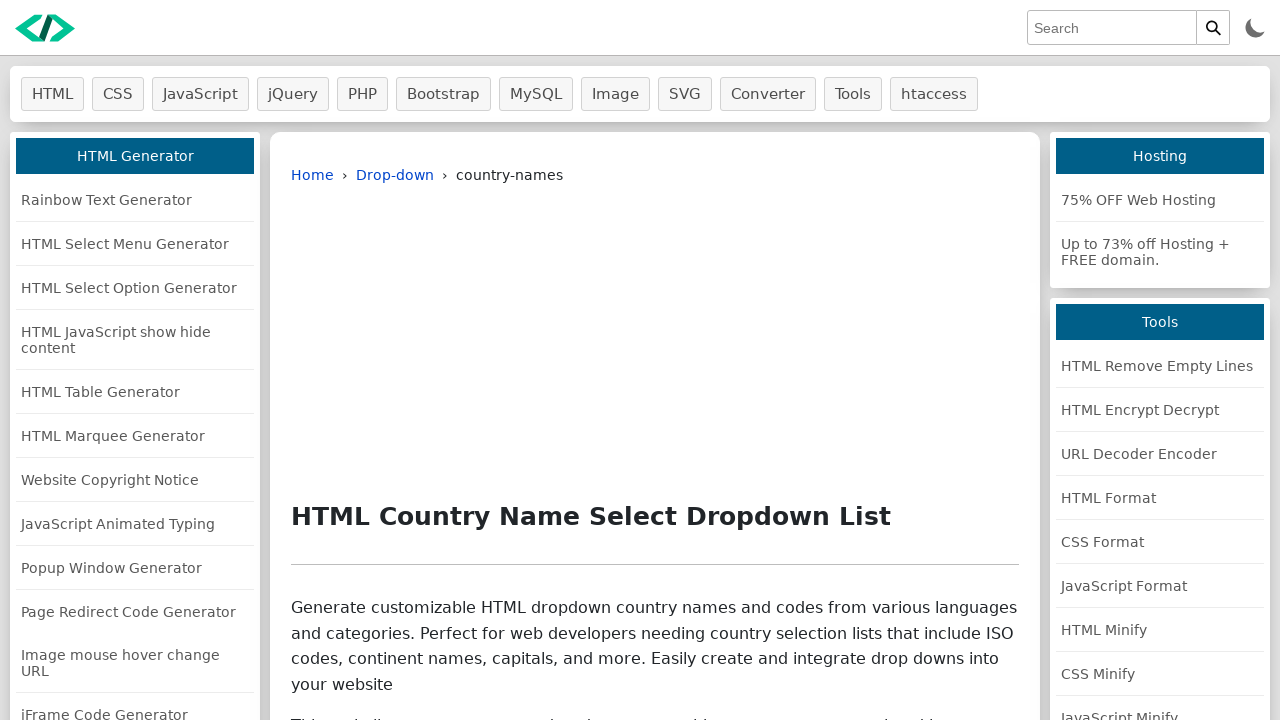

Checked if checkbox 161 is selected: True
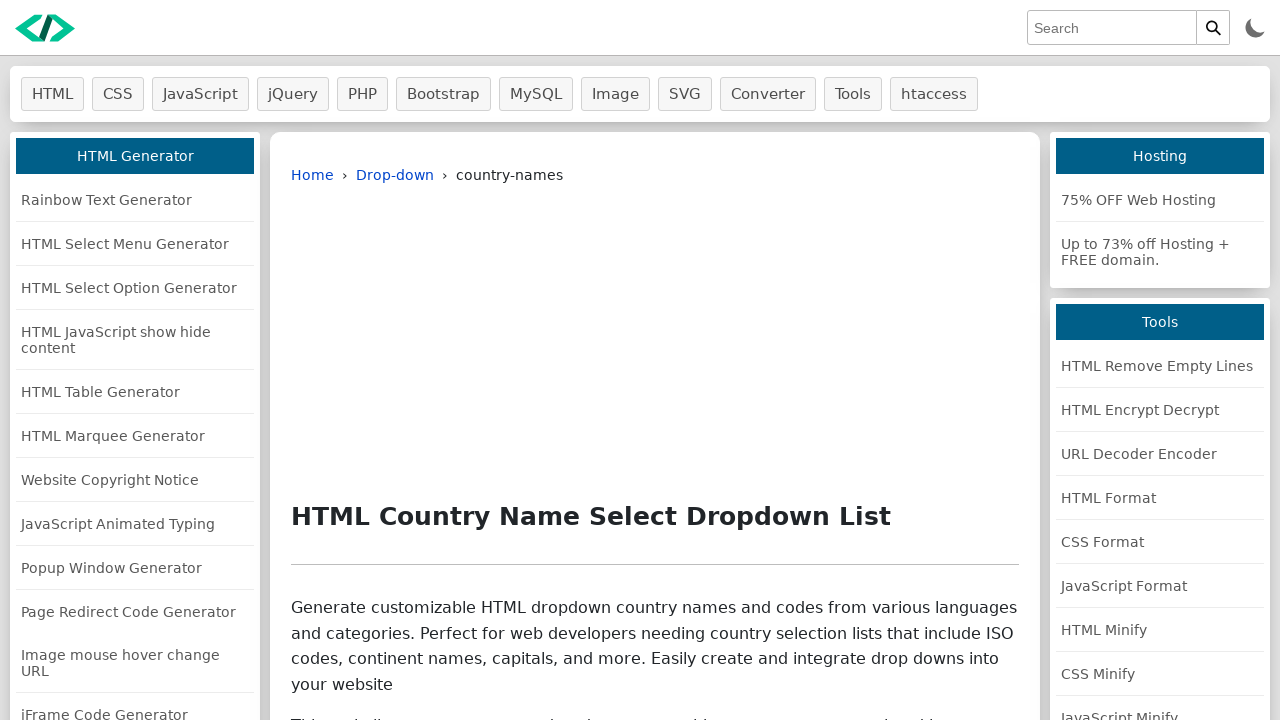

Retrieved checkbox at index 162
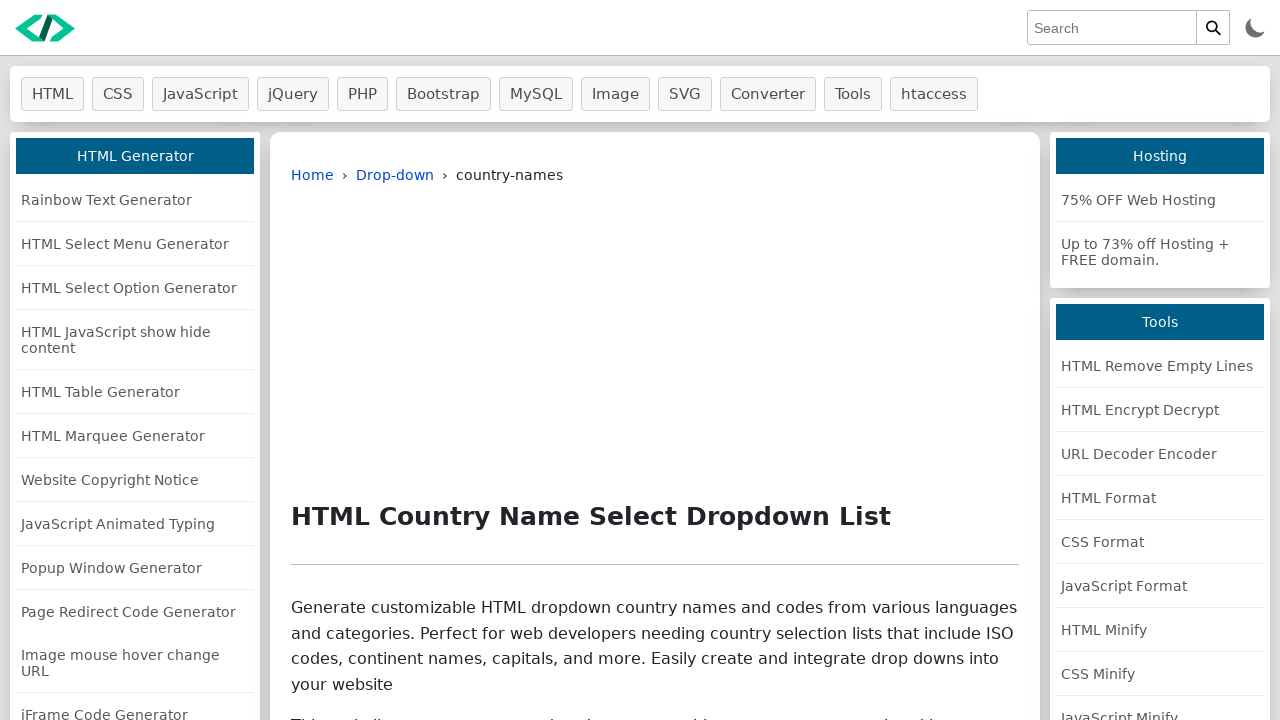

Checked if checkbox 162 is selected: True
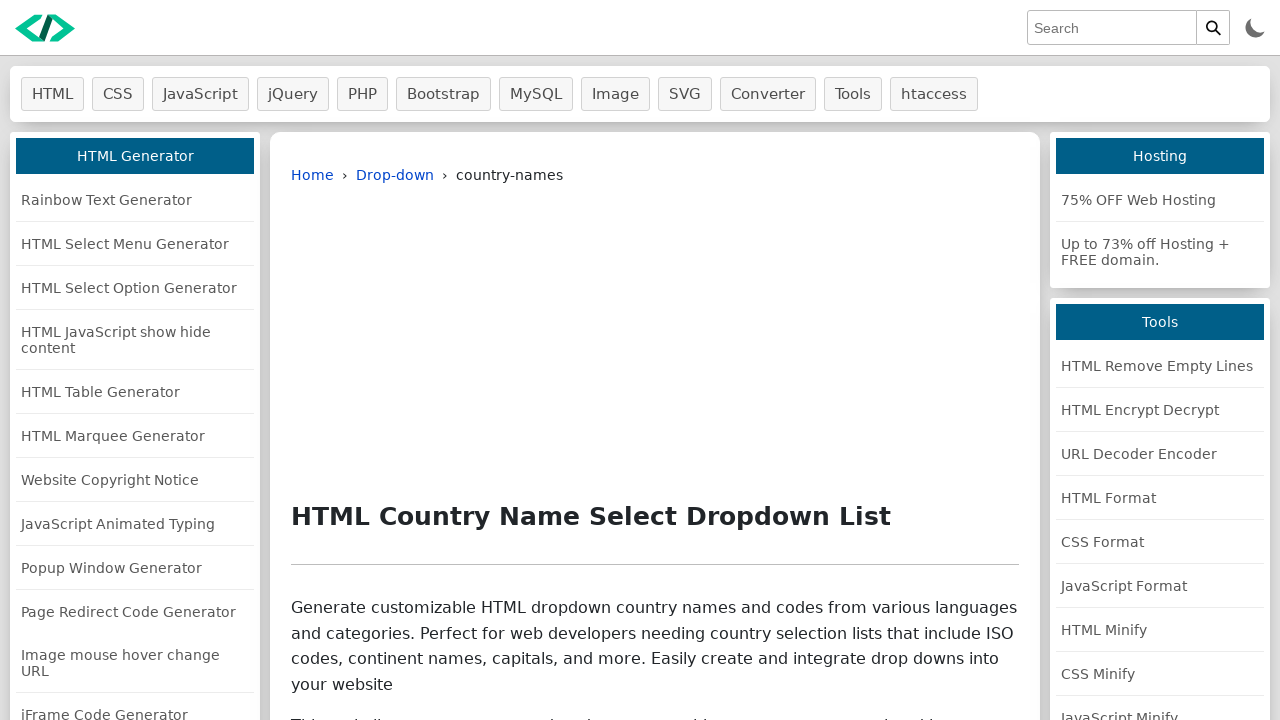

Retrieved checkbox at index 163
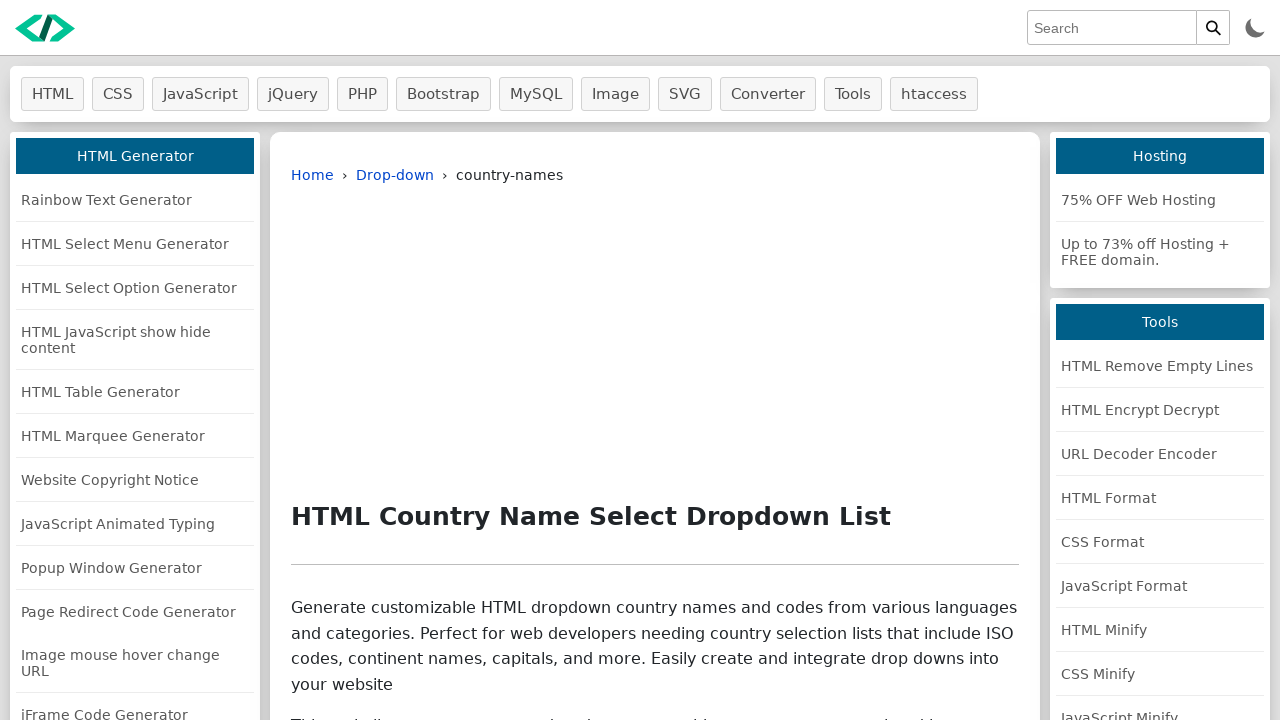

Checked if checkbox 163 is selected: True
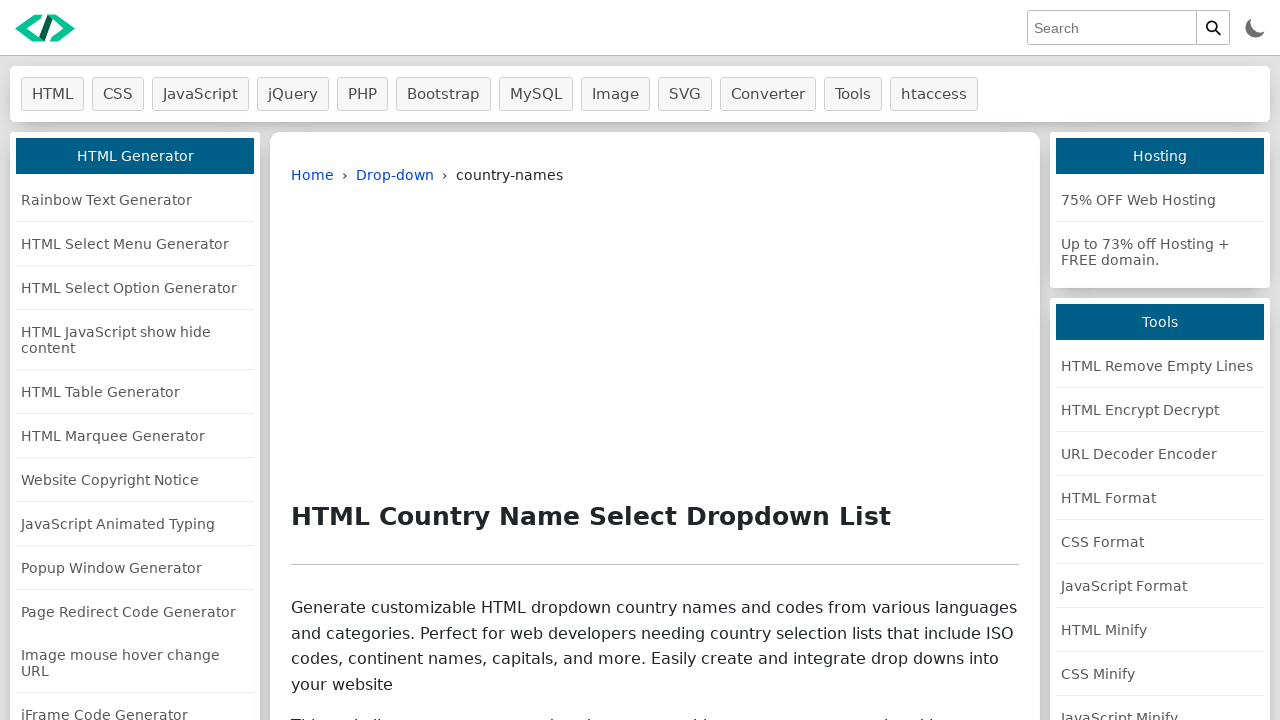

Retrieved checkbox at index 164
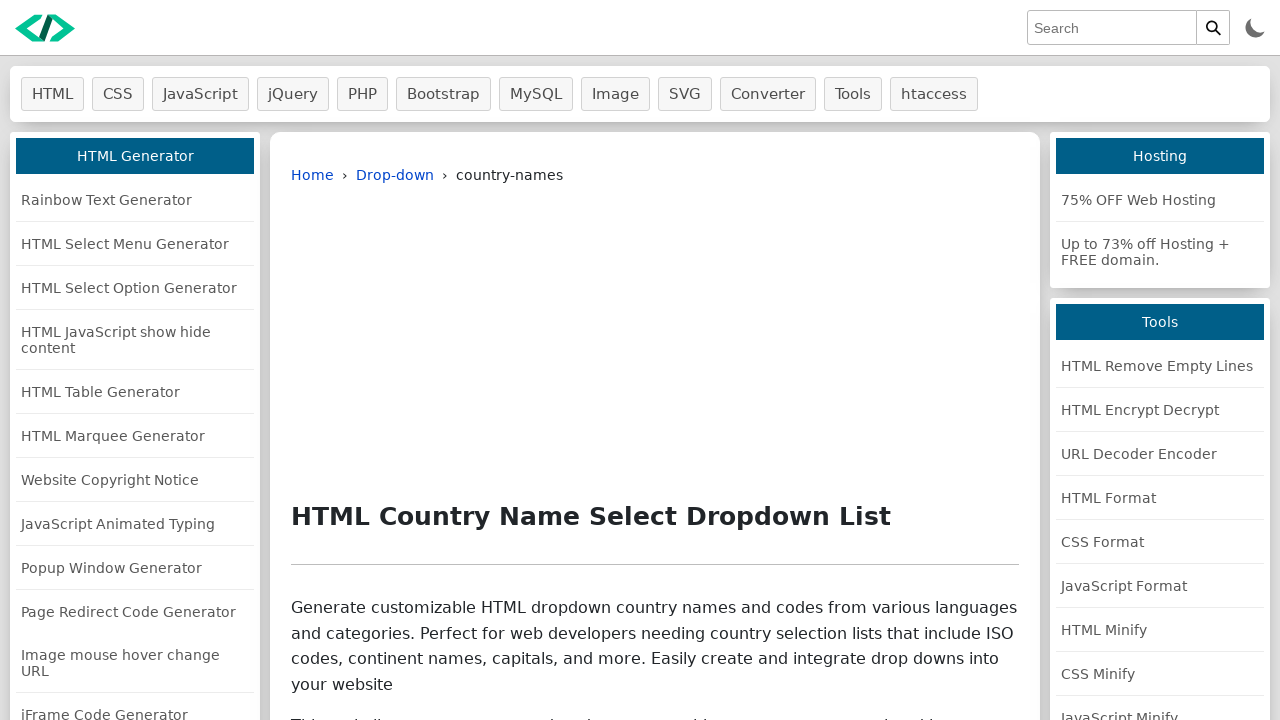

Checked if checkbox 164 is selected: True
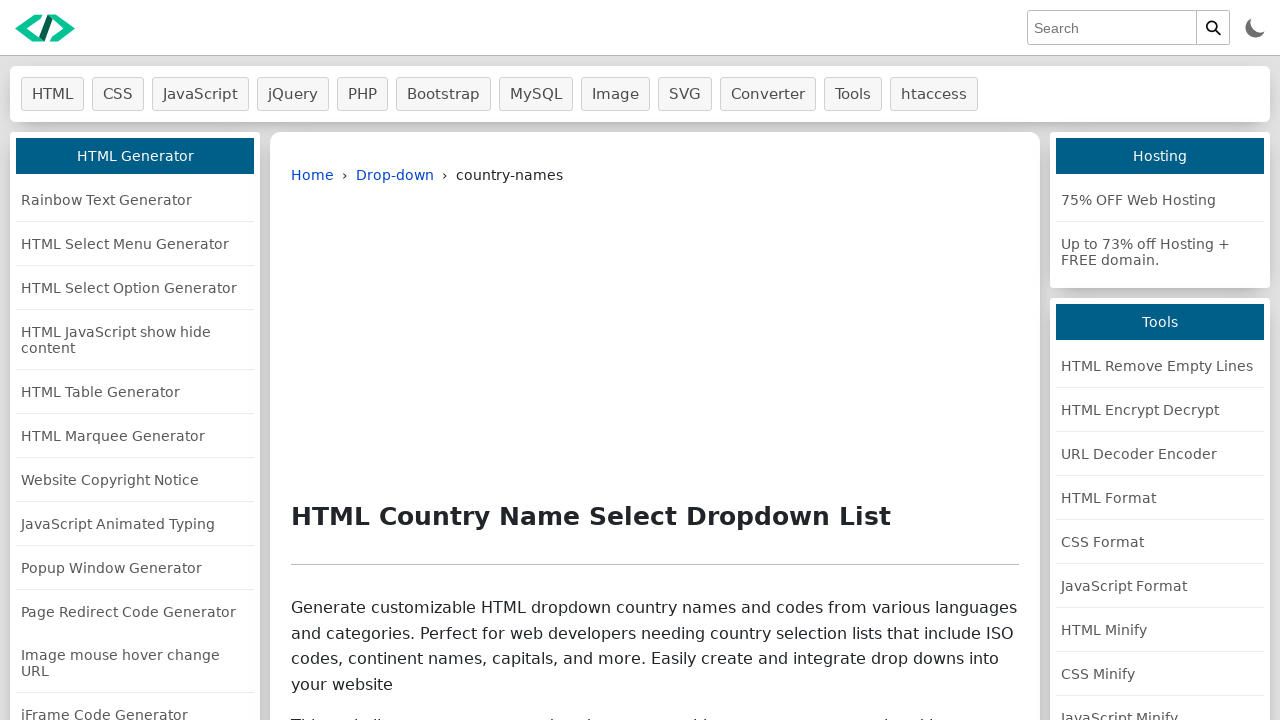

Retrieved checkbox at index 165
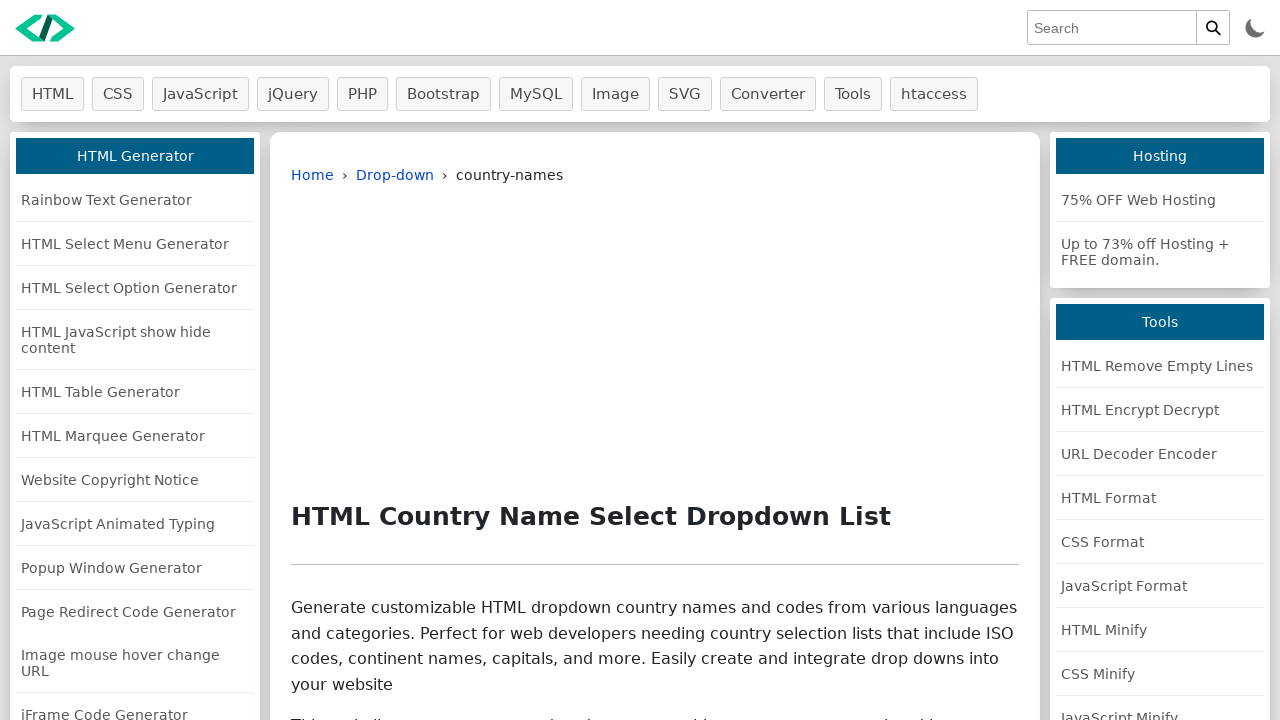

Checked if checkbox 165 is selected: True
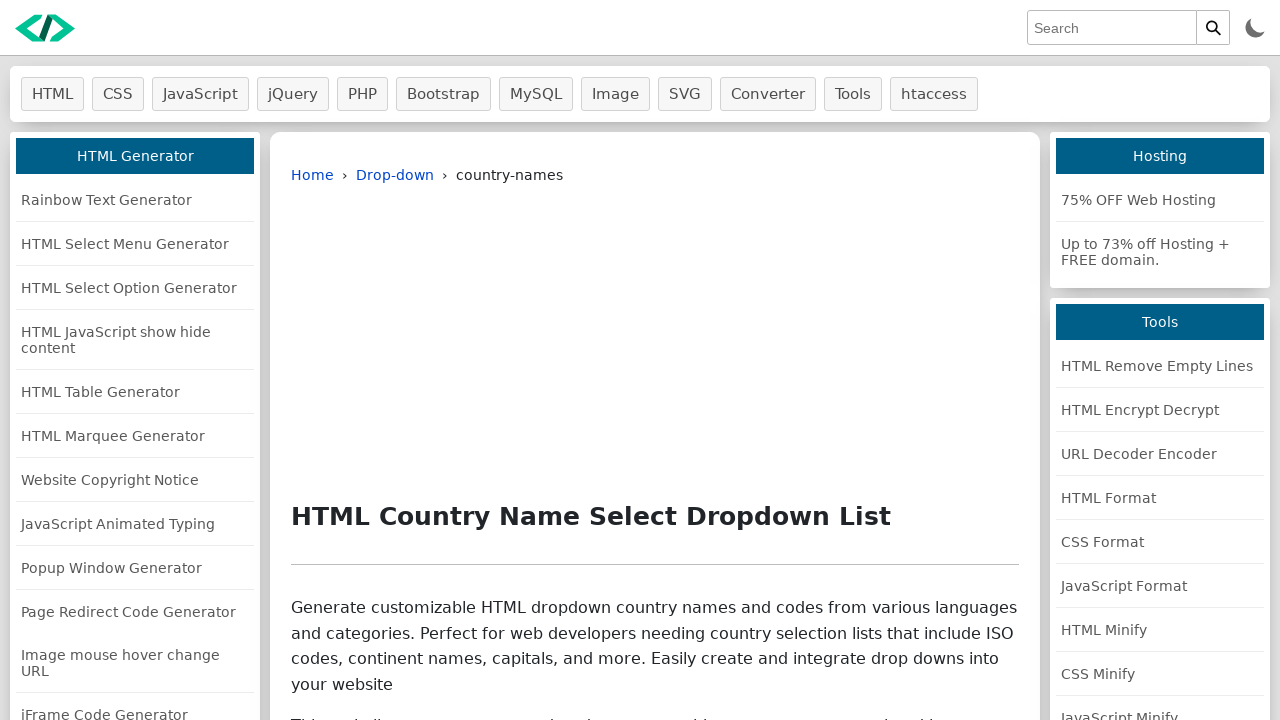

Retrieved checkbox at index 166
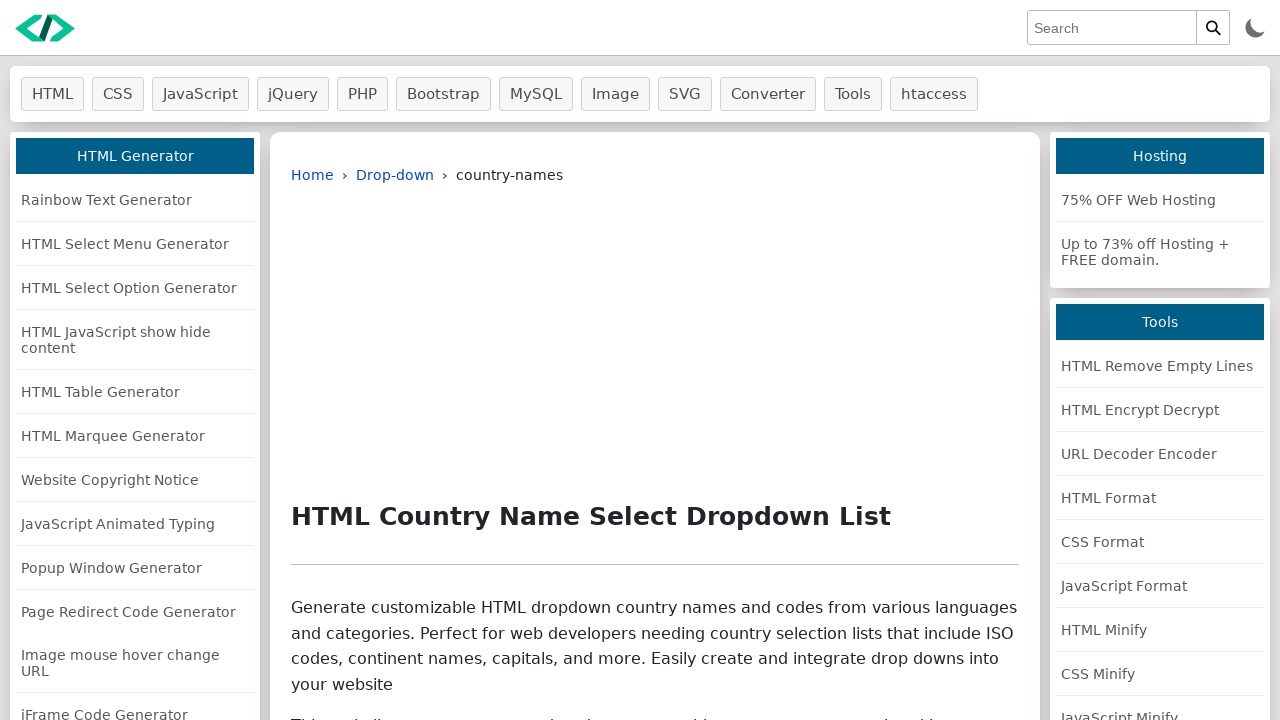

Checked if checkbox 166 is selected: True
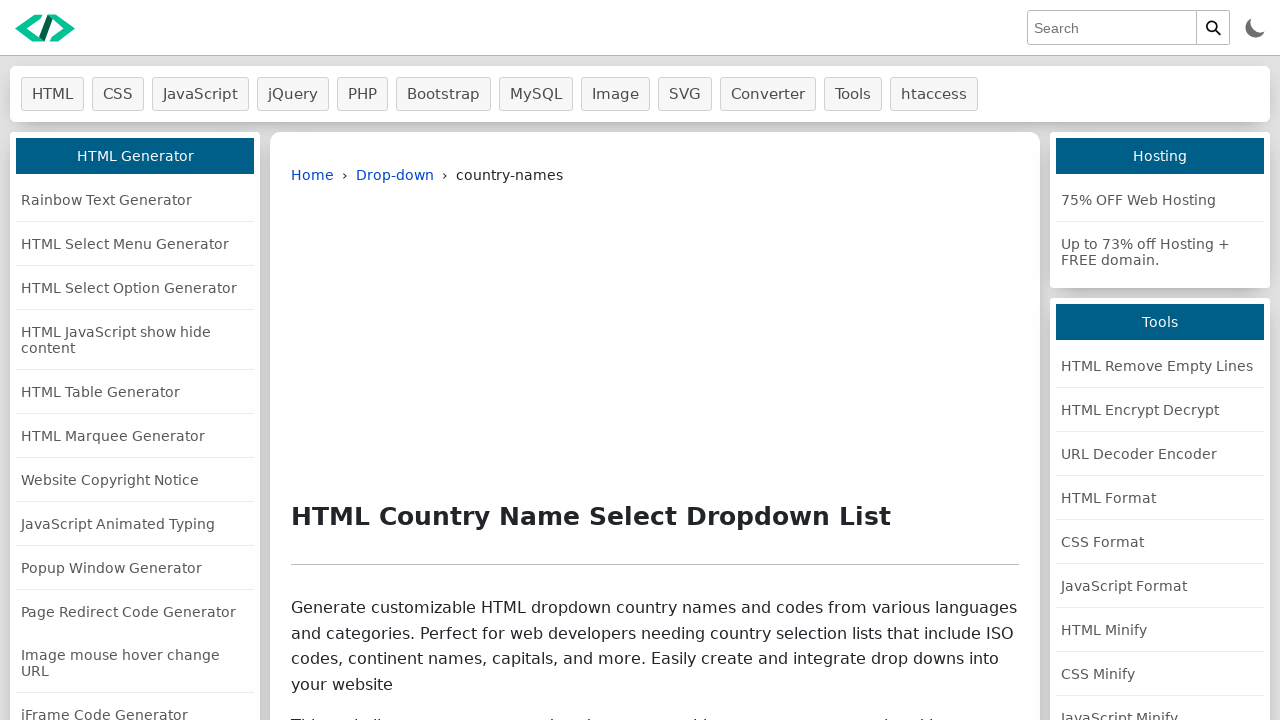

Retrieved checkbox at index 167
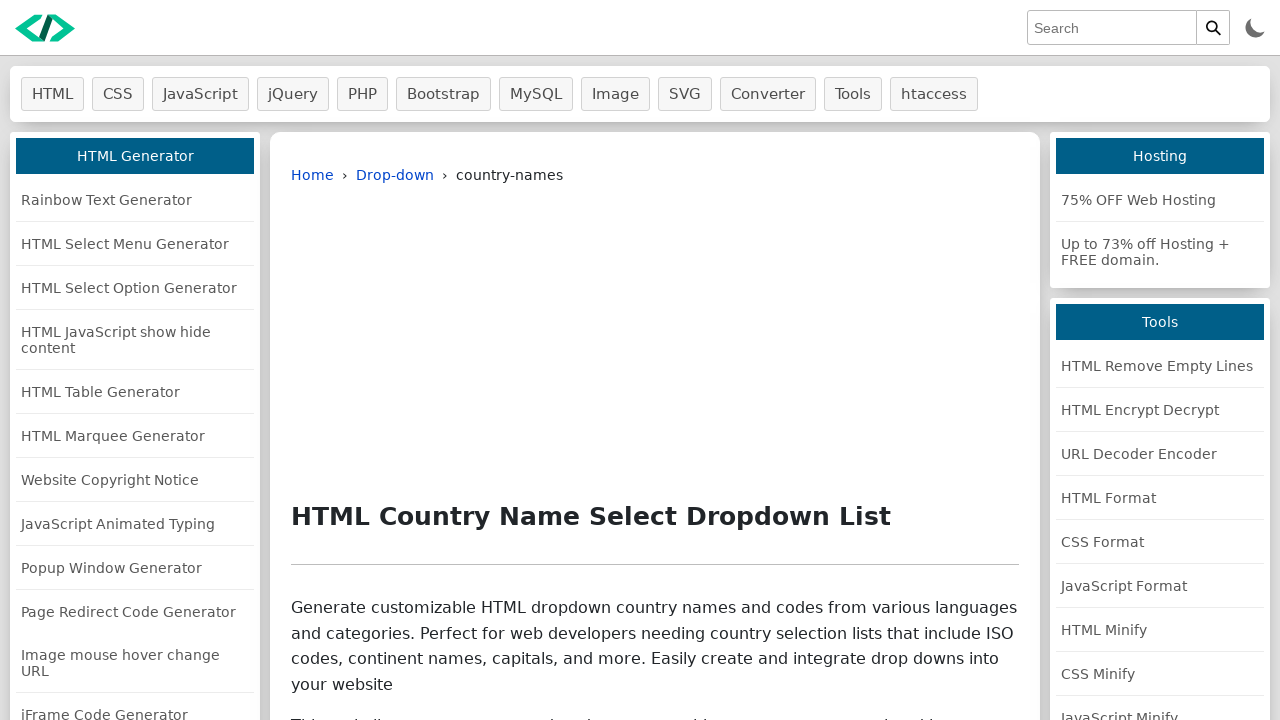

Checked if checkbox 167 is selected: True
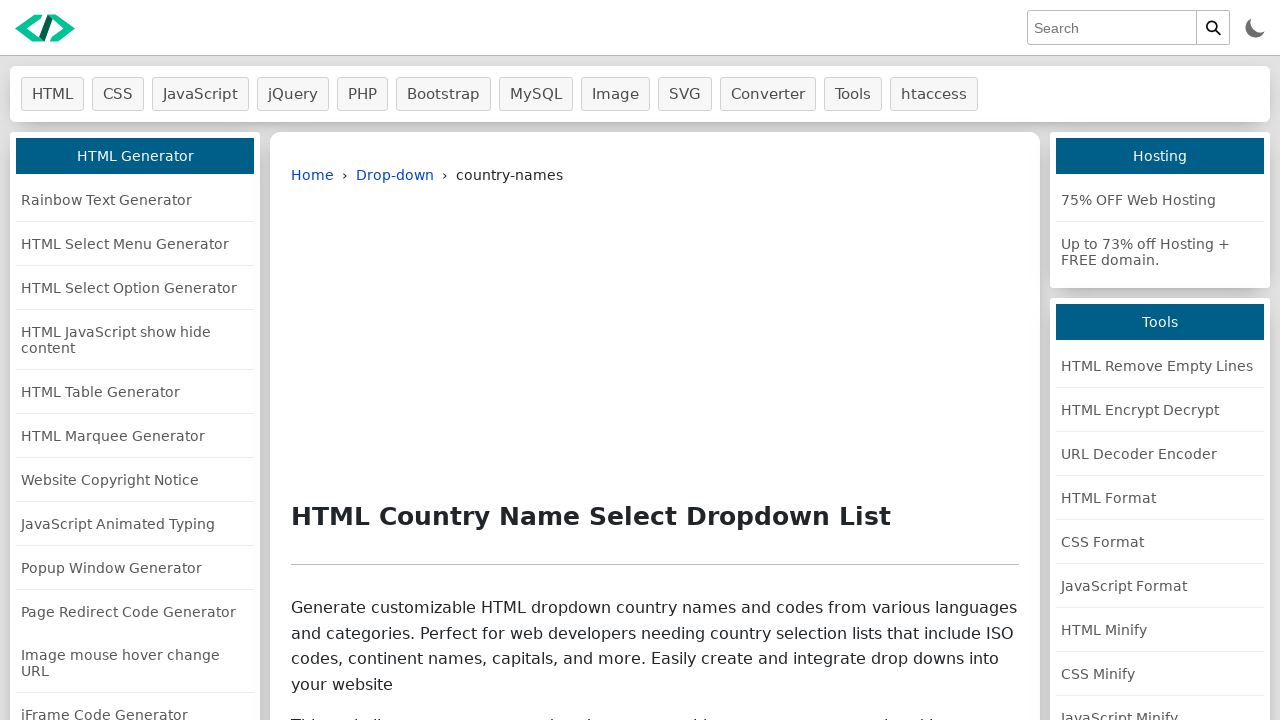

Retrieved checkbox at index 168
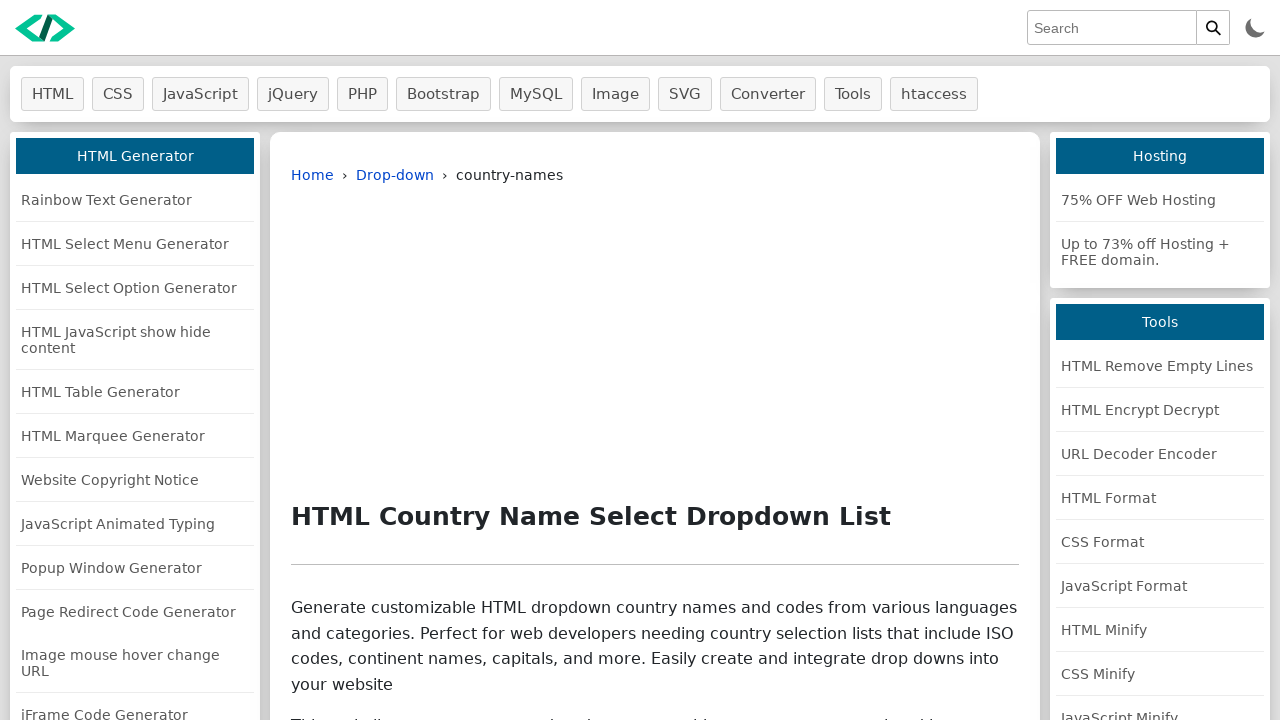

Checked if checkbox 168 is selected: True
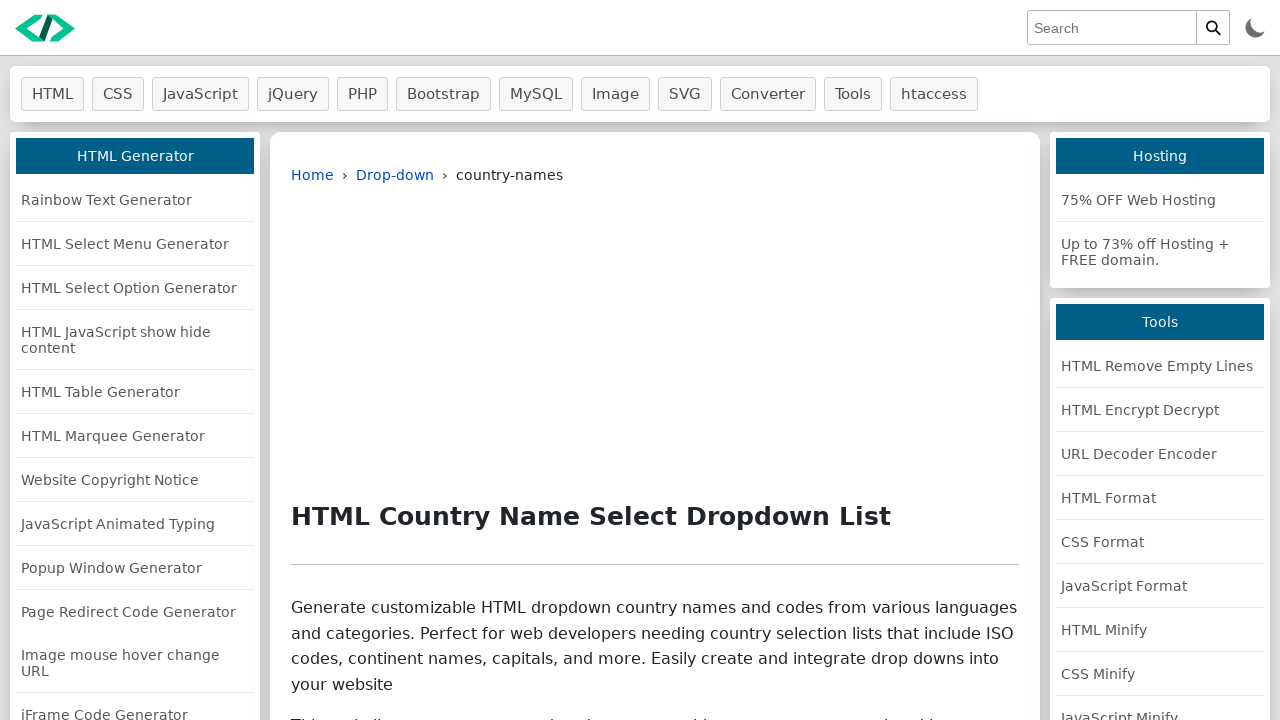

Retrieved checkbox at index 169
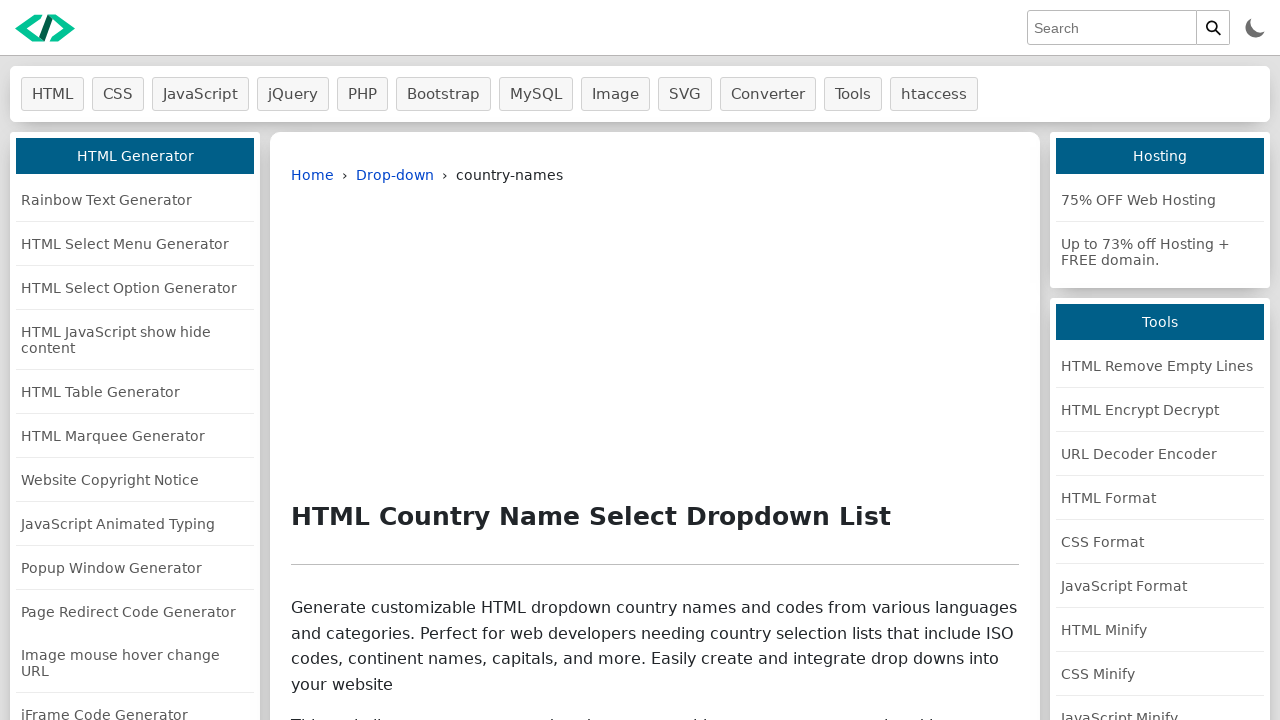

Checked if checkbox 169 is selected: True
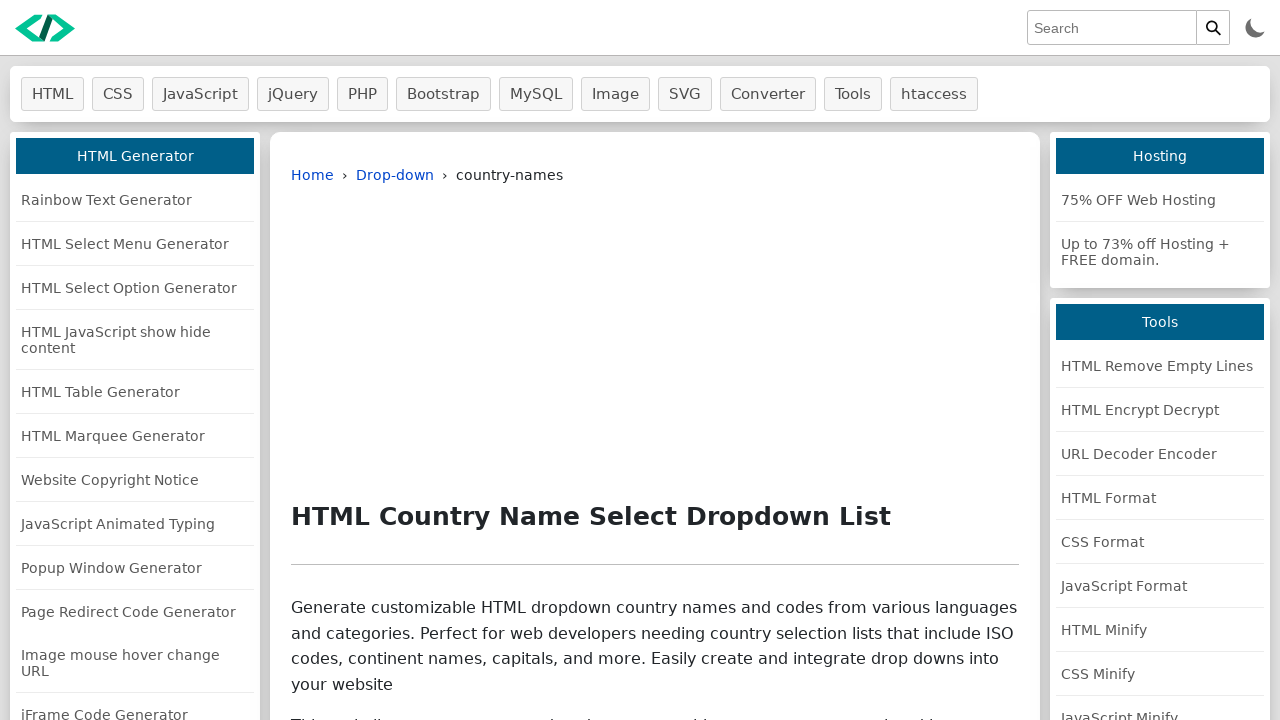

Retrieved checkbox at index 170
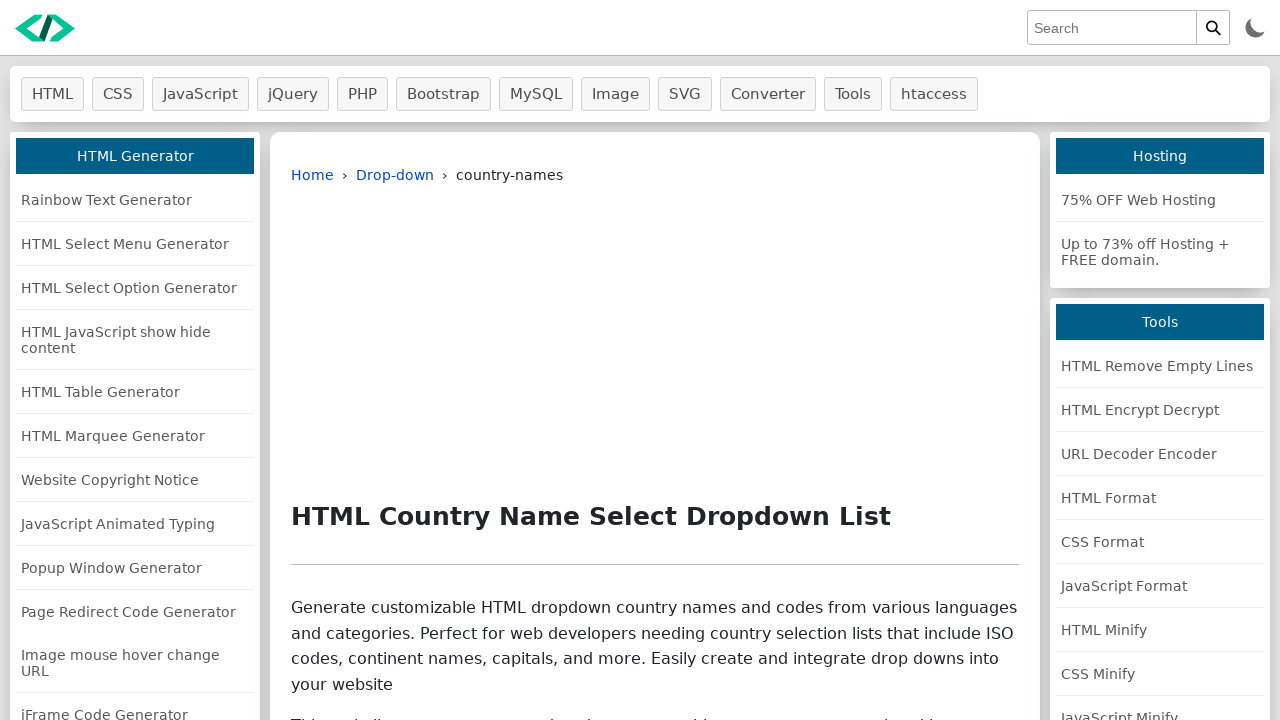

Checked if checkbox 170 is selected: True
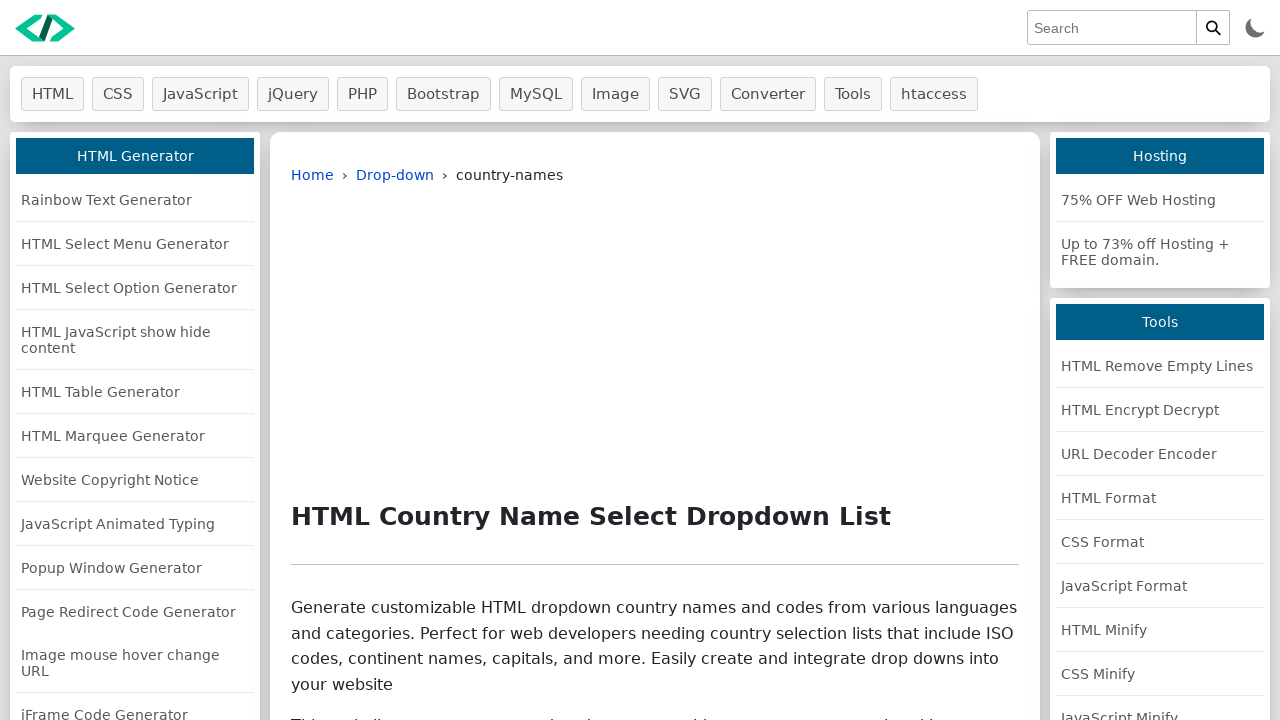

Retrieved checkbox at index 171
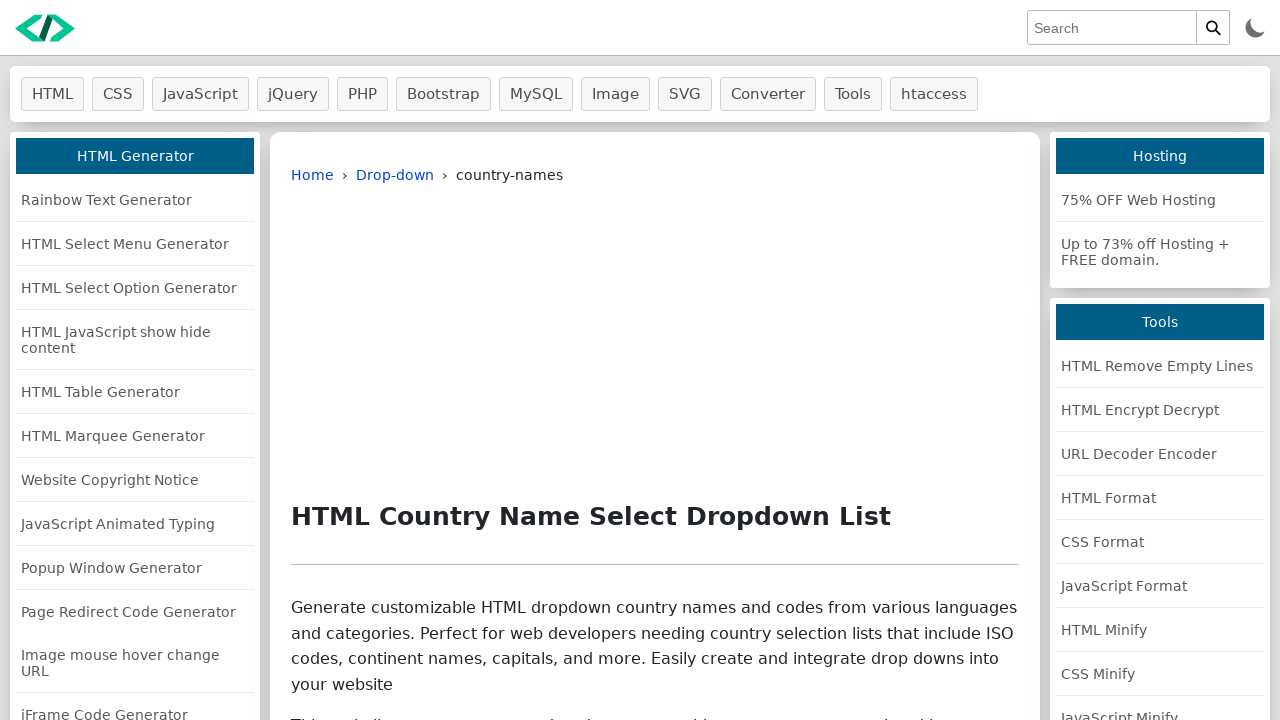

Checked if checkbox 171 is selected: True
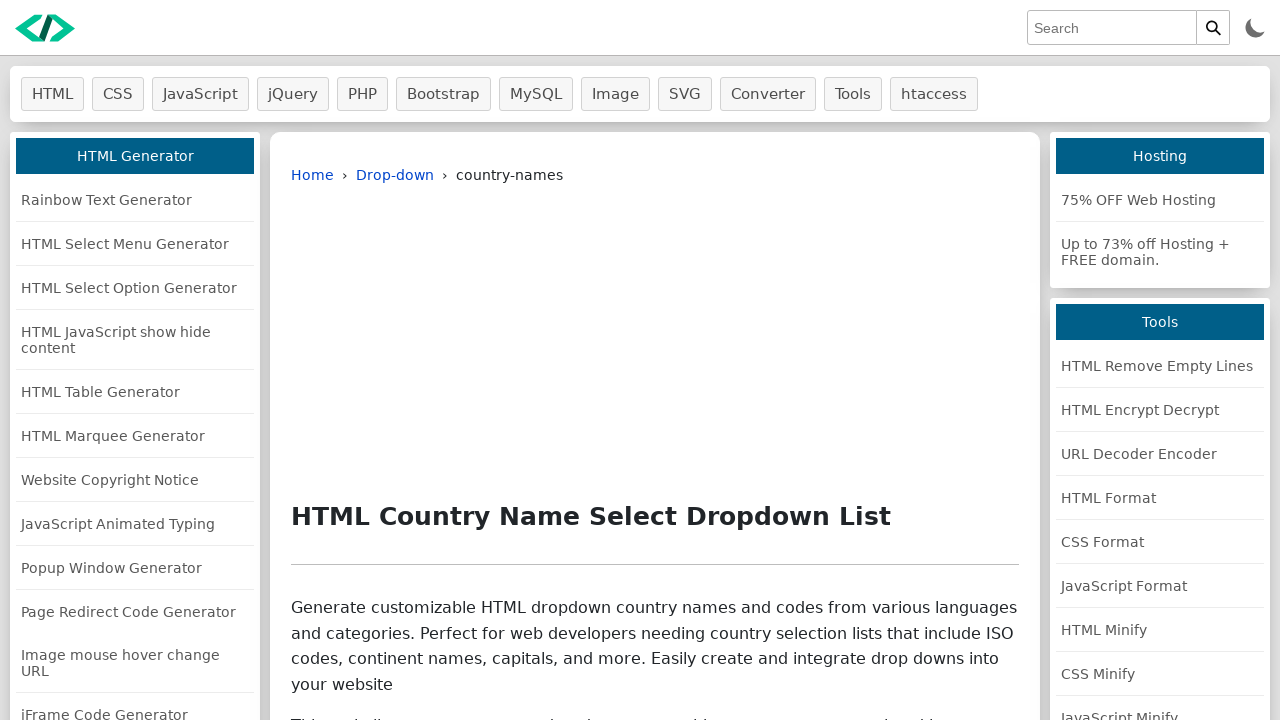

Retrieved checkbox at index 172
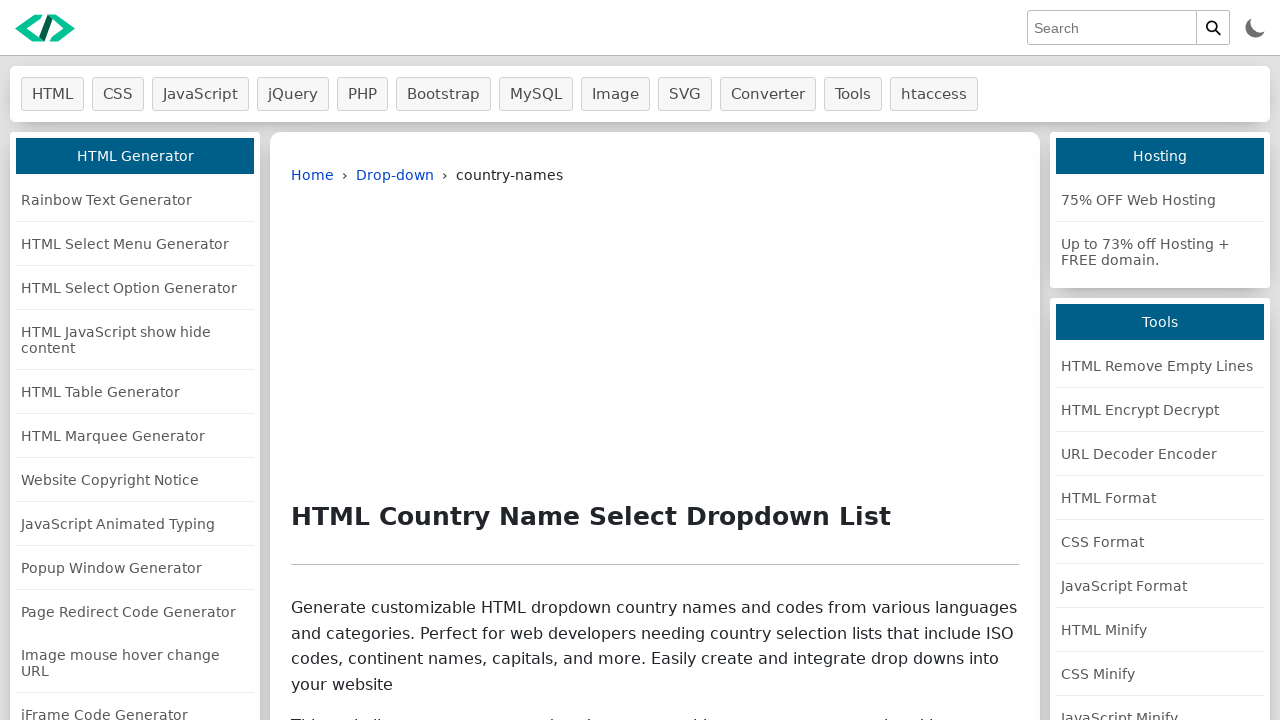

Checked if checkbox 172 is selected: True
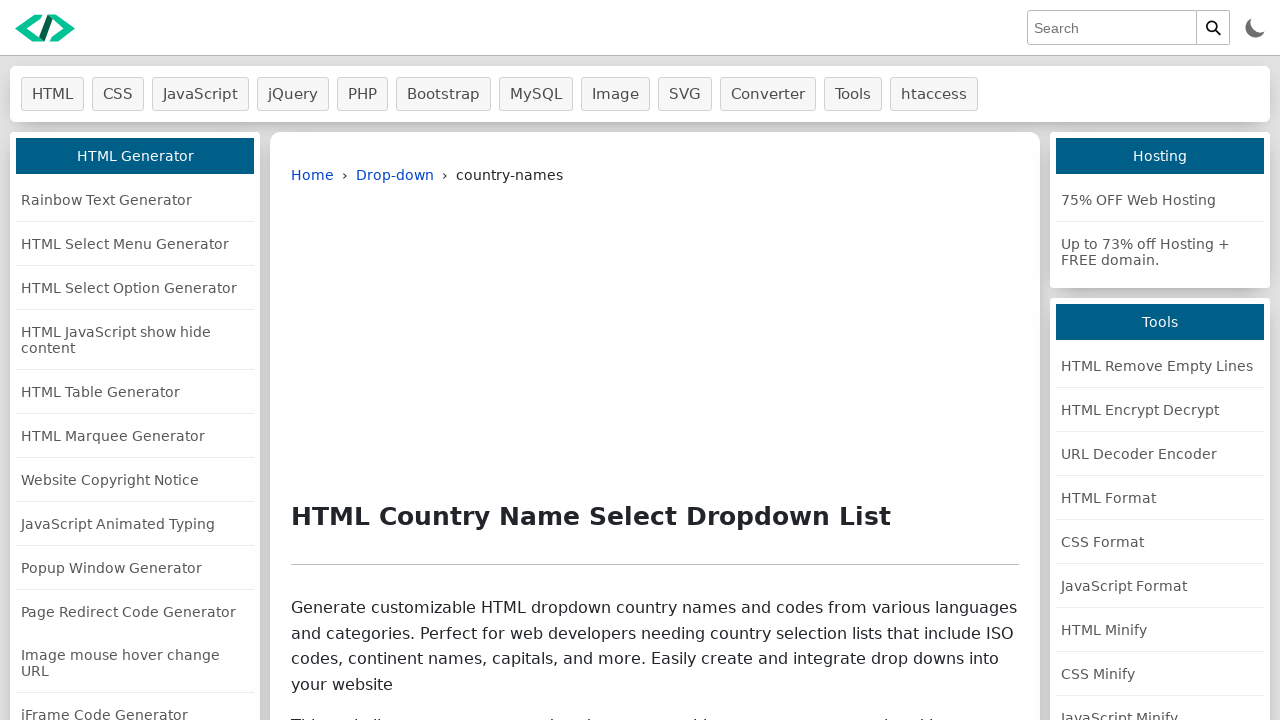

Retrieved checkbox at index 173
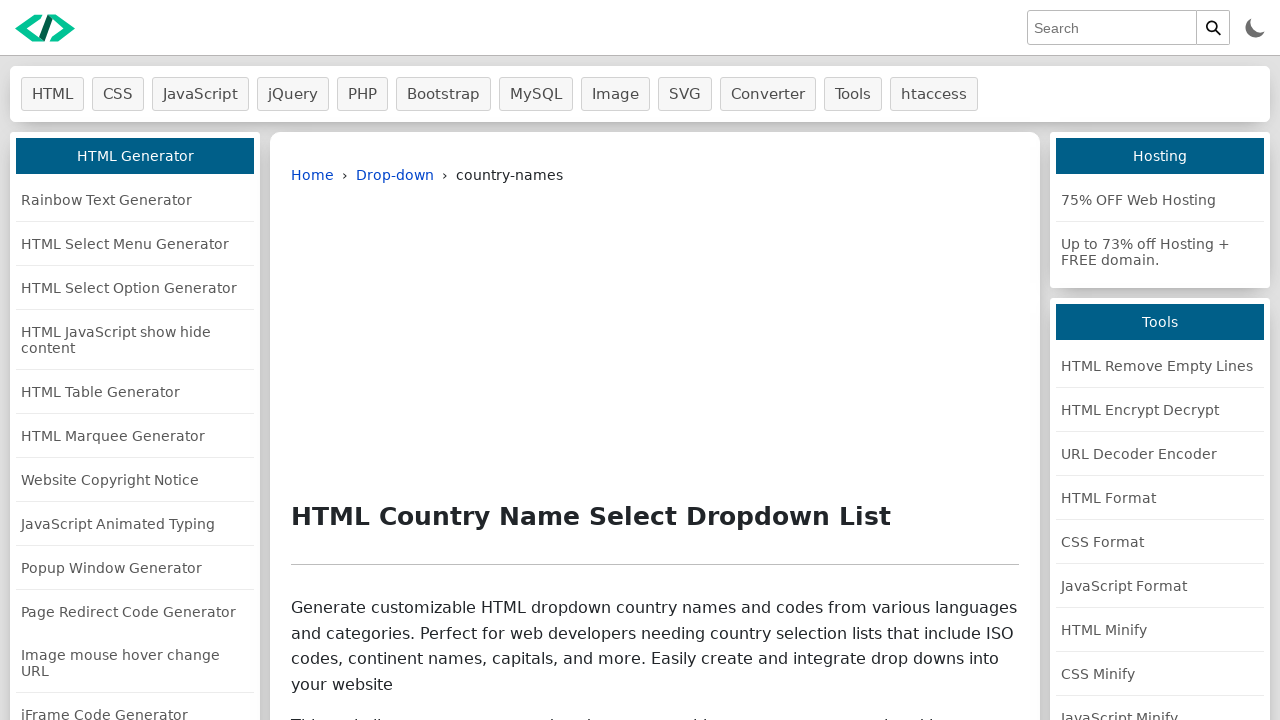

Checked if checkbox 173 is selected: True
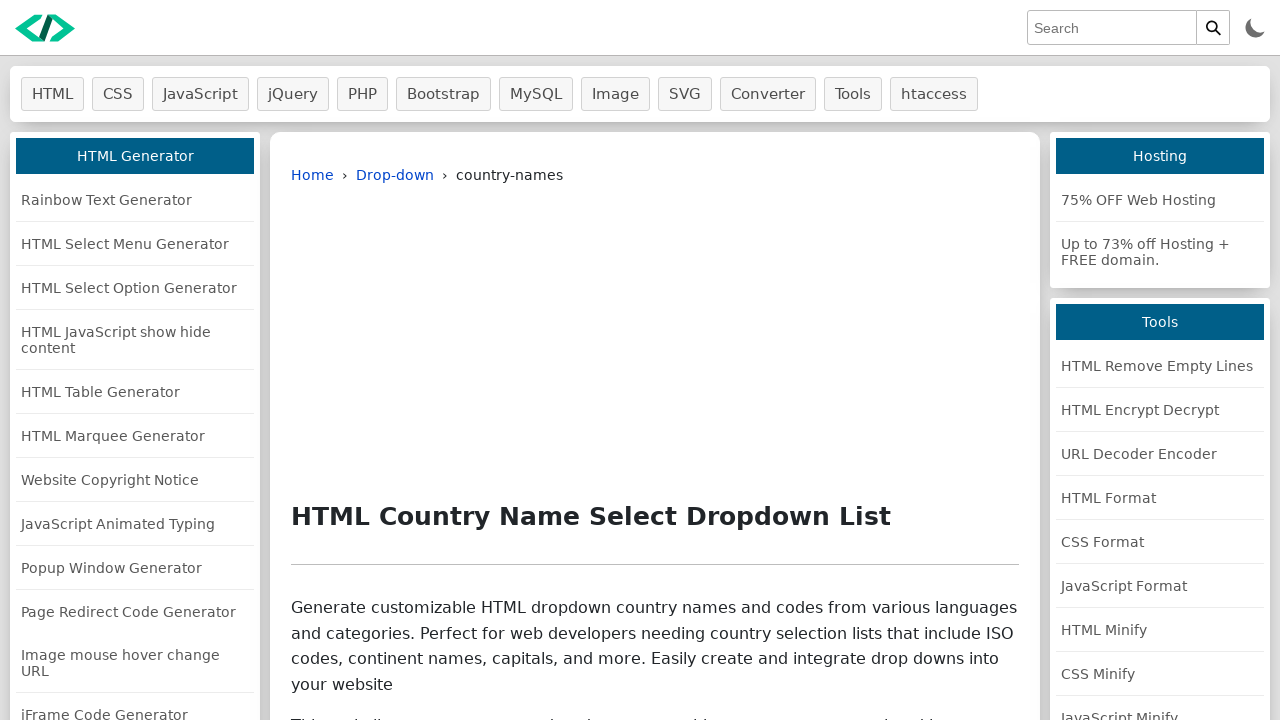

Retrieved checkbox at index 174
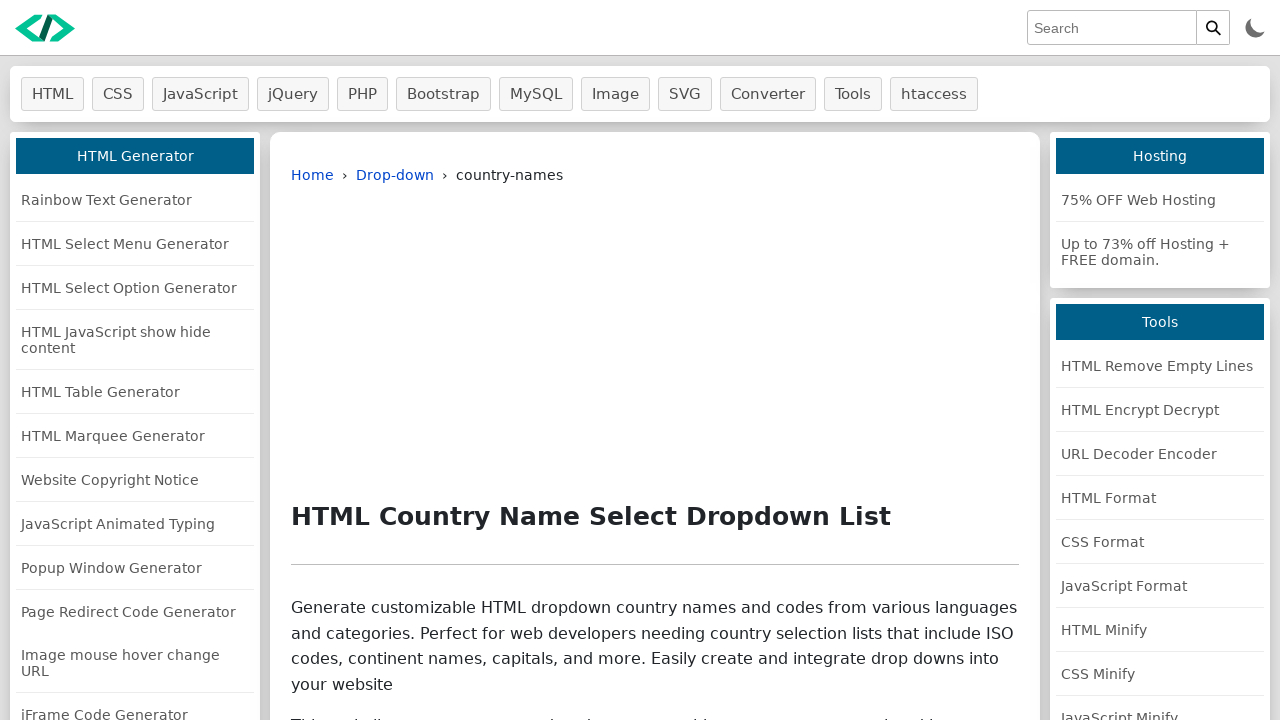

Checked if checkbox 174 is selected: True
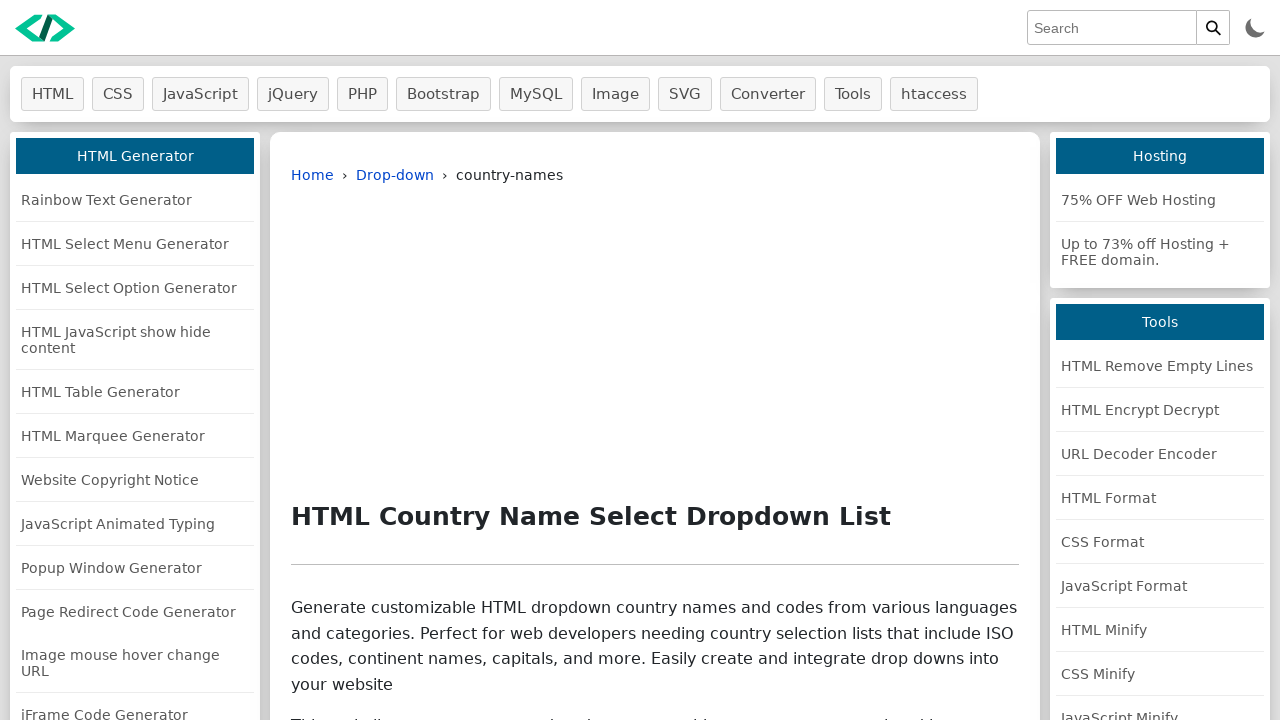

Retrieved checkbox at index 175
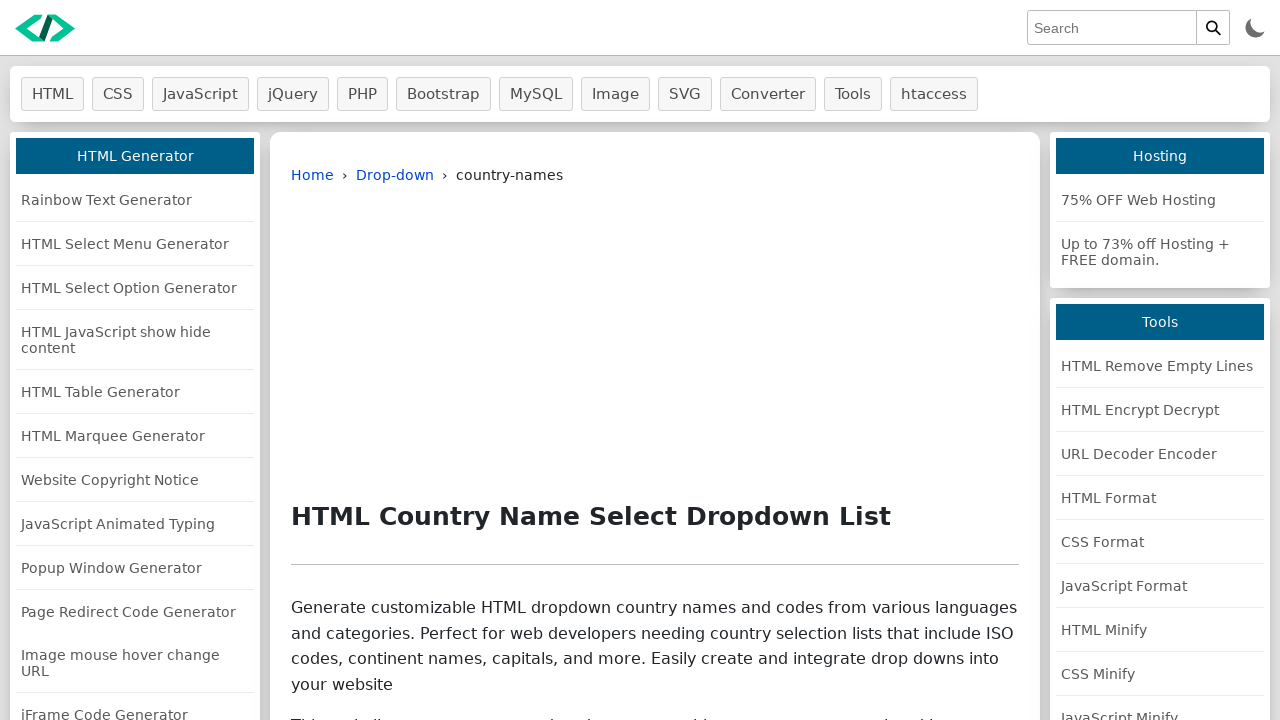

Checked if checkbox 175 is selected: True
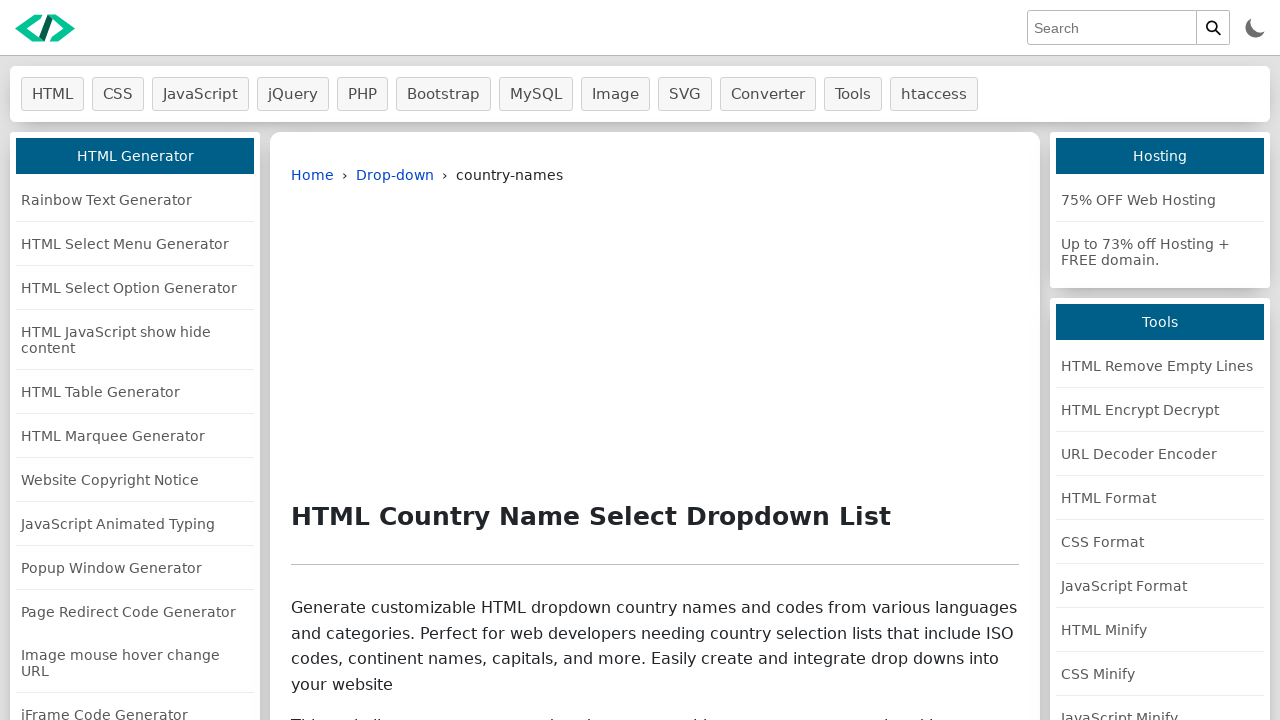

Retrieved checkbox at index 176
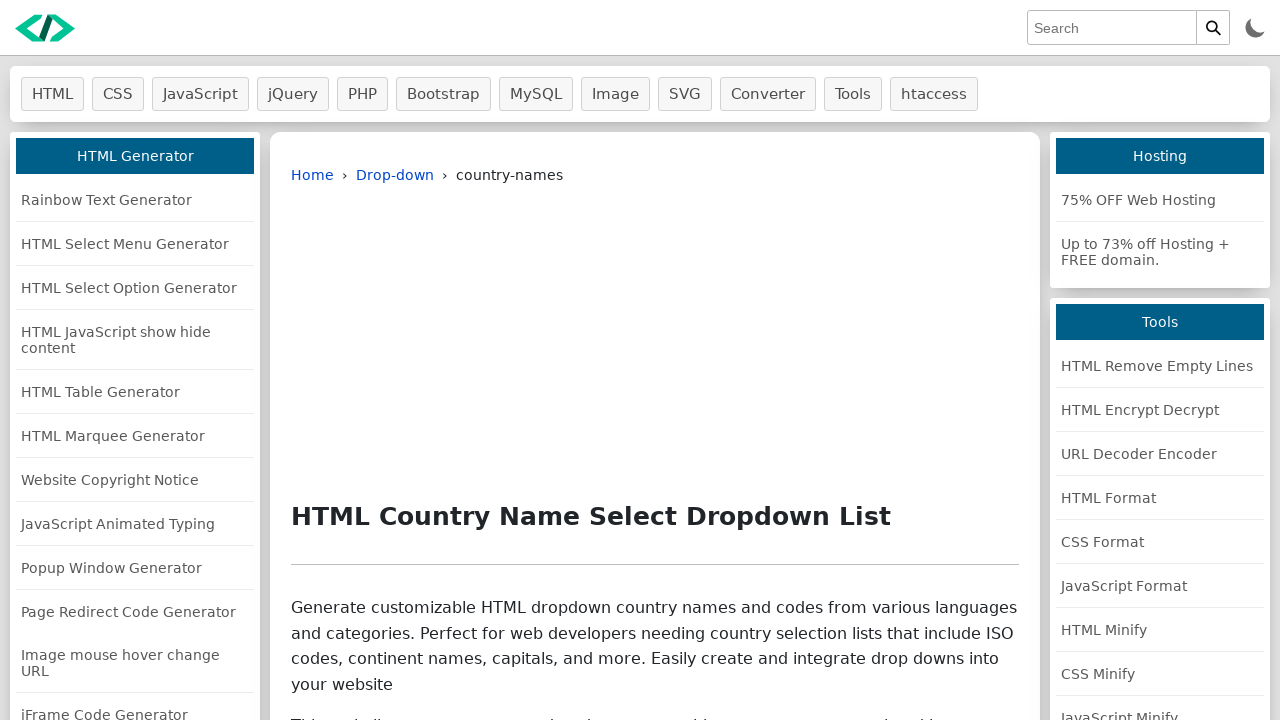

Checked if checkbox 176 is selected: True
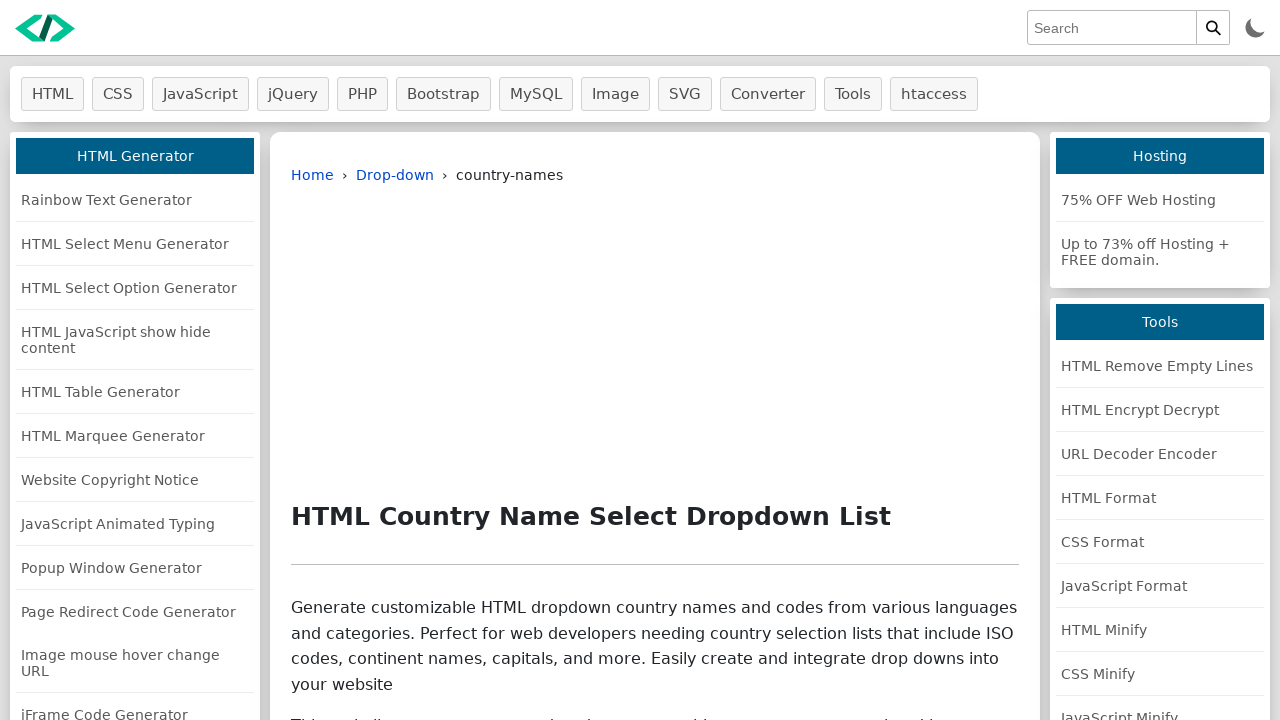

Retrieved checkbox at index 177
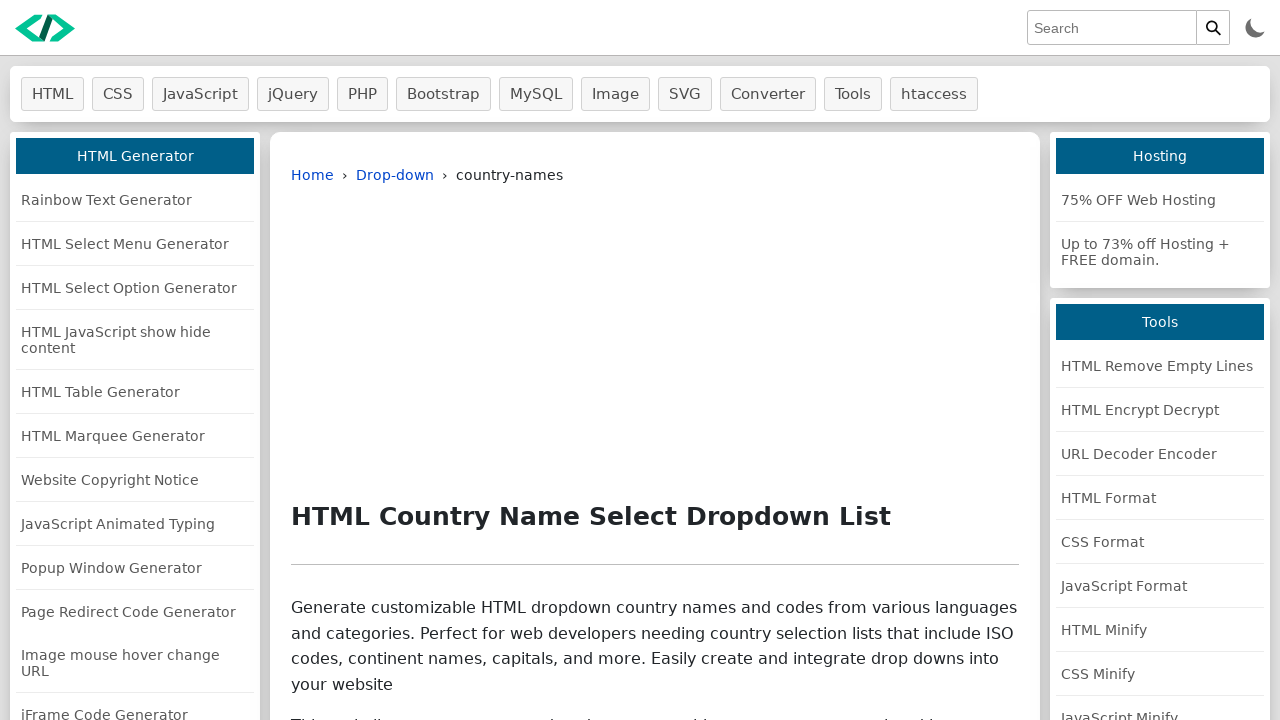

Checked if checkbox 177 is selected: True
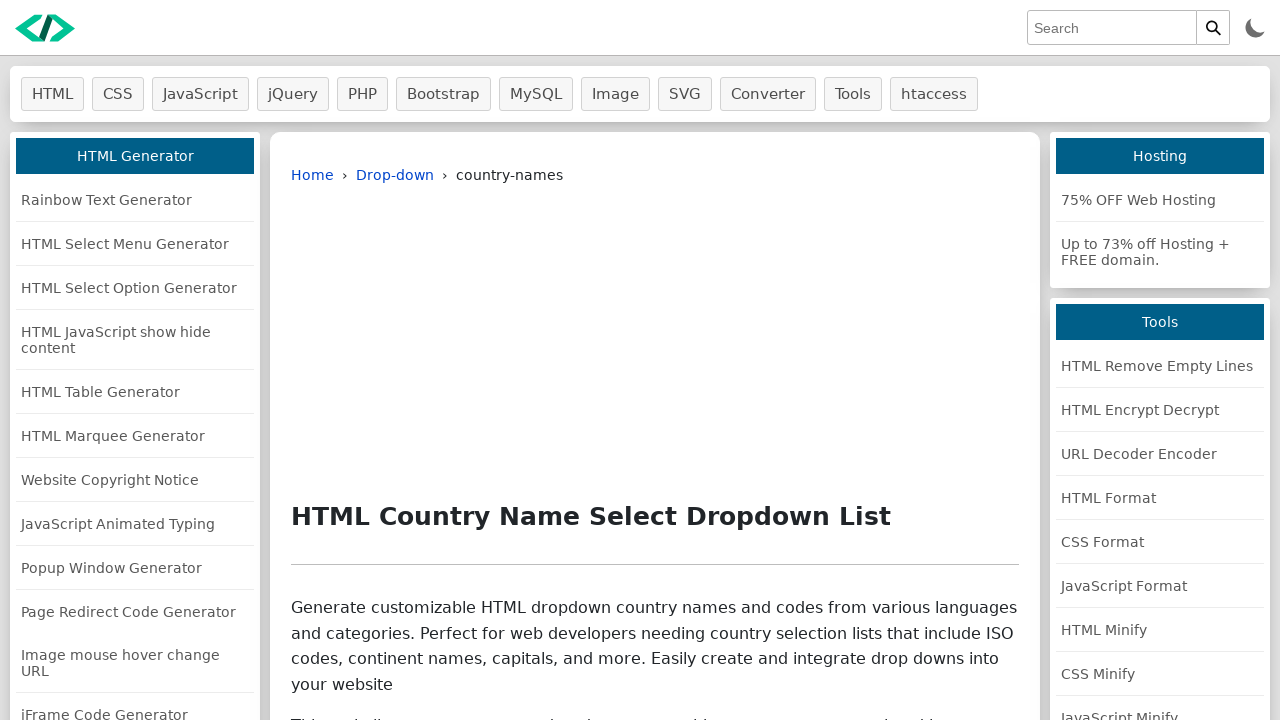

Retrieved checkbox at index 178
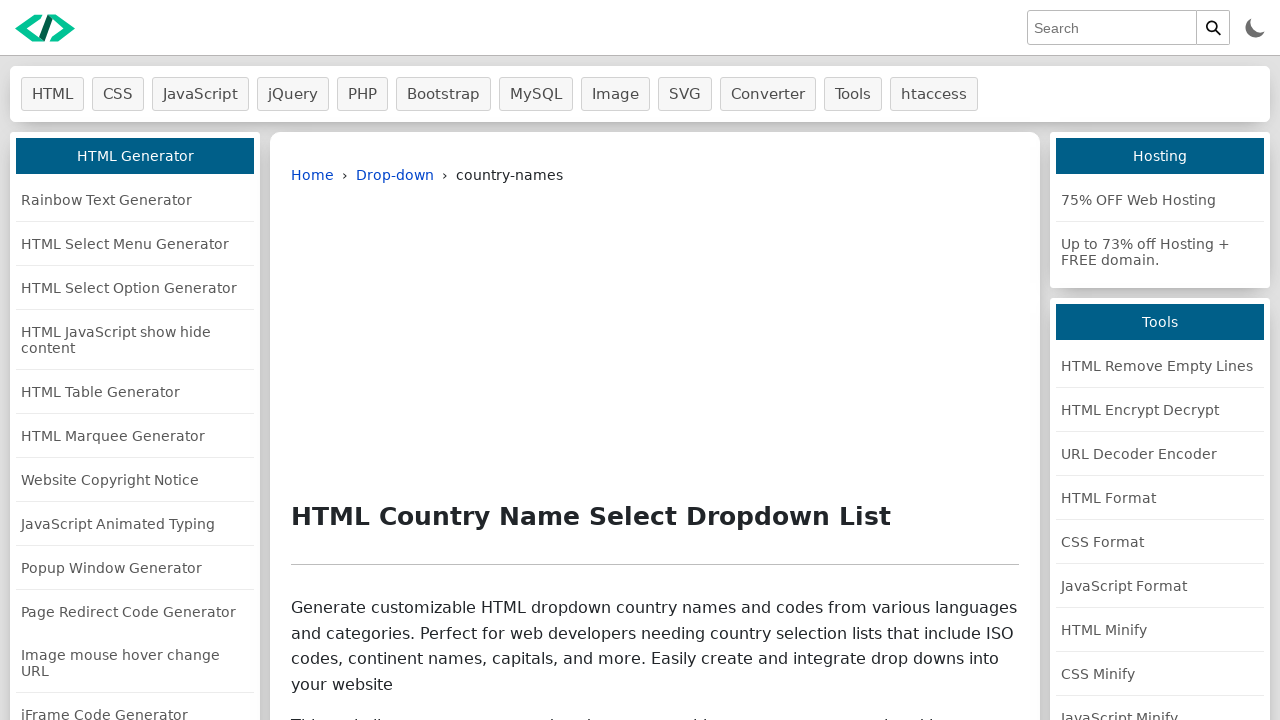

Checked if checkbox 178 is selected: True
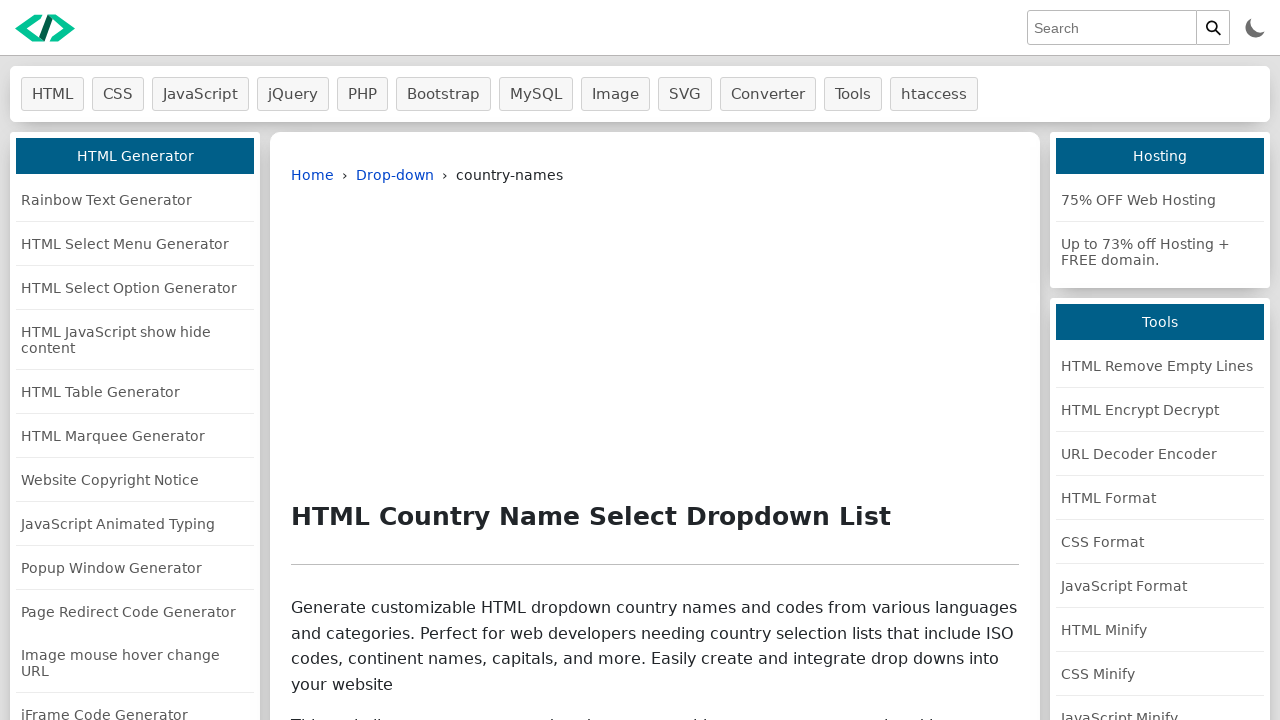

Retrieved checkbox at index 179
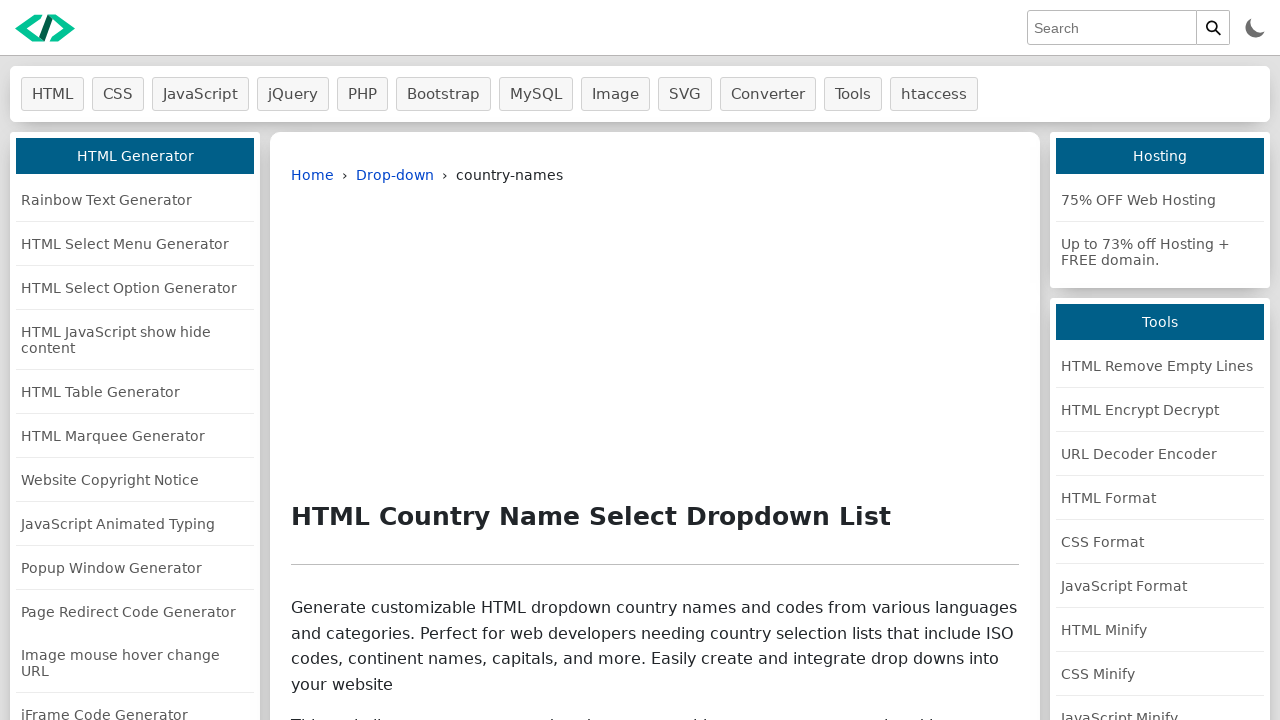

Checked if checkbox 179 is selected: True
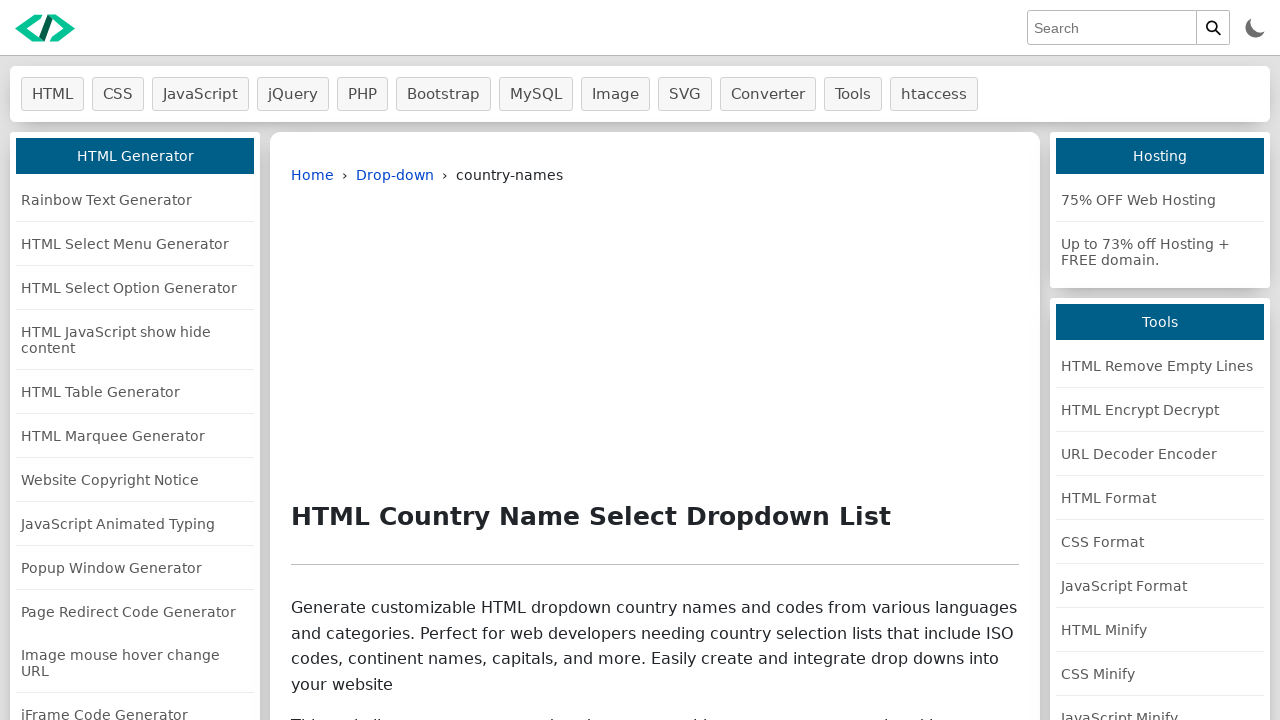

Retrieved checkbox at index 180
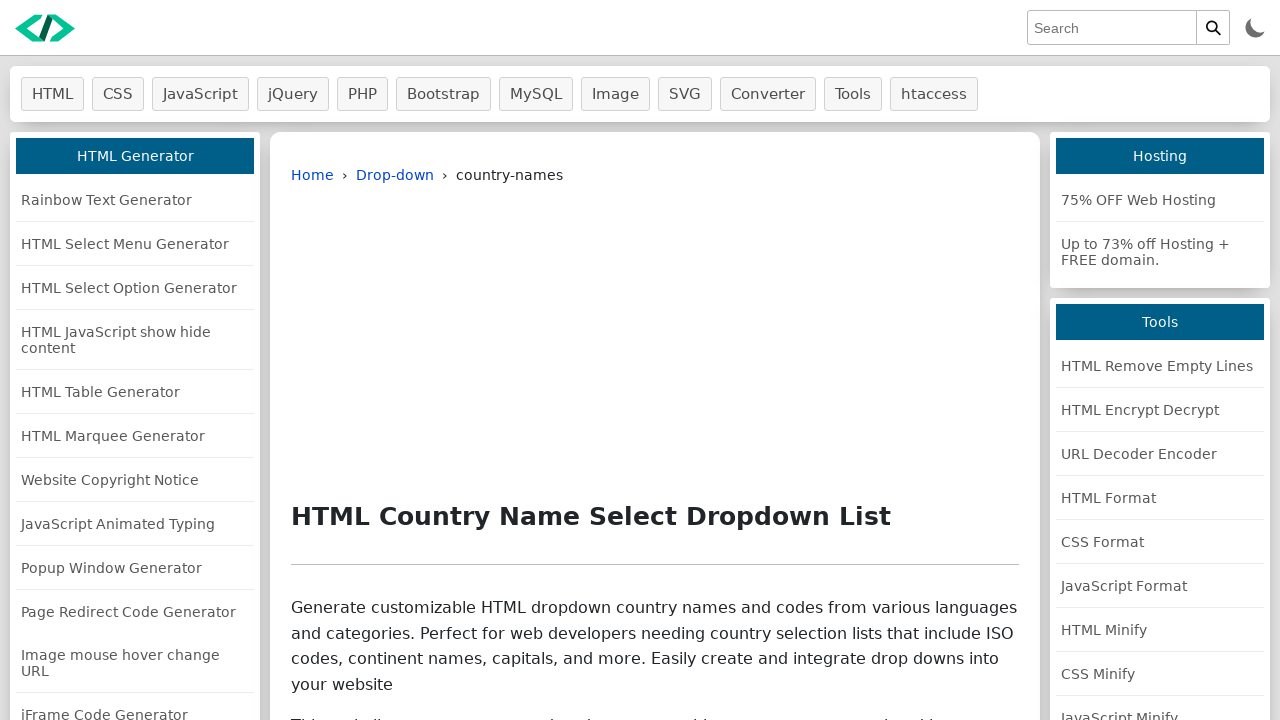

Checked if checkbox 180 is selected: True
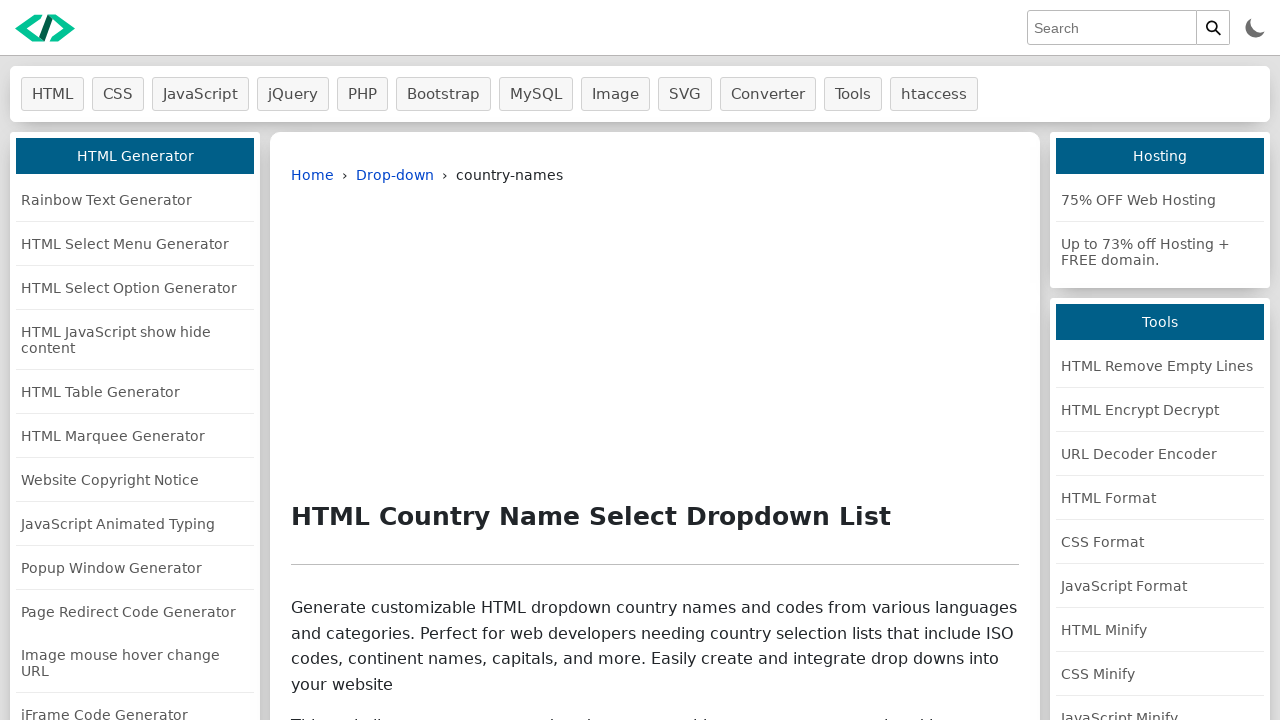

Retrieved checkbox at index 181
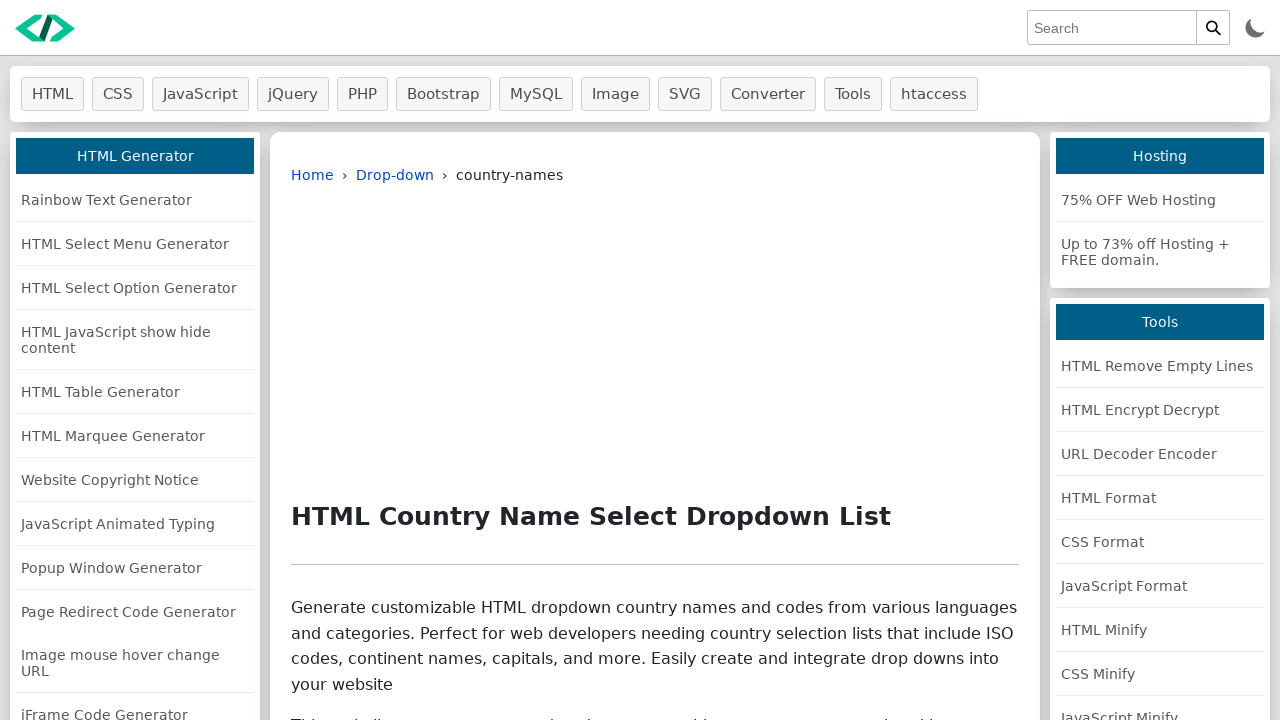

Checked if checkbox 181 is selected: True
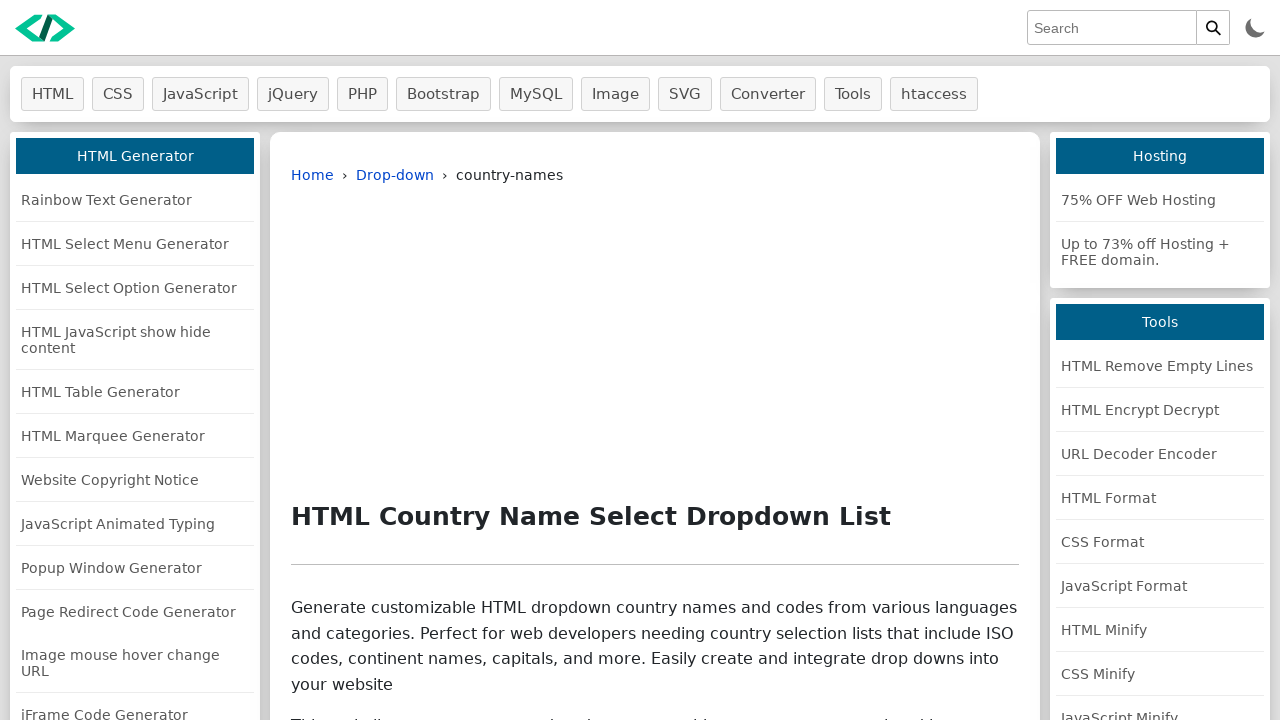

Retrieved checkbox at index 182
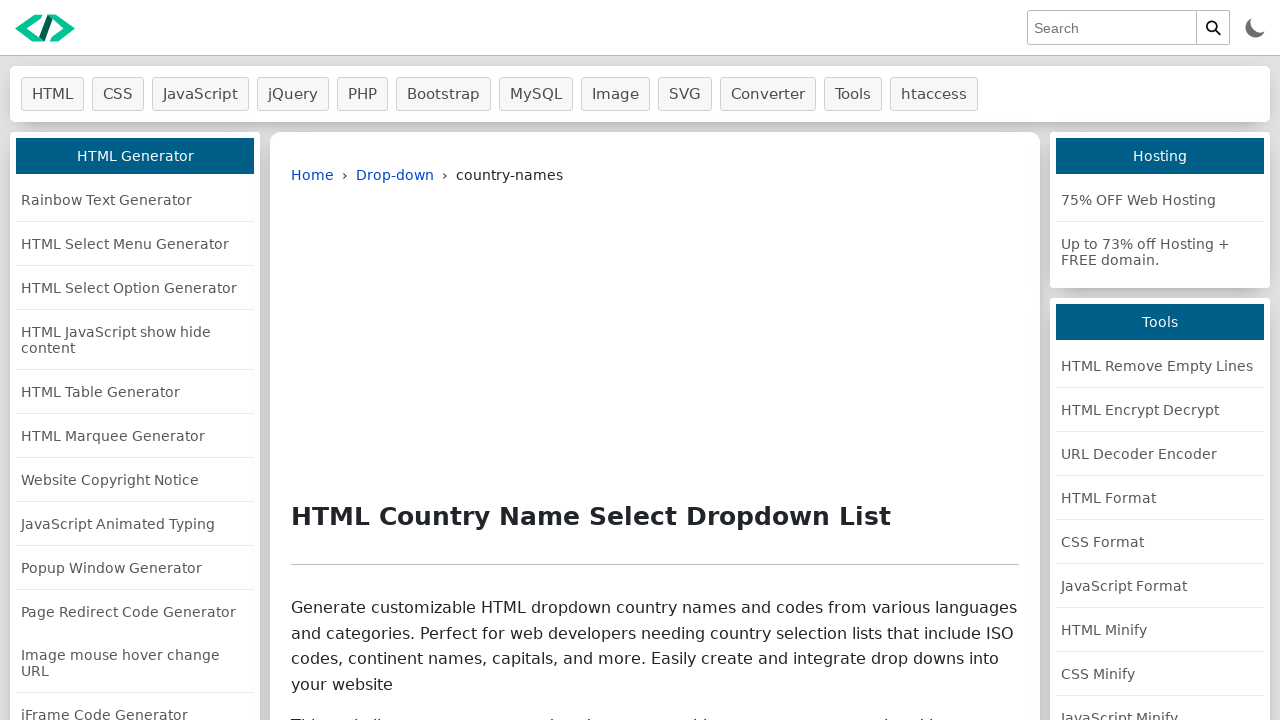

Checked if checkbox 182 is selected: True
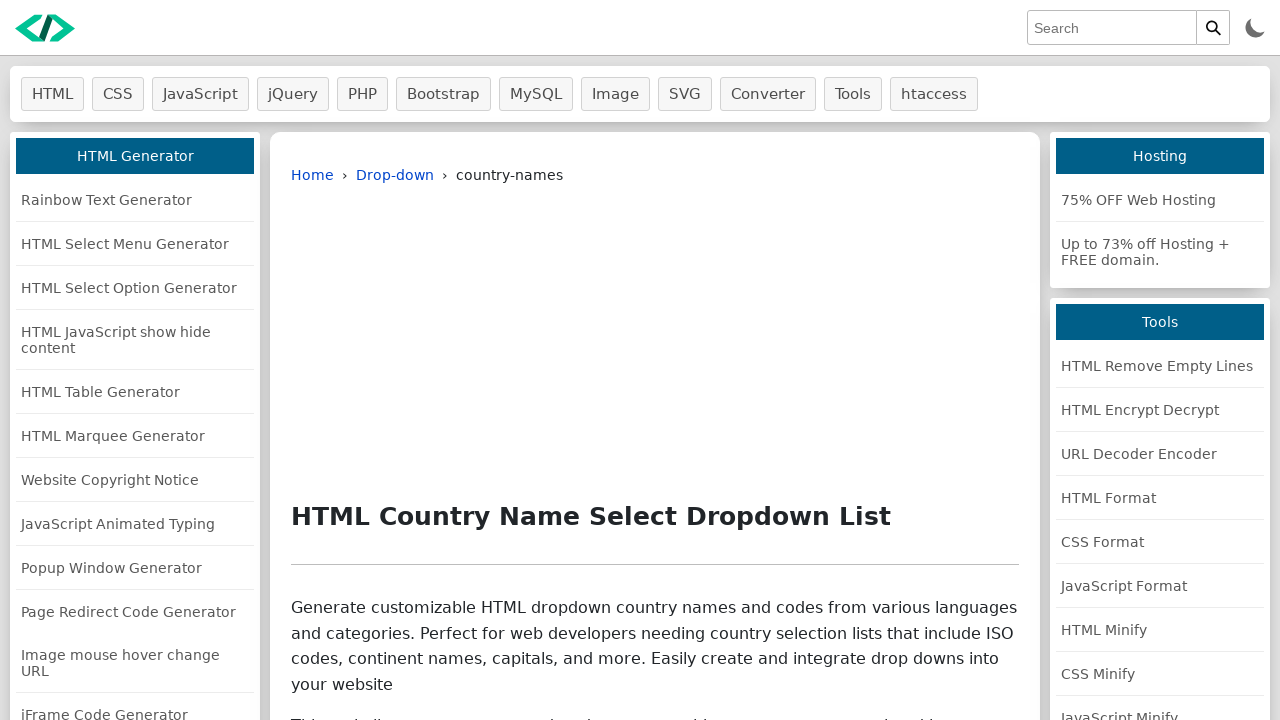

Retrieved checkbox at index 183
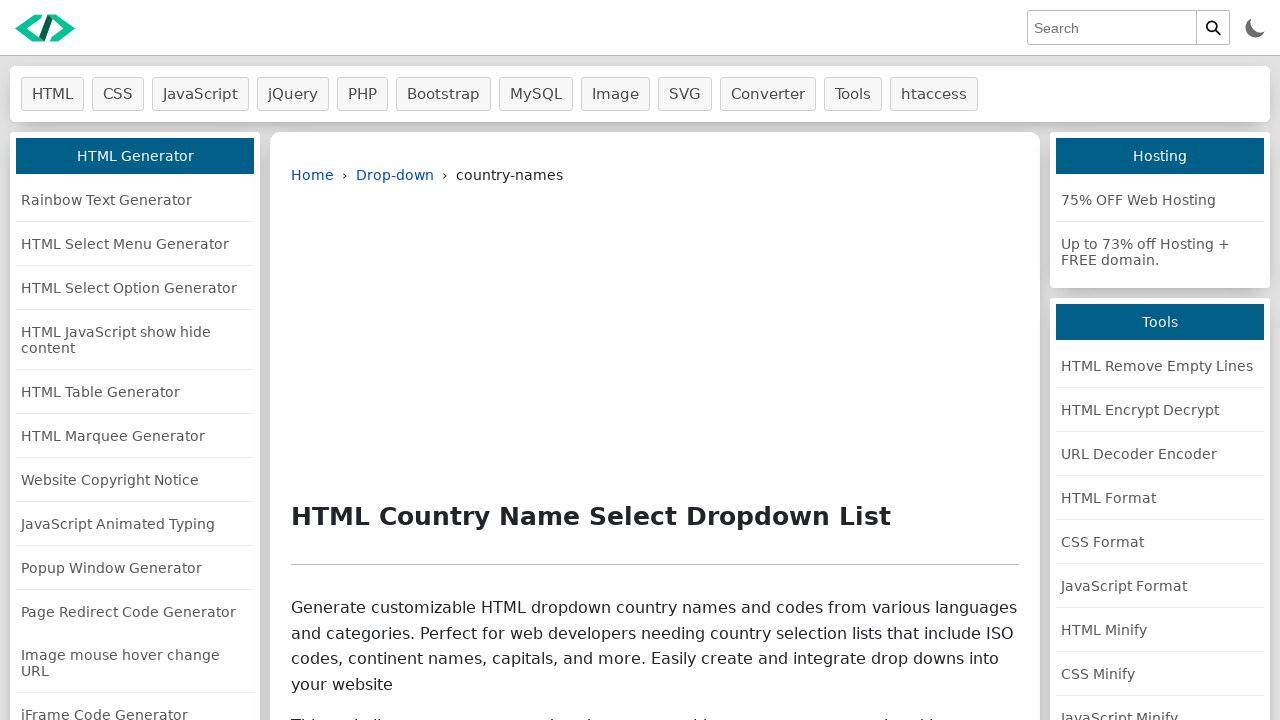

Checked if checkbox 183 is selected: True
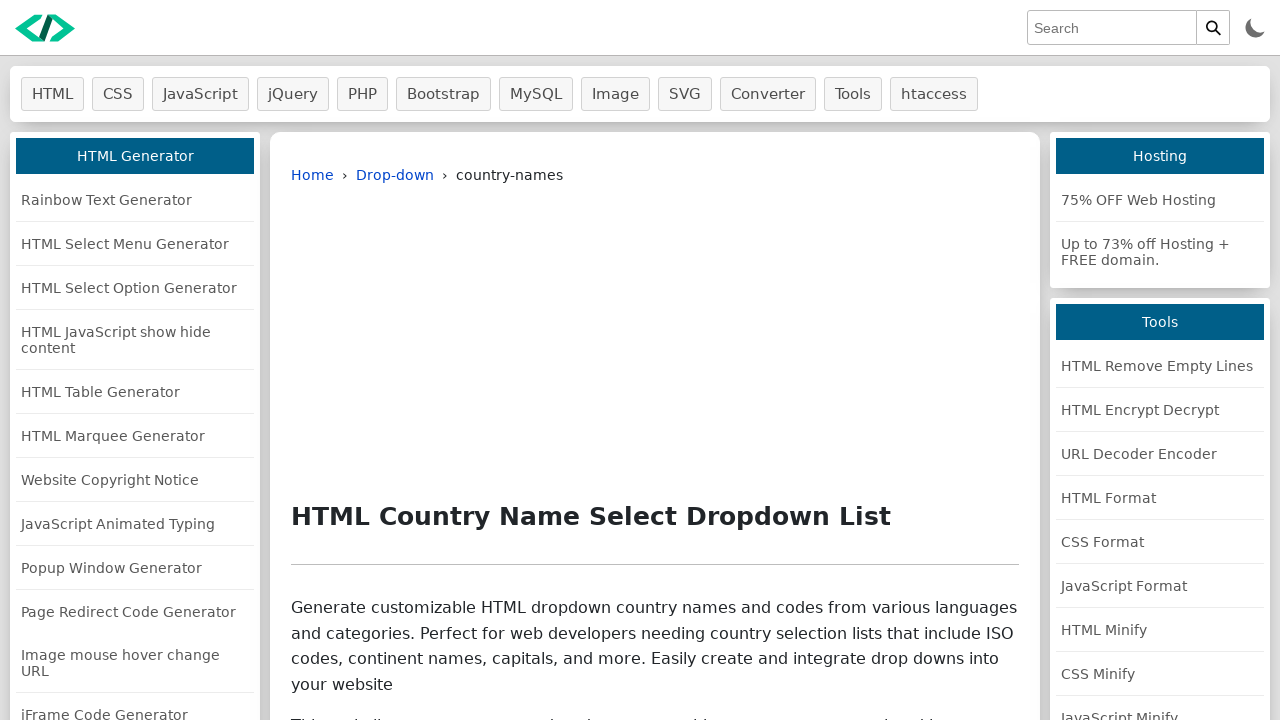

Retrieved checkbox at index 184
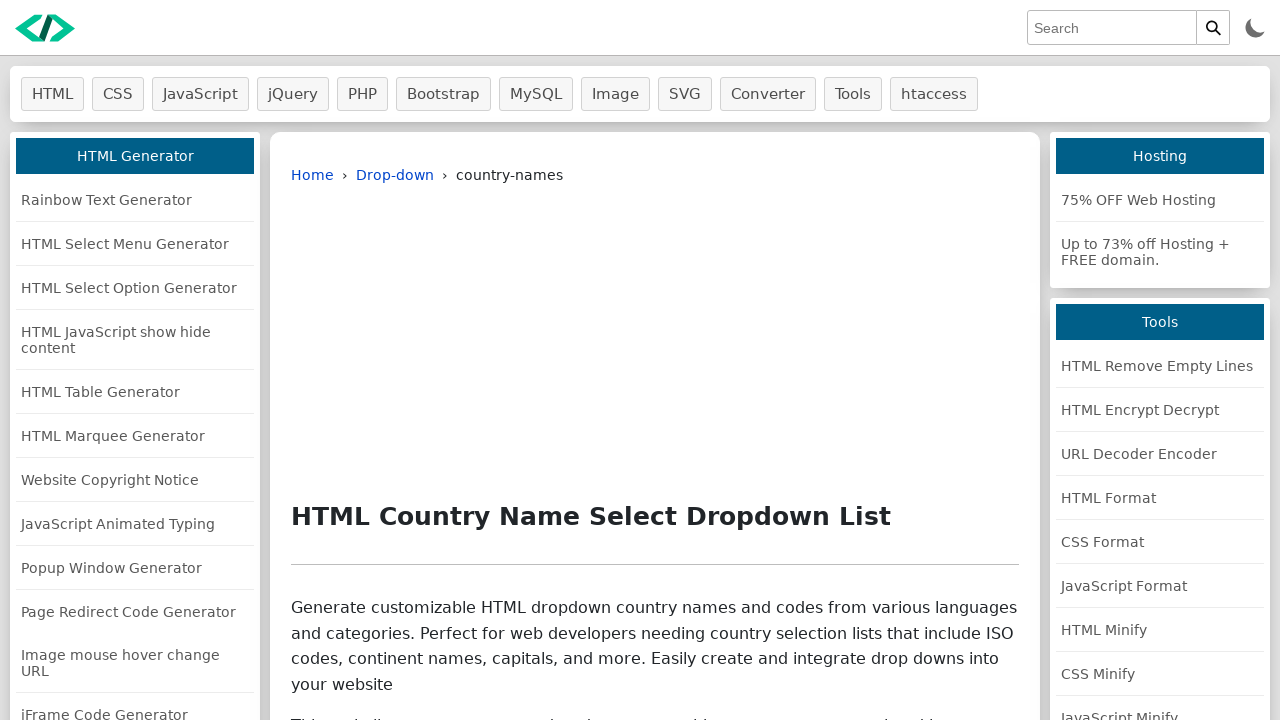

Checked if checkbox 184 is selected: True
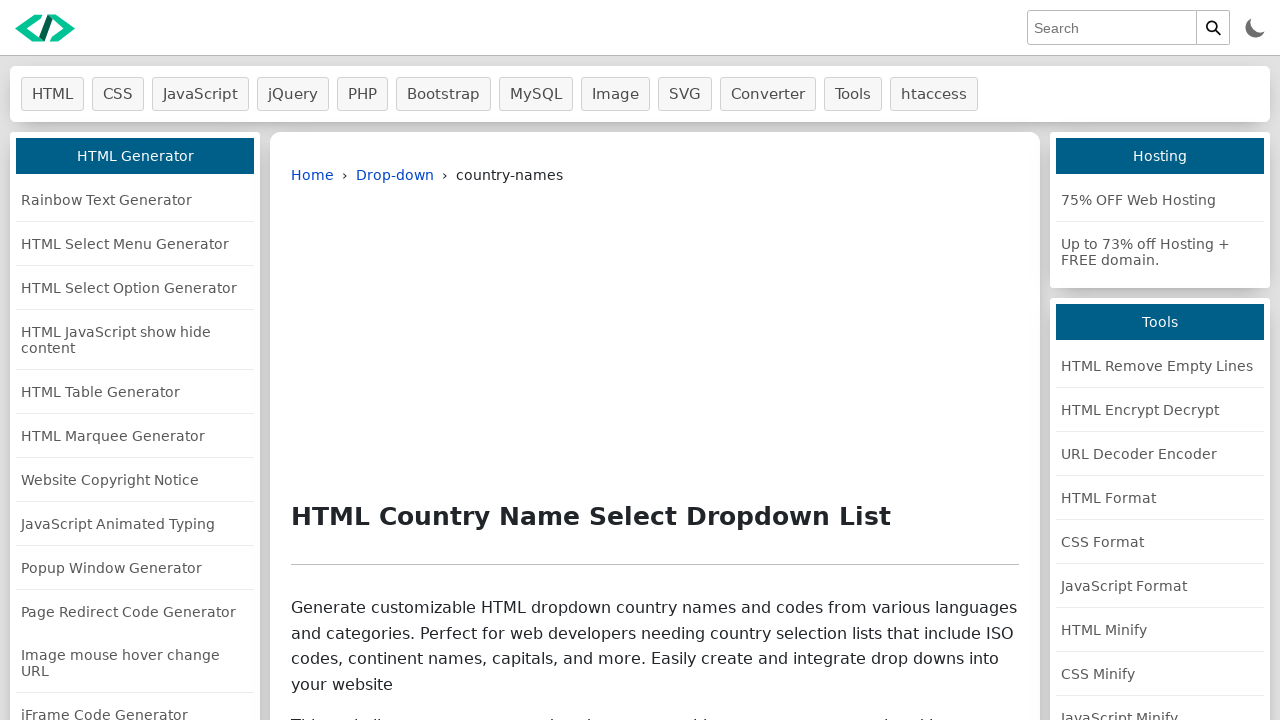

Retrieved checkbox at index 185
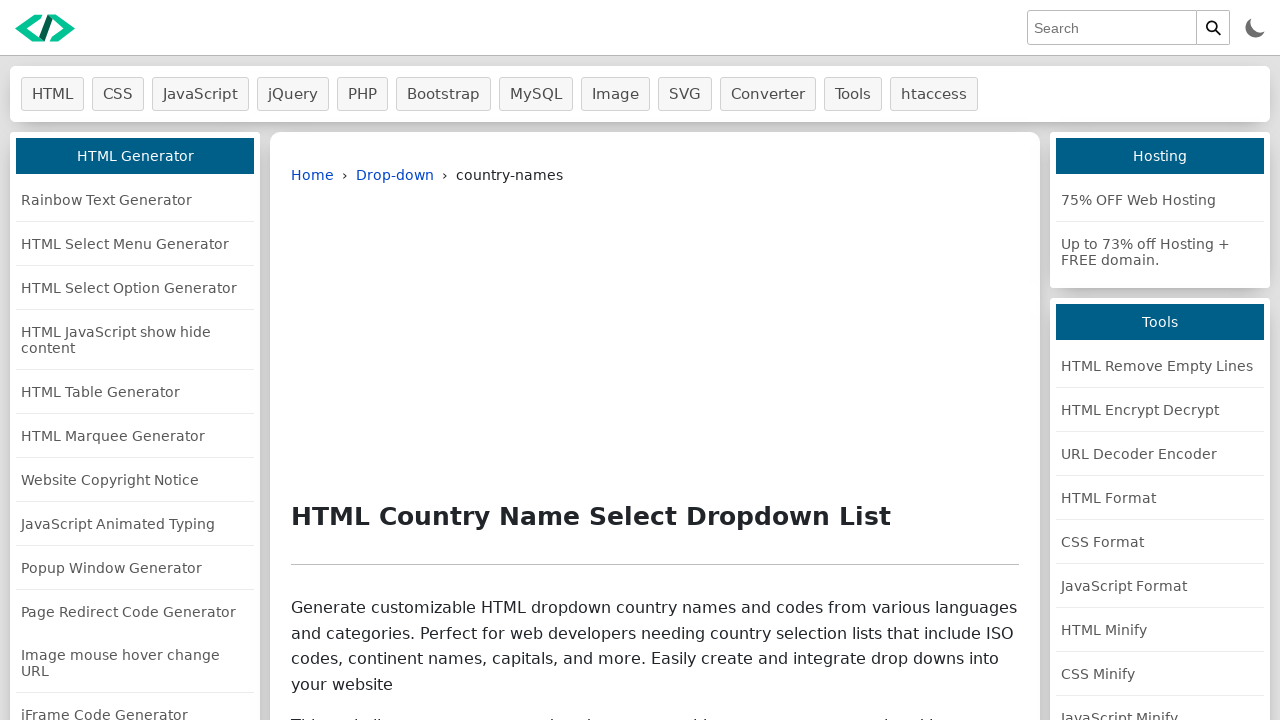

Checked if checkbox 185 is selected: True
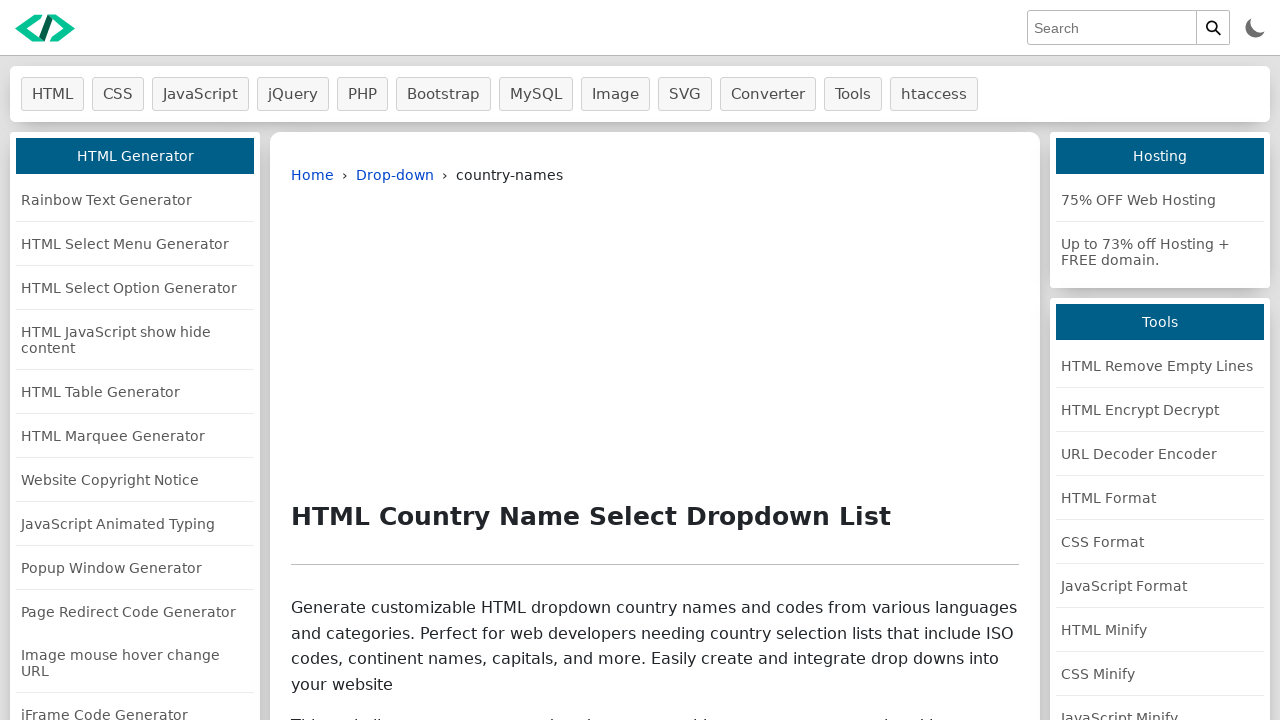

Retrieved checkbox at index 186
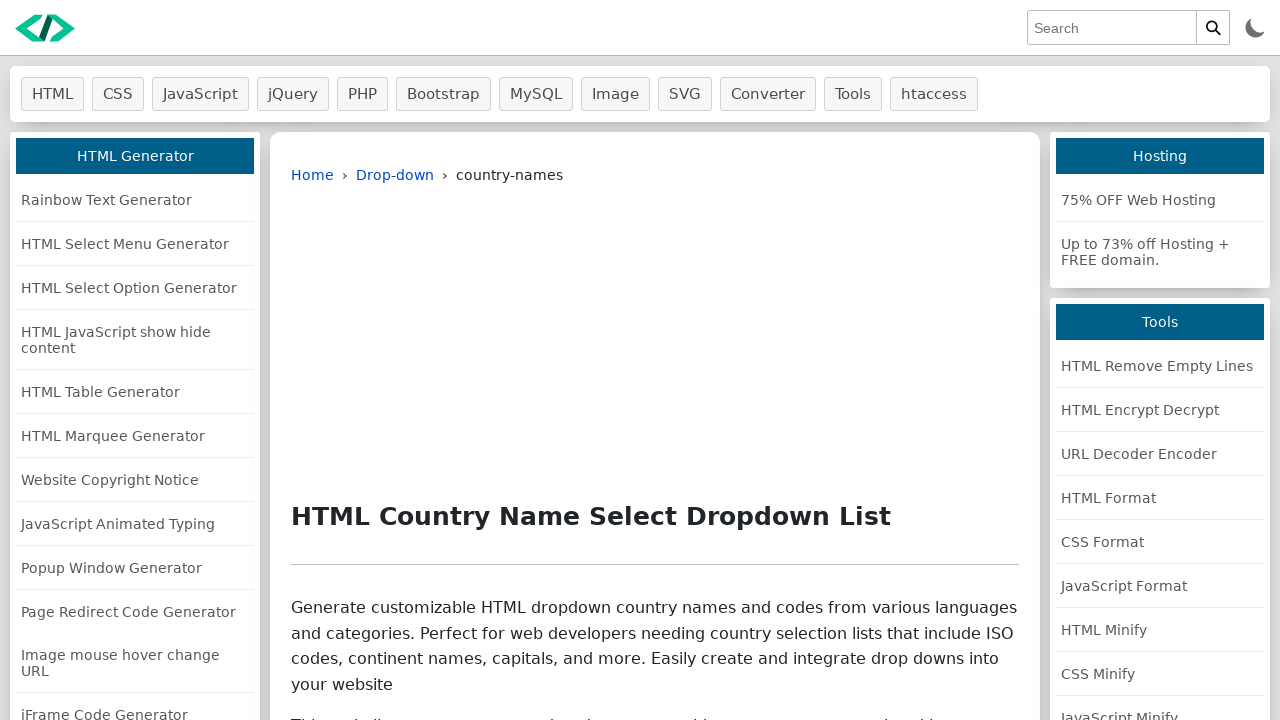

Checked if checkbox 186 is selected: True
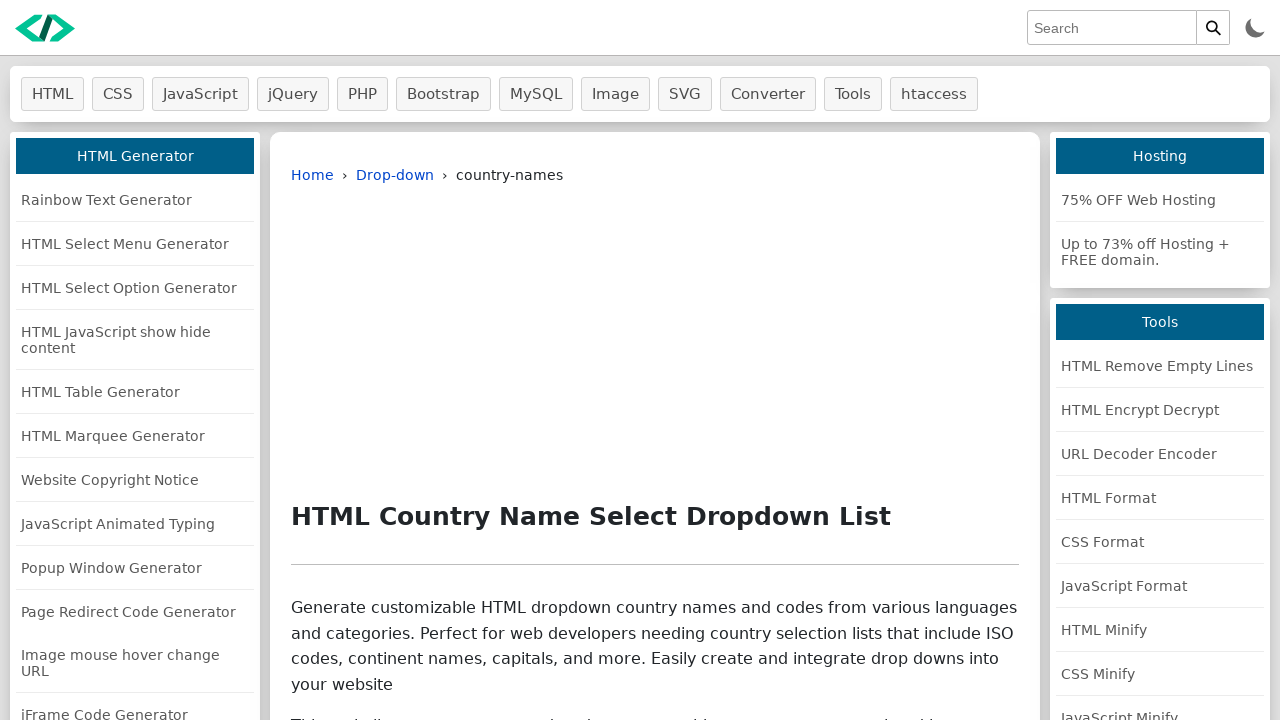

Retrieved checkbox at index 187
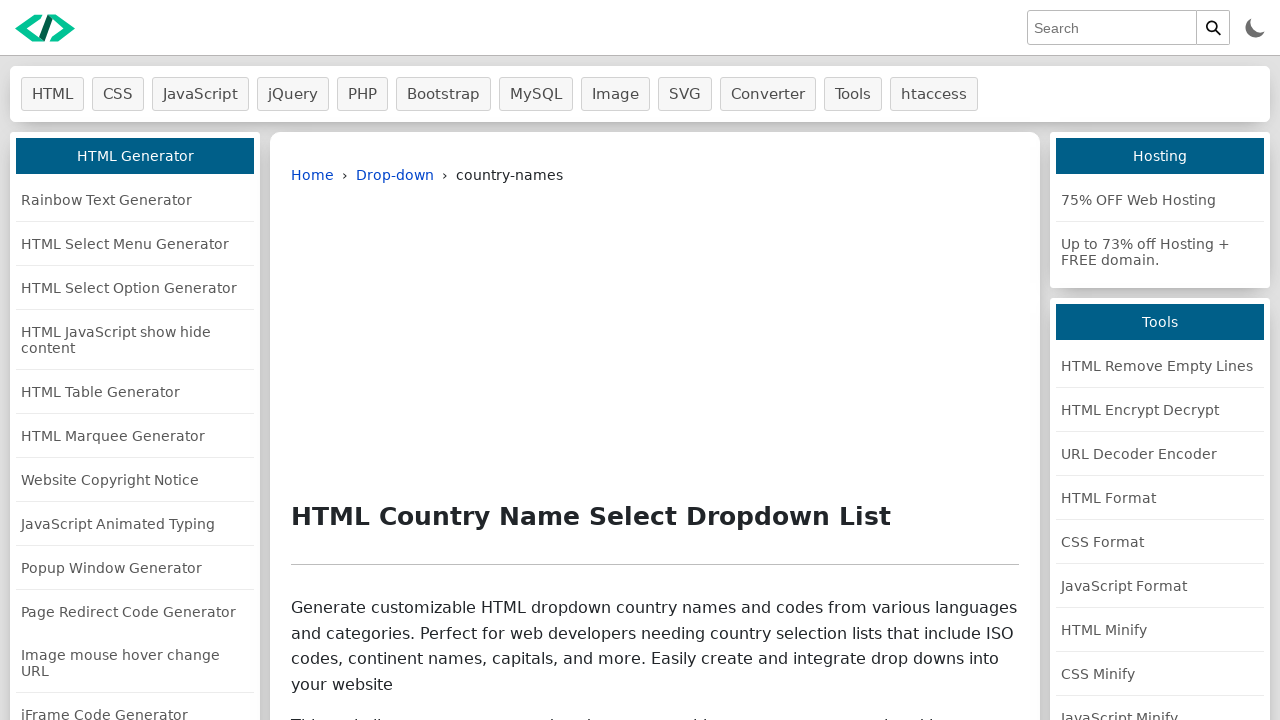

Checked if checkbox 187 is selected: True
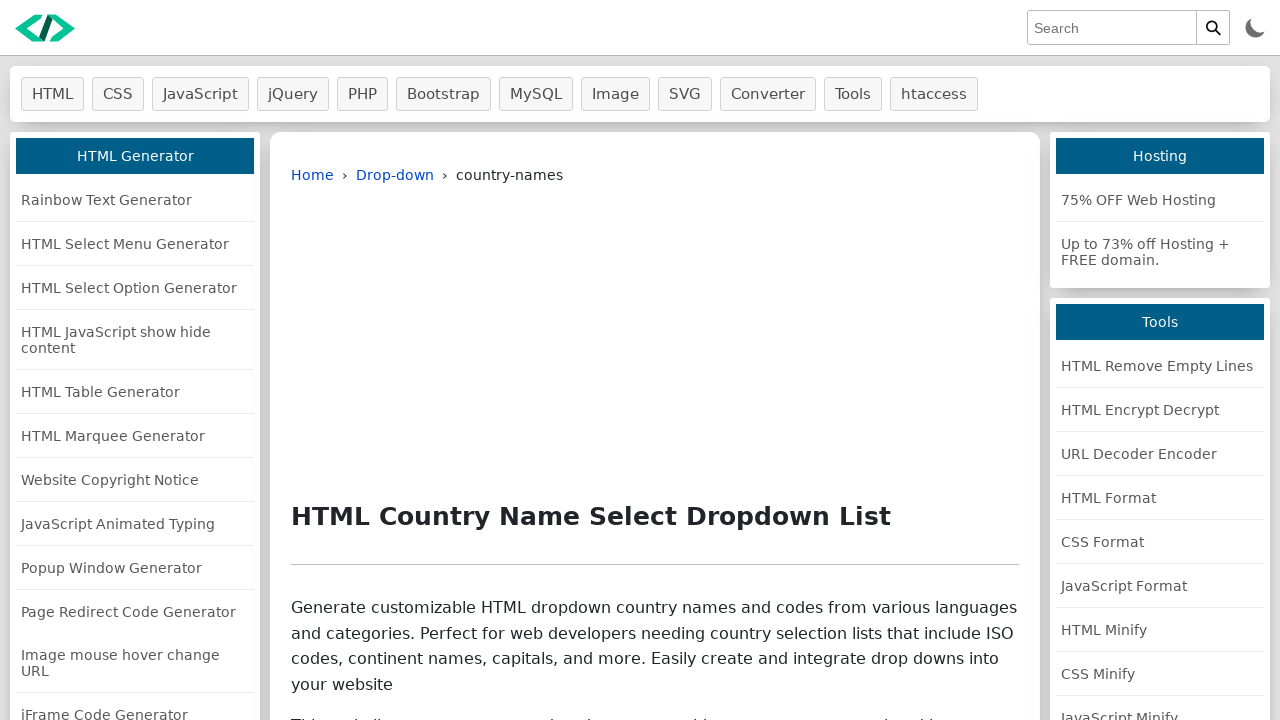

Retrieved checkbox at index 188
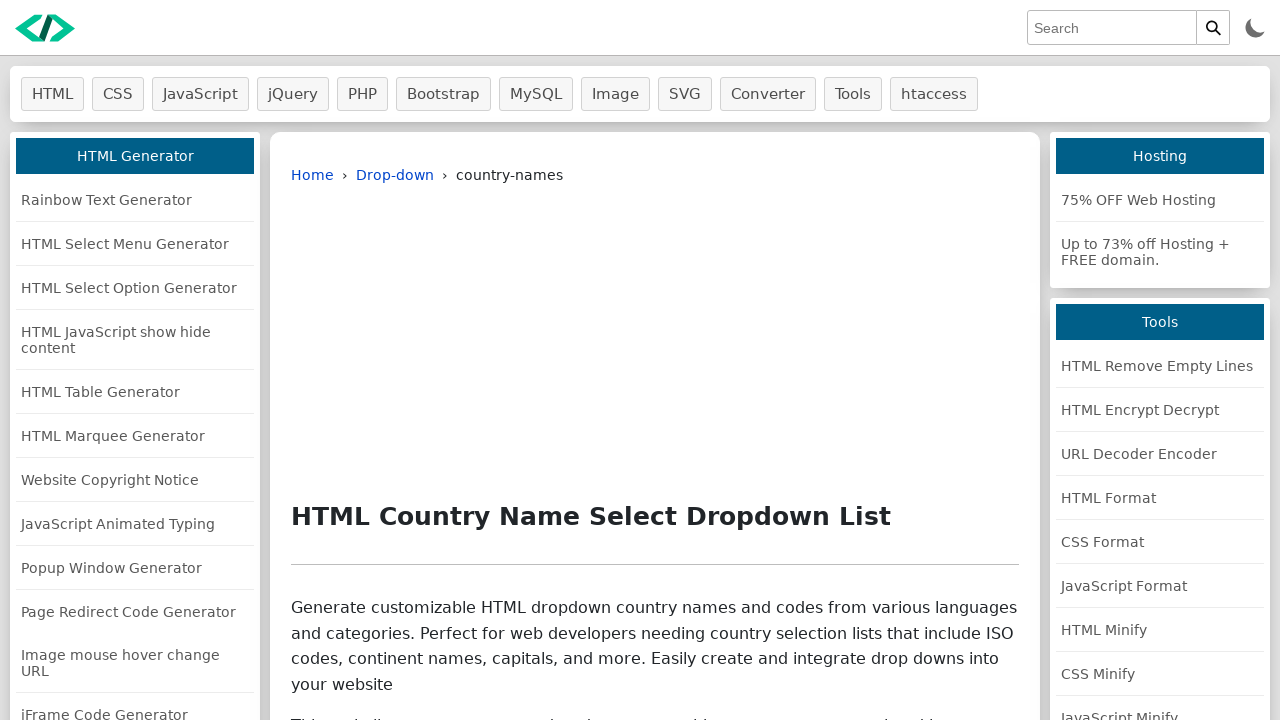

Checked if checkbox 188 is selected: True
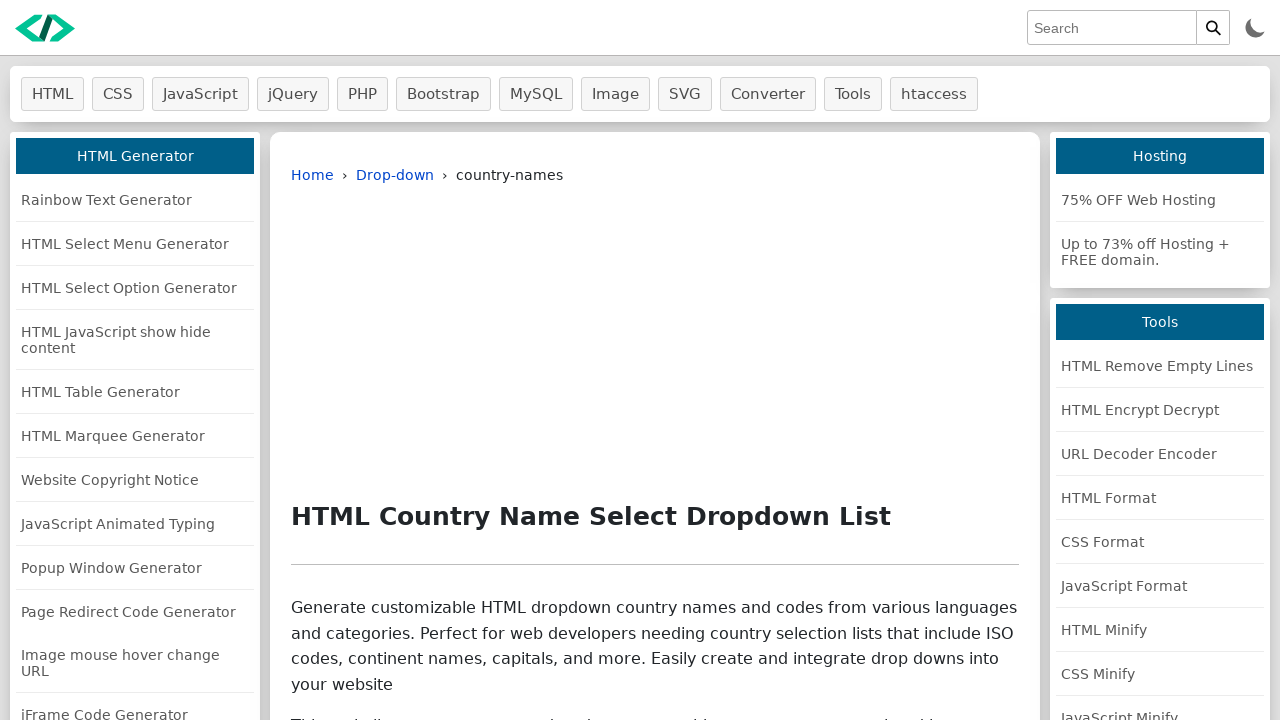

Retrieved checkbox at index 189
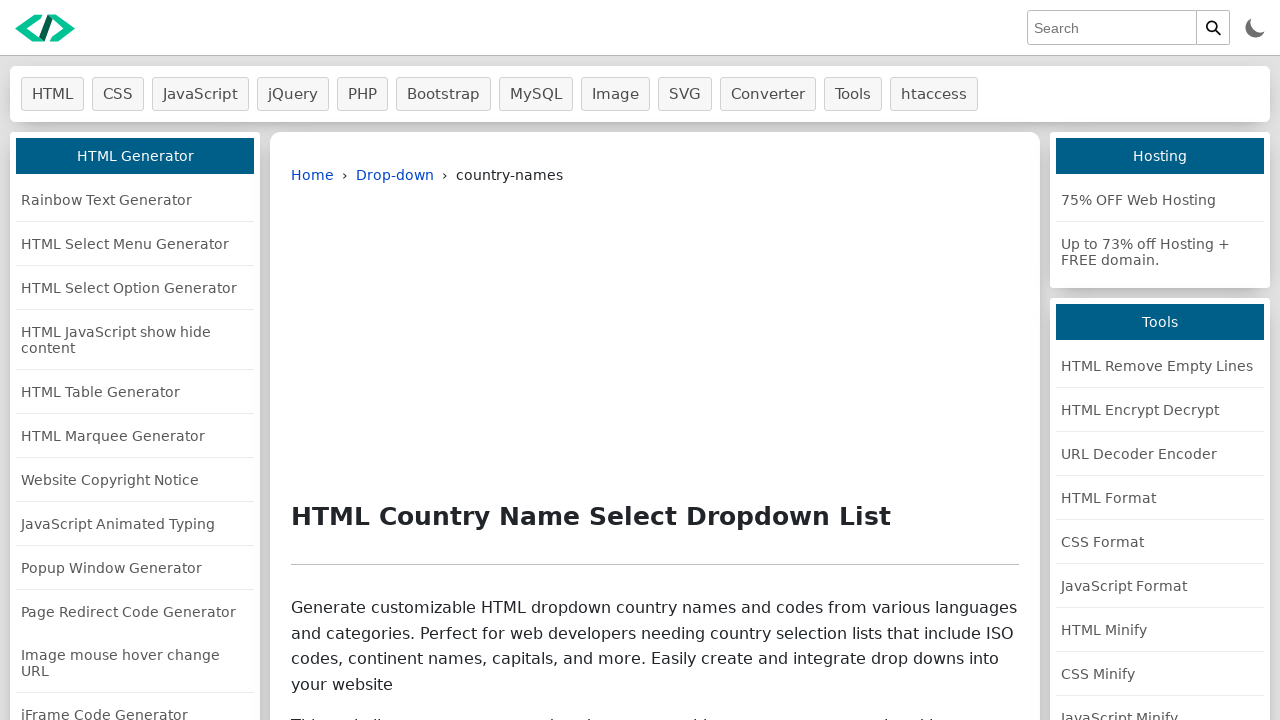

Checked if checkbox 189 is selected: True
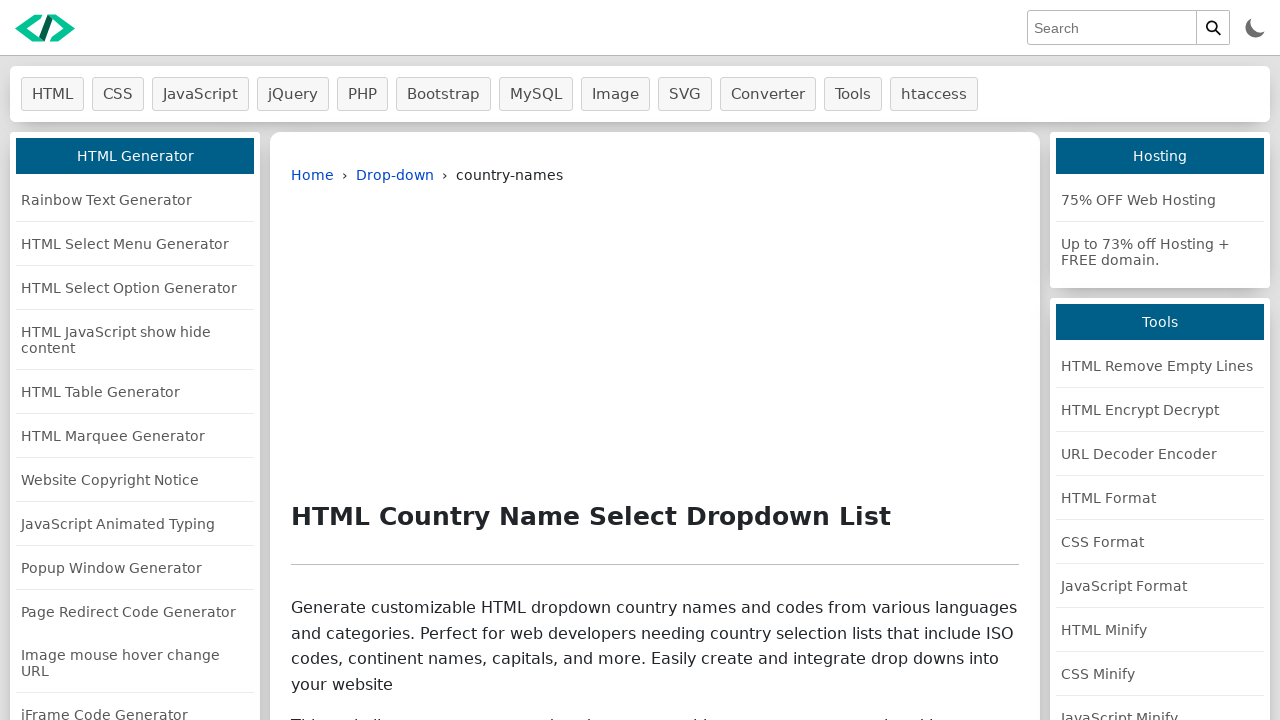

Retrieved checkbox at index 190
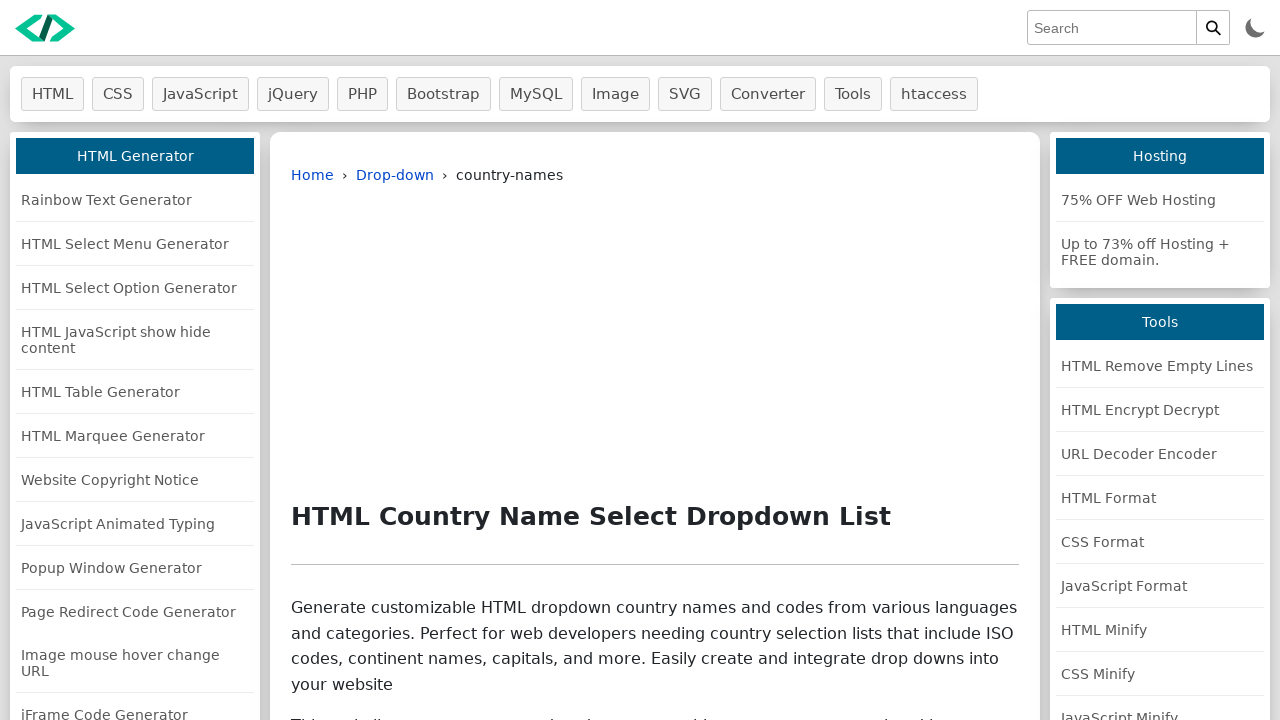

Checked if checkbox 190 is selected: True
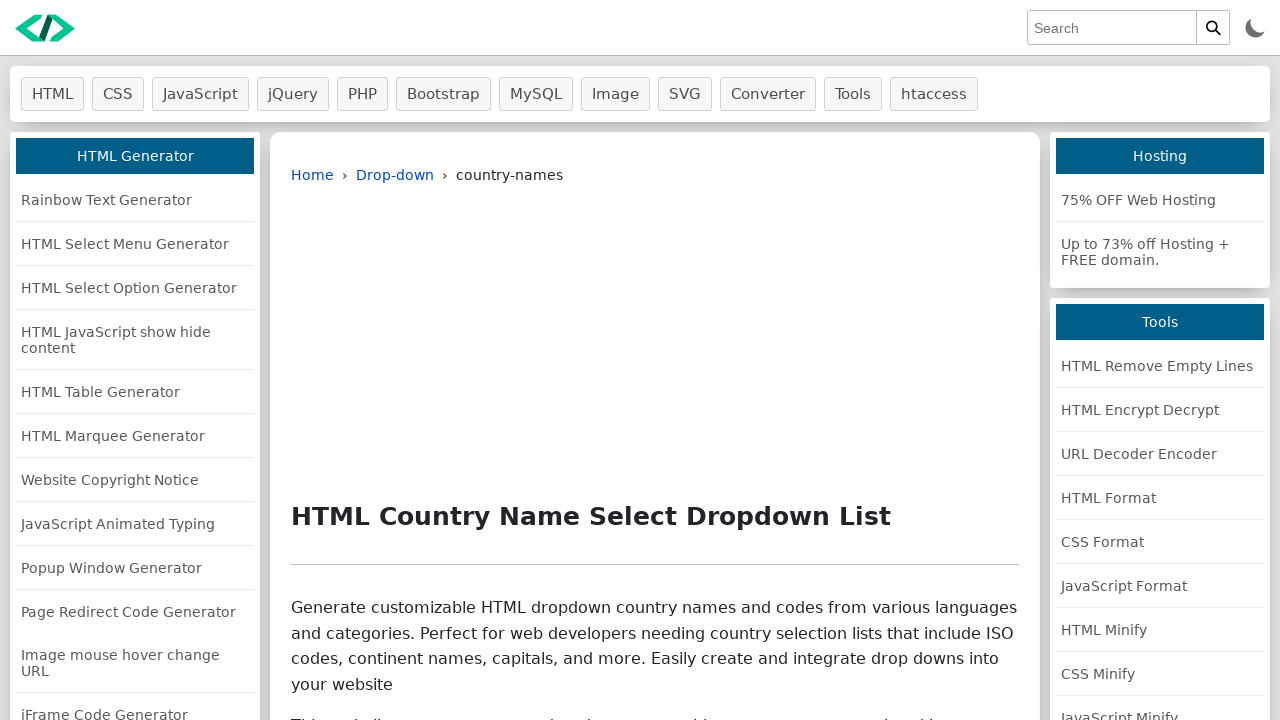

Retrieved checkbox at index 191
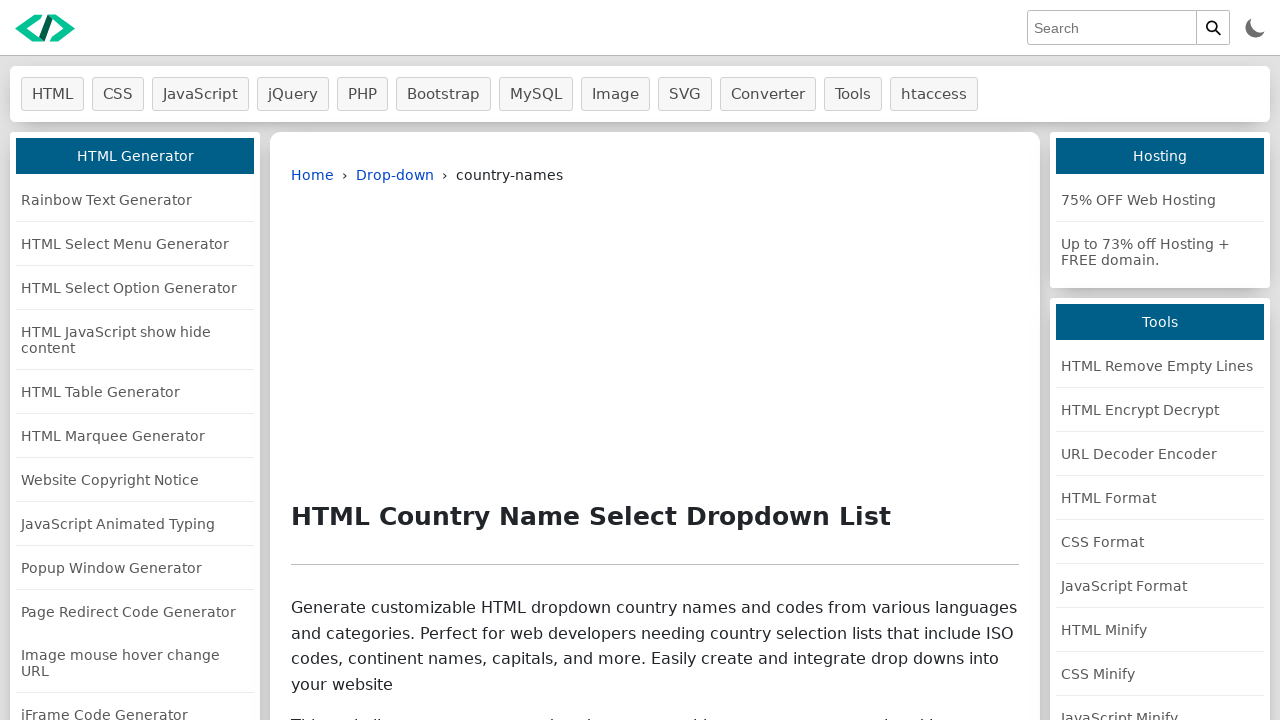

Checked if checkbox 191 is selected: True
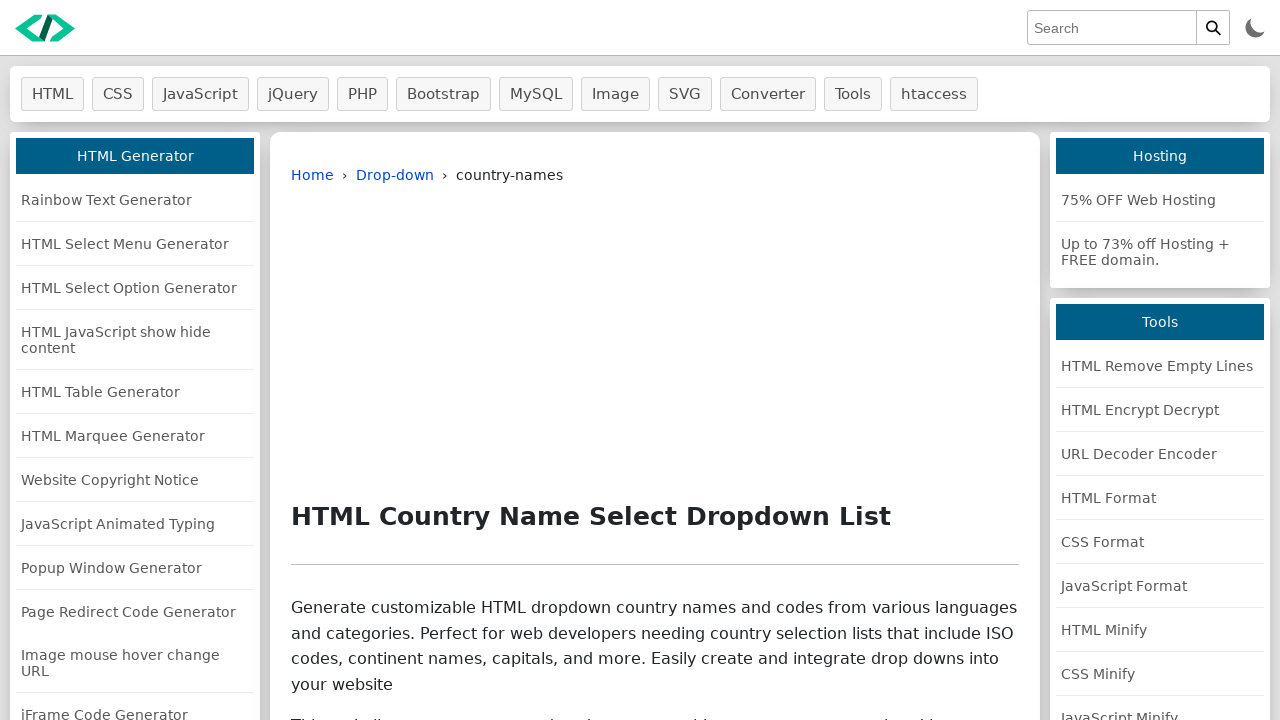

Retrieved checkbox at index 192
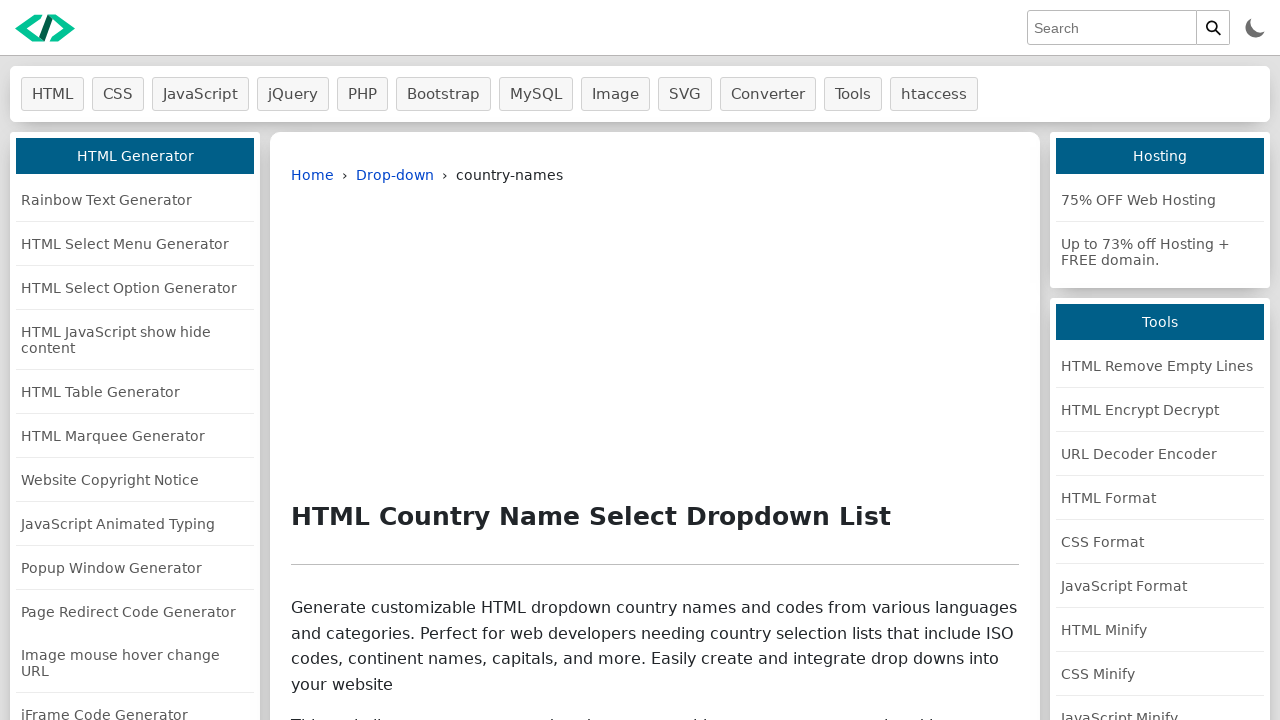

Checked if checkbox 192 is selected: True
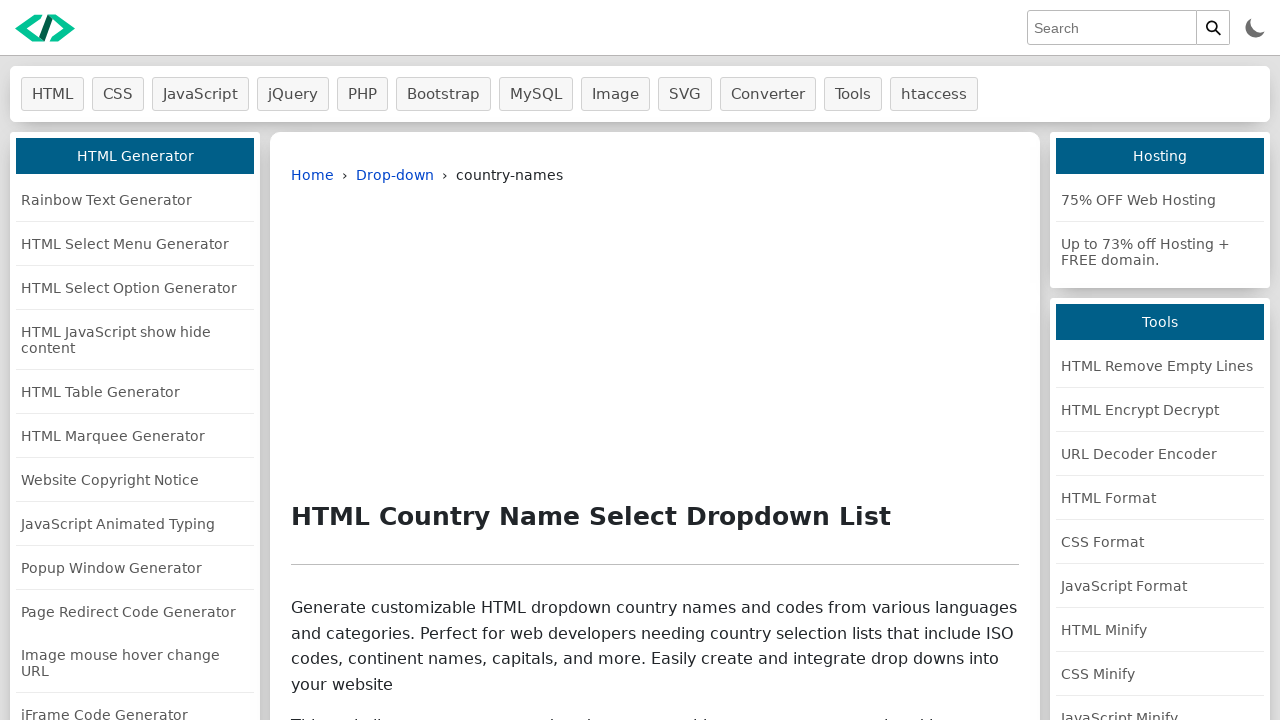

Retrieved checkbox at index 193
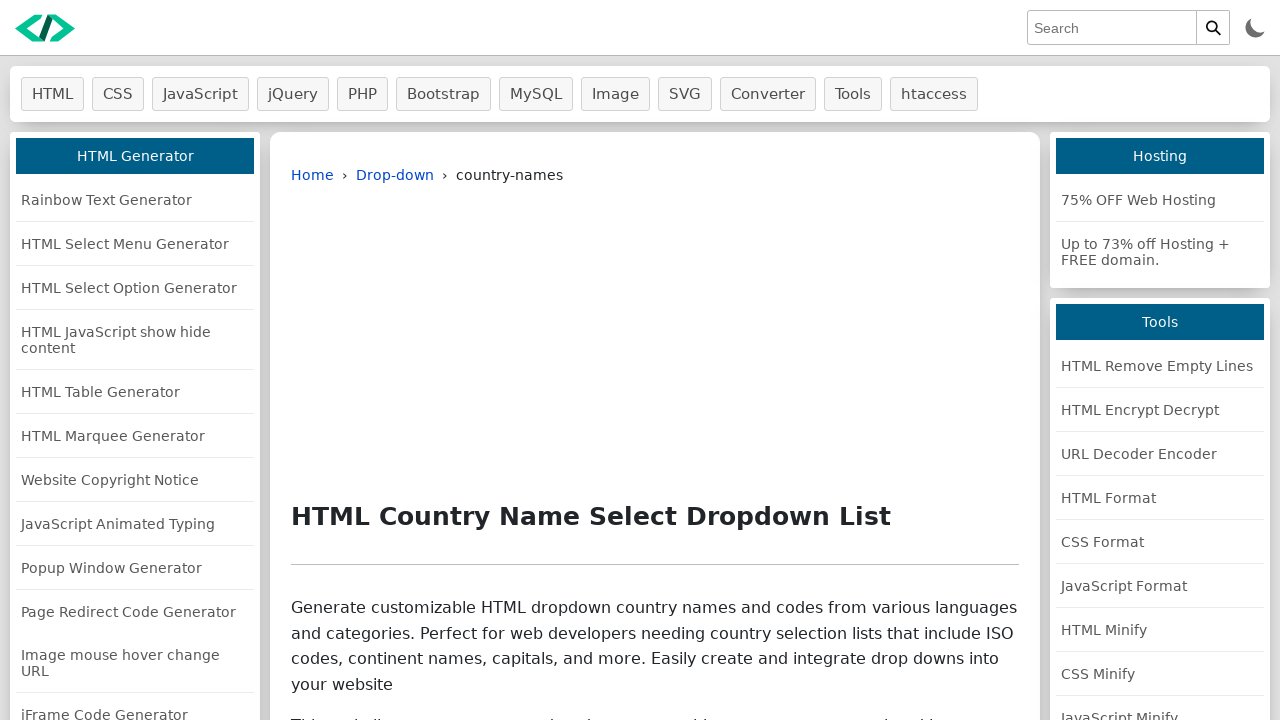

Checked if checkbox 193 is selected: True
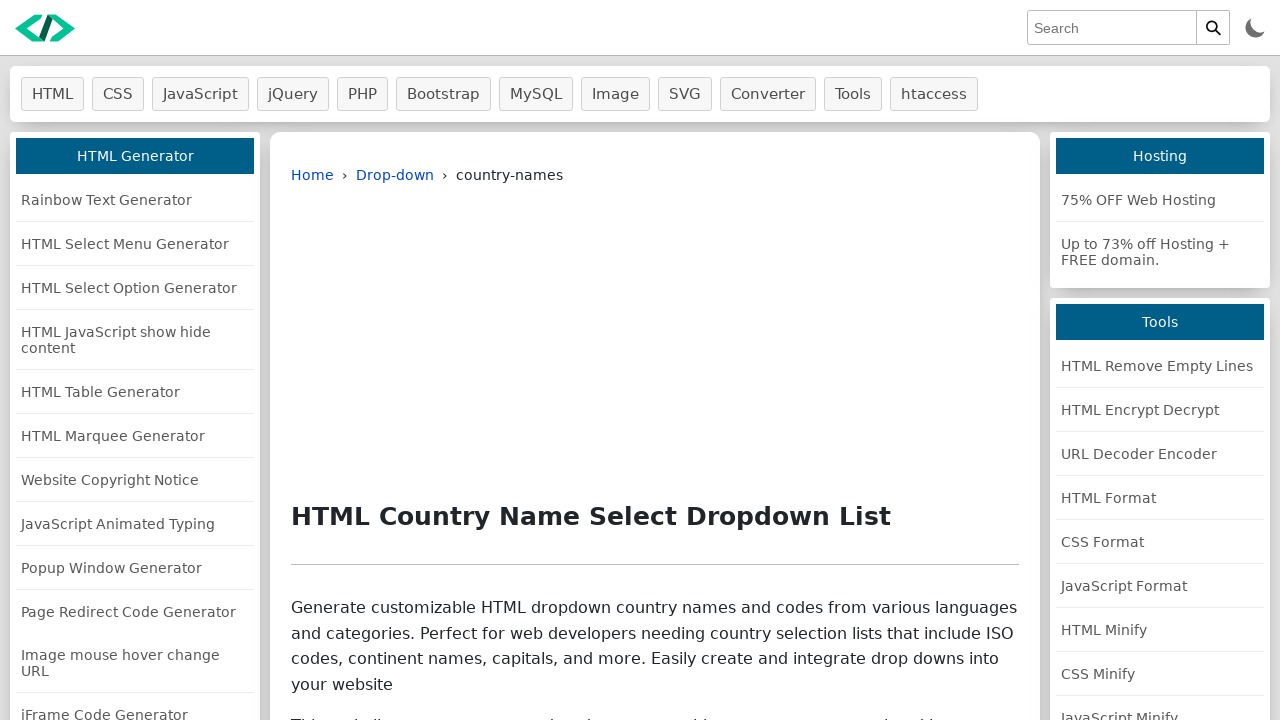

Retrieved checkbox at index 194
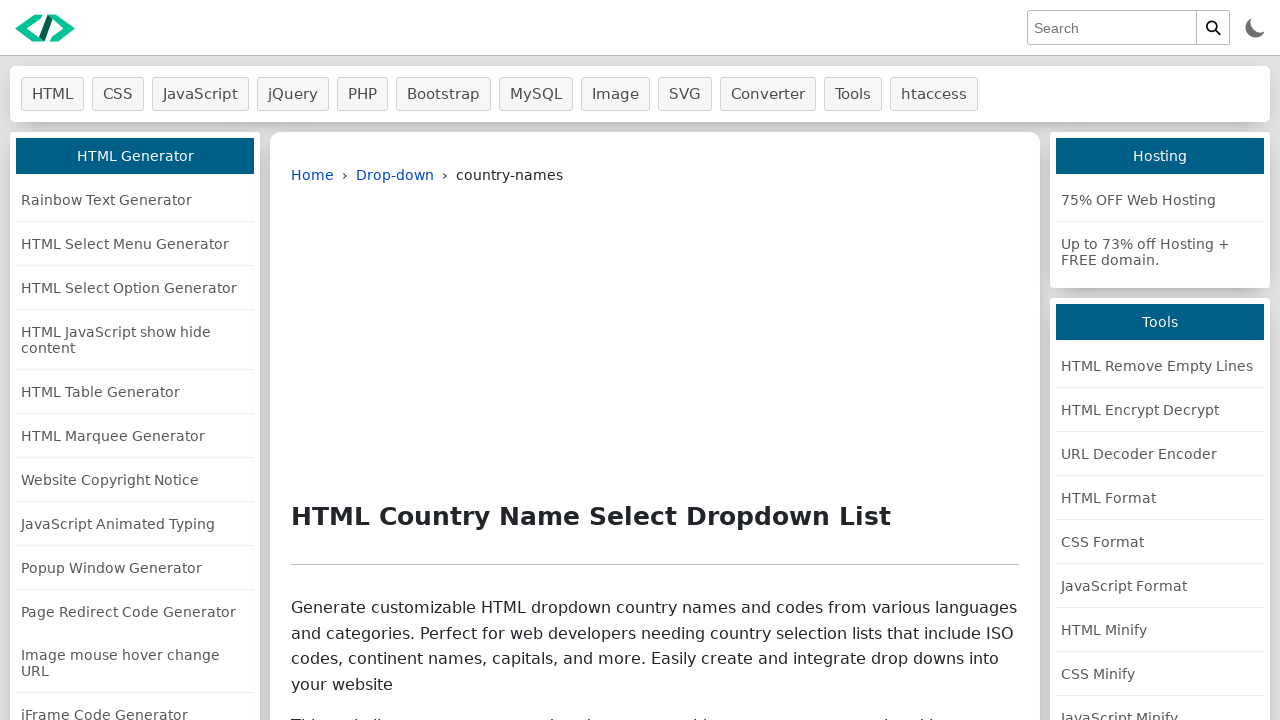

Checked if checkbox 194 is selected: True
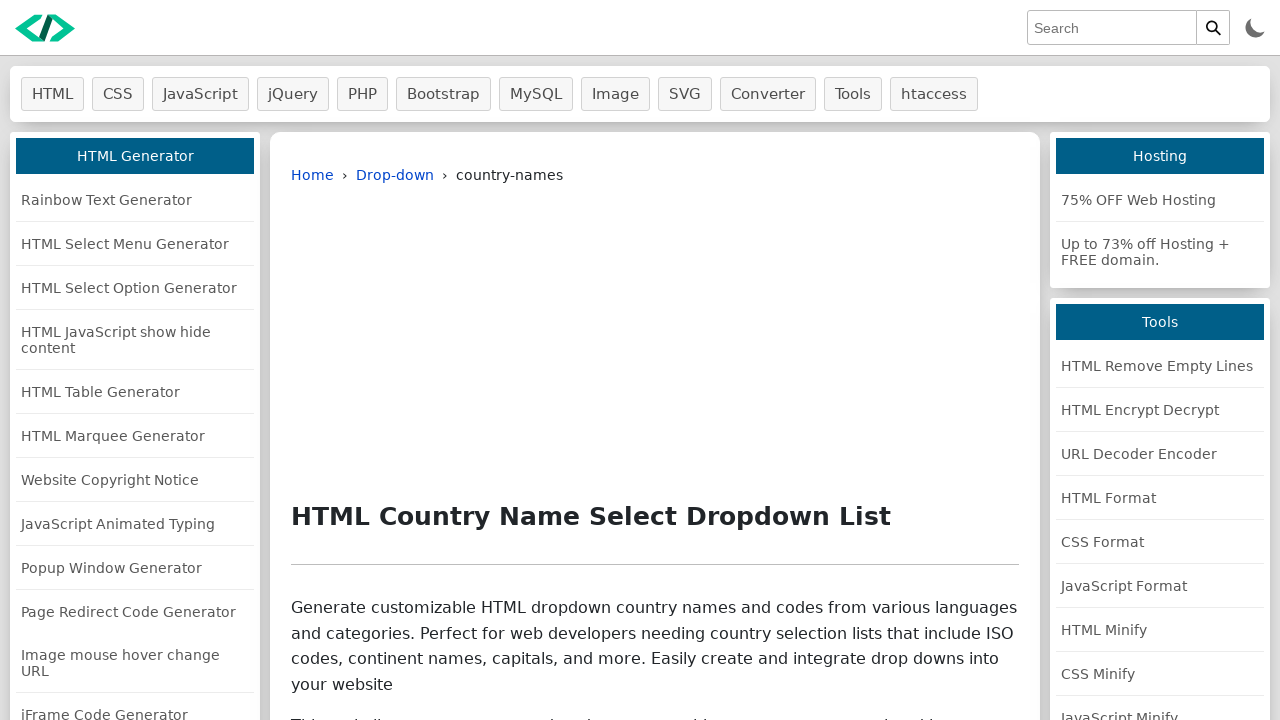

Retrieved checkbox at index 195
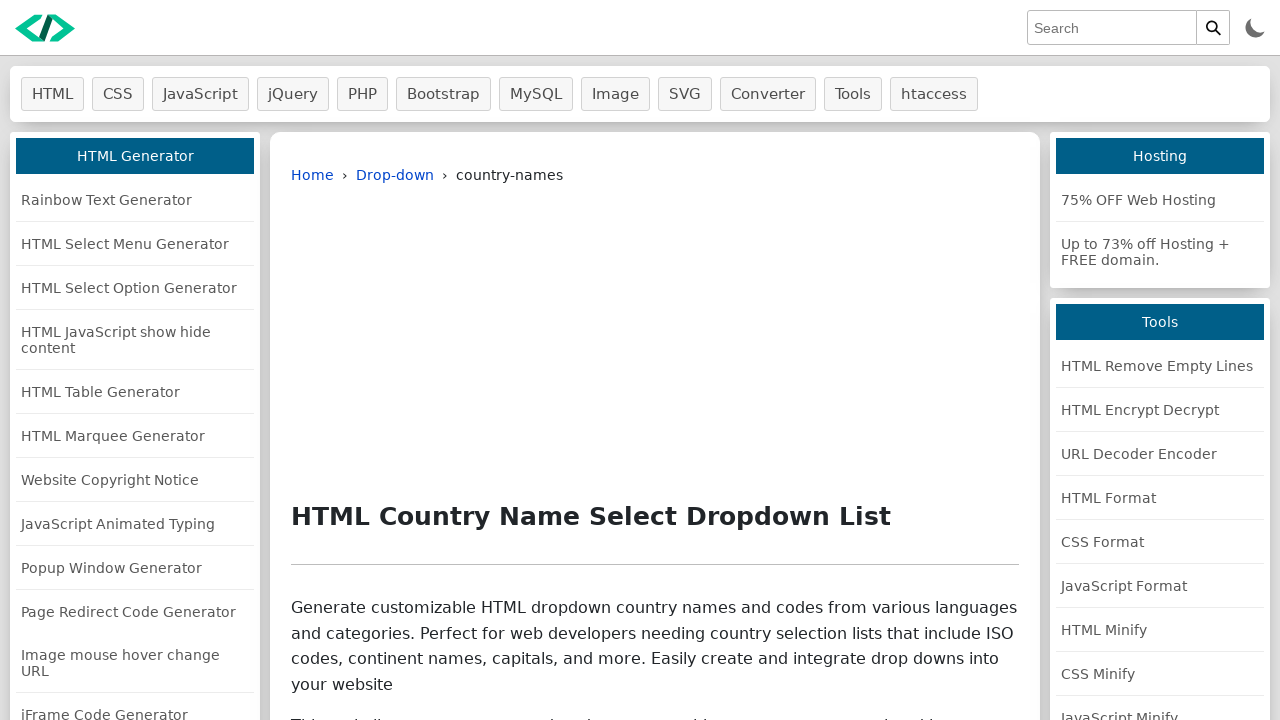

Checked if checkbox 195 is selected: True
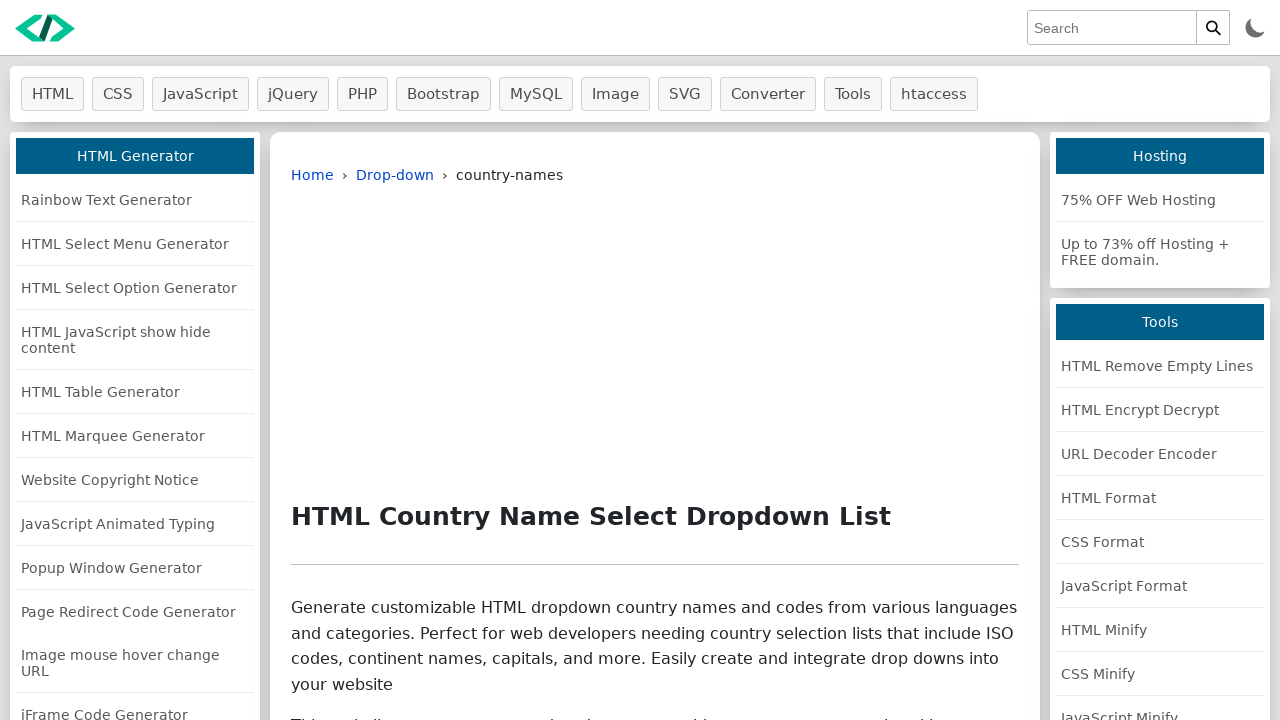

Retrieved checkbox at index 196
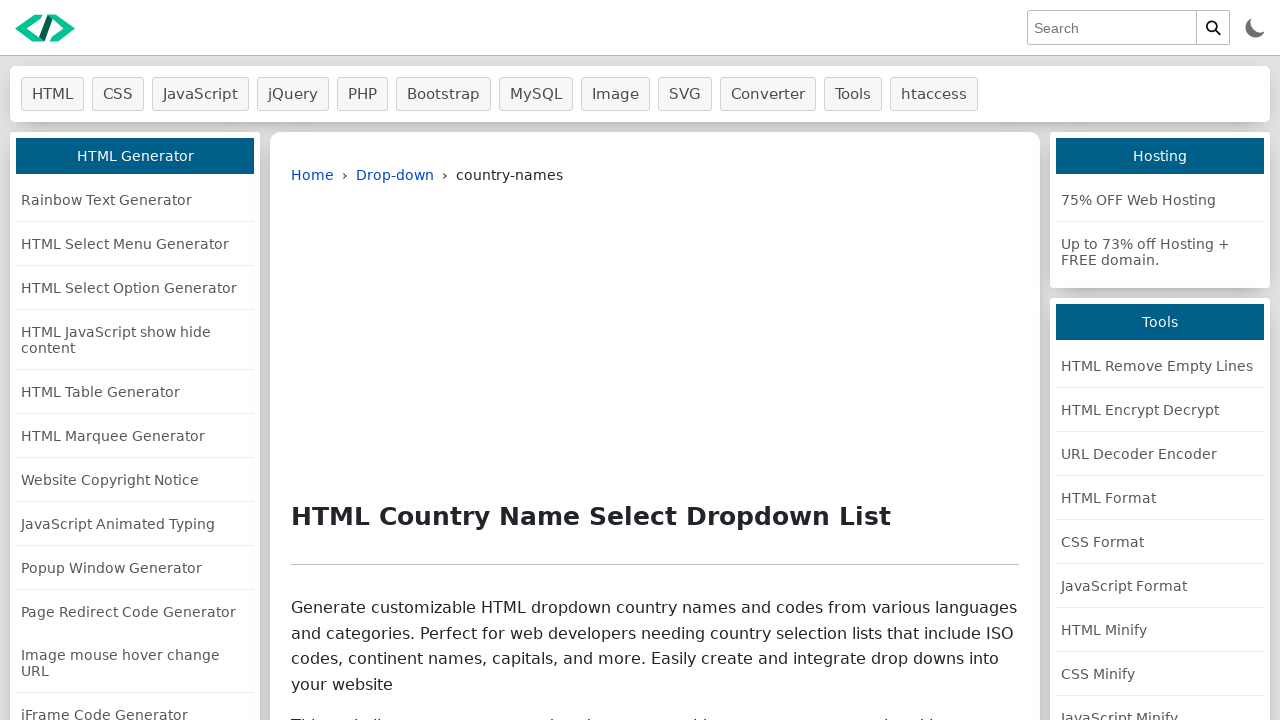

Checked if checkbox 196 is selected: True
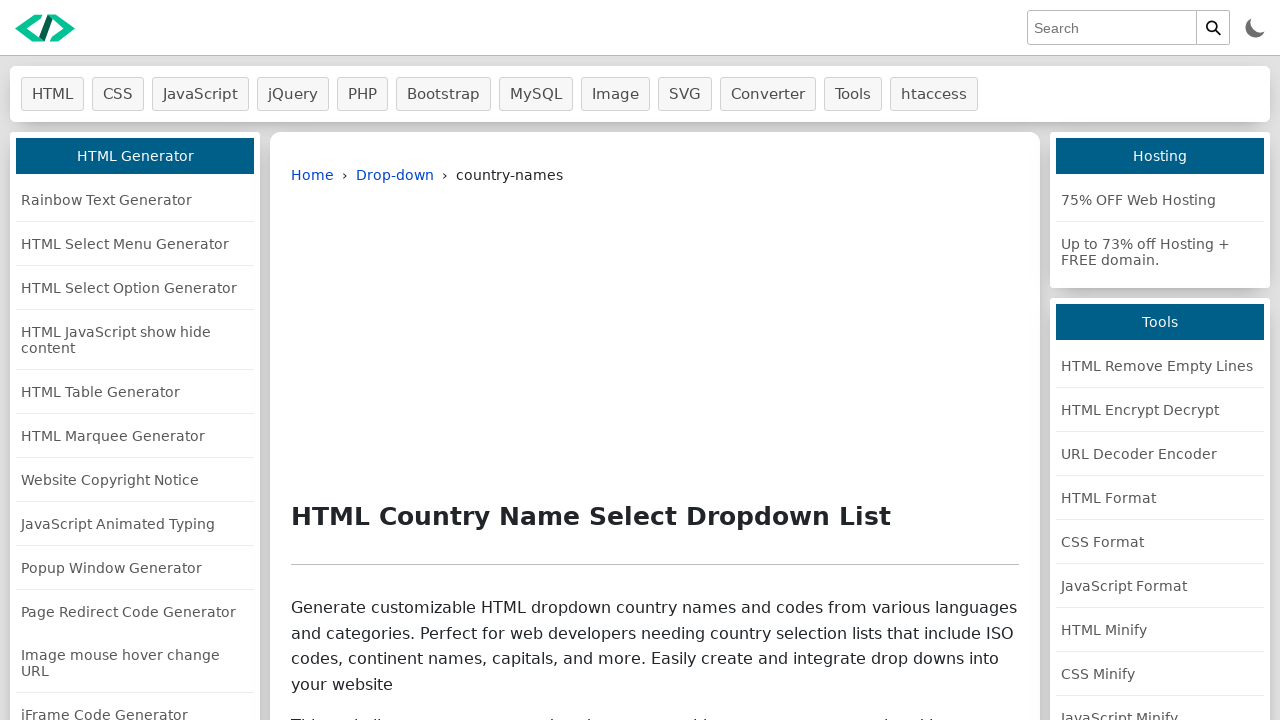

Retrieved checkbox at index 197
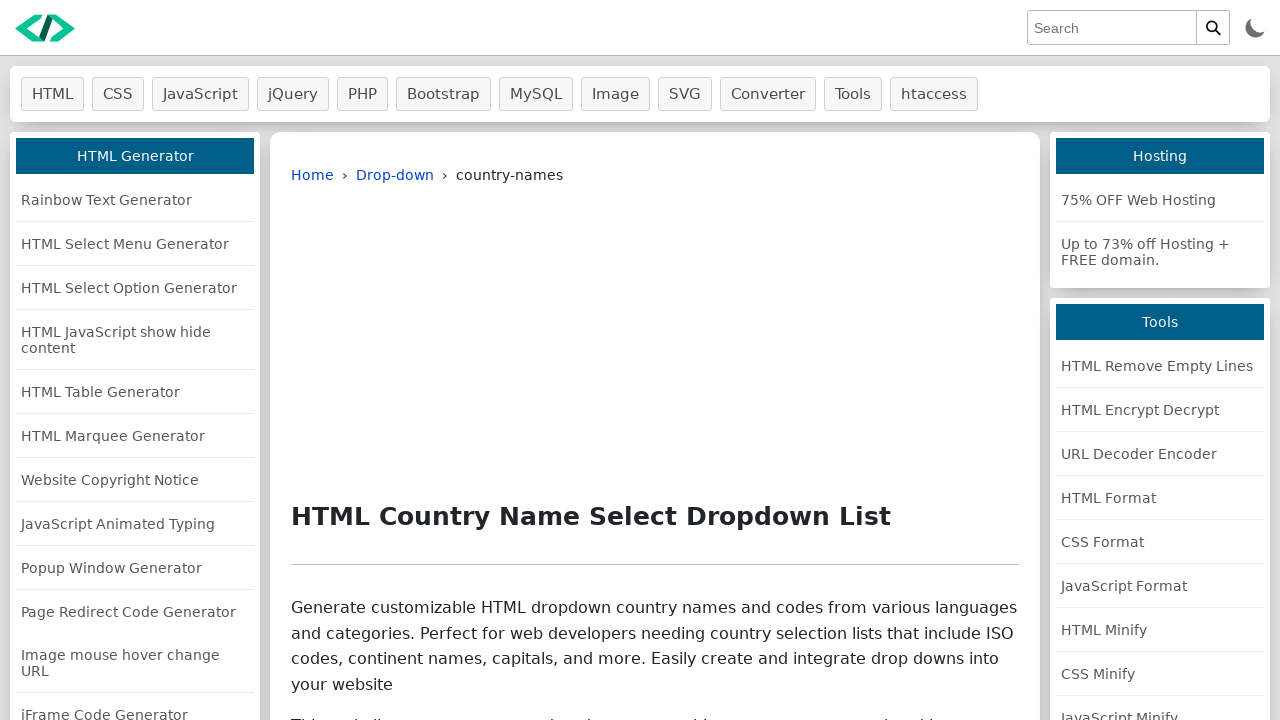

Checked if checkbox 197 is selected: True
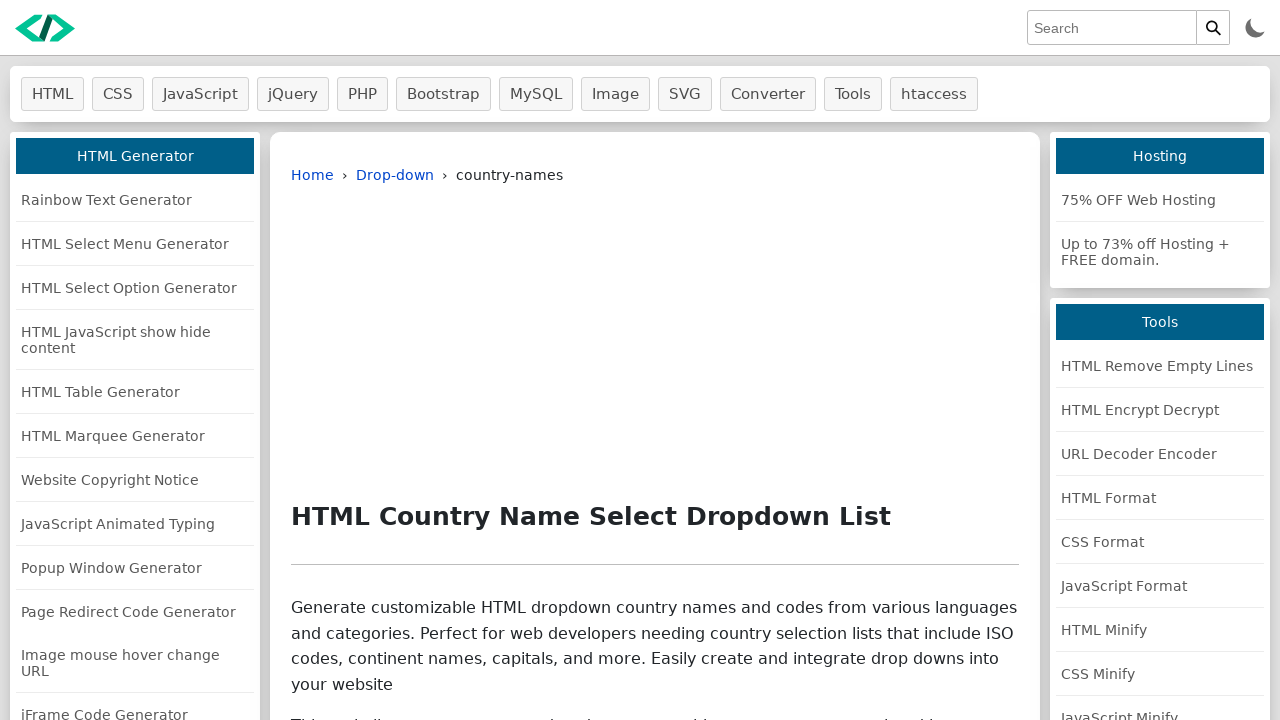

Retrieved checkbox at index 198
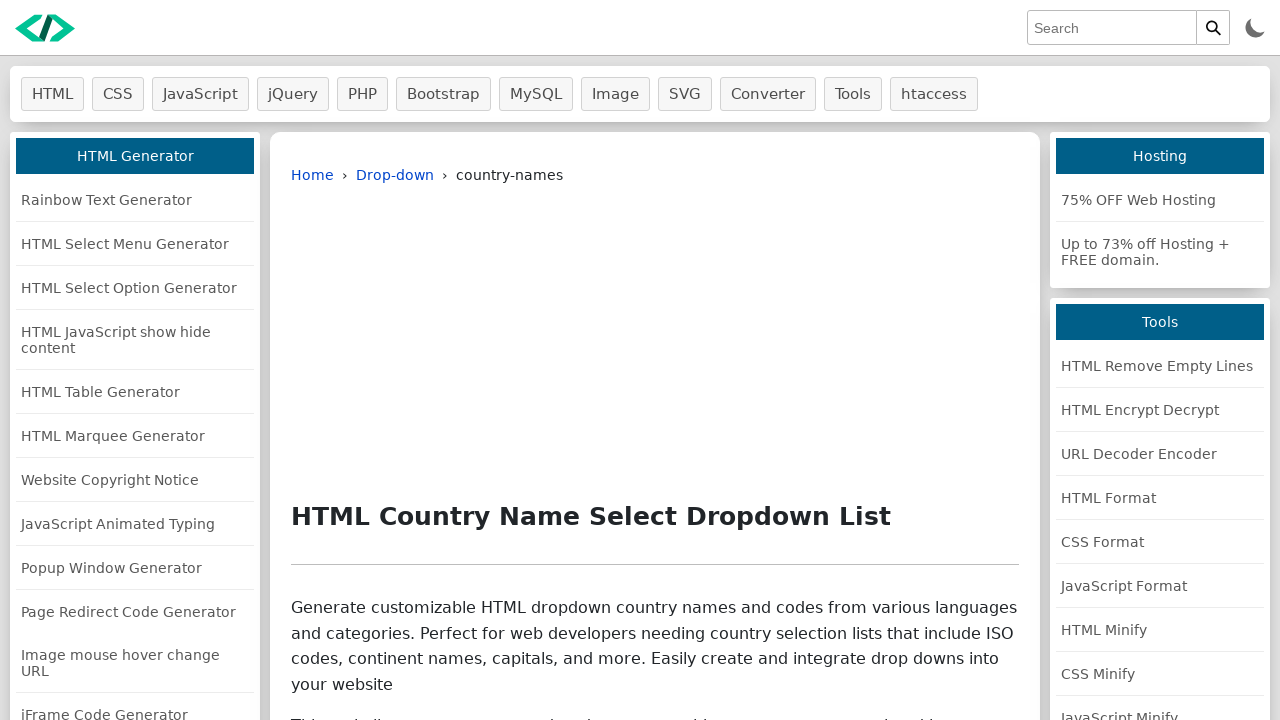

Checked if checkbox 198 is selected: True
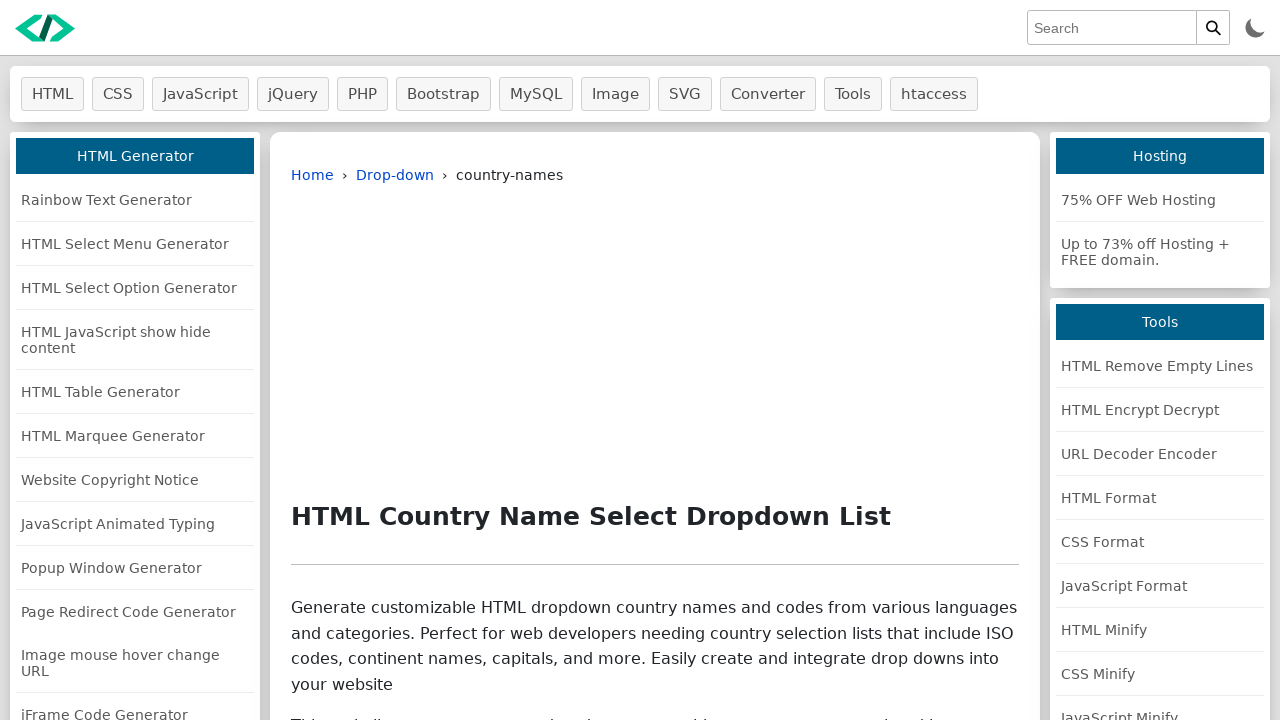

Retrieved checkbox at index 199
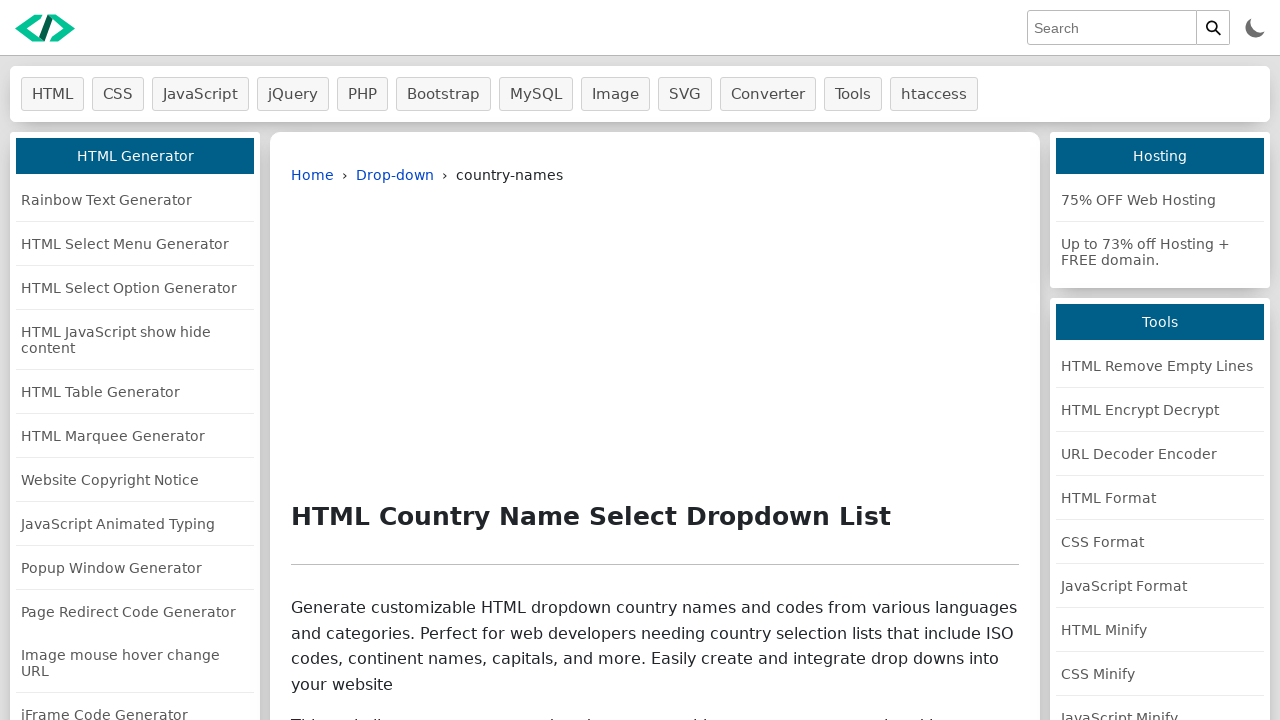

Checked if checkbox 199 is selected: True
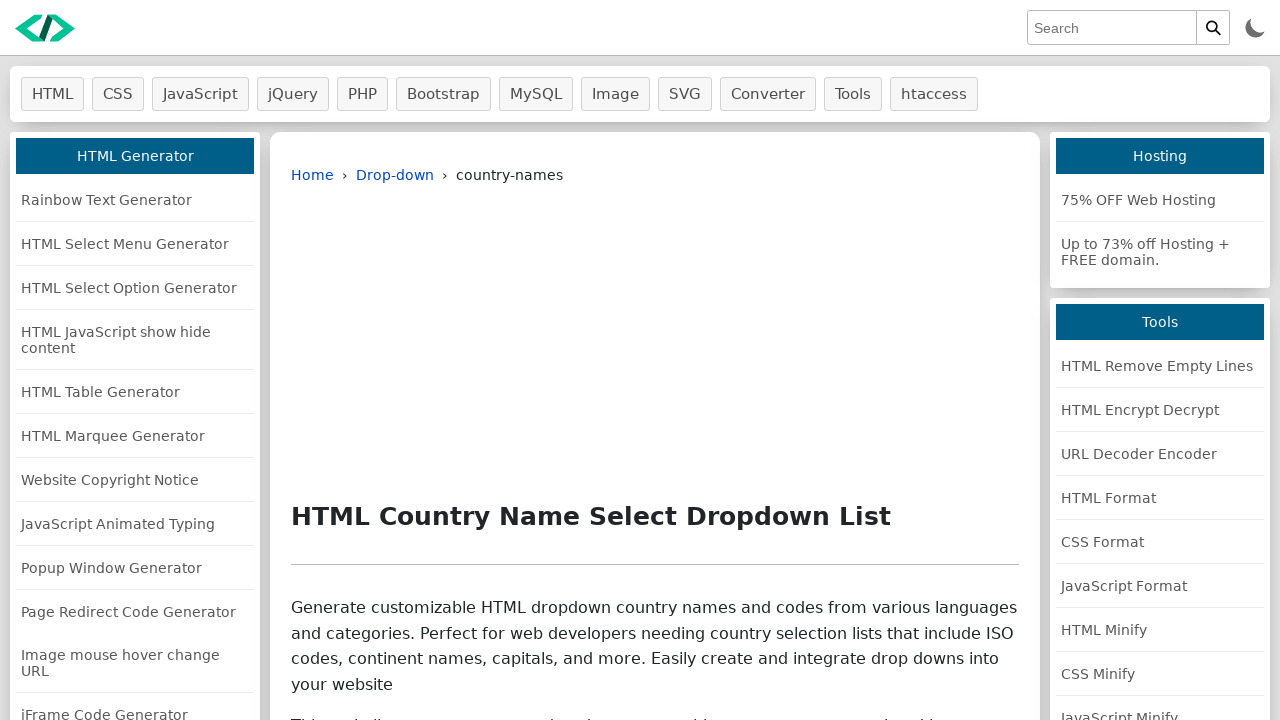

Retrieved checkbox at index 200
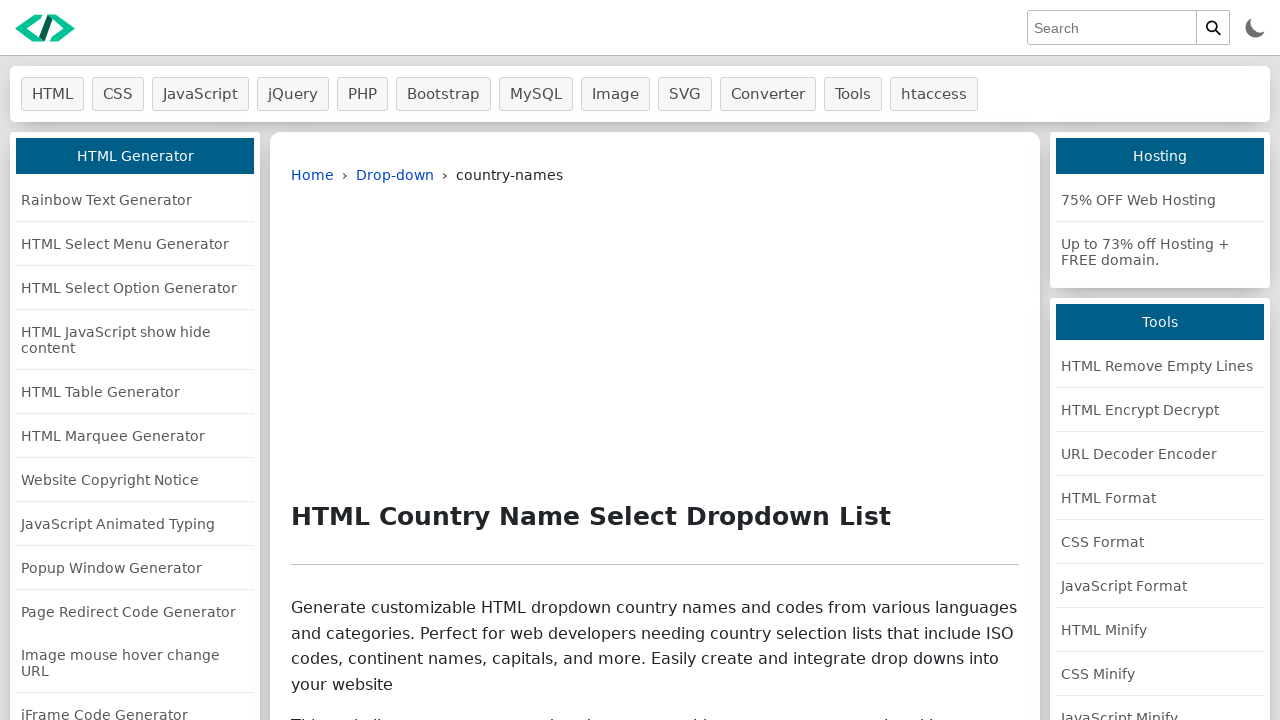

Checked if checkbox 200 is selected: True
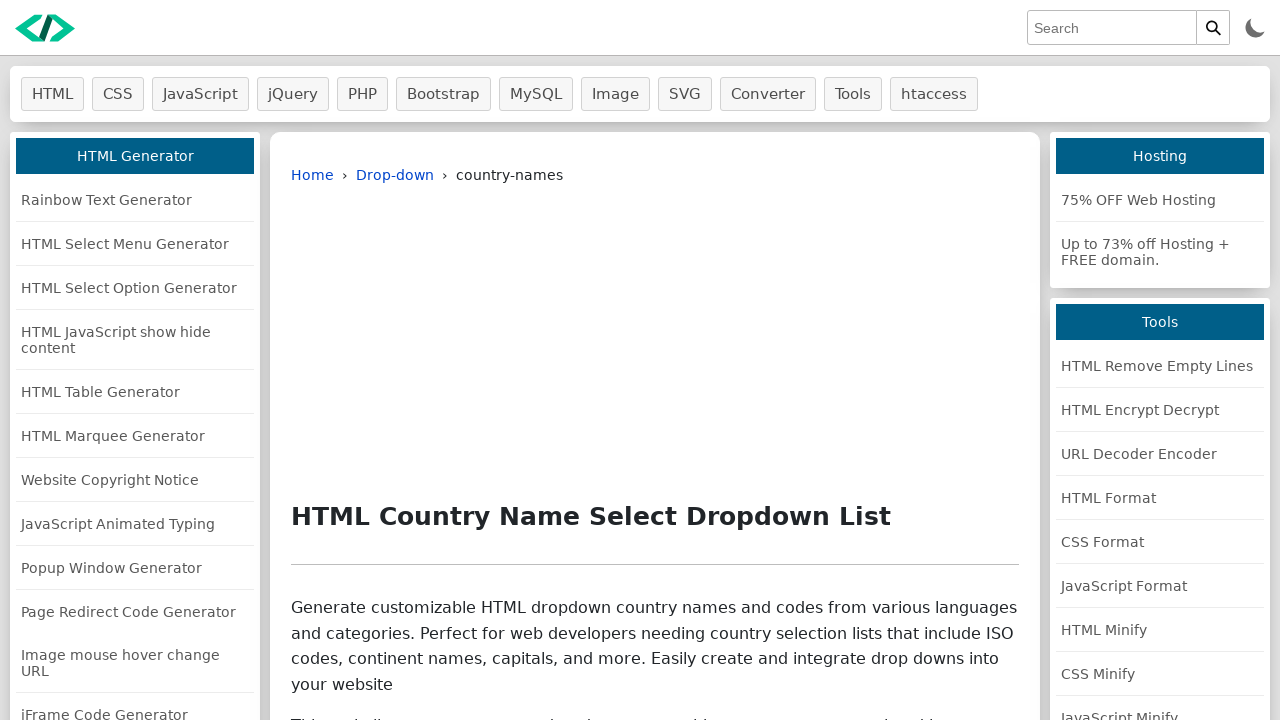

Retrieved checkbox at index 201
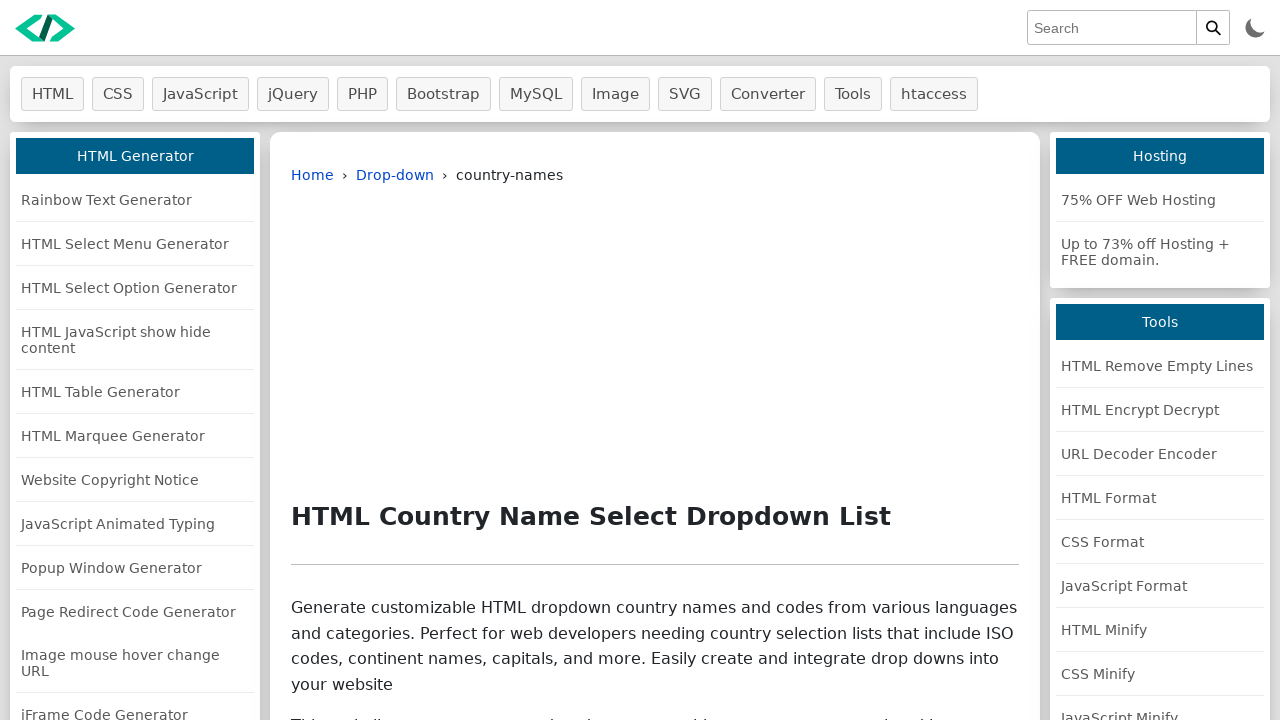

Checked if checkbox 201 is selected: True
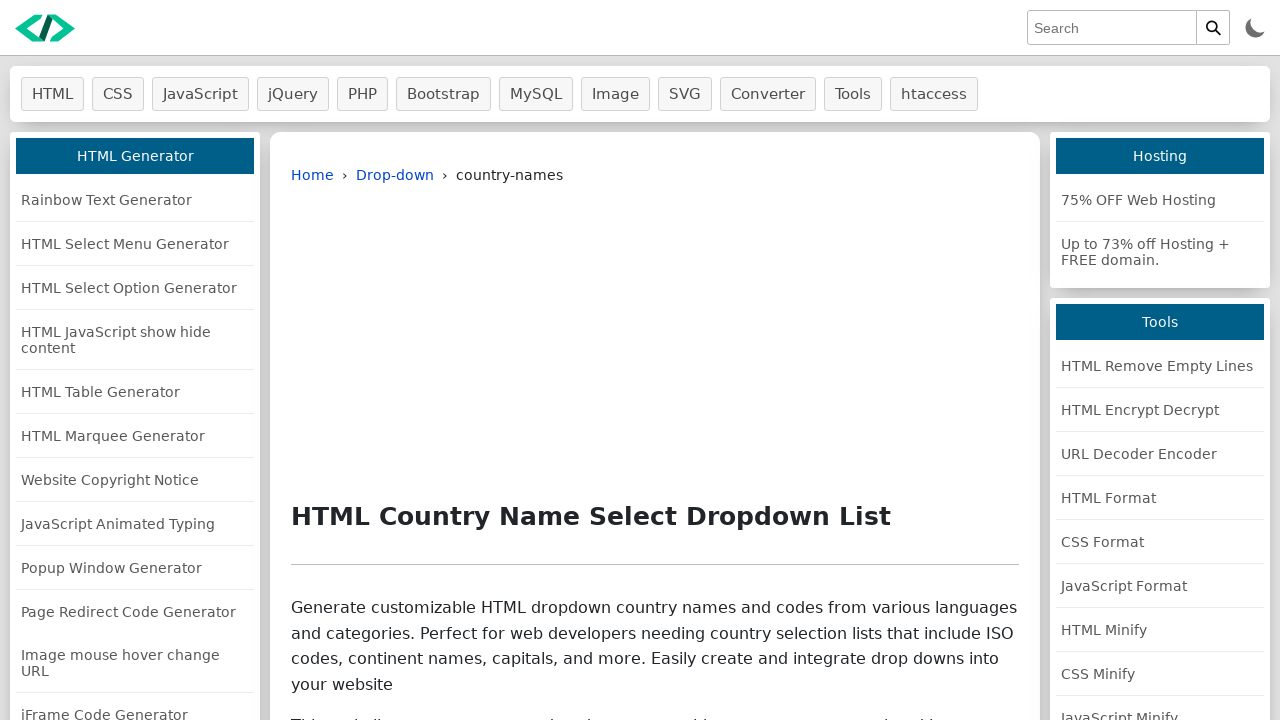

Retrieved checkbox at index 202
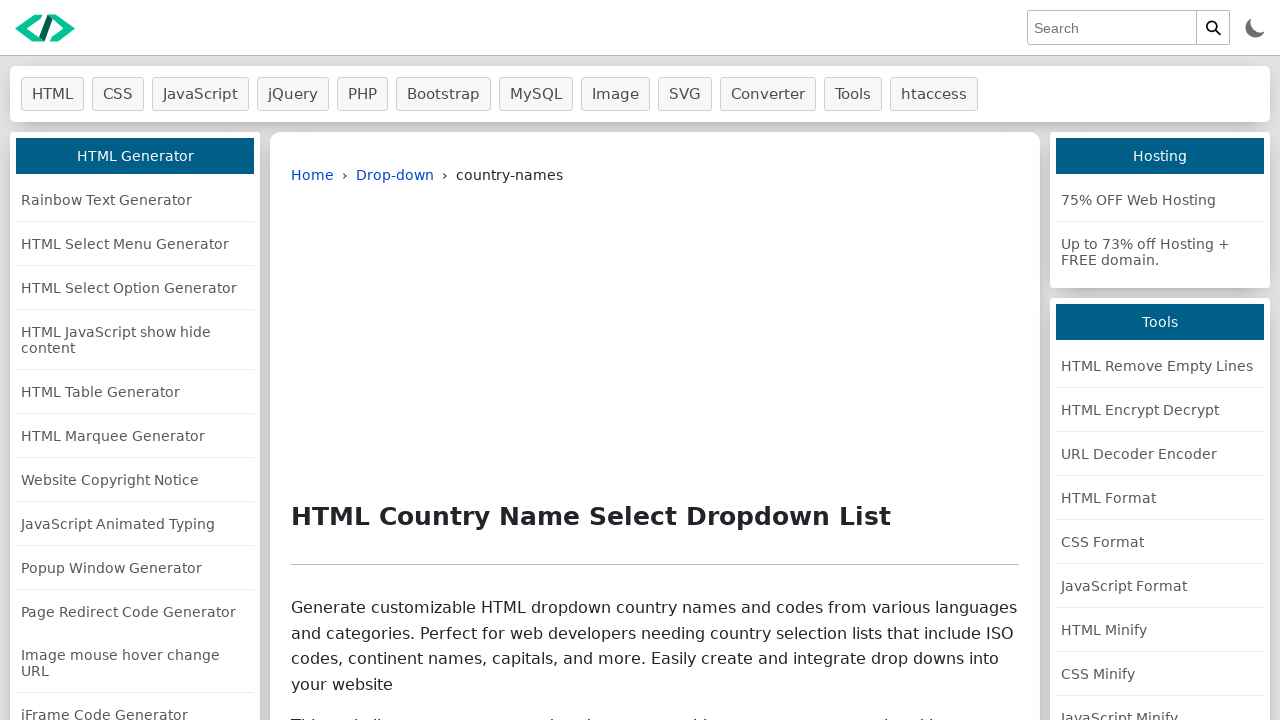

Checked if checkbox 202 is selected: True
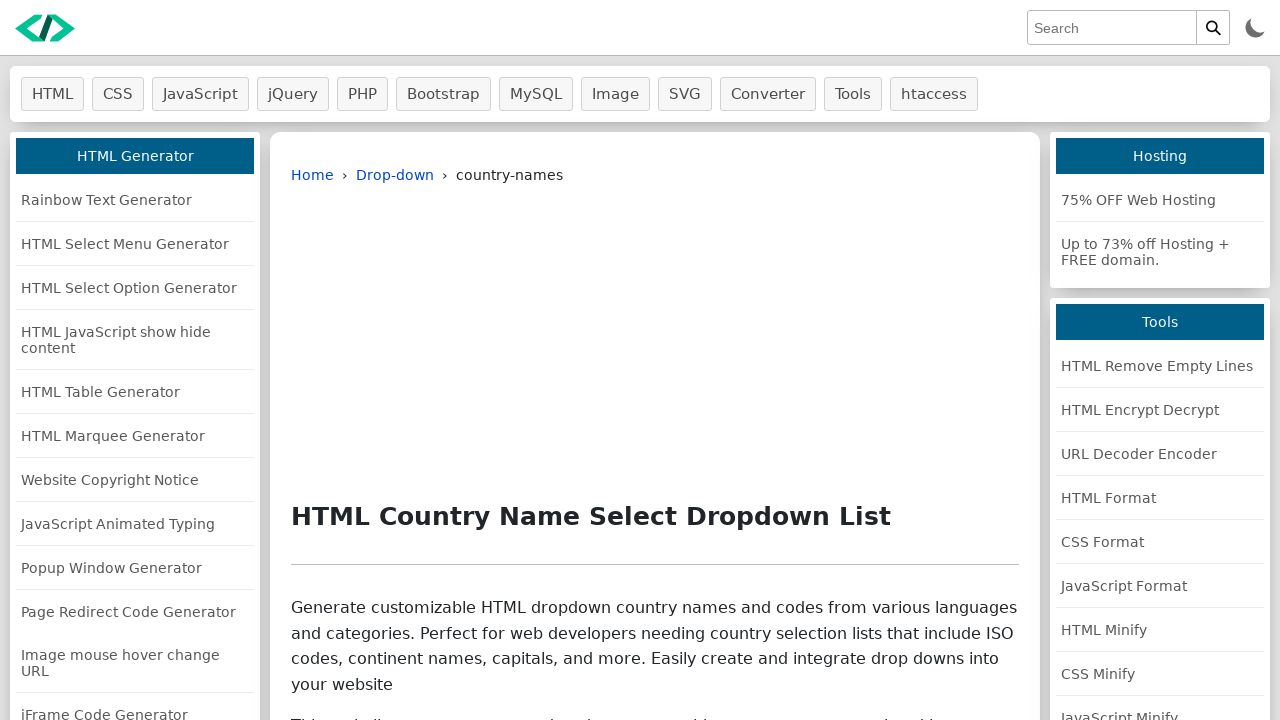

Retrieved checkbox at index 203
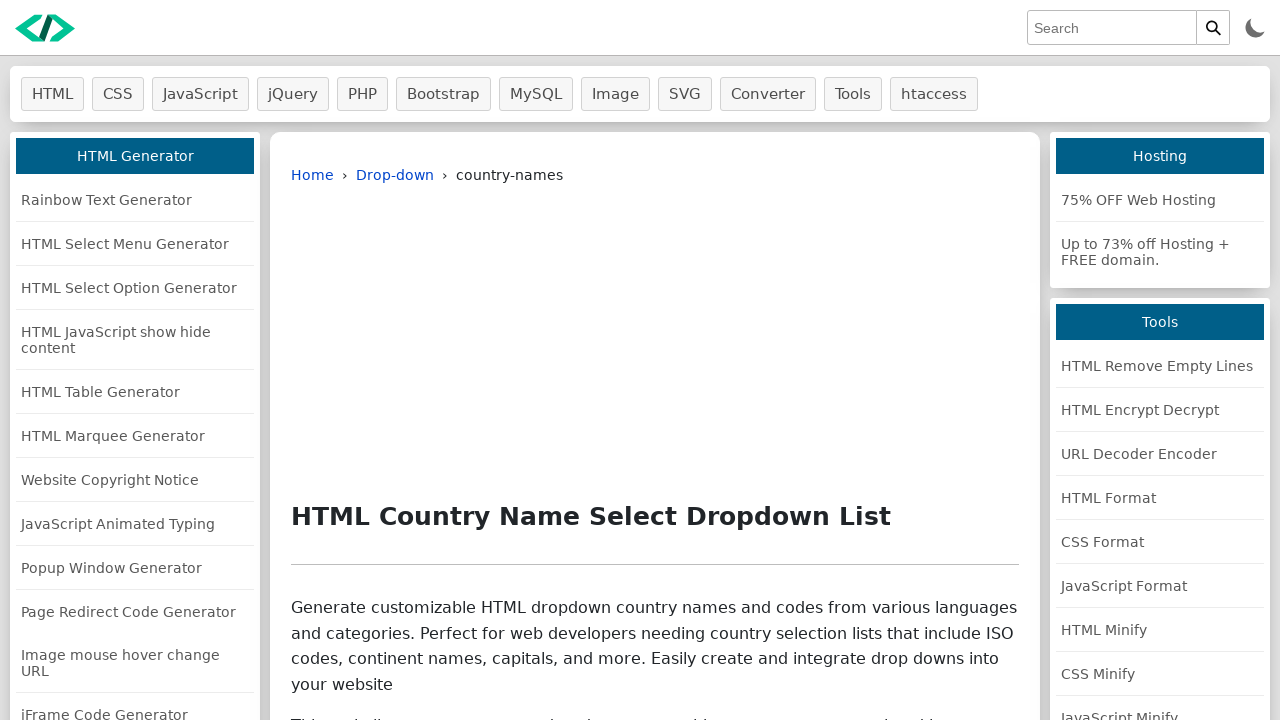

Checked if checkbox 203 is selected: True
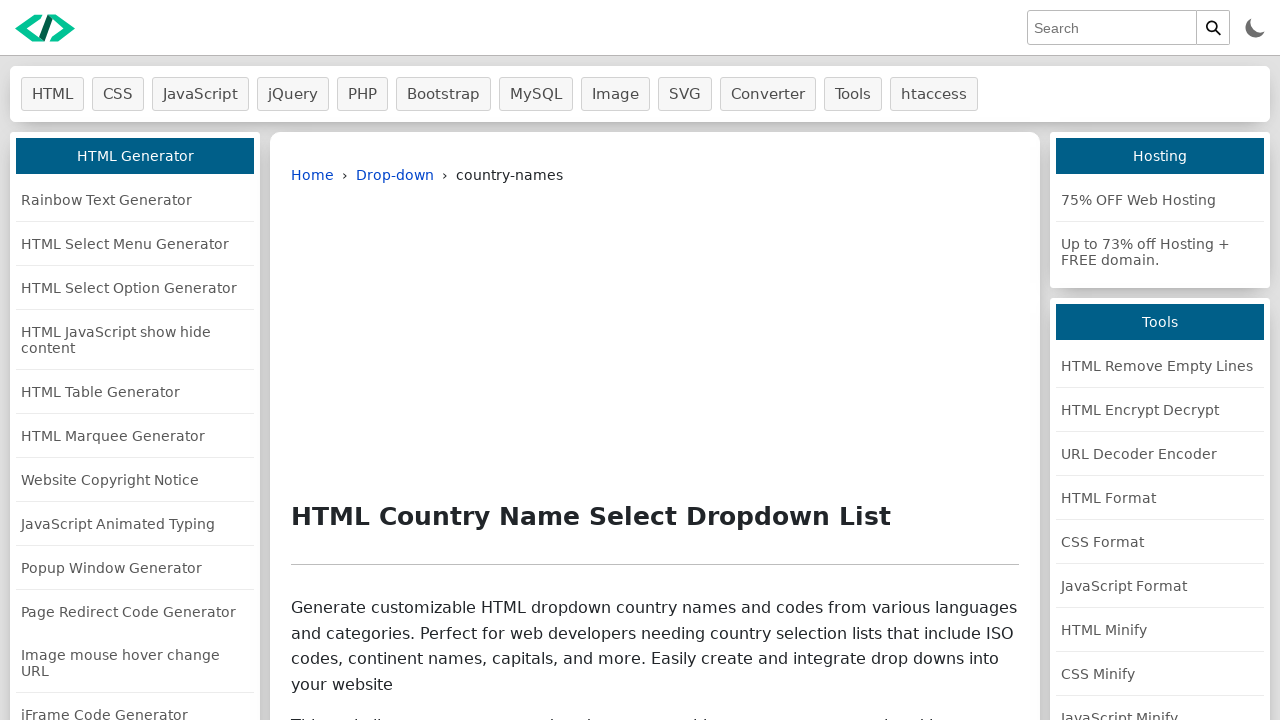

Retrieved checkbox at index 204
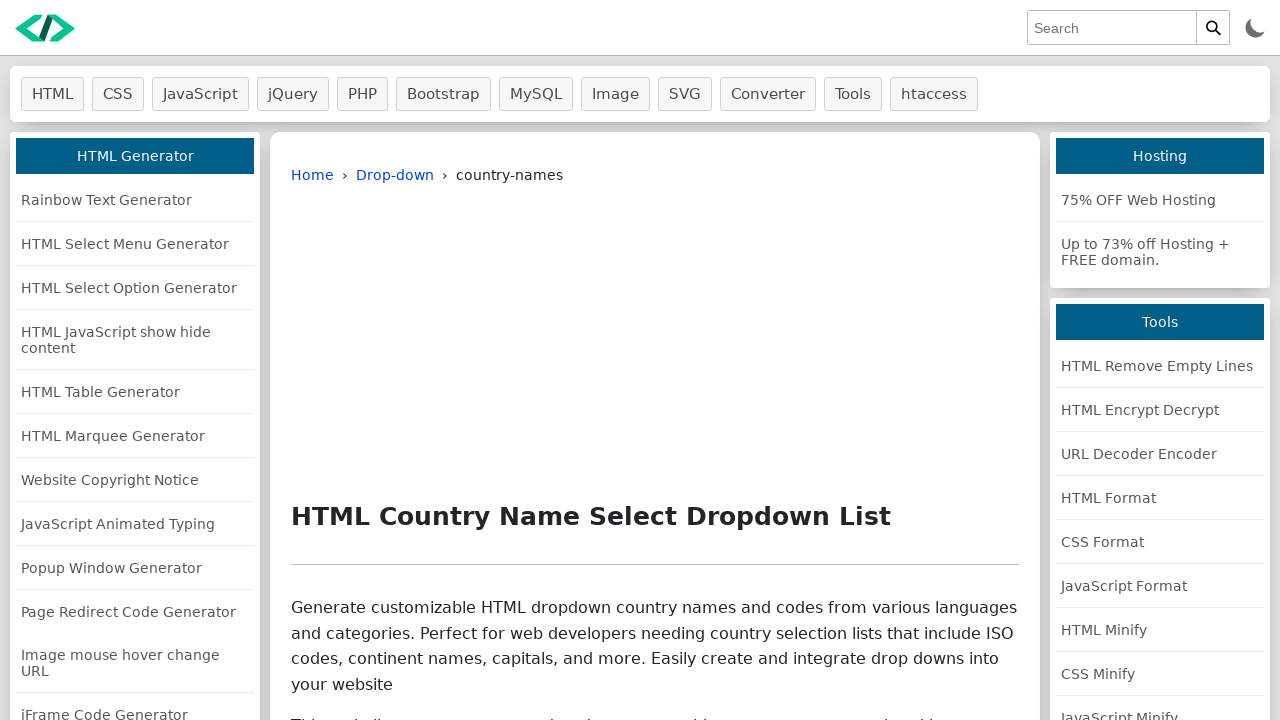

Checked if checkbox 204 is selected: True
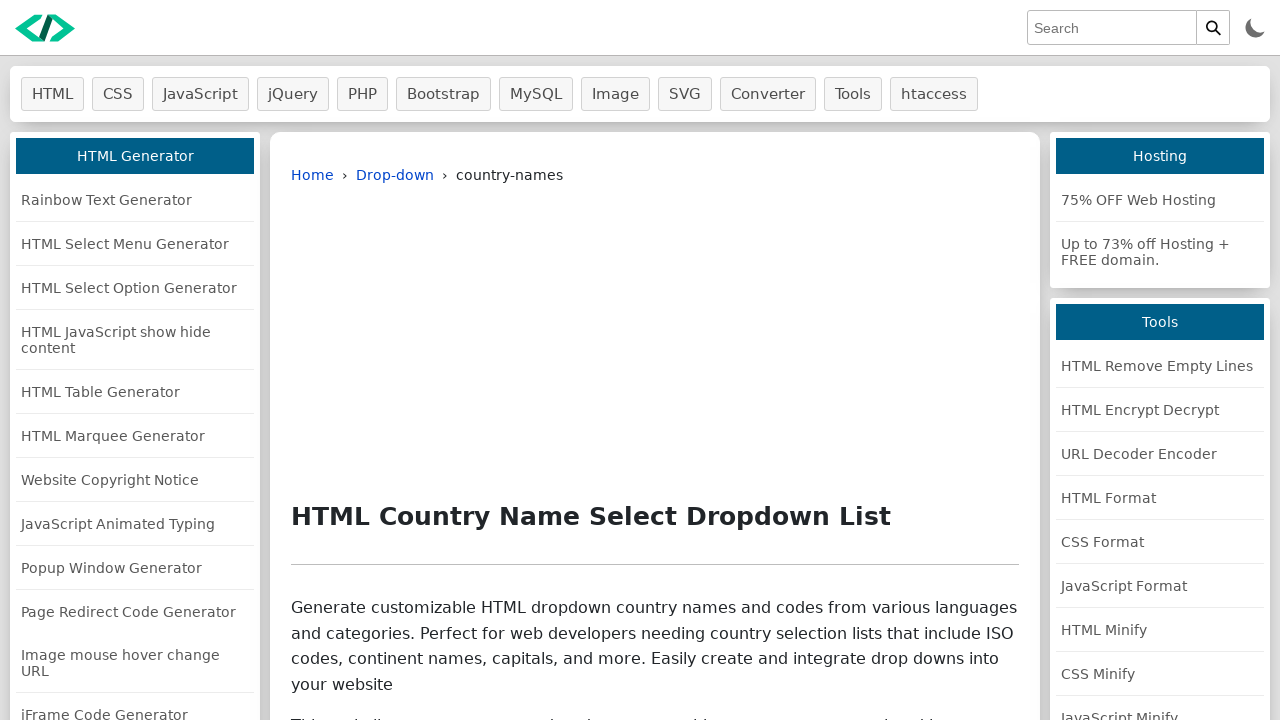

Retrieved checkbox at index 205
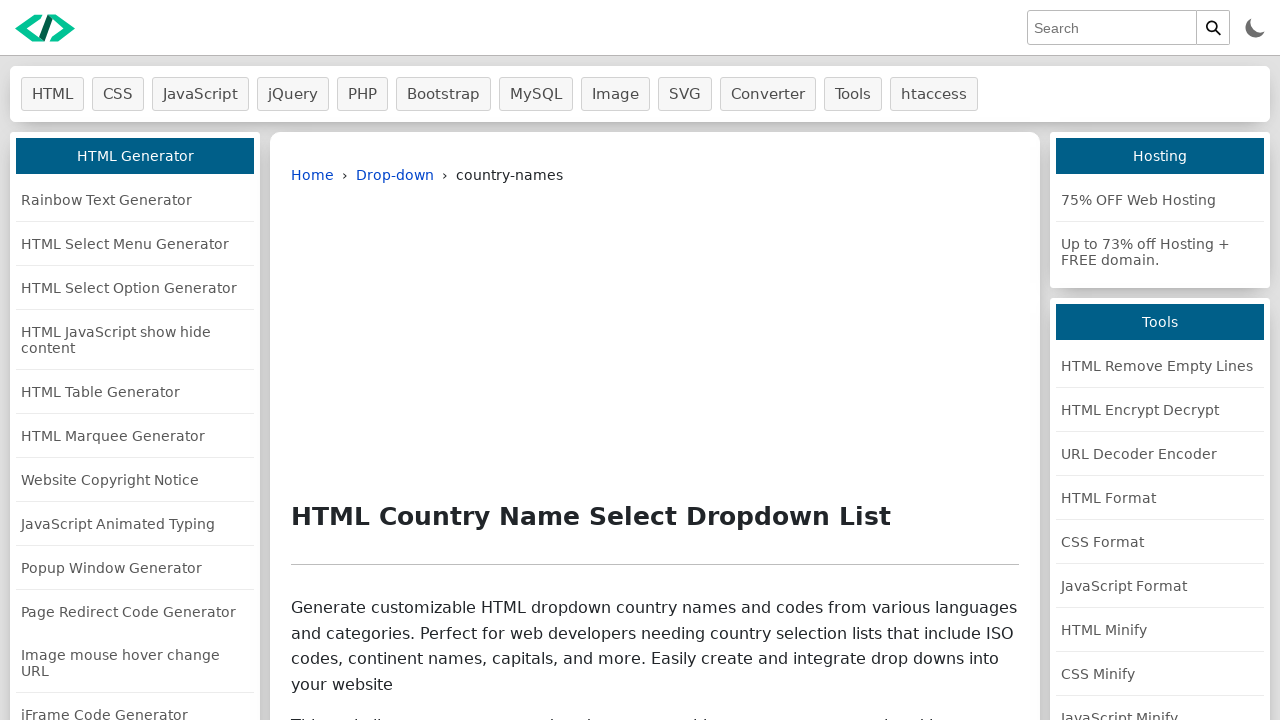

Checked if checkbox 205 is selected: True
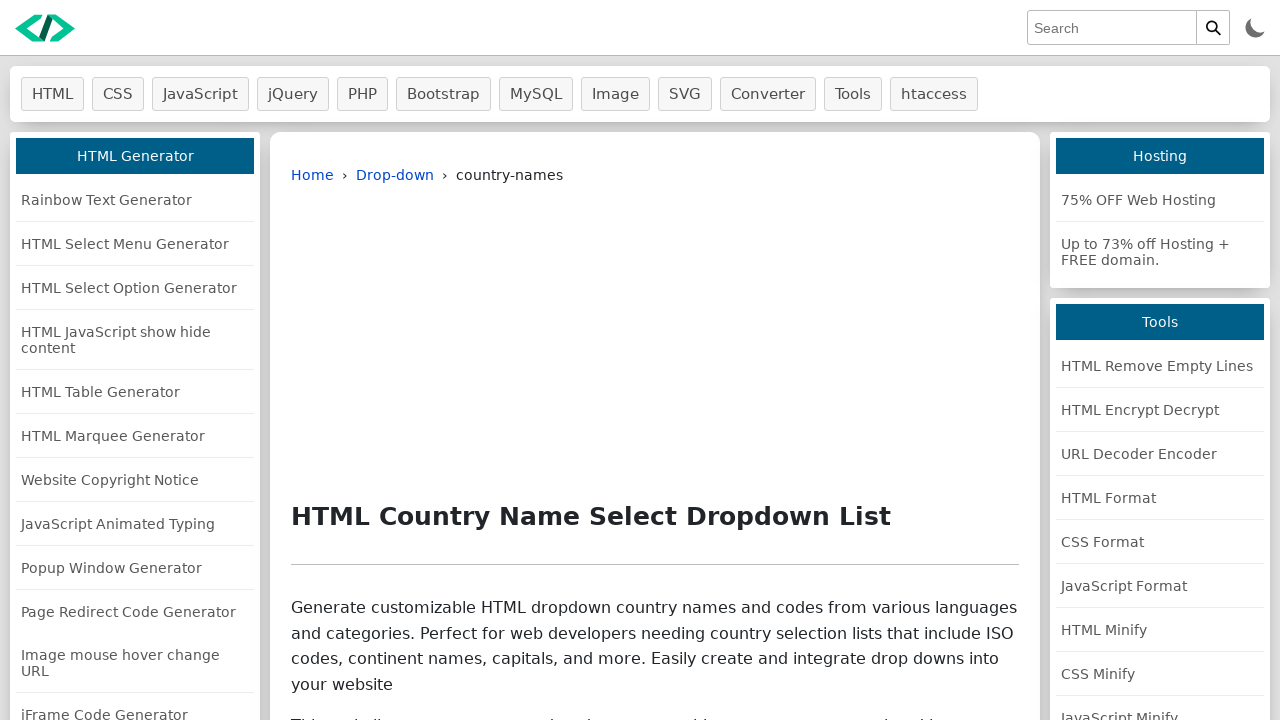

Retrieved checkbox at index 206
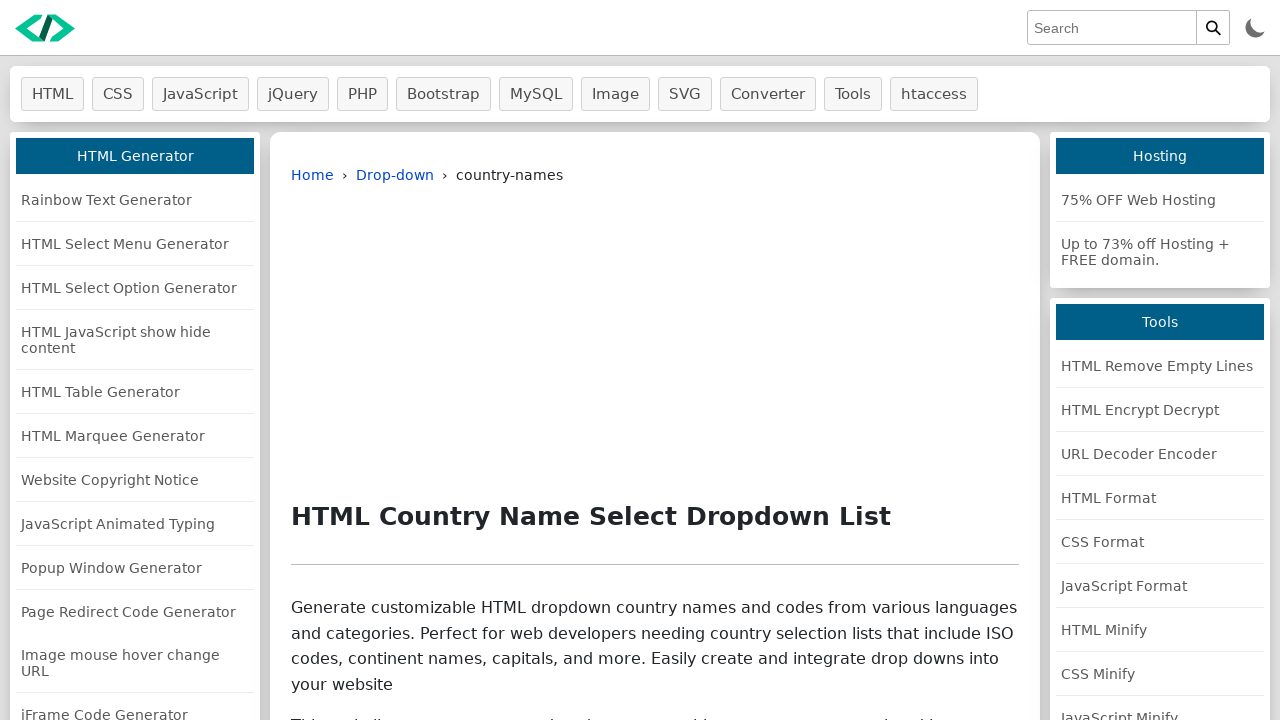

Checked if checkbox 206 is selected: True
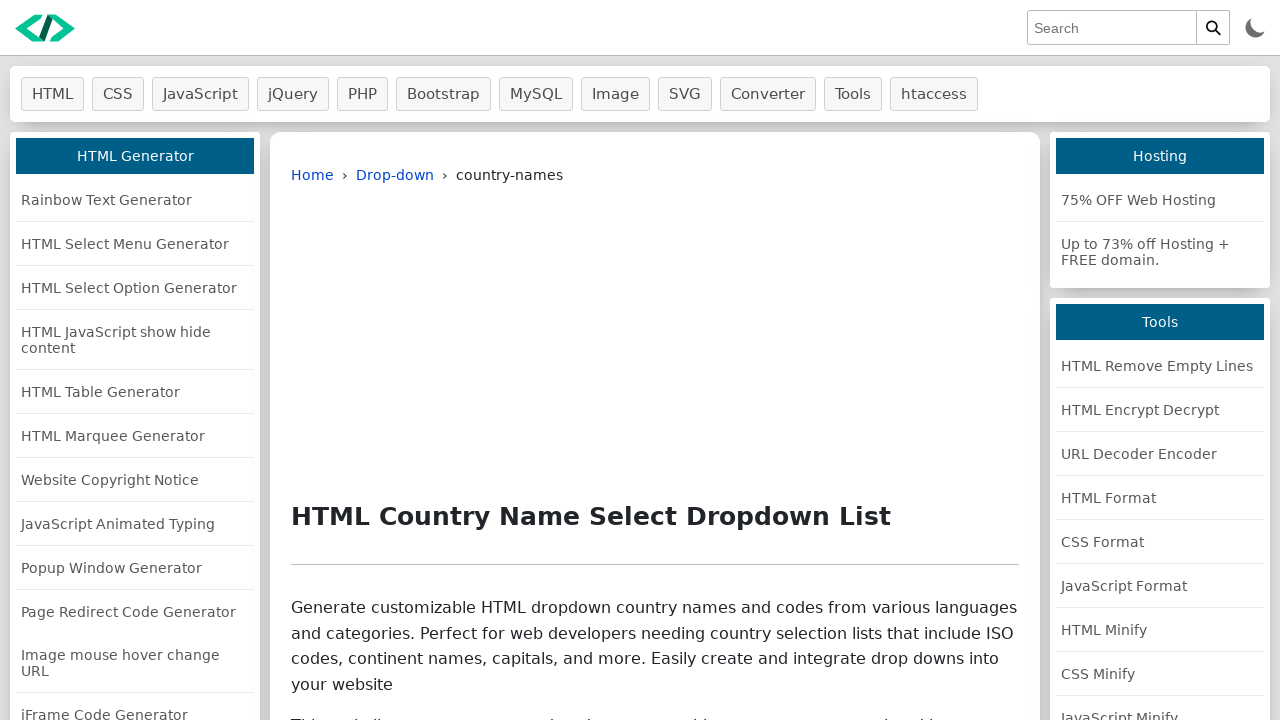

Retrieved checkbox at index 207
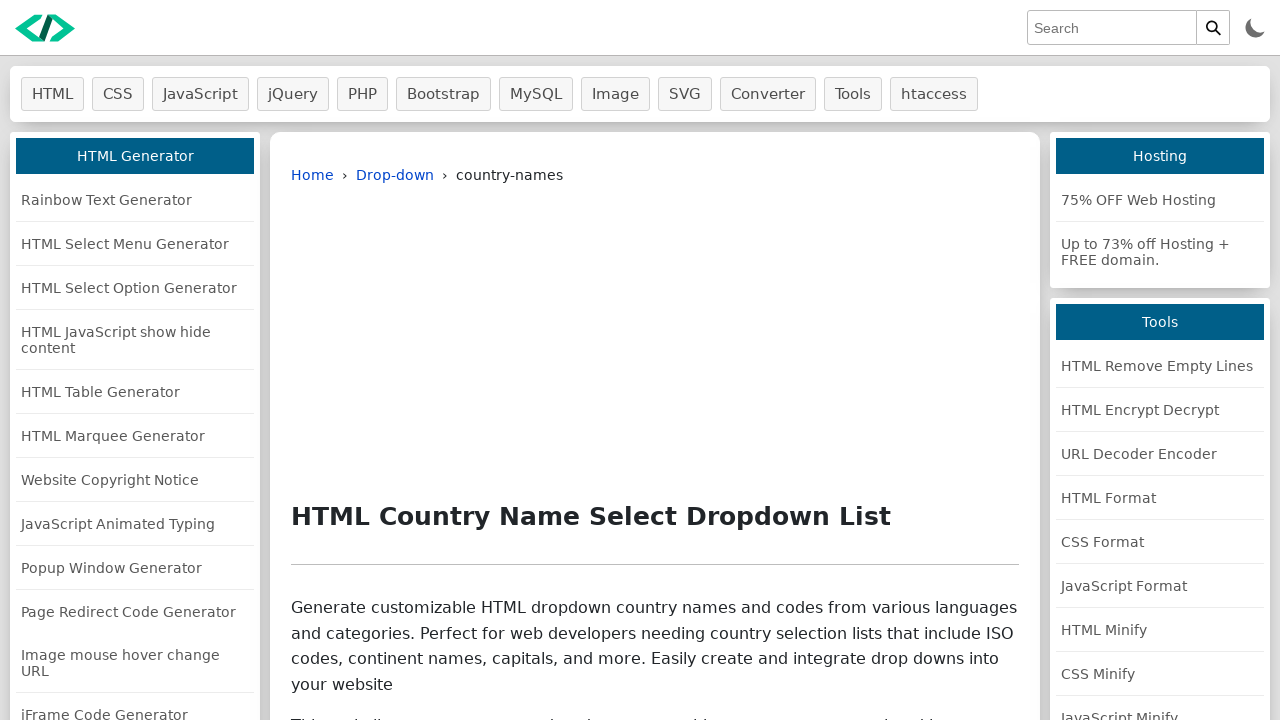

Checked if checkbox 207 is selected: True
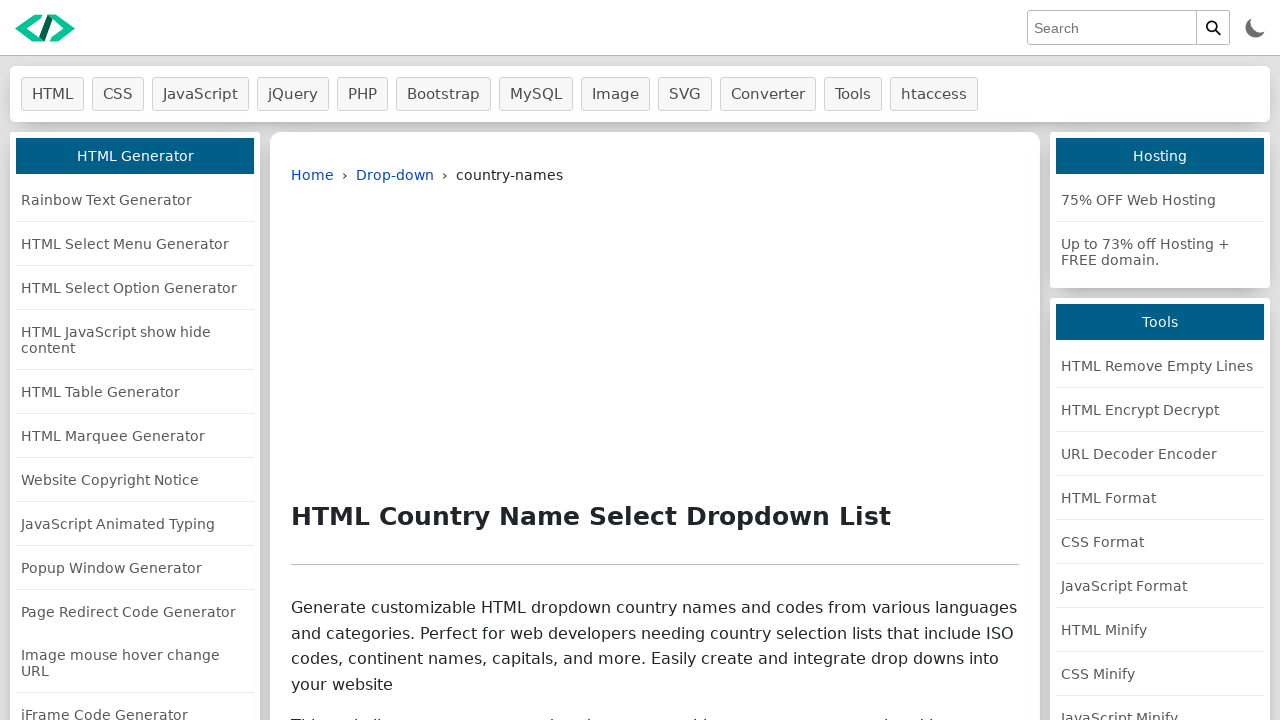

Retrieved checkbox at index 208
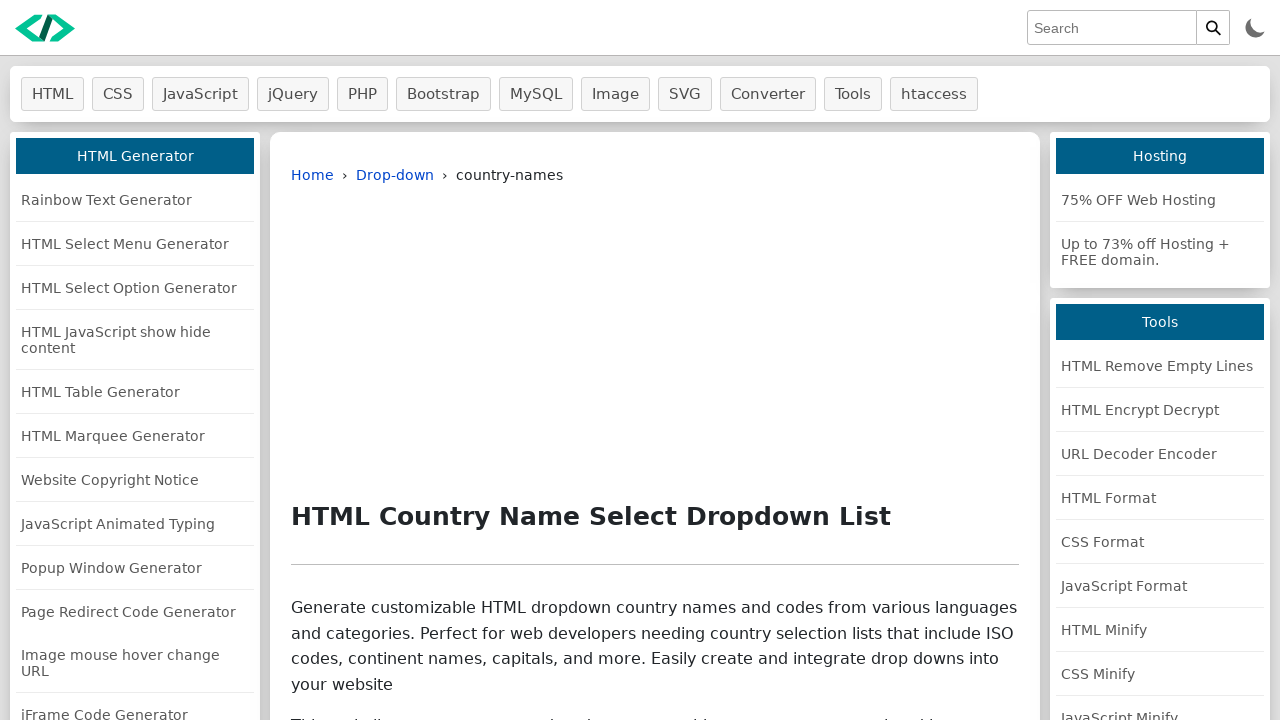

Checked if checkbox 208 is selected: True
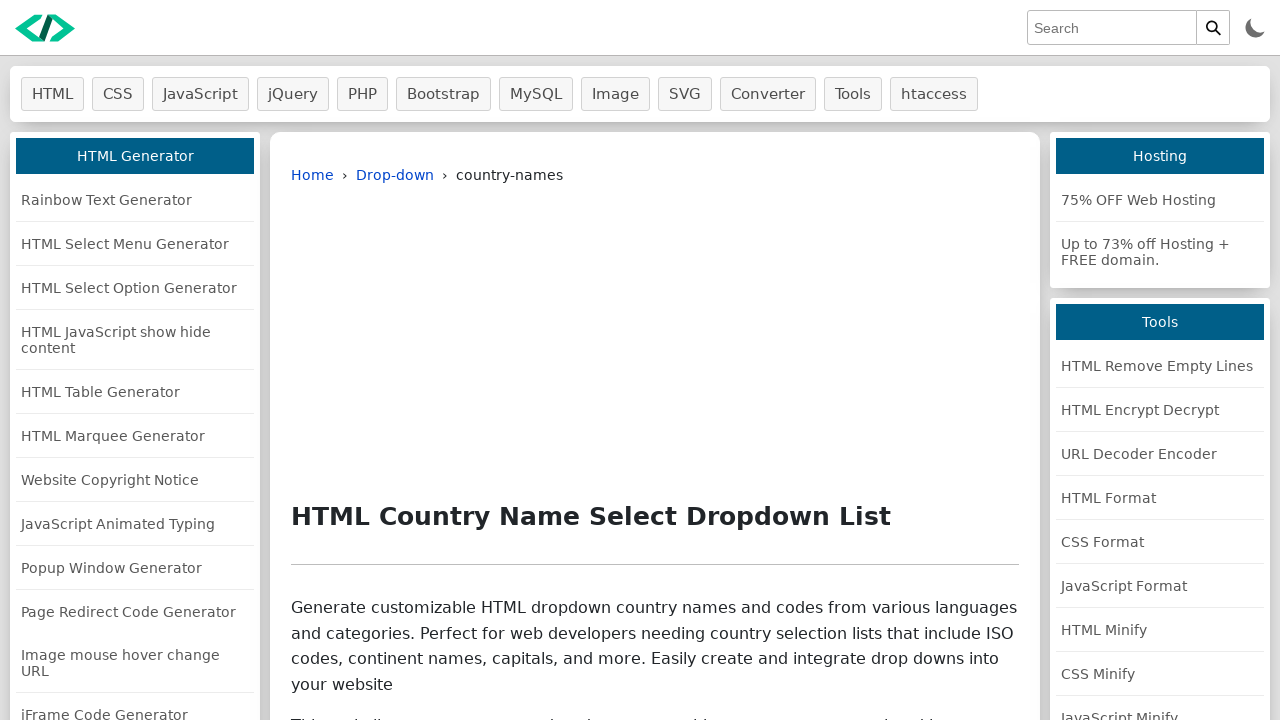

Retrieved checkbox at index 209
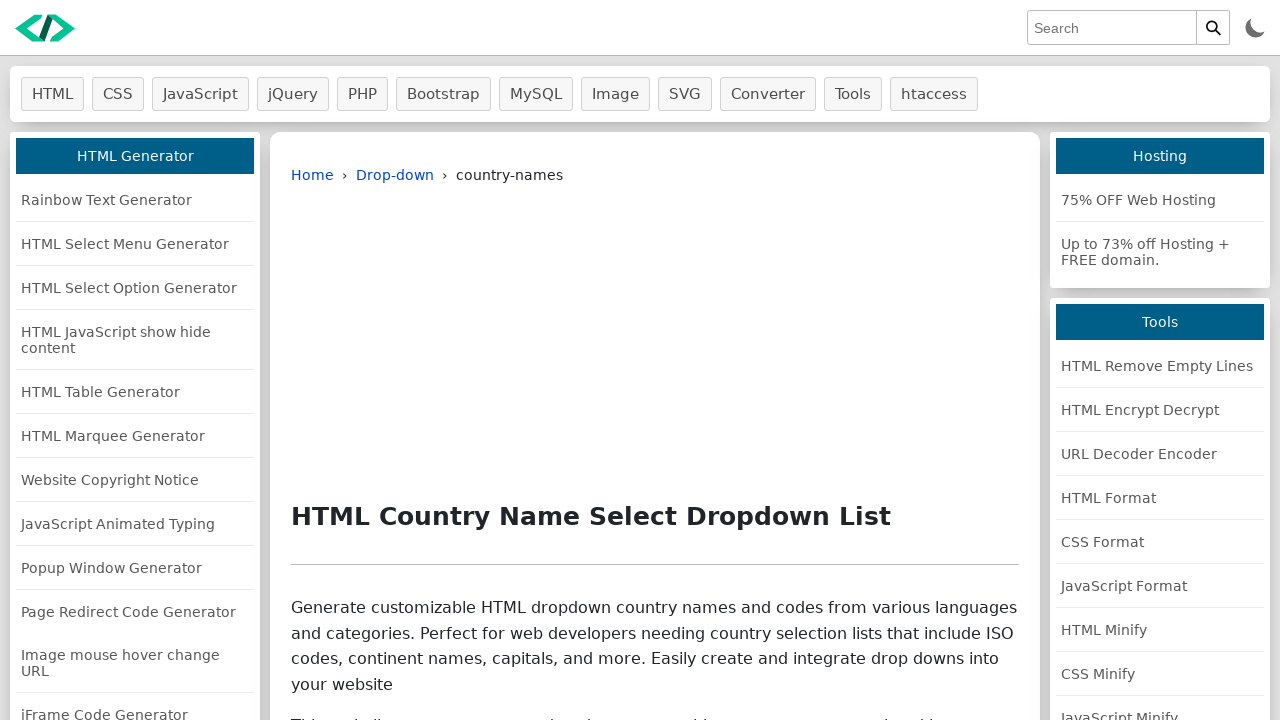

Checked if checkbox 209 is selected: True
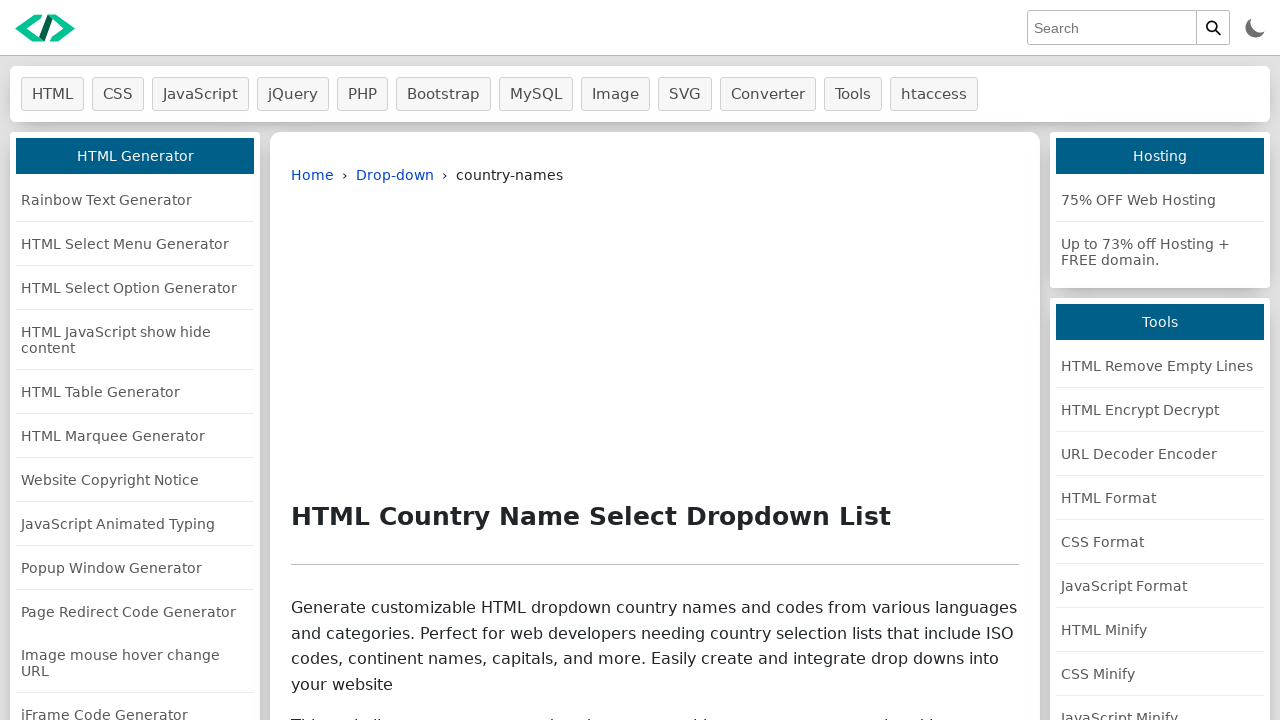

Retrieved checkbox at index 210
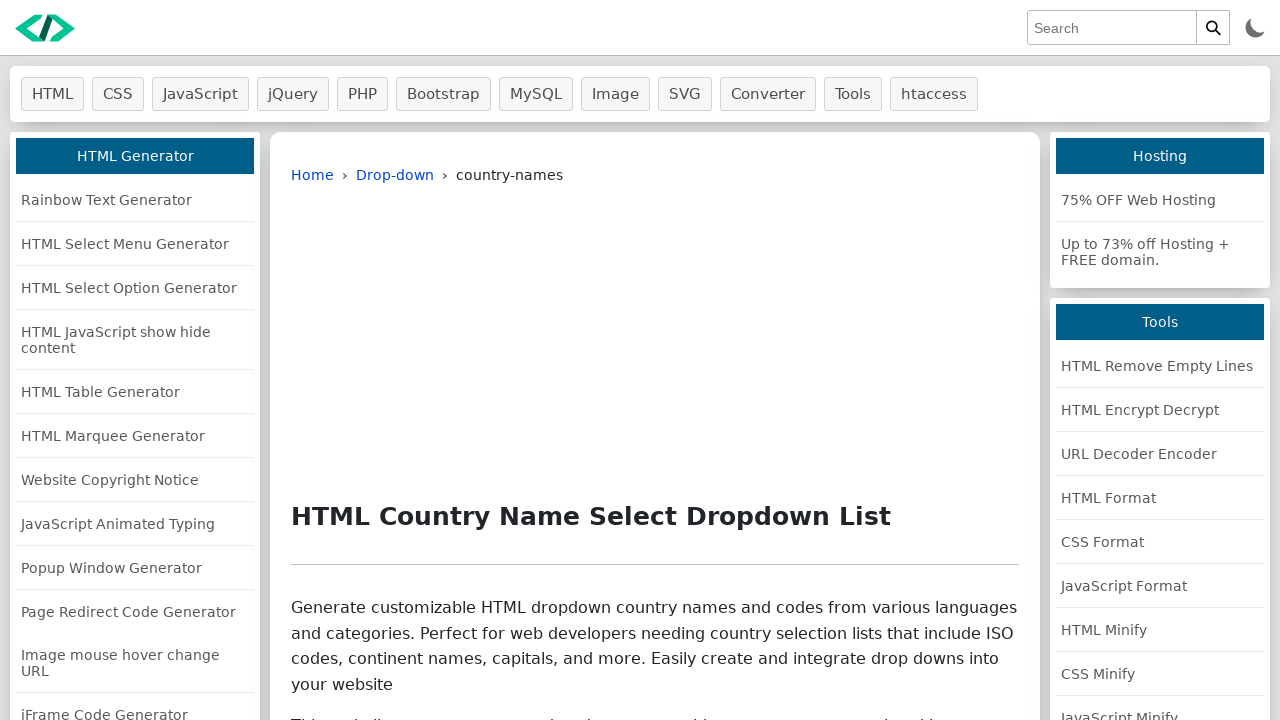

Checked if checkbox 210 is selected: True
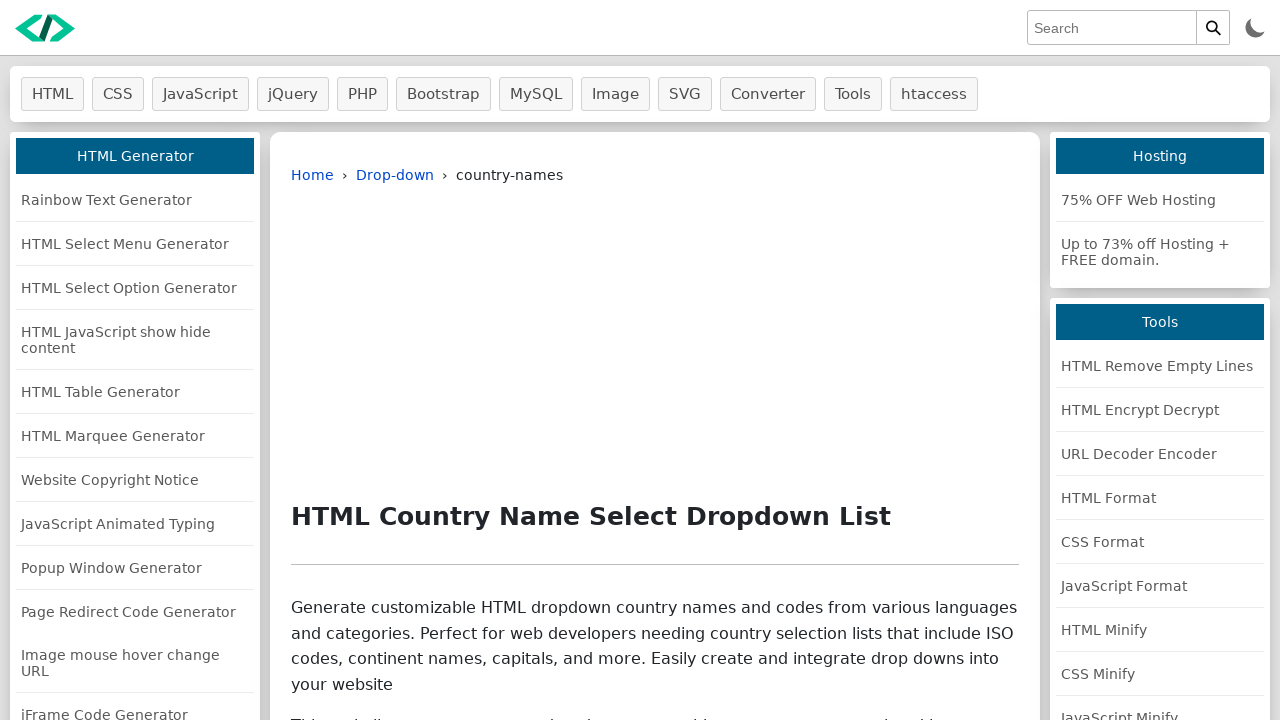

Retrieved checkbox at index 211
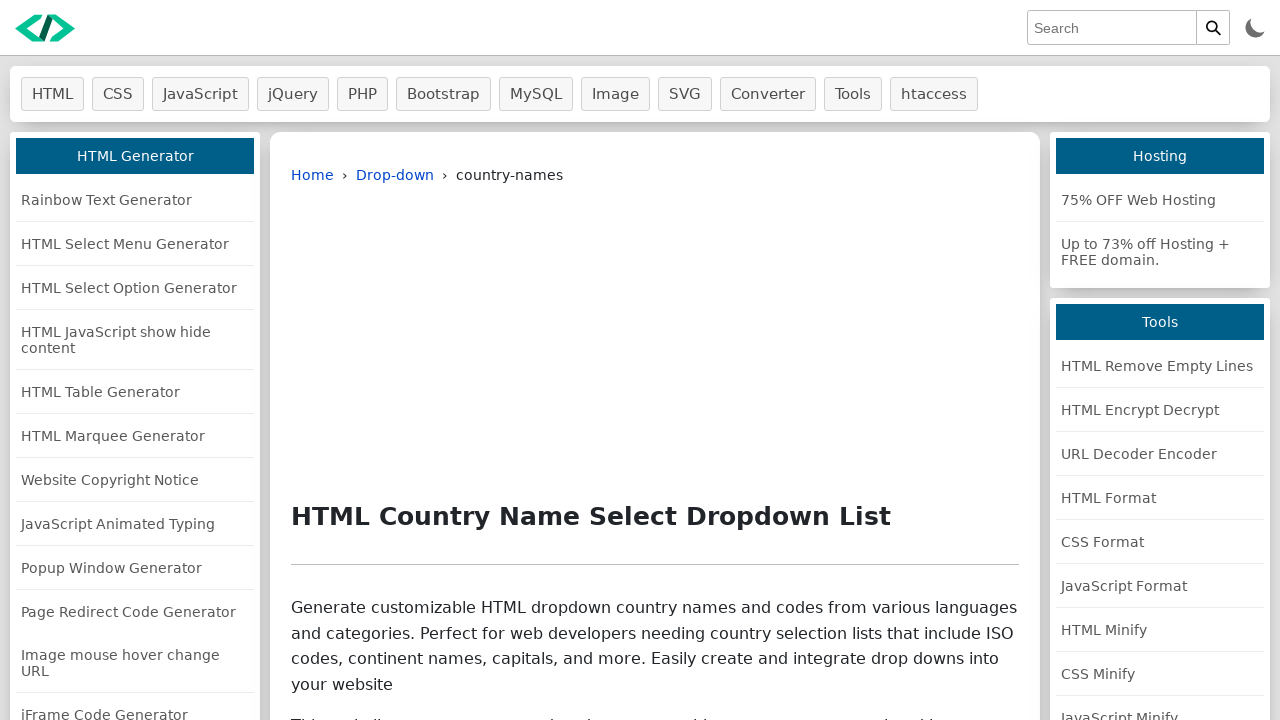

Checked if checkbox 211 is selected: True
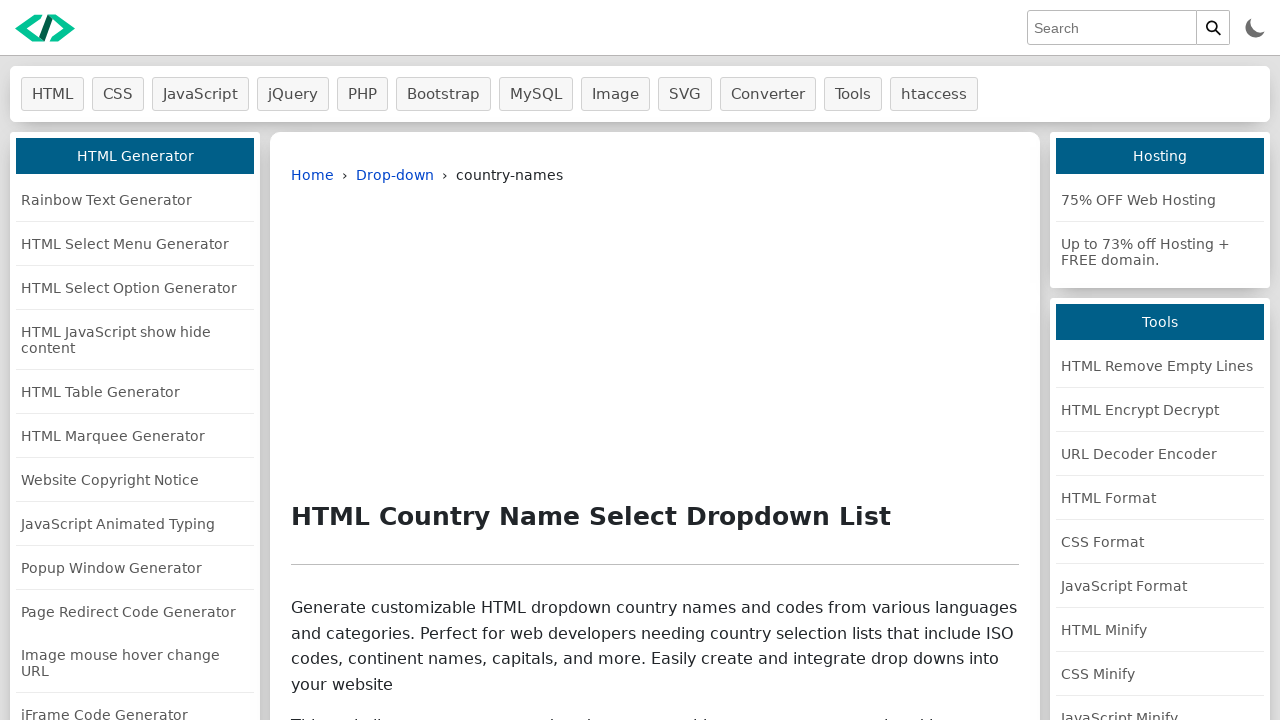

Retrieved checkbox at index 212
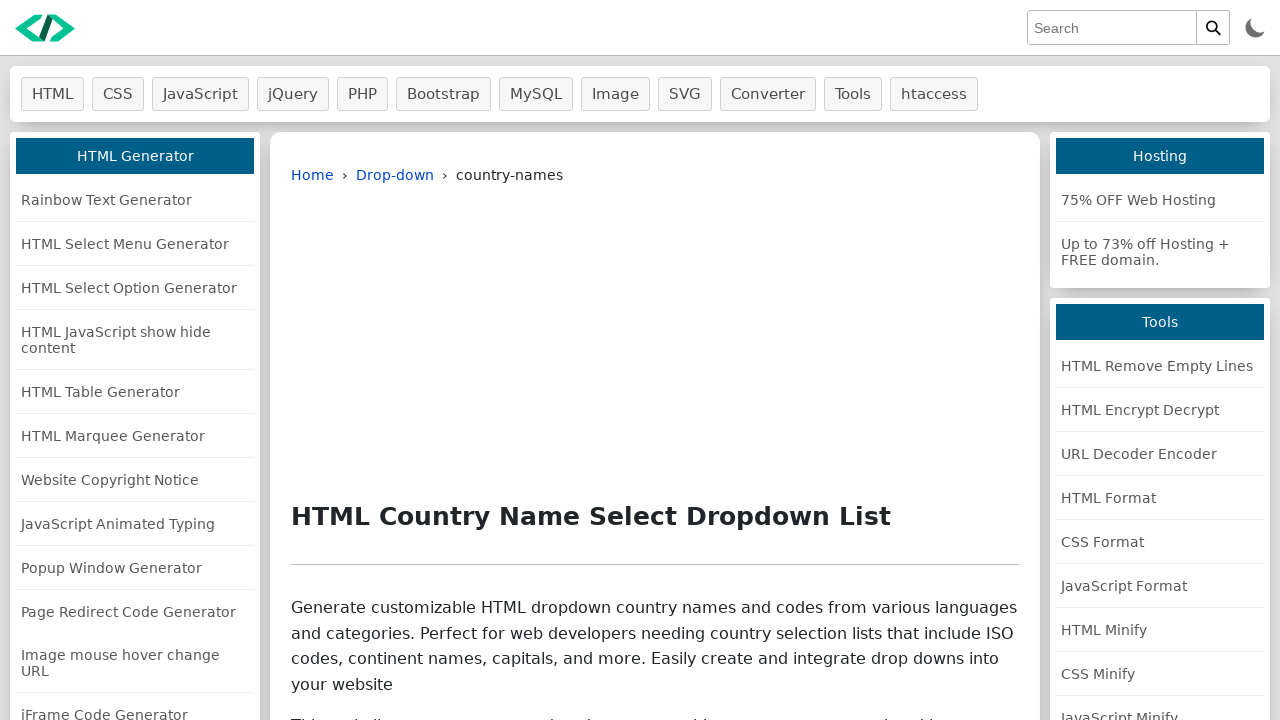

Checked if checkbox 212 is selected: True
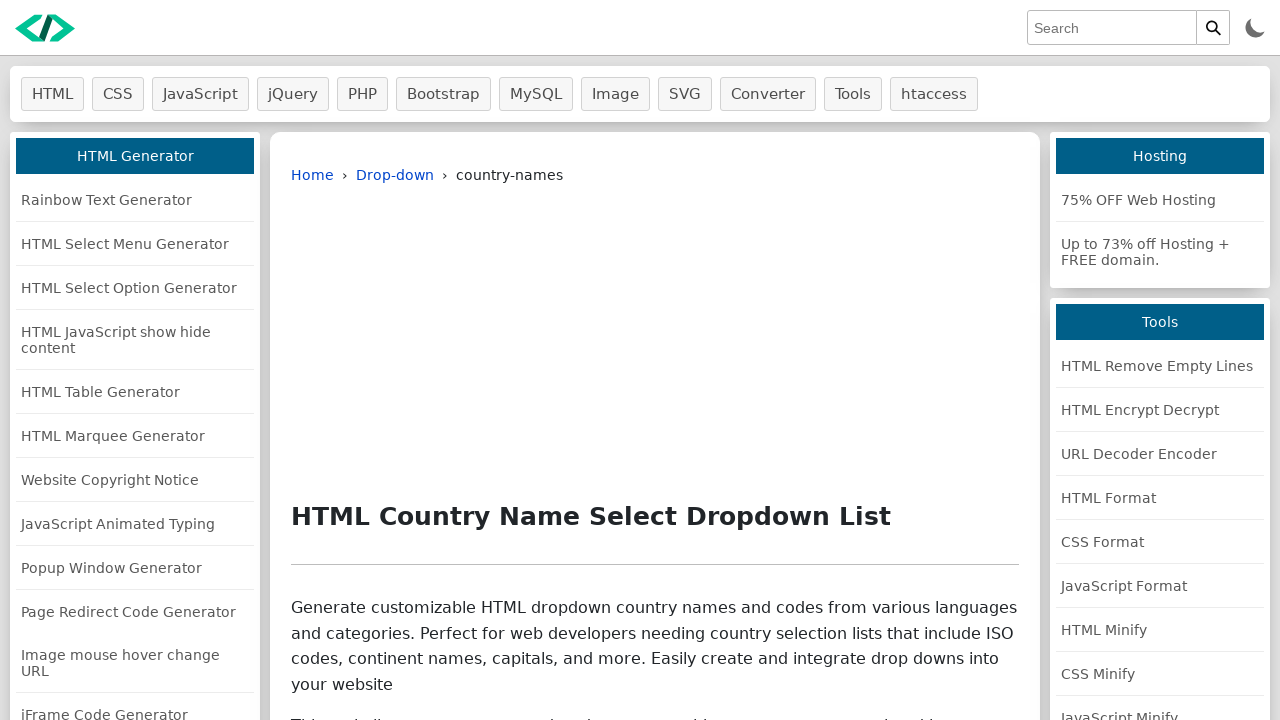

Retrieved checkbox at index 213
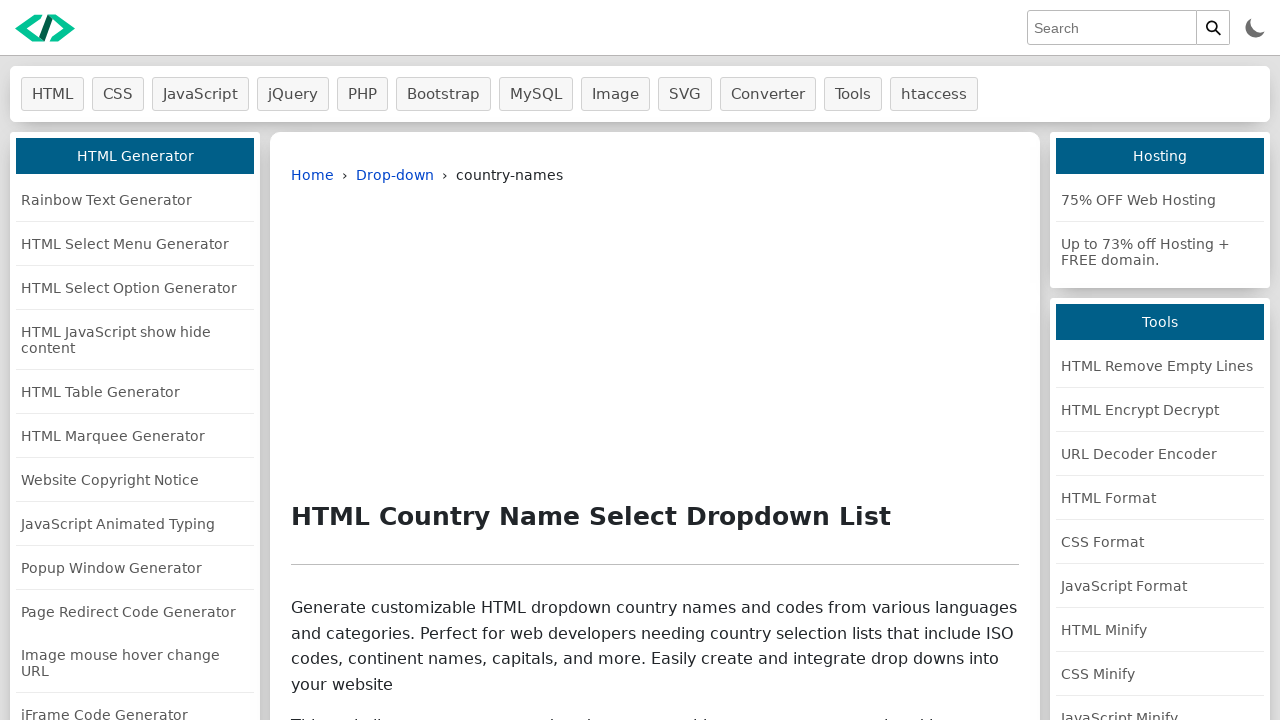

Checked if checkbox 213 is selected: True
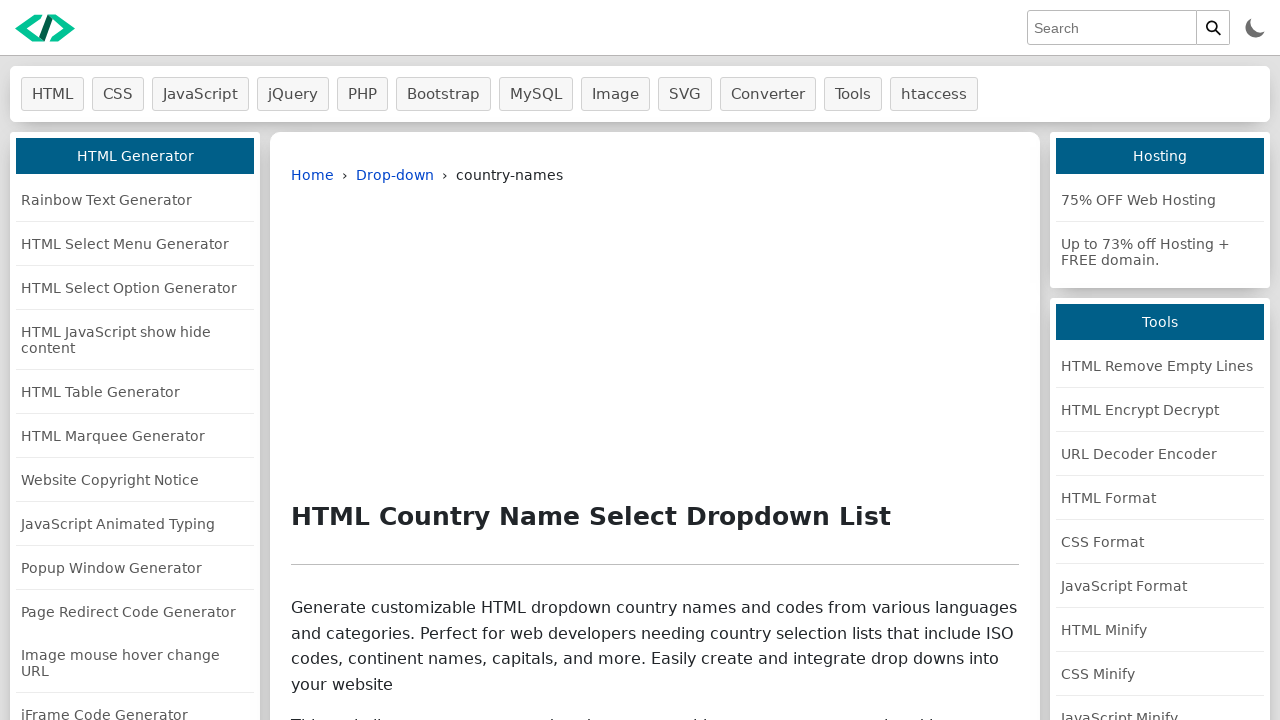

Retrieved checkbox at index 214
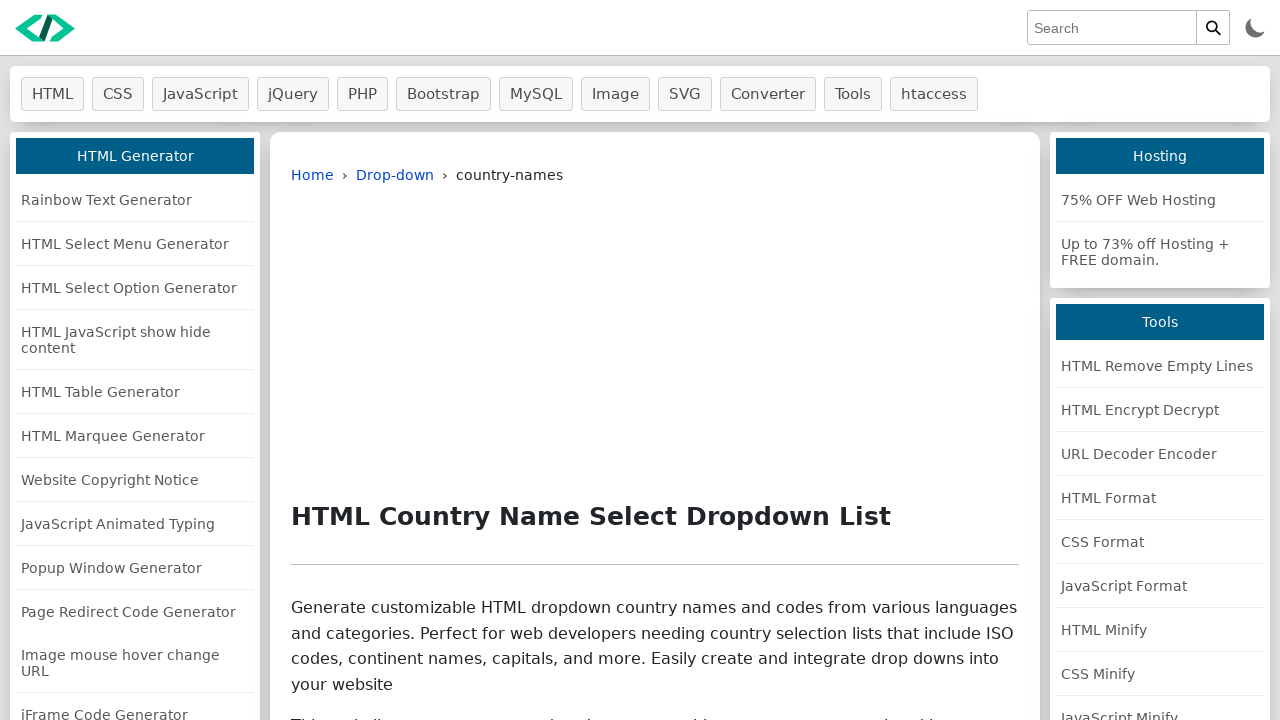

Checked if checkbox 214 is selected: True
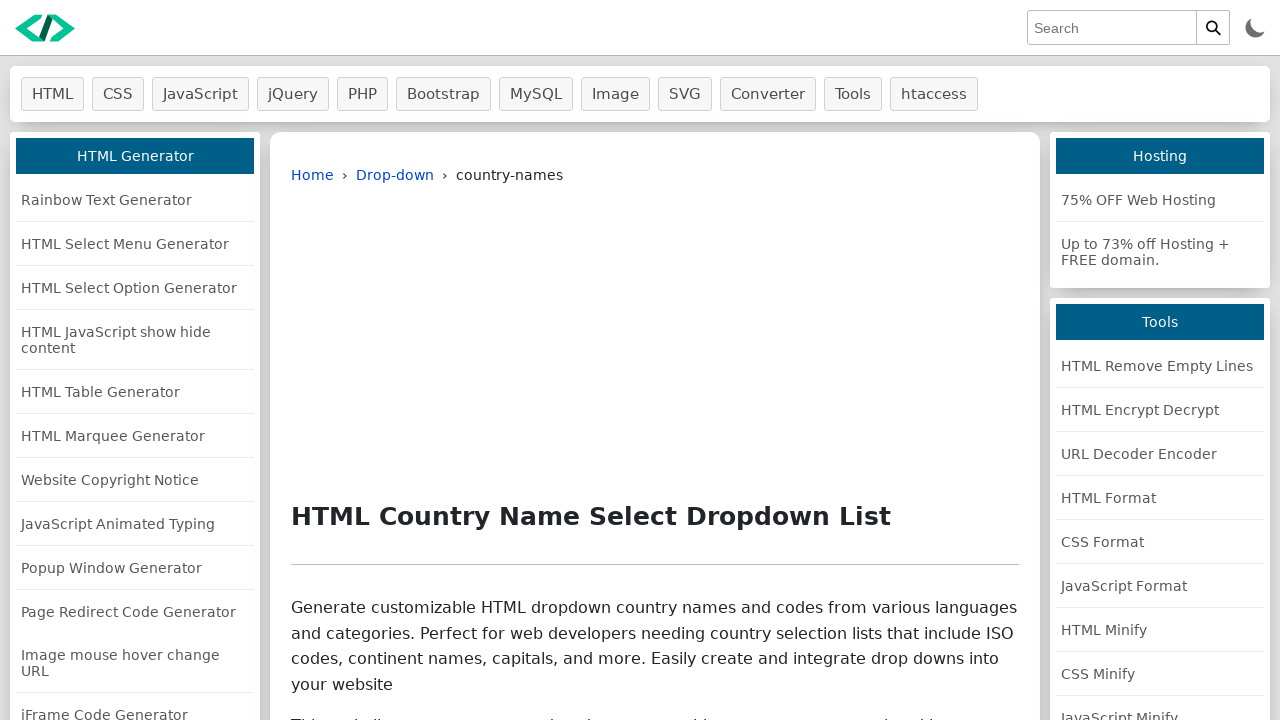

Retrieved checkbox at index 215
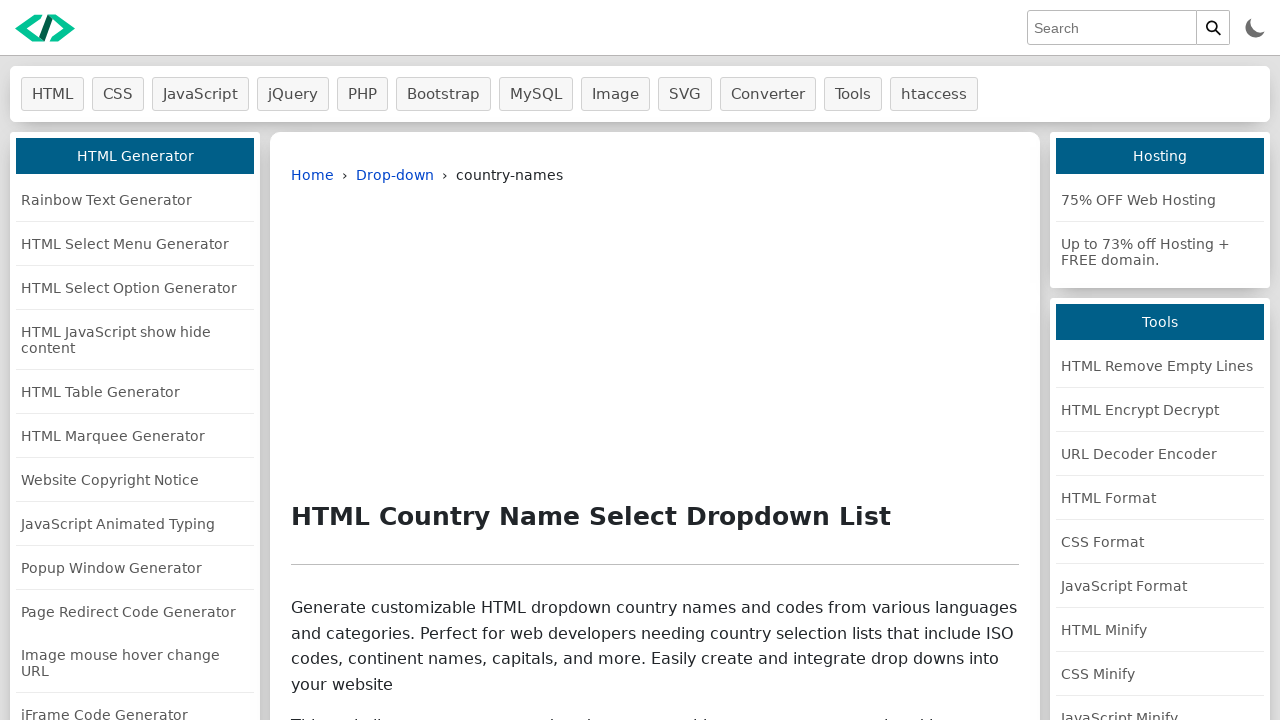

Checked if checkbox 215 is selected: True
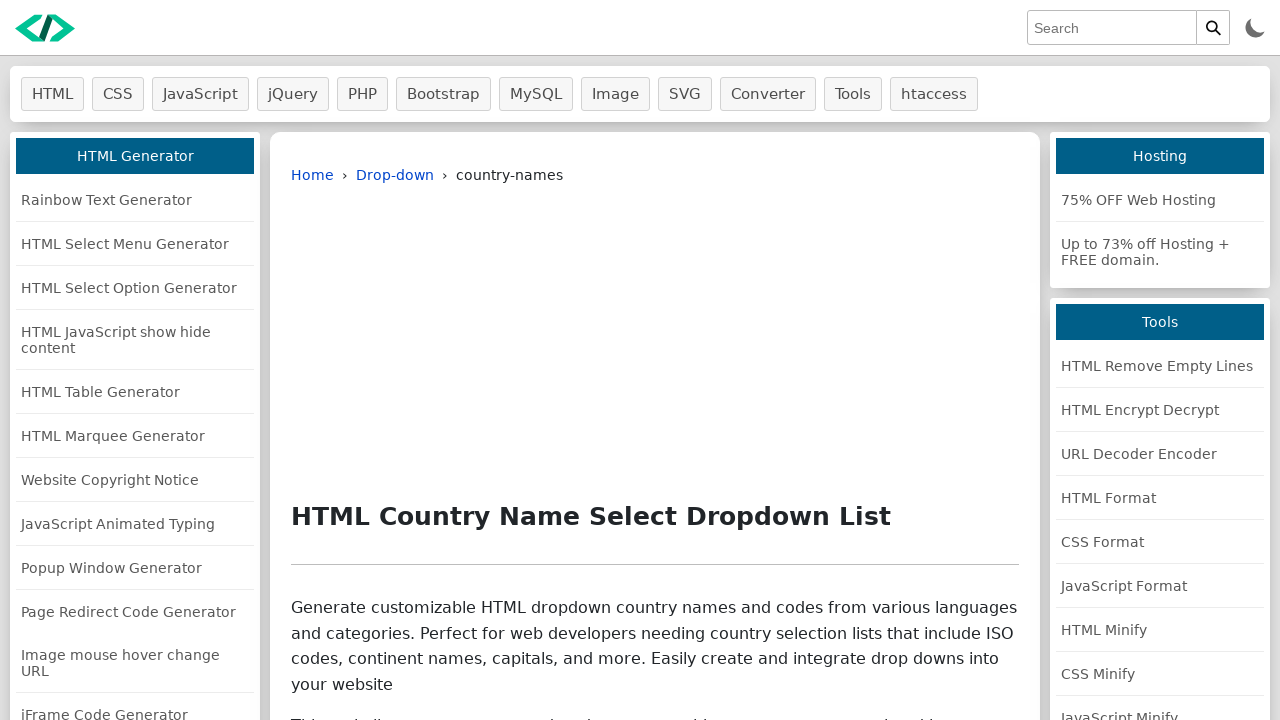

Retrieved checkbox at index 216
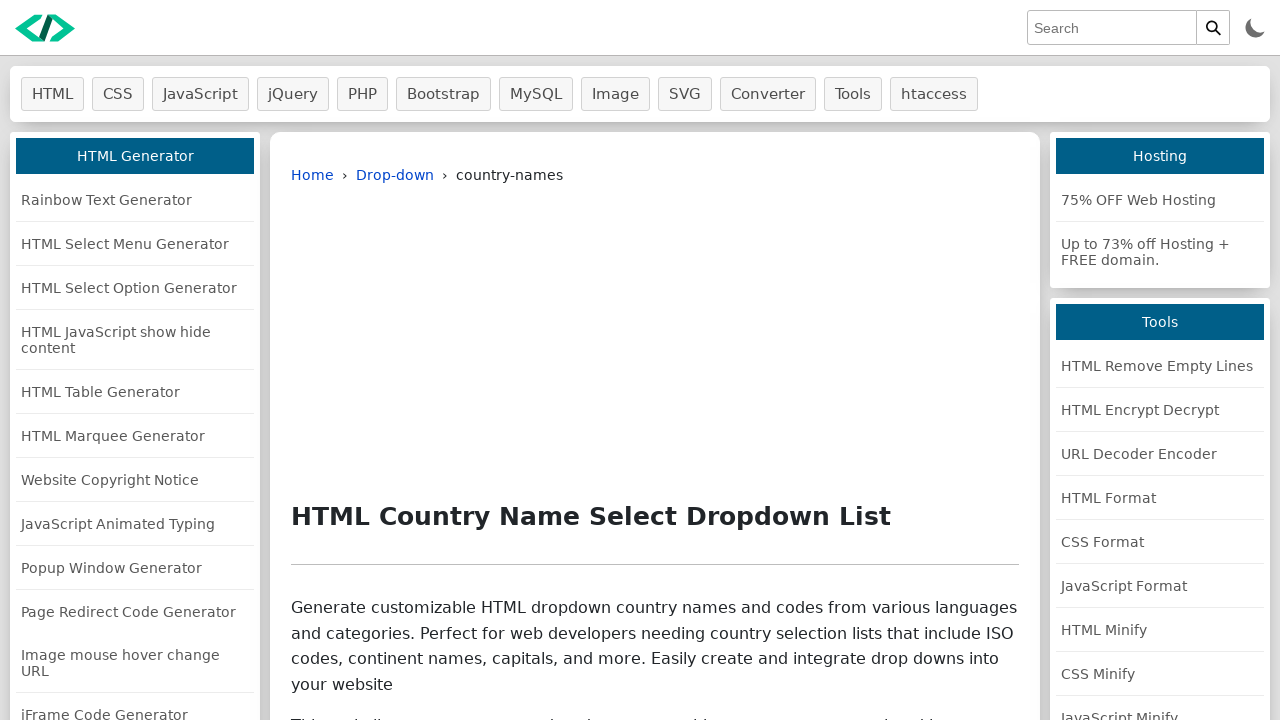

Checked if checkbox 216 is selected: True
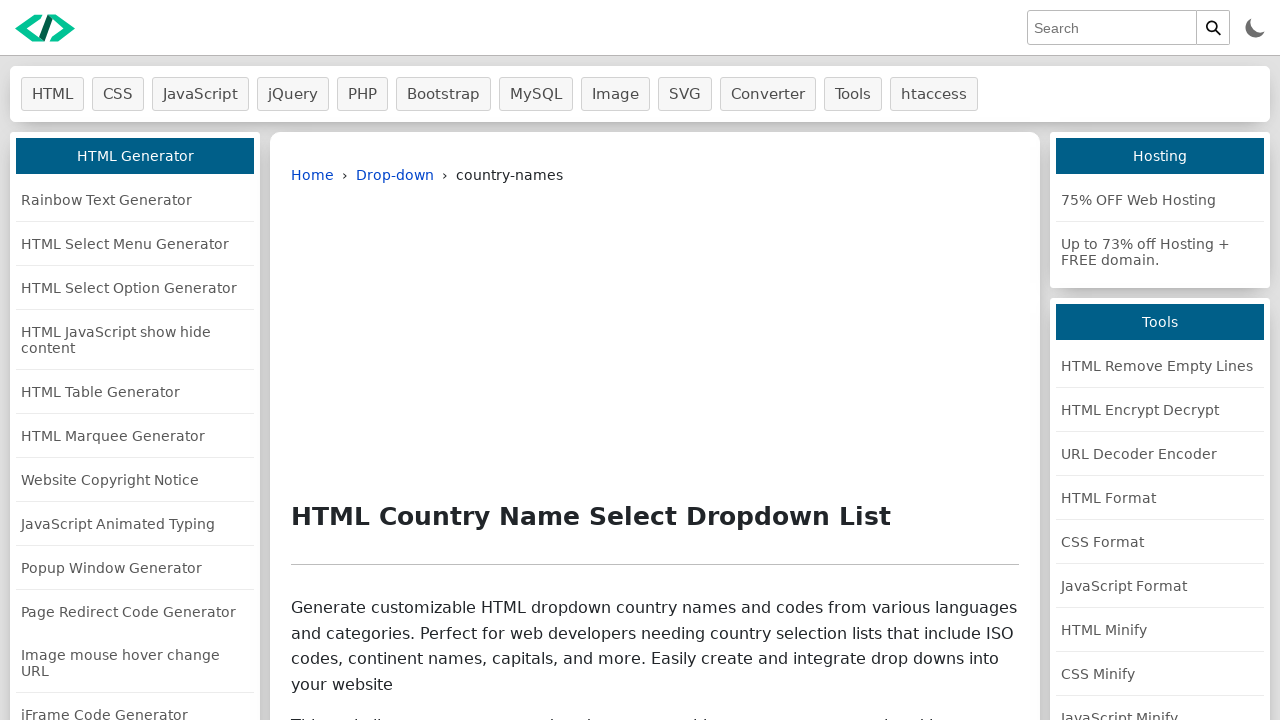

Retrieved checkbox at index 217
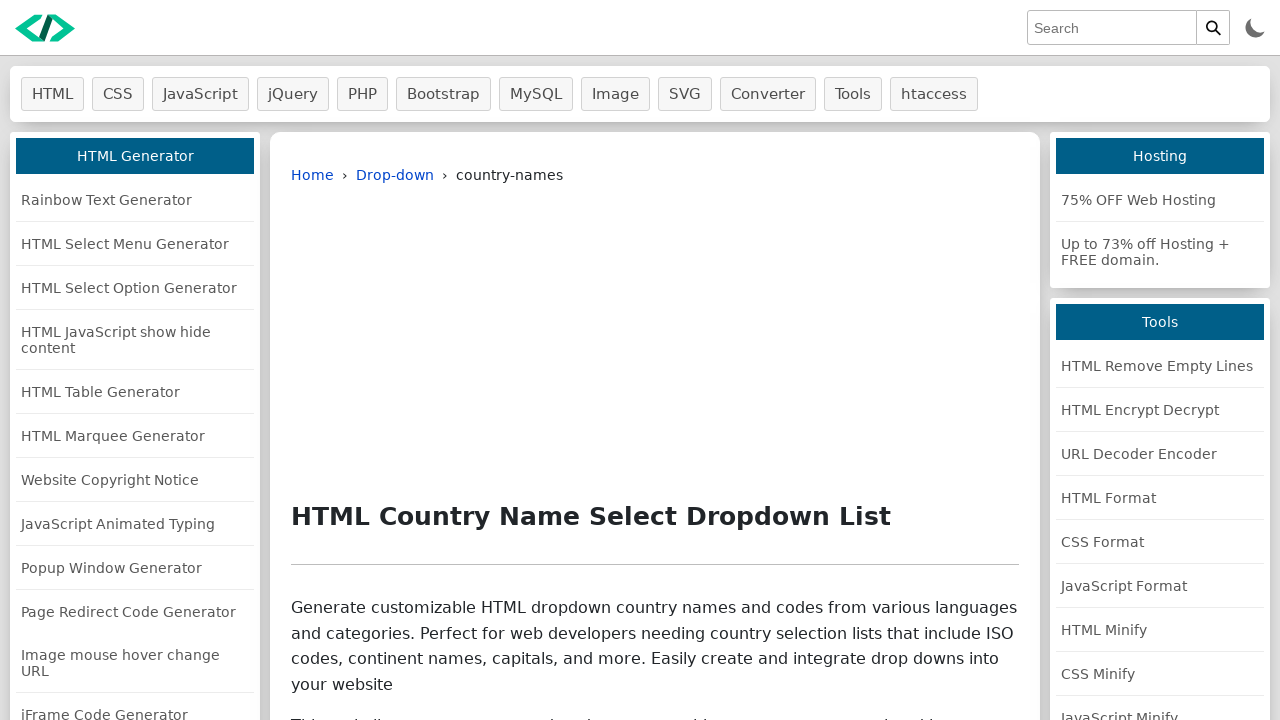

Checked if checkbox 217 is selected: True
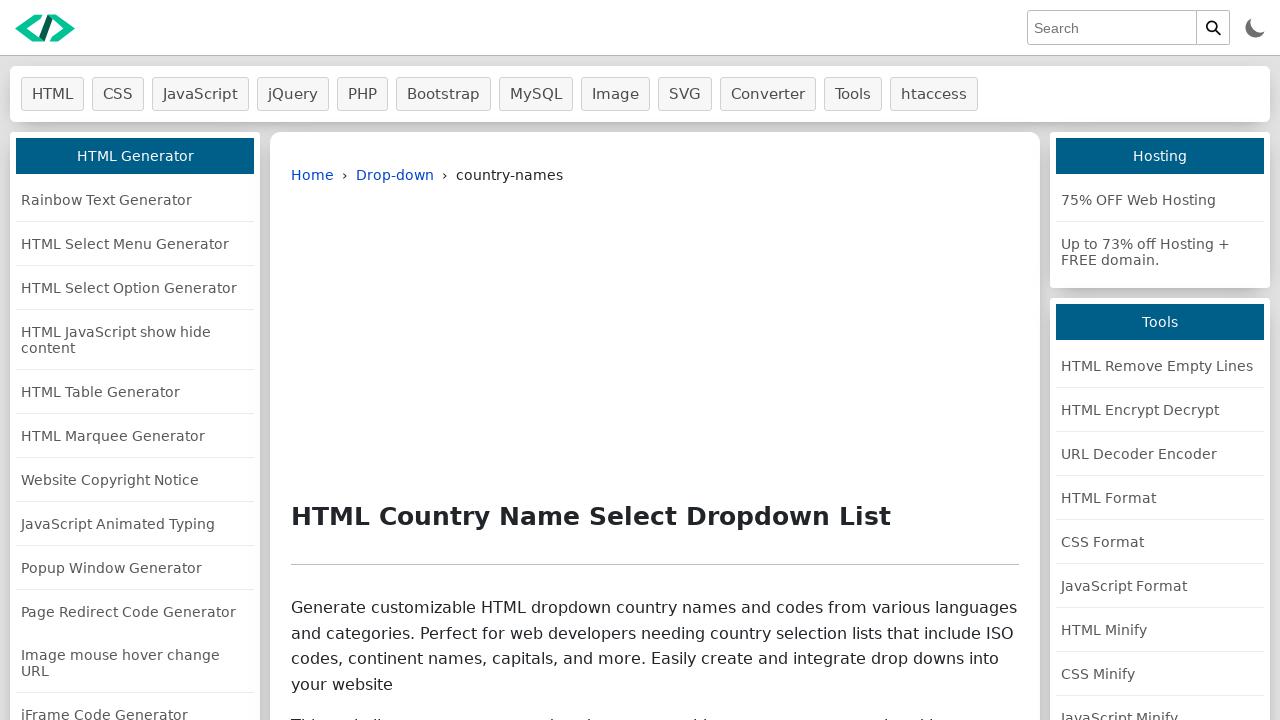

Retrieved checkbox at index 218
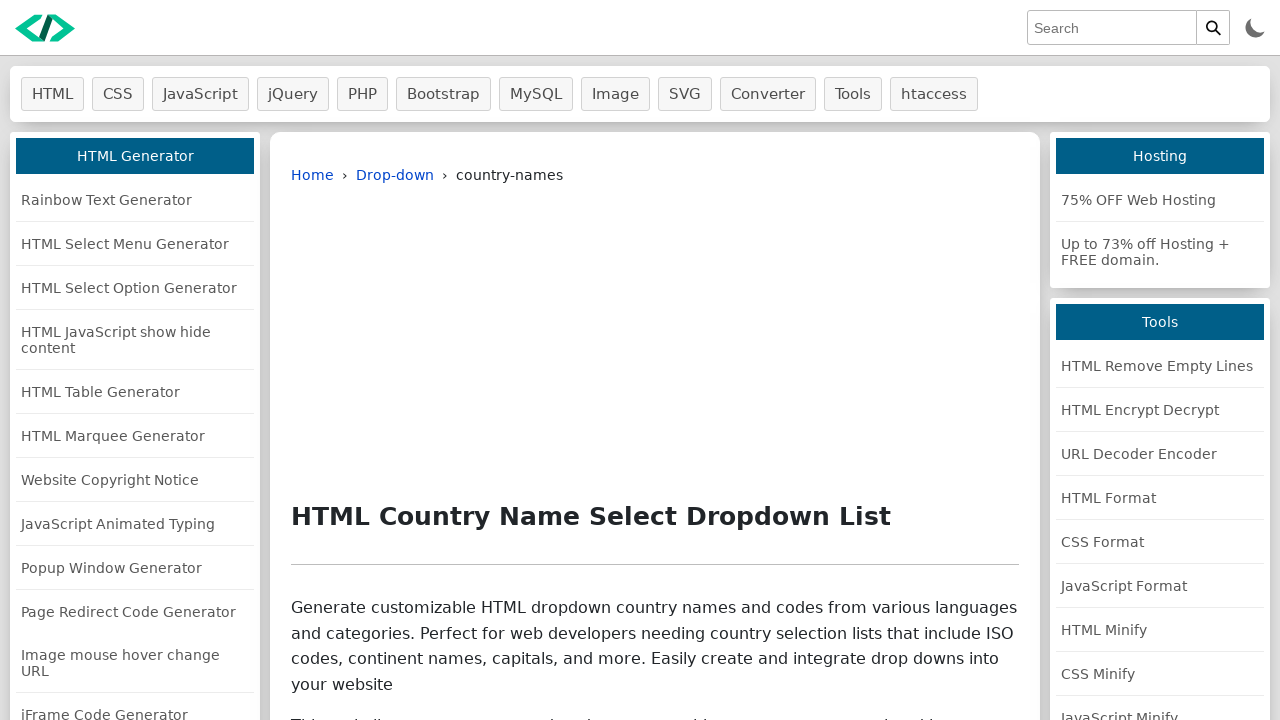

Checked if checkbox 218 is selected: True
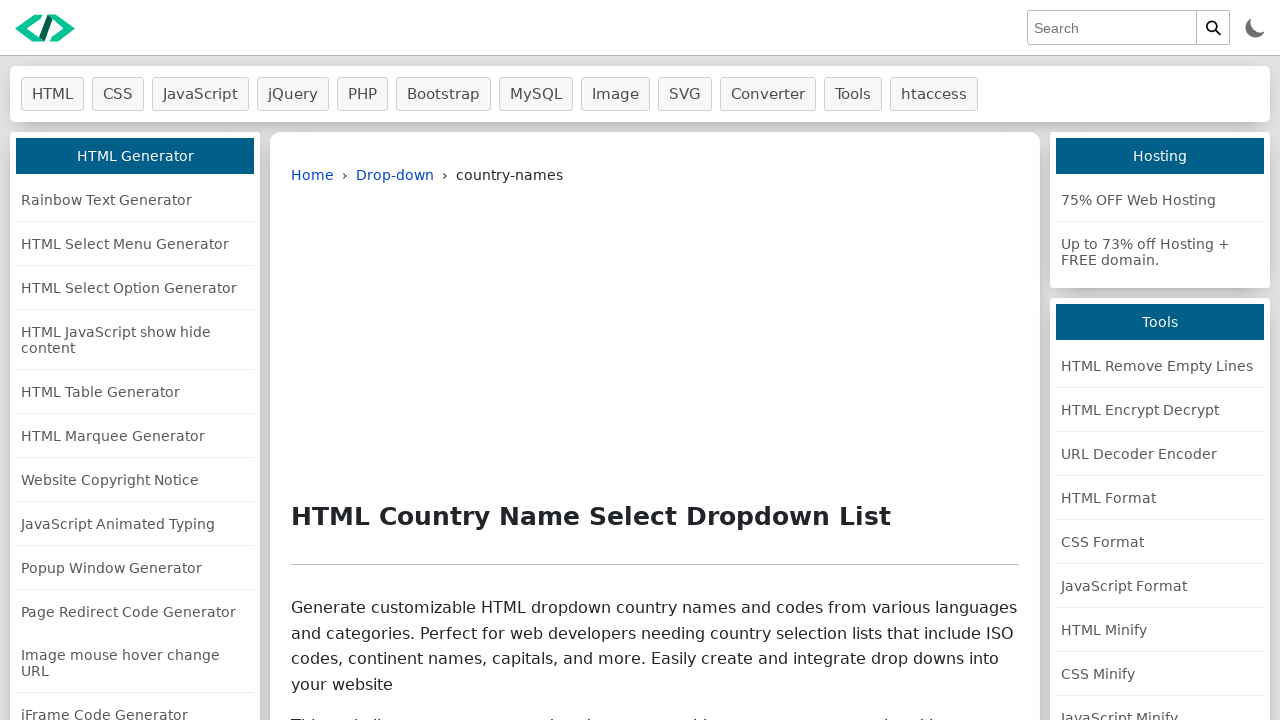

Retrieved checkbox at index 219
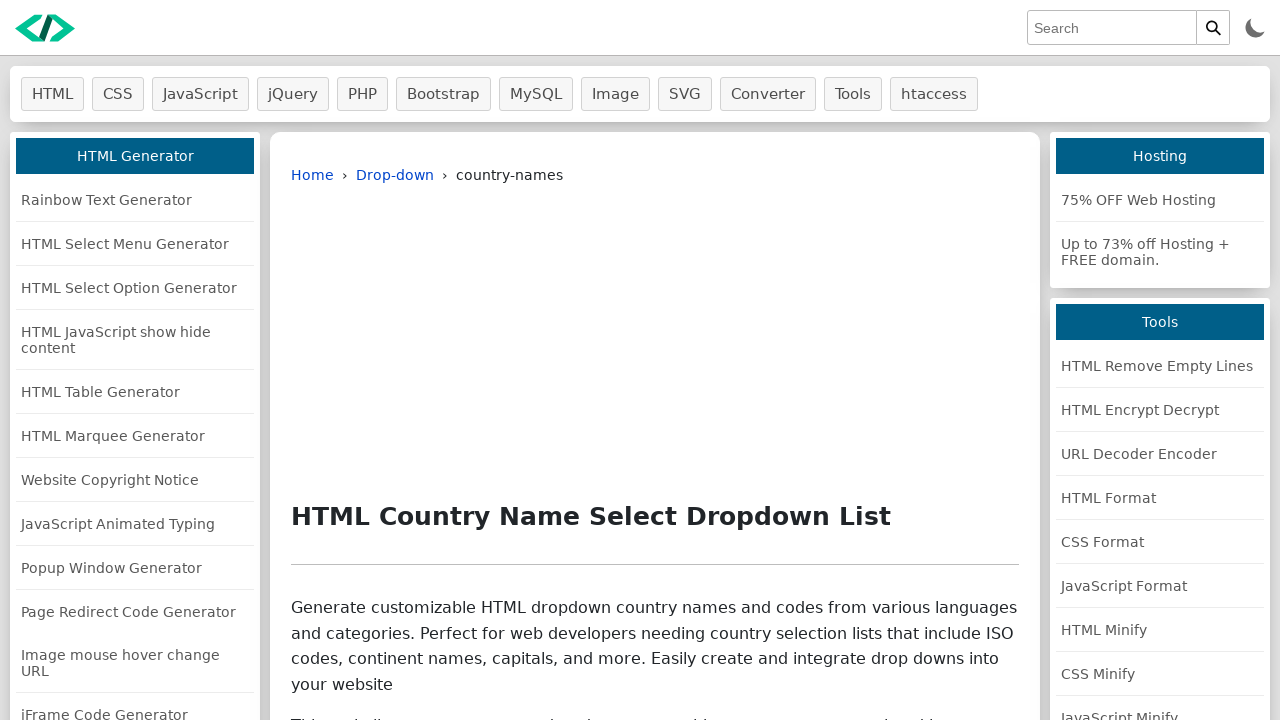

Checked if checkbox 219 is selected: True
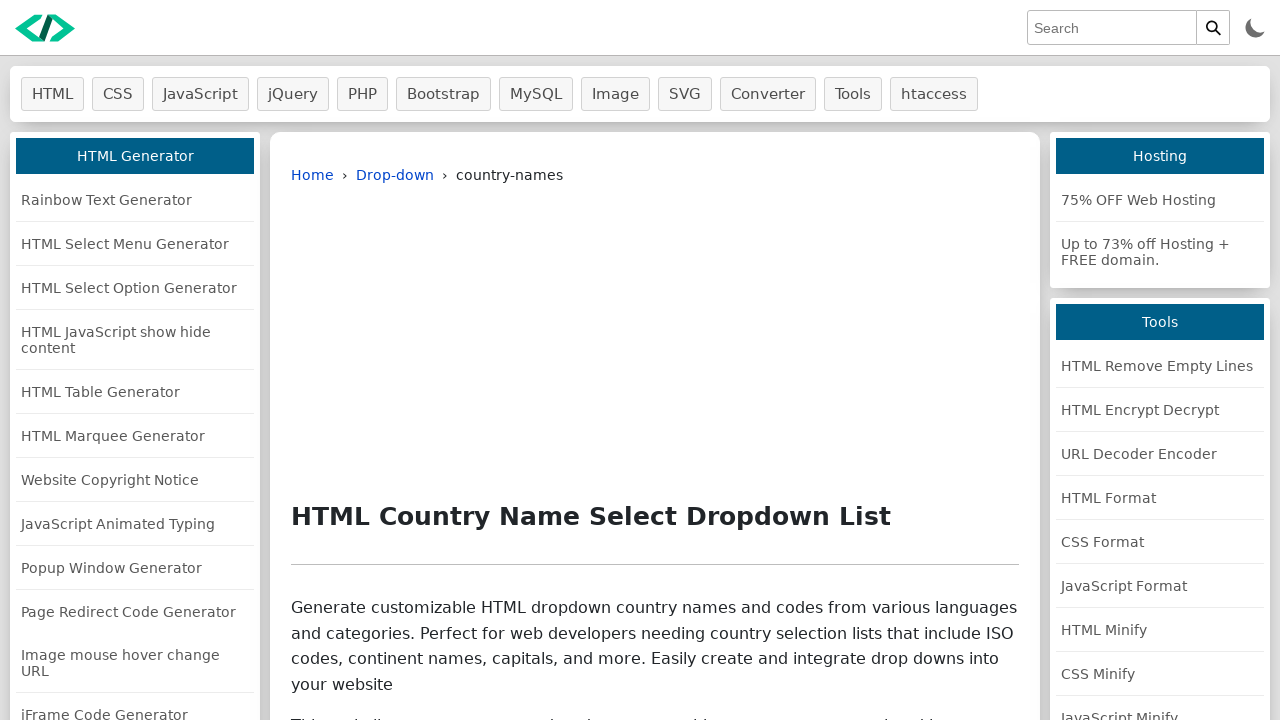

Retrieved checkbox at index 220
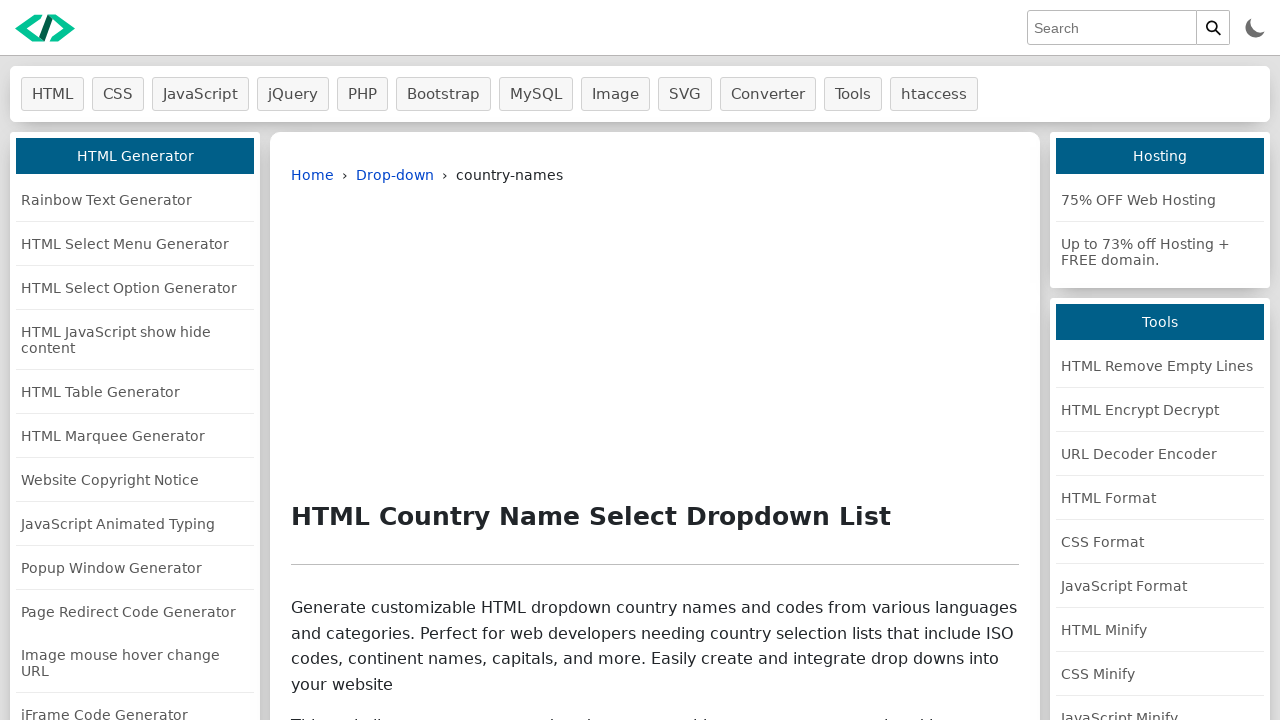

Checked if checkbox 220 is selected: True
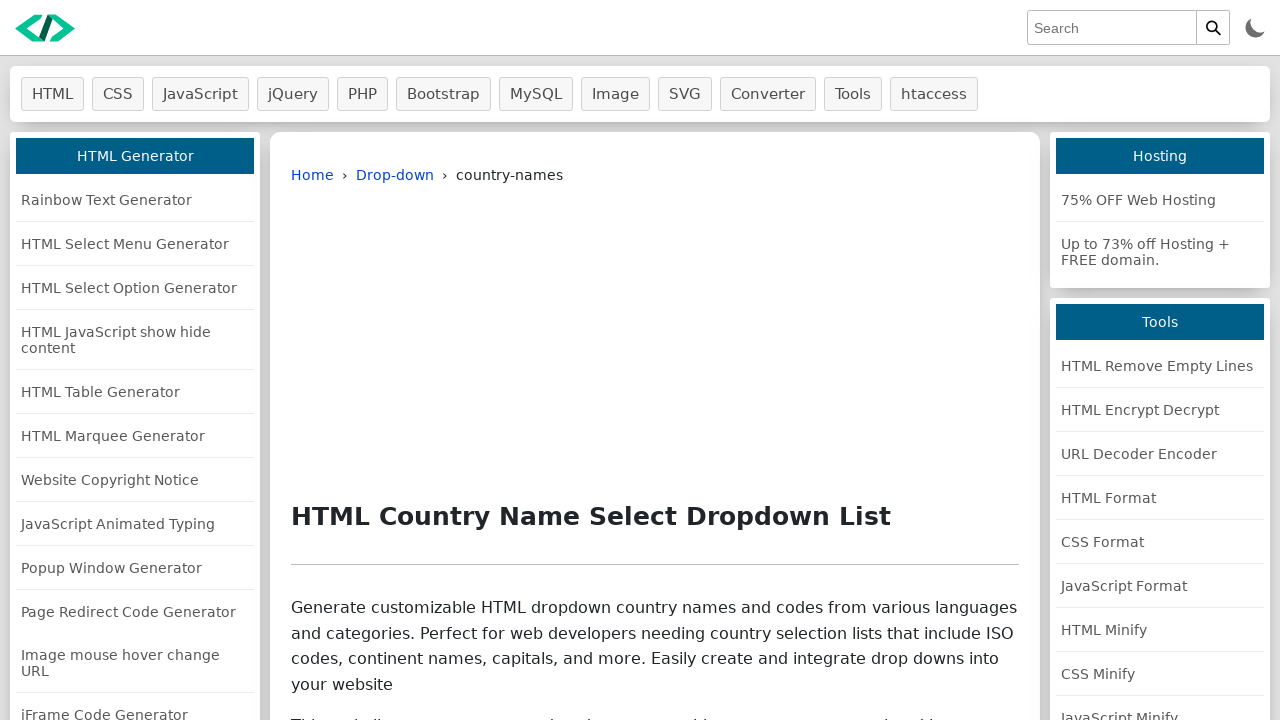

Retrieved checkbox at index 221
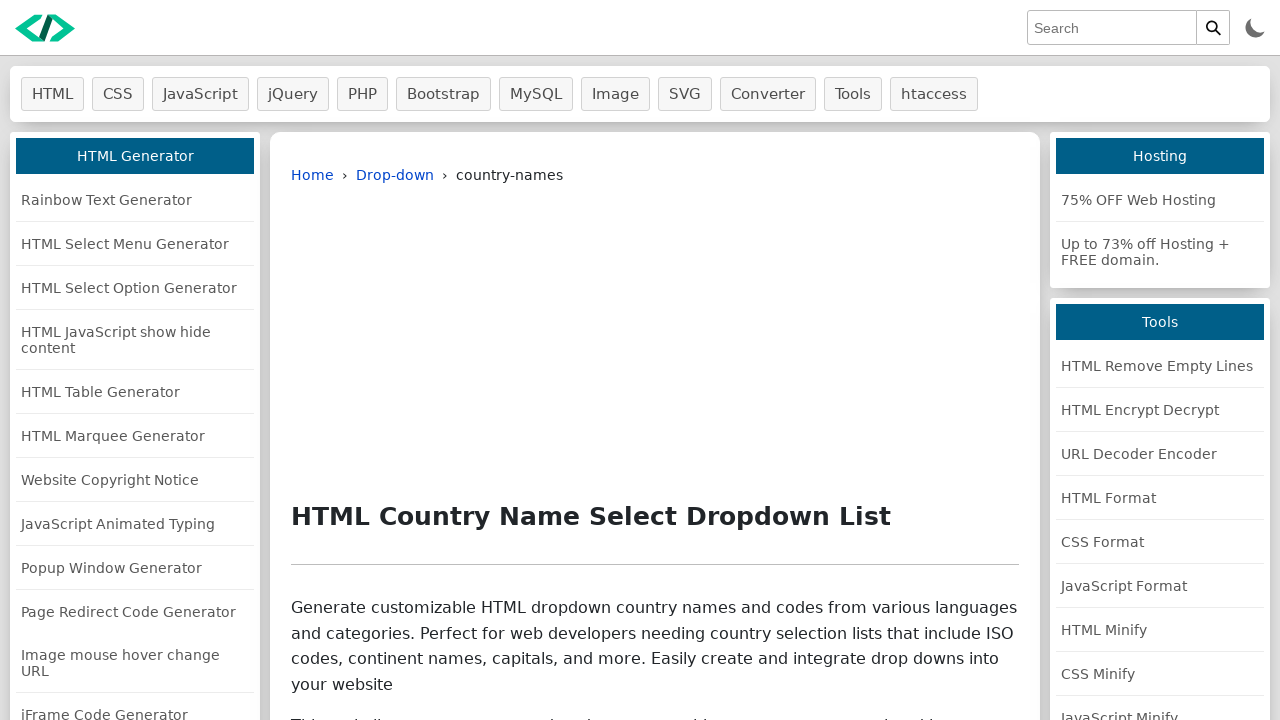

Checked if checkbox 221 is selected: True
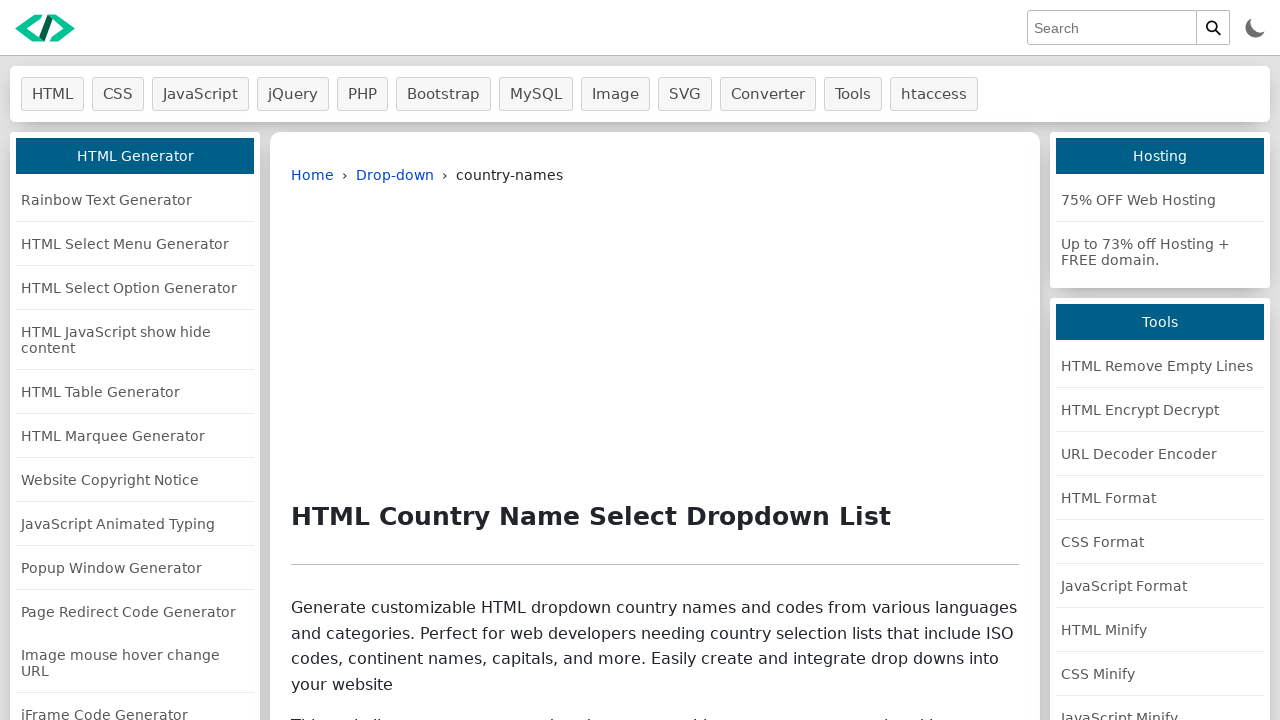

Retrieved checkbox at index 222
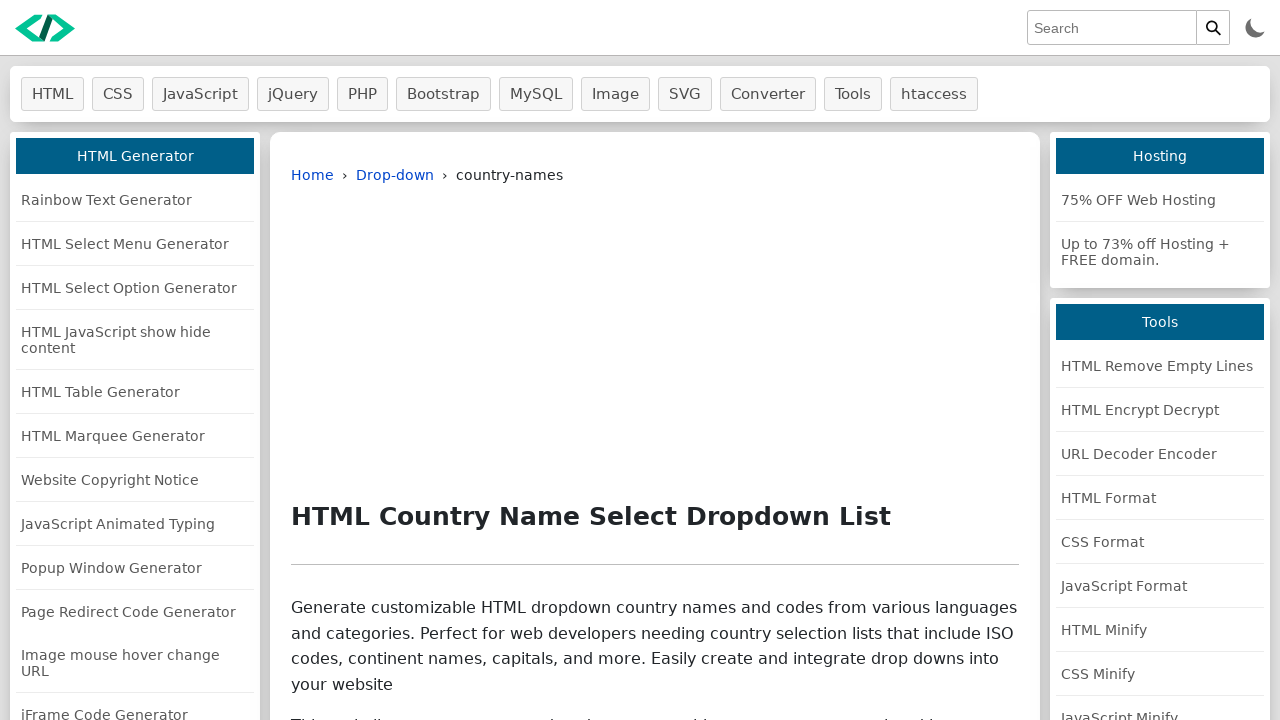

Checked if checkbox 222 is selected: True
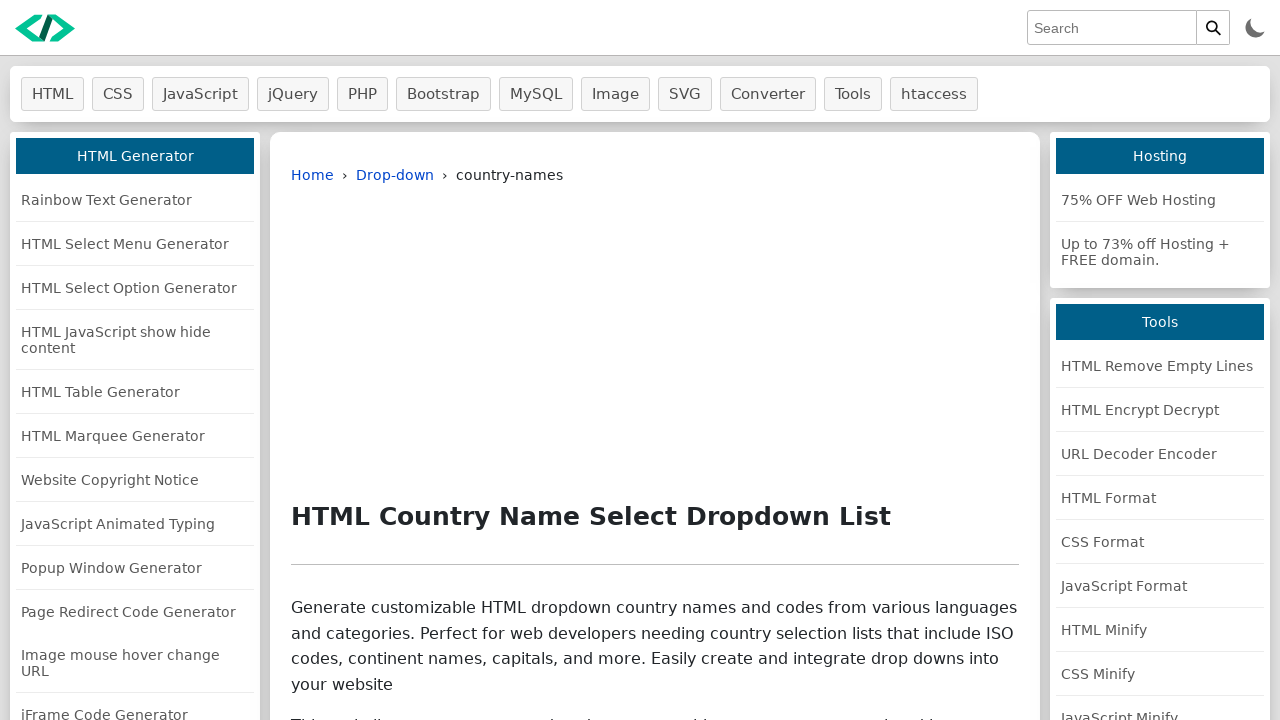

Retrieved checkbox at index 223
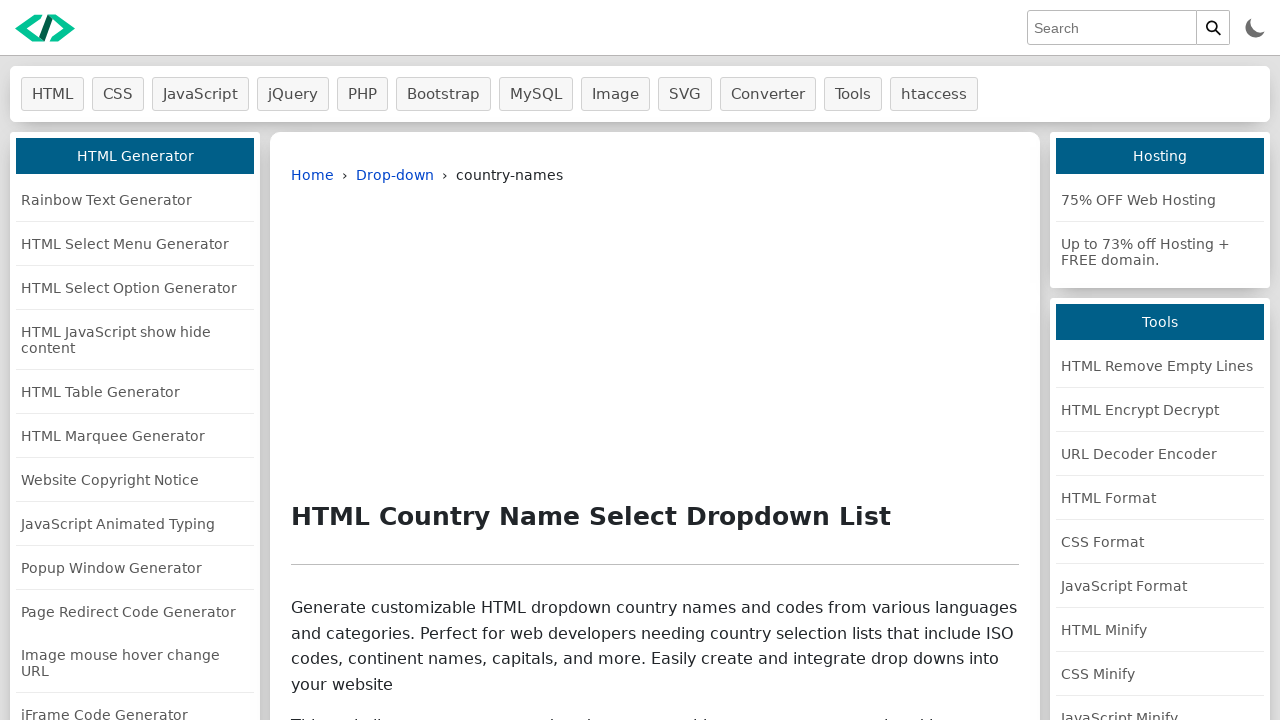

Checked if checkbox 223 is selected: True
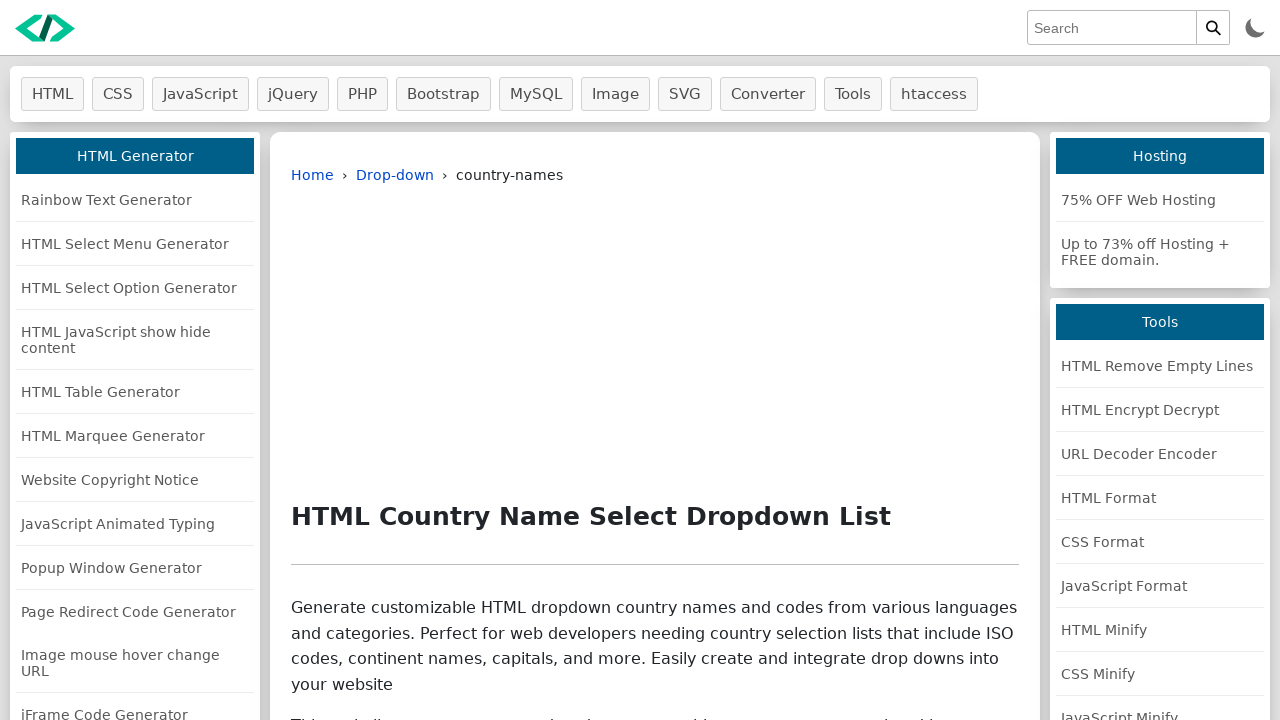

Retrieved checkbox at index 224
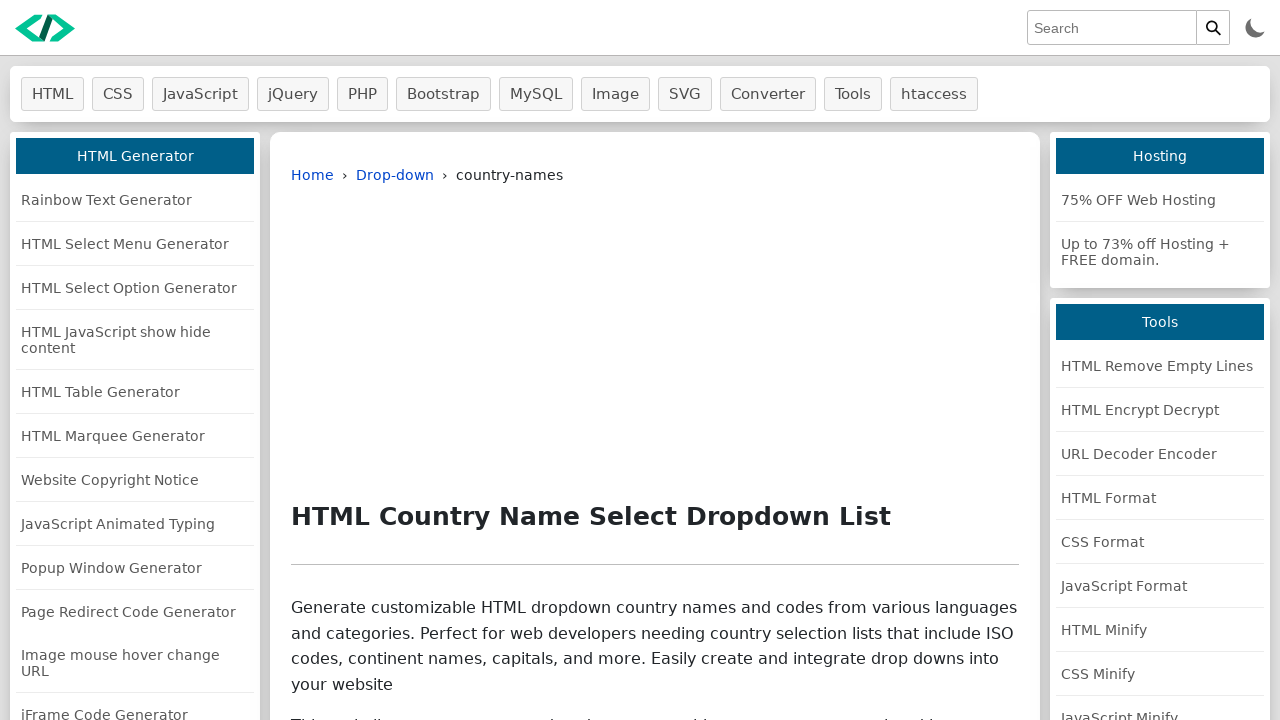

Checked if checkbox 224 is selected: True
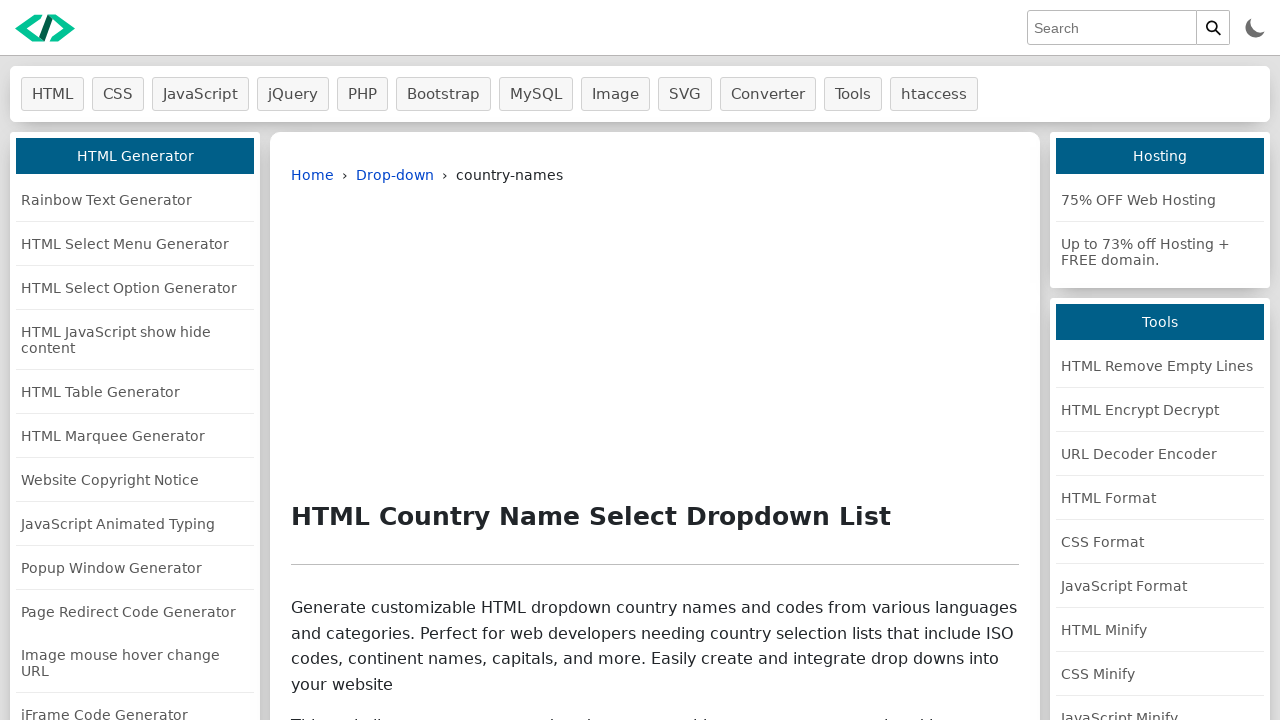

Retrieved checkbox at index 225
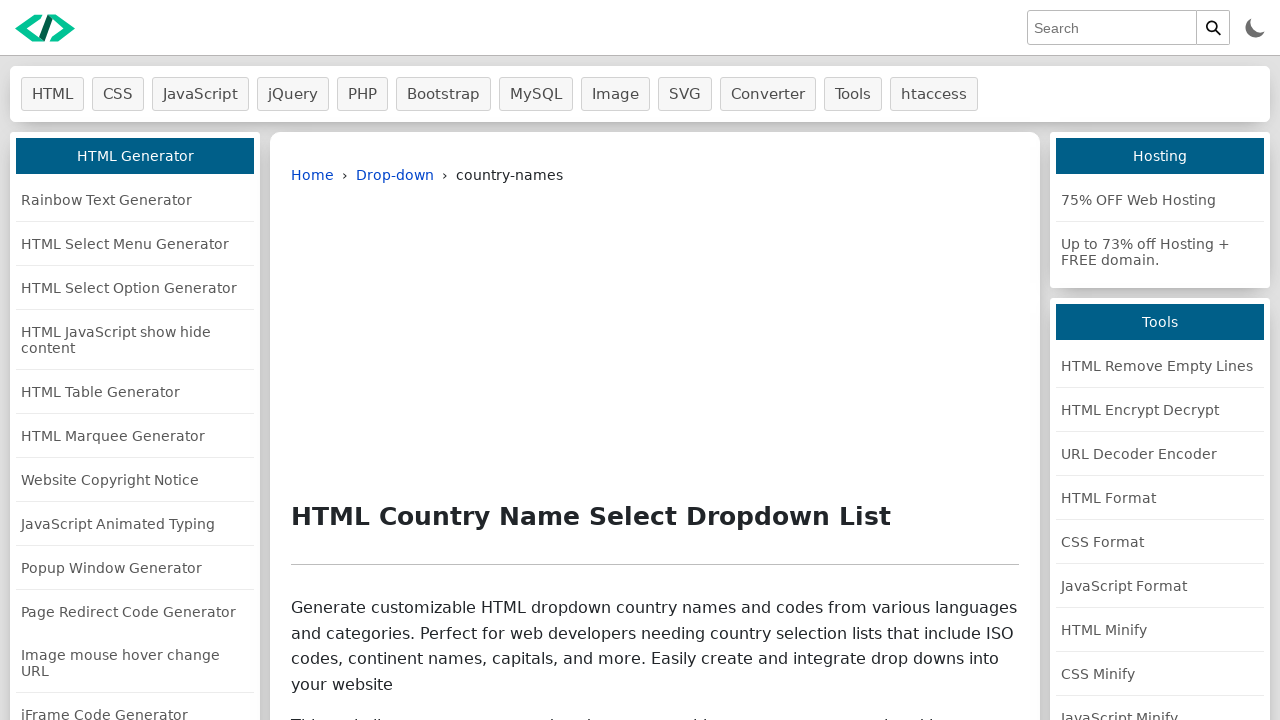

Checked if checkbox 225 is selected: True
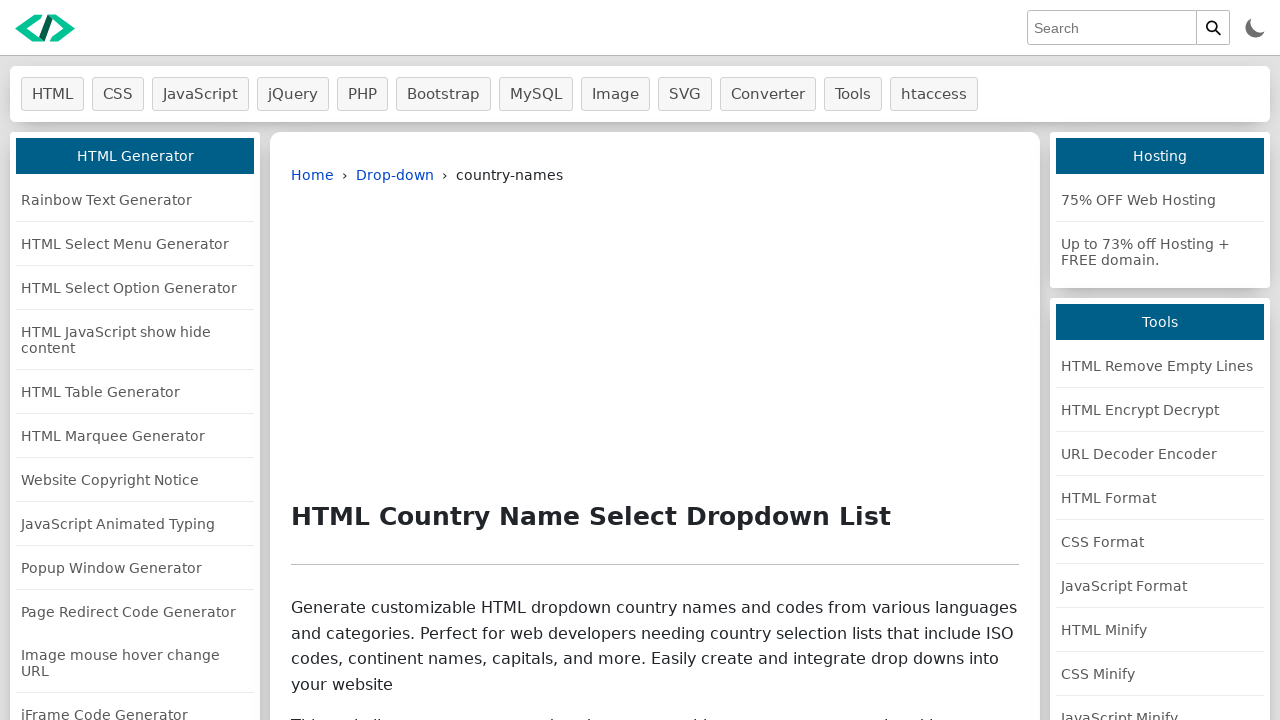

Retrieved checkbox at index 226
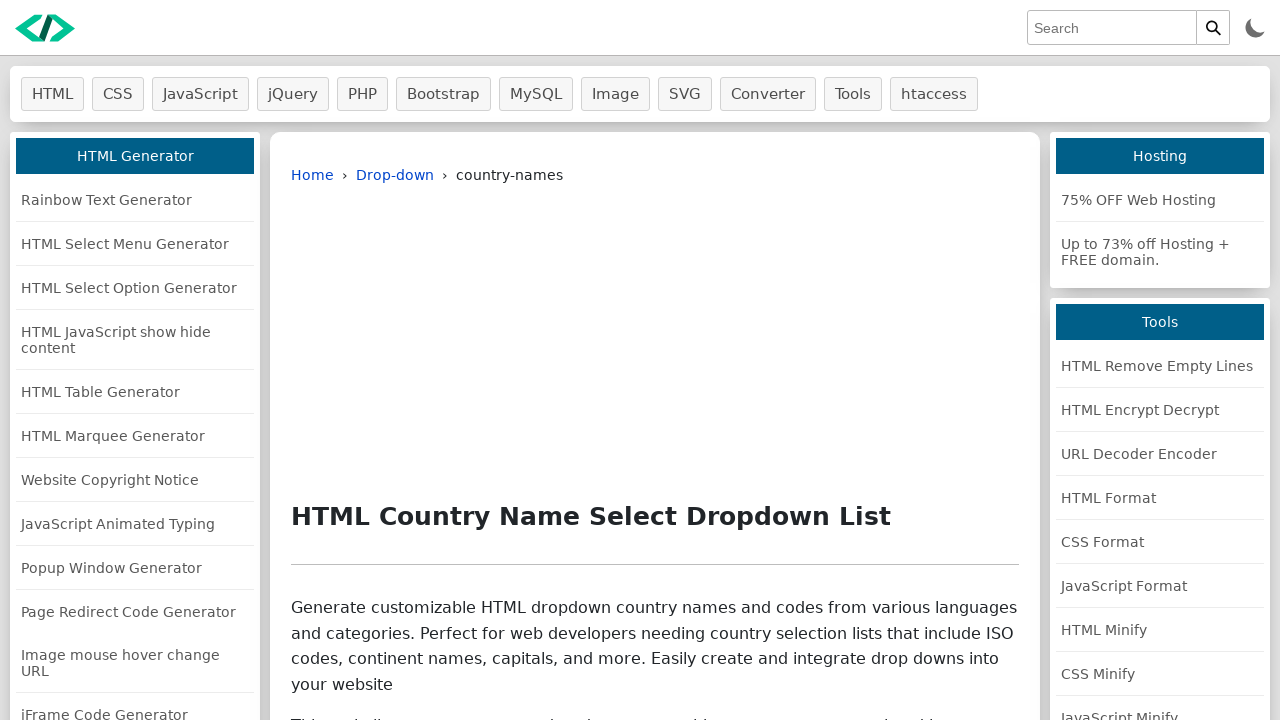

Checked if checkbox 226 is selected: True
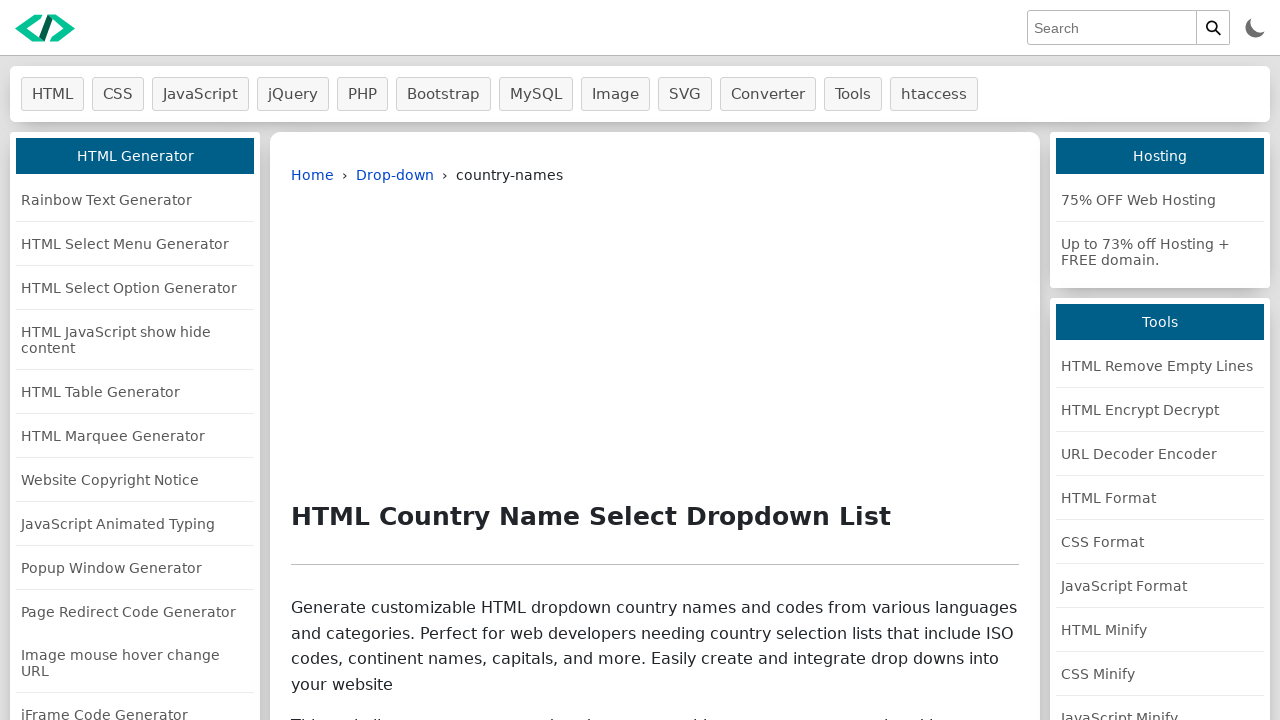

Retrieved checkbox at index 227
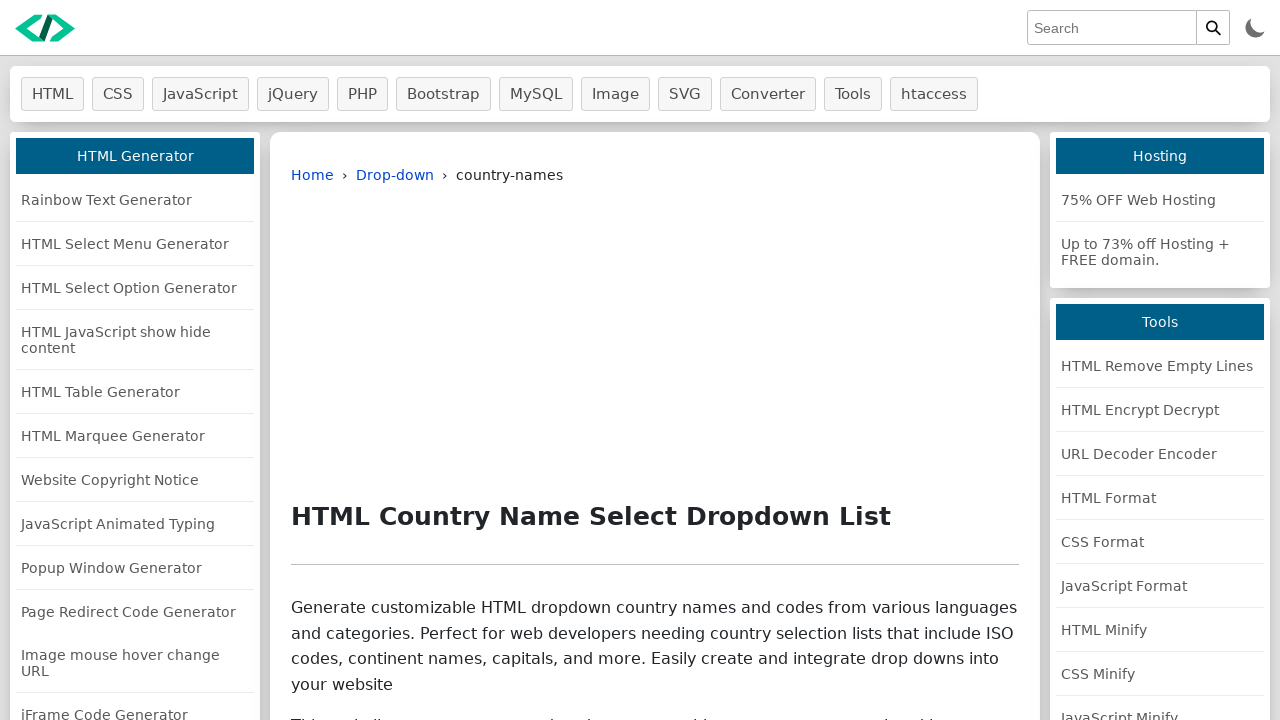

Checked if checkbox 227 is selected: True
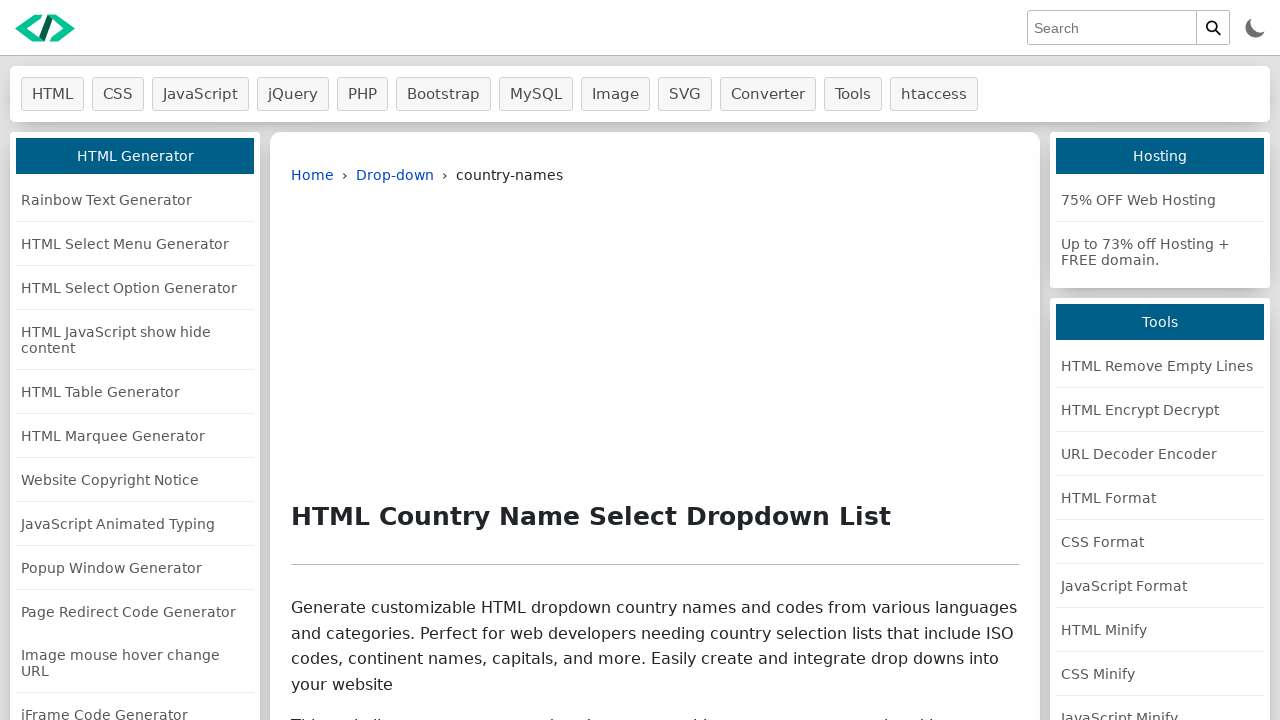

Retrieved checkbox at index 228
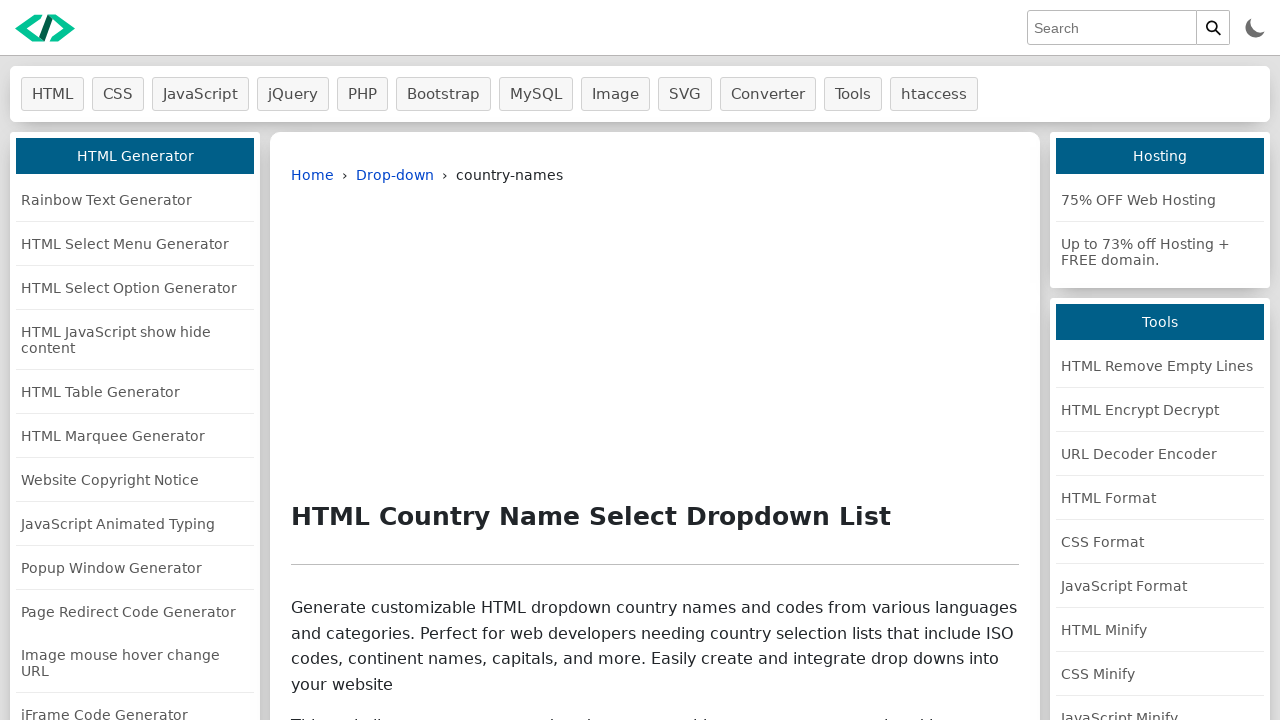

Checked if checkbox 228 is selected: True
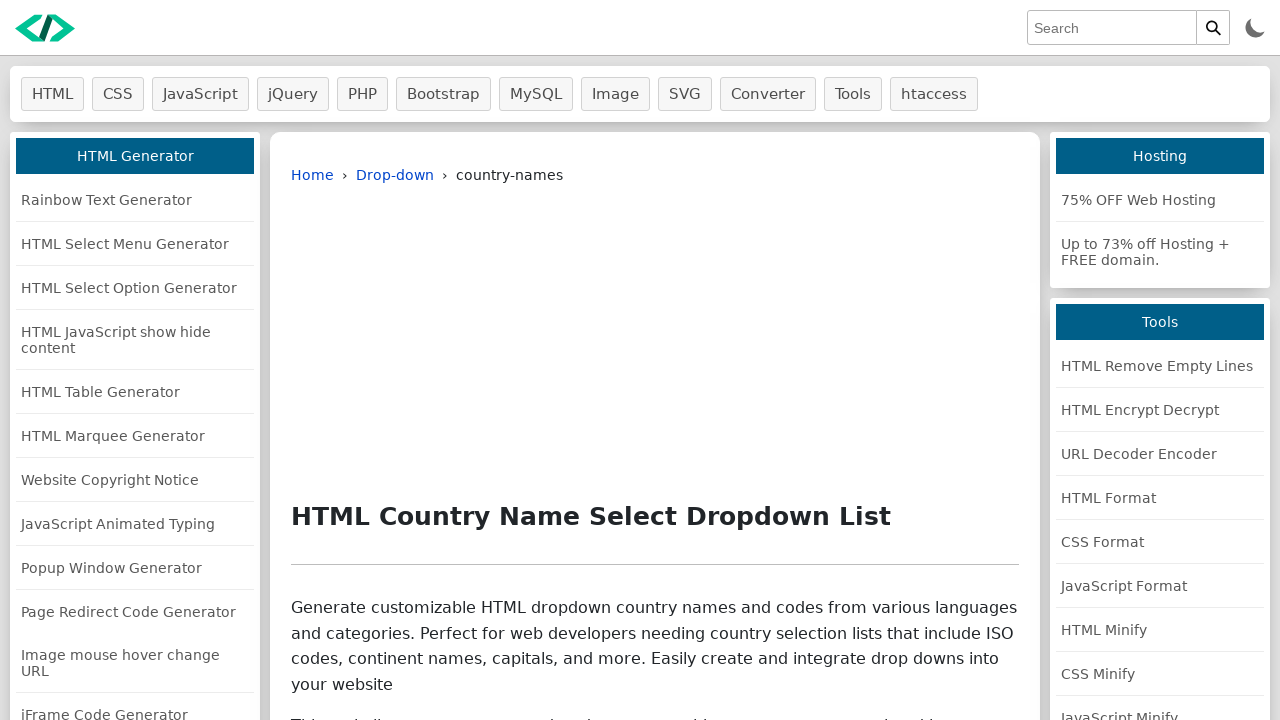

Retrieved checkbox at index 229
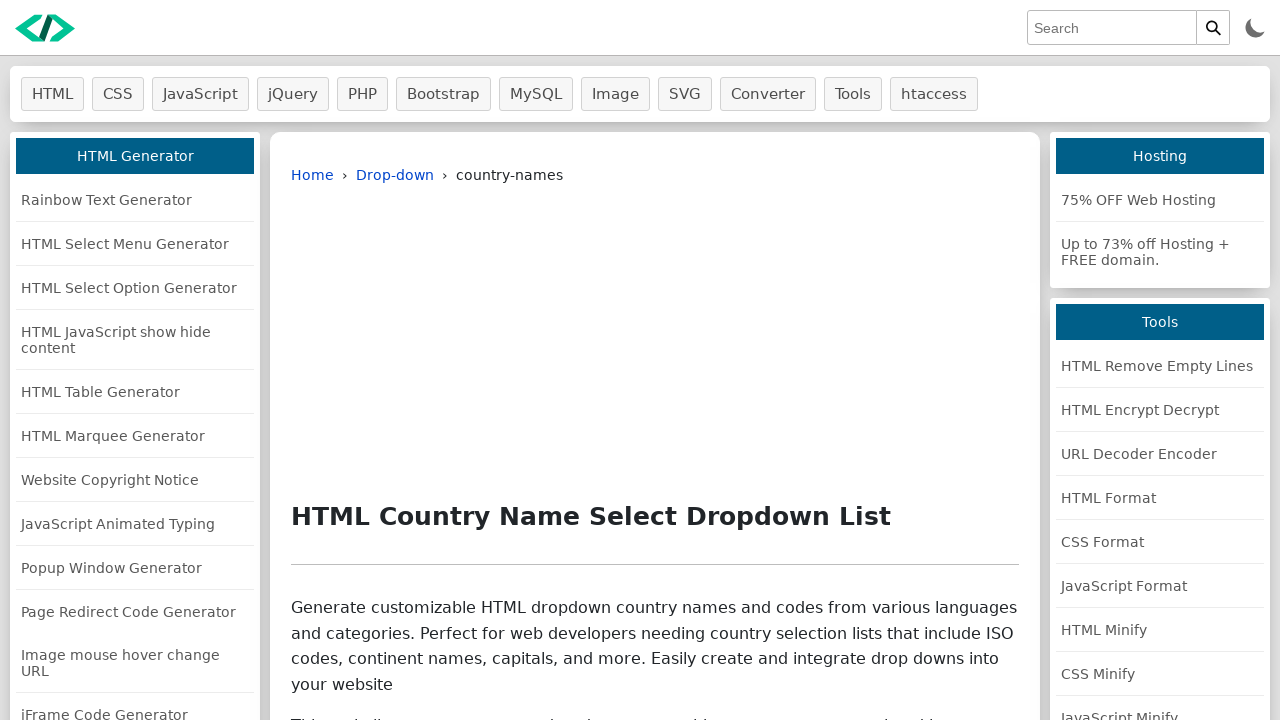

Checked if checkbox 229 is selected: True
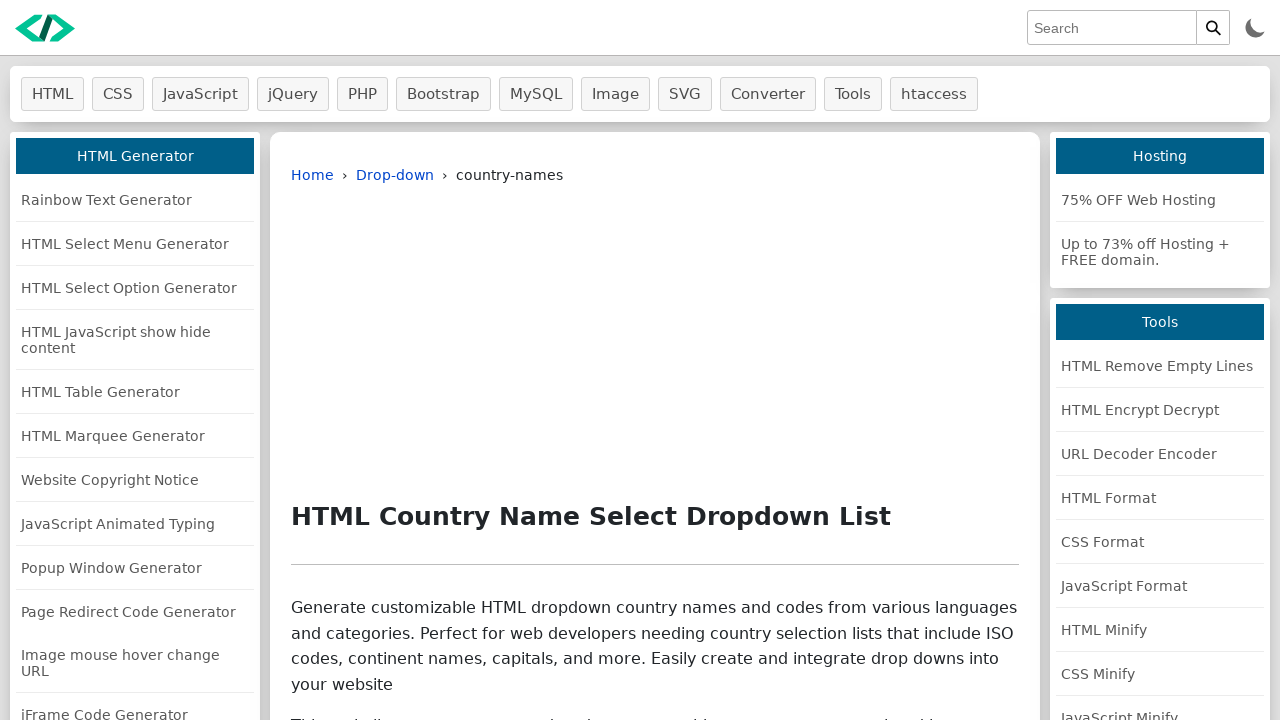

Retrieved checkbox at index 230
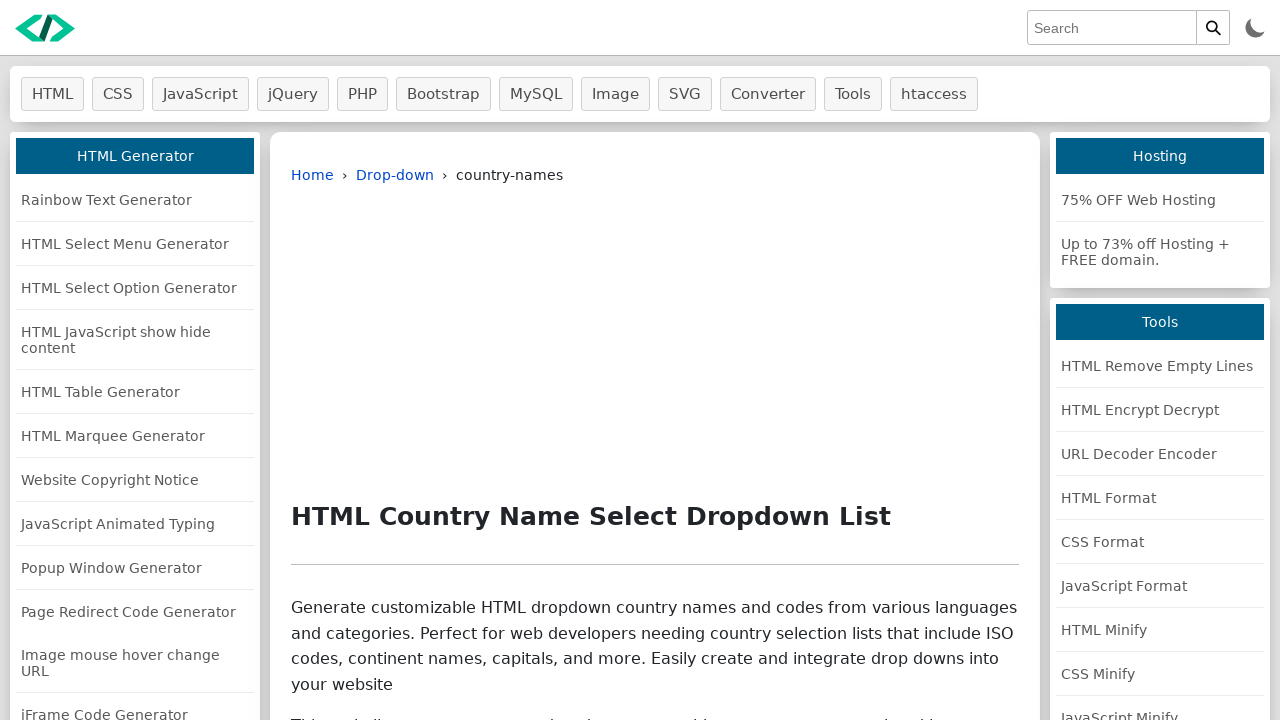

Checked if checkbox 230 is selected: True
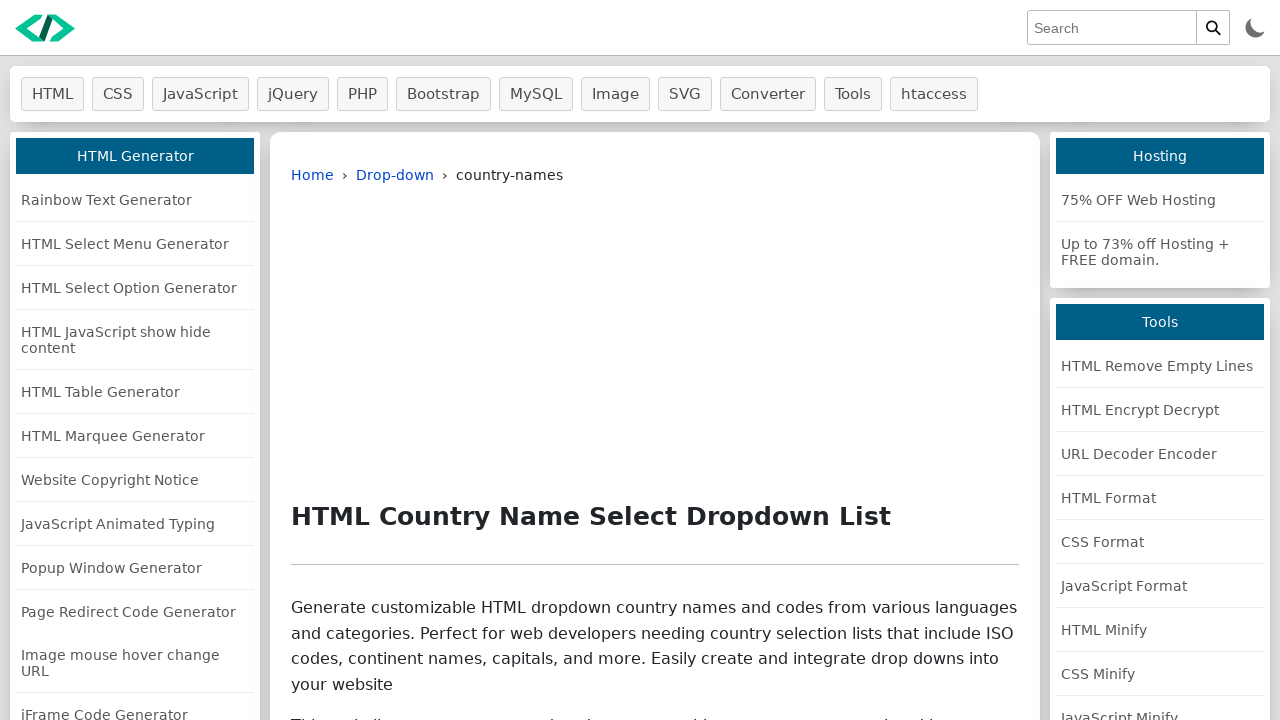

Retrieved checkbox at index 231
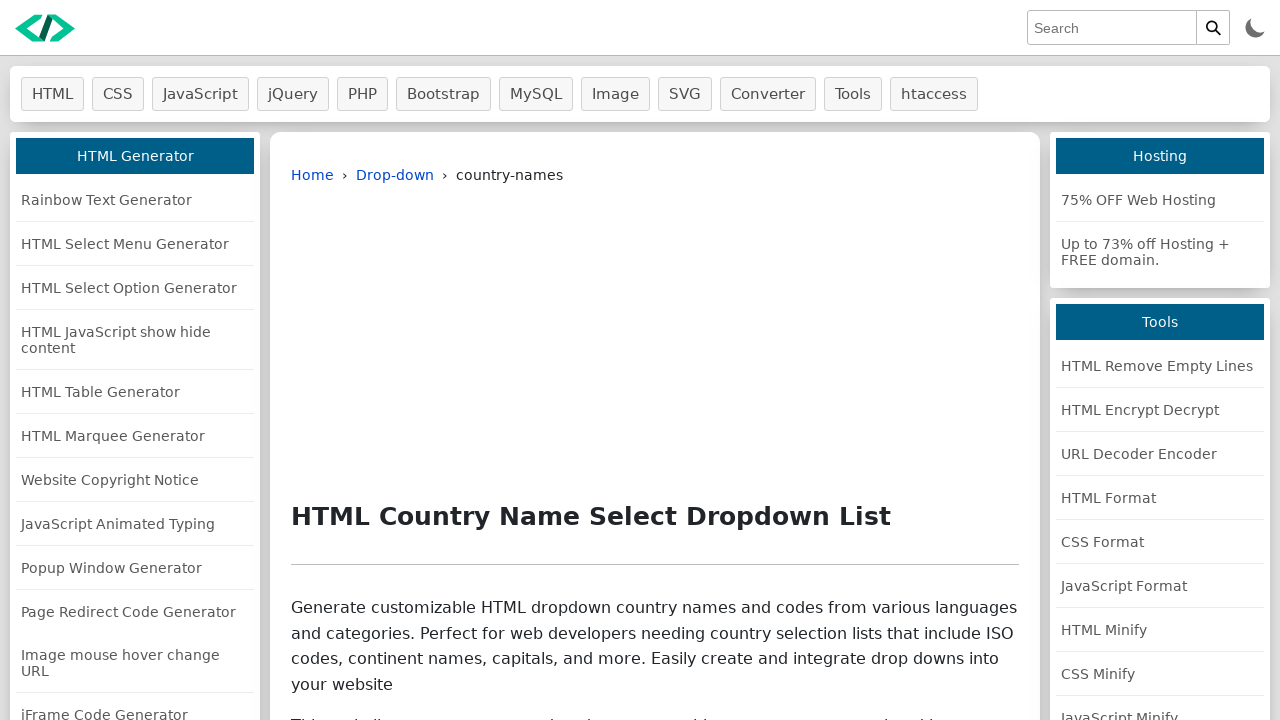

Checked if checkbox 231 is selected: True
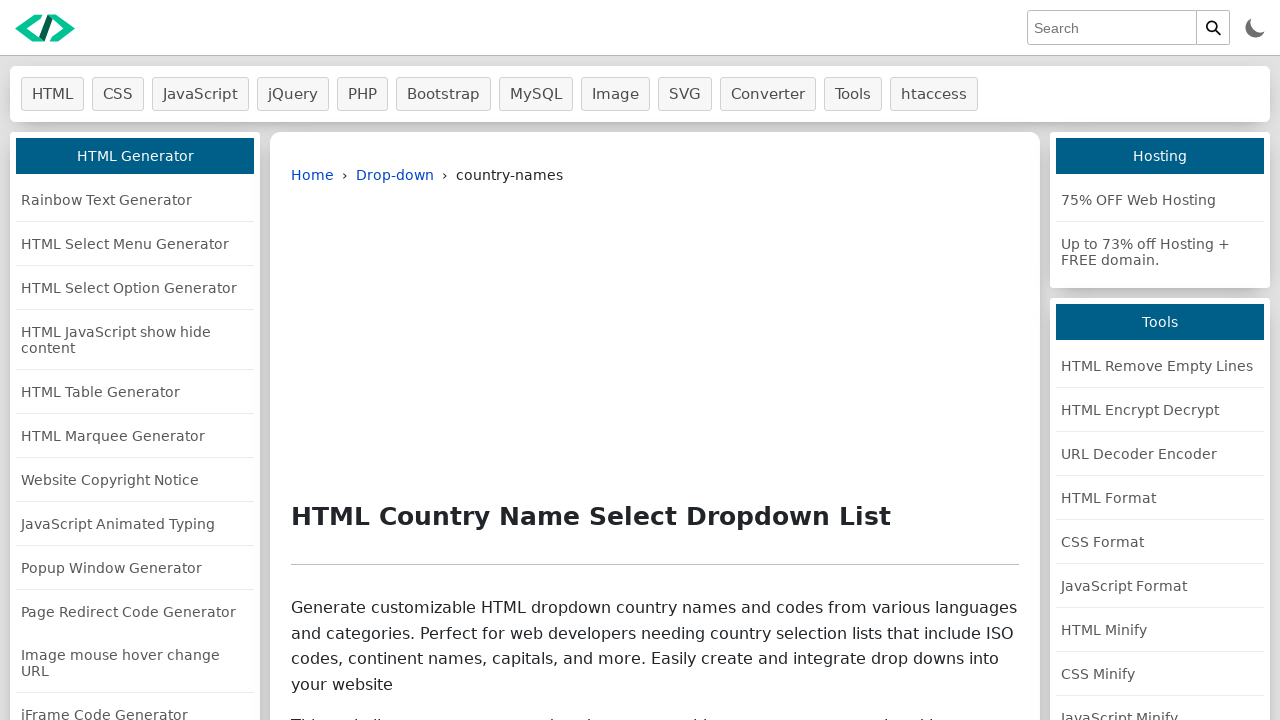

Retrieved checkbox at index 232
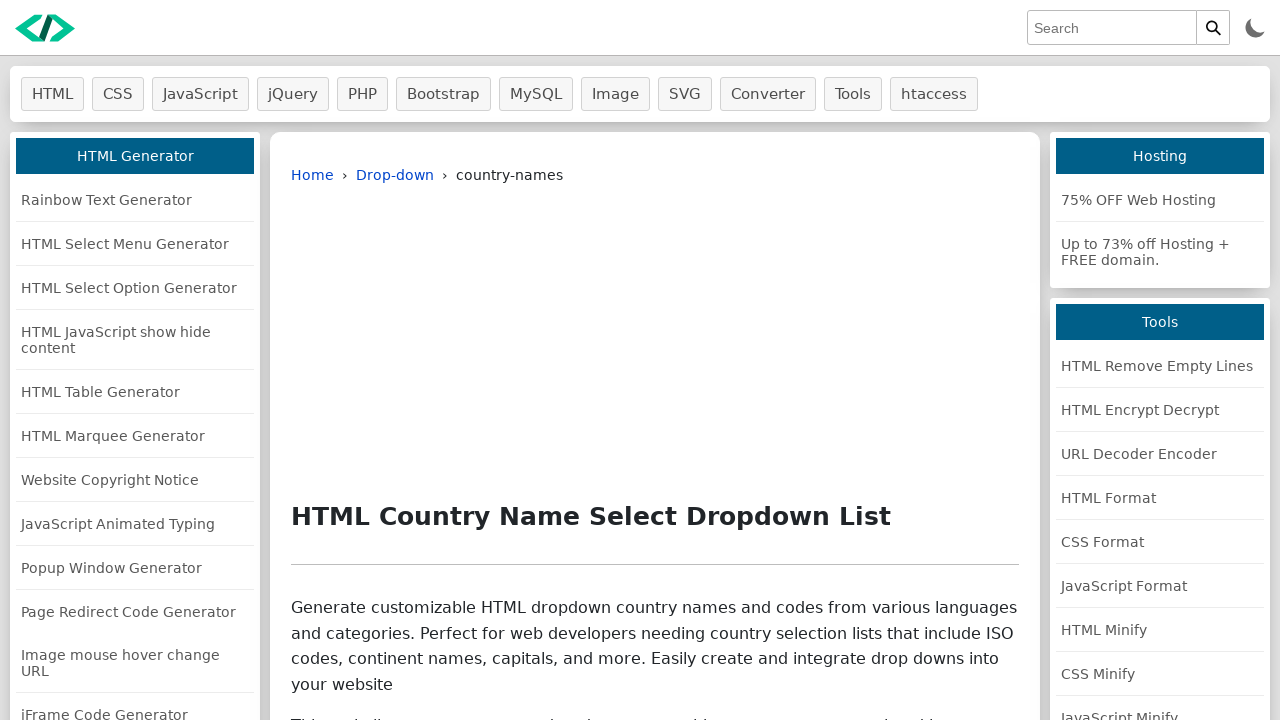

Checked if checkbox 232 is selected: True
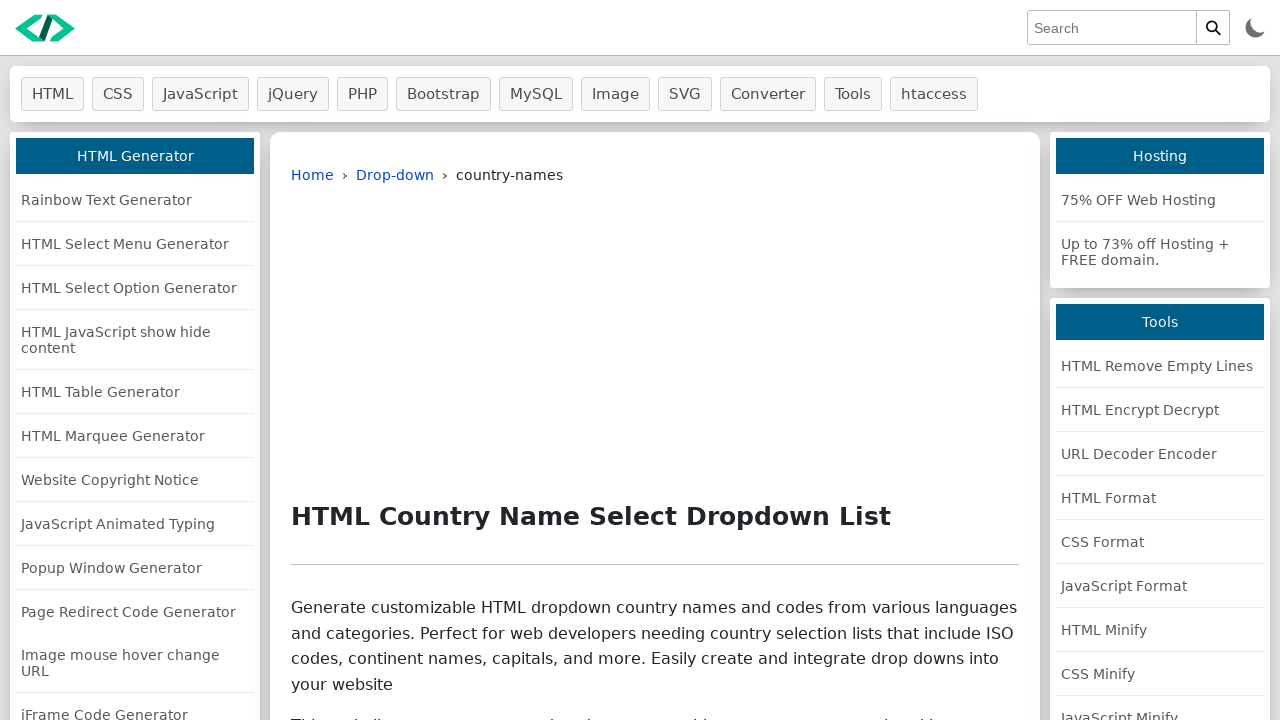

Retrieved checkbox at index 233
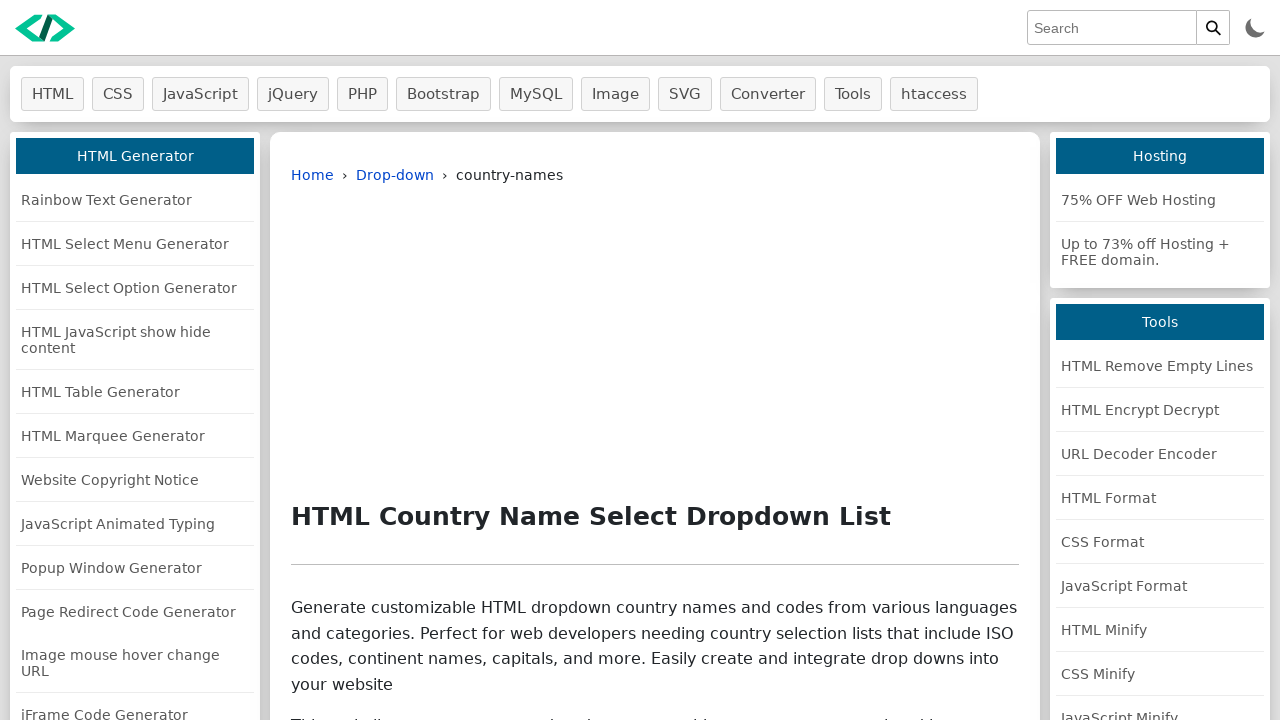

Checked if checkbox 233 is selected: True
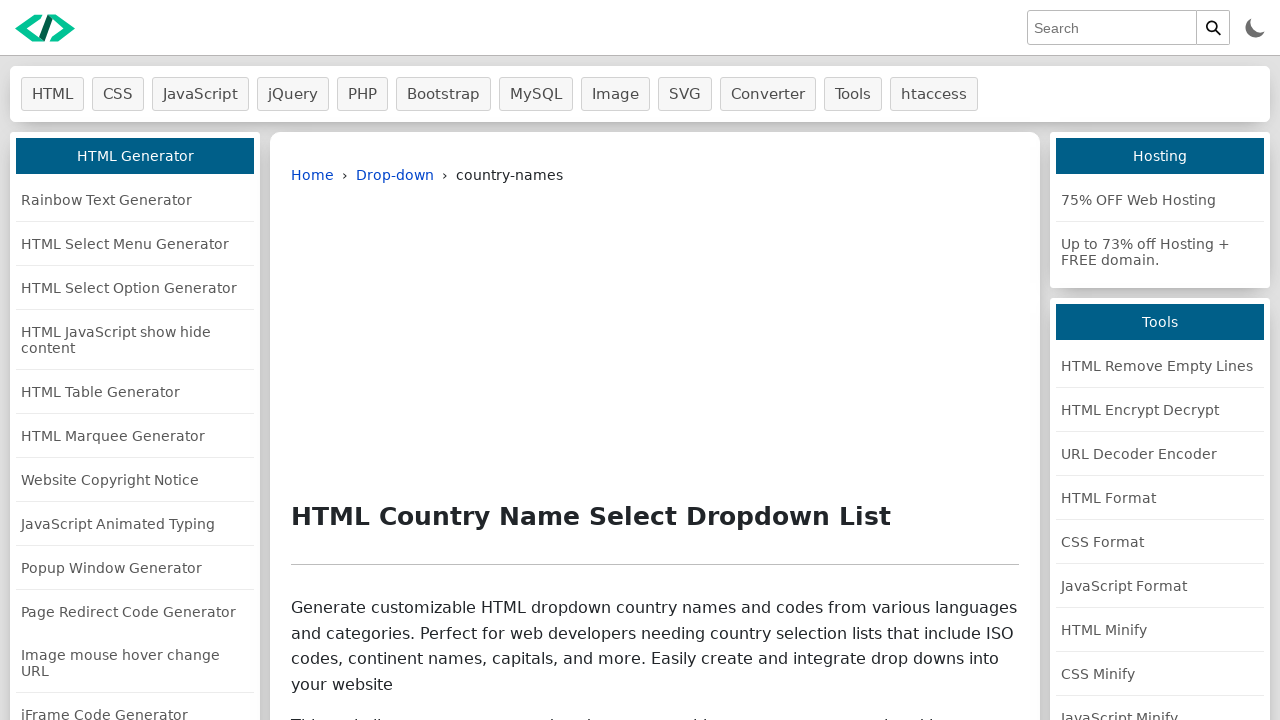

Retrieved checkbox at index 234
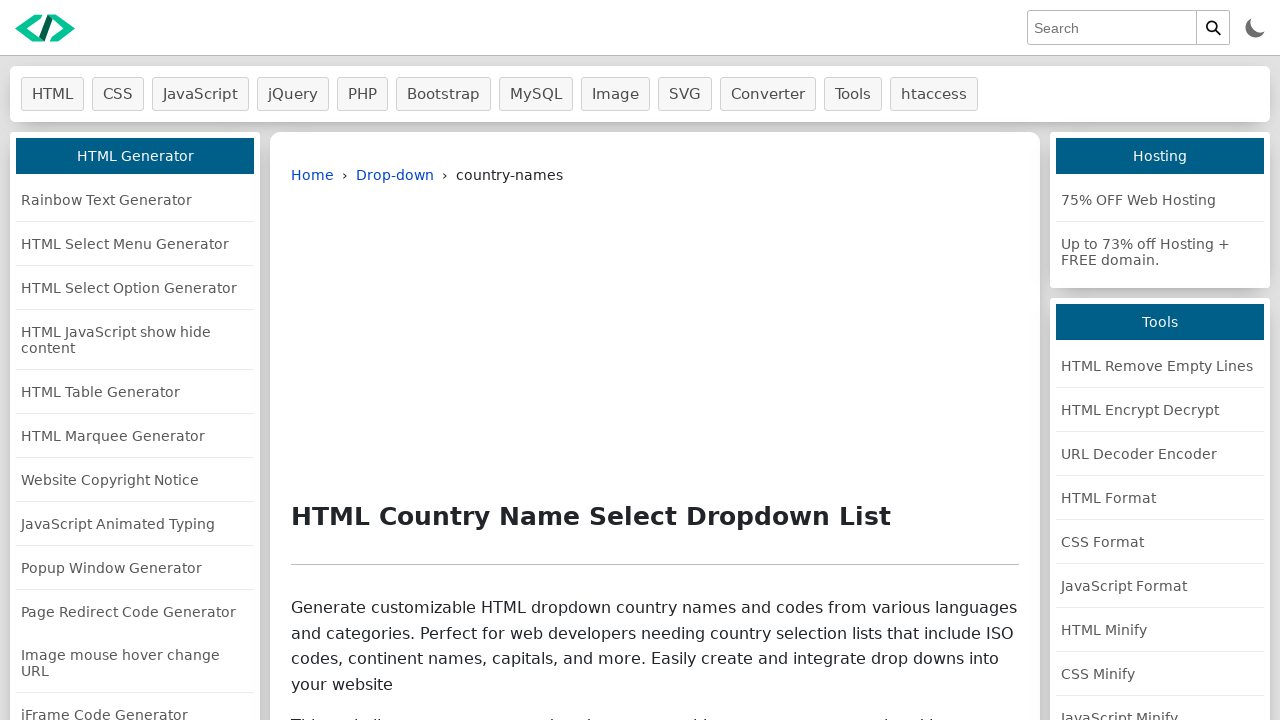

Checked if checkbox 234 is selected: True
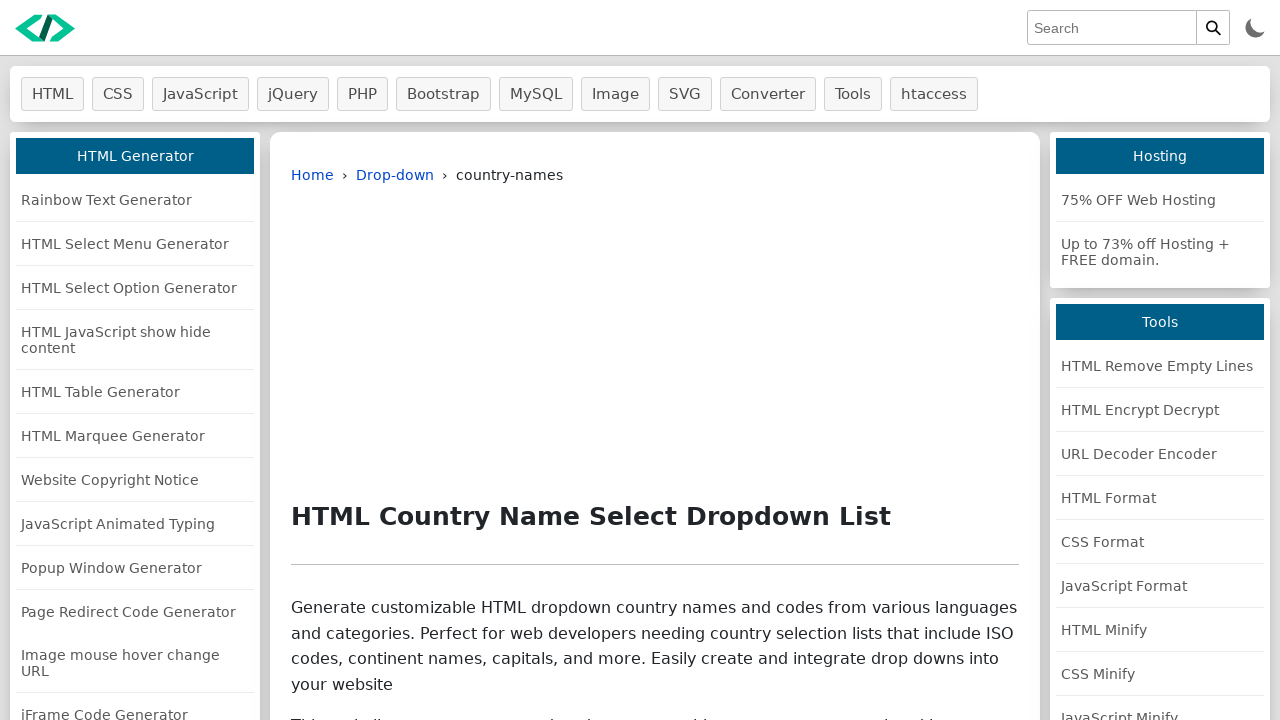

Retrieved checkbox at index 235
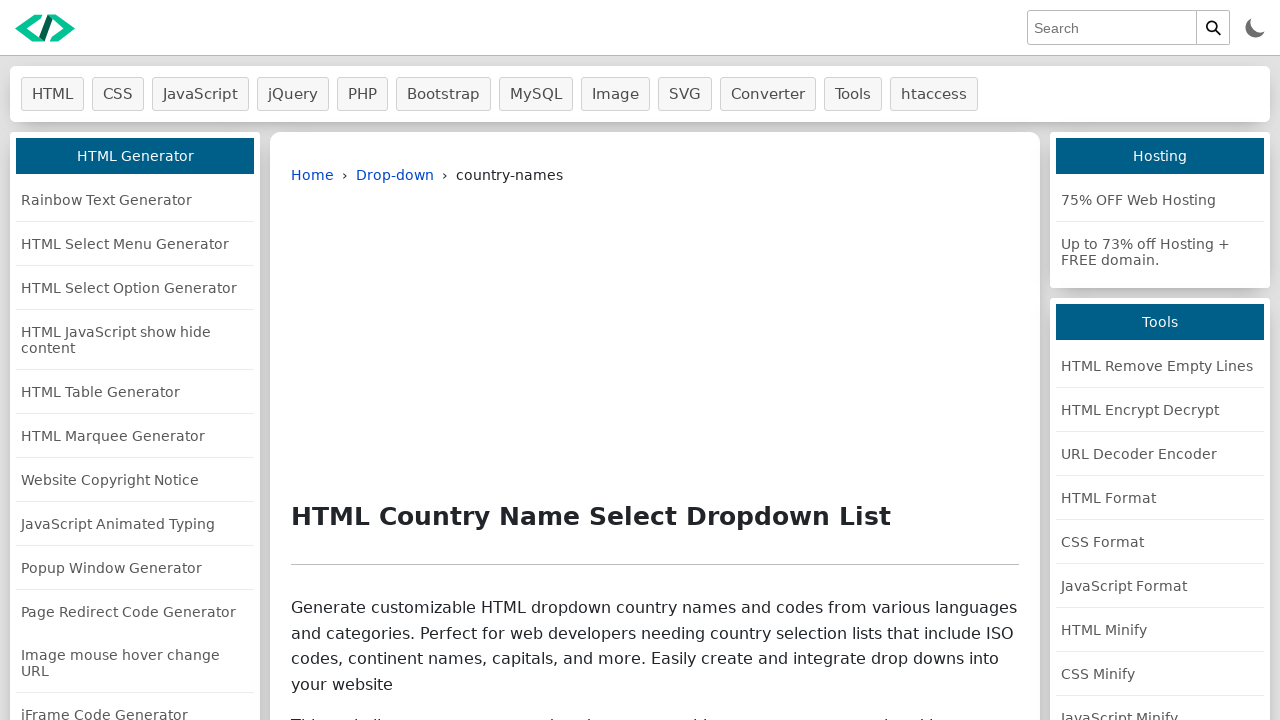

Checked if checkbox 235 is selected: True
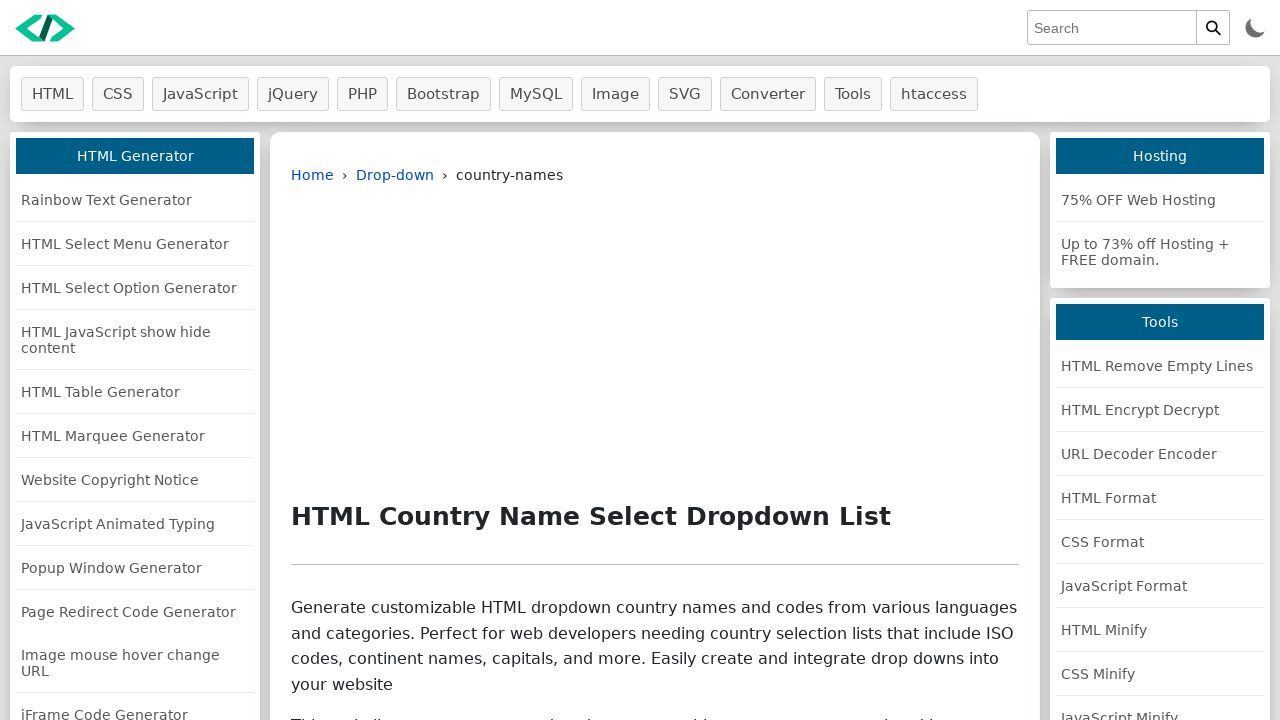

Retrieved checkbox at index 236
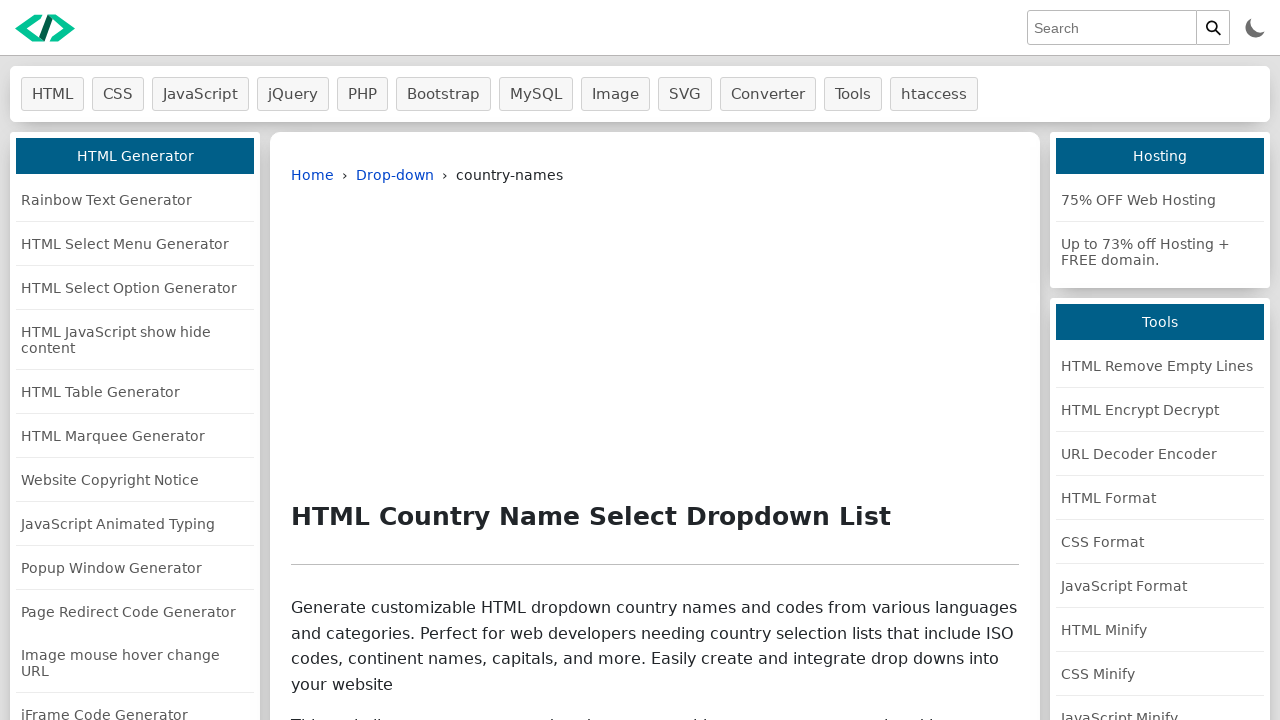

Checked if checkbox 236 is selected: True
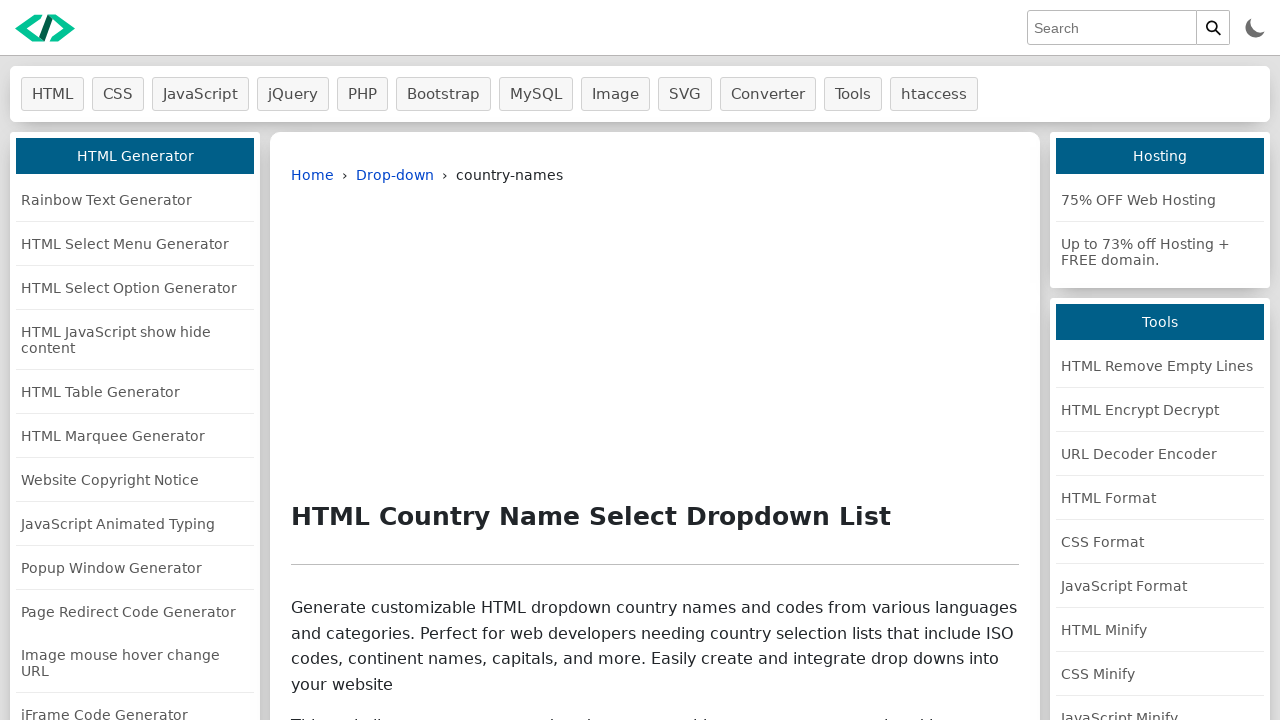

Retrieved checkbox at index 237
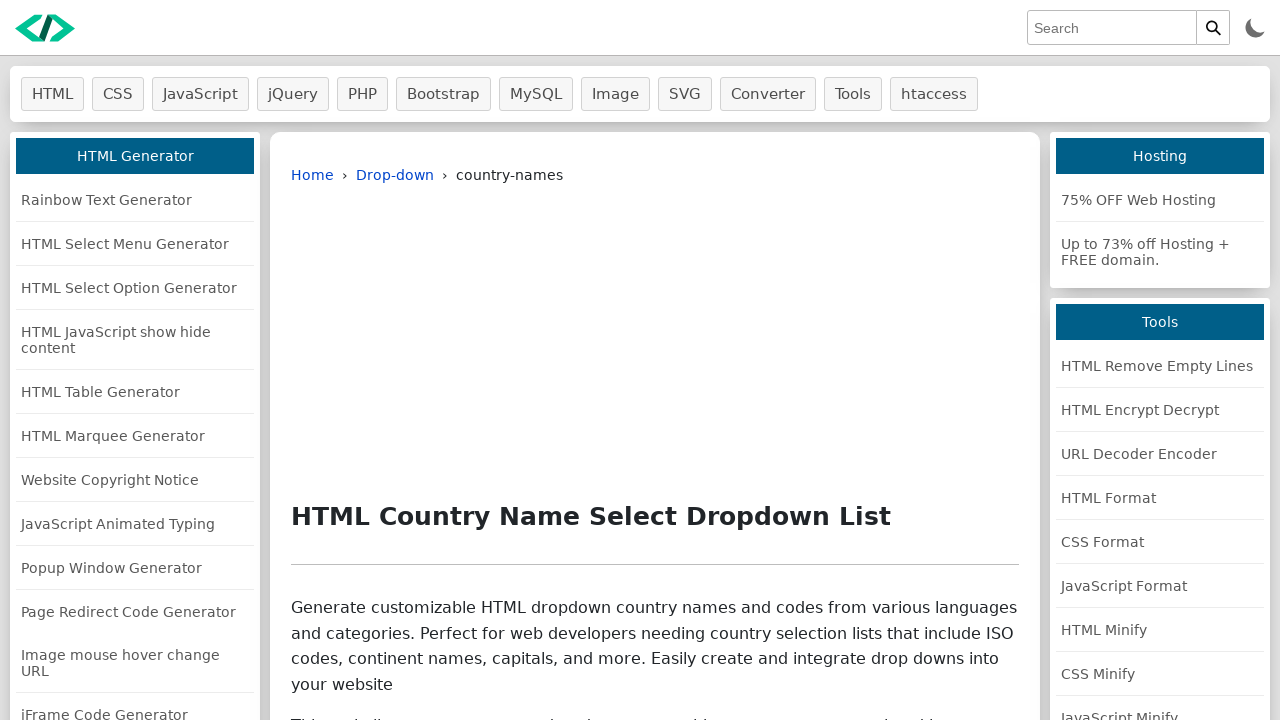

Checked if checkbox 237 is selected: True
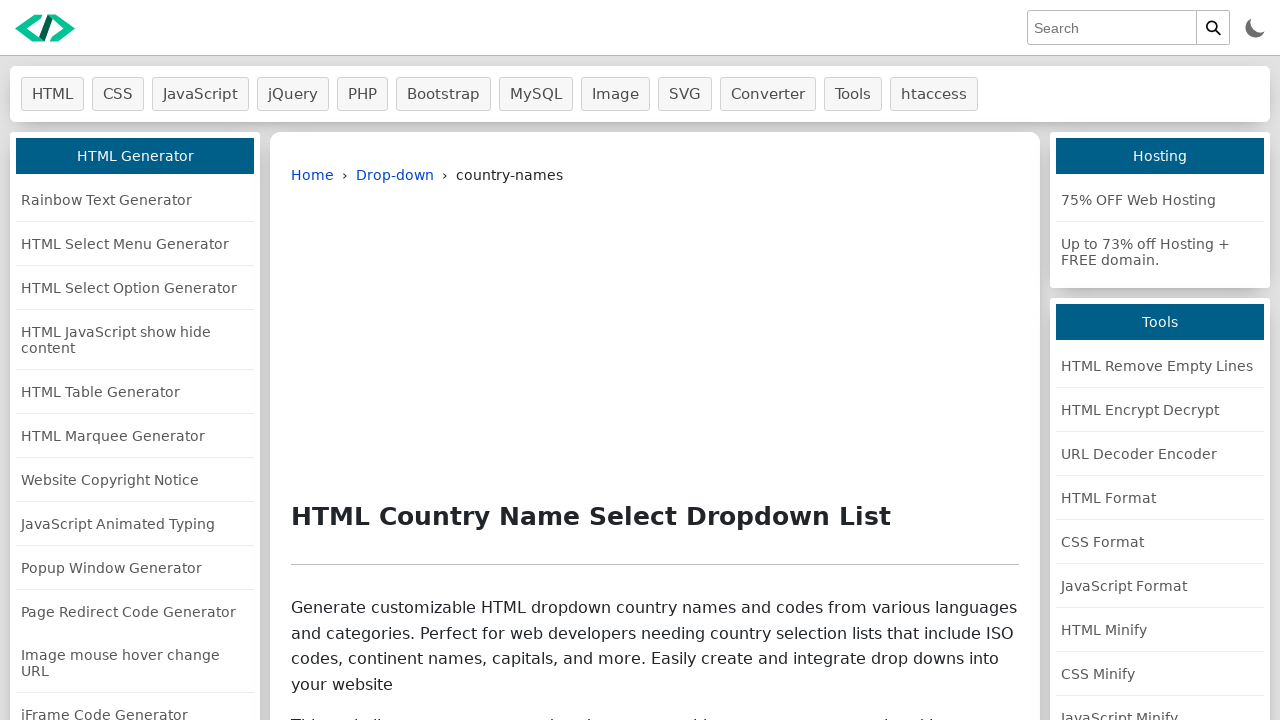

Retrieved checkbox at index 238
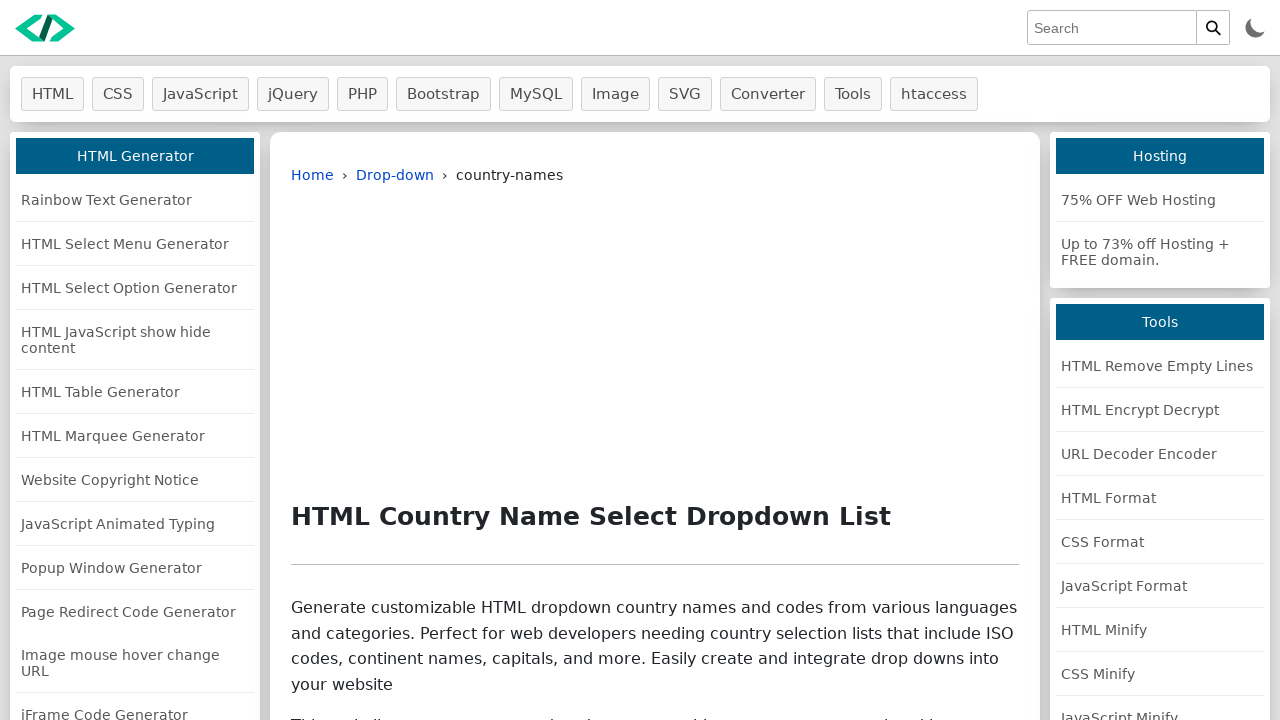

Checked if checkbox 238 is selected: True
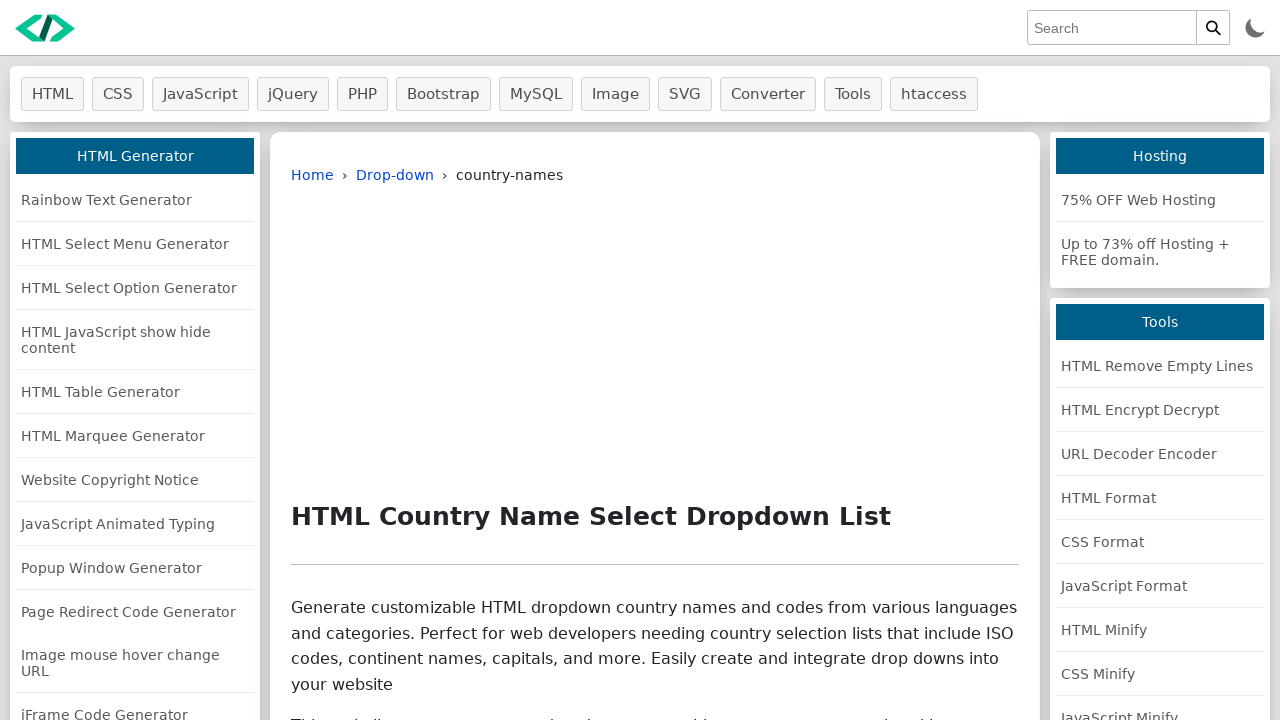

Retrieved checkbox at index 239
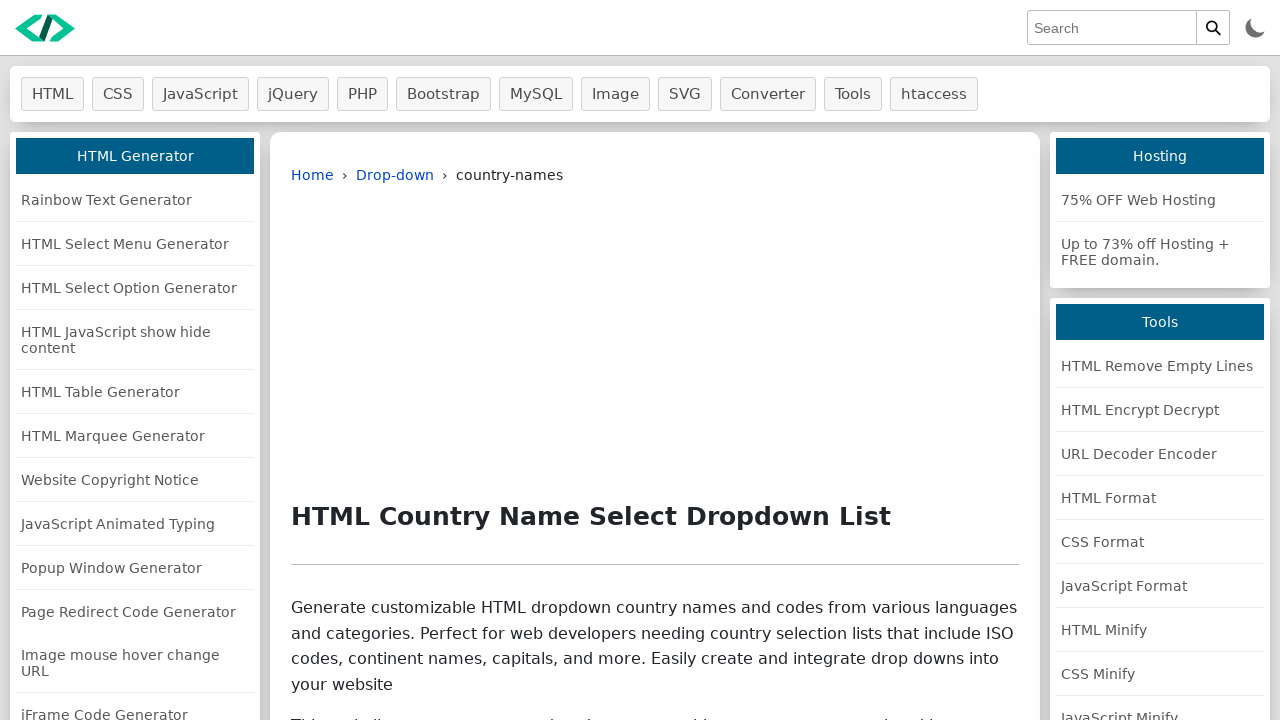

Checked if checkbox 239 is selected: True
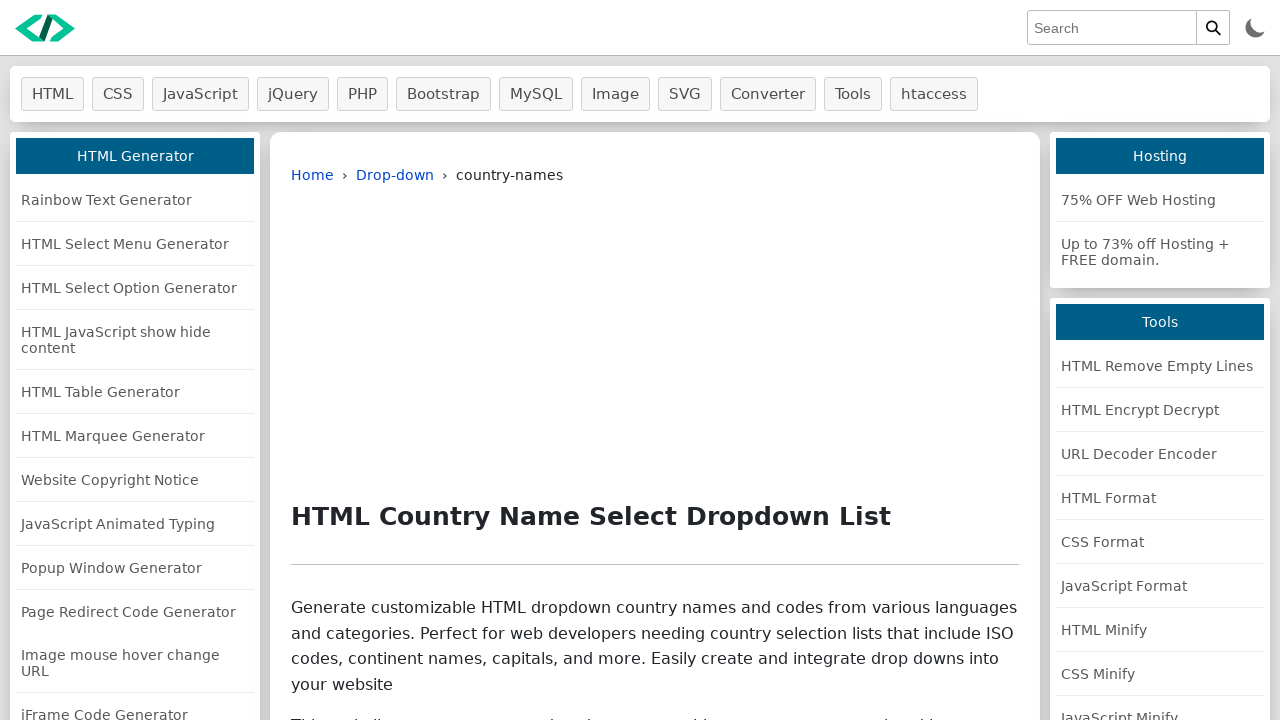

Retrieved checkbox at index 240
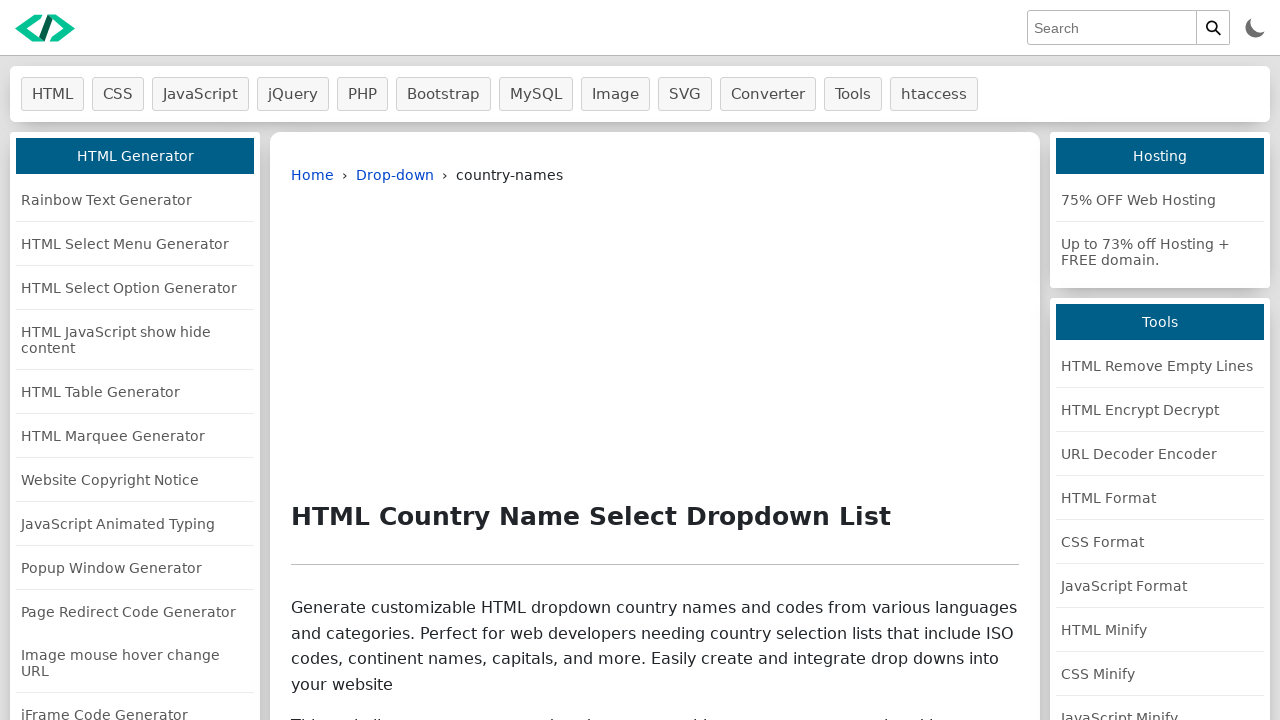

Checked if checkbox 240 is selected: True
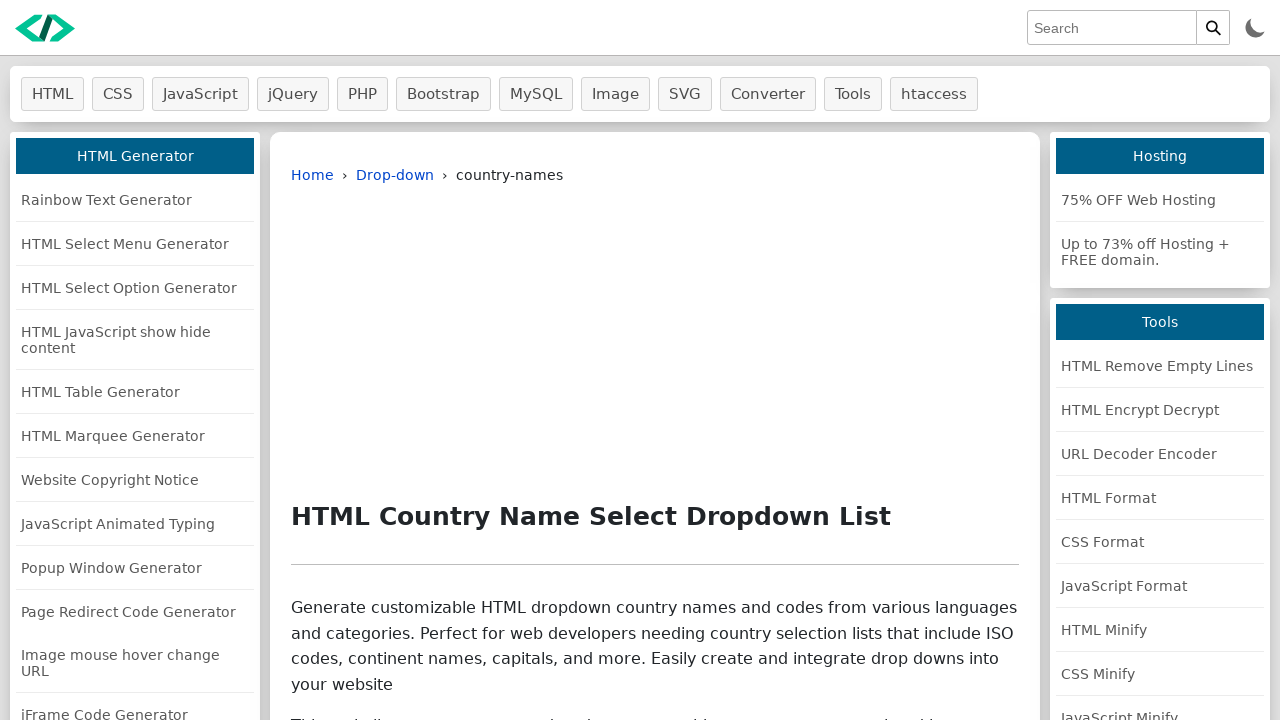

Retrieved checkbox at index 241
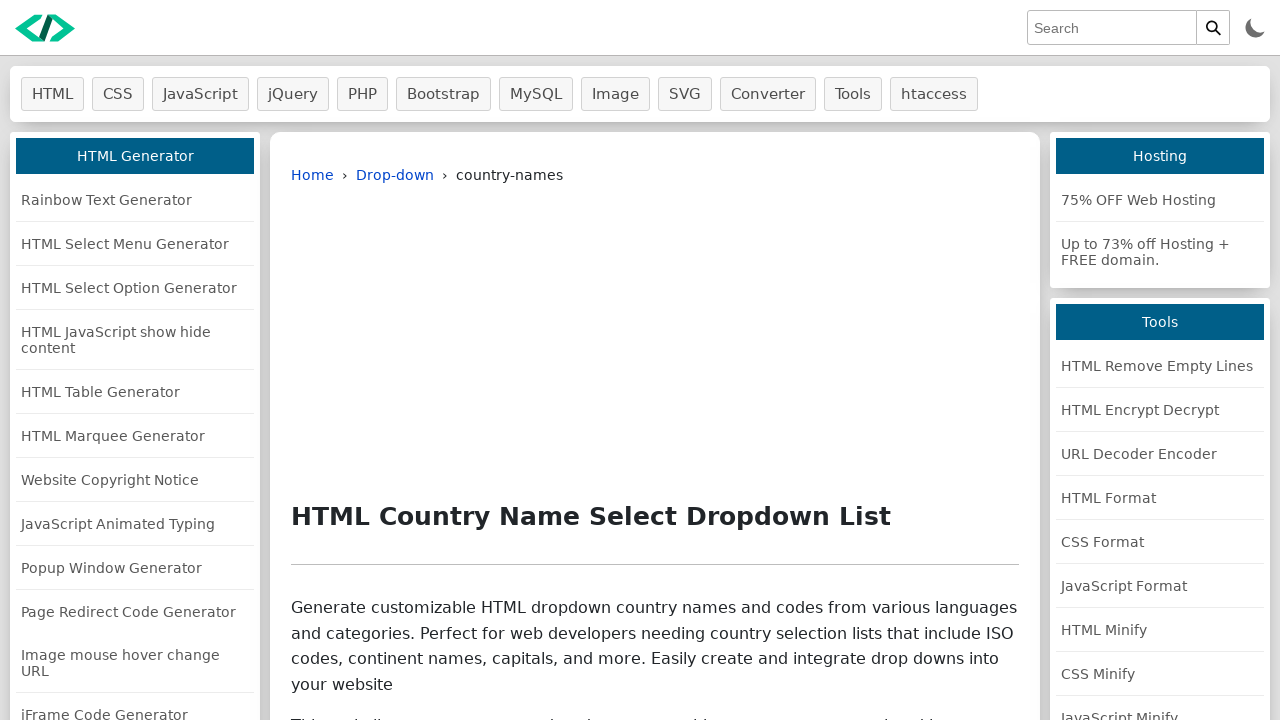

Checked if checkbox 241 is selected: True
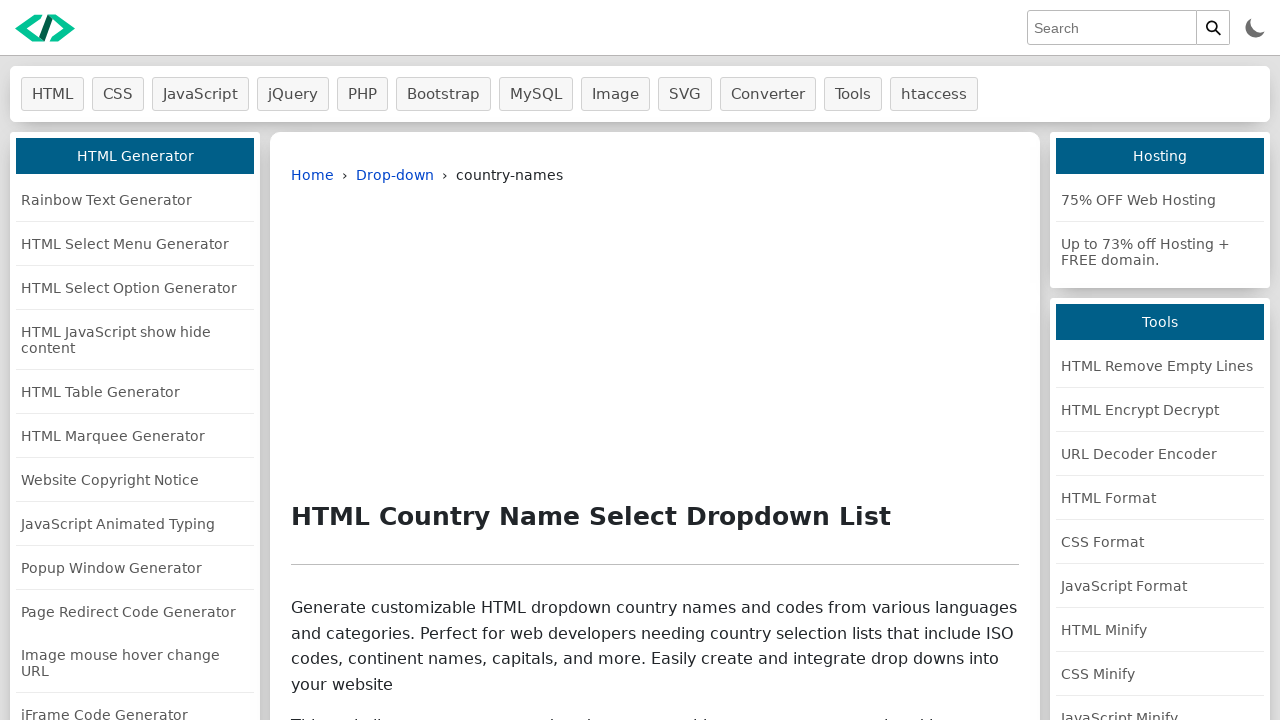

Retrieved checkbox at index 242
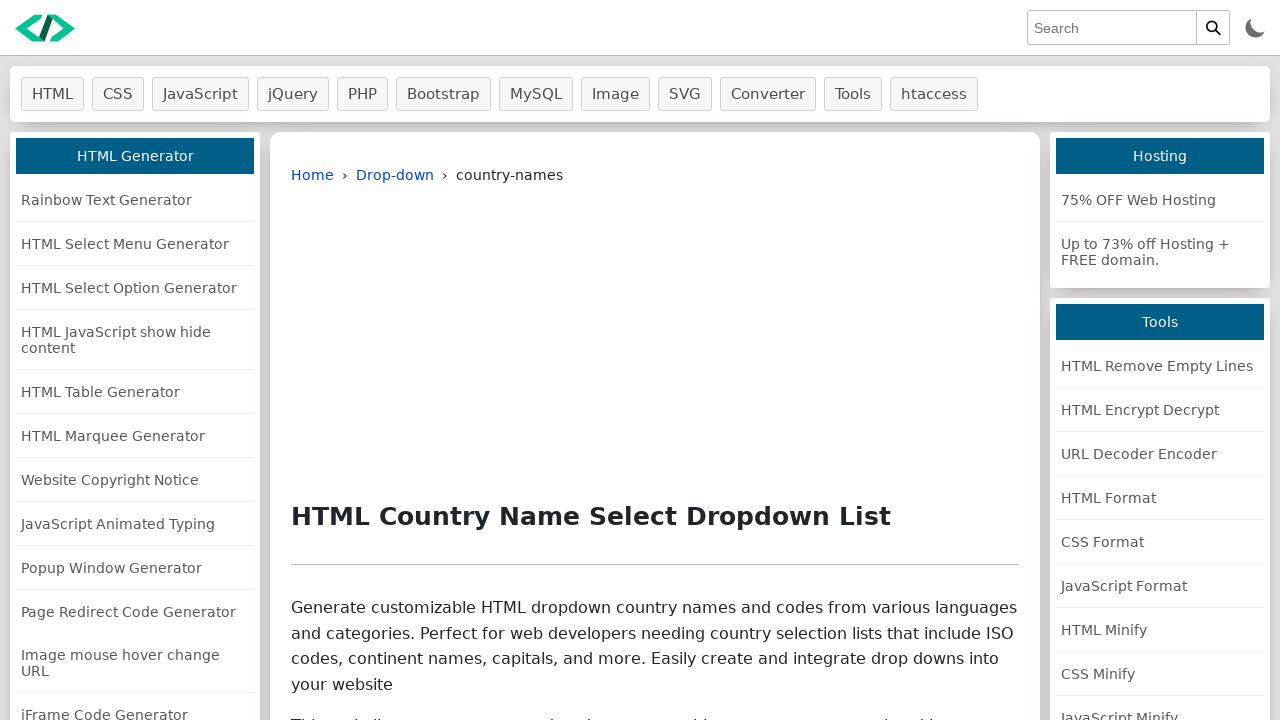

Checked if checkbox 242 is selected: True
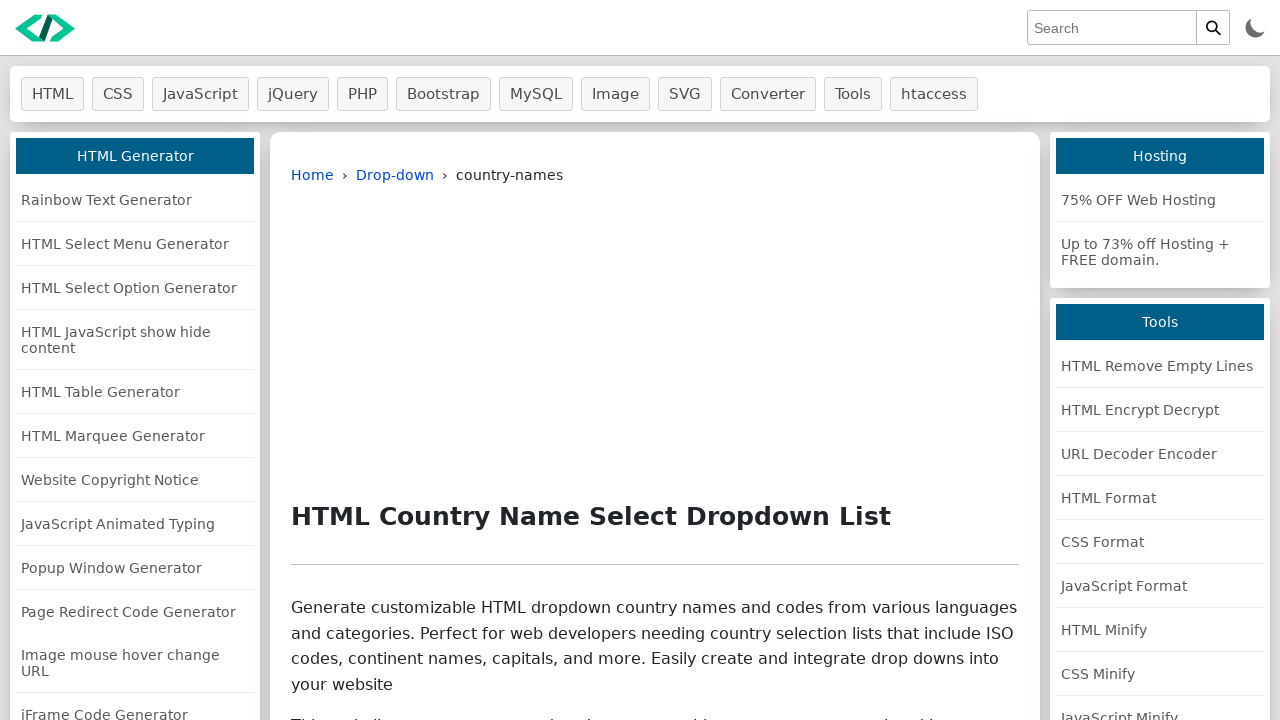

Retrieved checkbox at index 243
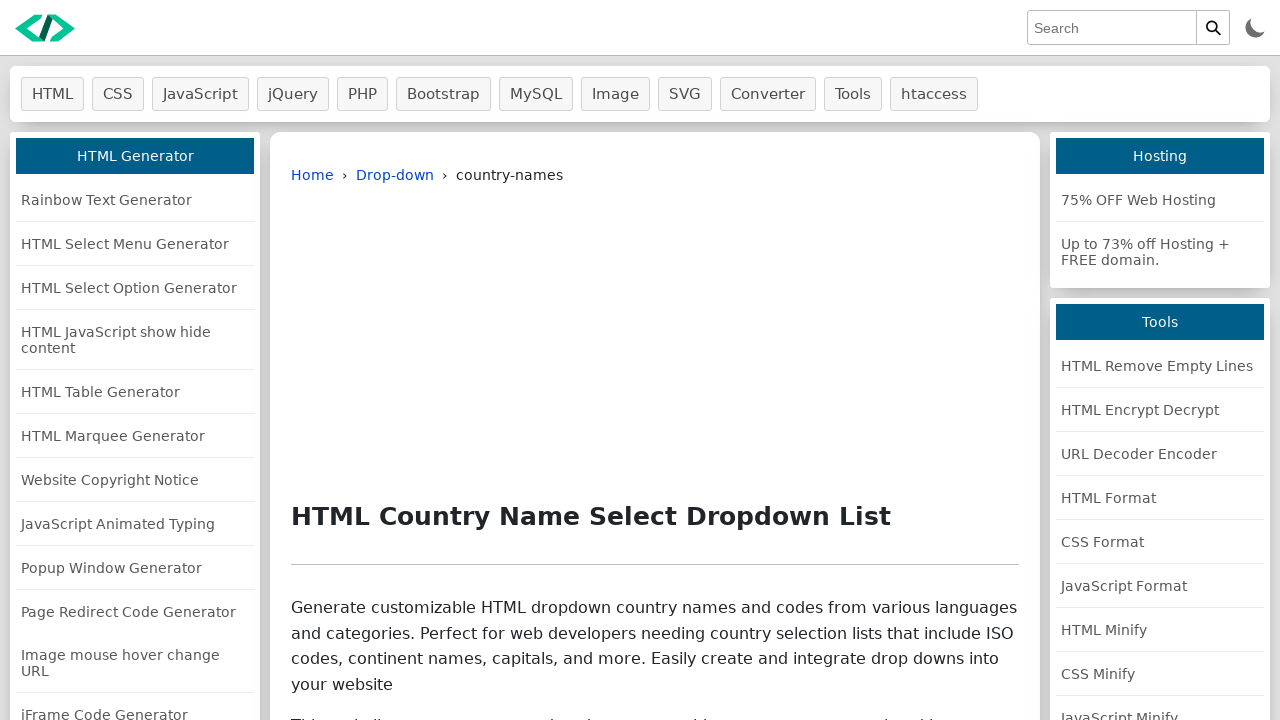

Checked if checkbox 243 is selected: True
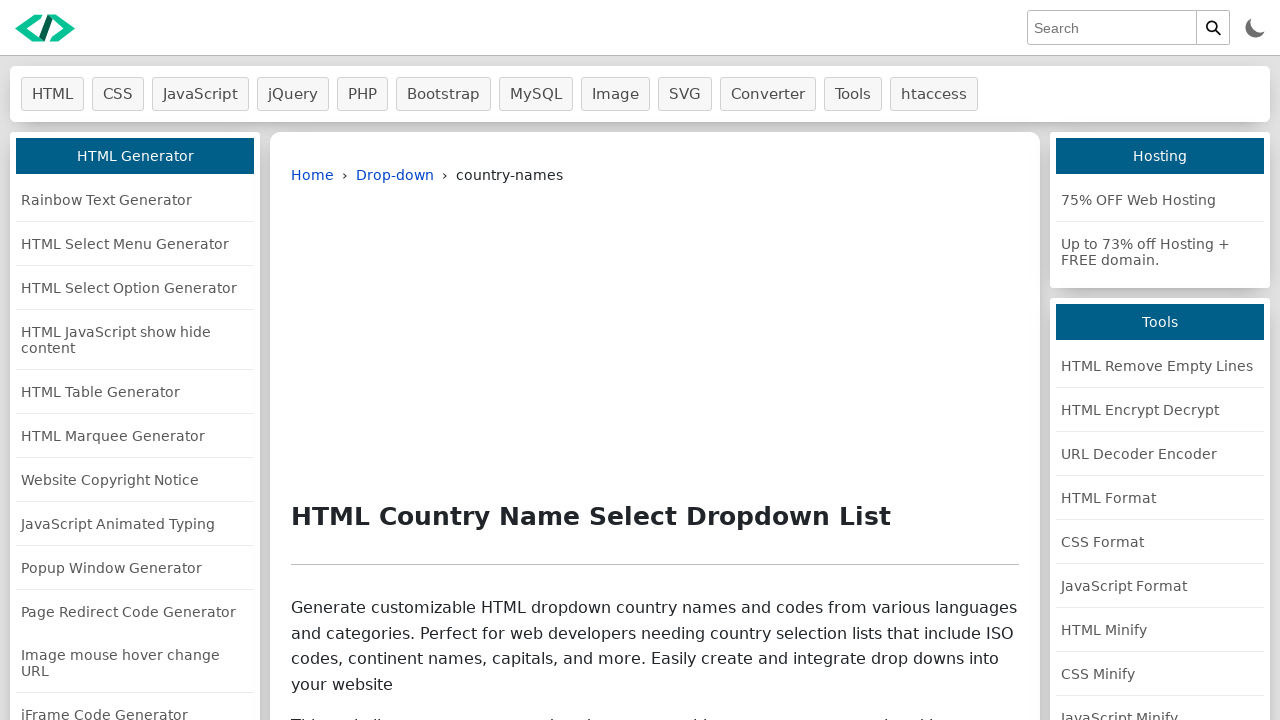

Retrieved checkbox at index 244
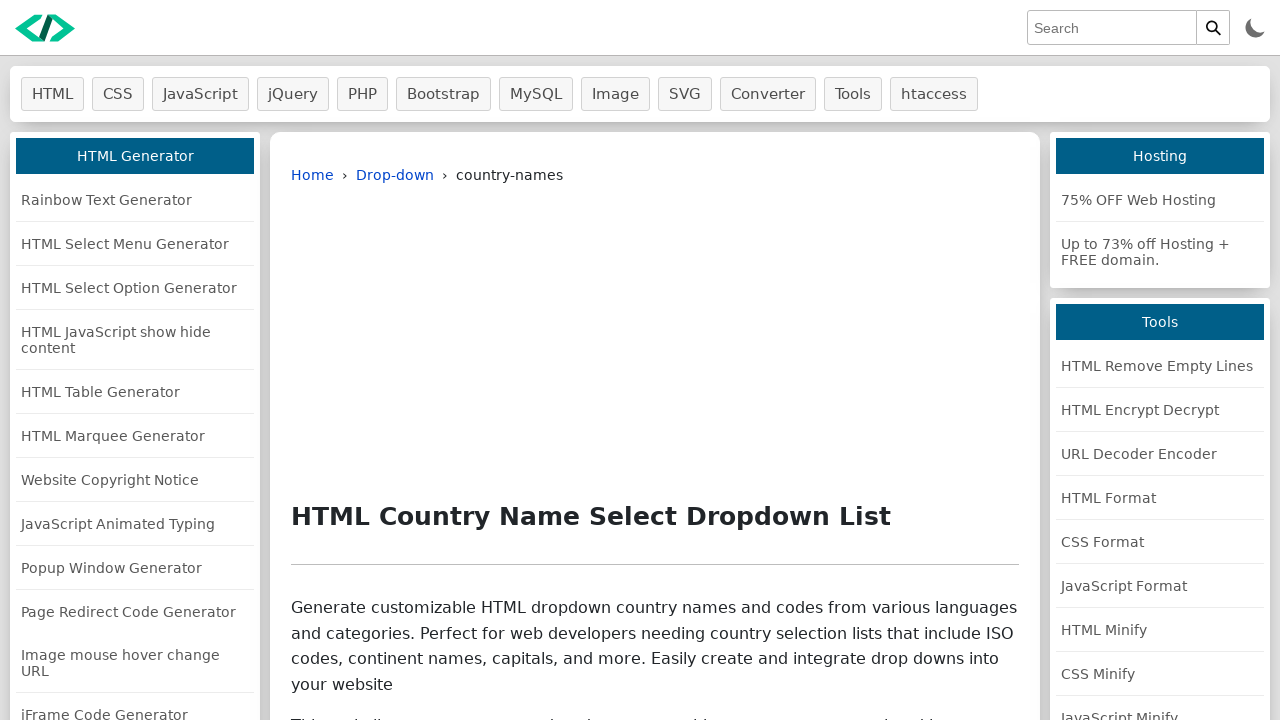

Checked if checkbox 244 is selected: True
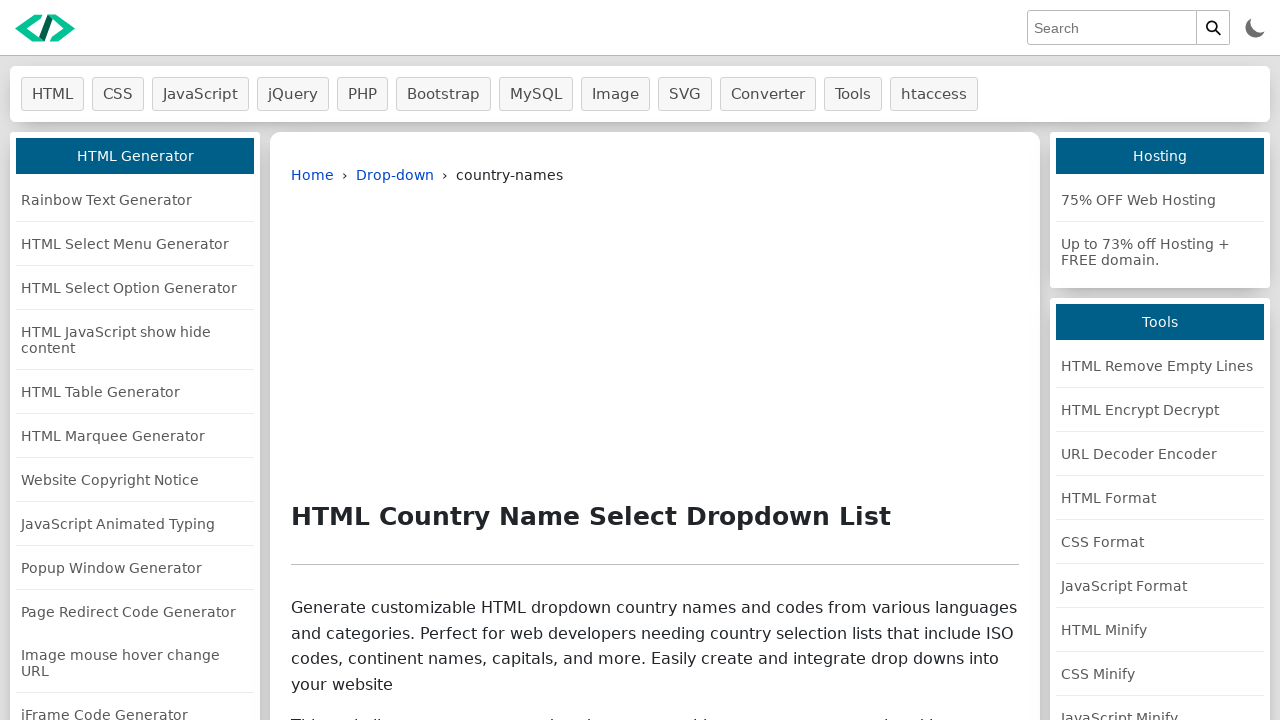

Retrieved checkbox at index 245
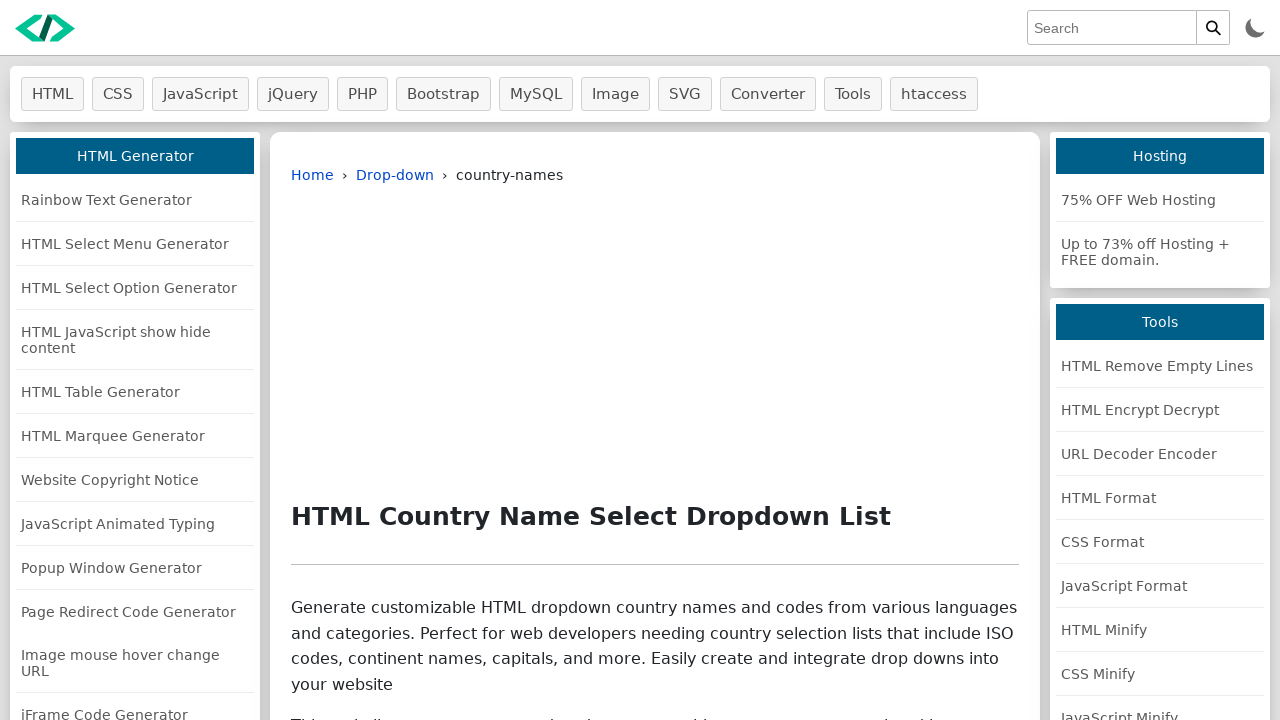

Checked if checkbox 245 is selected: True
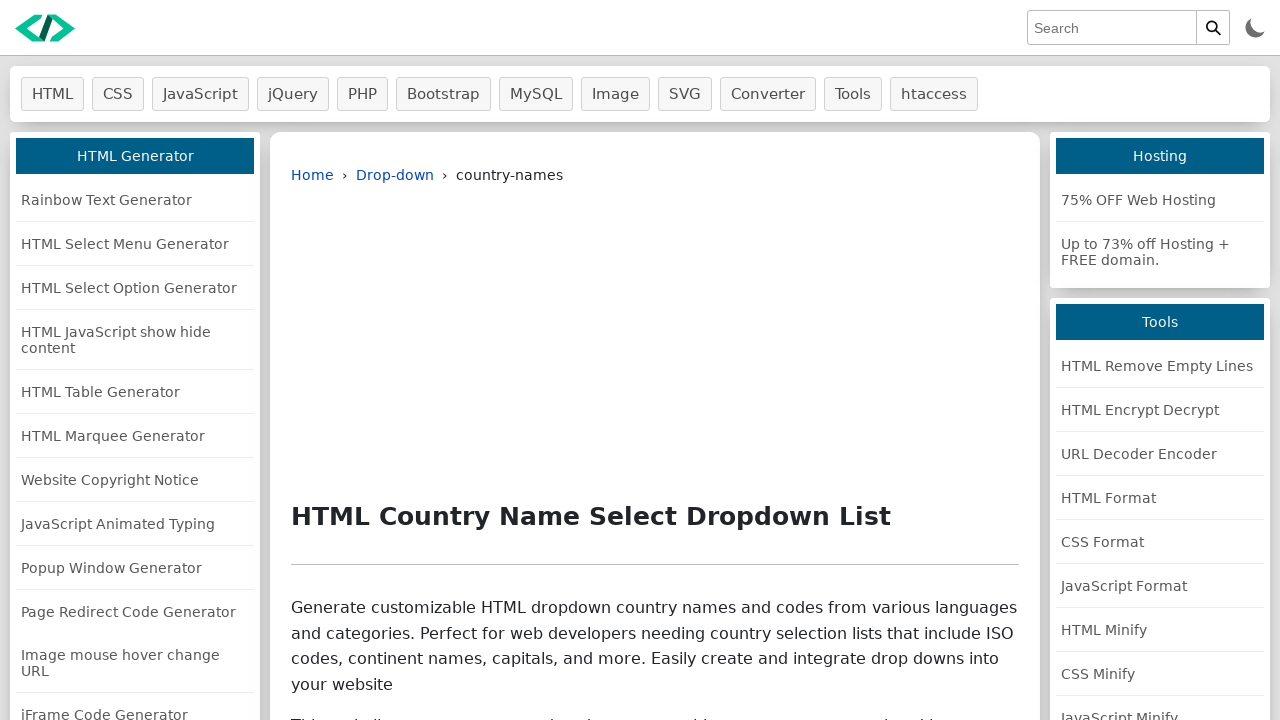

Retrieved checkbox at index 246
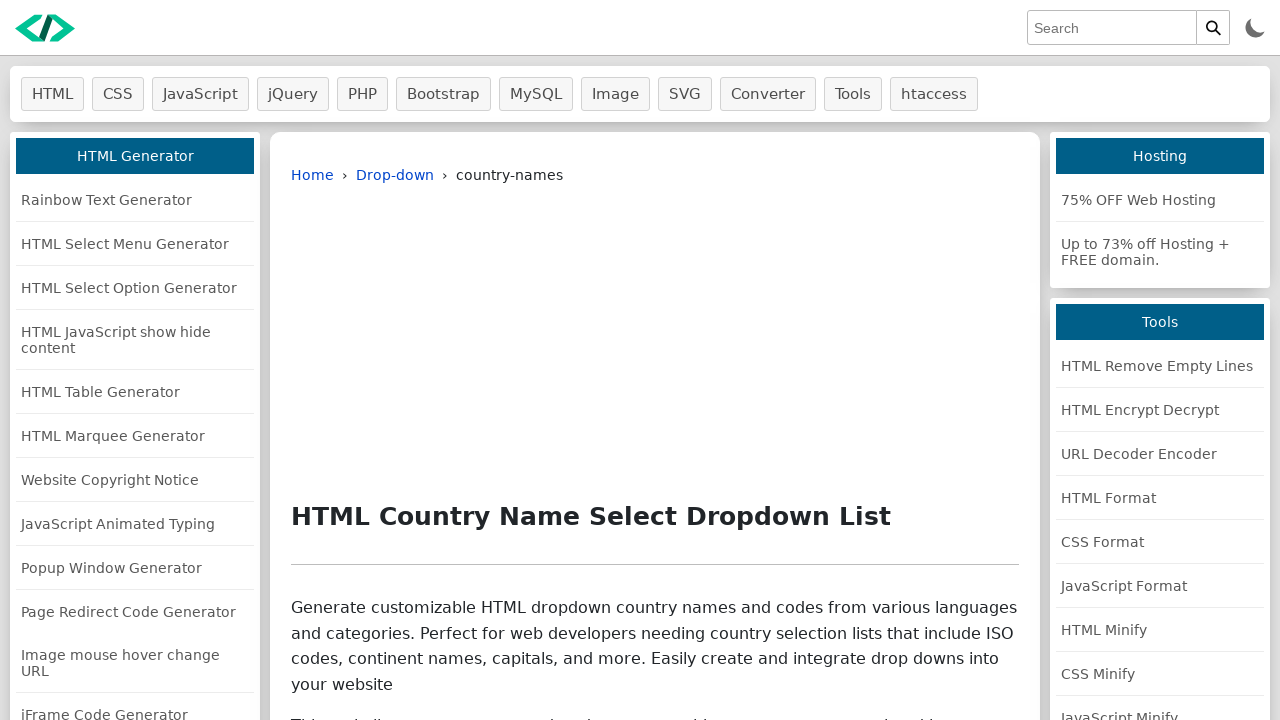

Checked if checkbox 246 is selected: True
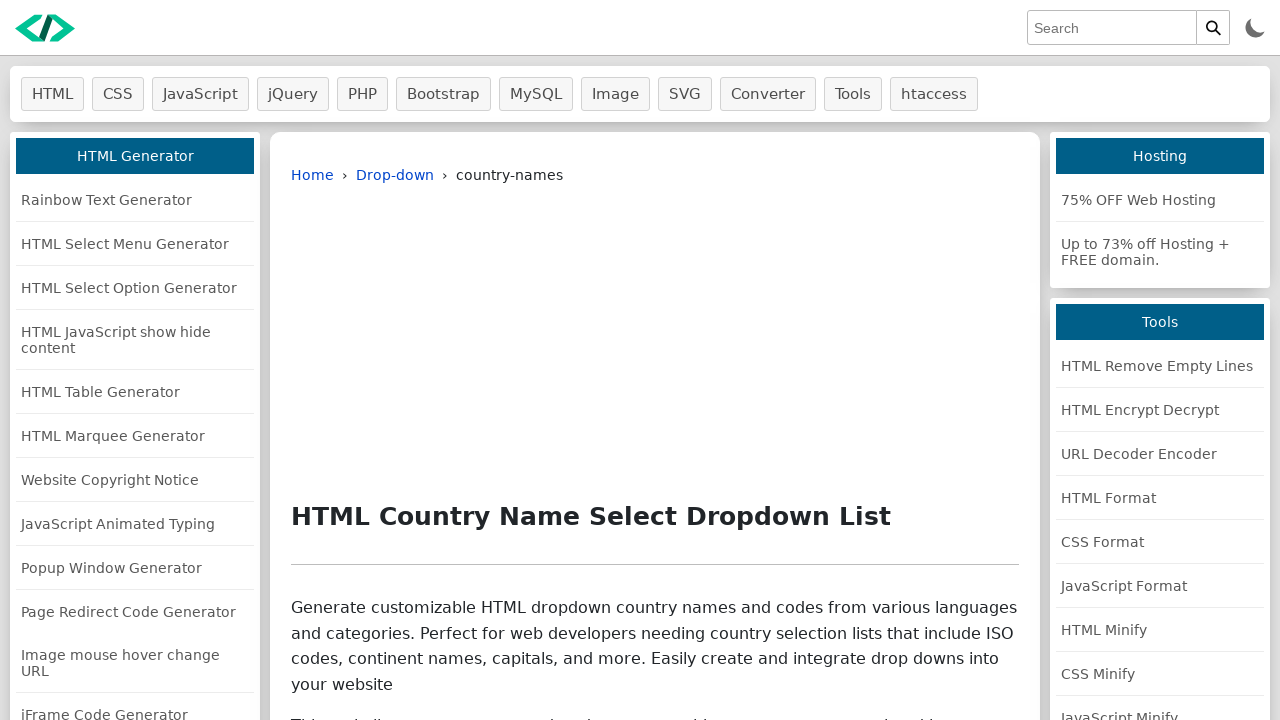

Retrieved checkbox at index 247
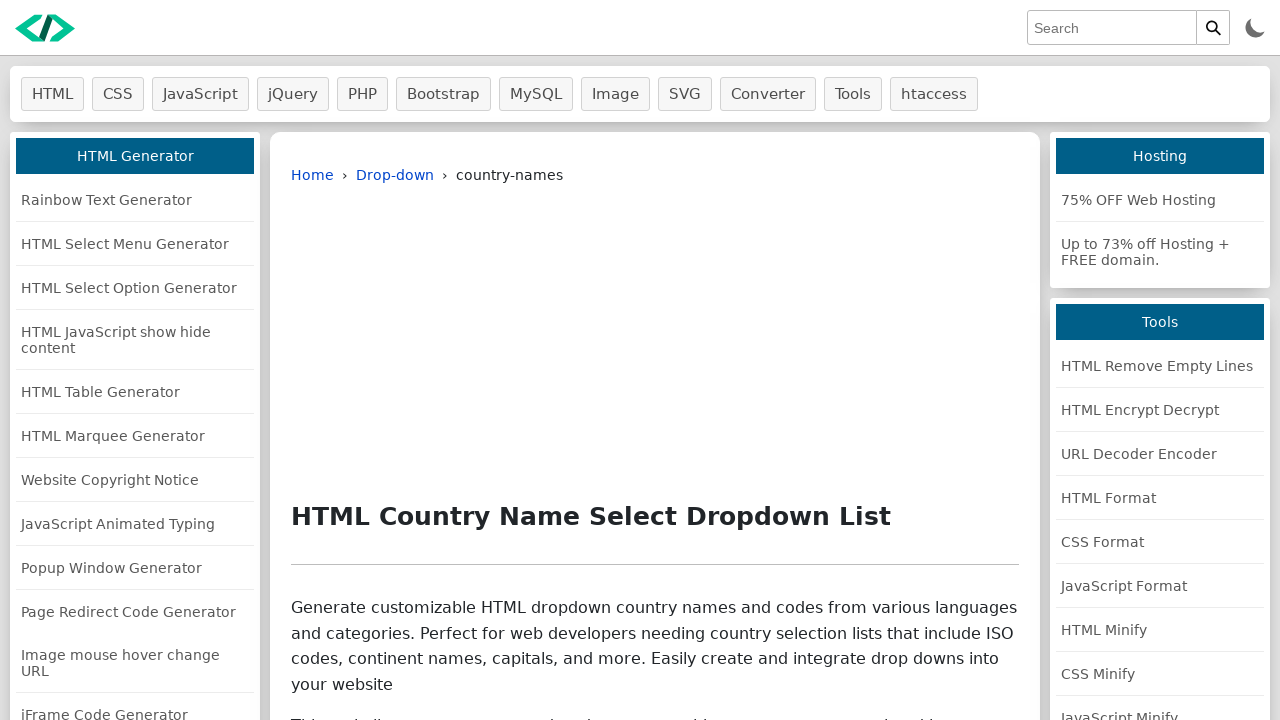

Checked if checkbox 247 is selected: True
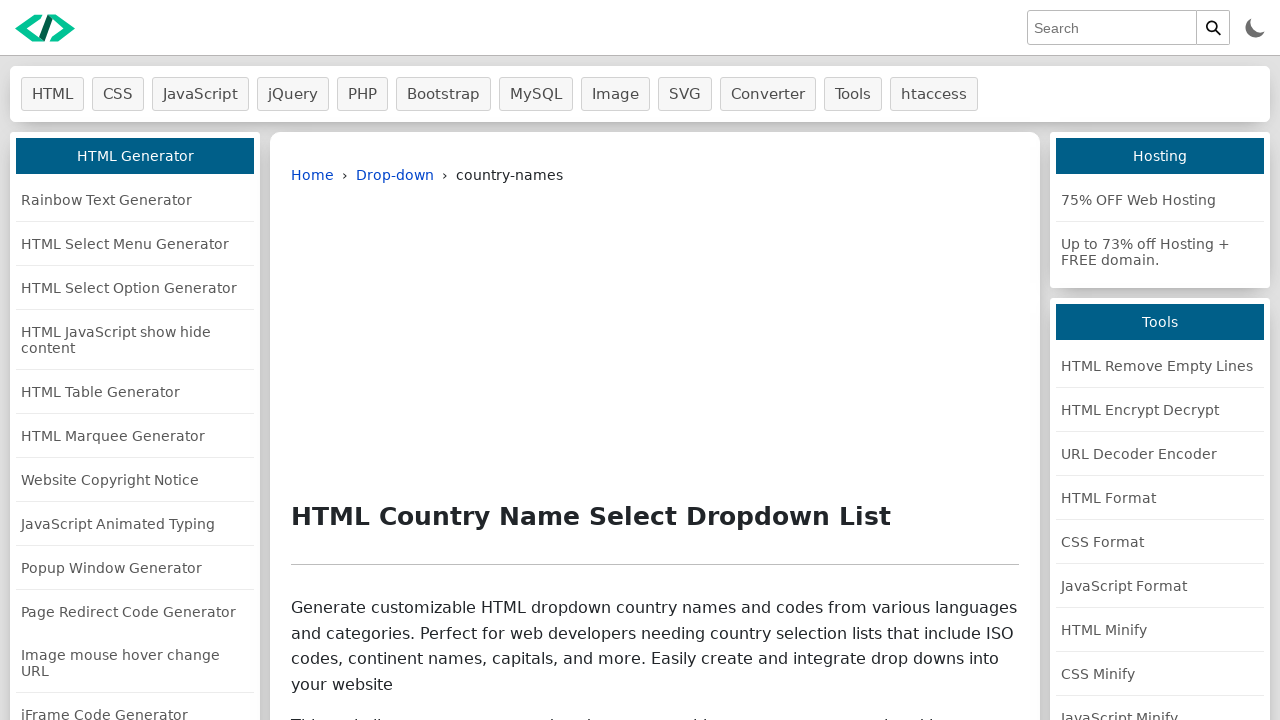

Retrieved checkbox at index 248
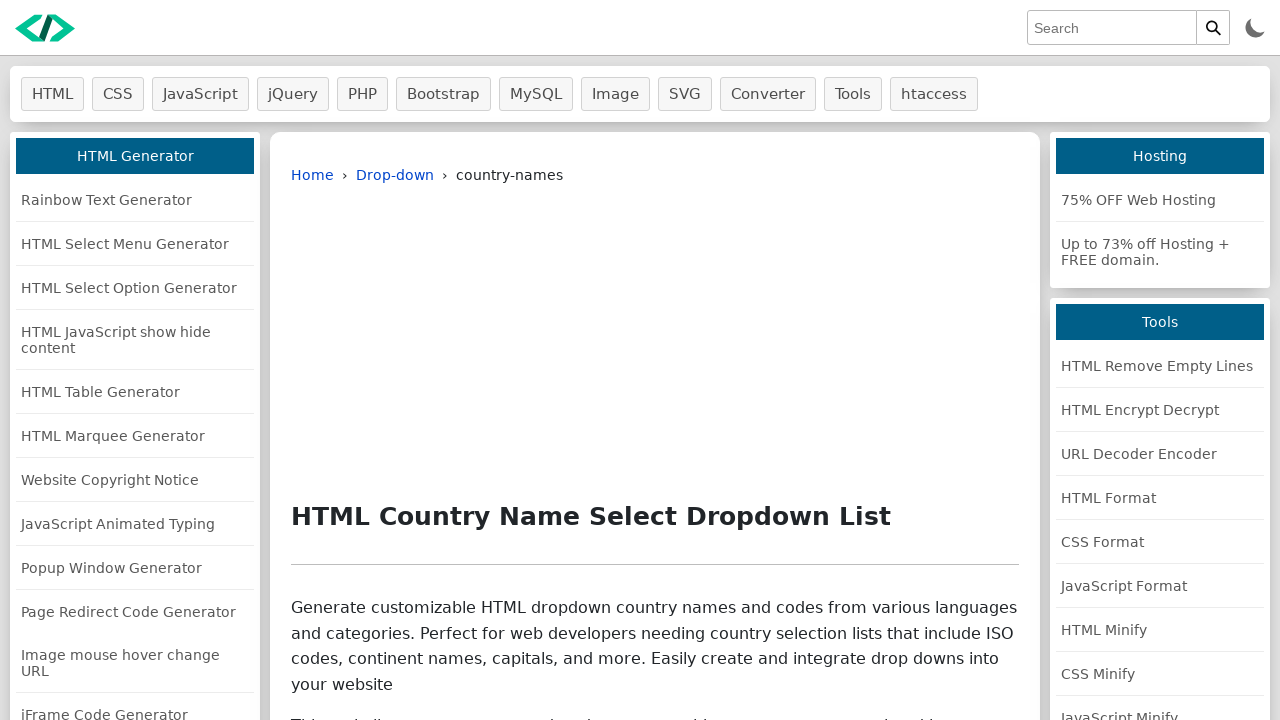

Checked if checkbox 248 is selected: True
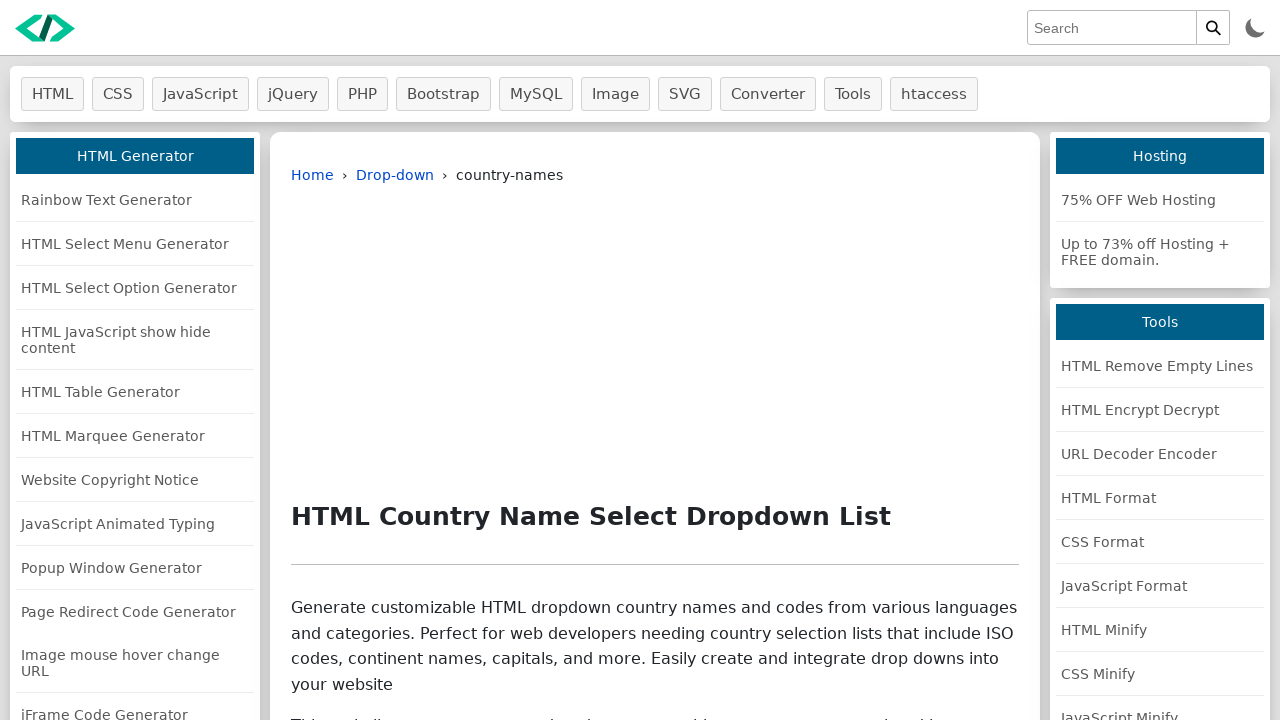

Retrieved checkbox at index 249
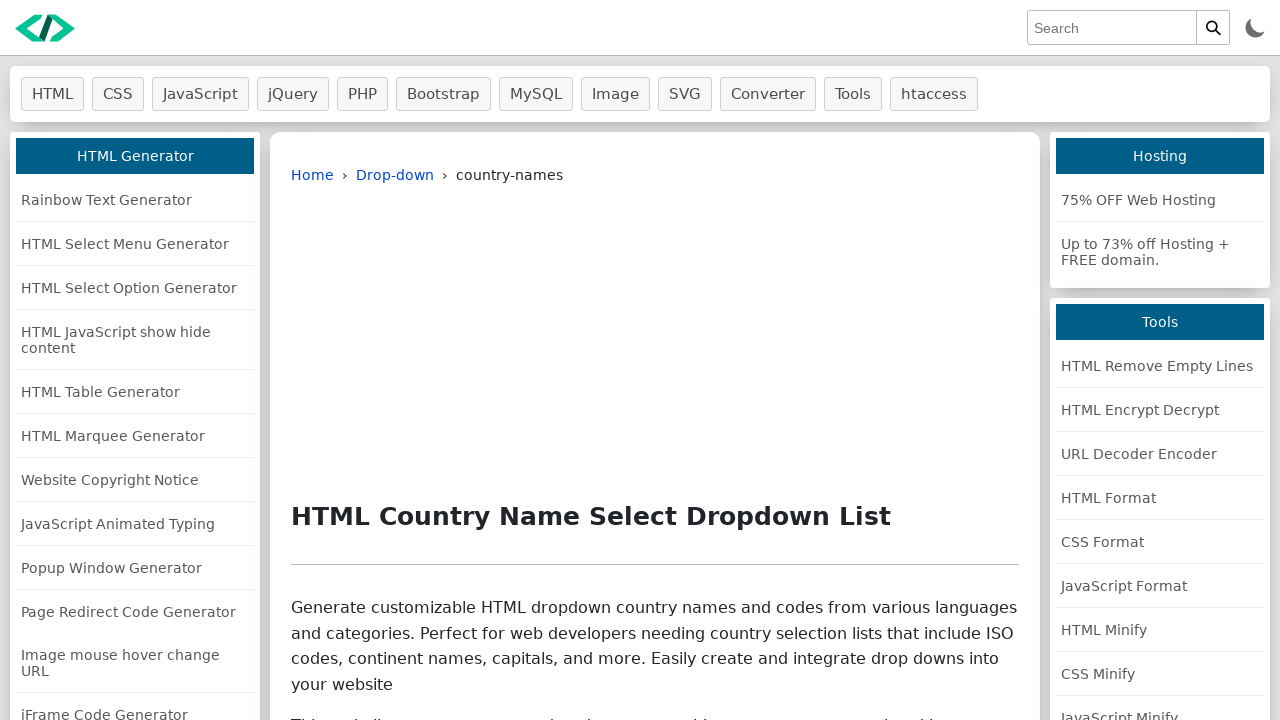

Checked if checkbox 249 is selected: True
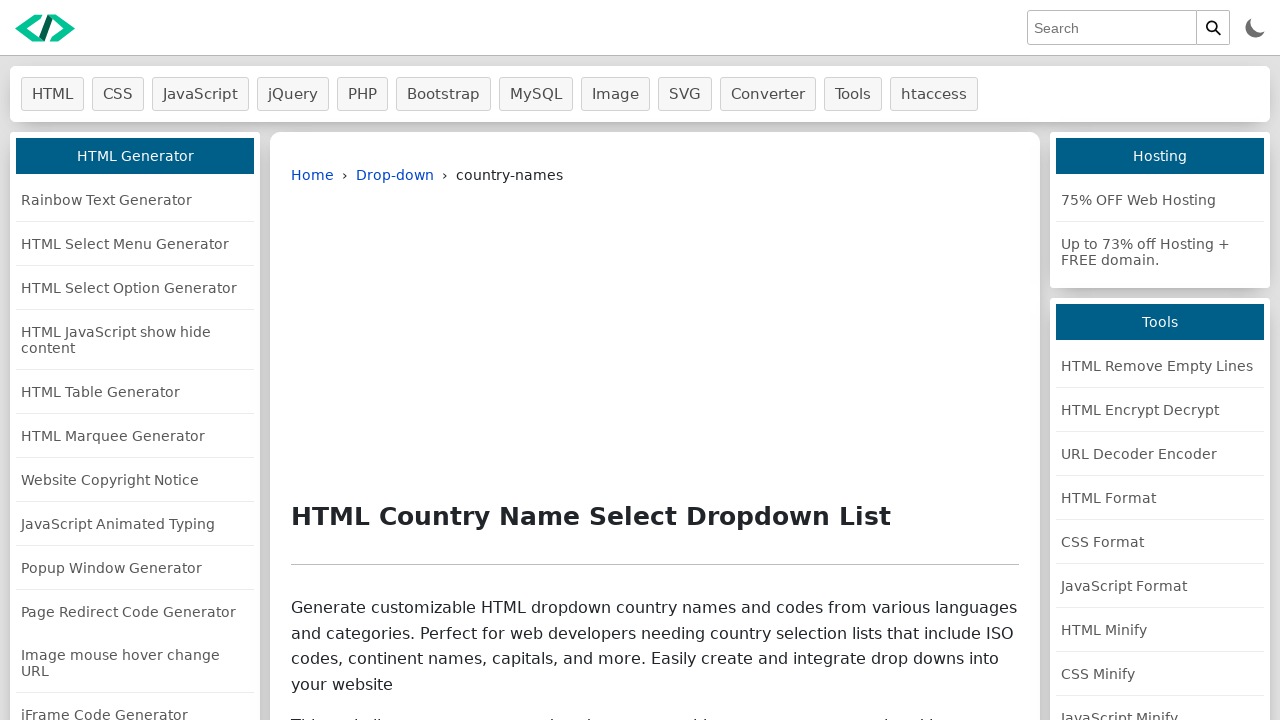

Retrieved checkbox at index 250
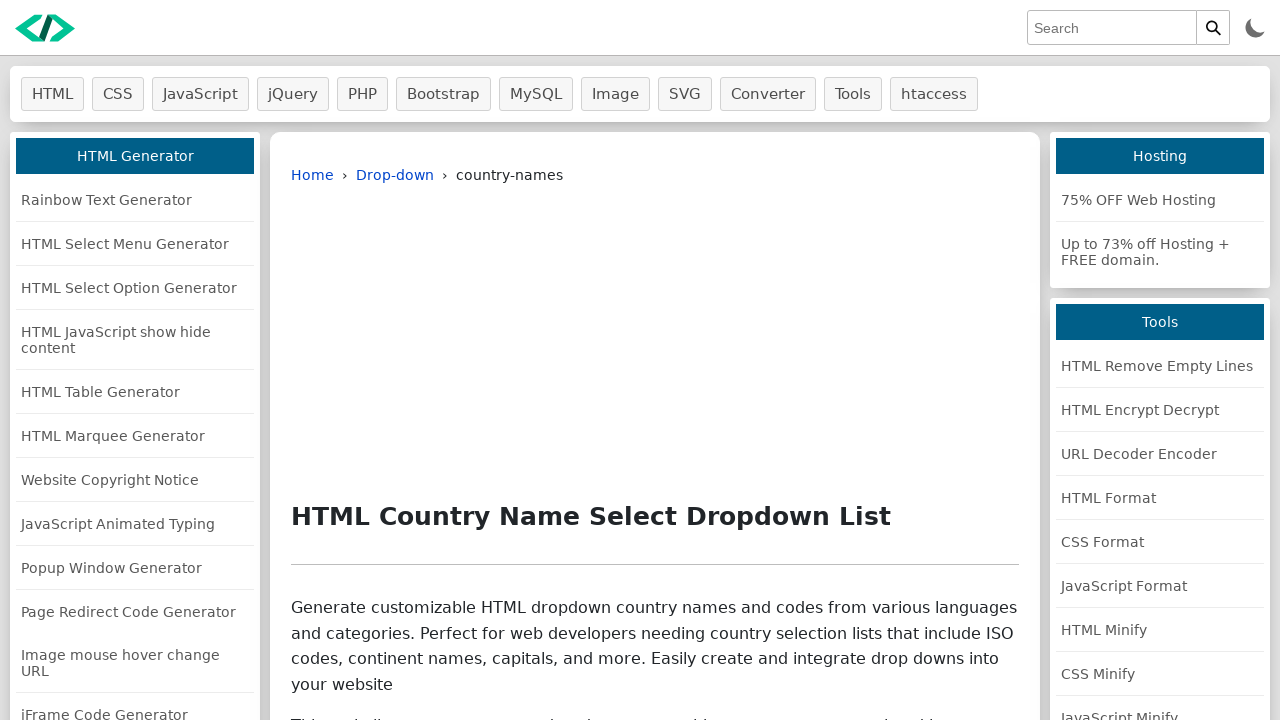

Checked if checkbox 250 is selected: True
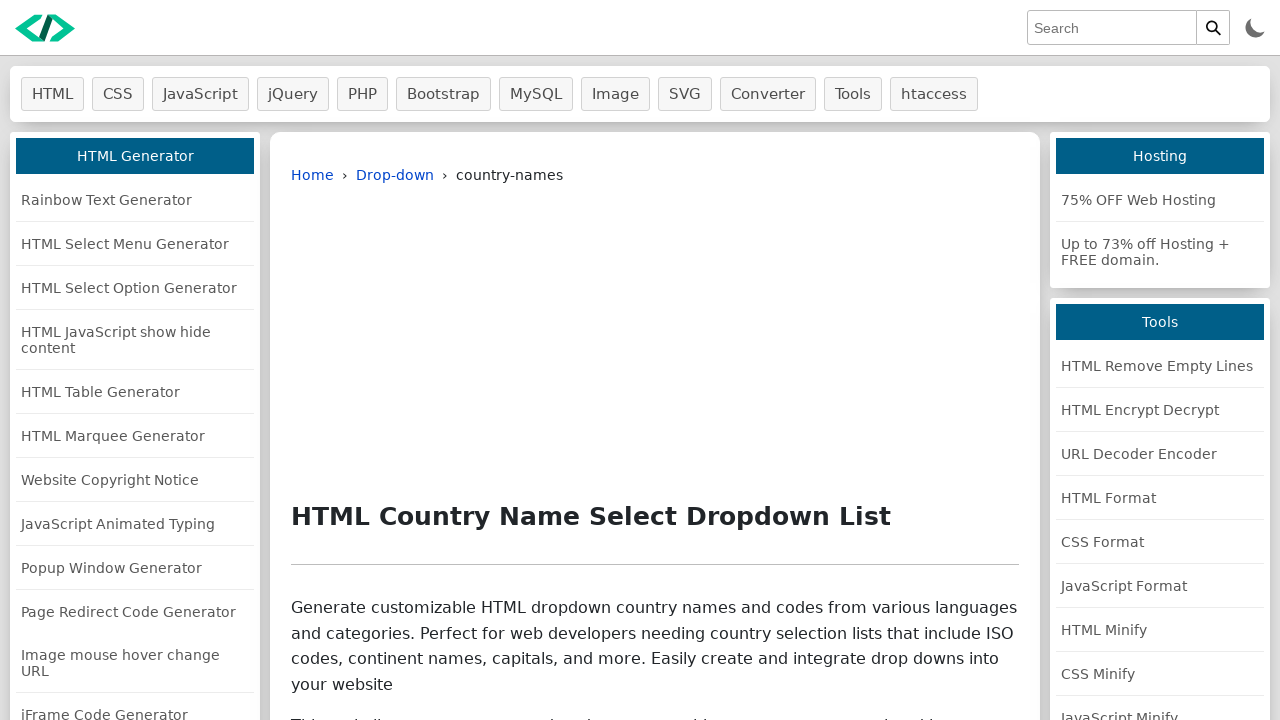

Retrieved checkbox at index 251
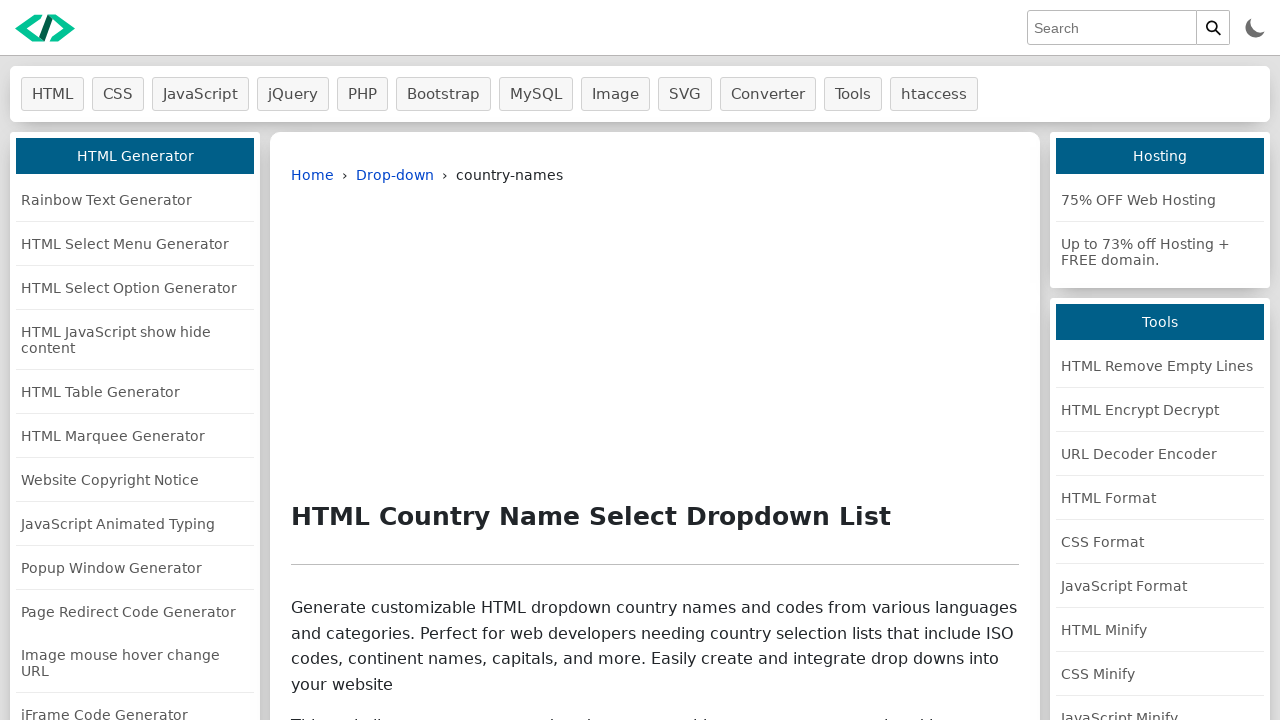

Checked if checkbox 251 is selected: True
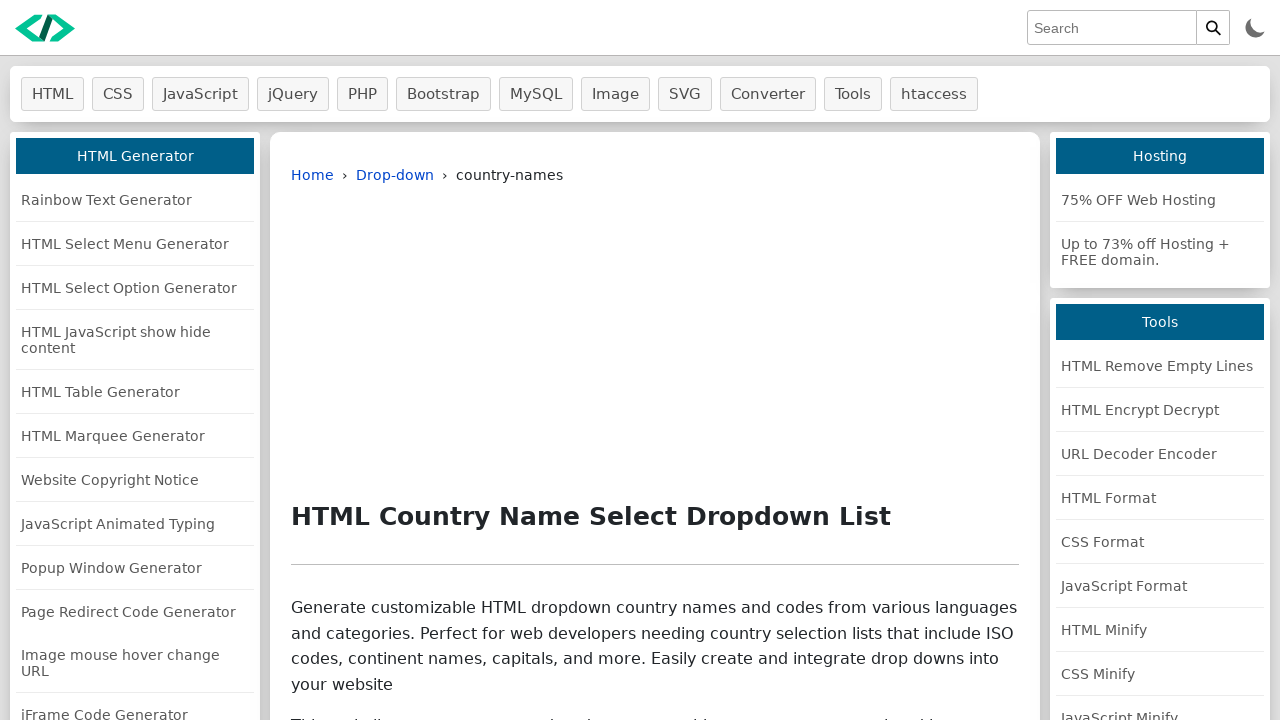

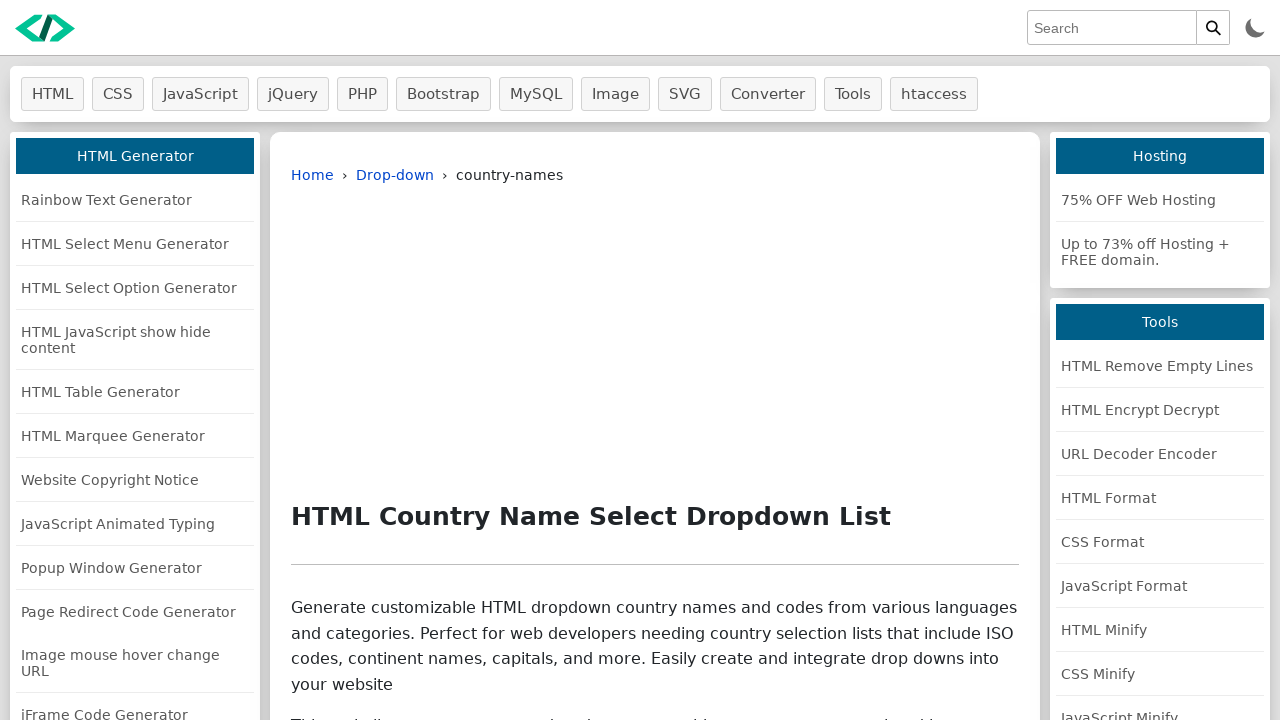